Navigates to the world clock page and iterates through all cells in the time zone table to verify content is accessible

Starting URL: https://www.timeanddate.com/worldclock/

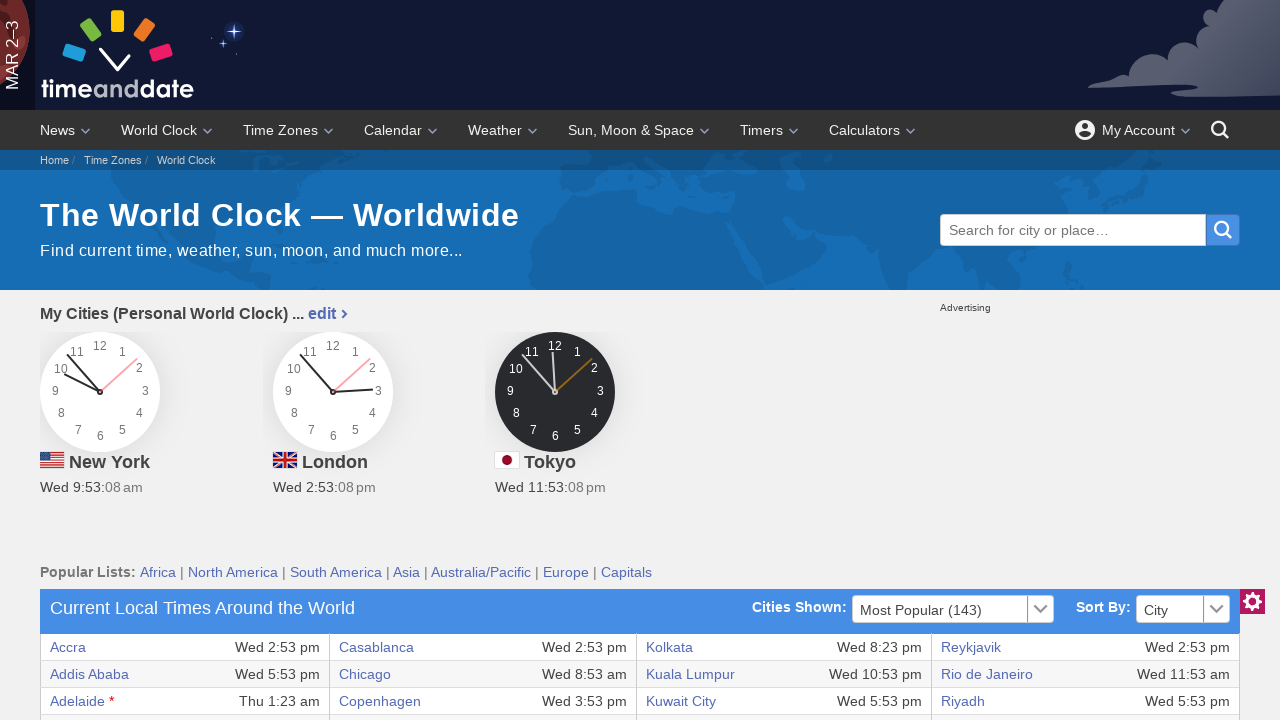

World clock table loaded on timeanddate.com/worldclock page
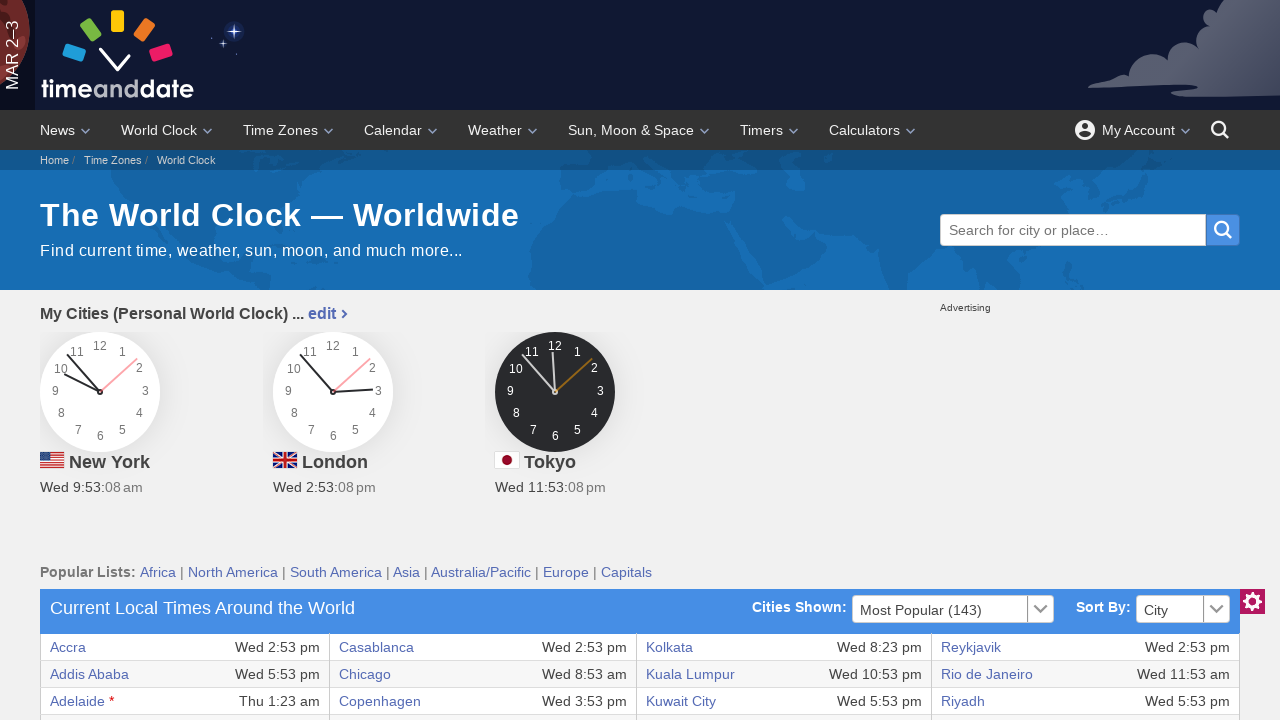

Located the main world clock table element
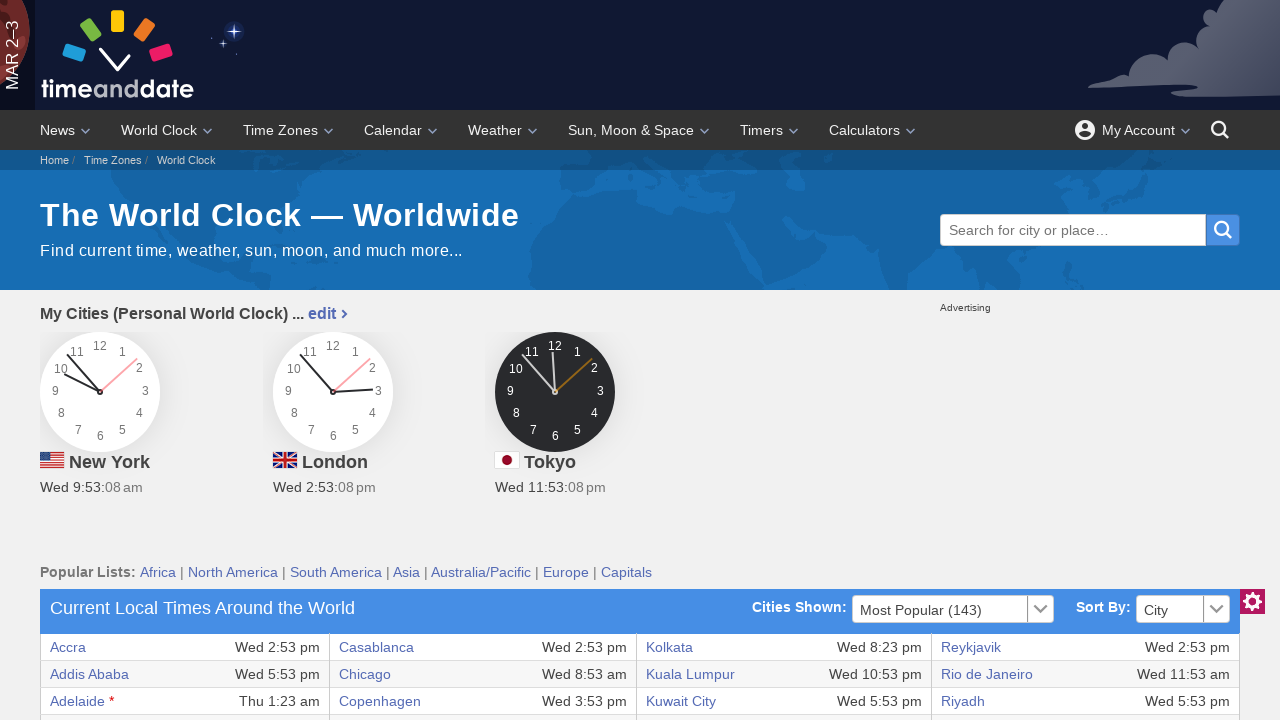

Retrieved all table rows - found 37 rows total
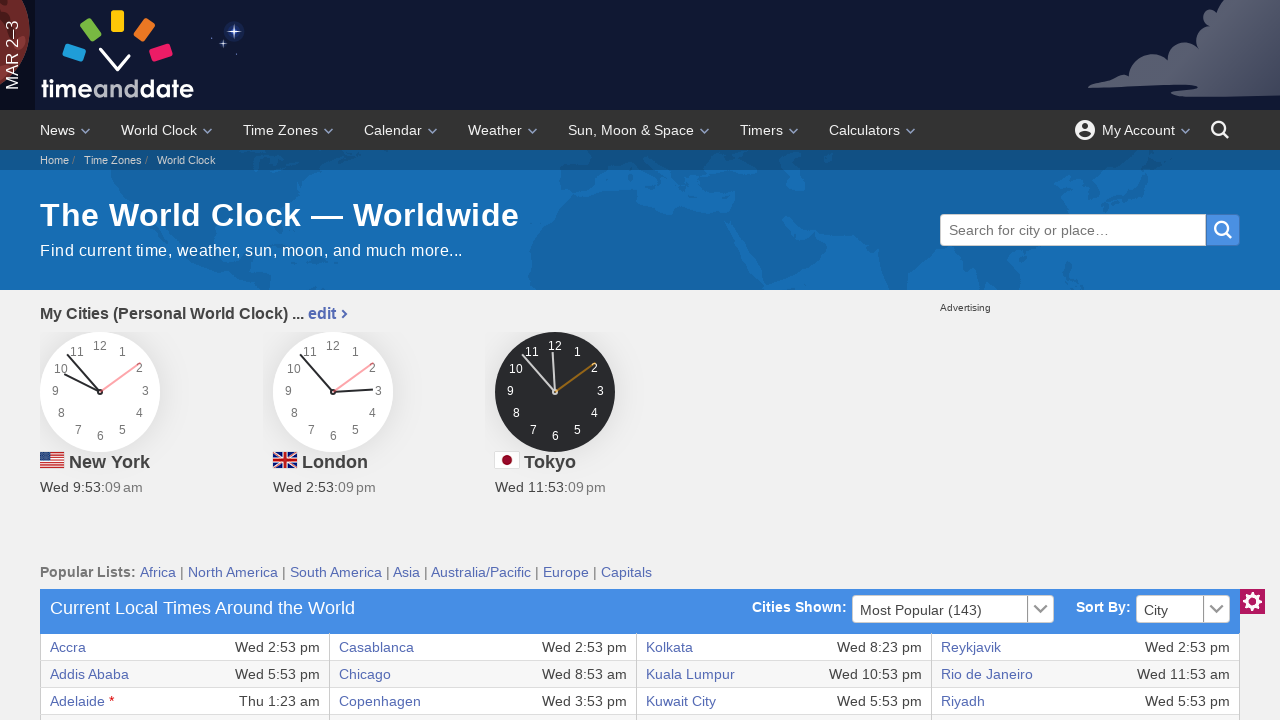

Retrieved cells from current row - found 0 cells
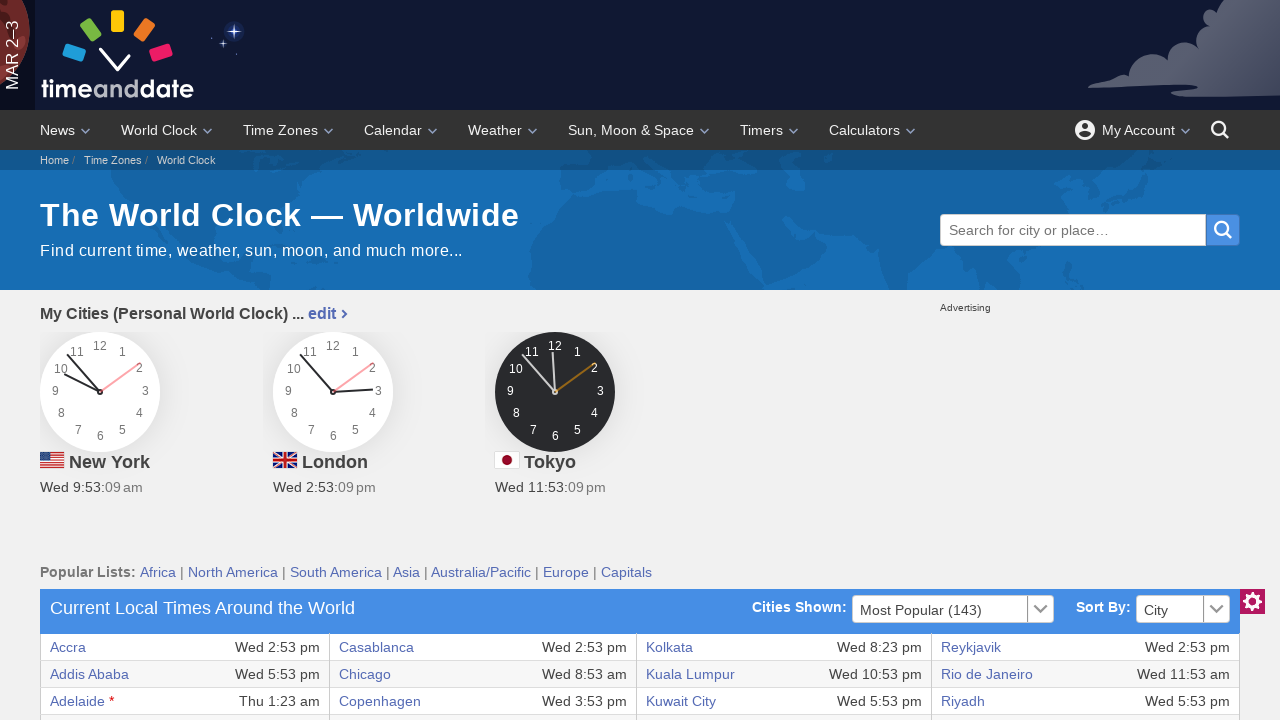

Retrieved cells from current row - found 8 cells
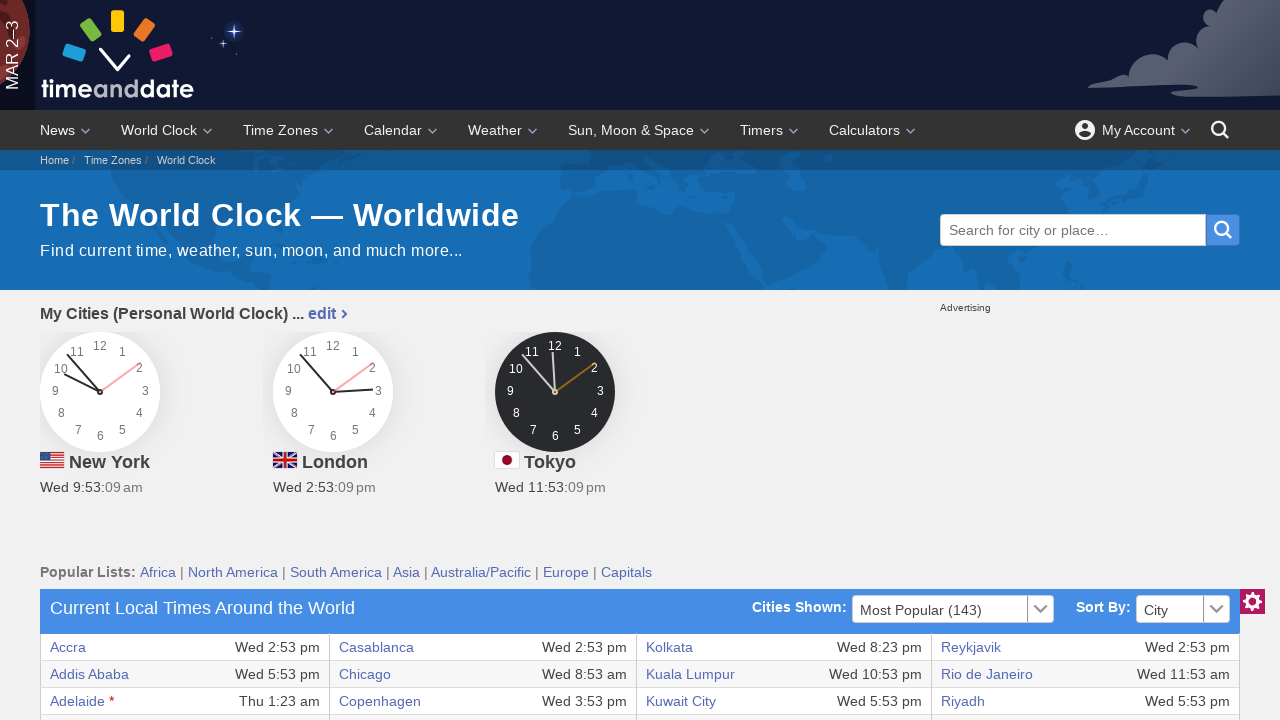

Accessed cell content: 'Accra'
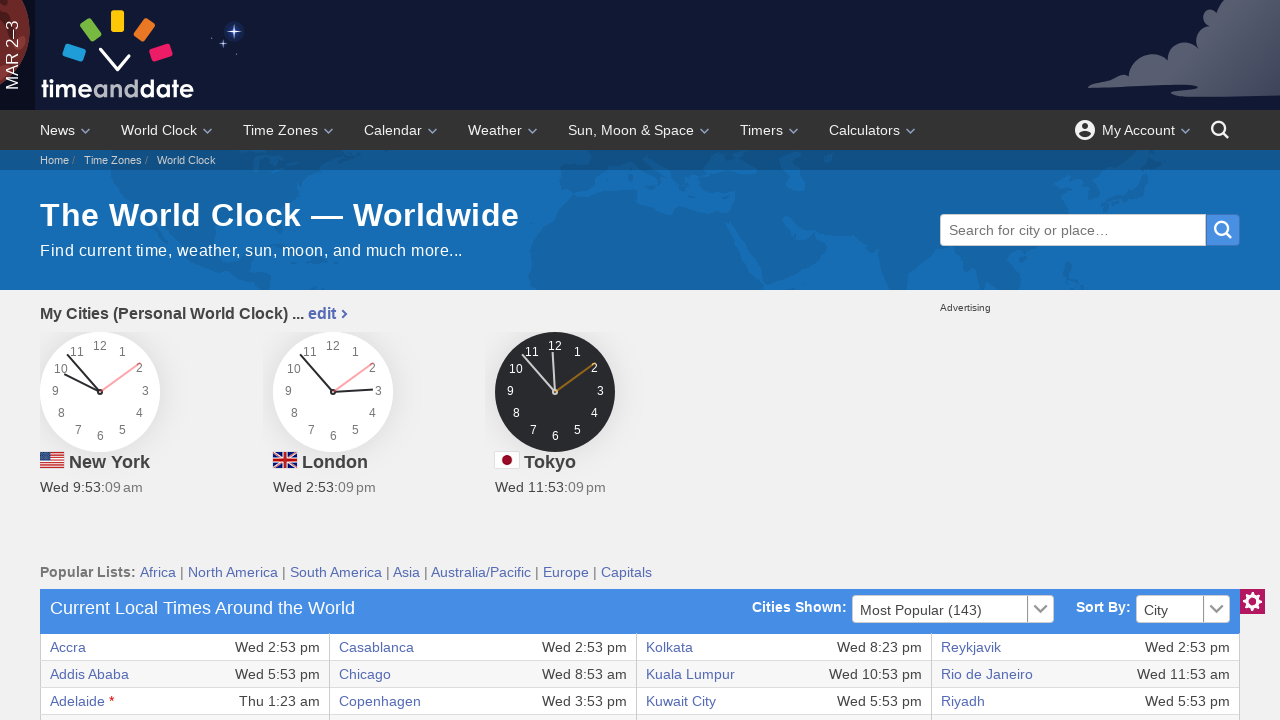

Accessed cell content: 'Wed 2:53 pm'
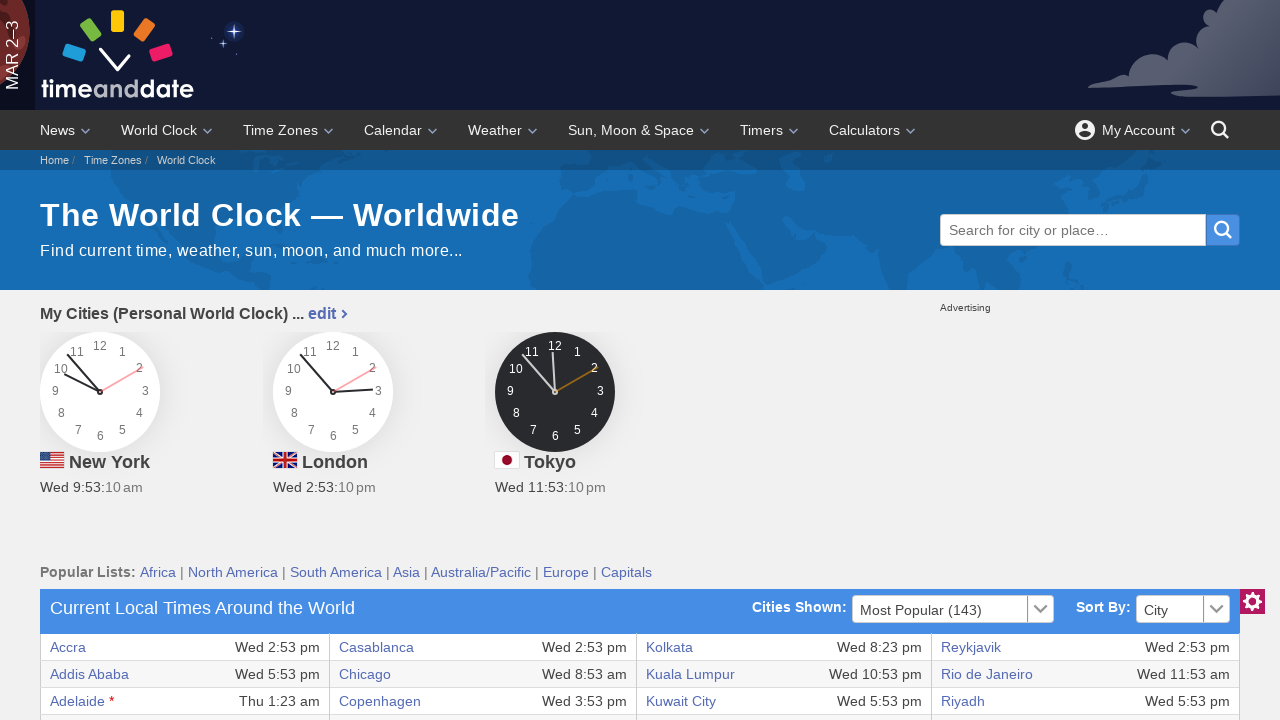

Accessed cell content: 'Casablanca'
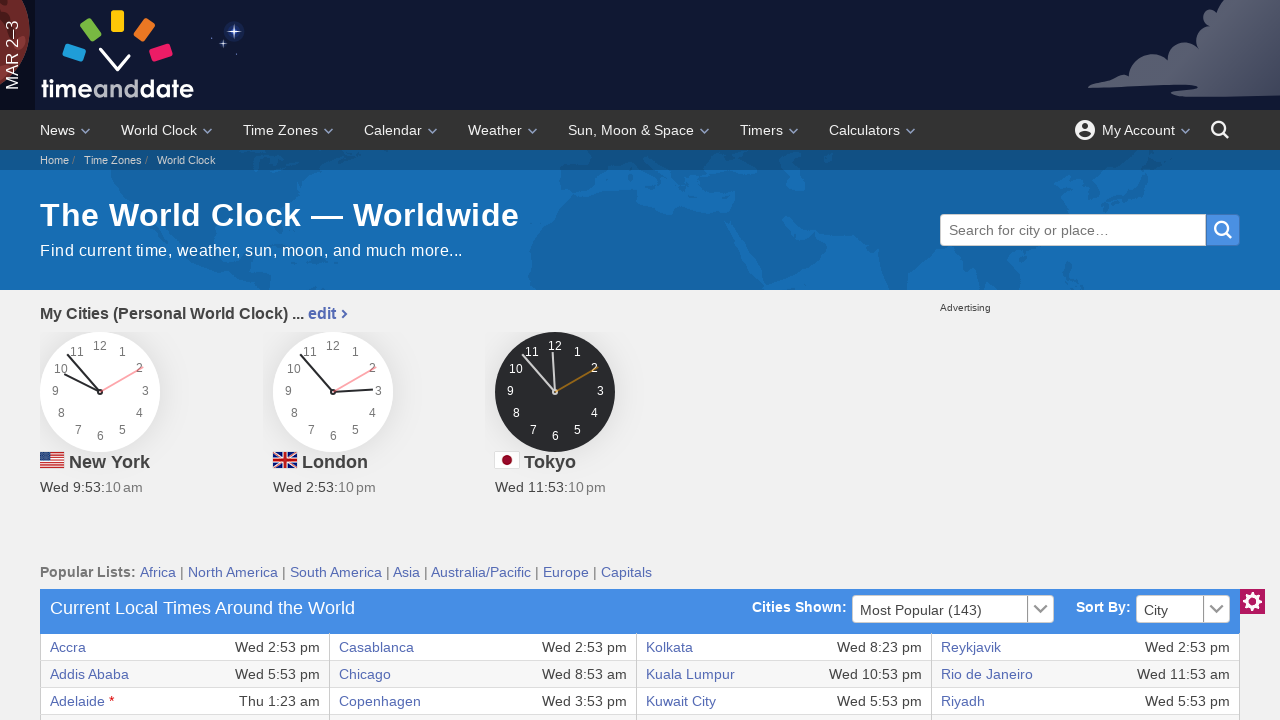

Accessed cell content: 'Wed 2:53 pm'
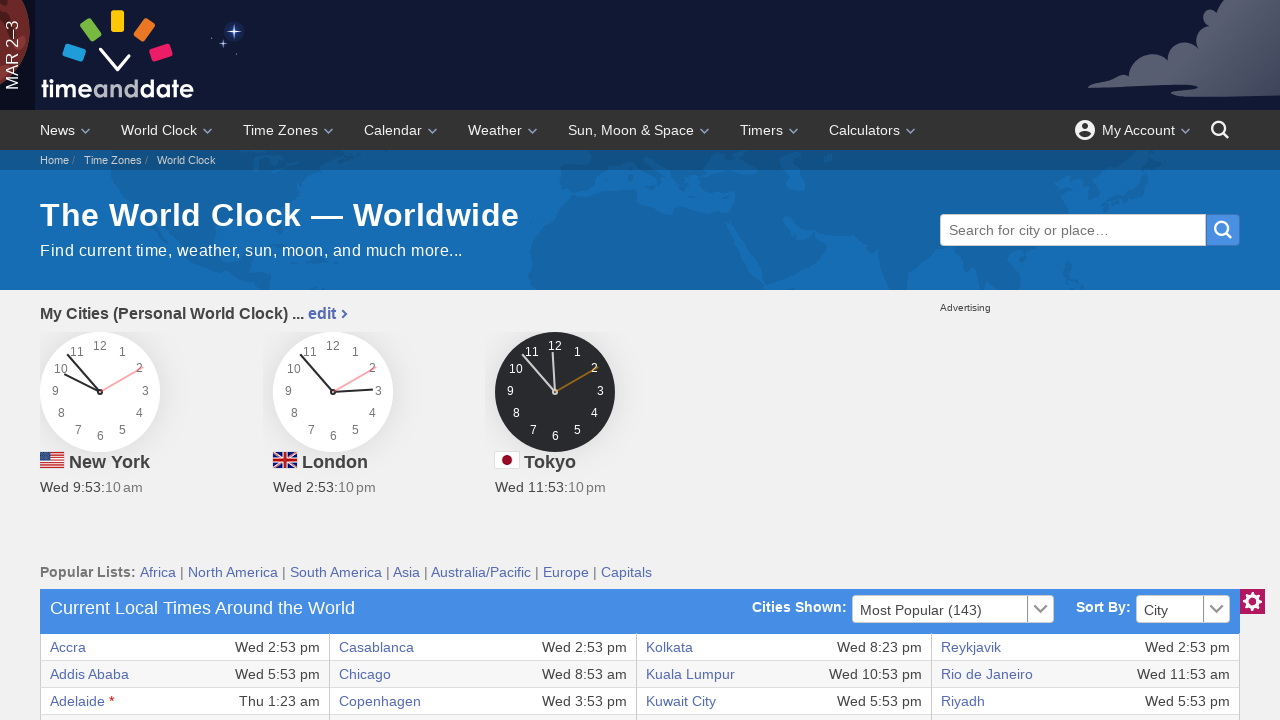

Accessed cell content: 'Kolkata'
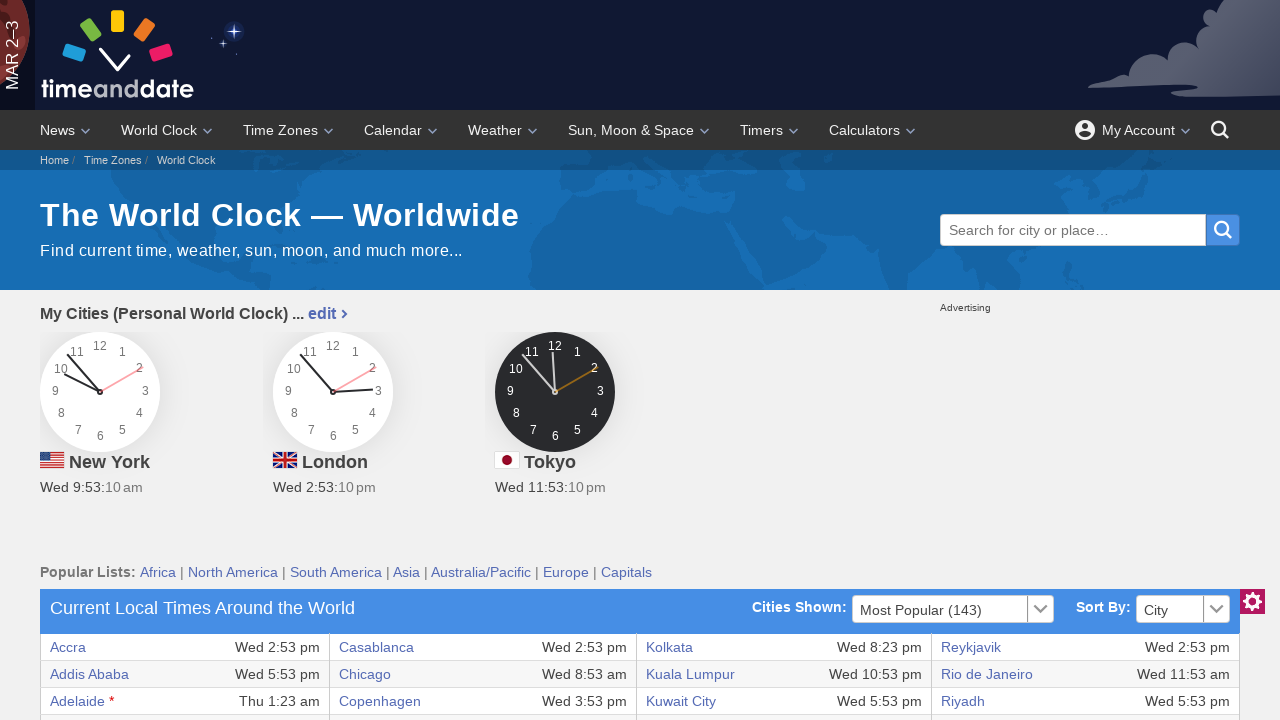

Accessed cell content: 'Wed 8:23 pm'
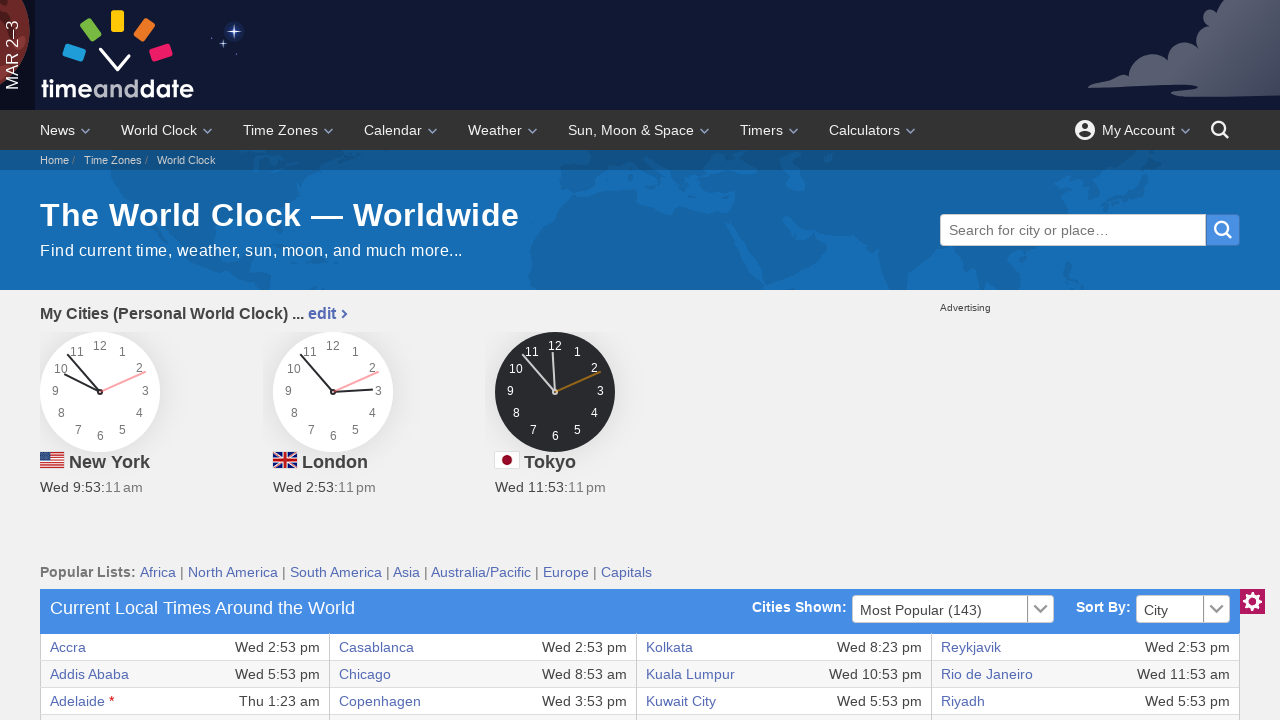

Accessed cell content: 'Reykjavik'
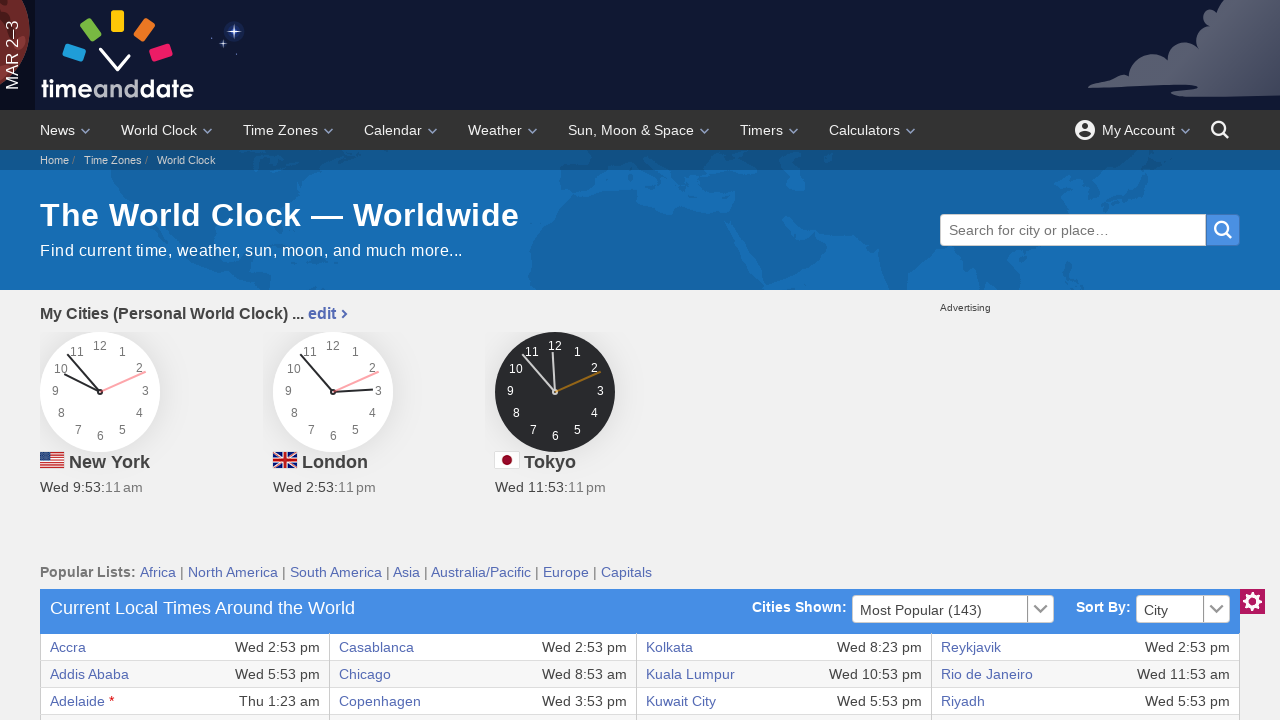

Accessed cell content: 'Wed 2:53 pm'
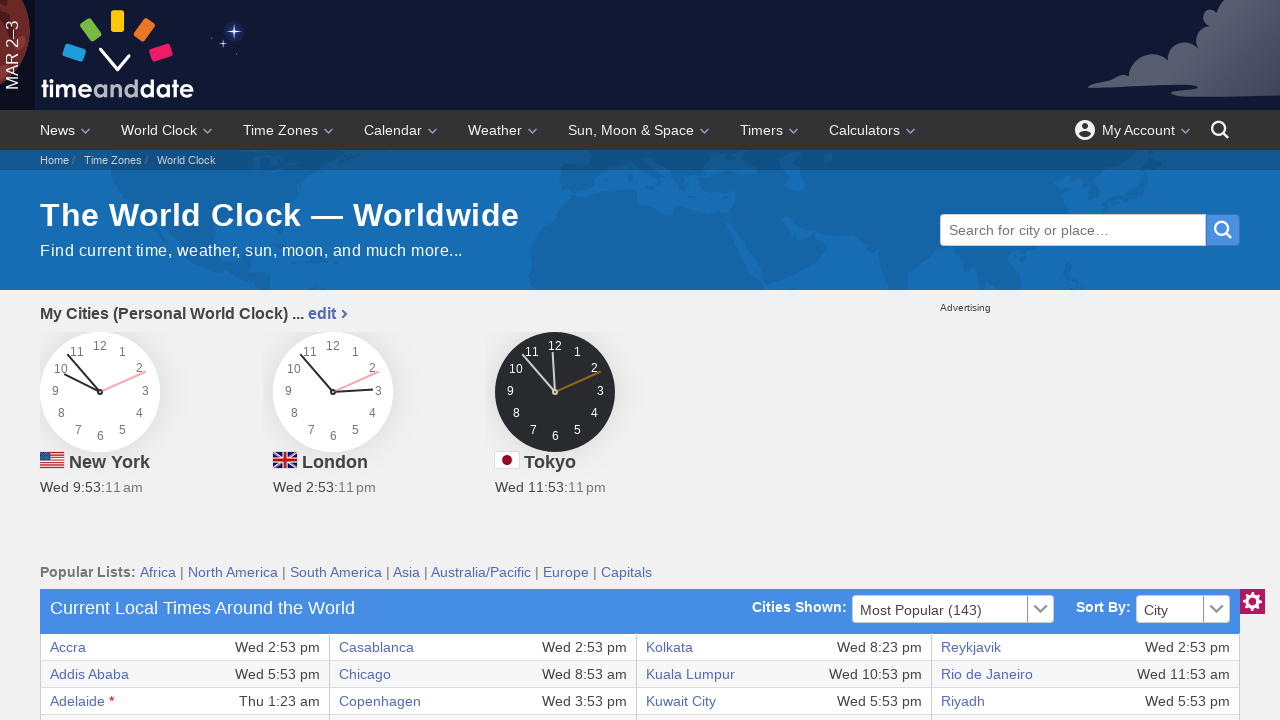

Retrieved cells from current row - found 8 cells
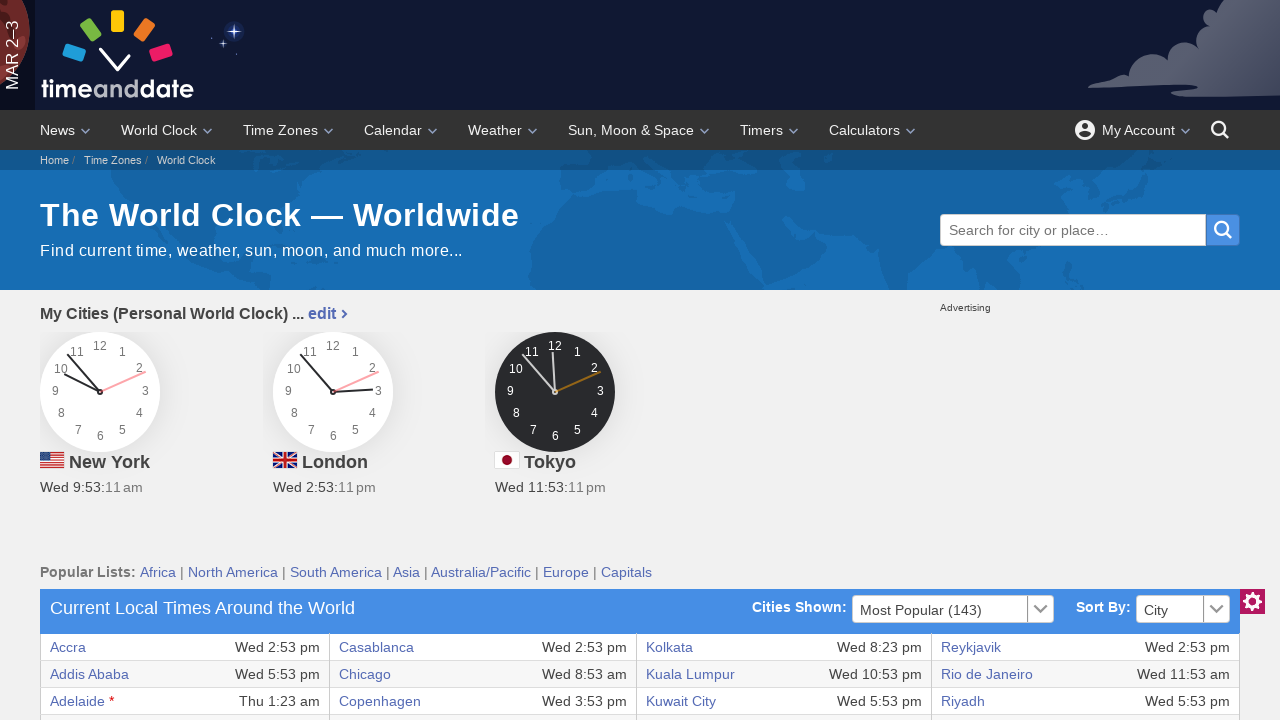

Accessed cell content: 'Addis Ababa'
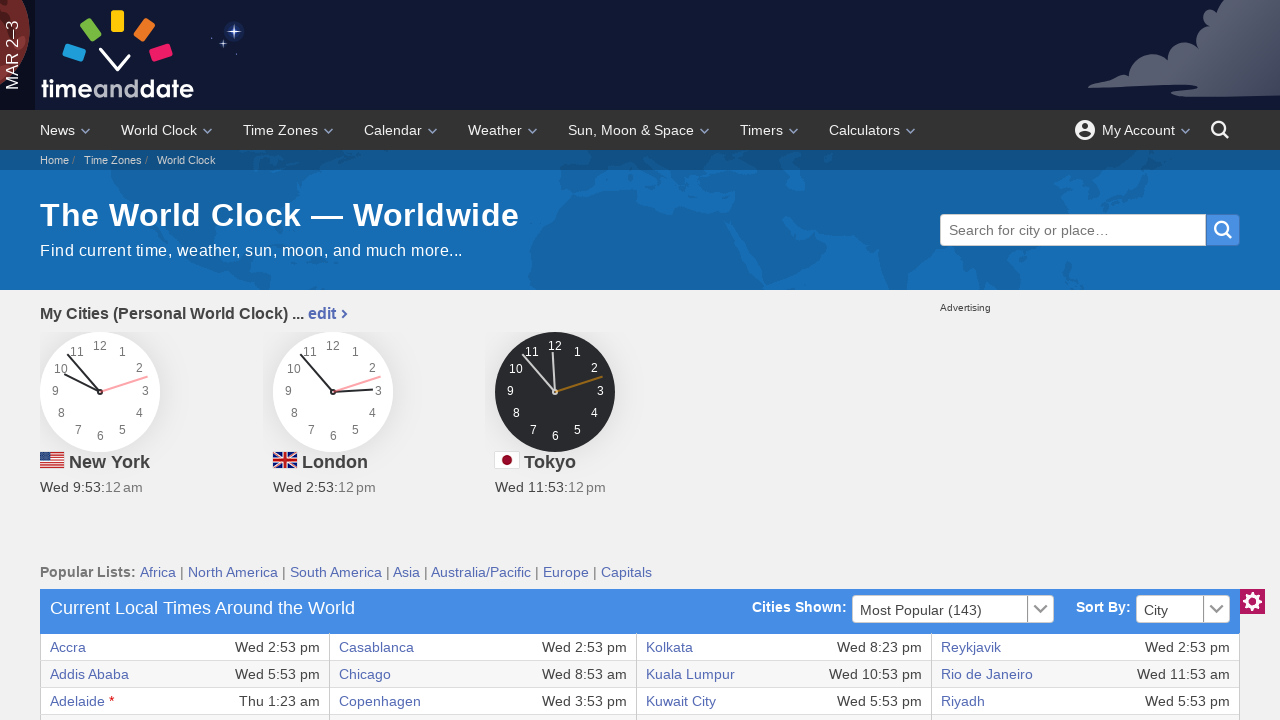

Accessed cell content: 'Wed 5:53 pm'
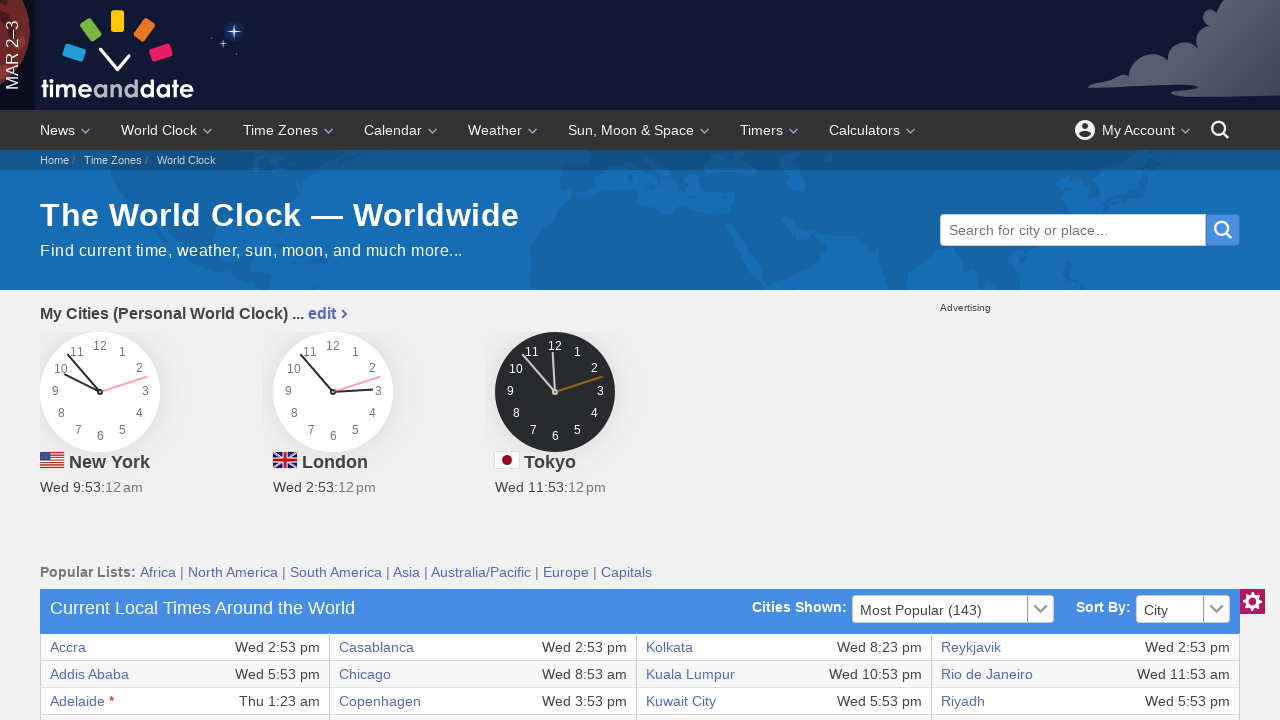

Accessed cell content: 'Chicago'
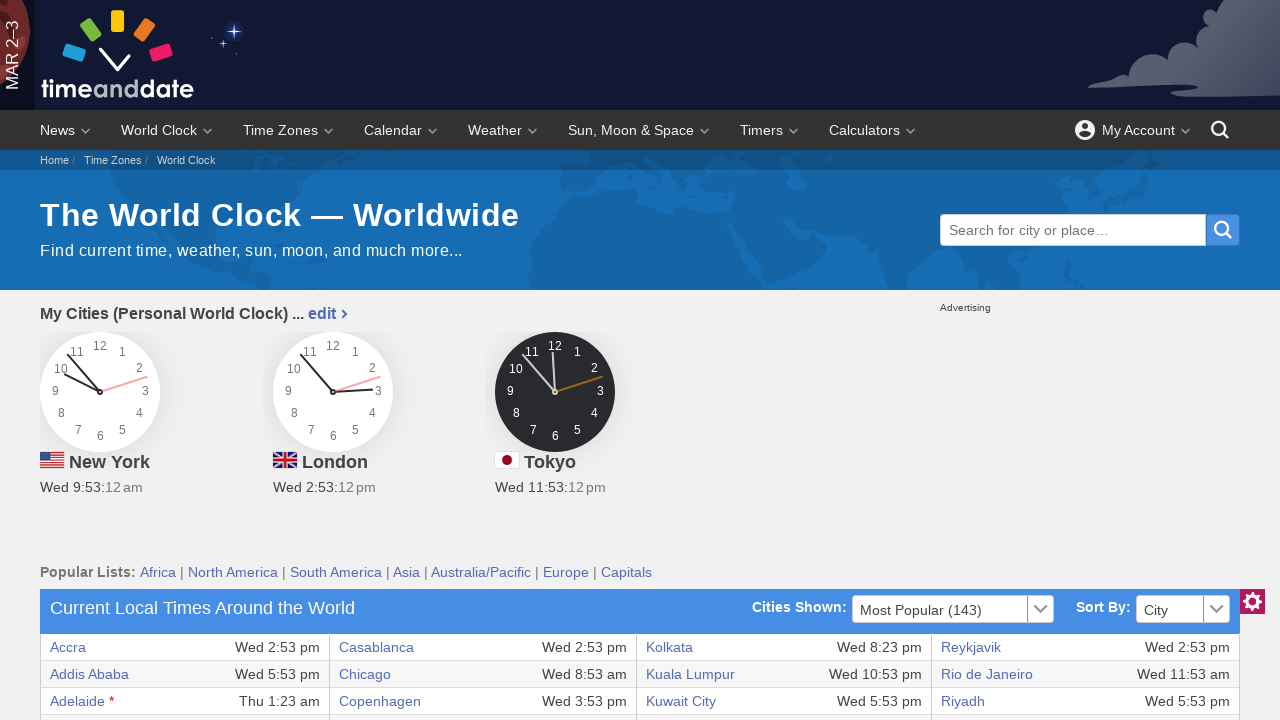

Accessed cell content: 'Wed 8:53 am'
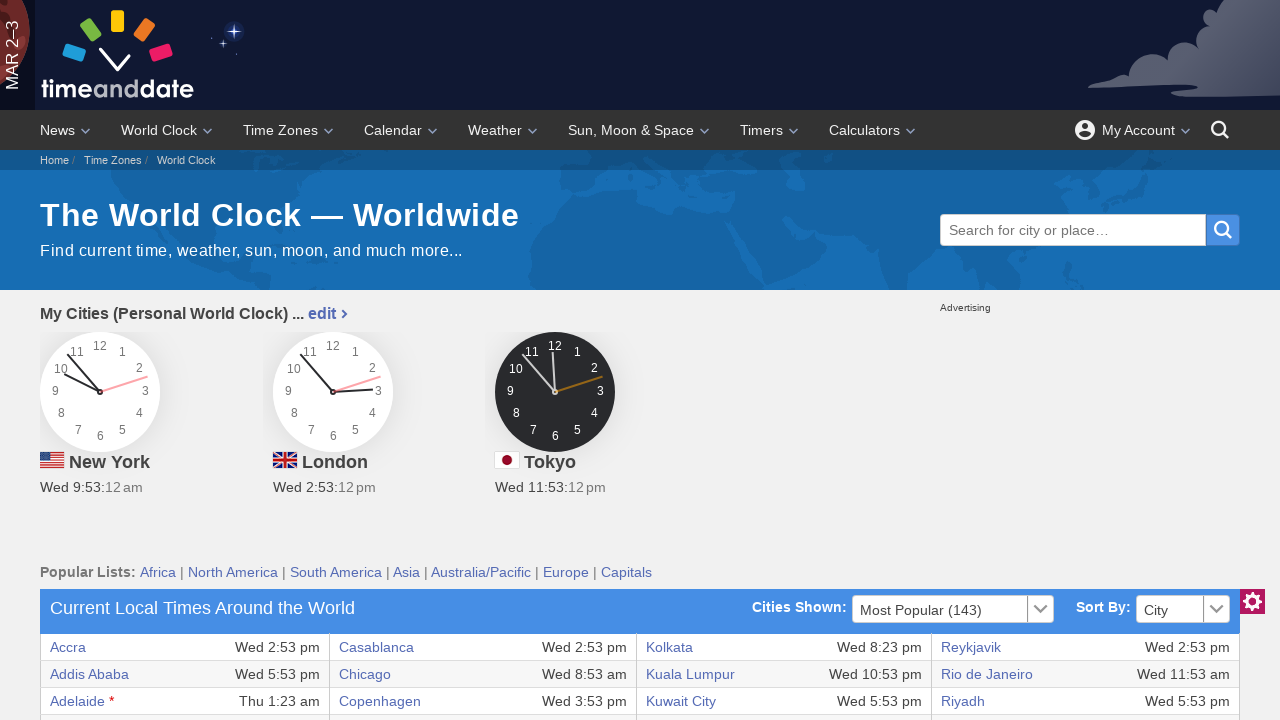

Accessed cell content: 'Kuala Lumpur'
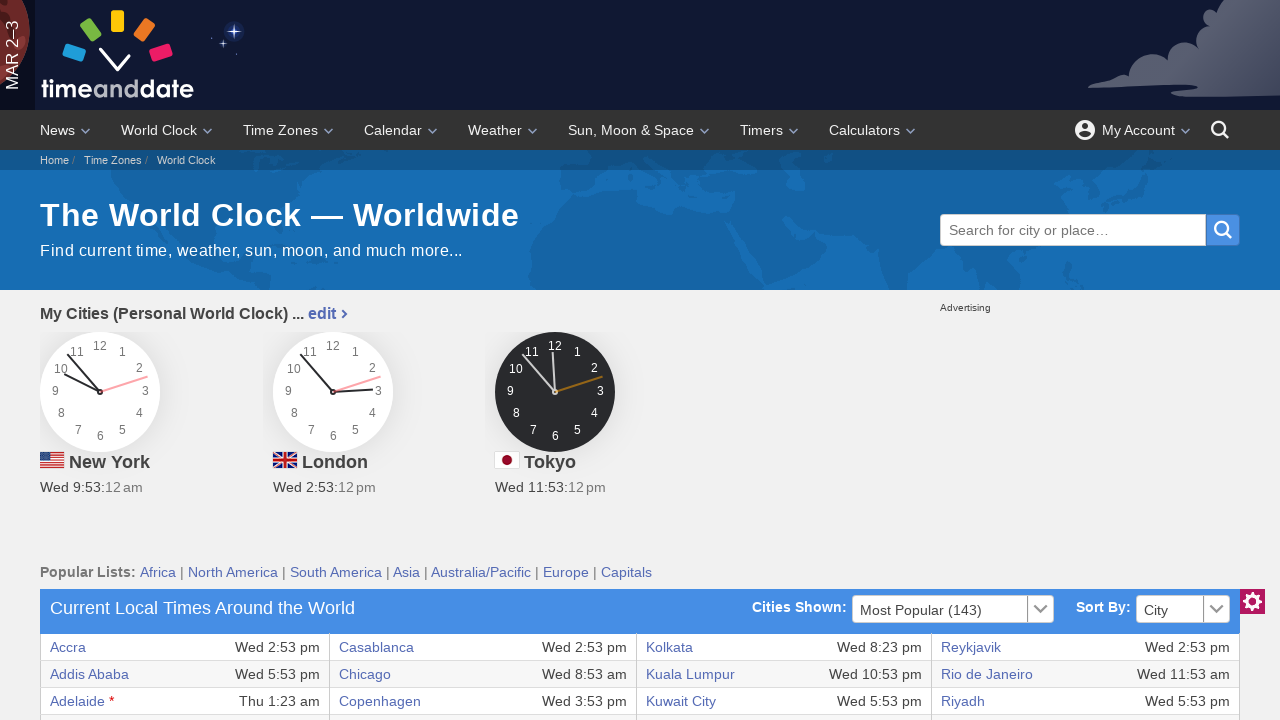

Accessed cell content: 'Wed 10:53 pm'
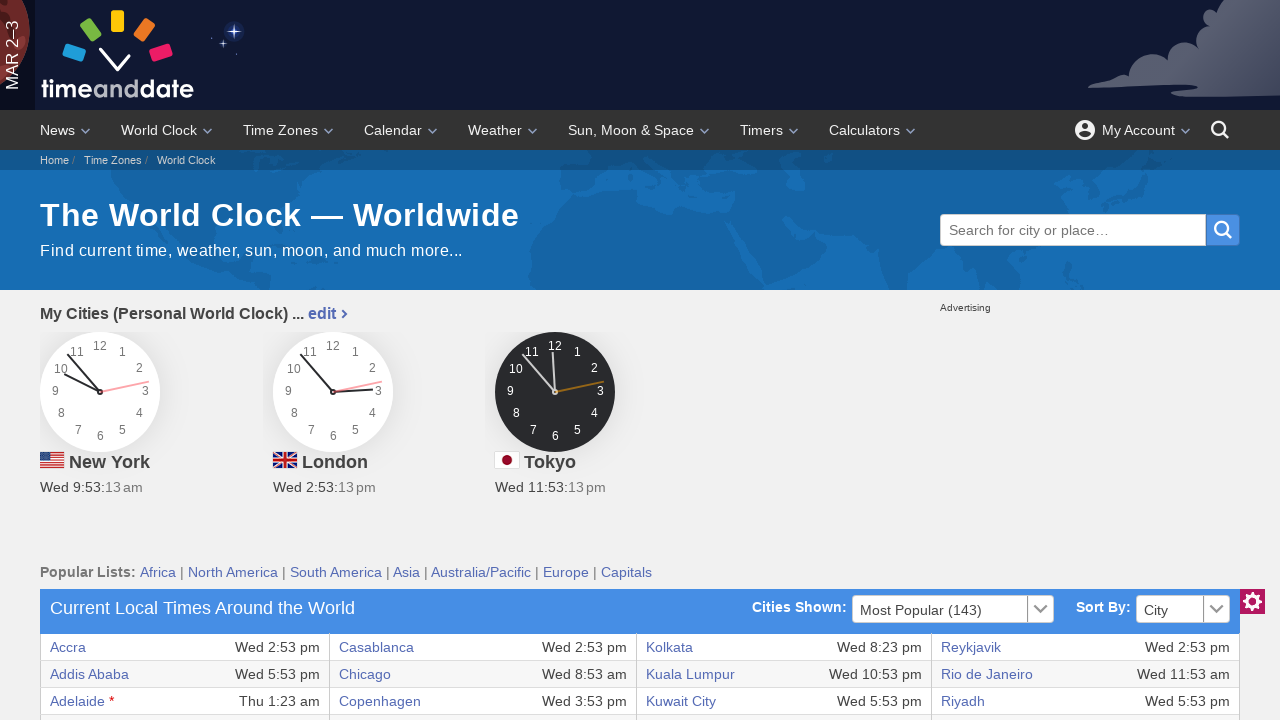

Accessed cell content: 'Rio de Janeiro'
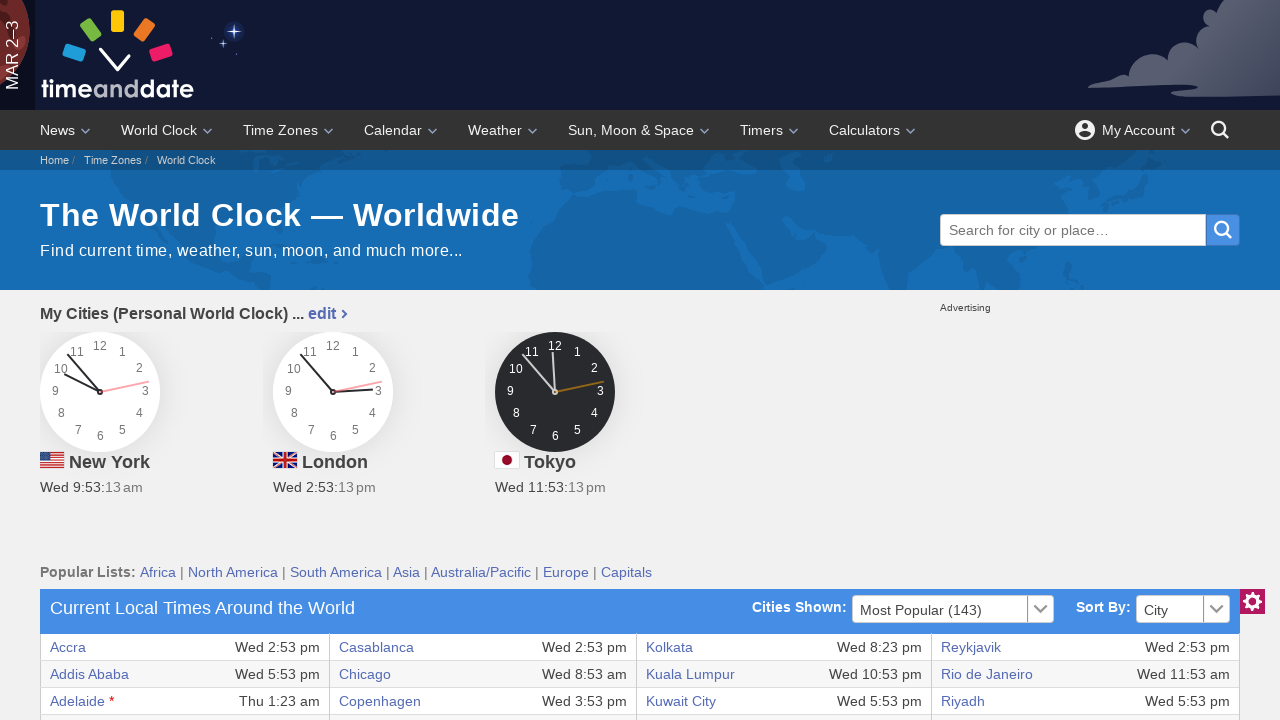

Accessed cell content: 'Wed 11:53 am'
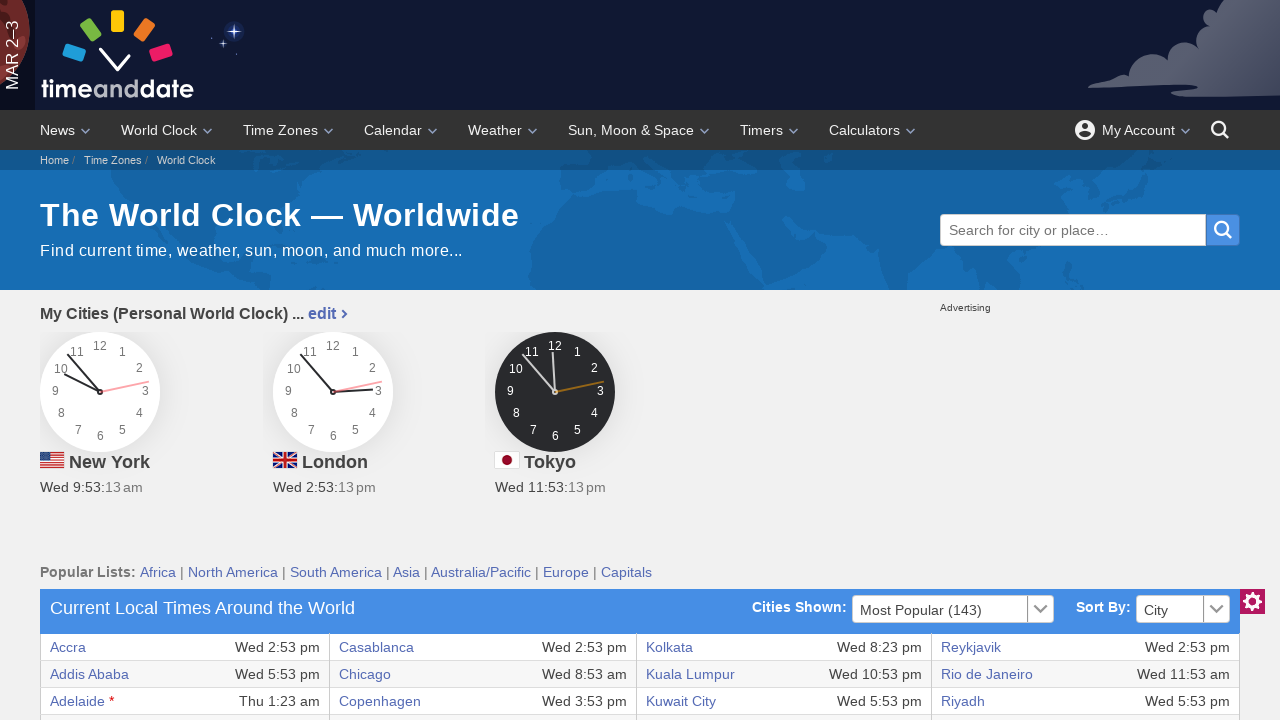

Retrieved cells from current row - found 8 cells
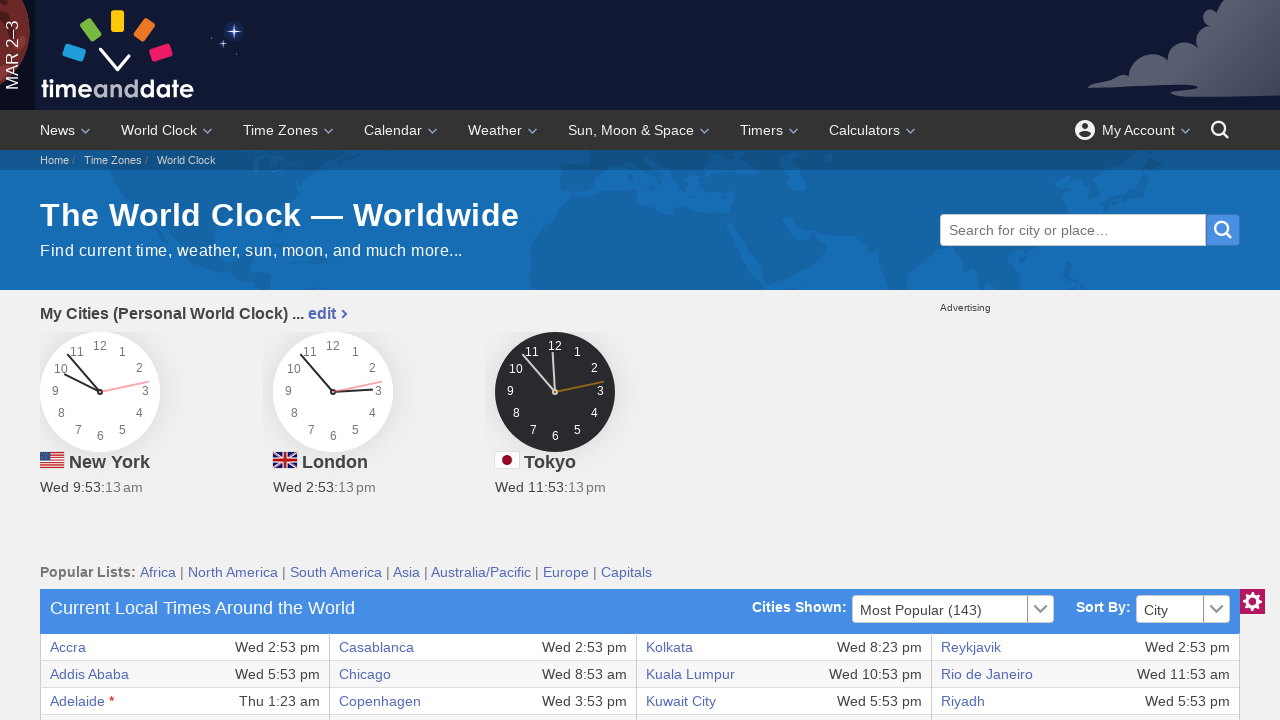

Accessed cell content: 'Adelaide *'
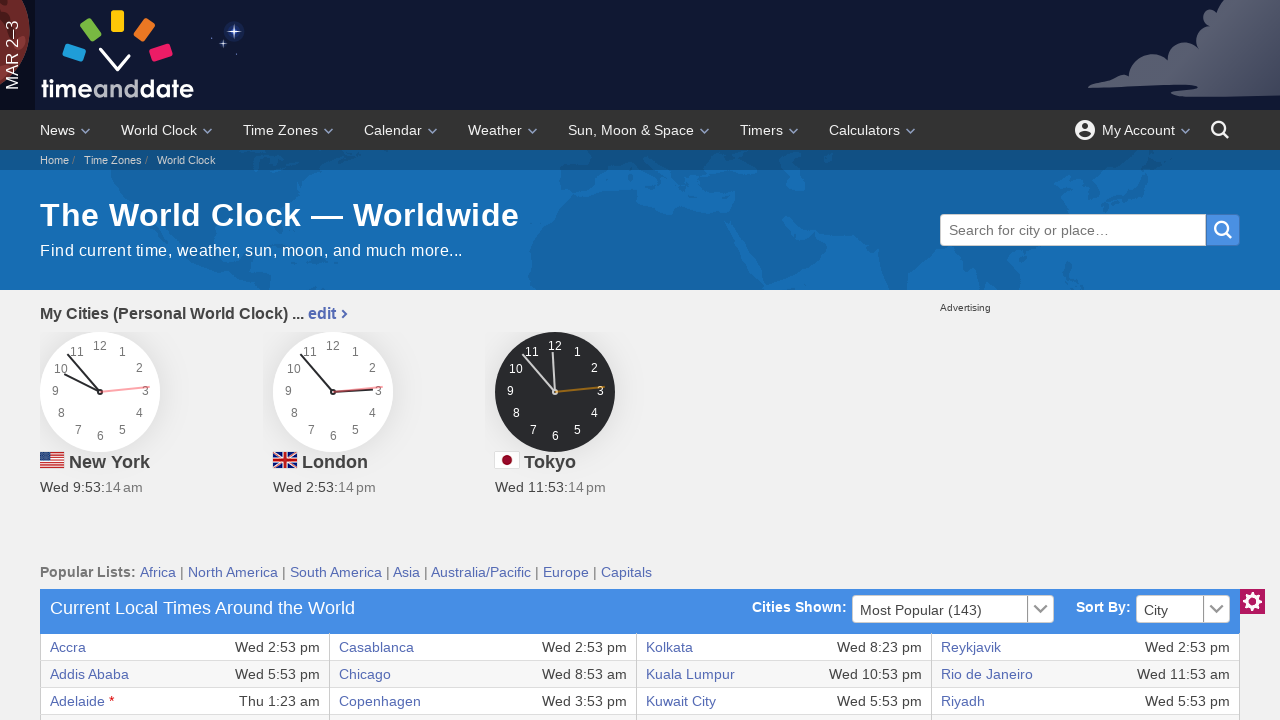

Accessed cell content: 'Thu 1:23 am'
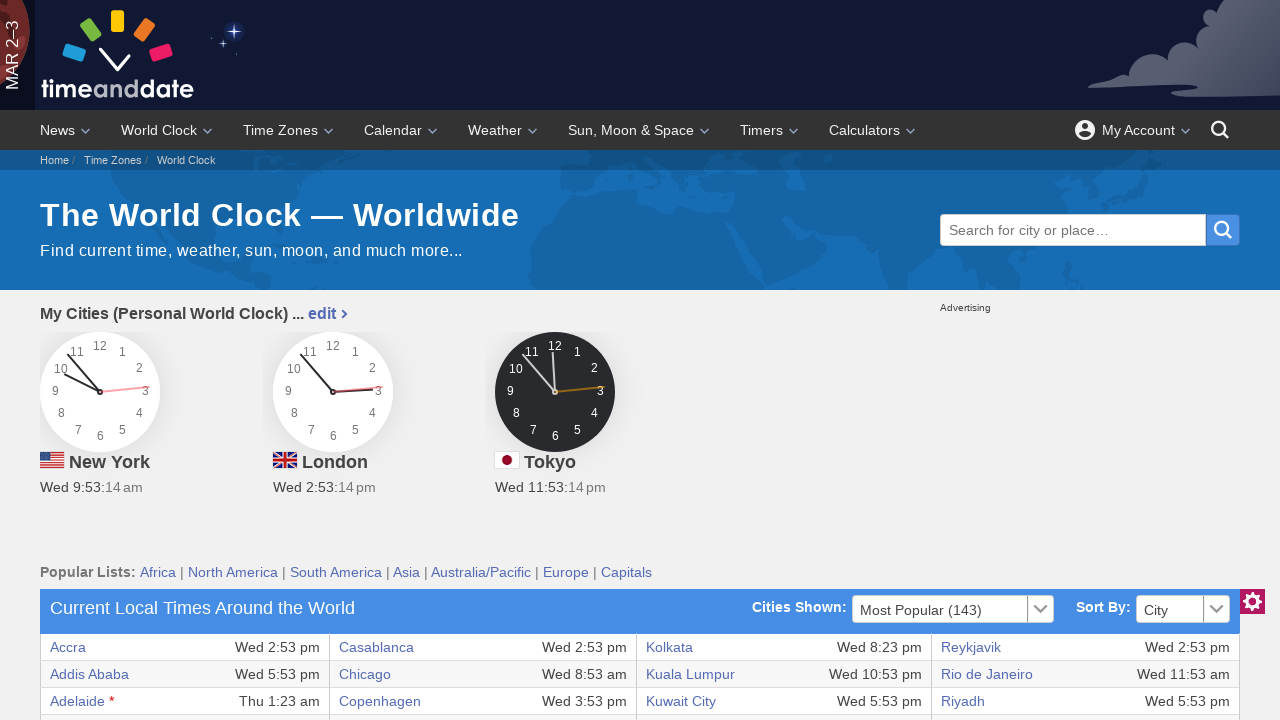

Accessed cell content: 'Copenhagen'
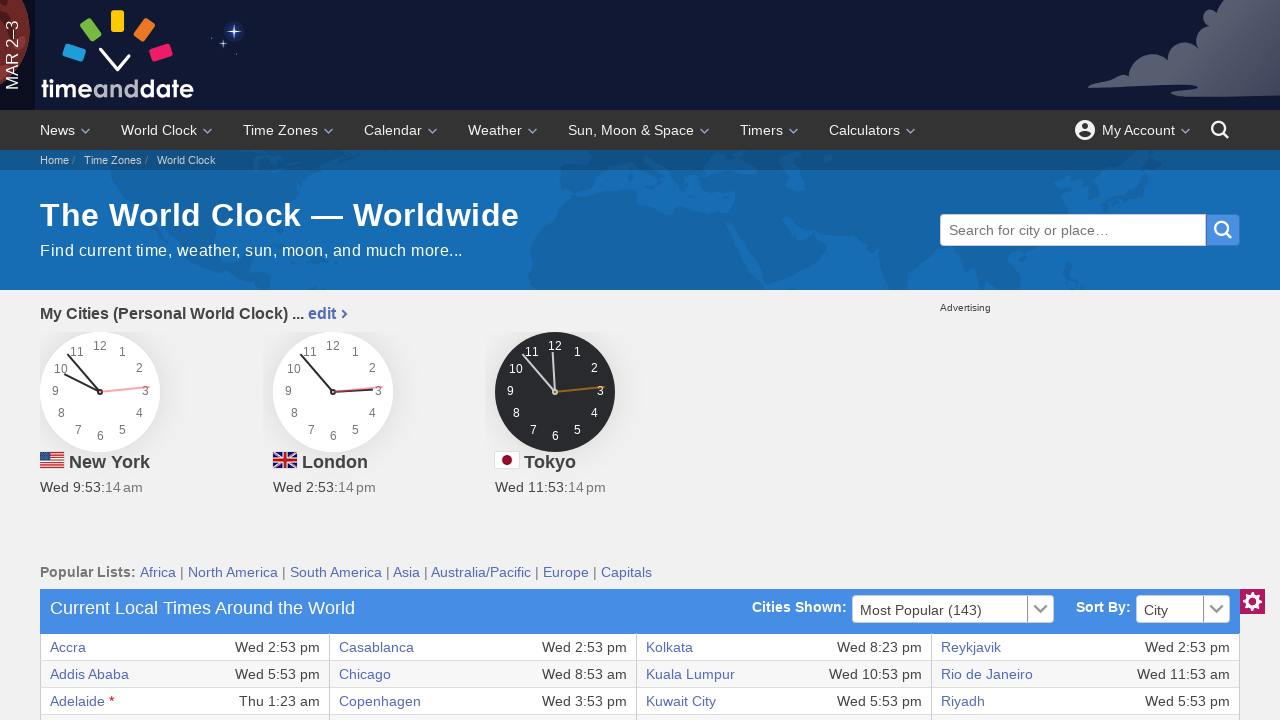

Accessed cell content: 'Wed 3:53 pm'
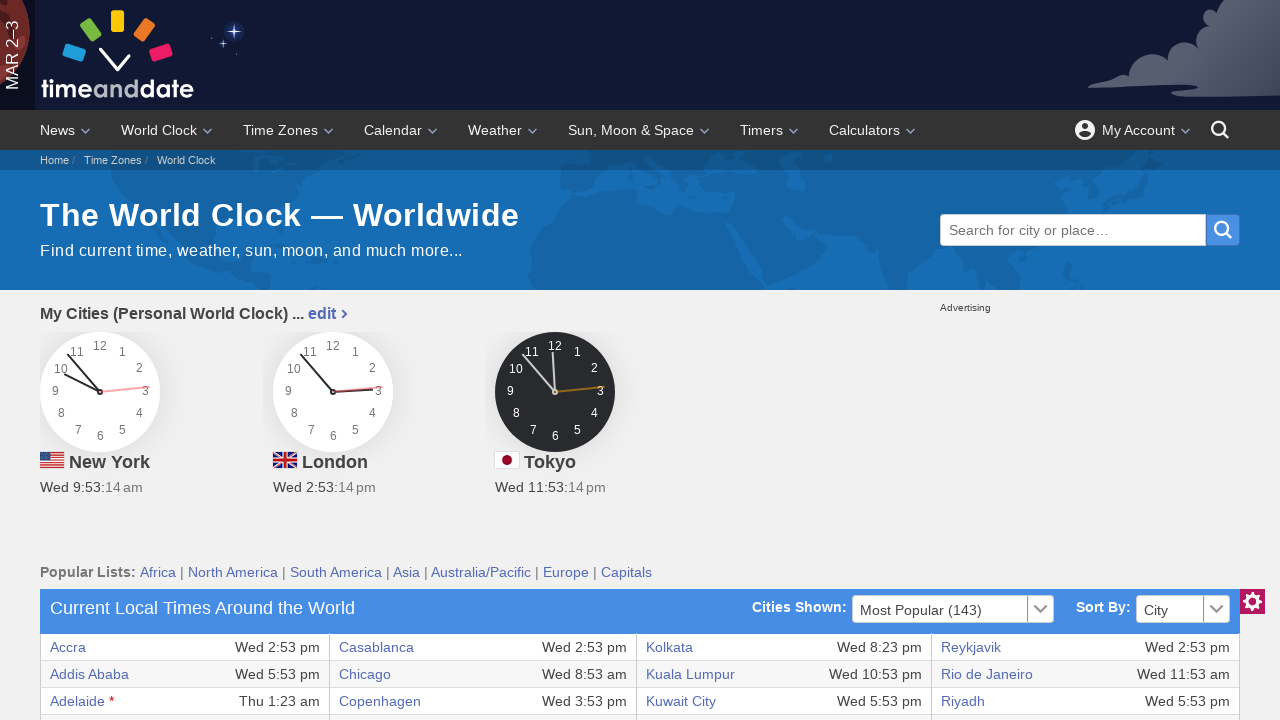

Accessed cell content: 'Kuwait City'
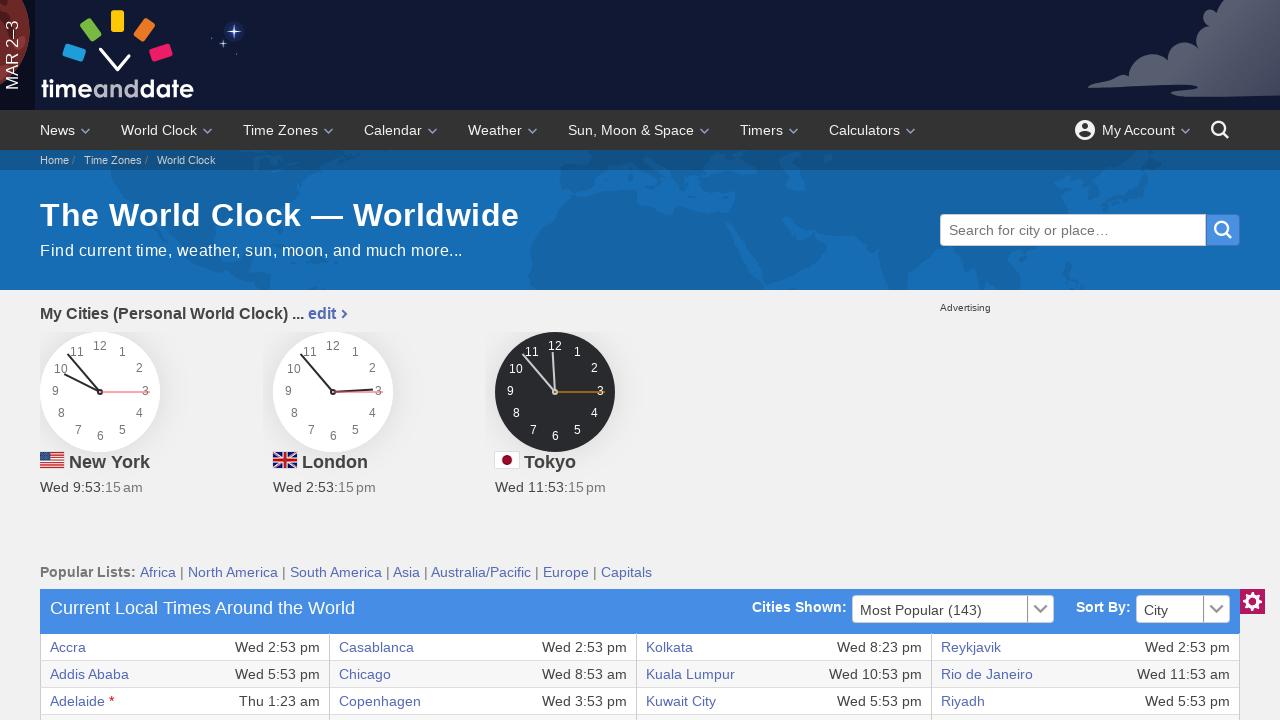

Accessed cell content: 'Wed 5:53 pm'
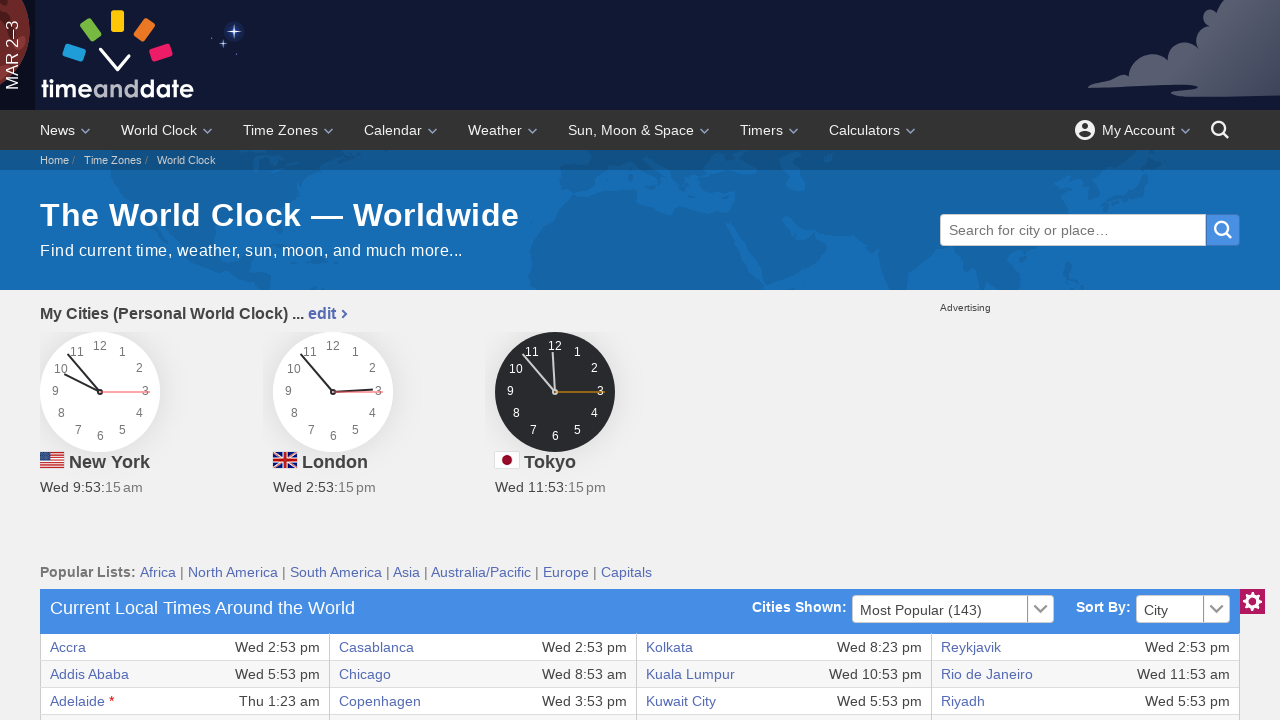

Accessed cell content: 'Riyadh'
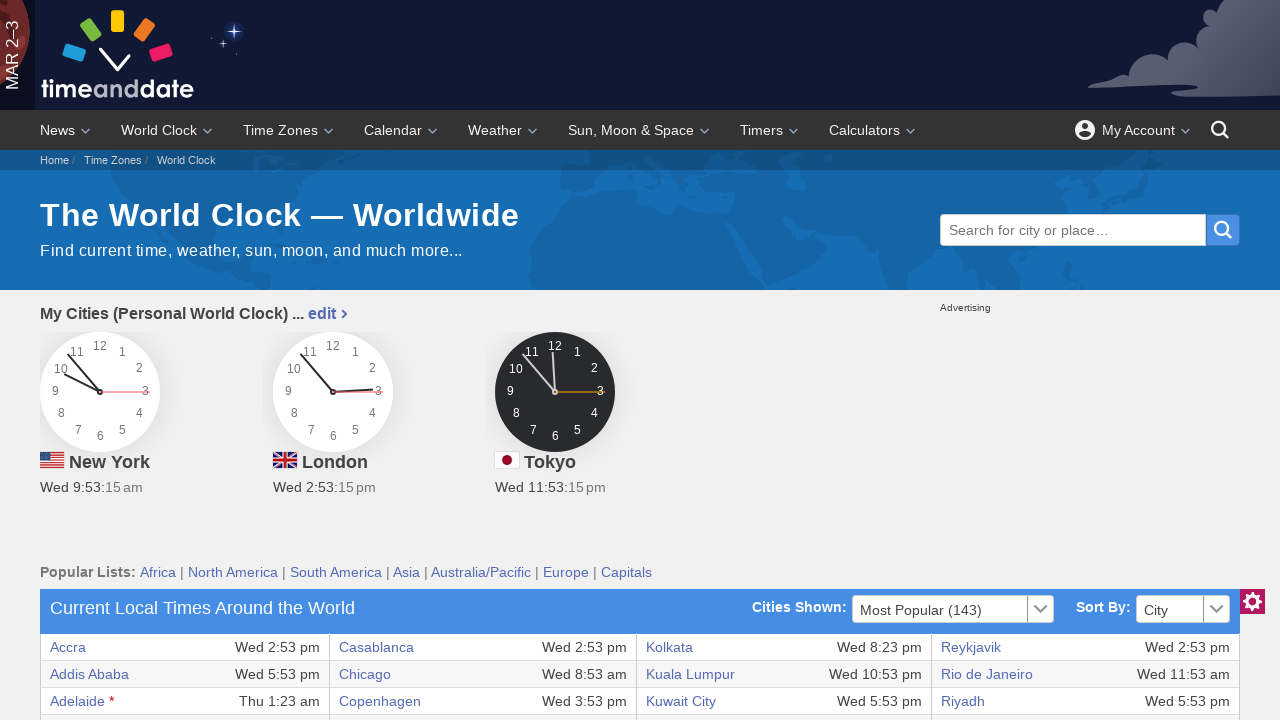

Accessed cell content: 'Wed 5:53 pm'
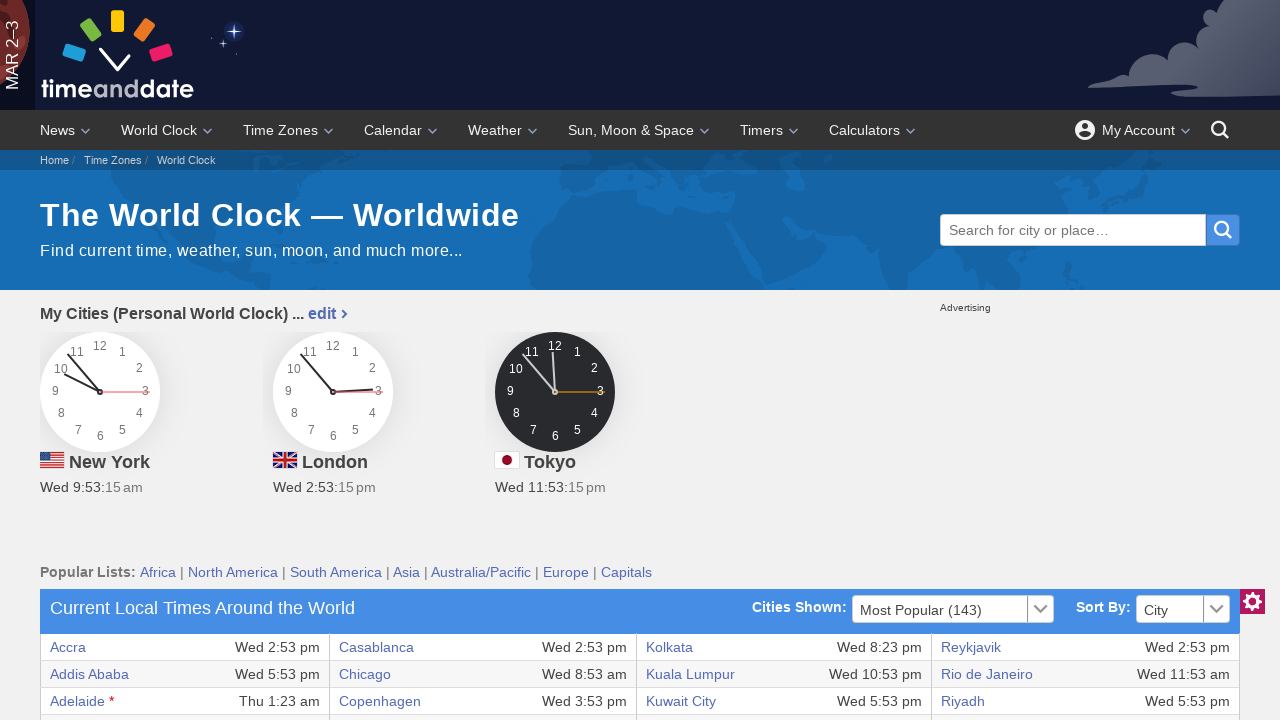

Retrieved cells from current row - found 8 cells
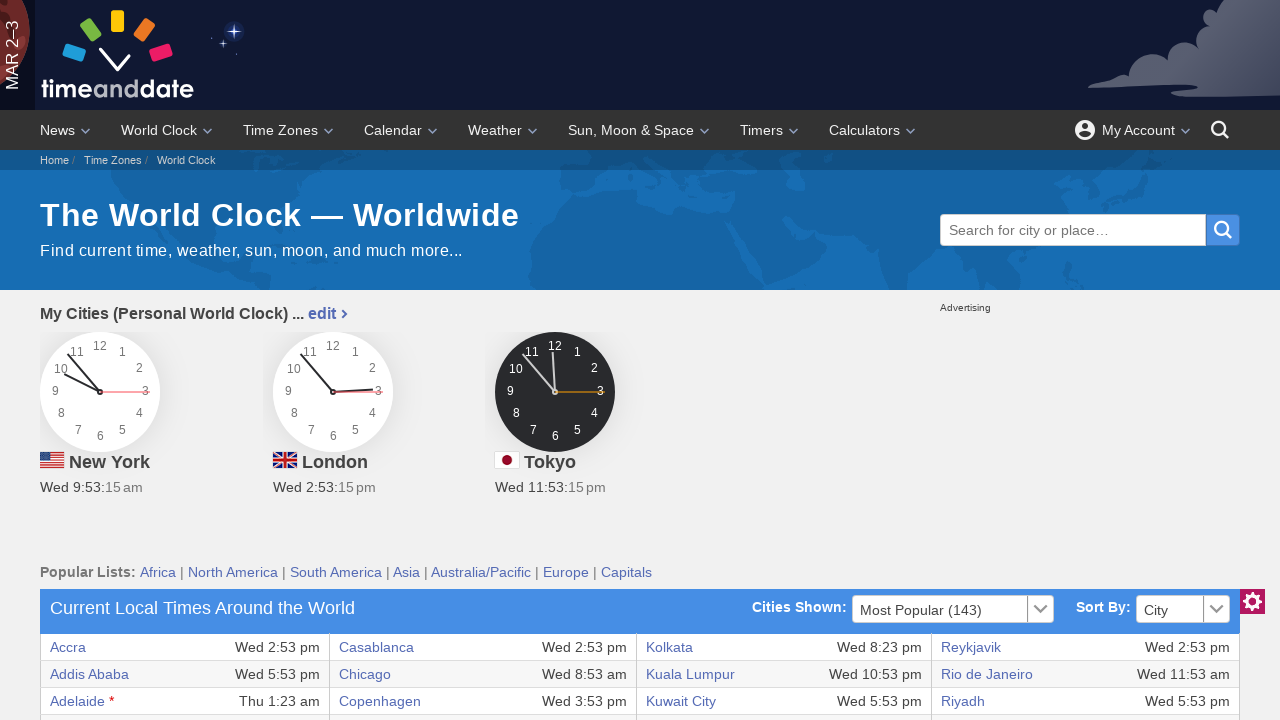

Accessed cell content: 'Algiers'
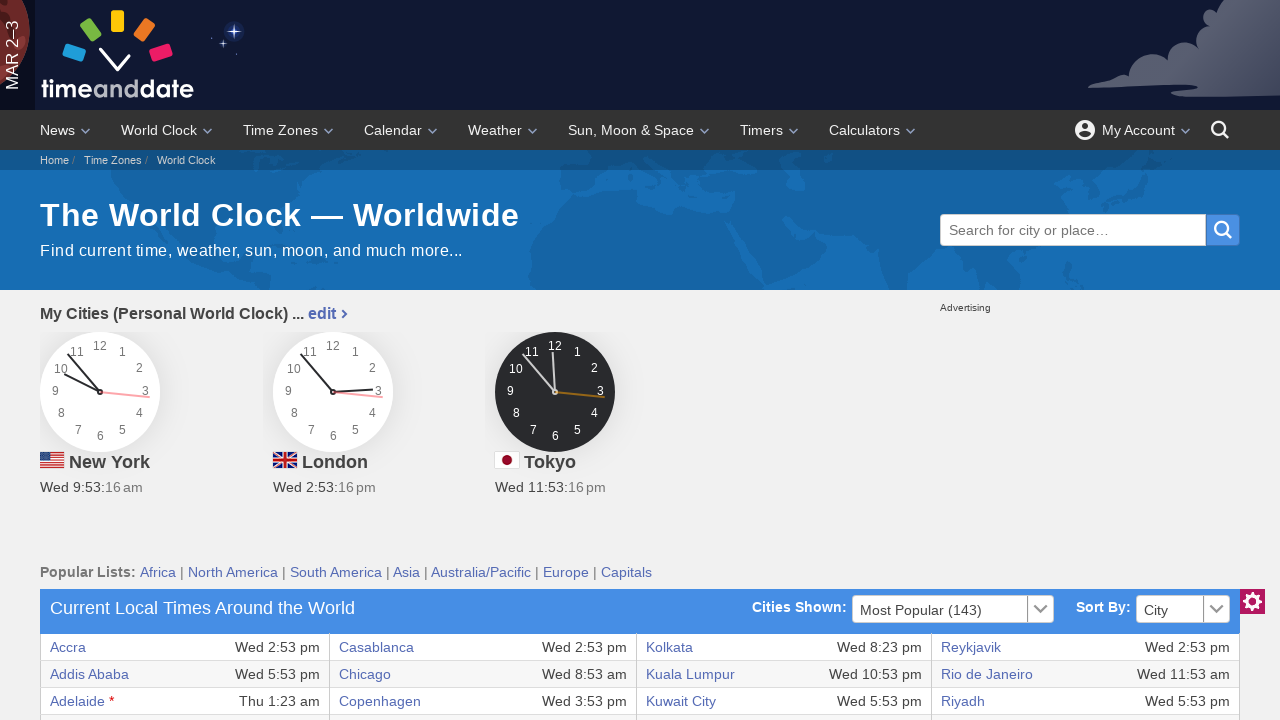

Accessed cell content: 'Wed 3:53 pm'
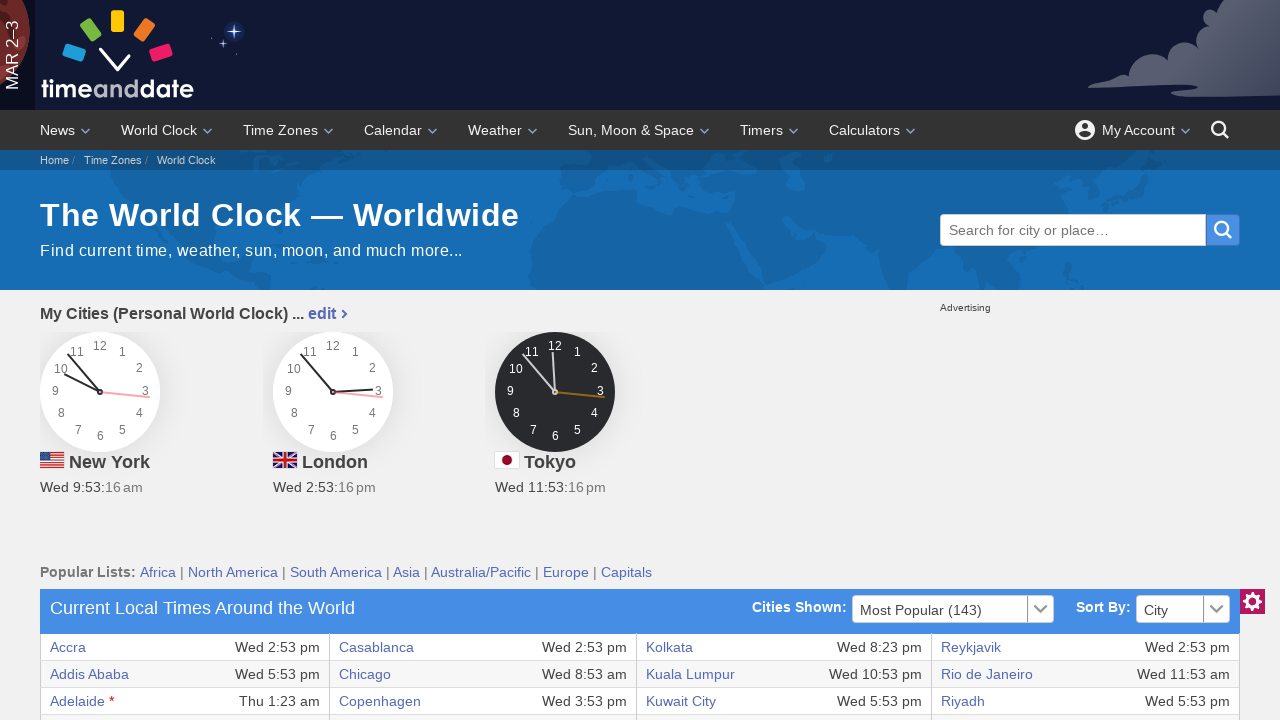

Accessed cell content: 'Dallas'
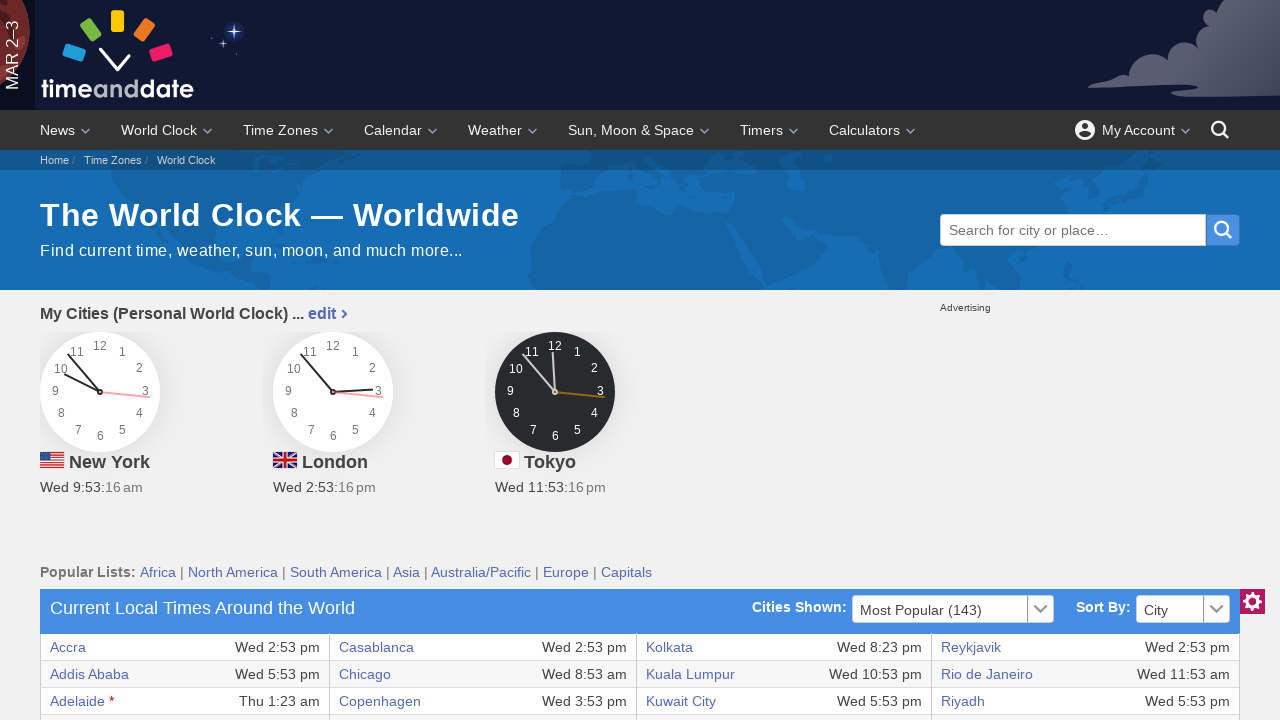

Accessed cell content: 'Wed 8:53 am'
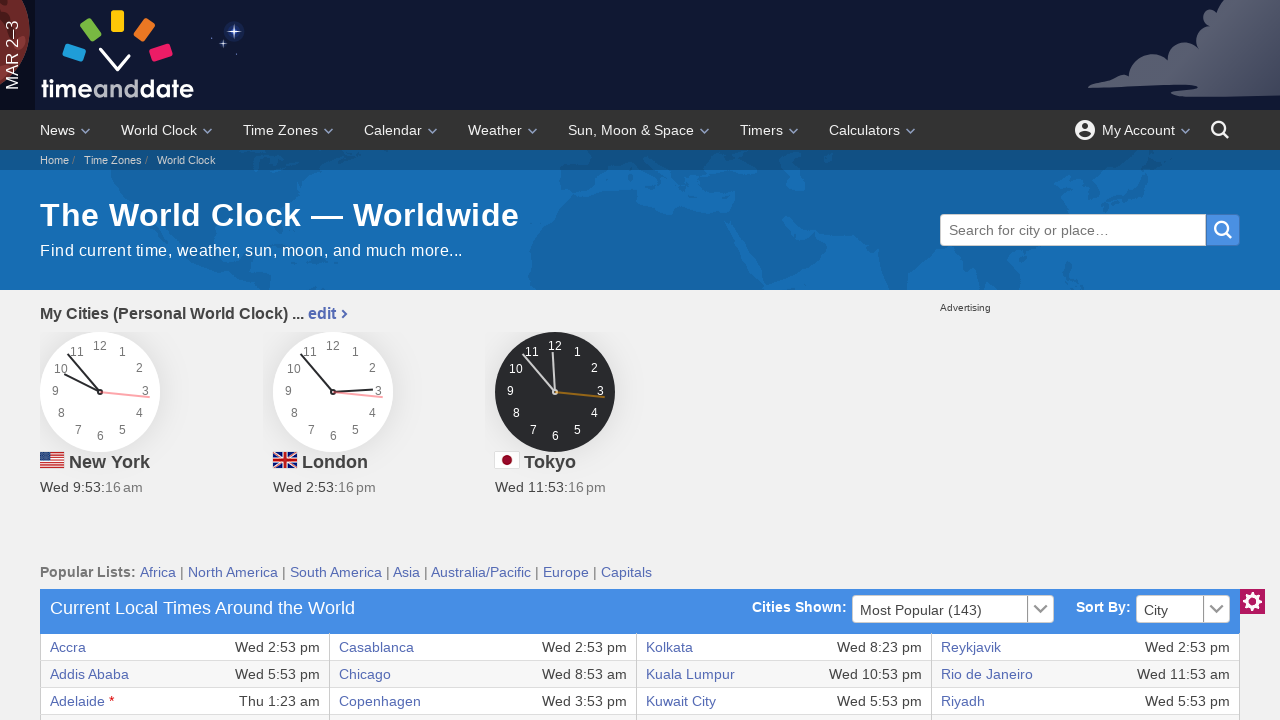

Accessed cell content: 'Kyiv'
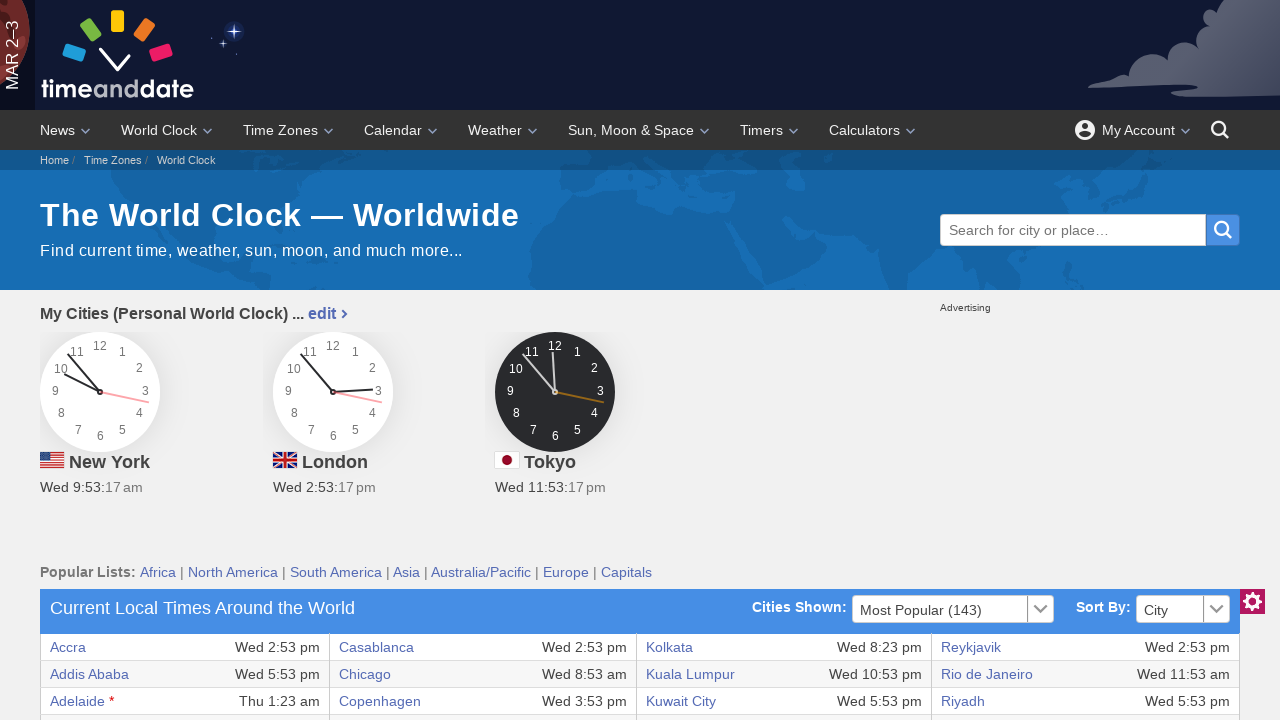

Accessed cell content: 'Wed 4:53 pm'
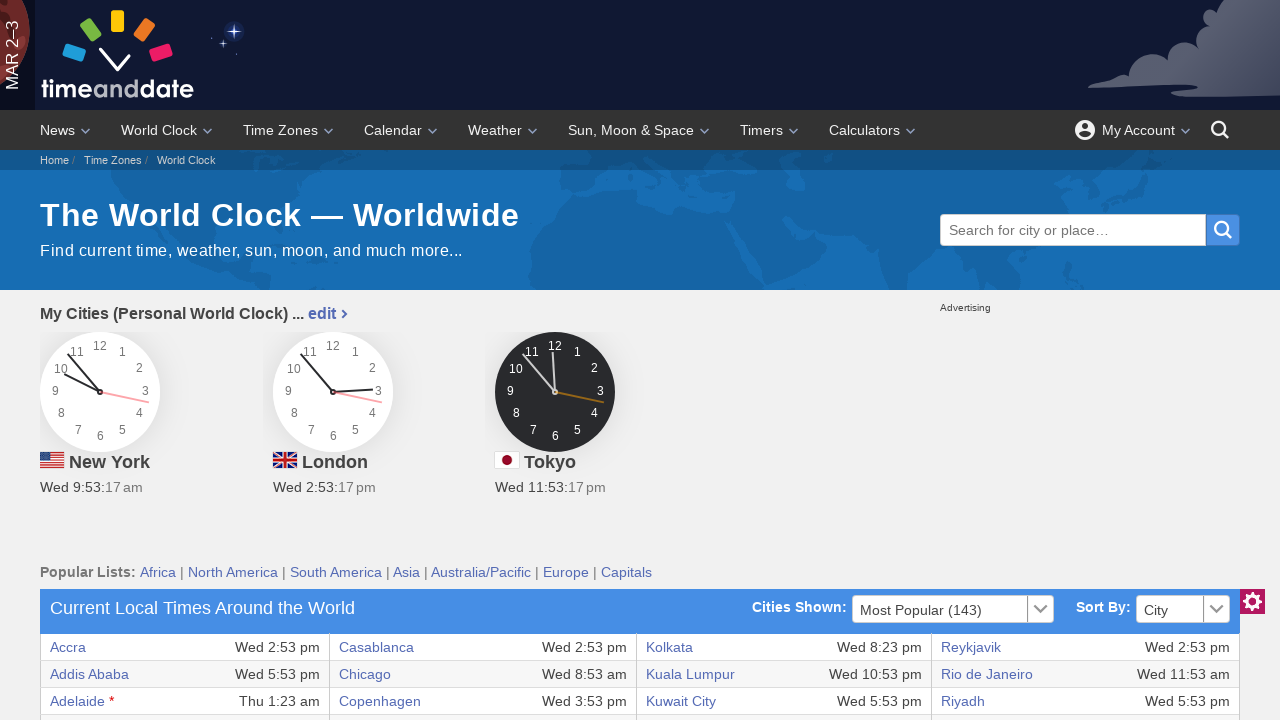

Accessed cell content: 'Rome'
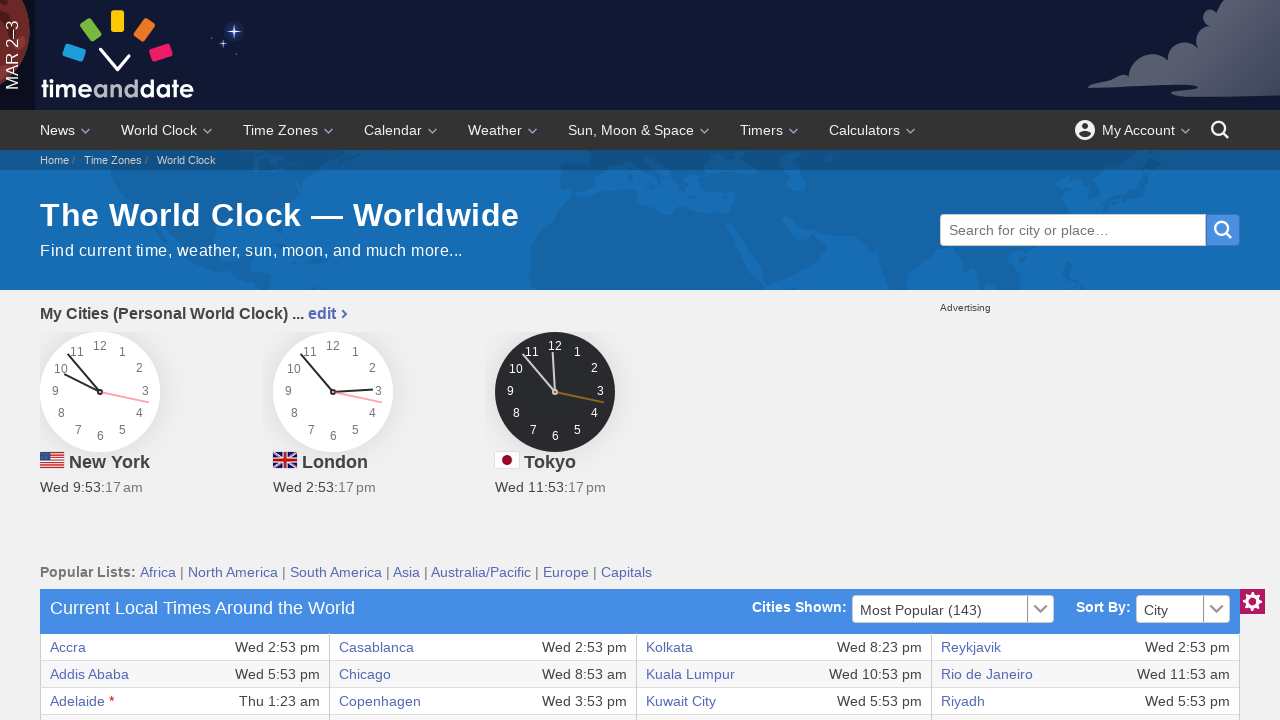

Accessed cell content: 'Wed 3:53 pm'
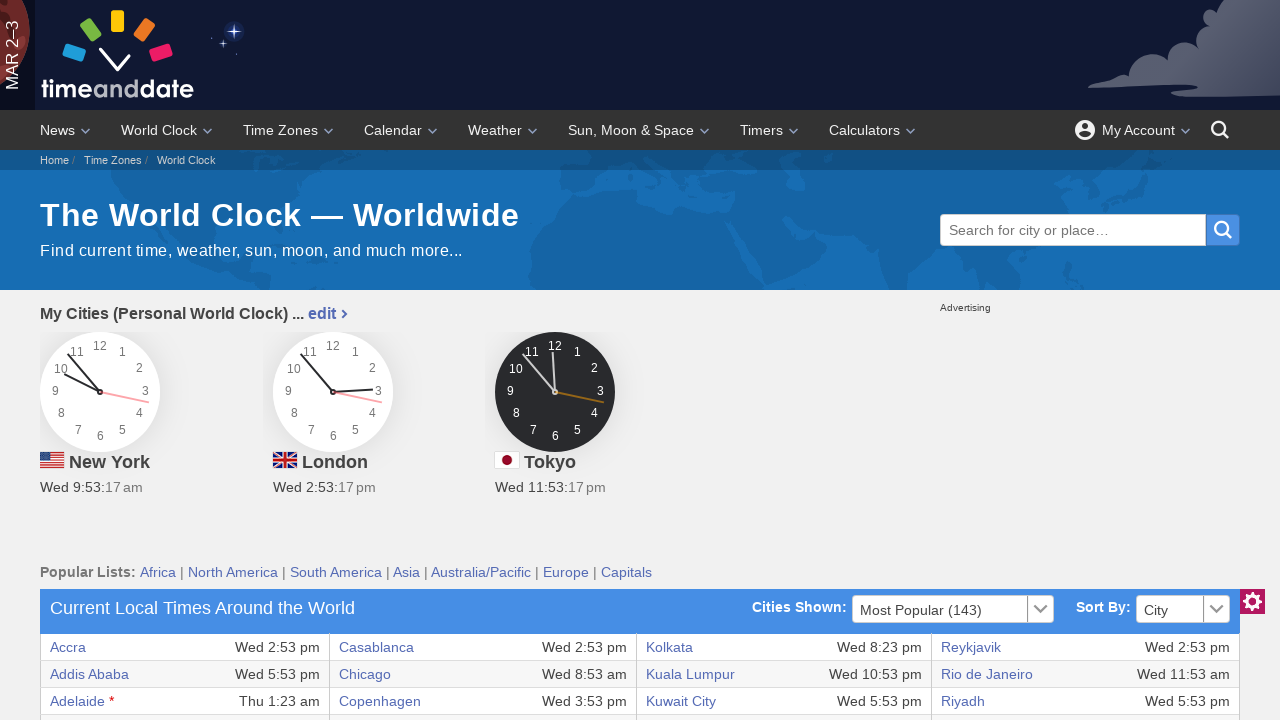

Retrieved cells from current row - found 8 cells
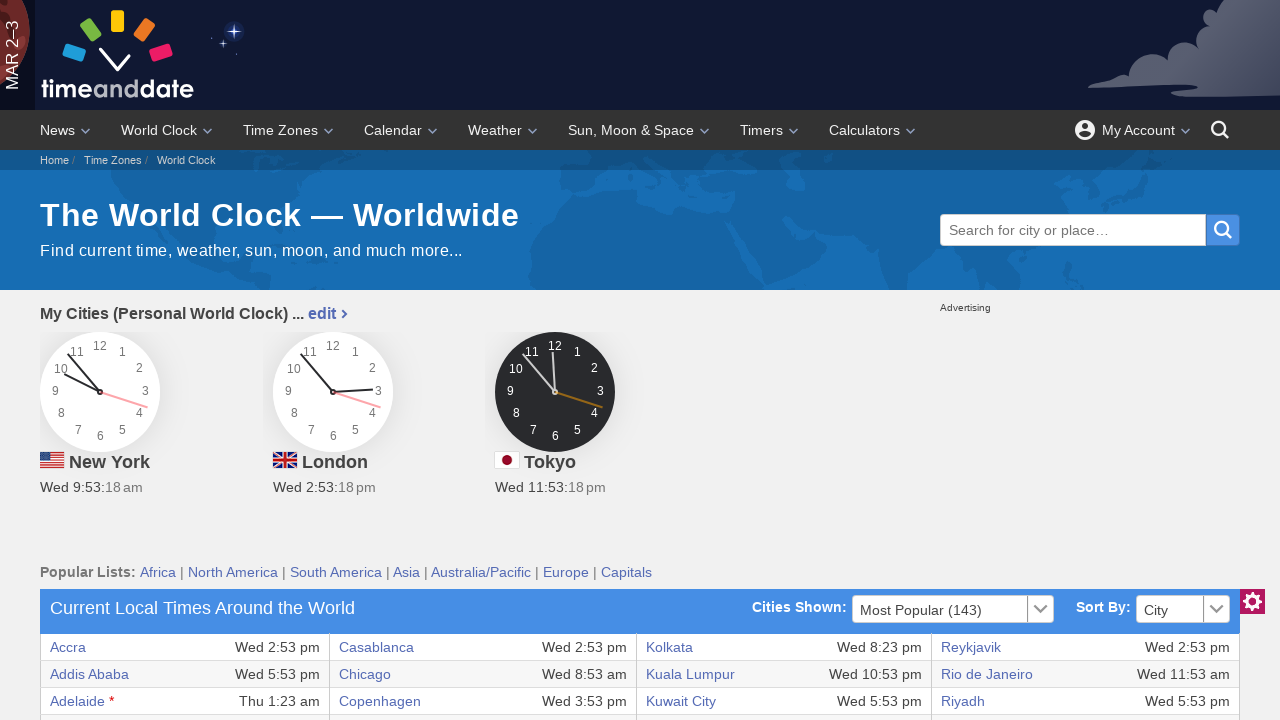

Accessed cell content: 'Almaty'
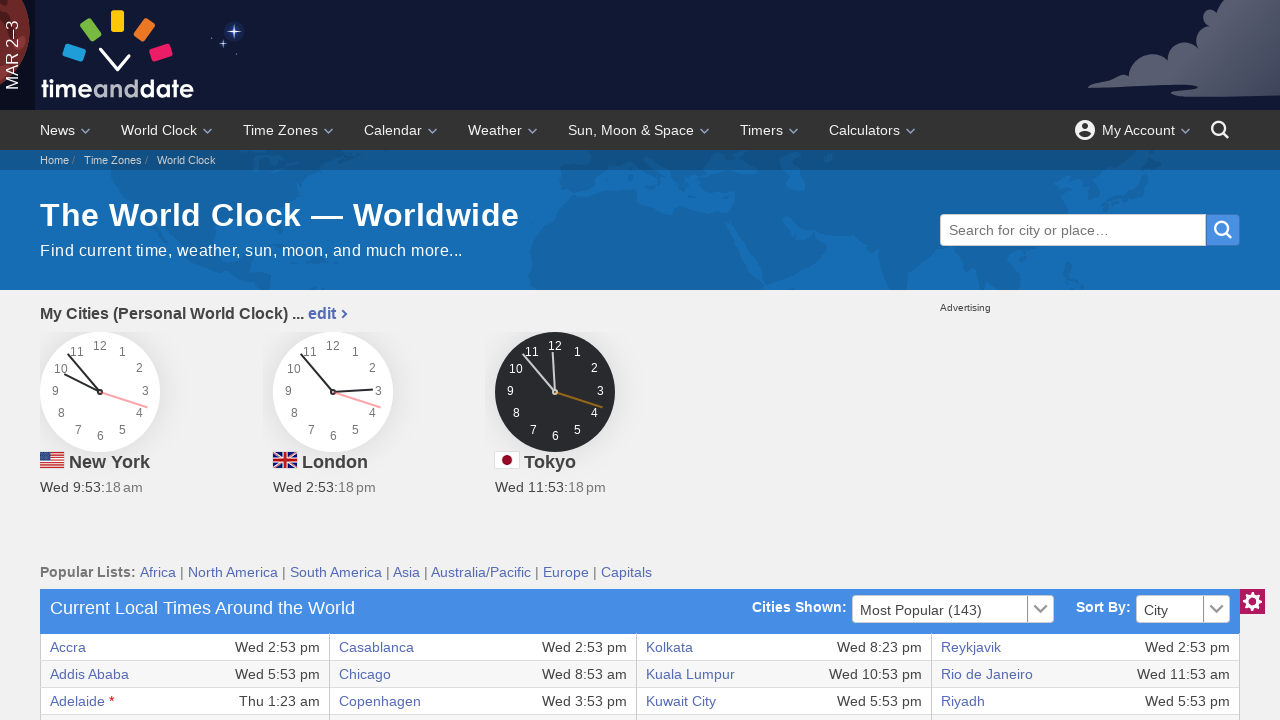

Accessed cell content: 'Wed 7:53 pm'
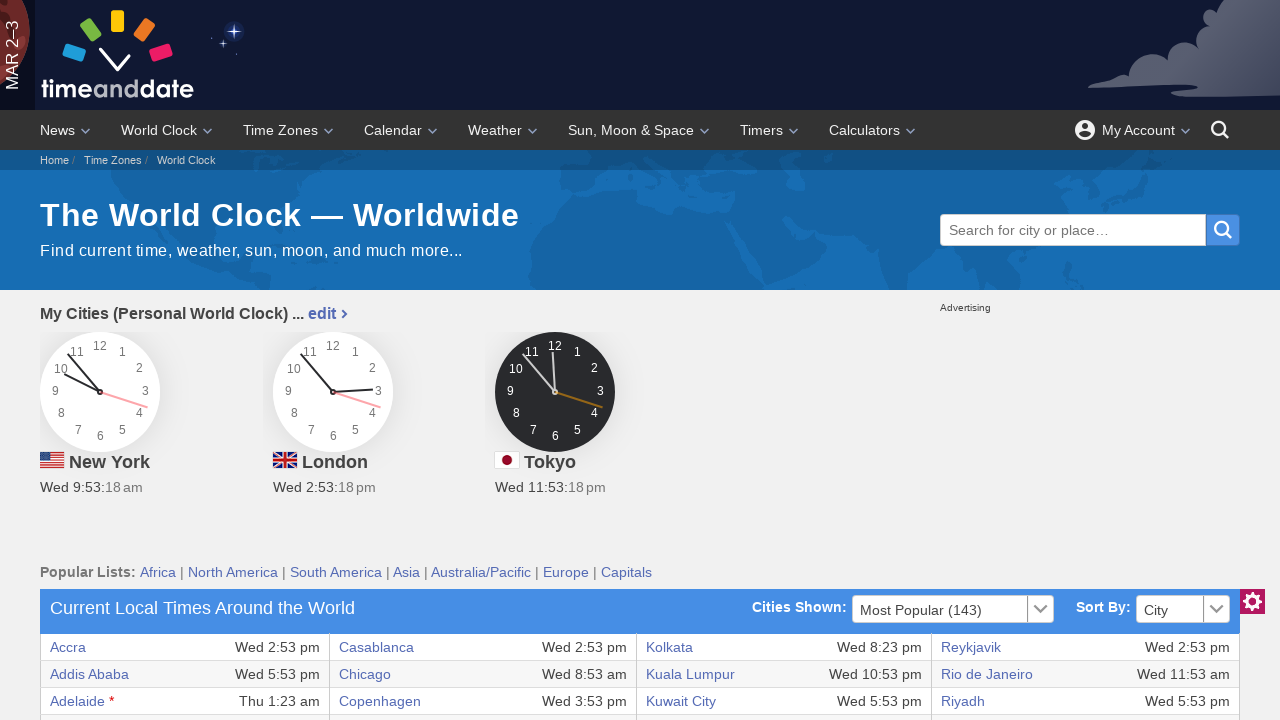

Accessed cell content: 'Dar es Salaam'
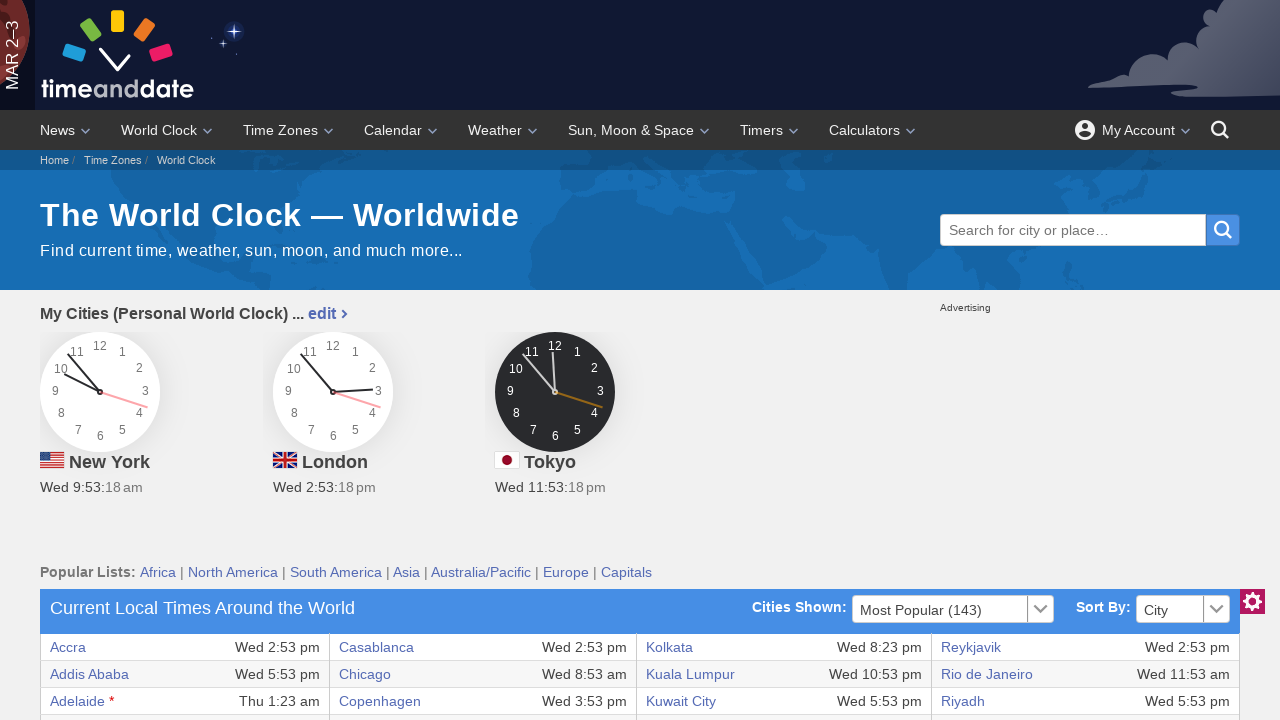

Accessed cell content: 'Wed 5:53 pm'
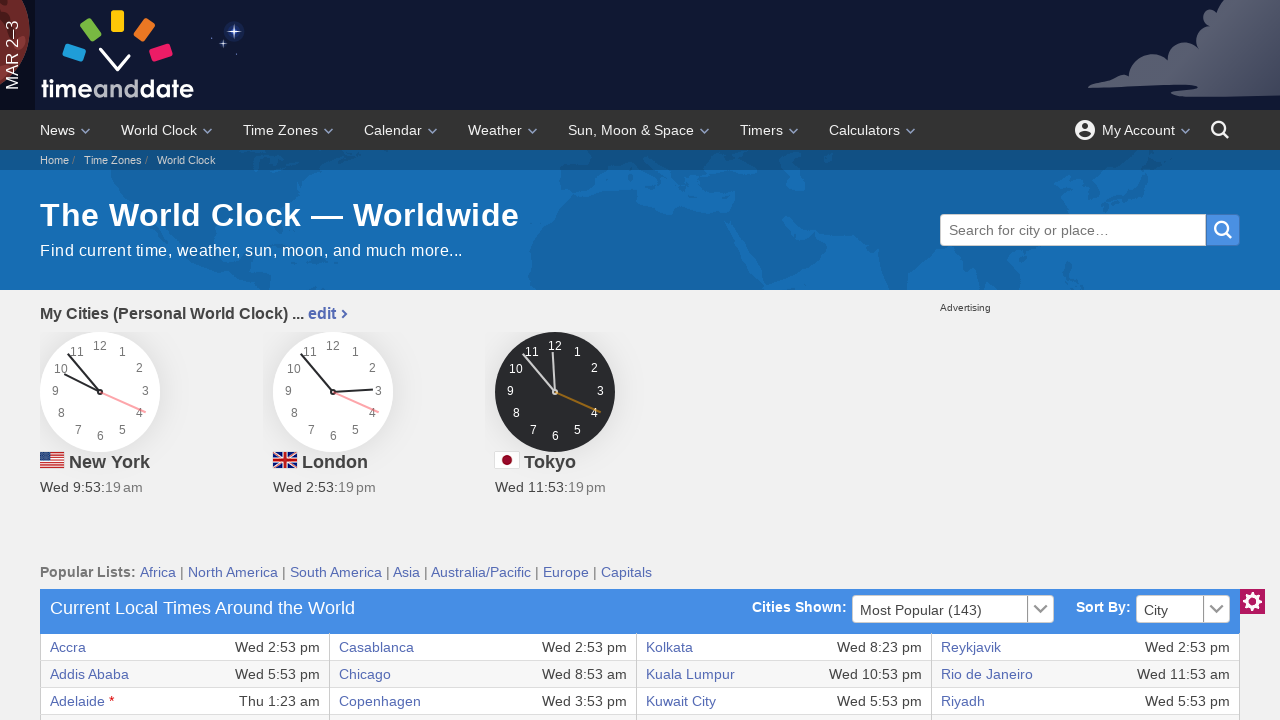

Accessed cell content: 'La Paz'
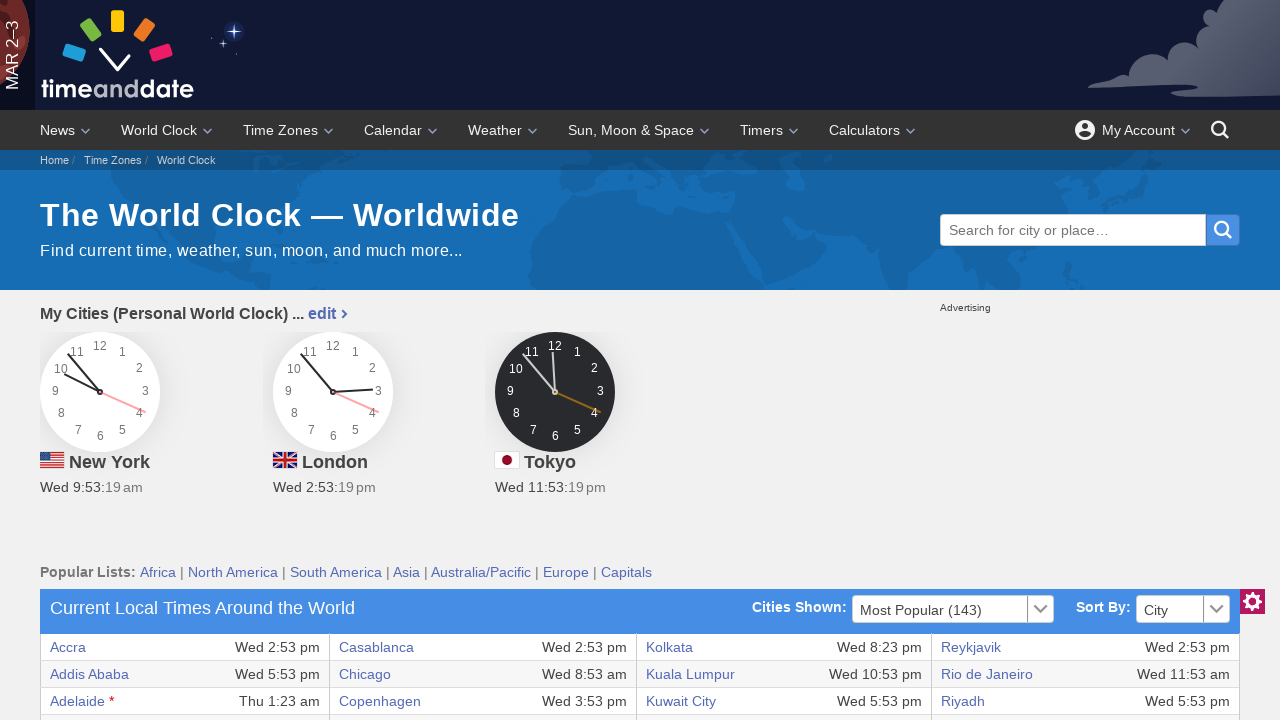

Accessed cell content: 'Wed 10:53 am'
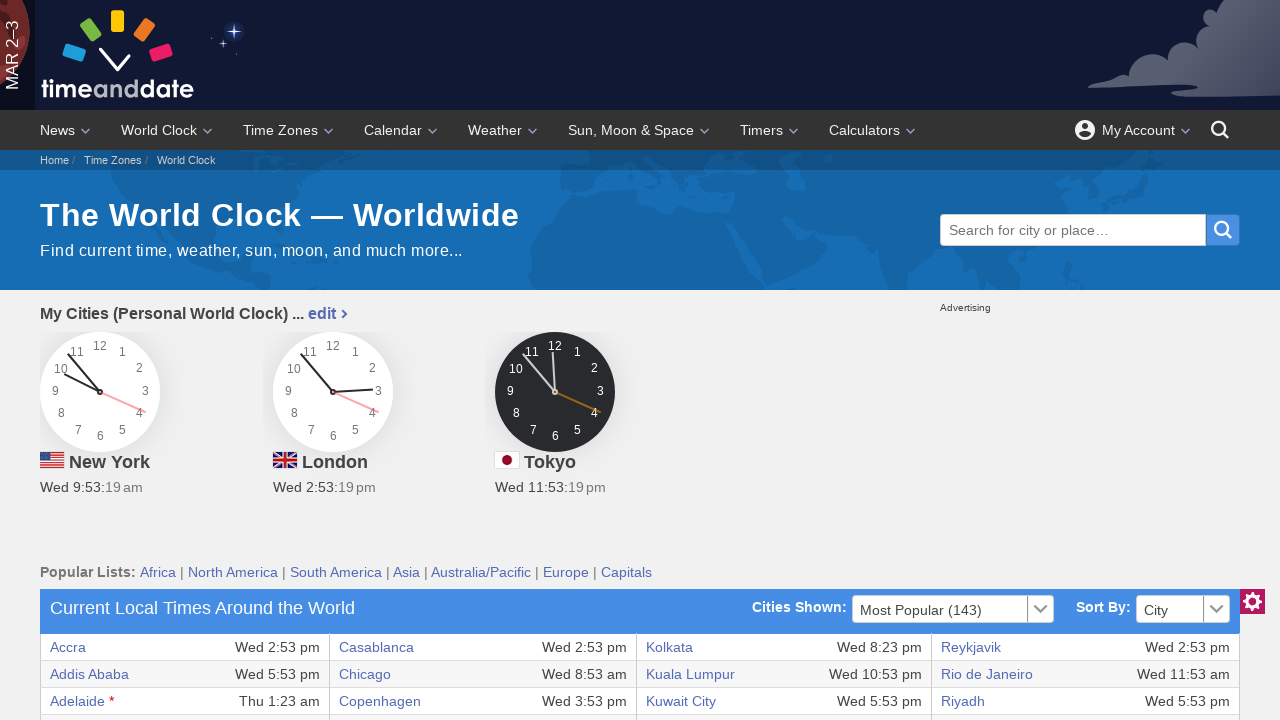

Accessed cell content: 'Salt Lake City'
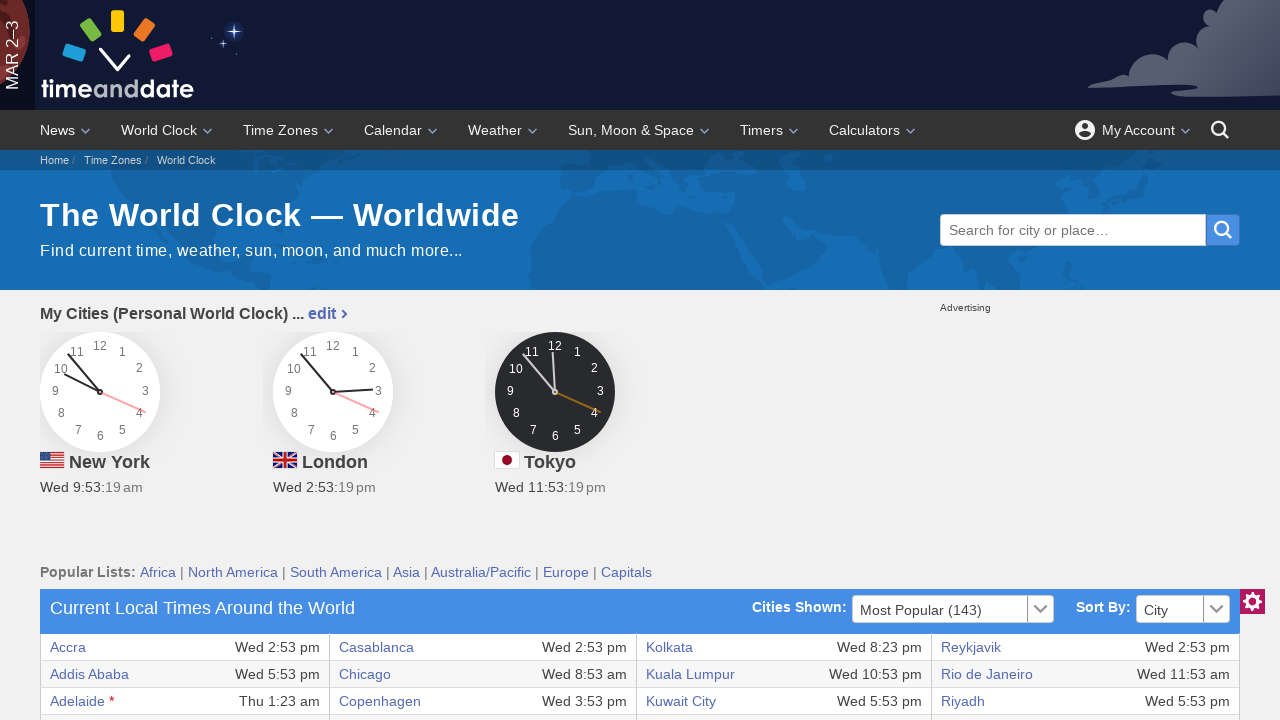

Accessed cell content: 'Wed 7:53 am'
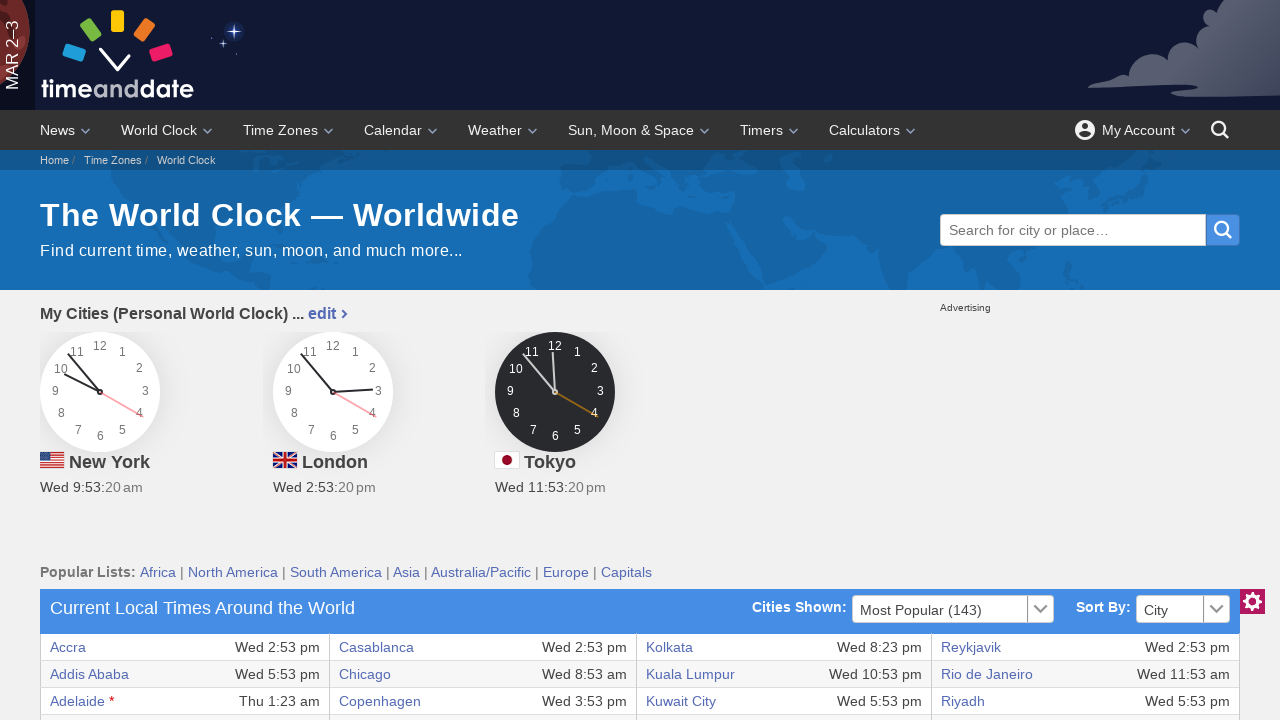

Retrieved cells from current row - found 8 cells
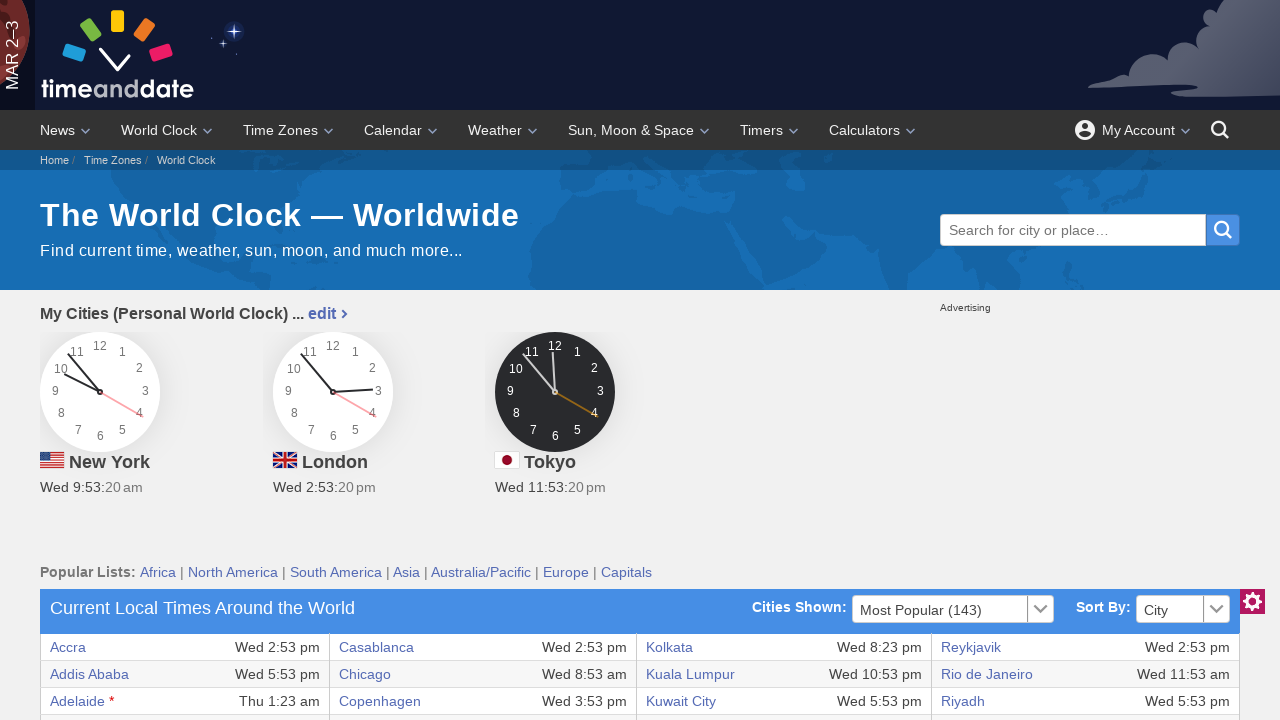

Accessed cell content: 'Amman'
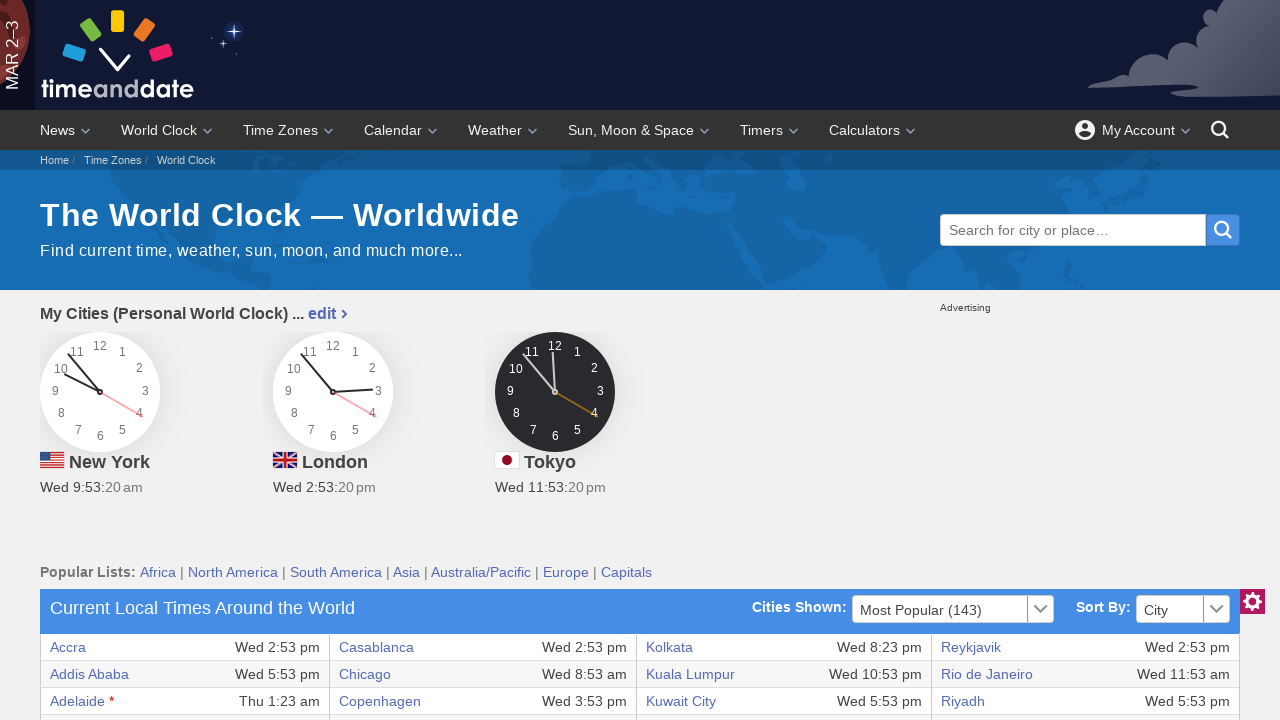

Accessed cell content: 'Wed 5:53 pm'
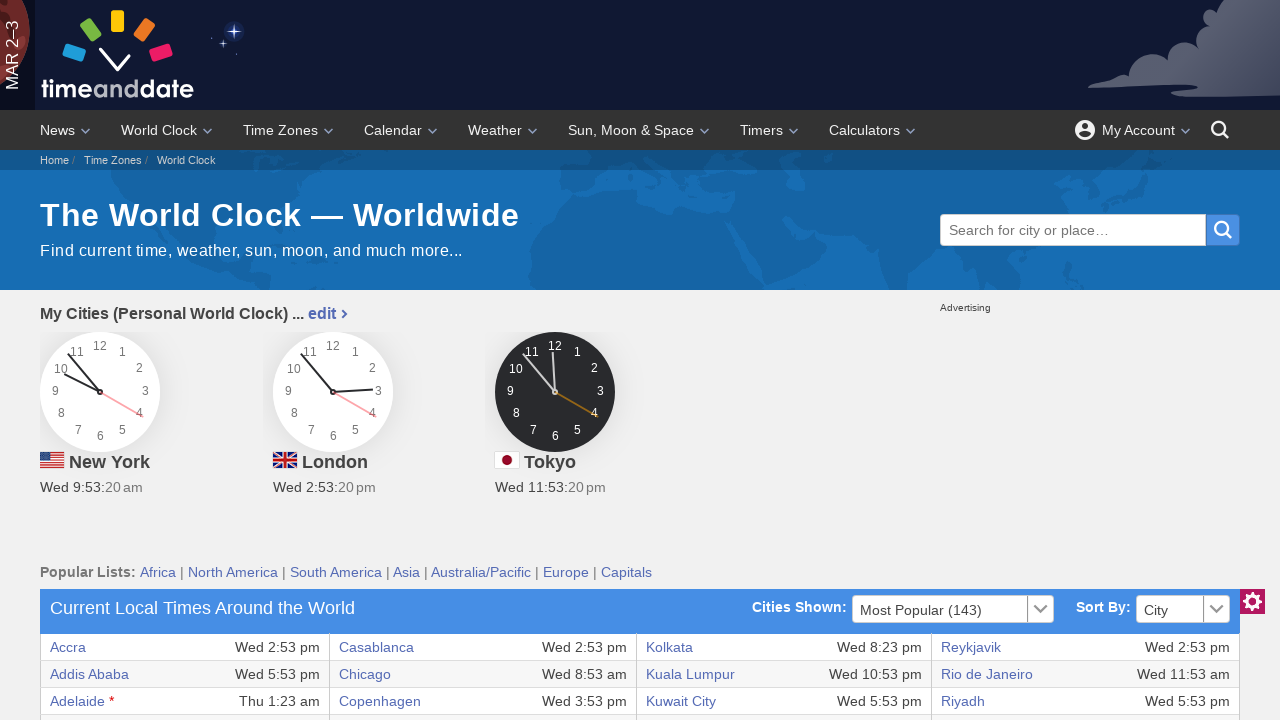

Accessed cell content: 'Darwin'
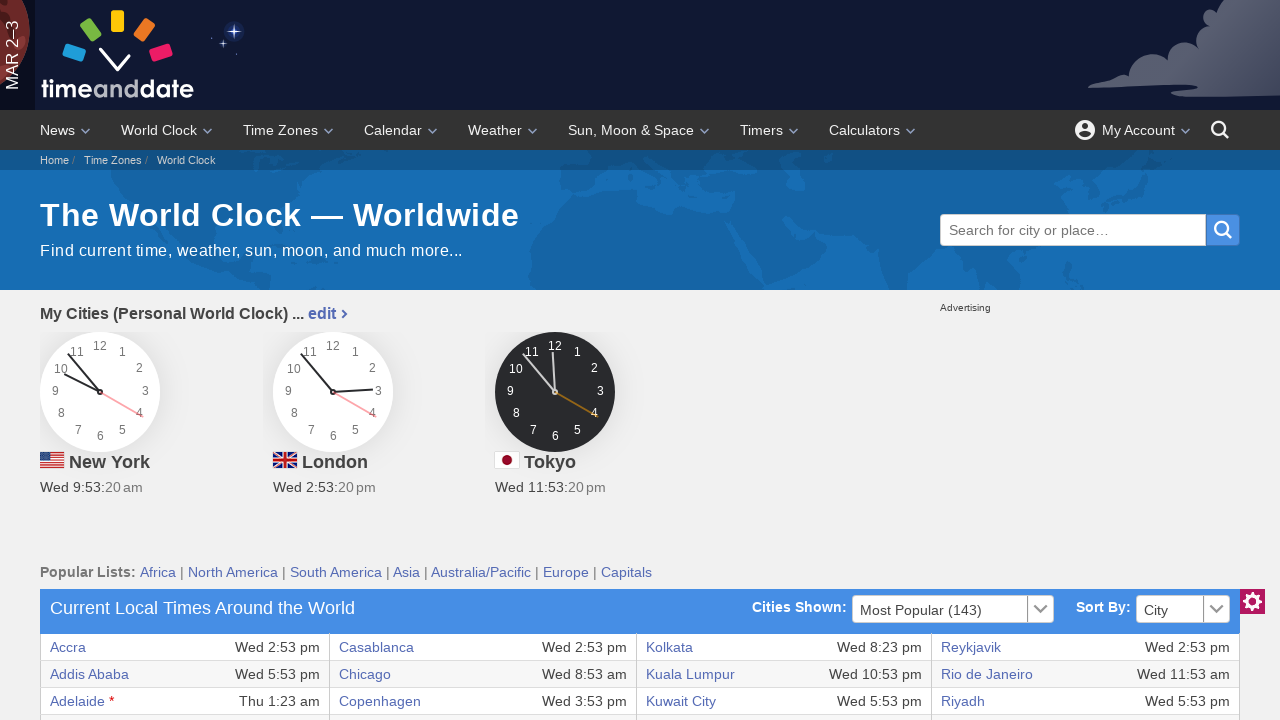

Accessed cell content: 'Thu 12:23 am'
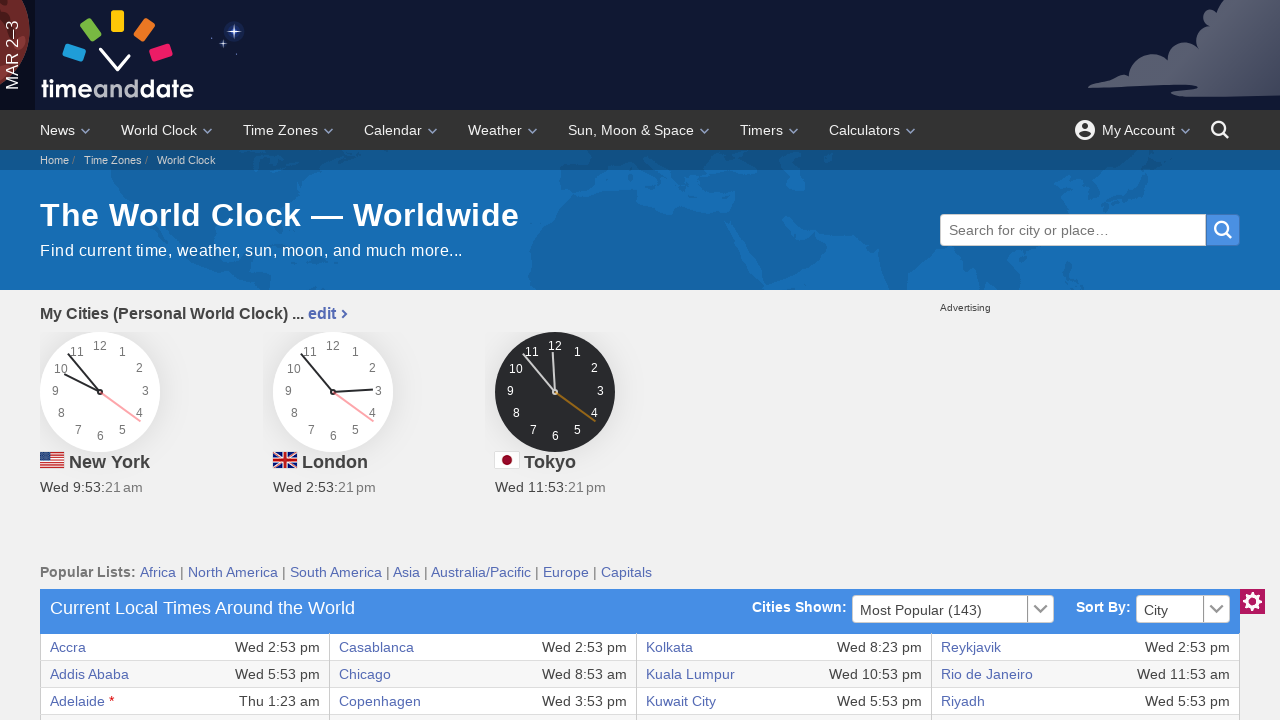

Accessed cell content: 'Lagos'
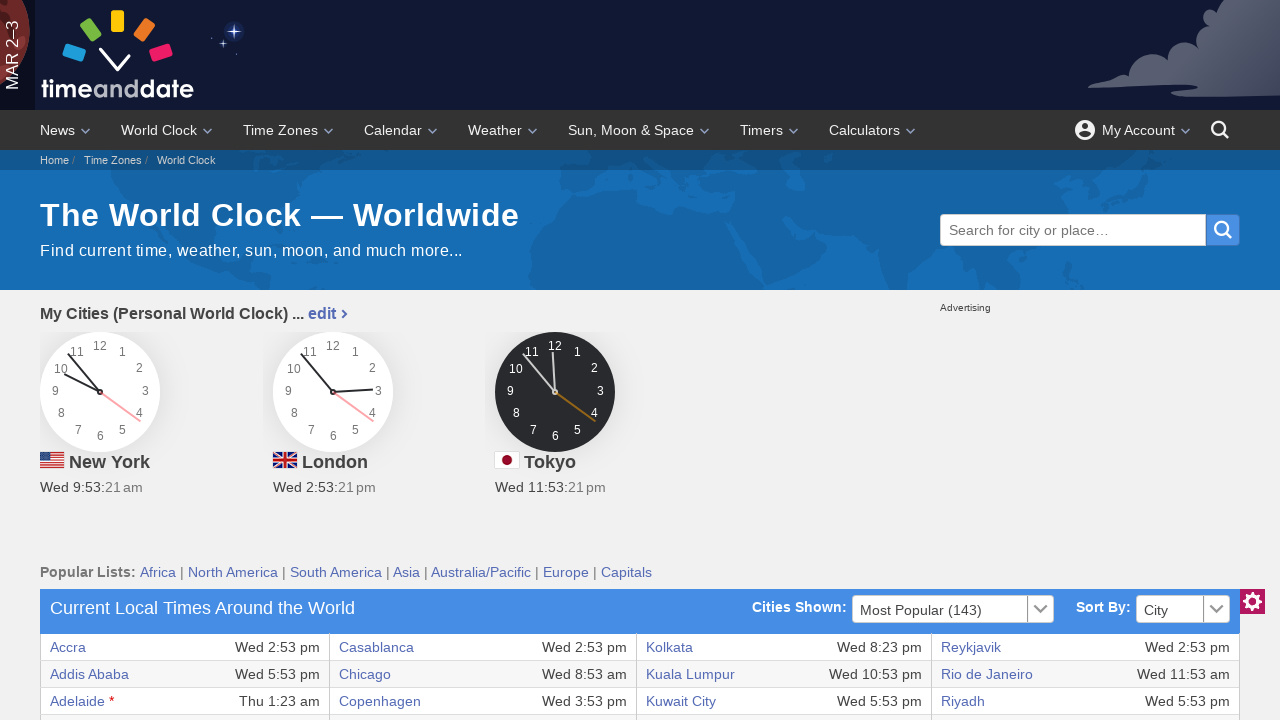

Accessed cell content: 'Wed 3:53 pm'
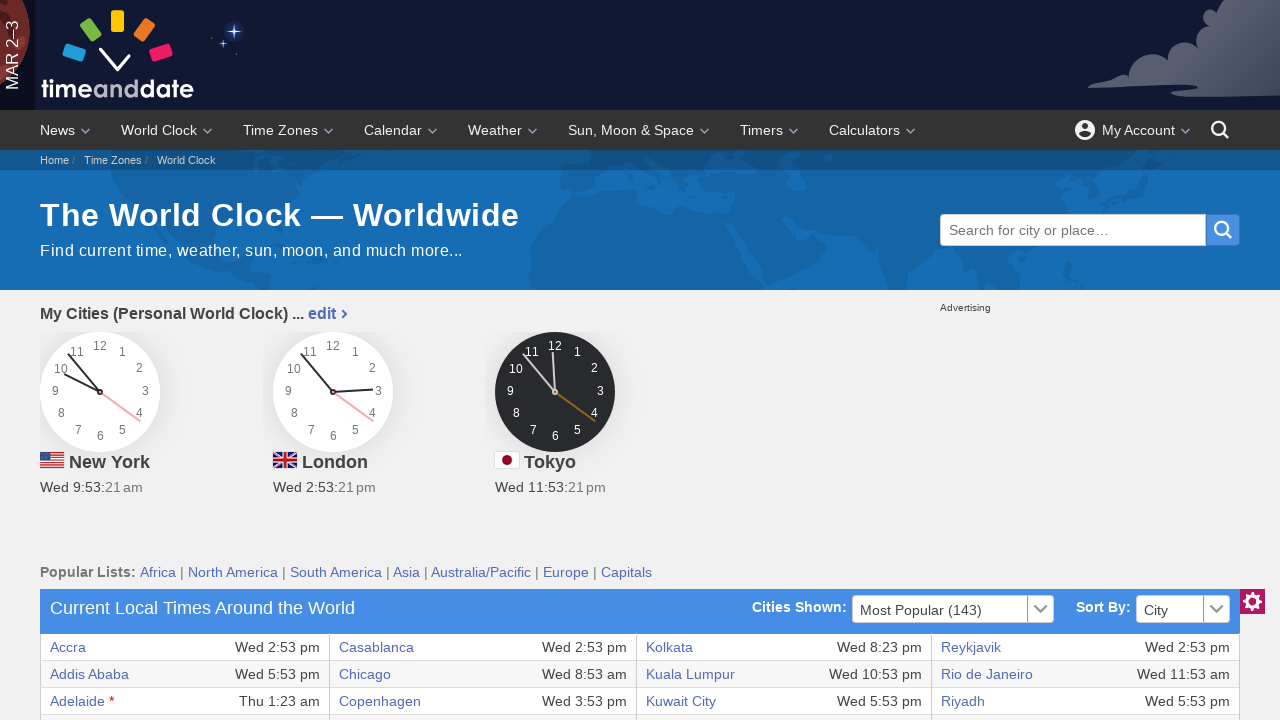

Accessed cell content: 'San Francisco'
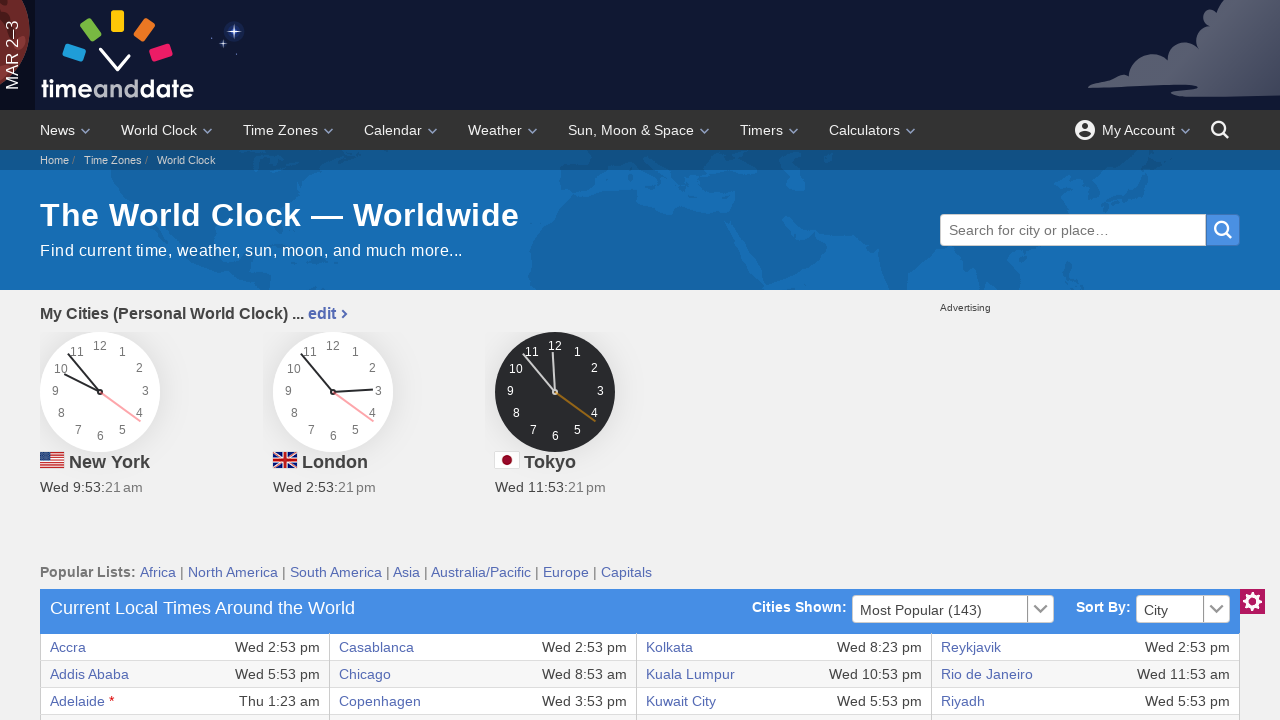

Accessed cell content: 'Wed 6:53 am'
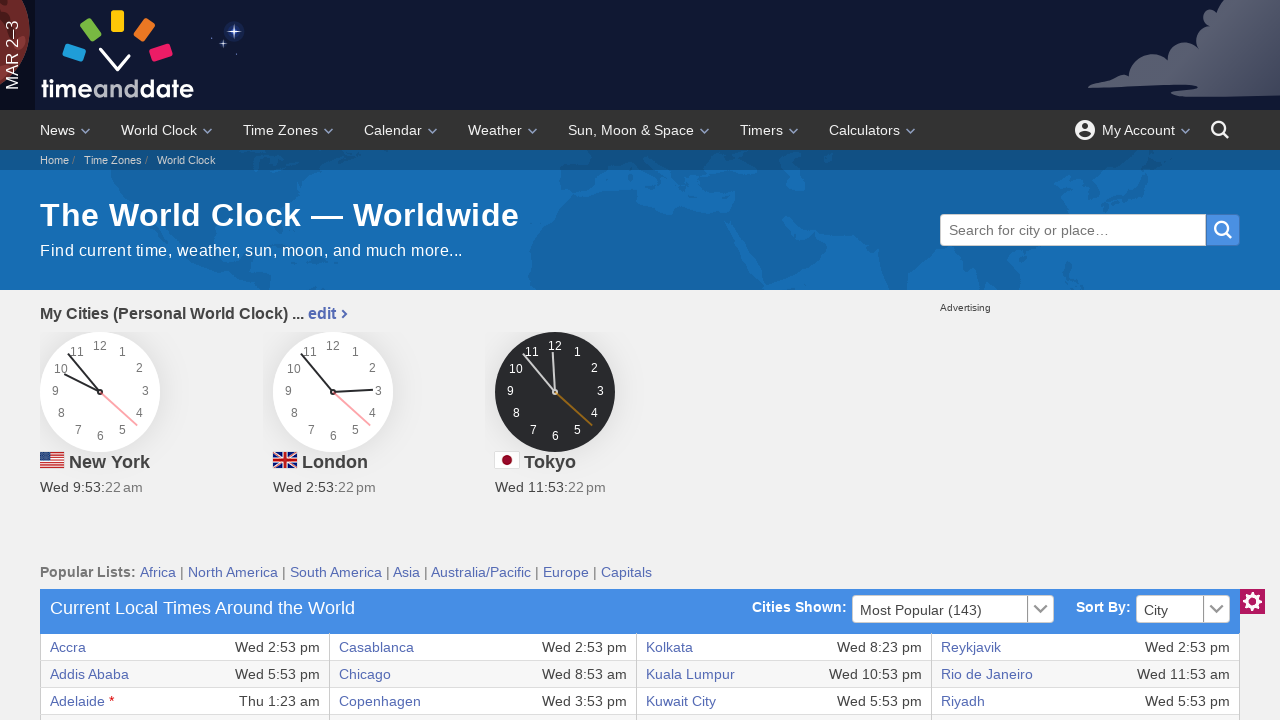

Retrieved cells from current row - found 8 cells
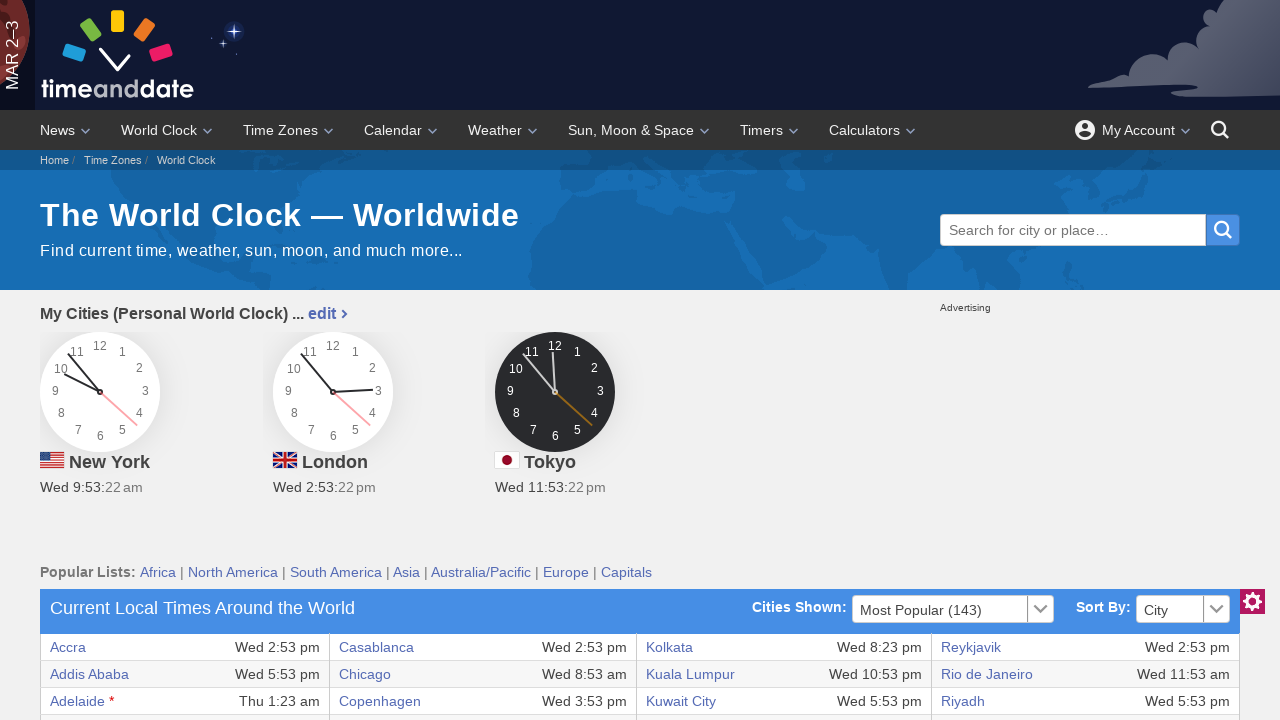

Accessed cell content: 'Amsterdam'
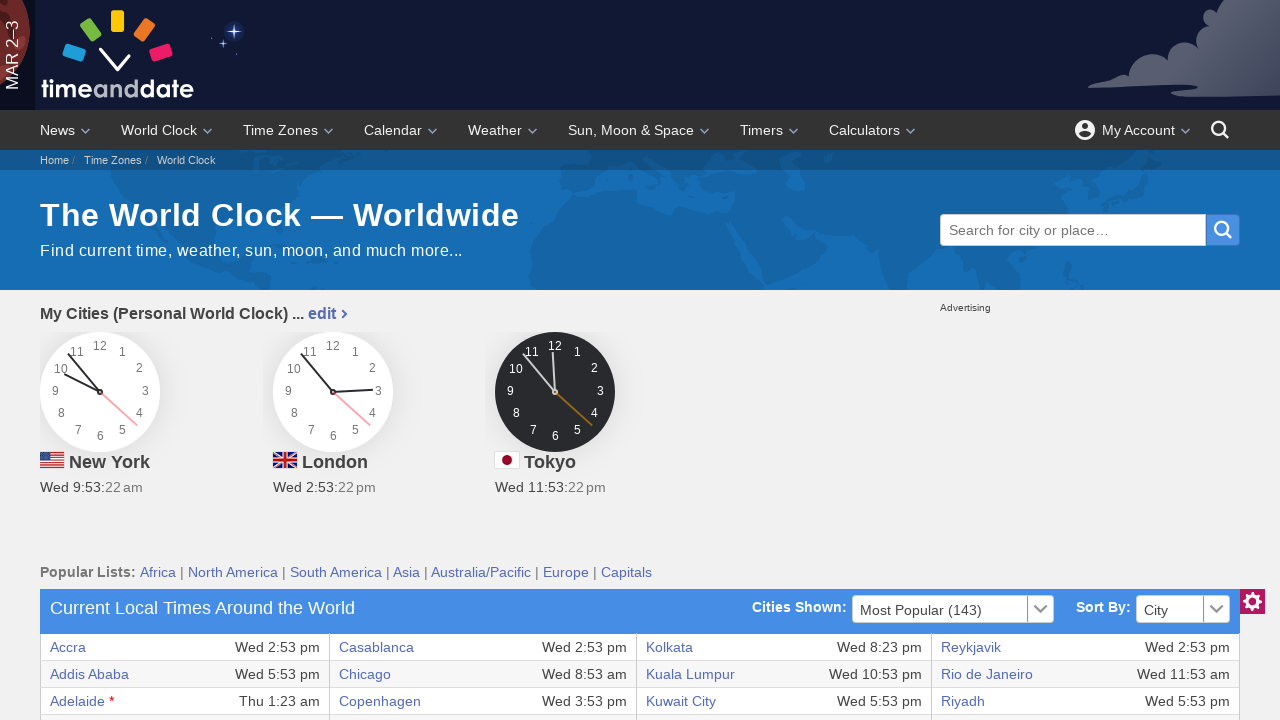

Accessed cell content: 'Wed 3:53 pm'
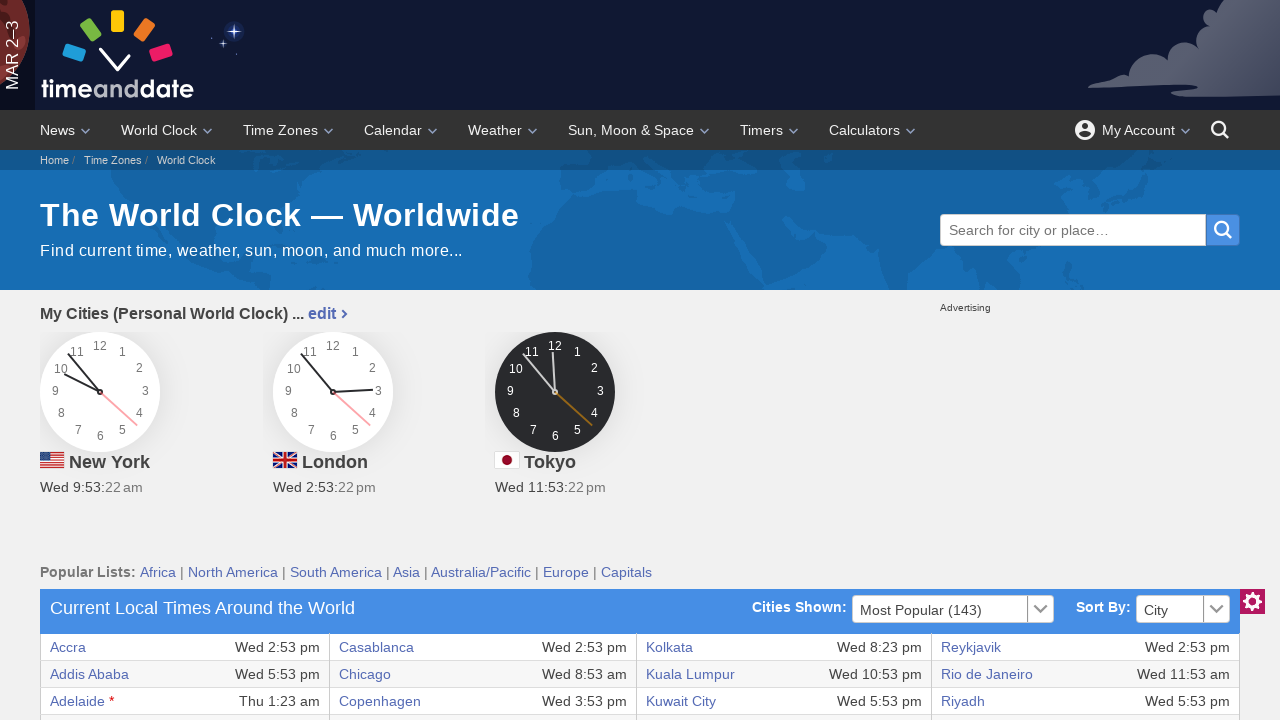

Accessed cell content: 'Denver'
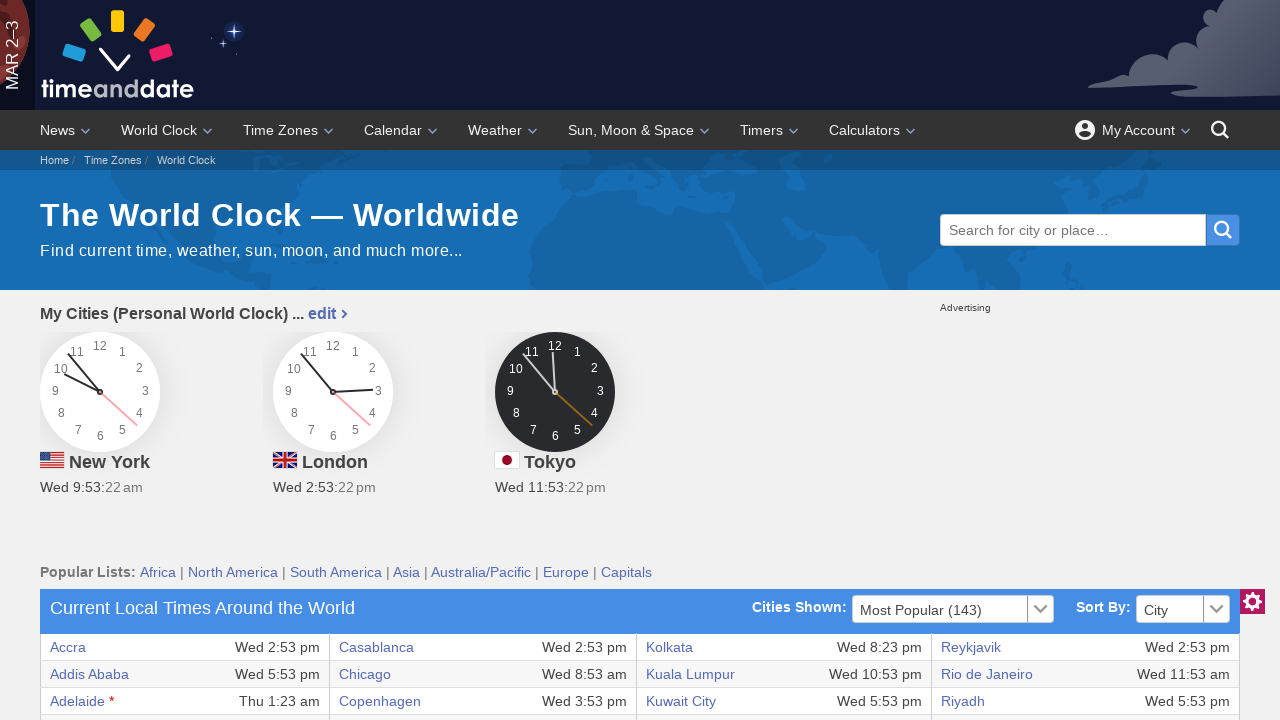

Accessed cell content: 'Wed 7:53 am'
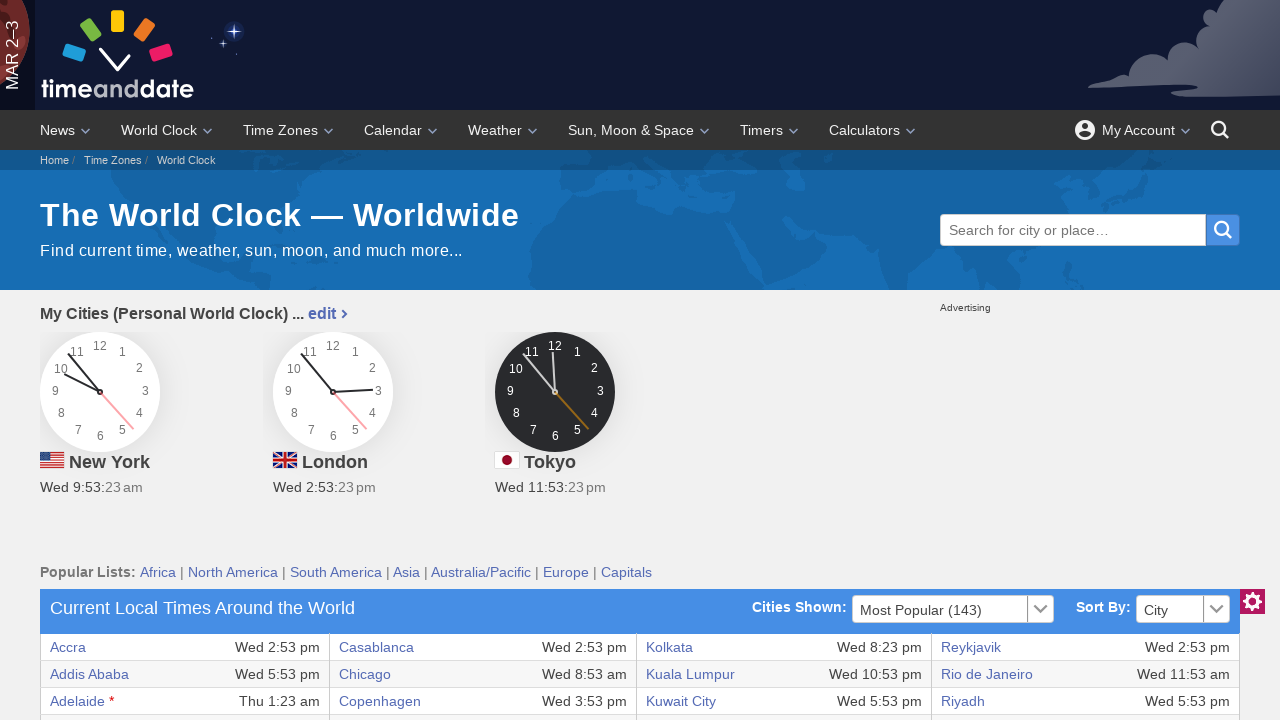

Accessed cell content: 'Lahore'
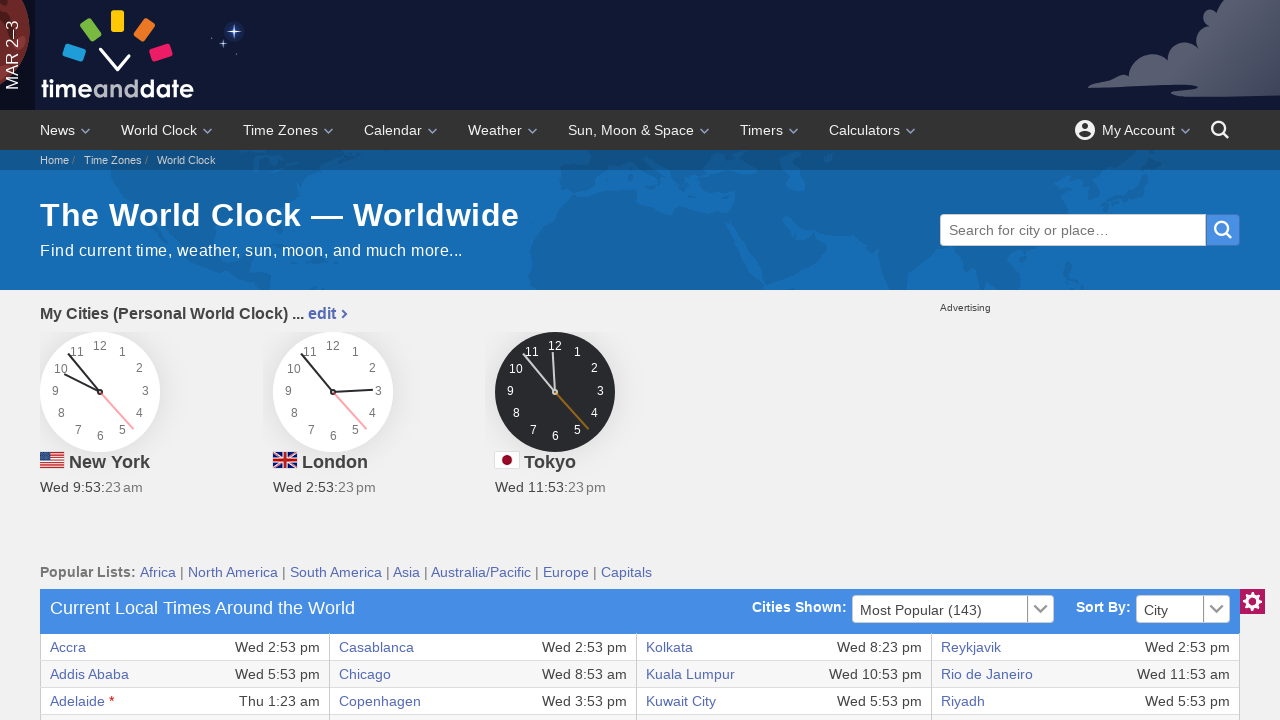

Accessed cell content: 'Wed 7:53 pm'
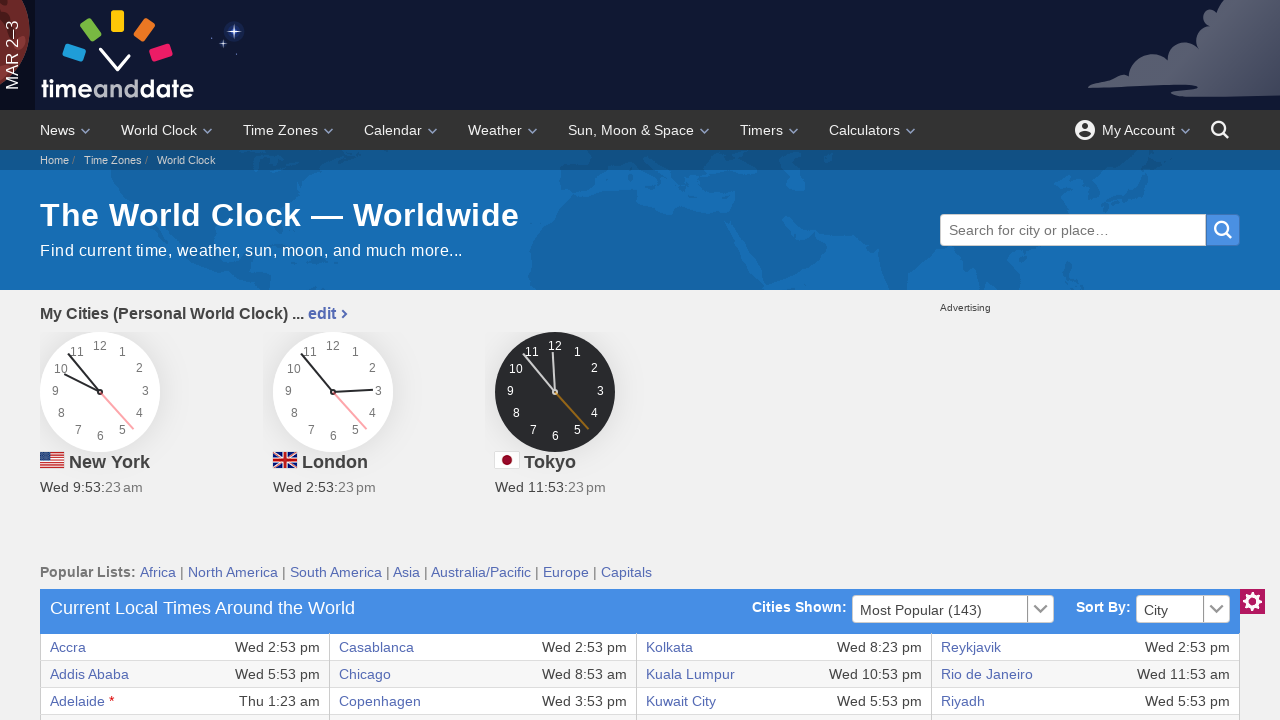

Accessed cell content: 'San Juan'
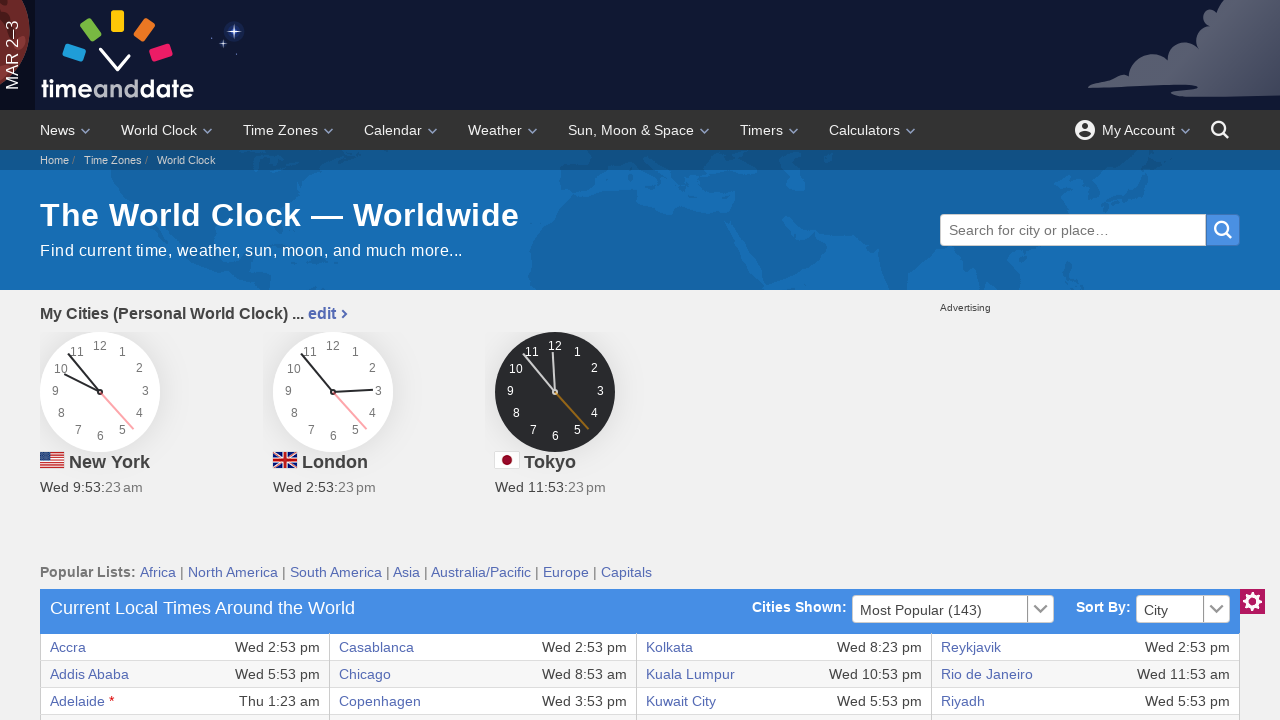

Accessed cell content: 'Wed 10:53 am'
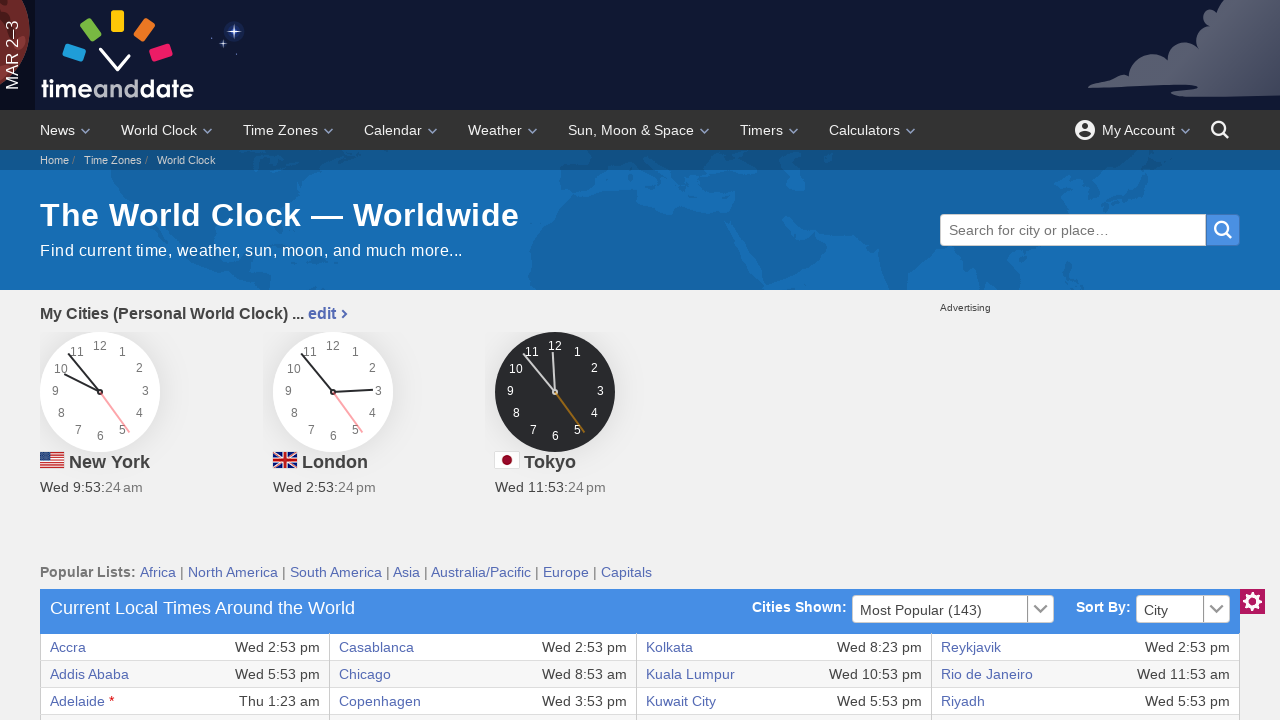

Retrieved cells from current row - found 8 cells
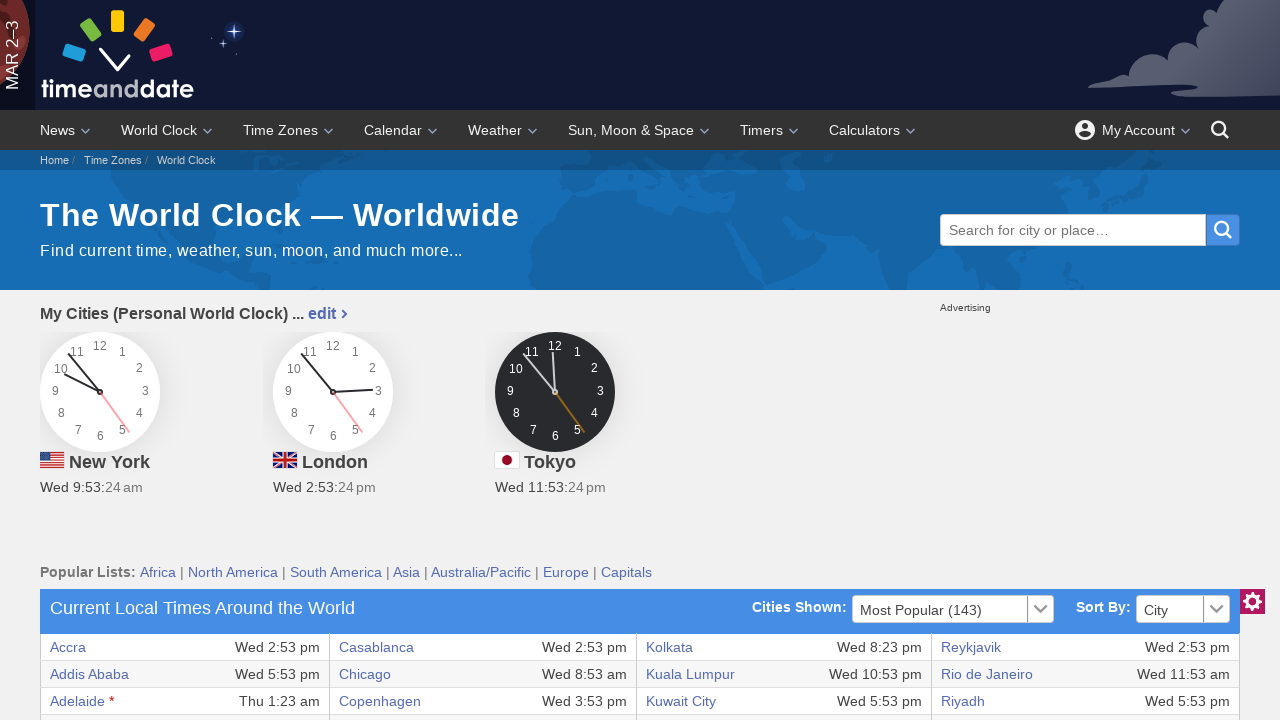

Accessed cell content: 'Anadyr'
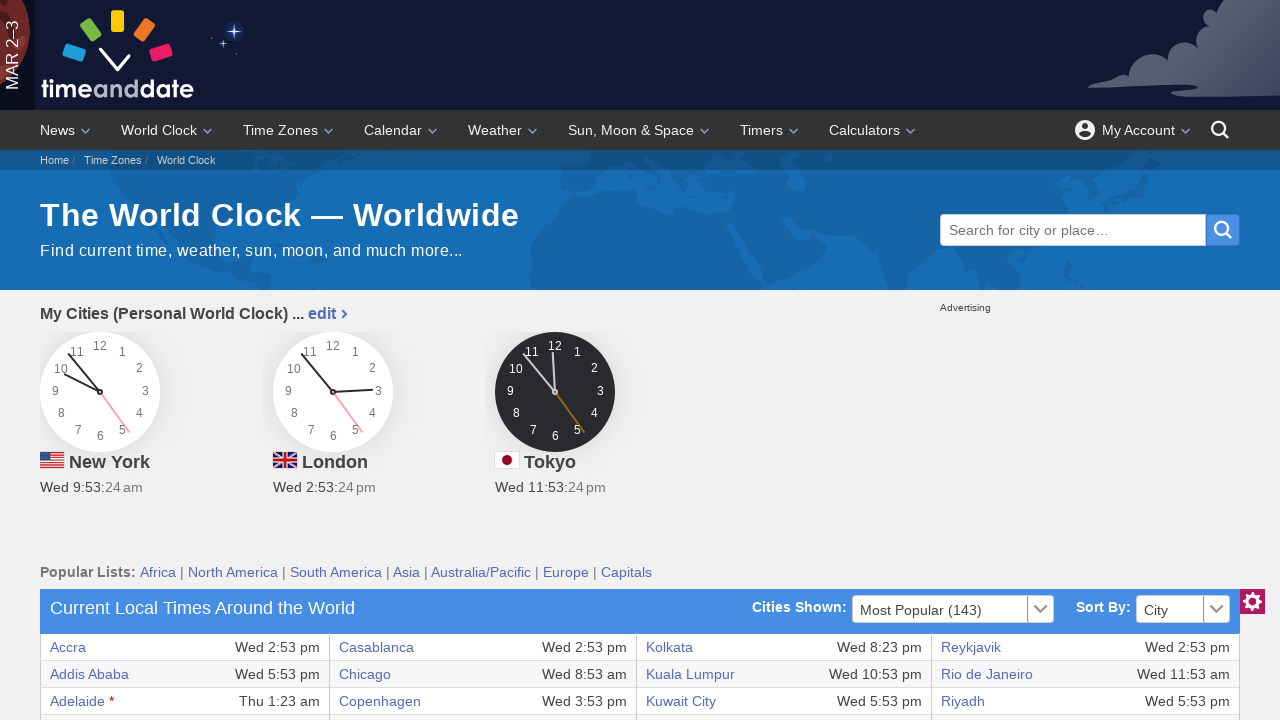

Accessed cell content: 'Thu 2:53 am'
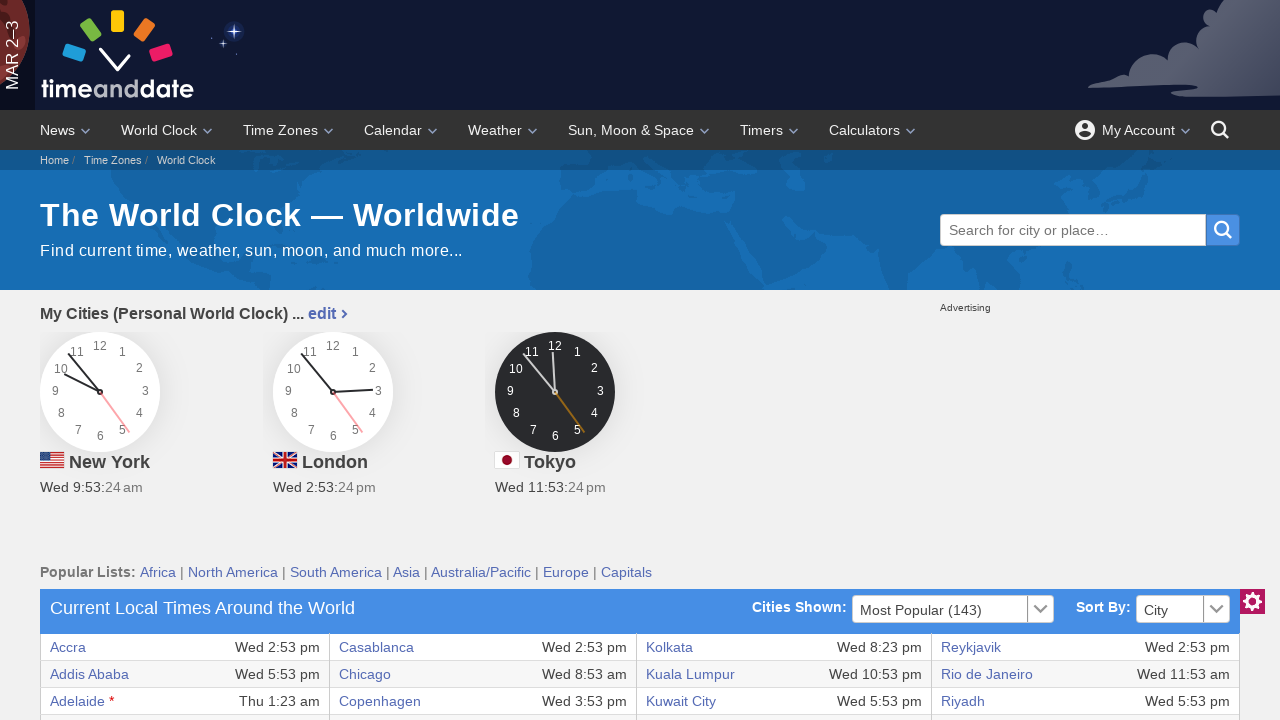

Accessed cell content: 'Detroit'
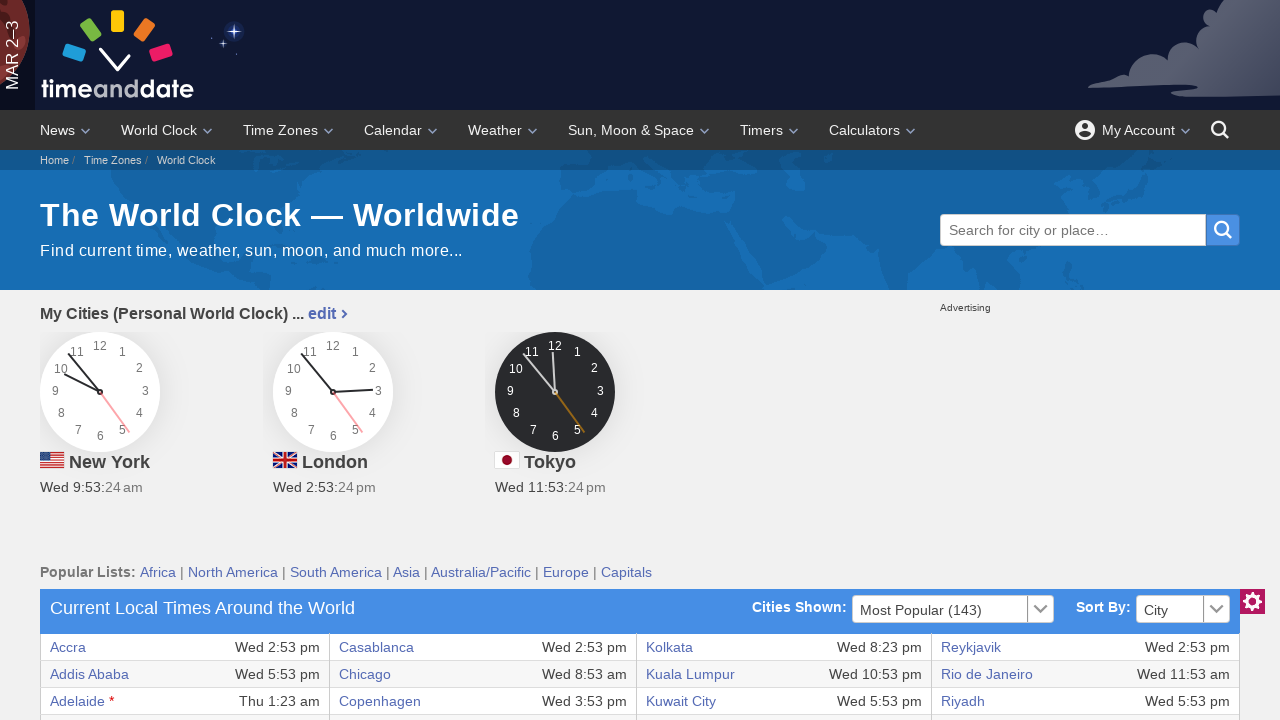

Accessed cell content: 'Wed 9:53 am'
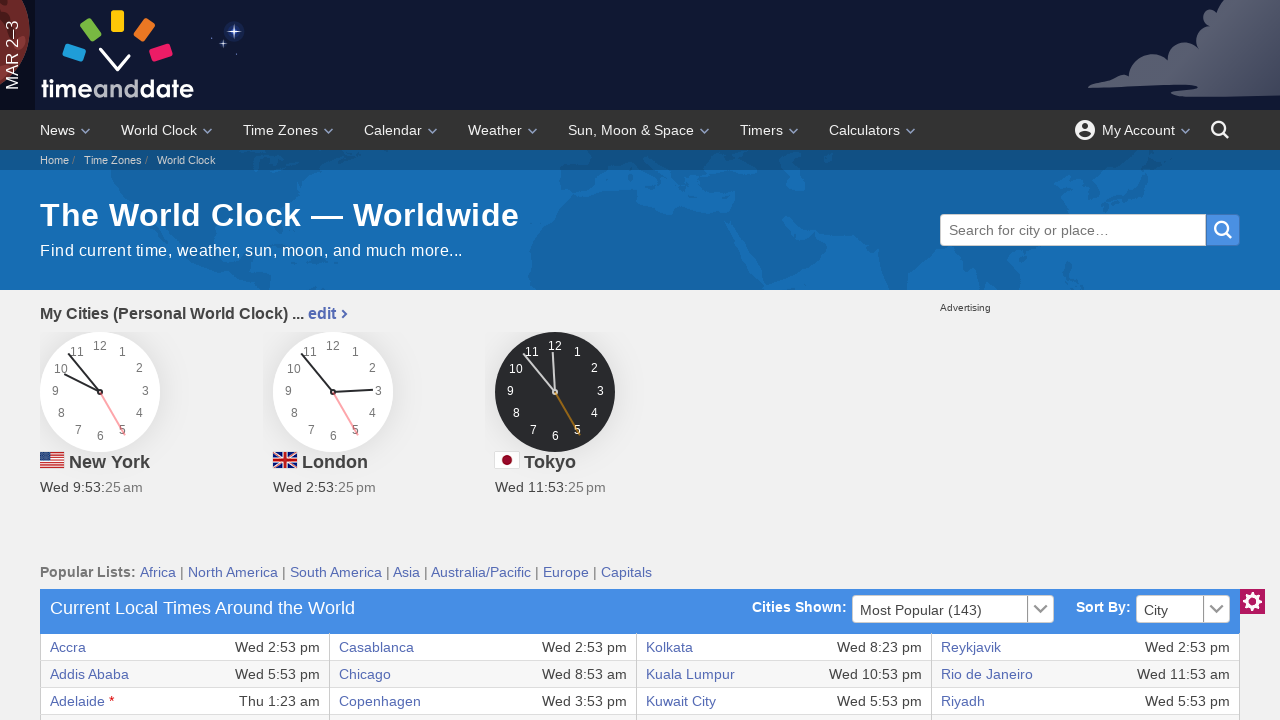

Accessed cell content: 'Las Vegas'
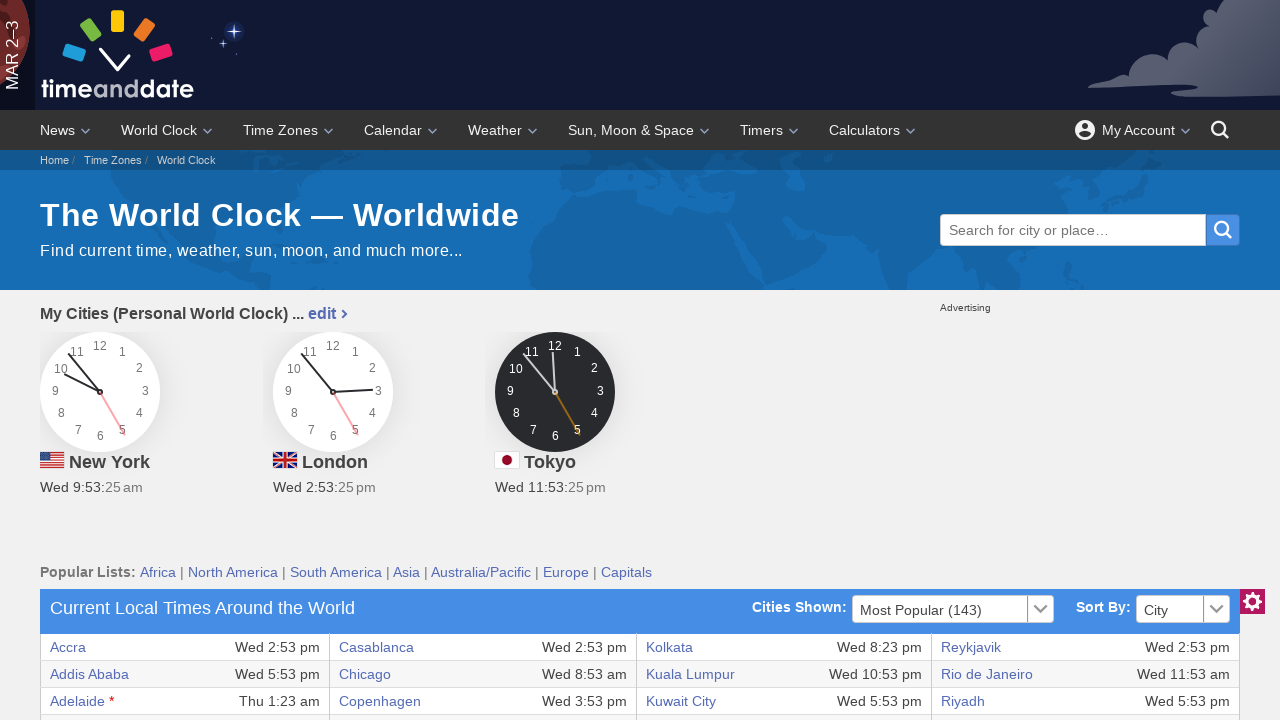

Accessed cell content: 'Wed 6:53 am'
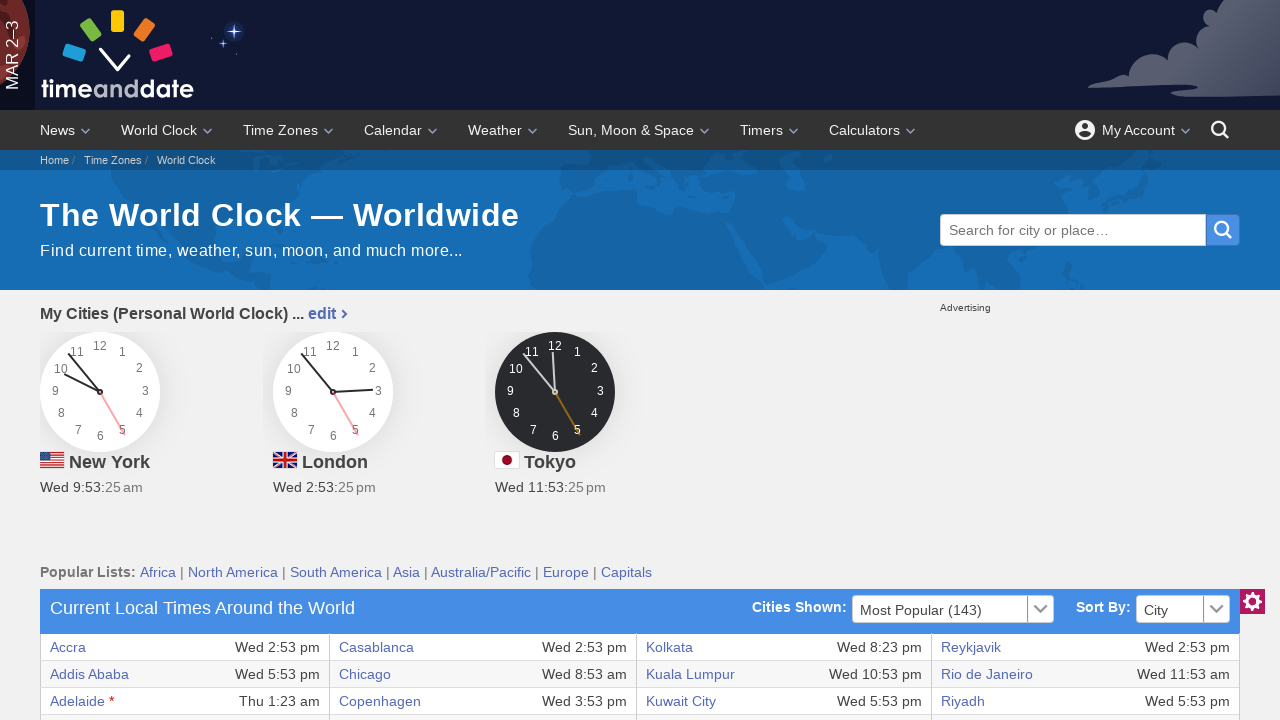

Accessed cell content: 'San Salvador'
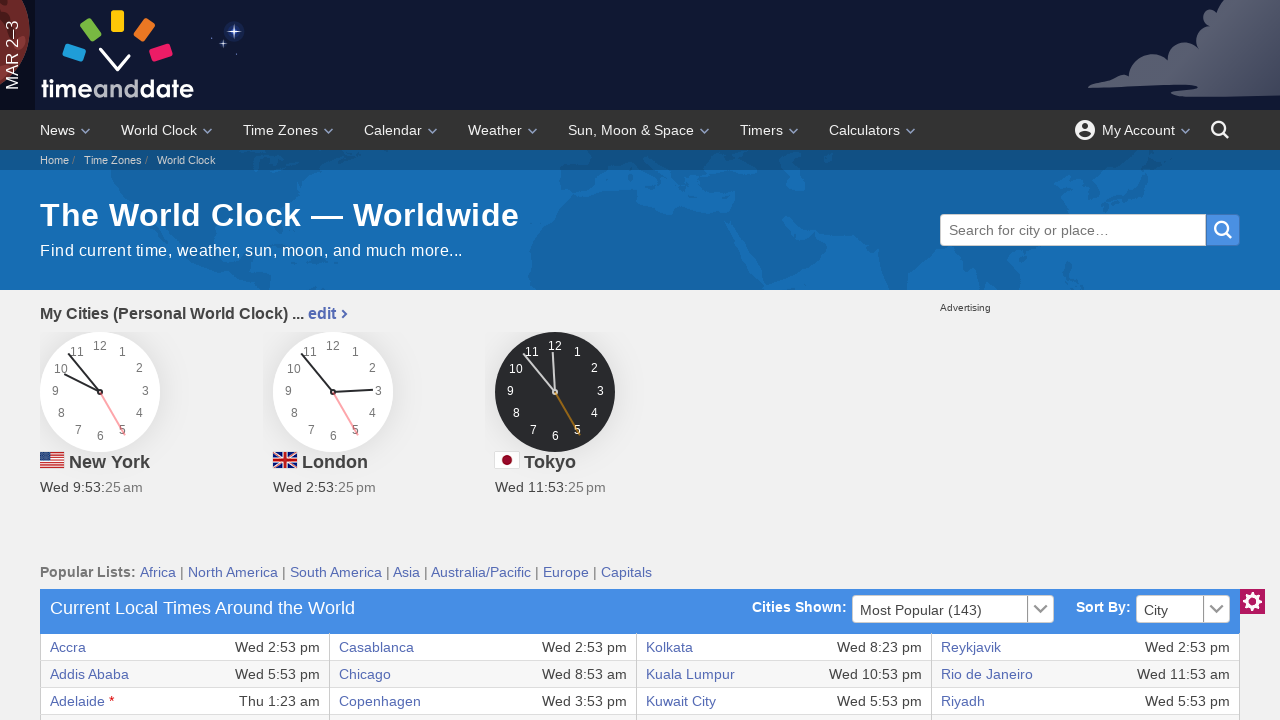

Accessed cell content: 'Wed 8:53 am'
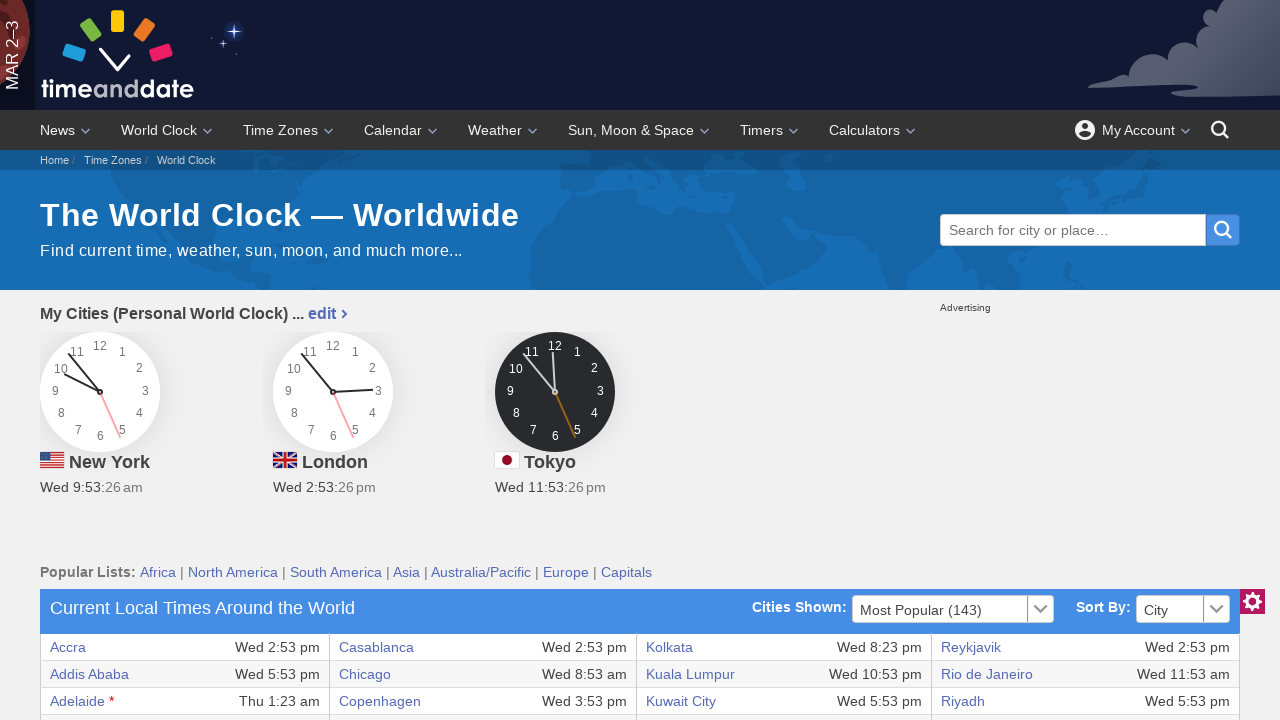

Retrieved cells from current row - found 8 cells
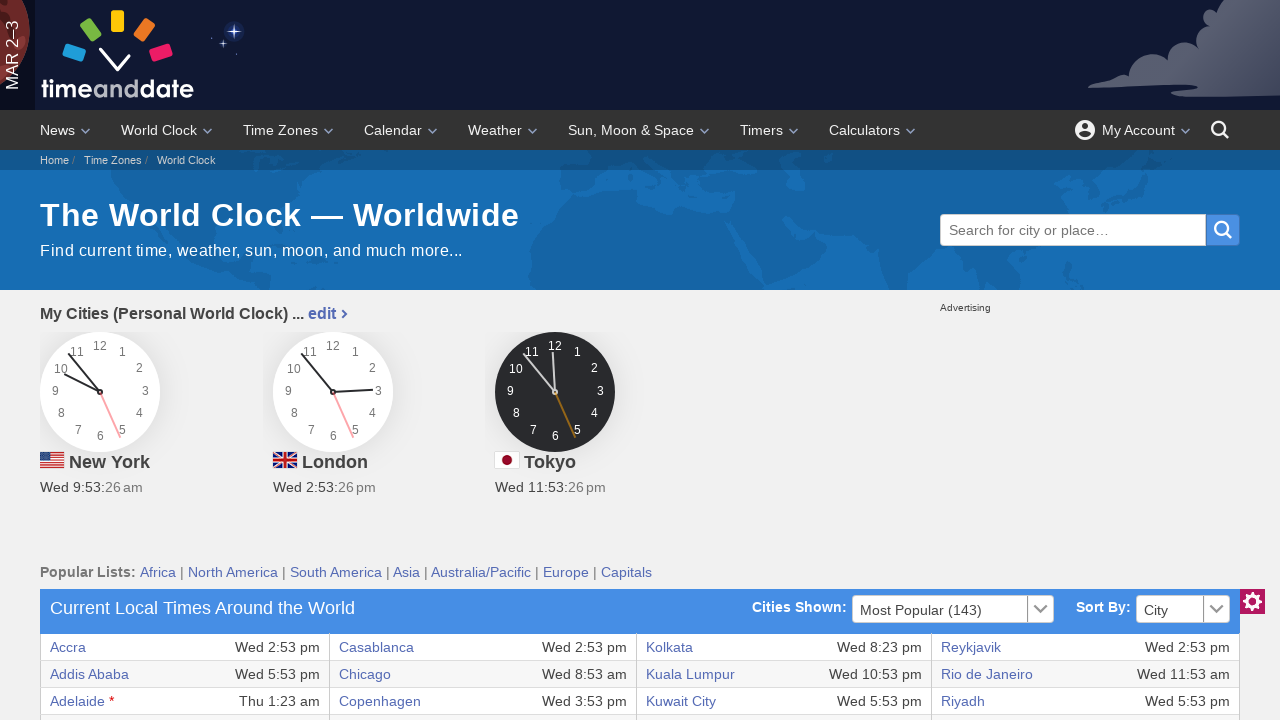

Accessed cell content: 'Anchorage'
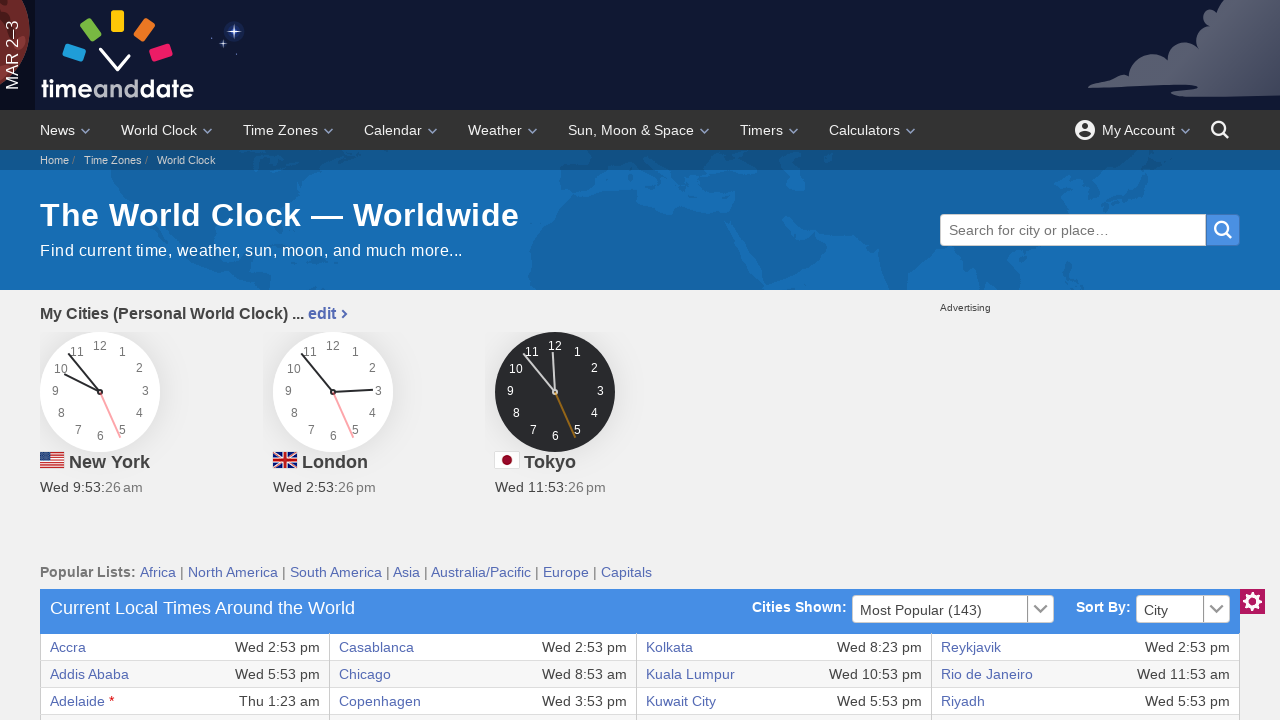

Accessed cell content: 'Wed 5:53 am'
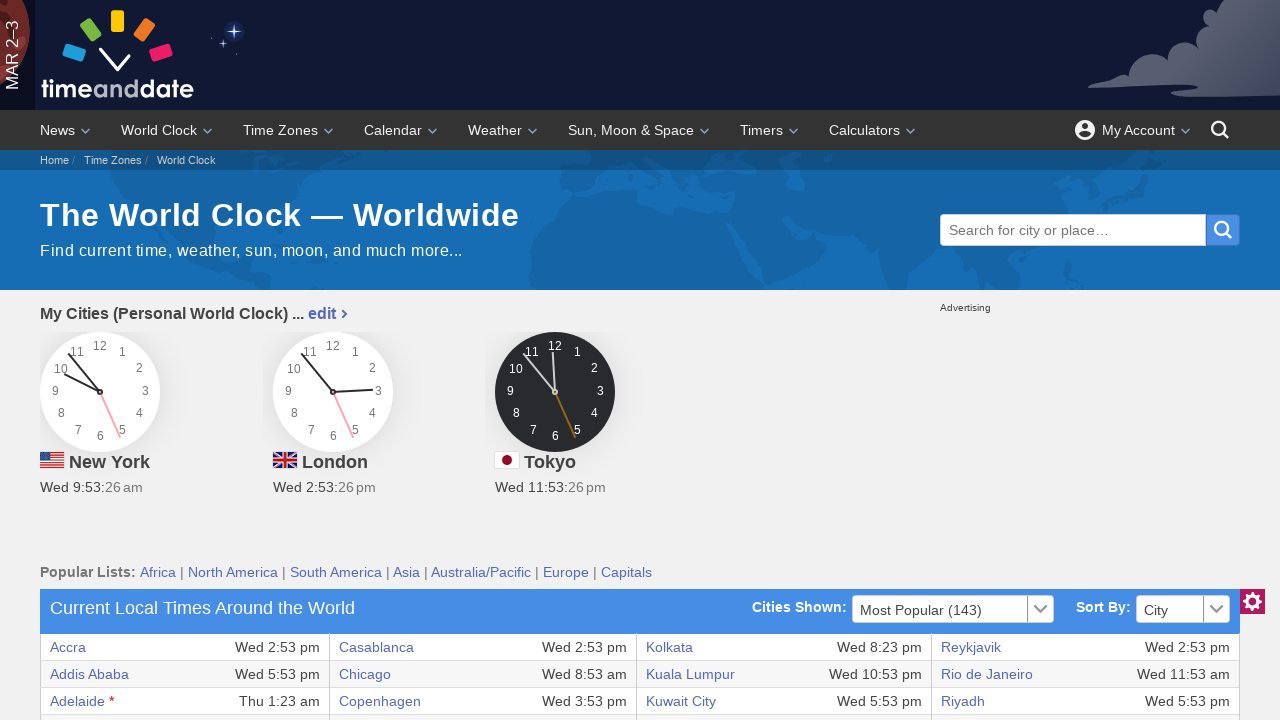

Accessed cell content: 'Dhaka'
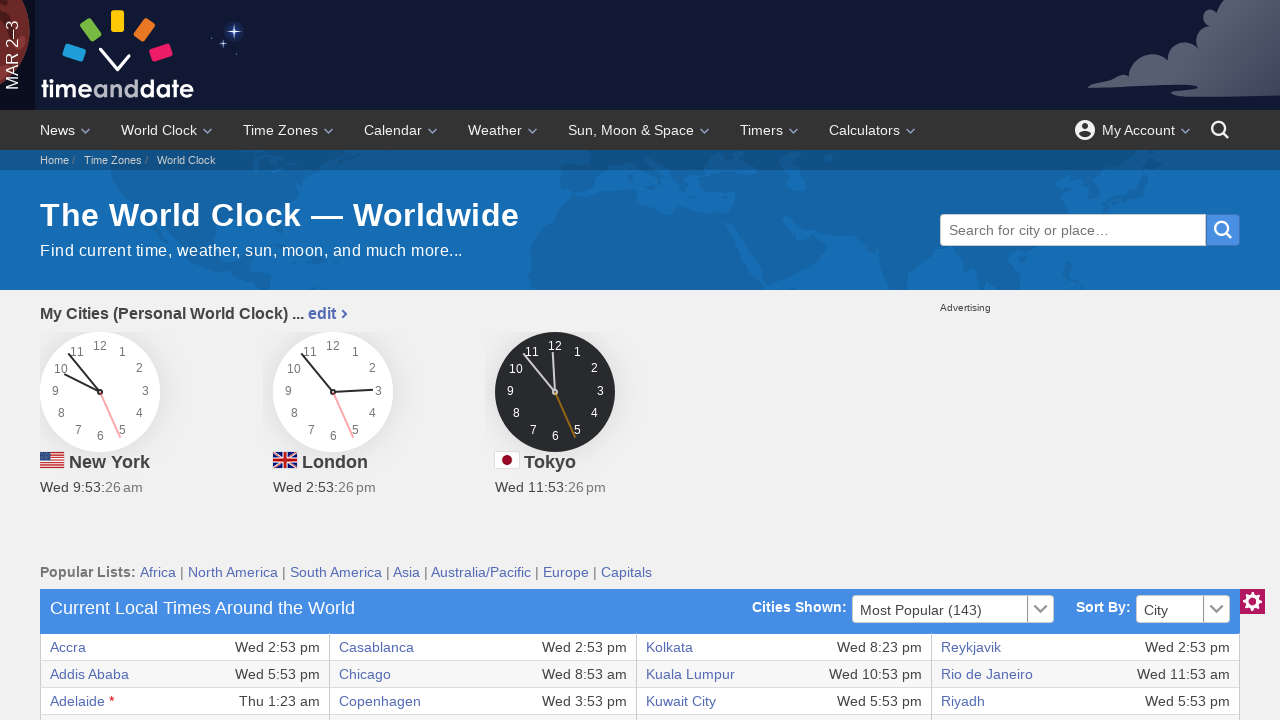

Accessed cell content: 'Wed 8:53 pm'
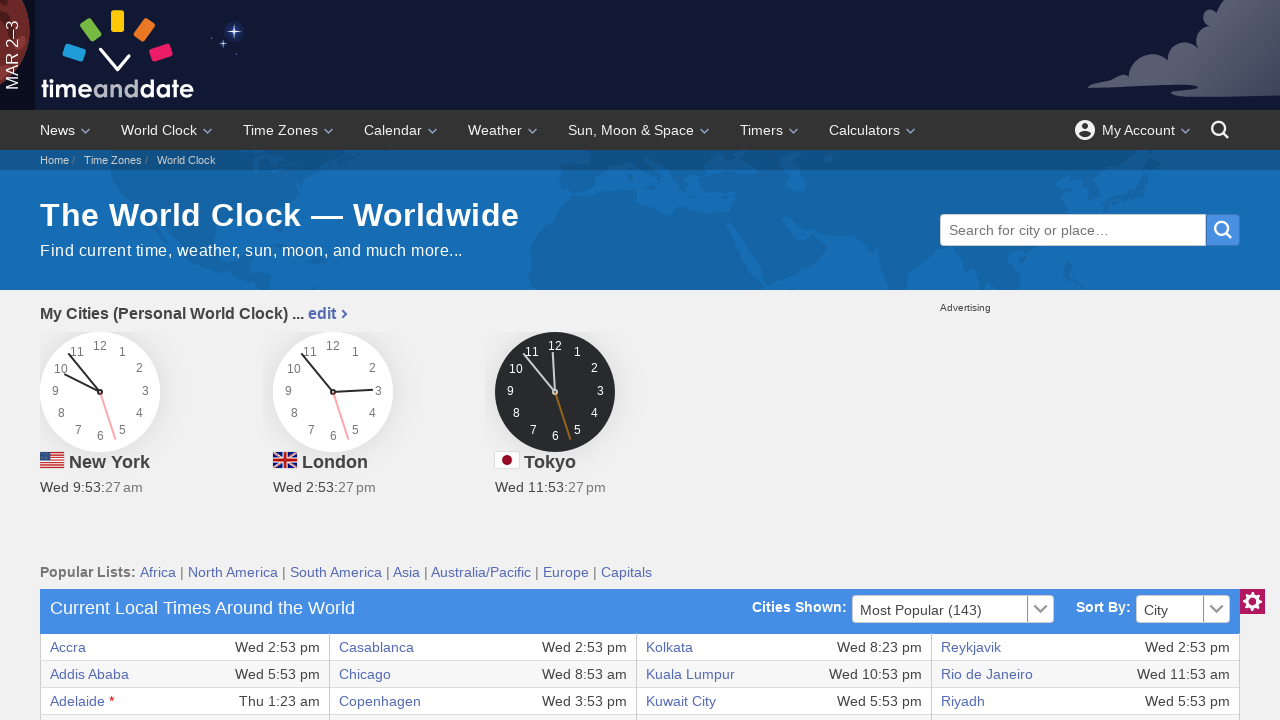

Accessed cell content: 'Lima'
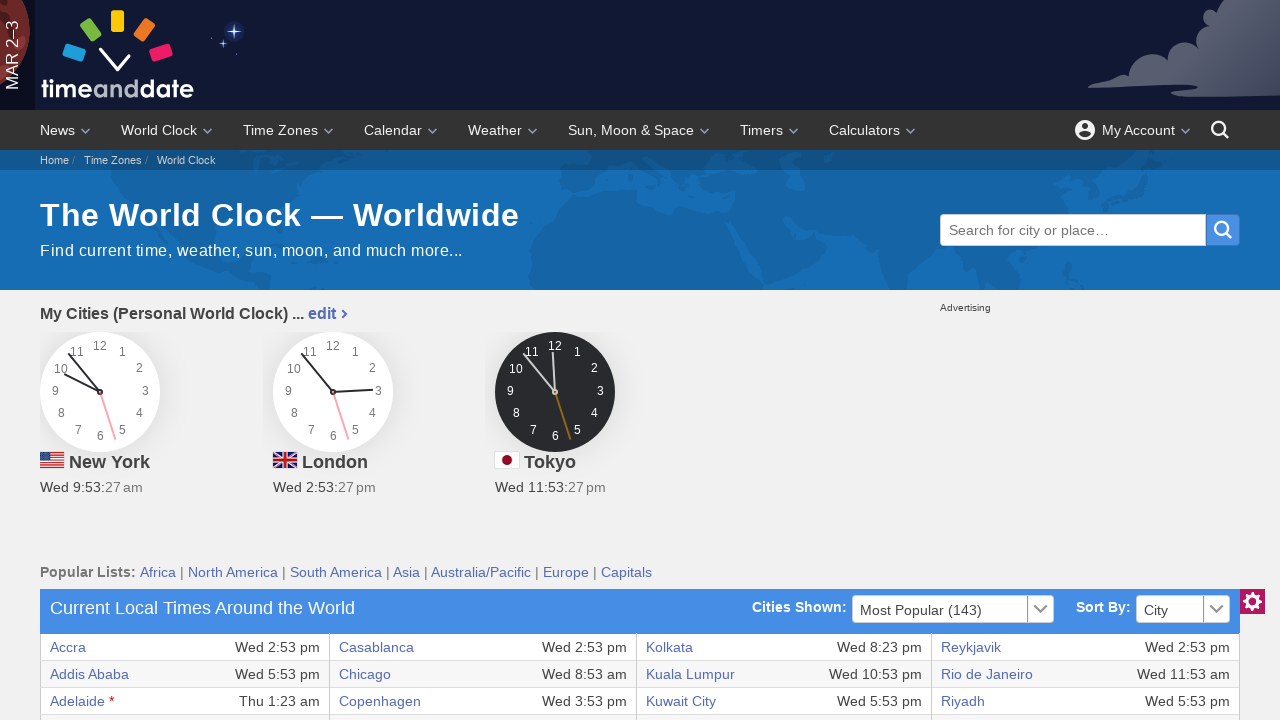

Accessed cell content: 'Wed 9:53 am'
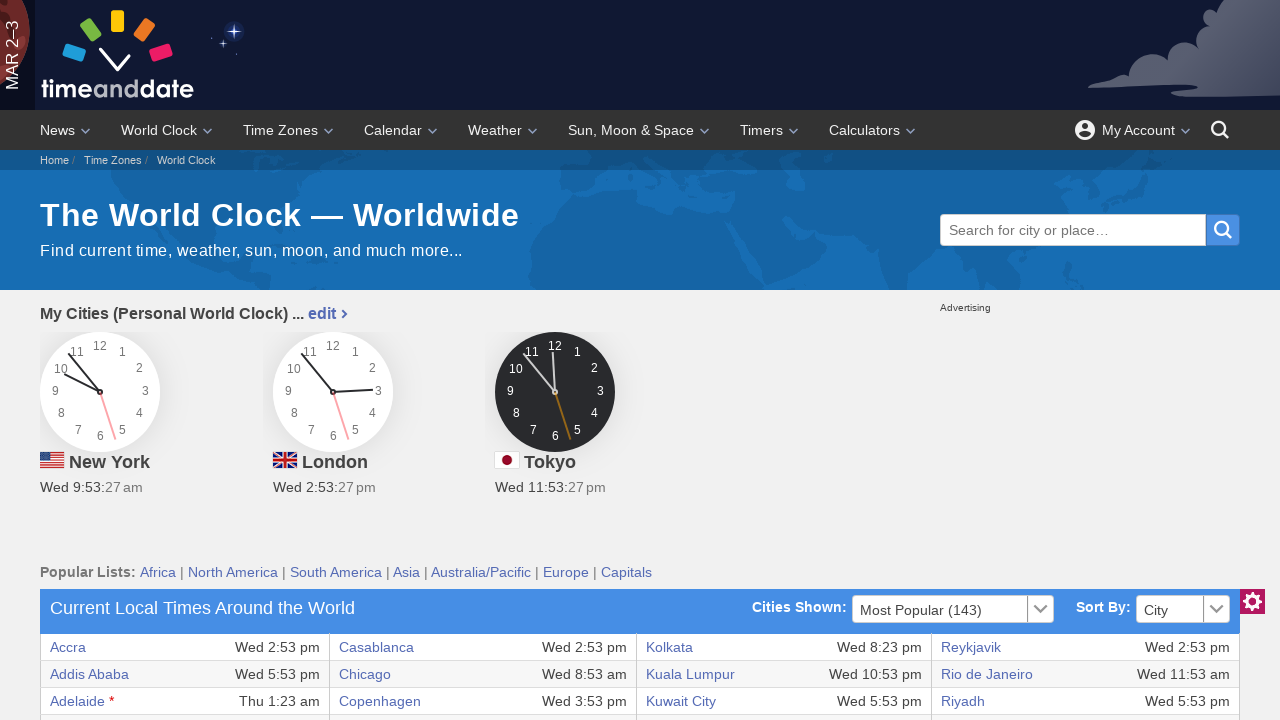

Accessed cell content: 'Santiago *'
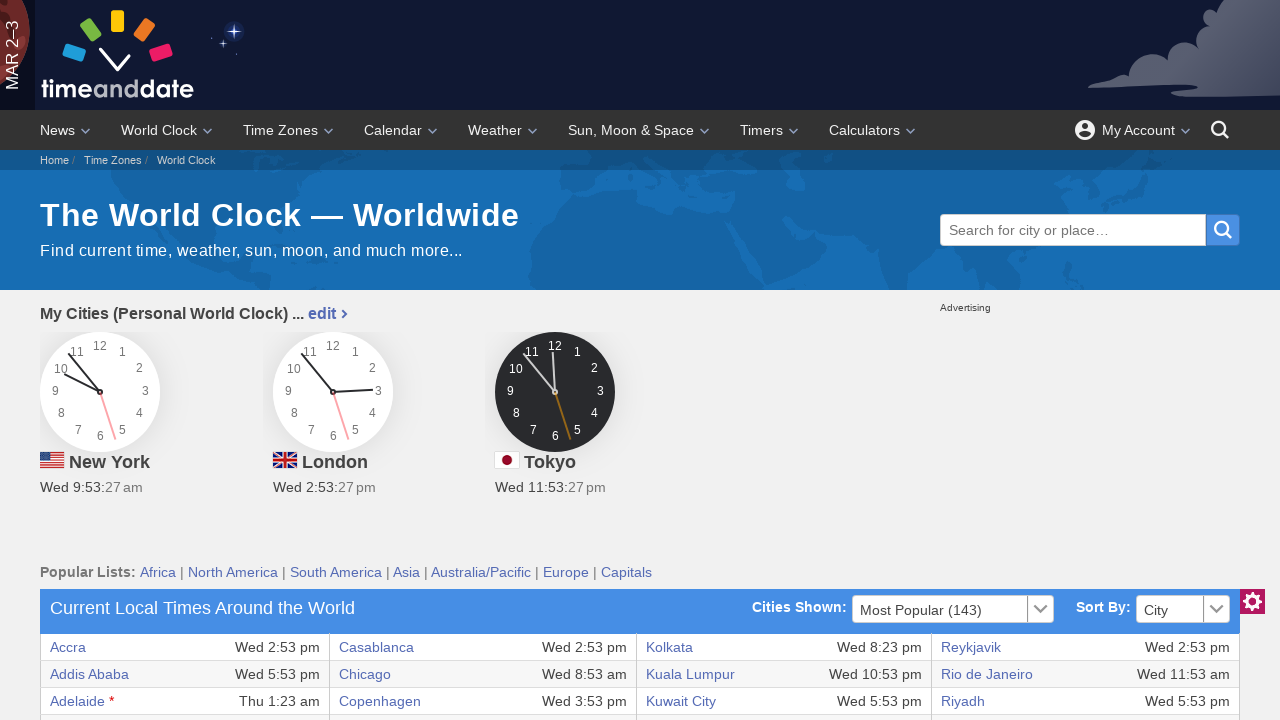

Accessed cell content: 'Wed 11:53 am'
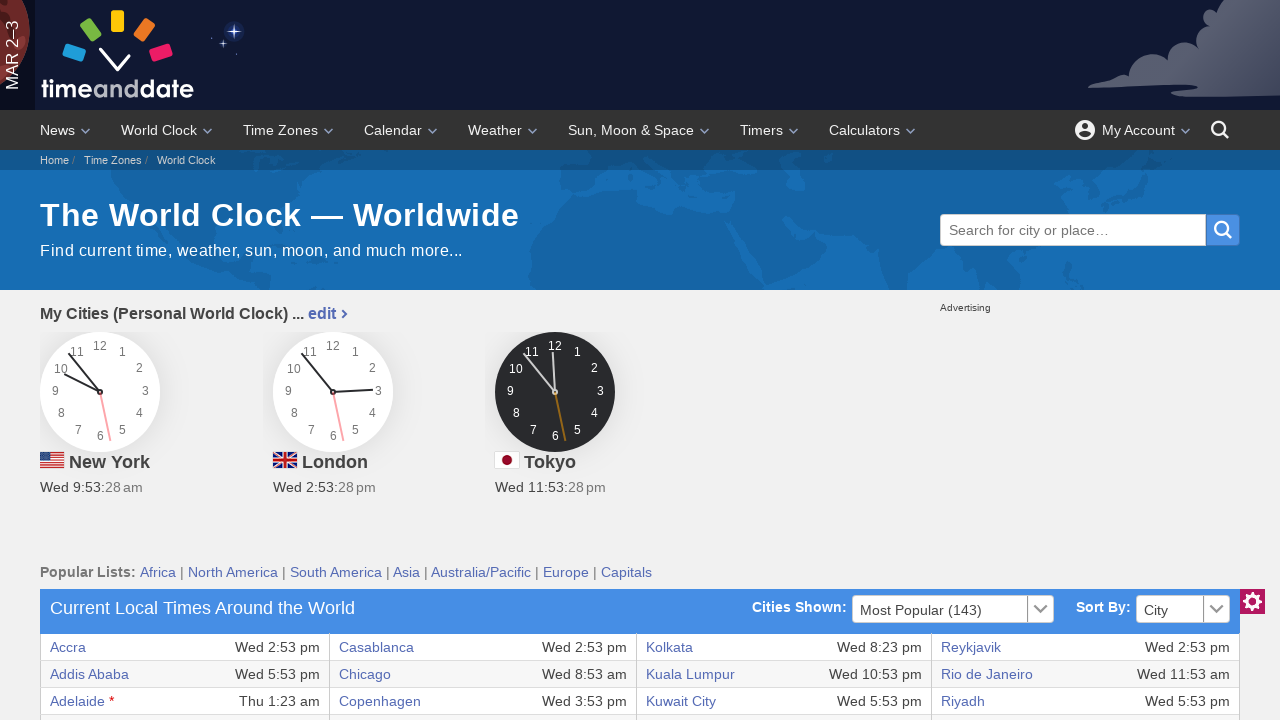

Retrieved cells from current row - found 8 cells
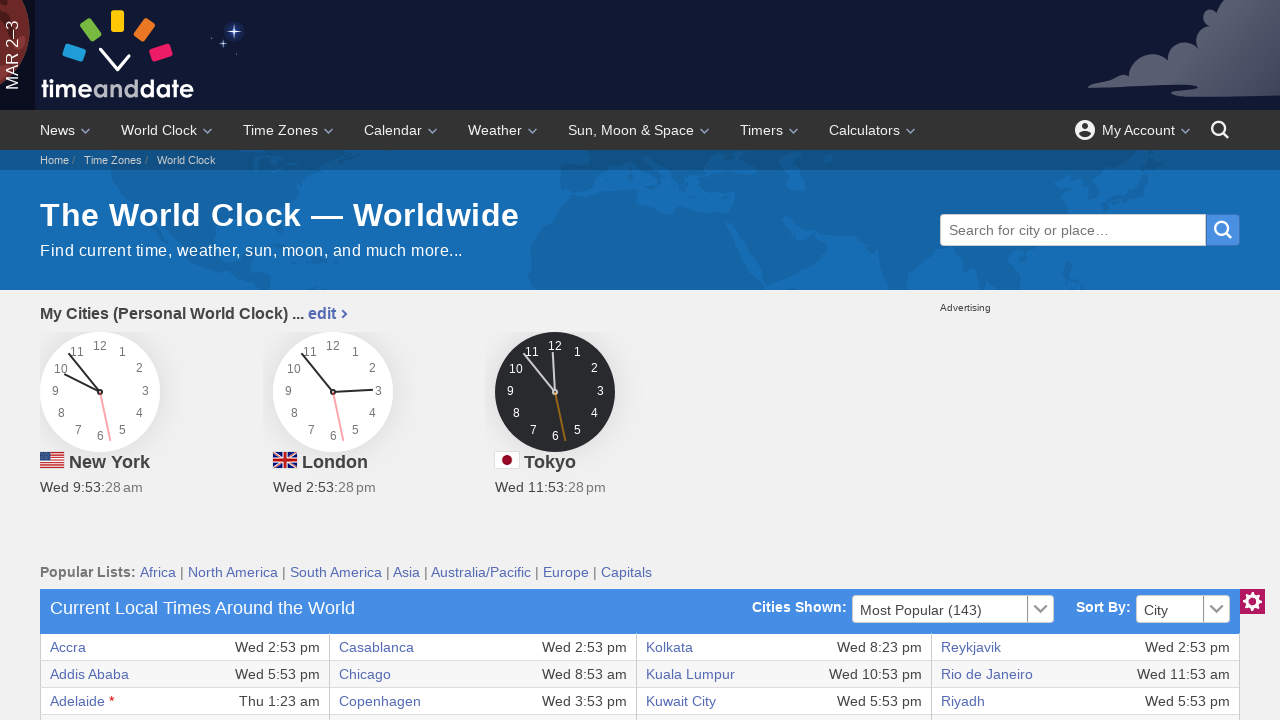

Accessed cell content: 'Ankara'
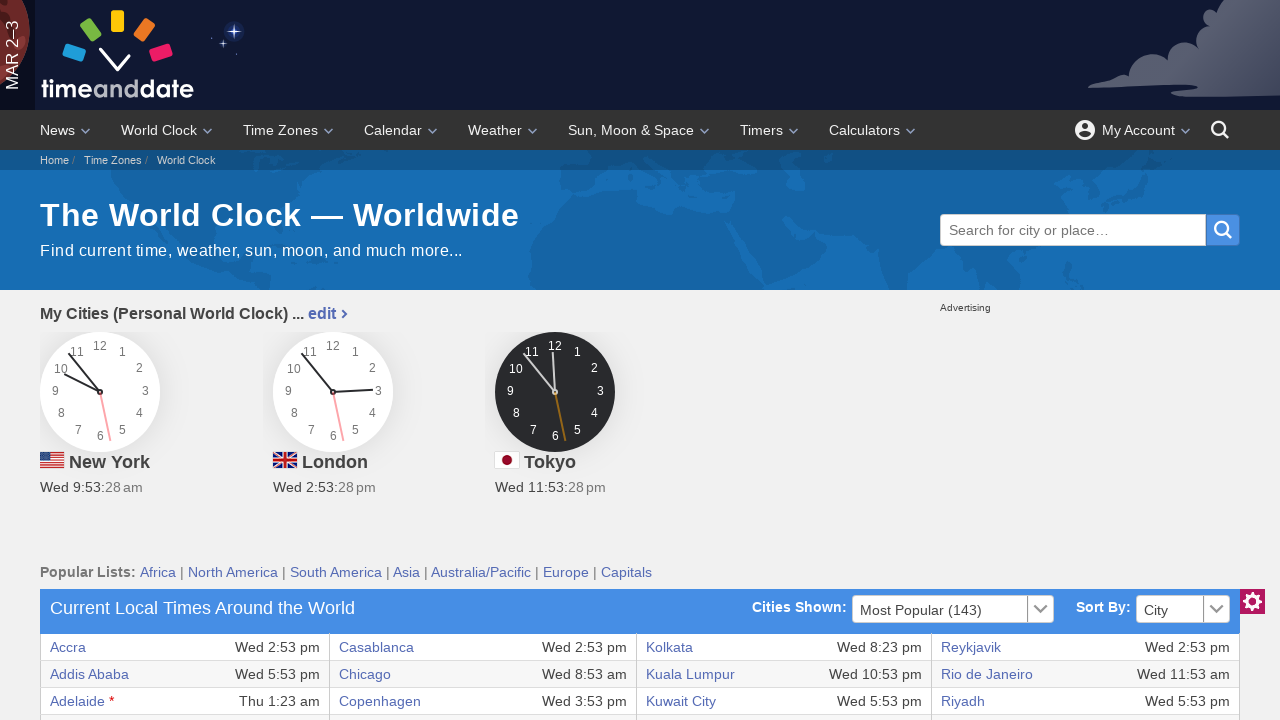

Accessed cell content: 'Wed 5:53 pm'
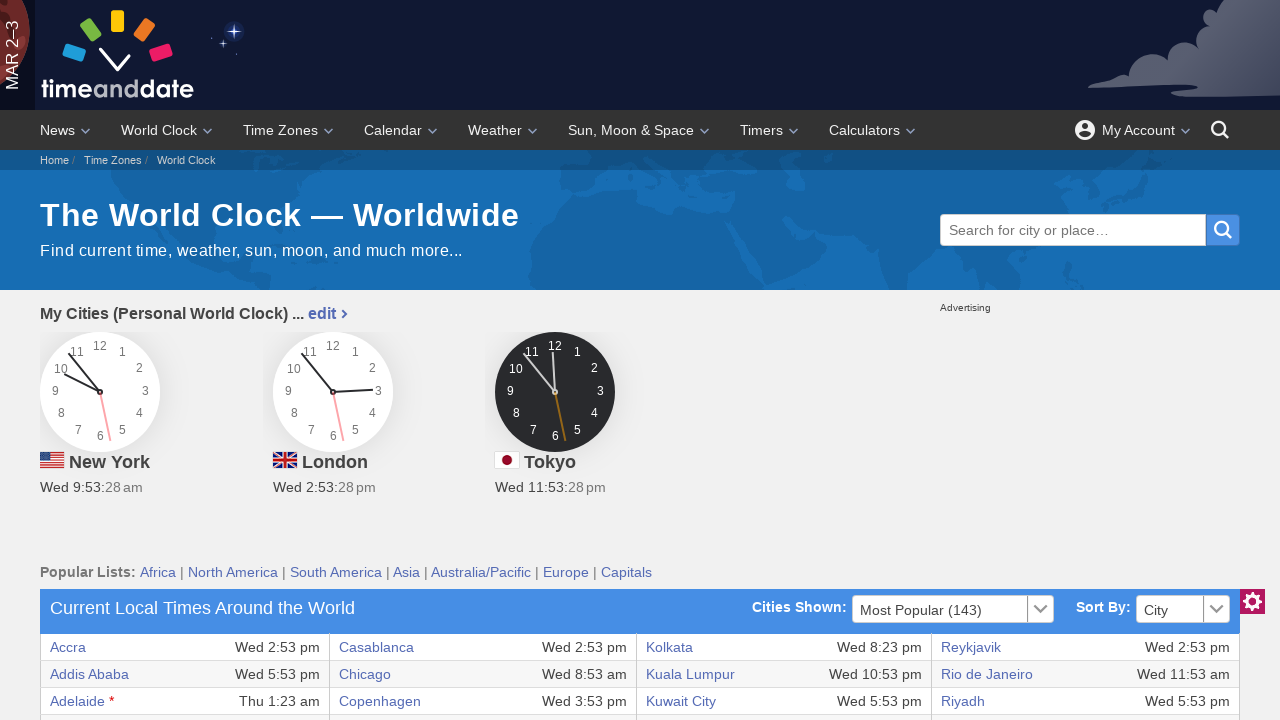

Accessed cell content: 'Doha'
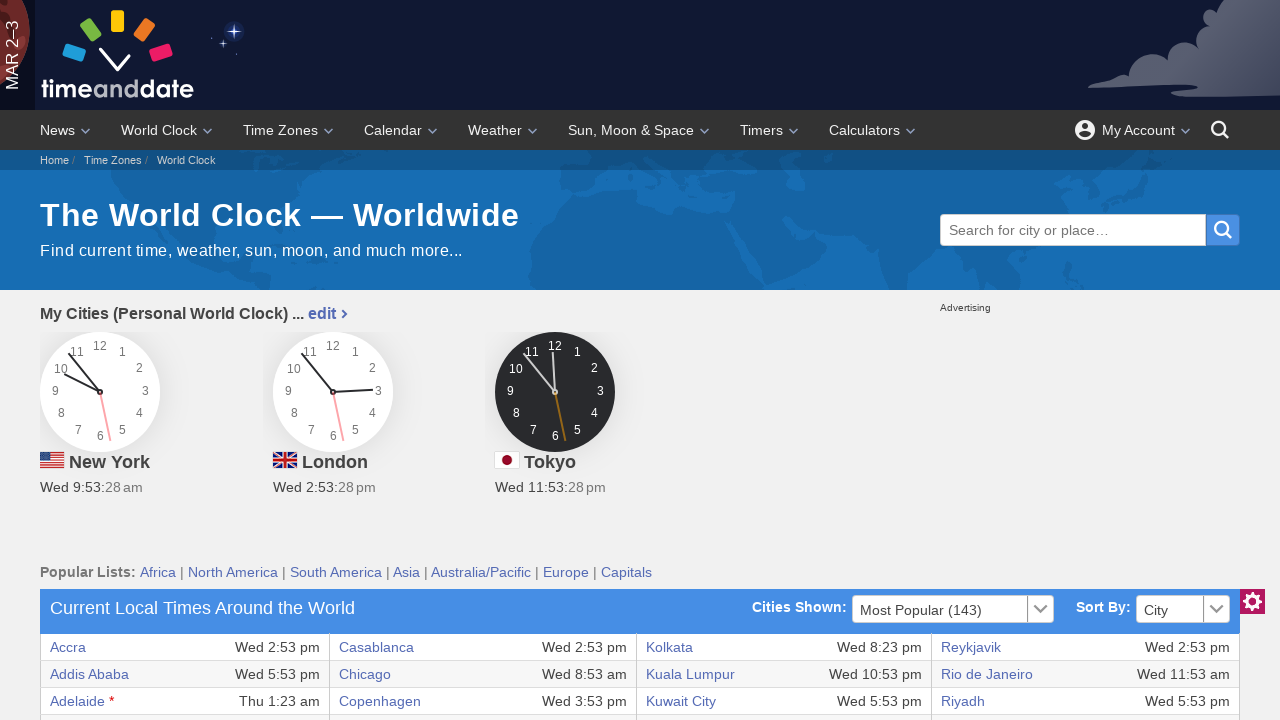

Accessed cell content: 'Wed 5:53 pm'
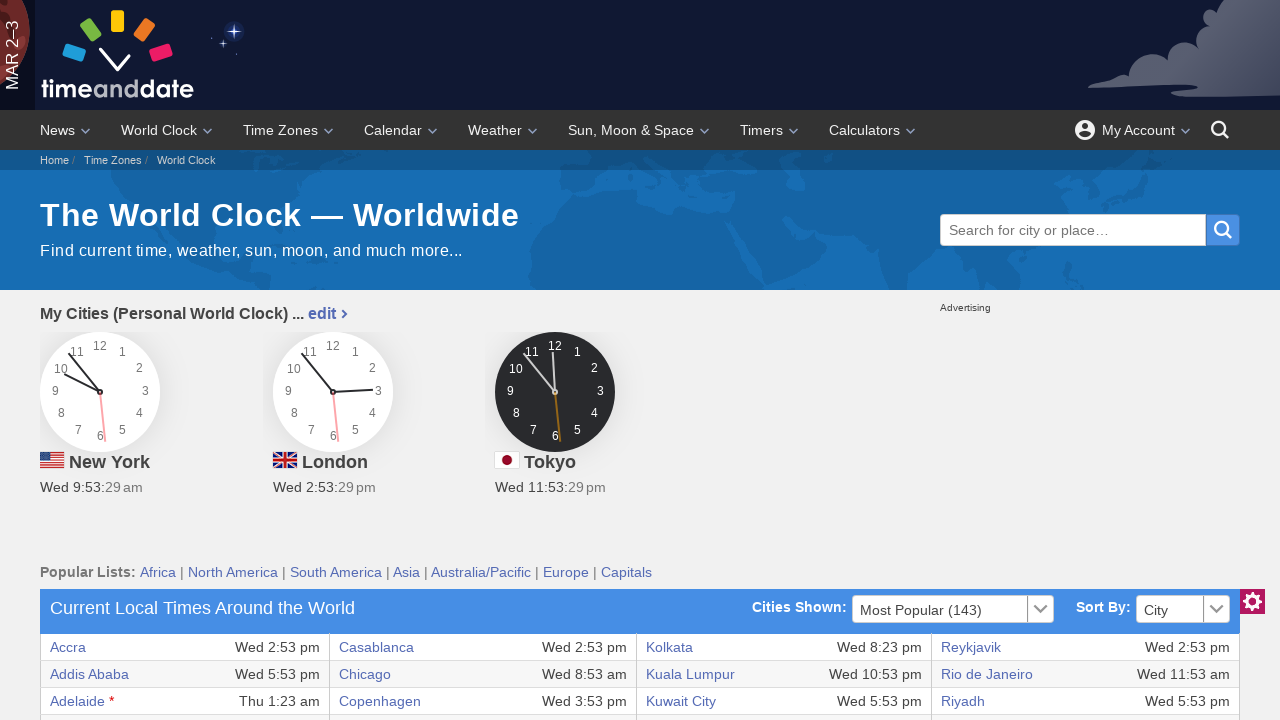

Accessed cell content: 'Lisbon'
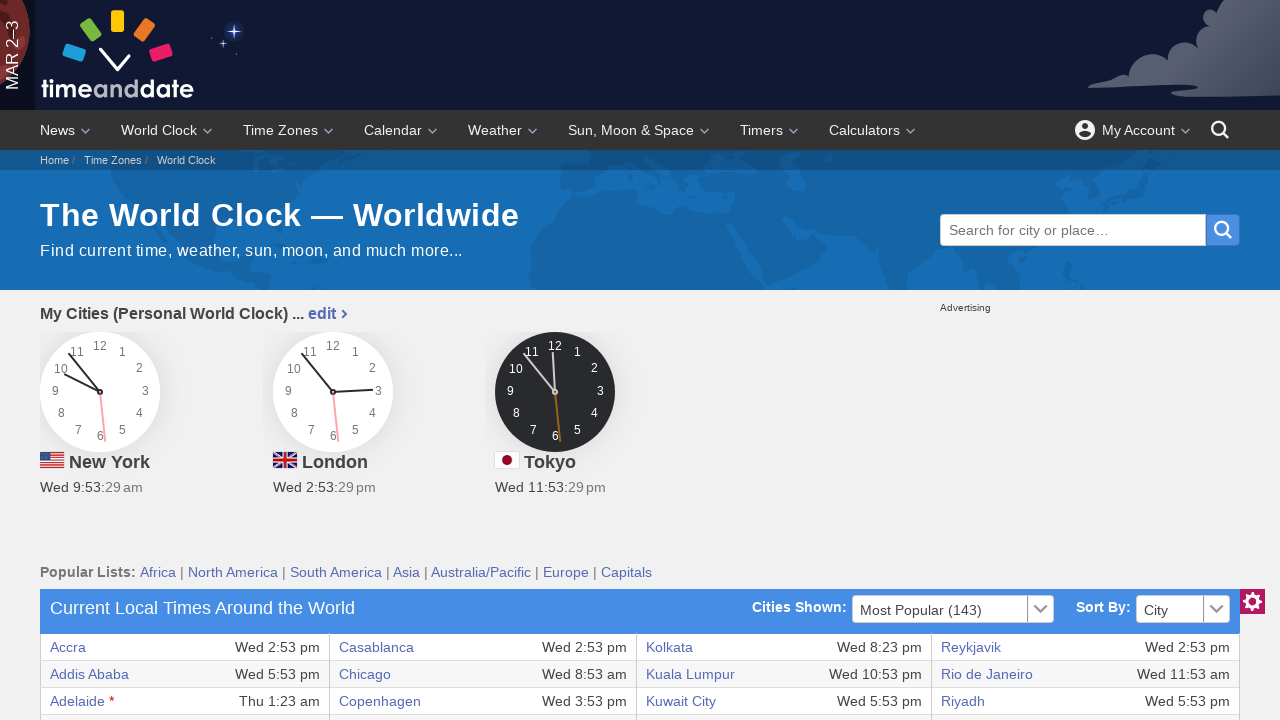

Accessed cell content: 'Wed 2:53 pm'
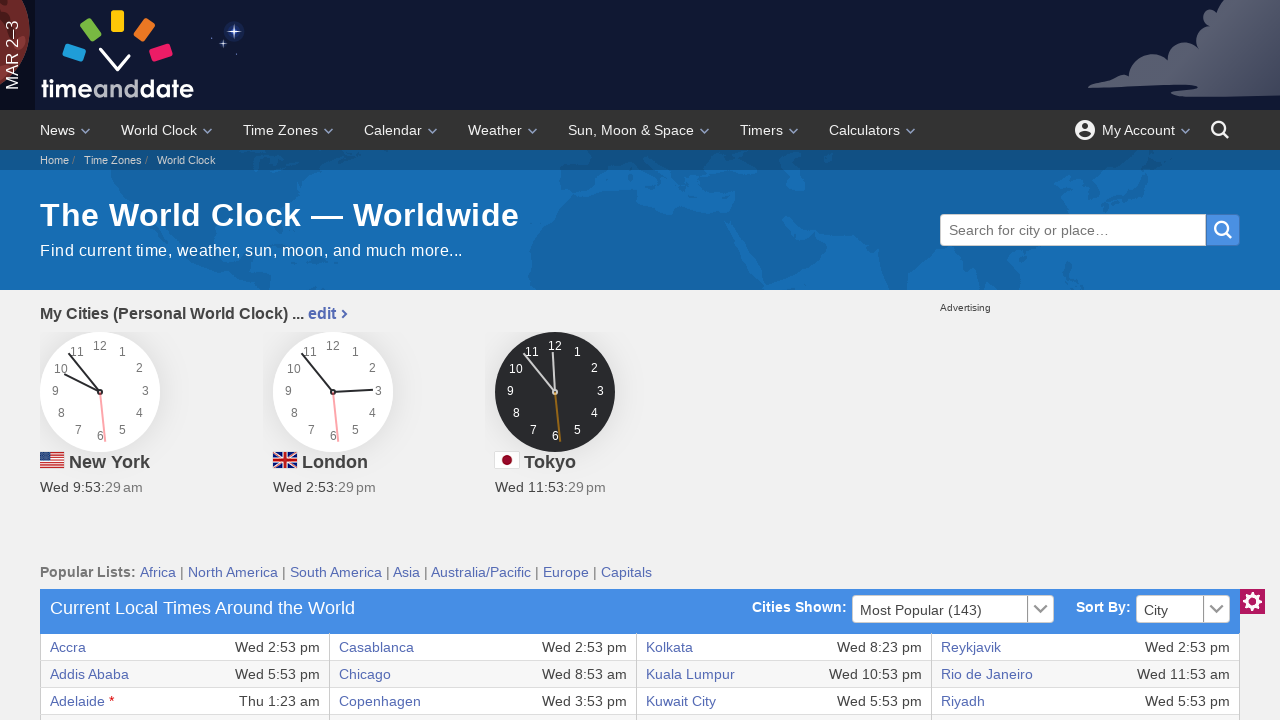

Accessed cell content: 'Santo Domingo'
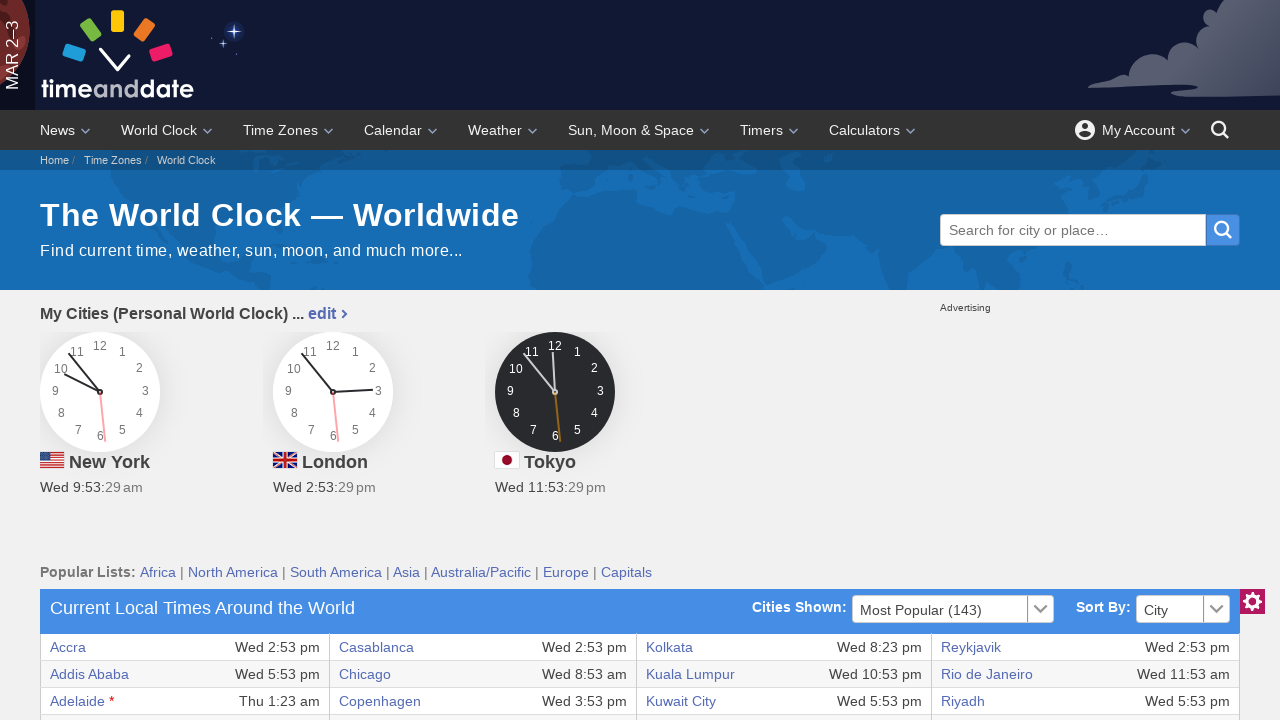

Accessed cell content: 'Wed 10:53 am'
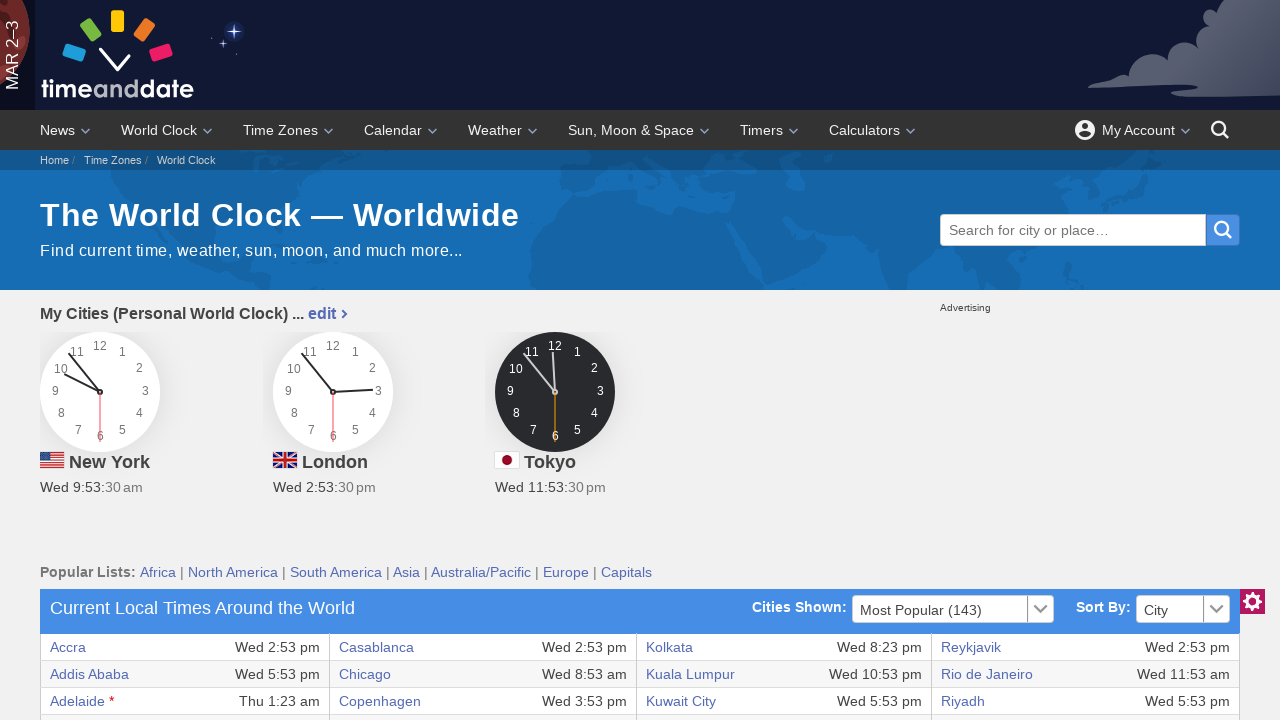

Retrieved cells from current row - found 8 cells
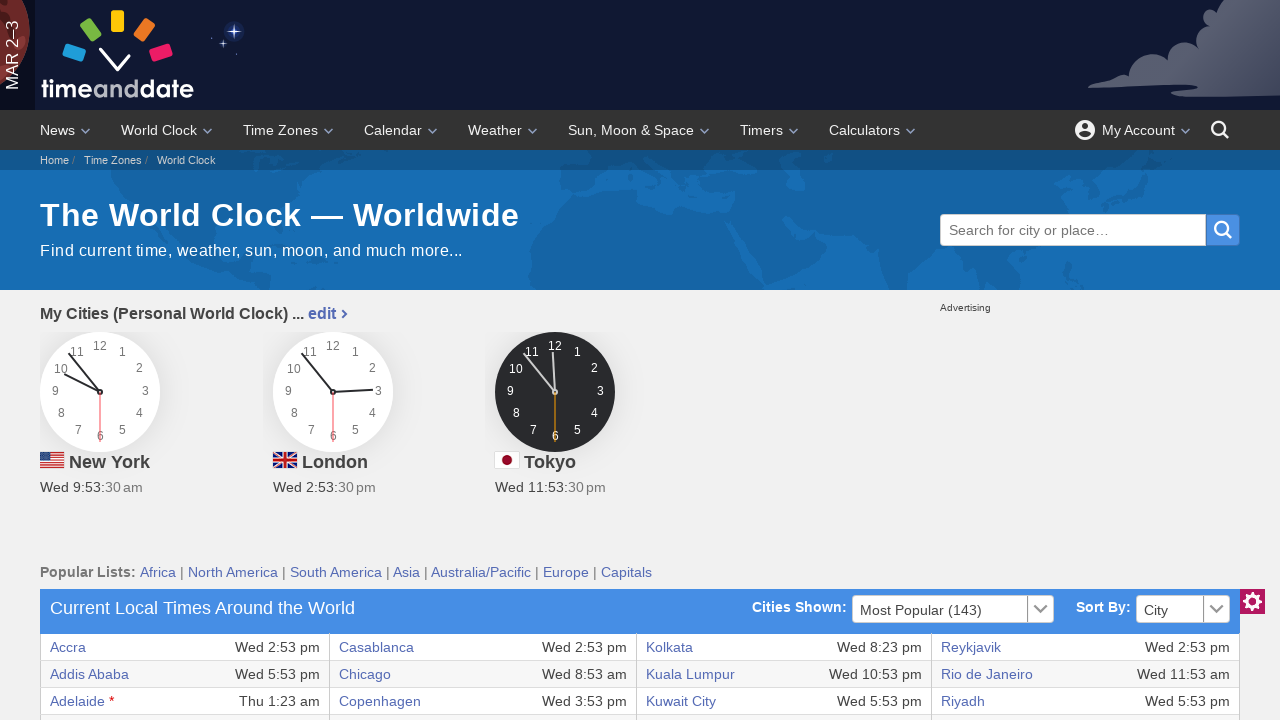

Accessed cell content: 'Antananarivo'
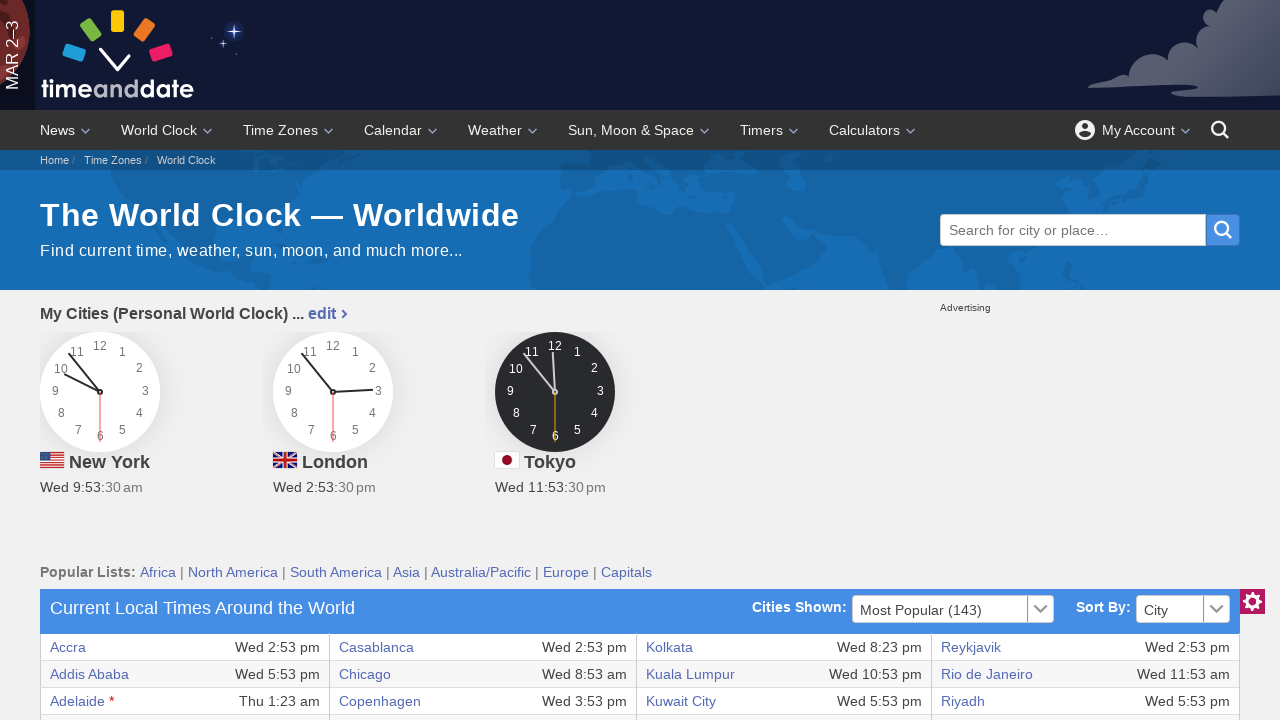

Accessed cell content: 'Wed 5:53 pm'
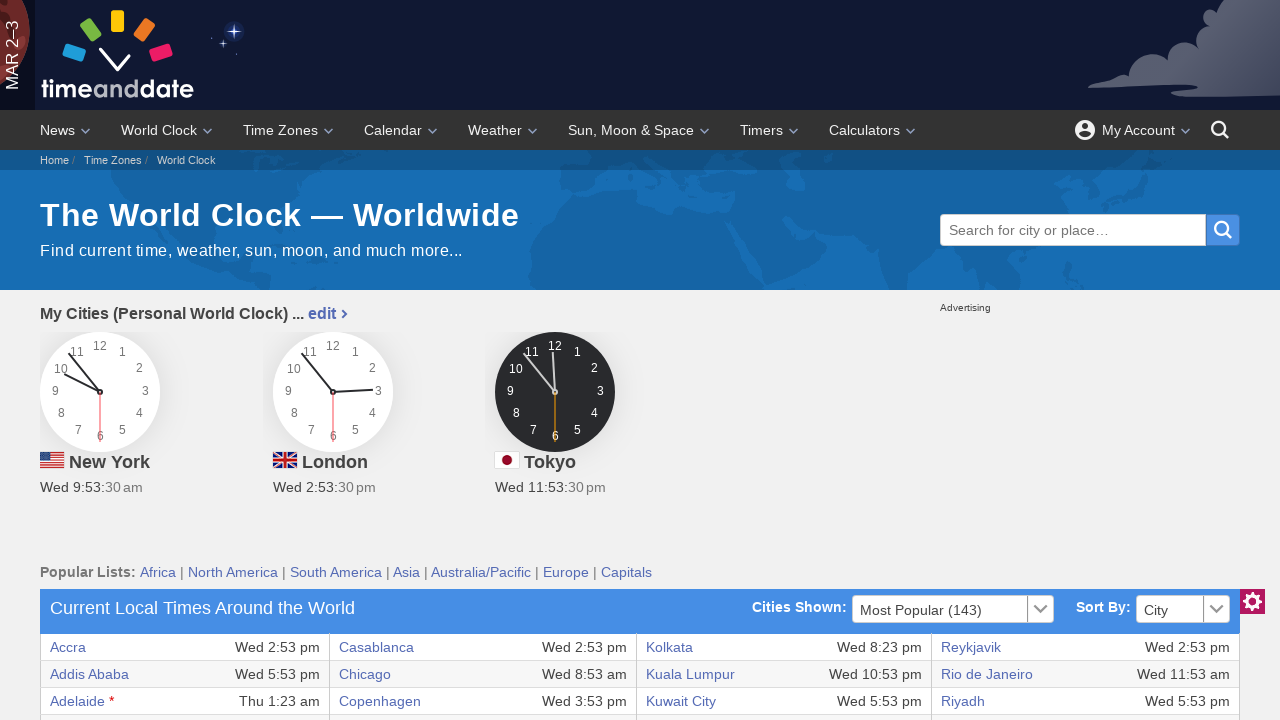

Accessed cell content: 'Dubai'
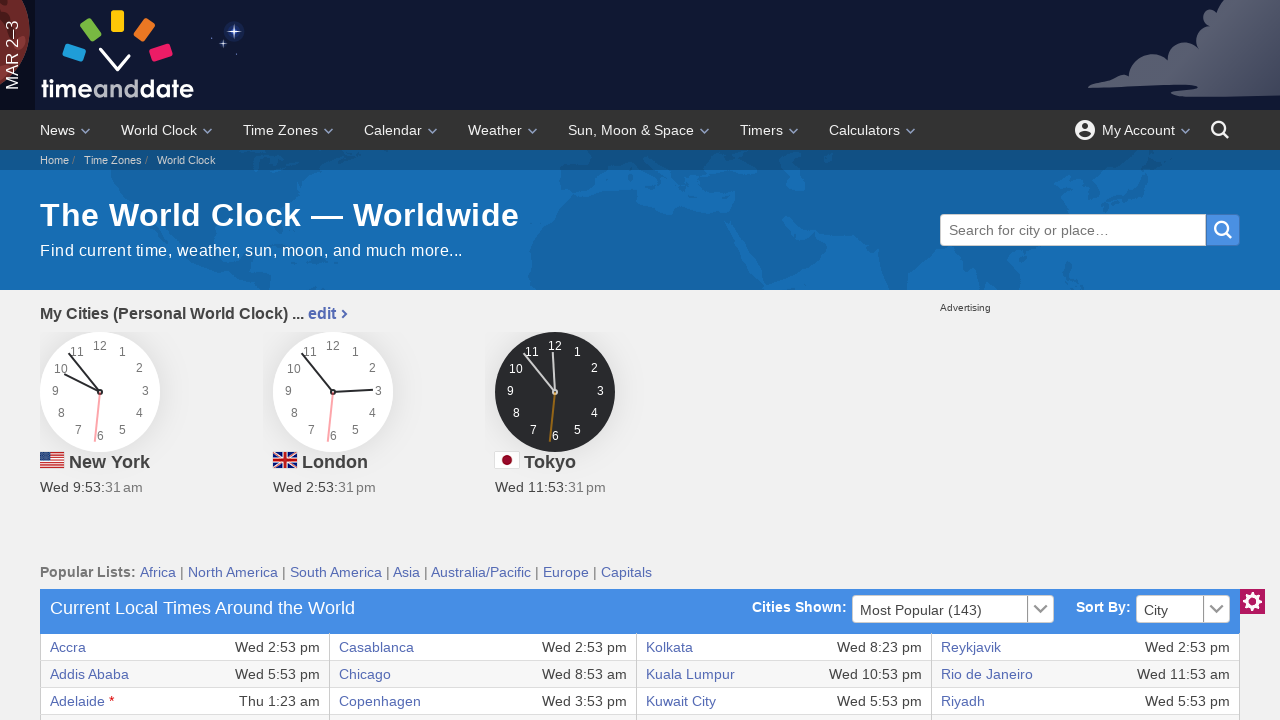

Accessed cell content: 'Wed 6:53 pm'
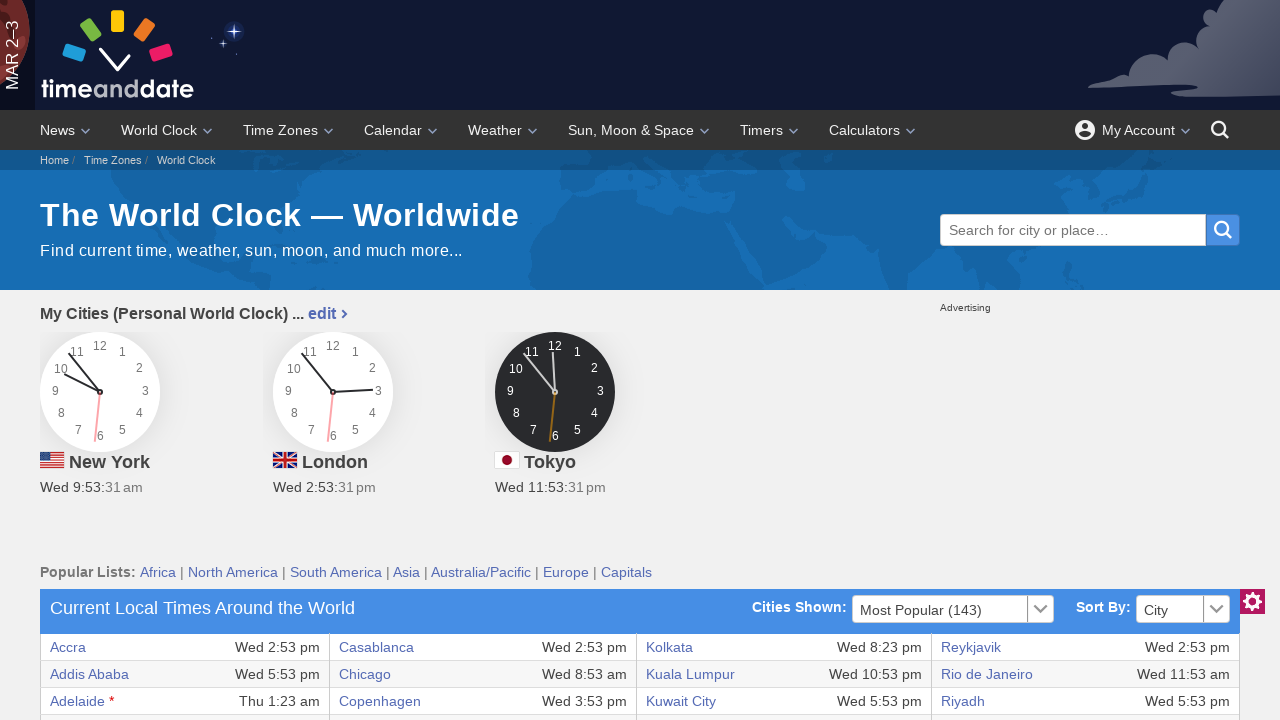

Accessed cell content: 'London'
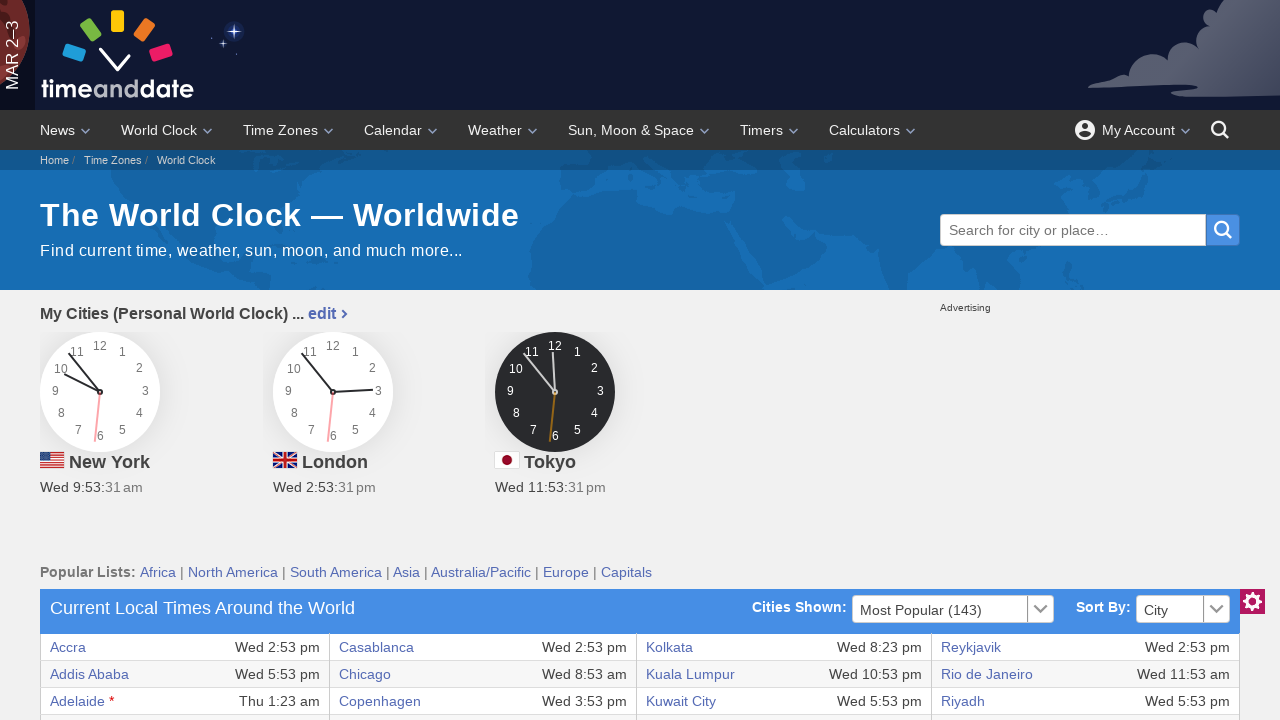

Accessed cell content: 'Wed 2:53 pm'
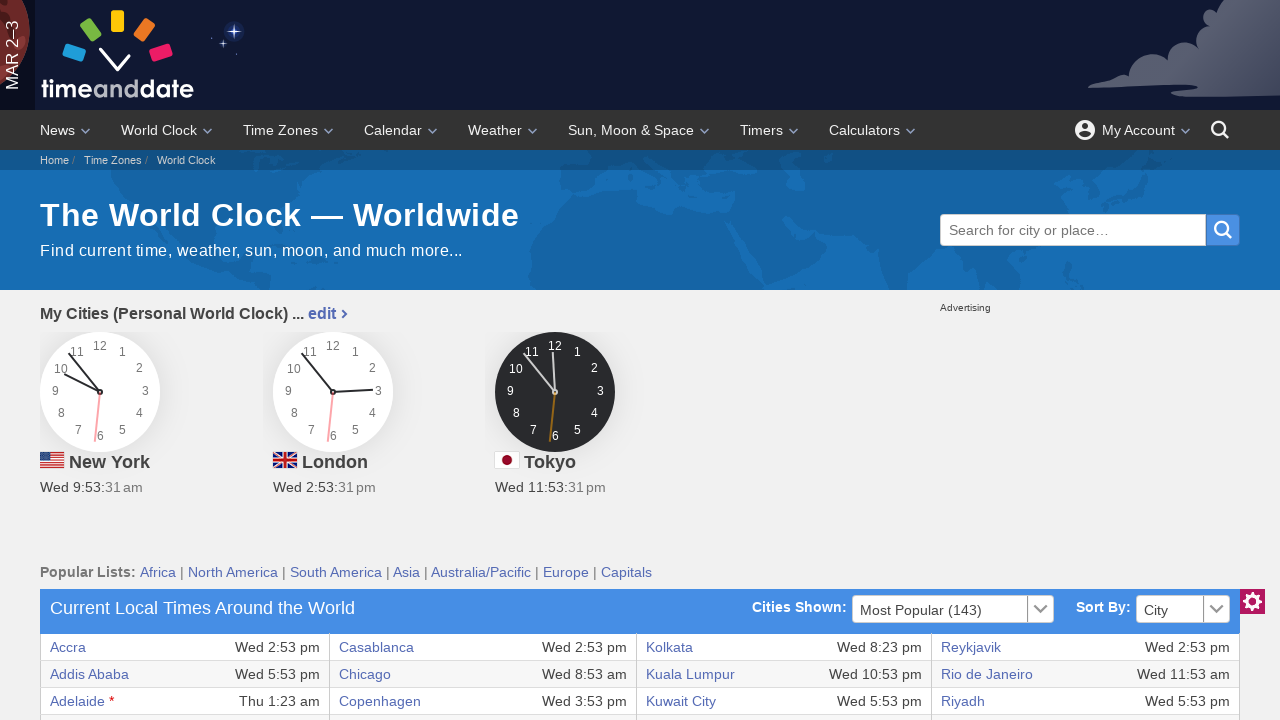

Accessed cell content: 'São Paulo'
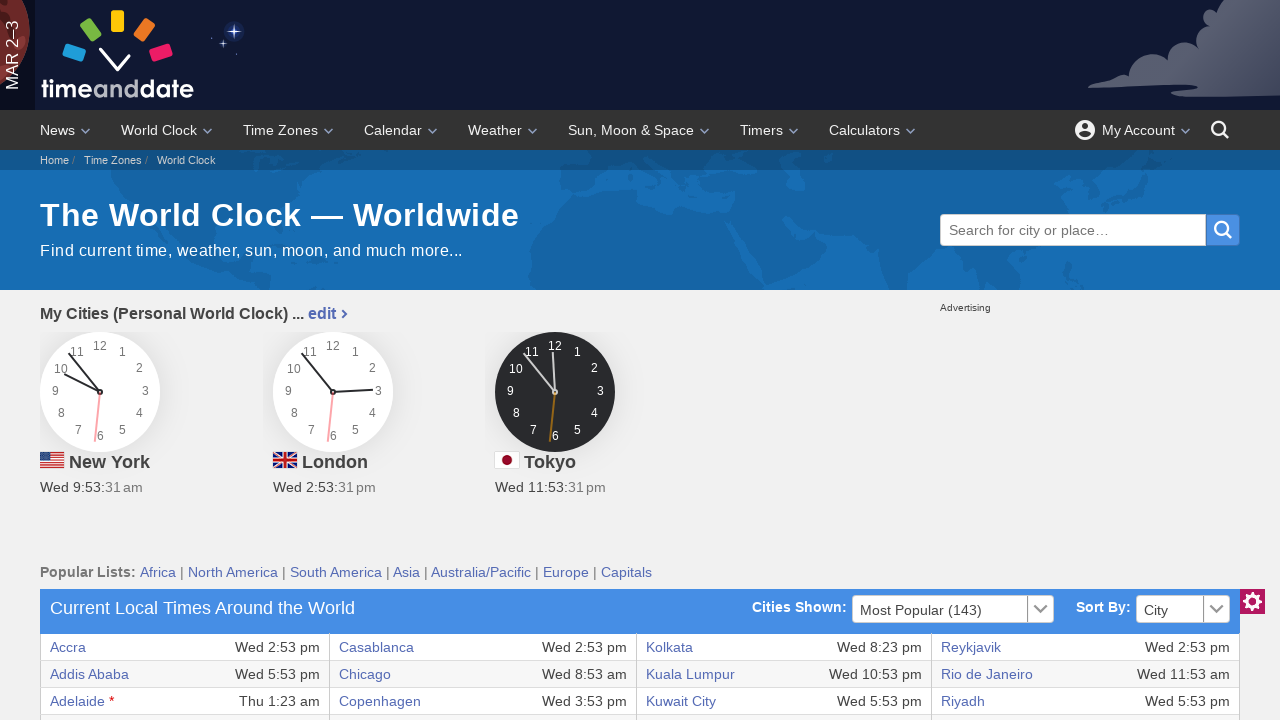

Accessed cell content: 'Wed 11:53 am'
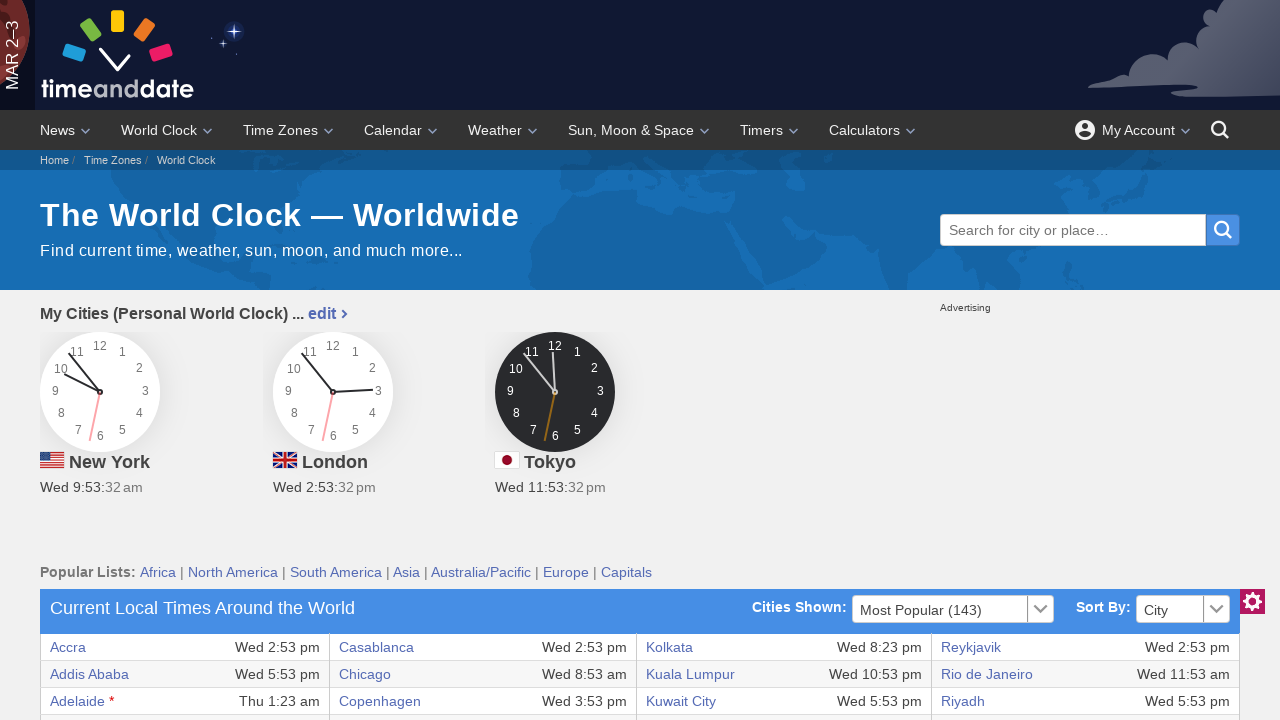

Retrieved cells from current row - found 8 cells
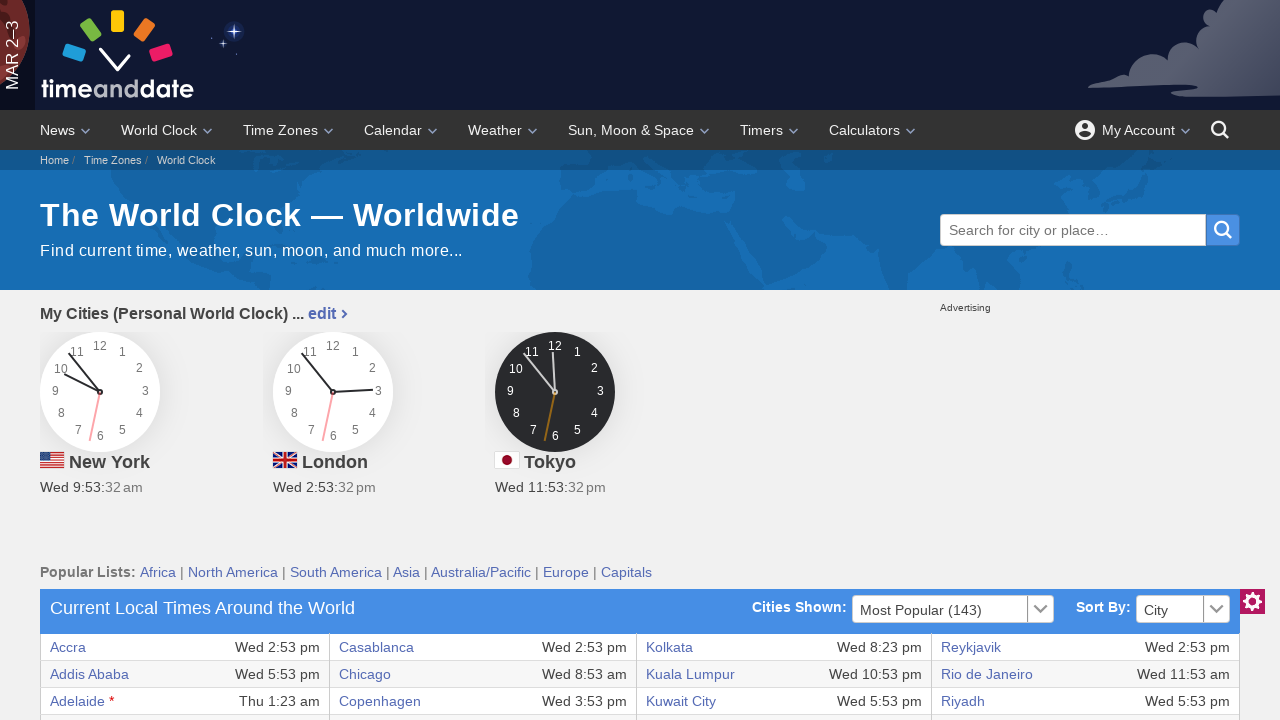

Accessed cell content: 'Asuncion'
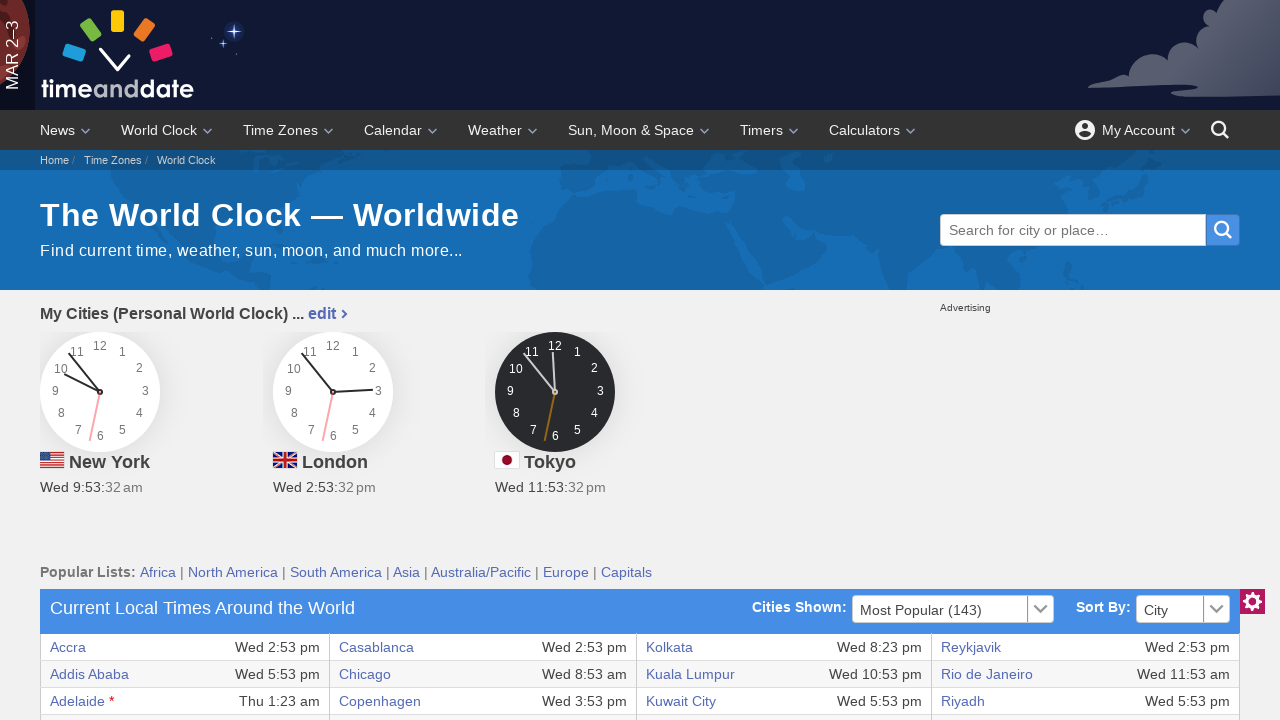

Accessed cell content: 'Wed 11:53 am'
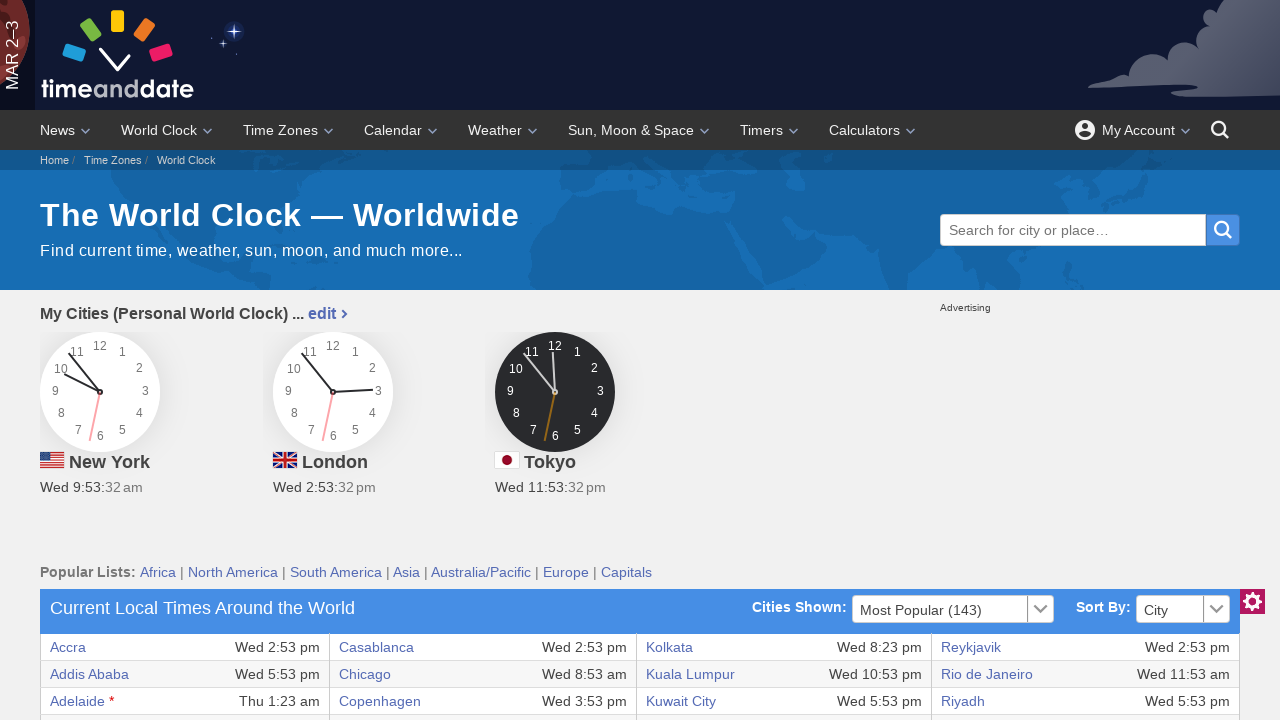

Accessed cell content: 'Dublin'
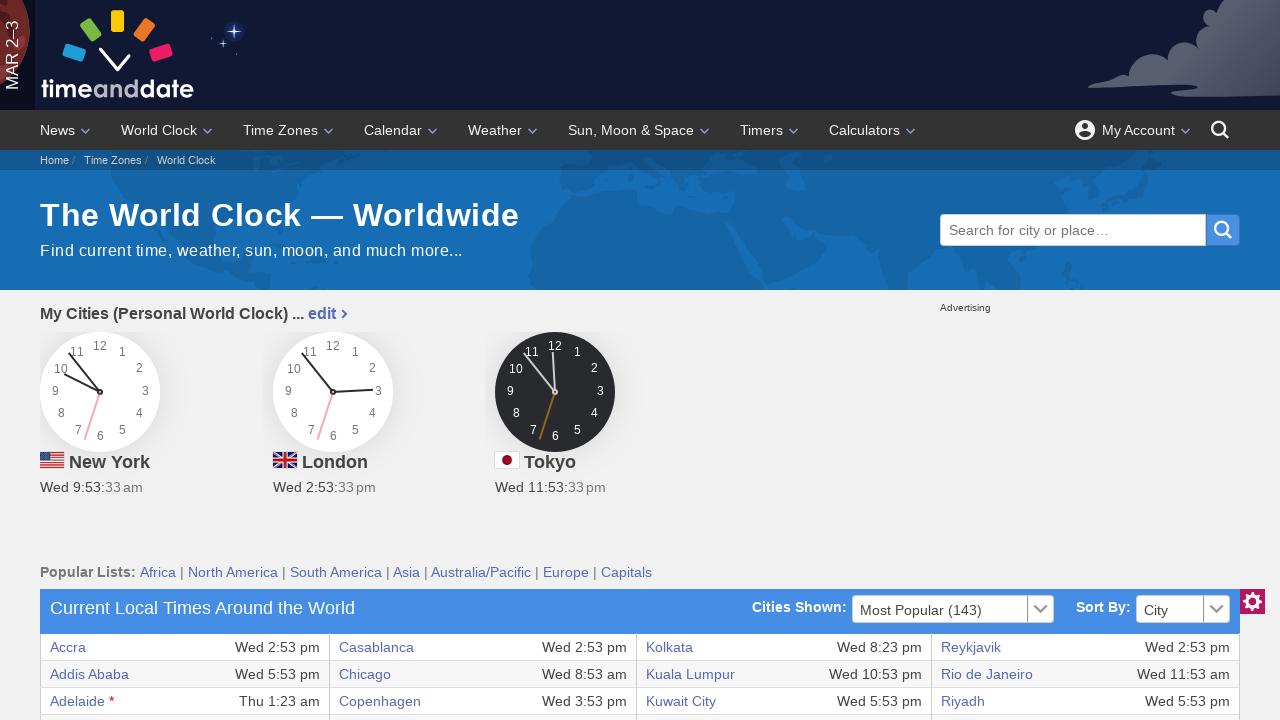

Accessed cell content: 'Wed 2:53 pm'
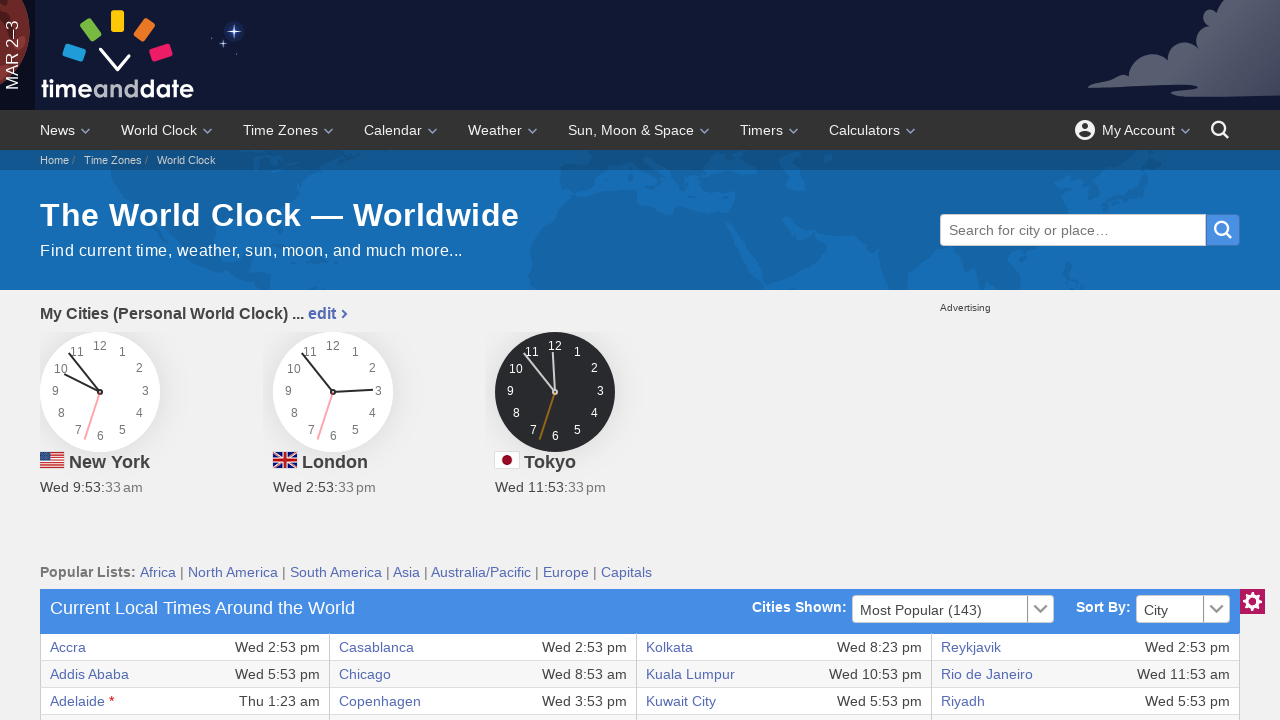

Accessed cell content: 'Los Angeles'
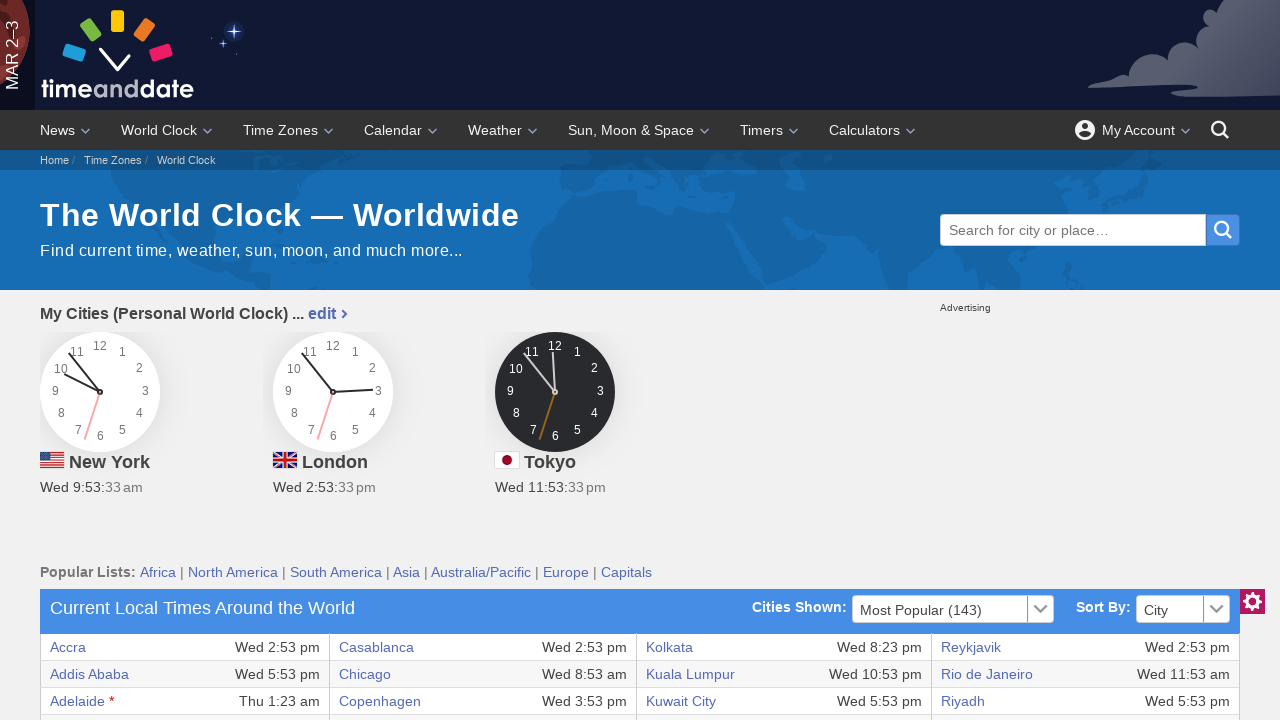

Accessed cell content: 'Wed 6:53 am'
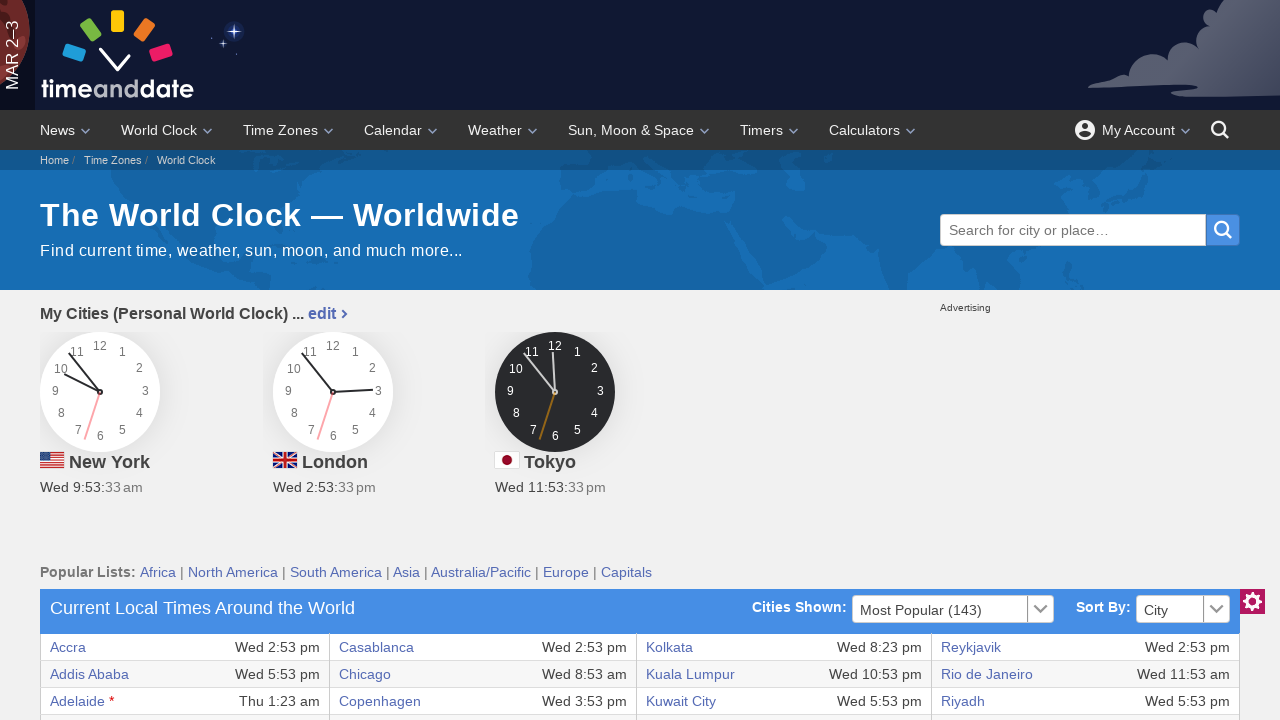

Accessed cell content: 'Seattle'
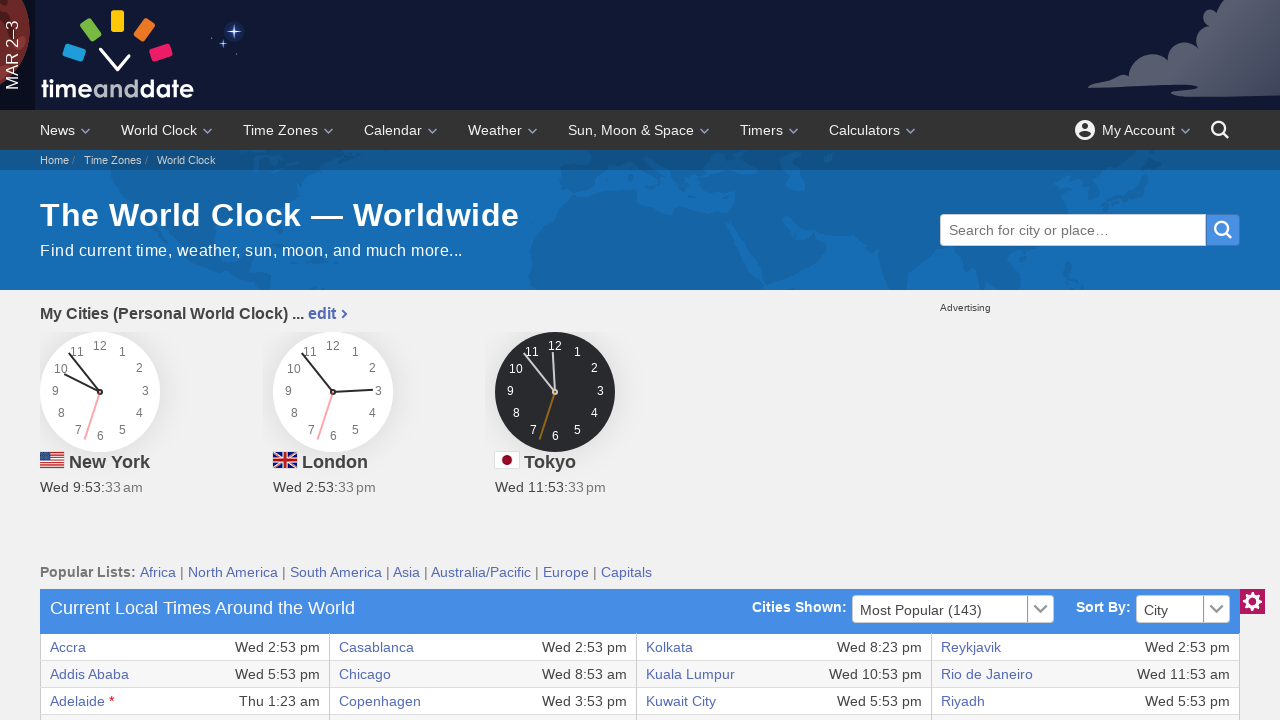

Accessed cell content: 'Wed 6:53 am'
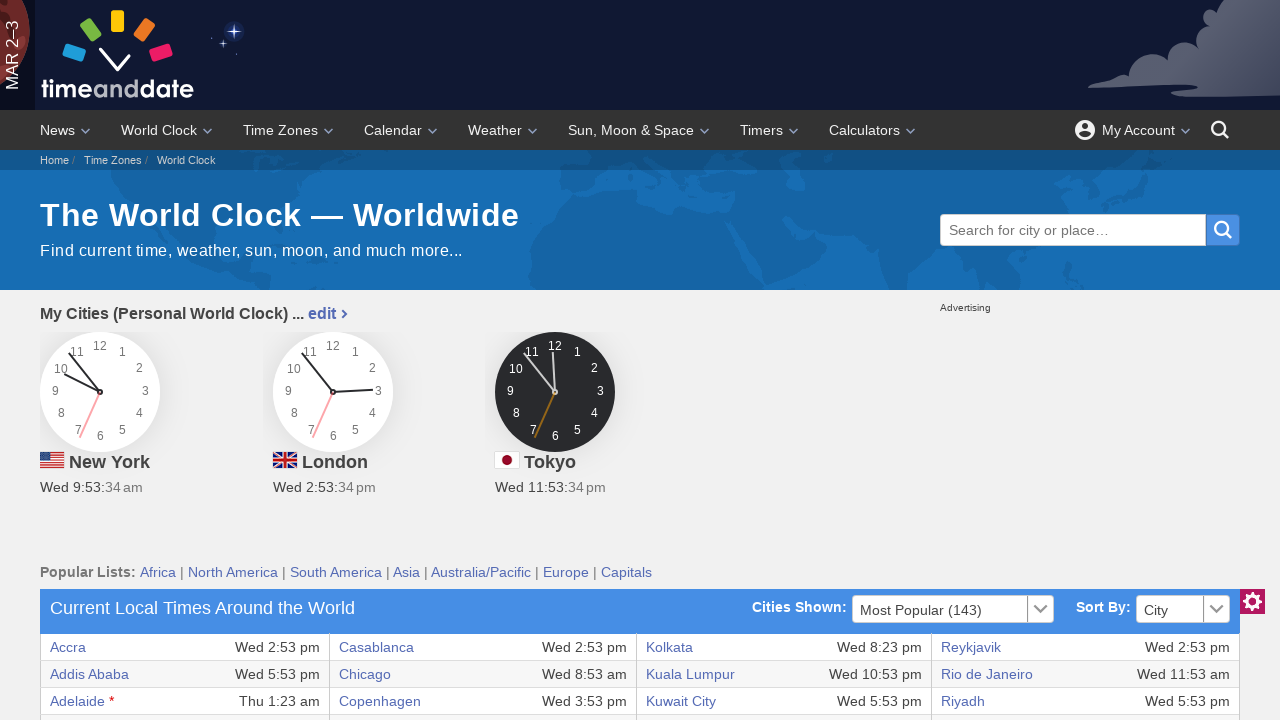

Retrieved cells from current row - found 8 cells
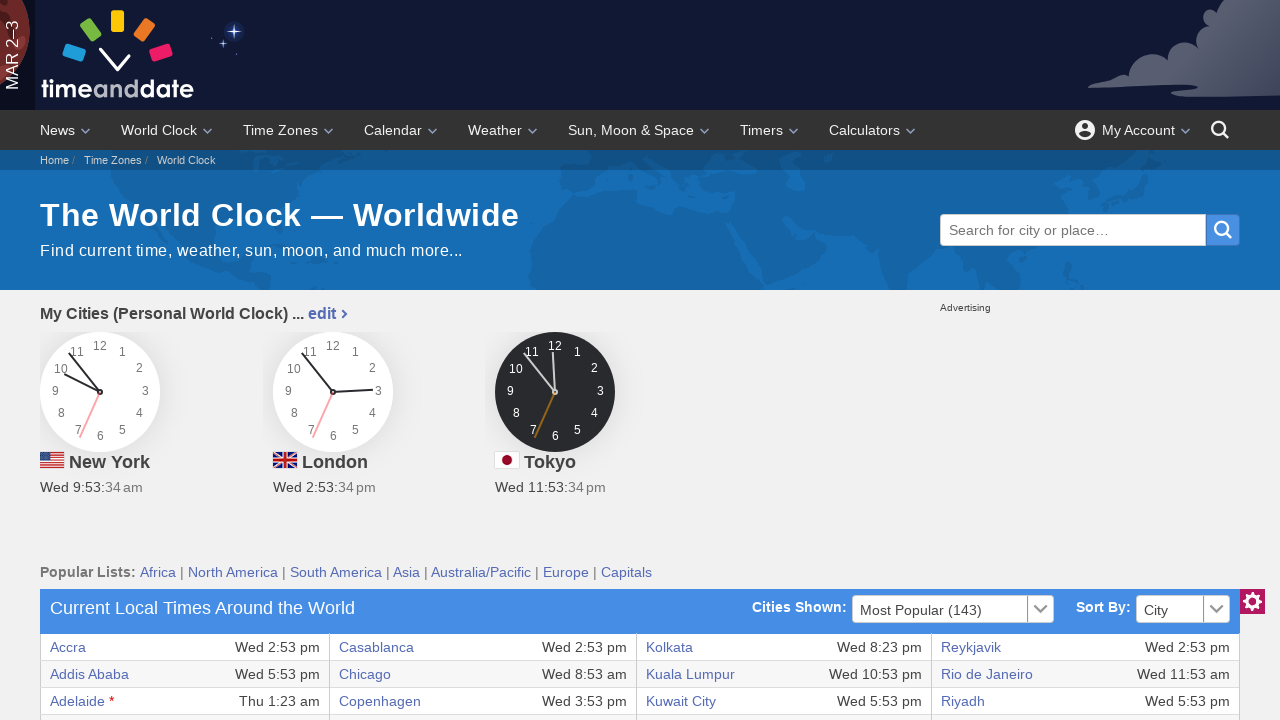

Accessed cell content: 'Athens'
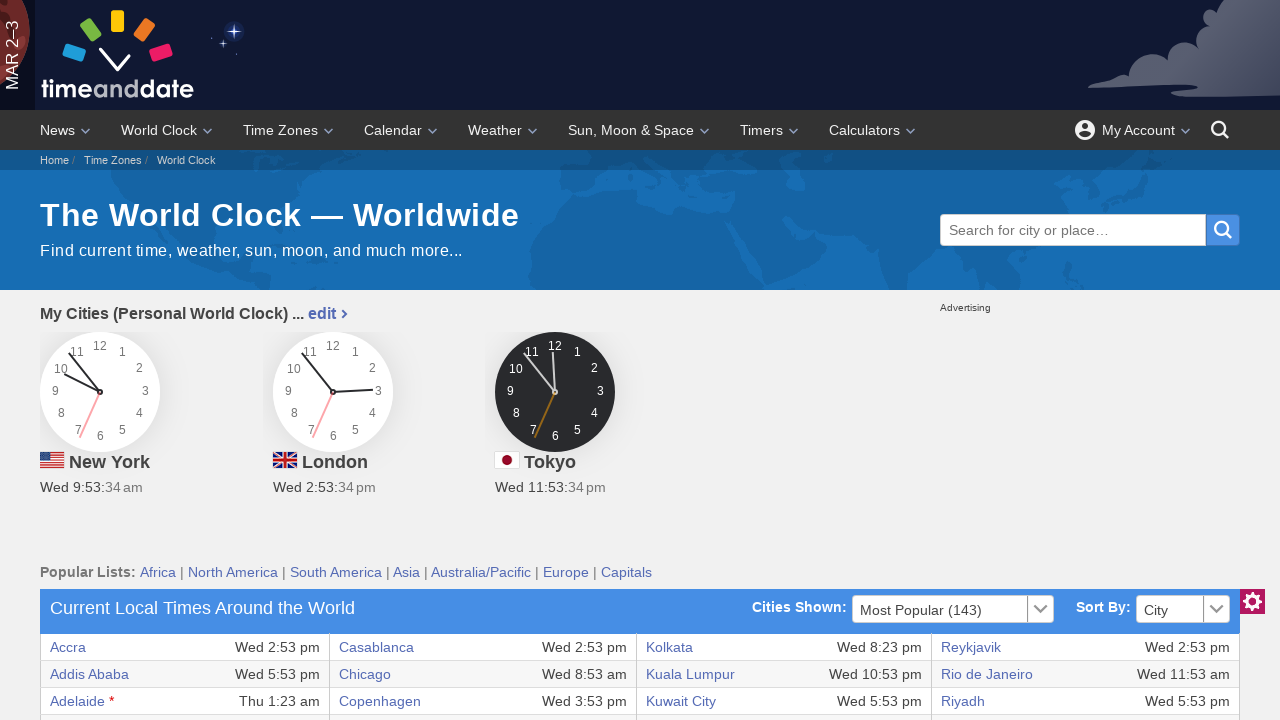

Accessed cell content: 'Wed 4:53 pm'
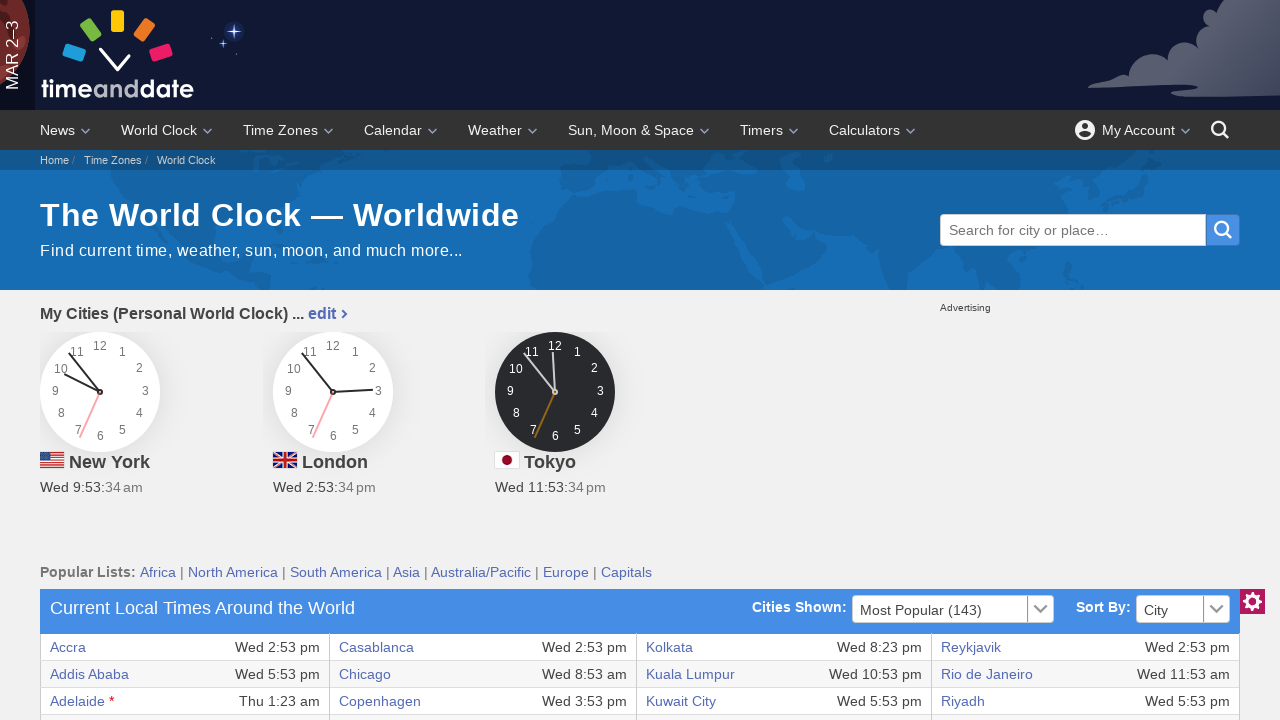

Accessed cell content: 'Edmonton'
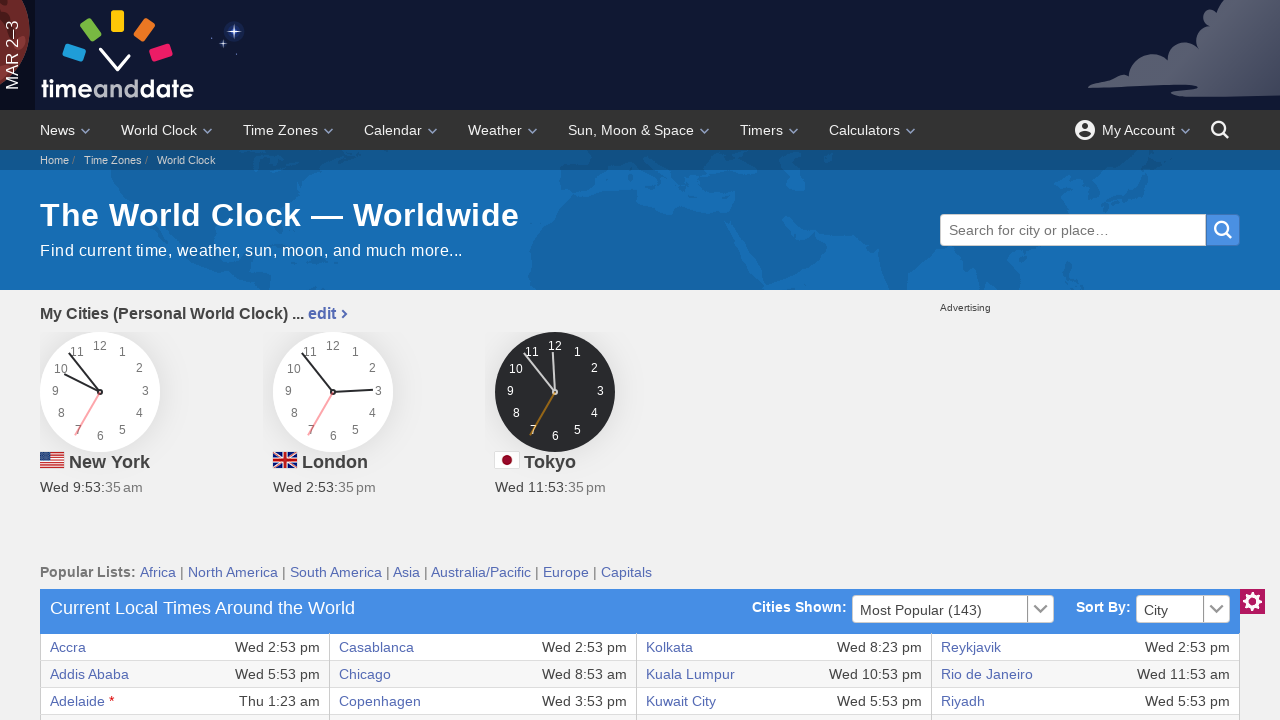

Accessed cell content: 'Wed 7:53 am'
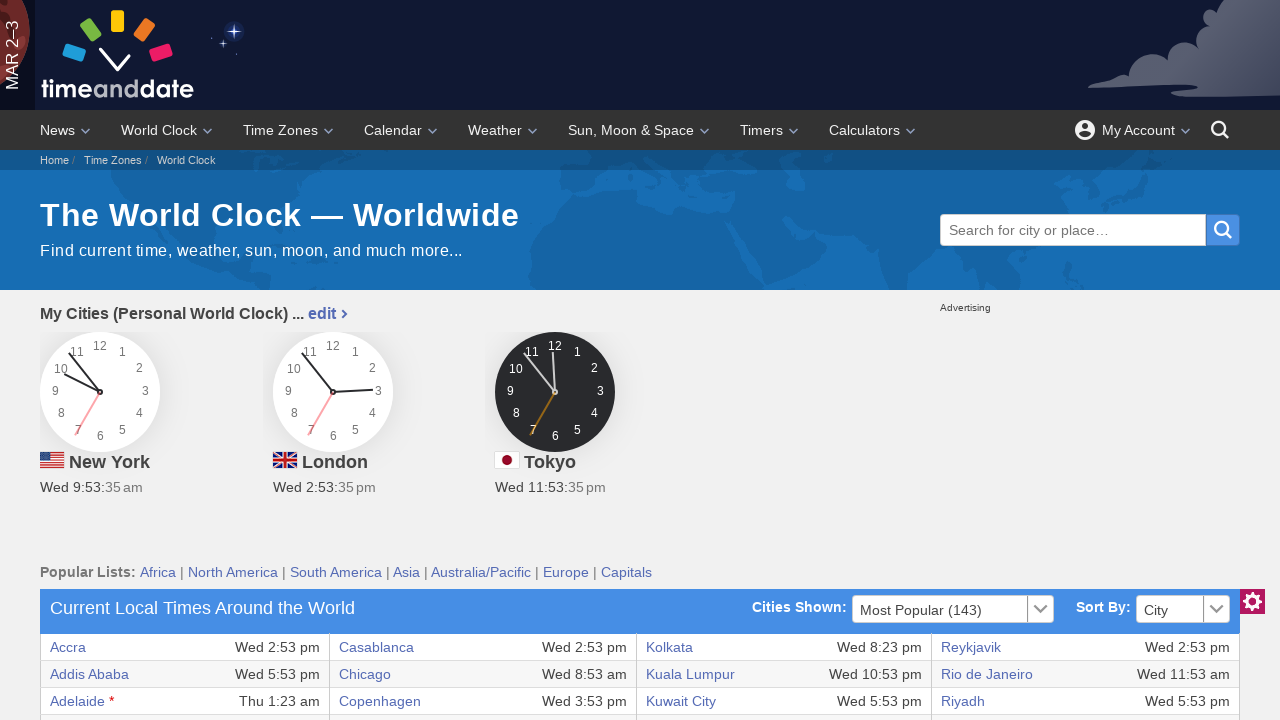

Accessed cell content: 'Madrid'
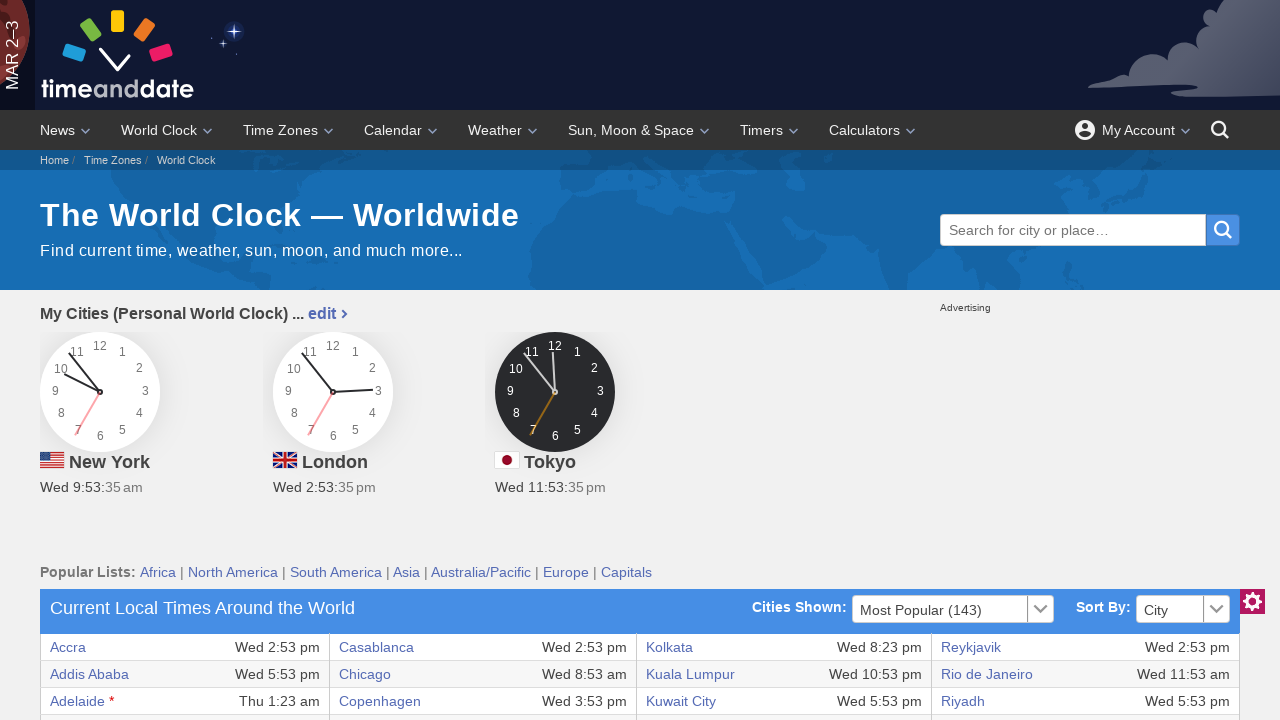

Accessed cell content: 'Wed 3:53 pm'
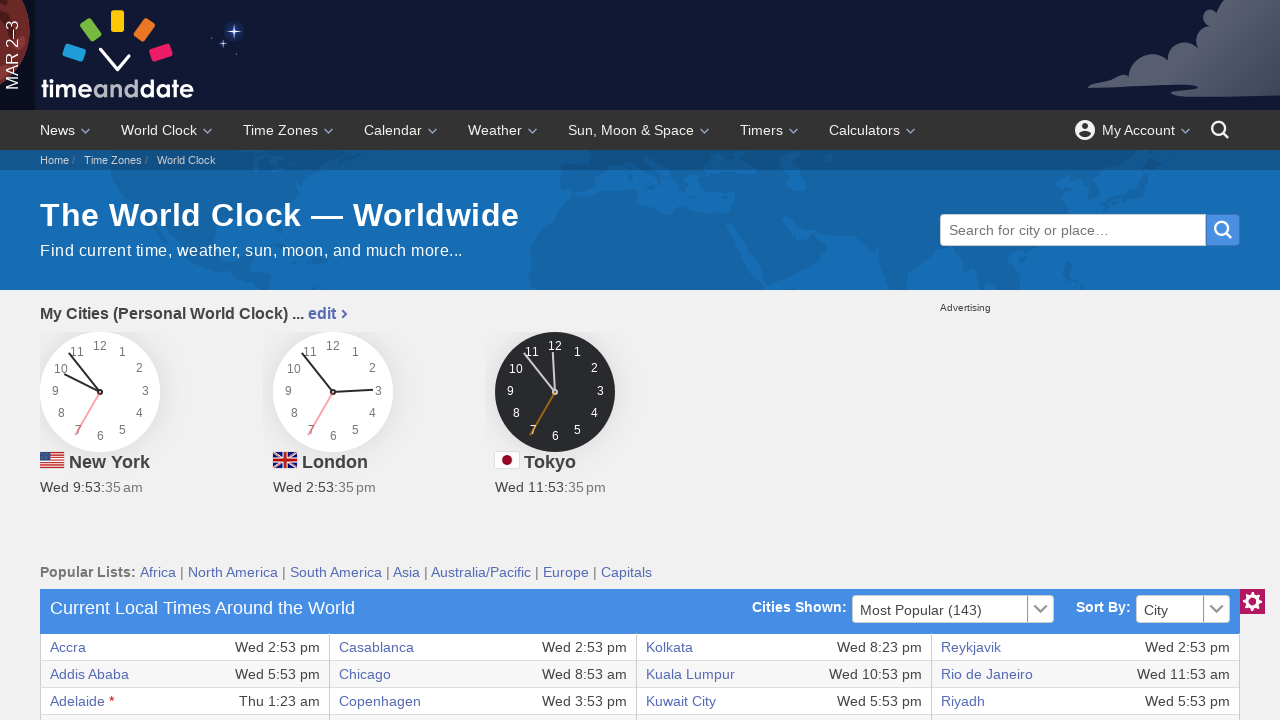

Accessed cell content: 'Seoul'
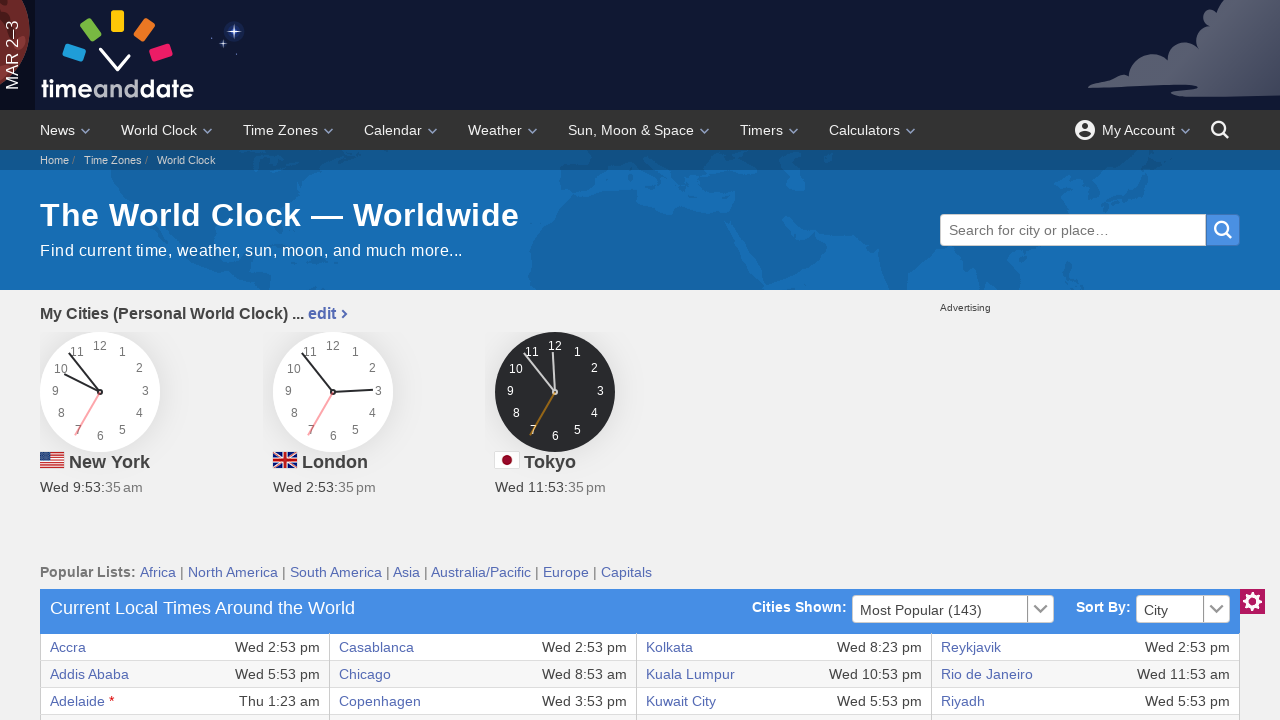

Accessed cell content: 'Wed 11:53 pm'
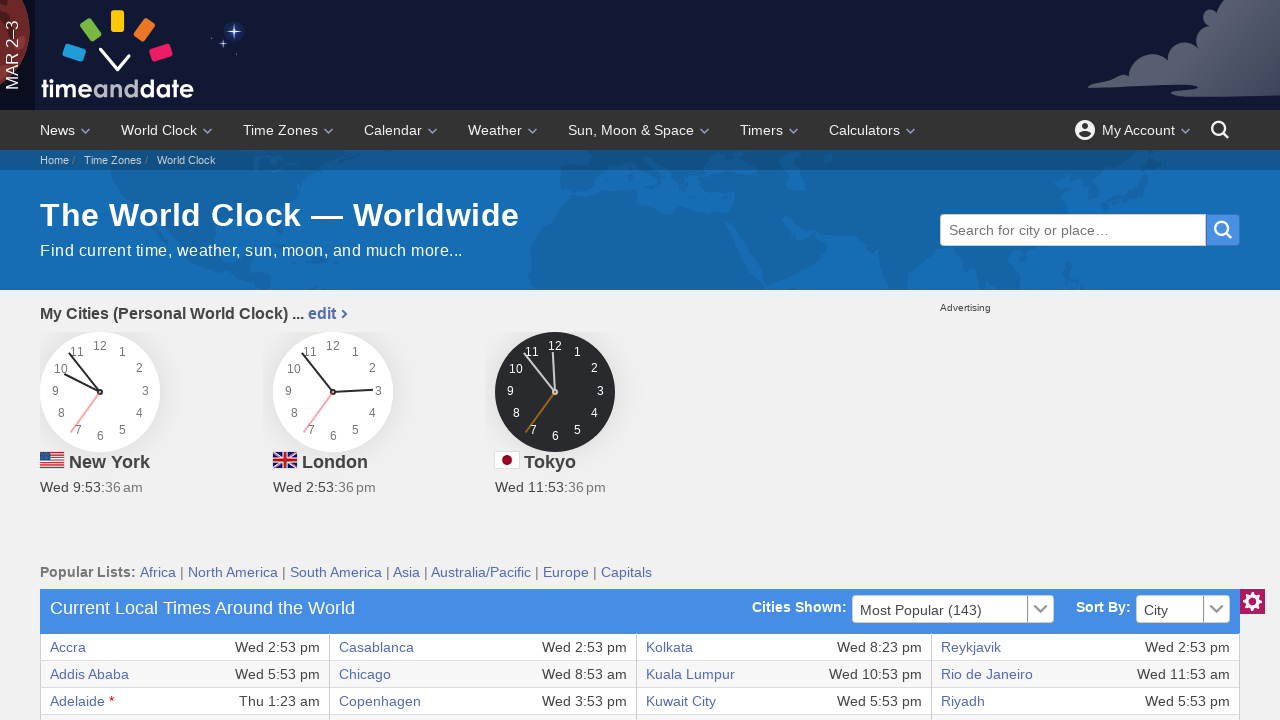

Retrieved cells from current row - found 8 cells
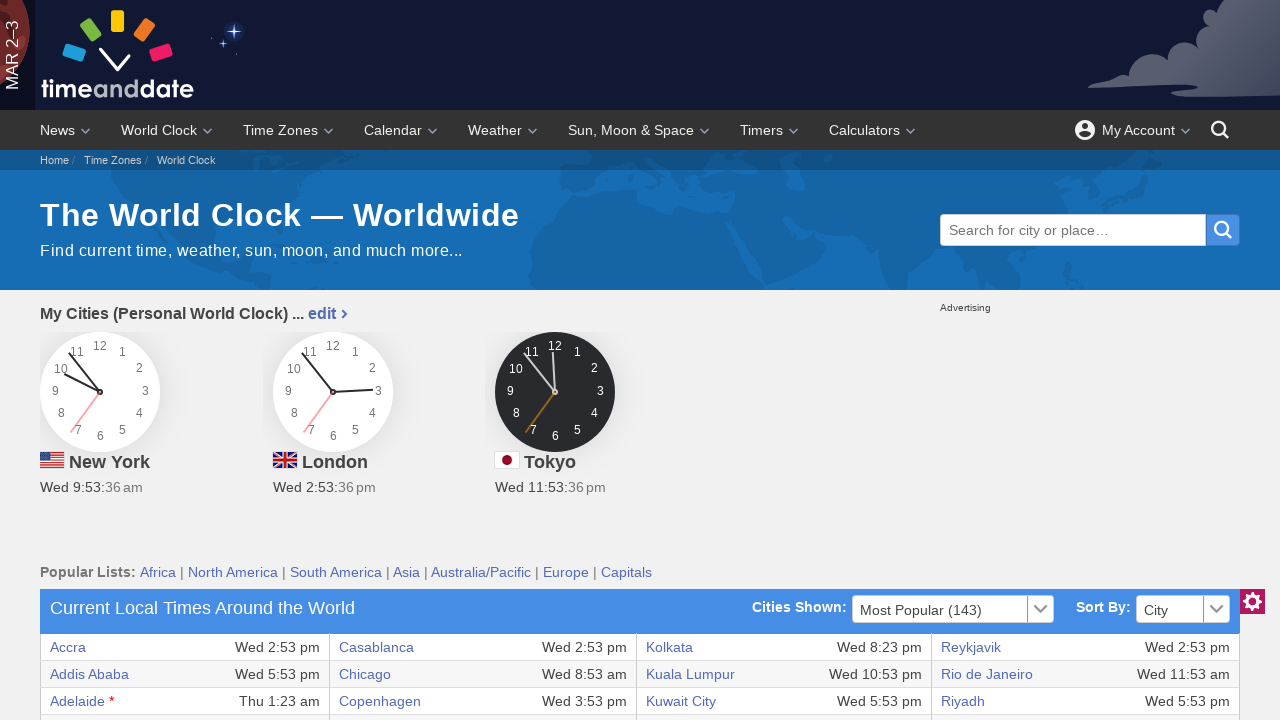

Accessed cell content: 'Atlanta'
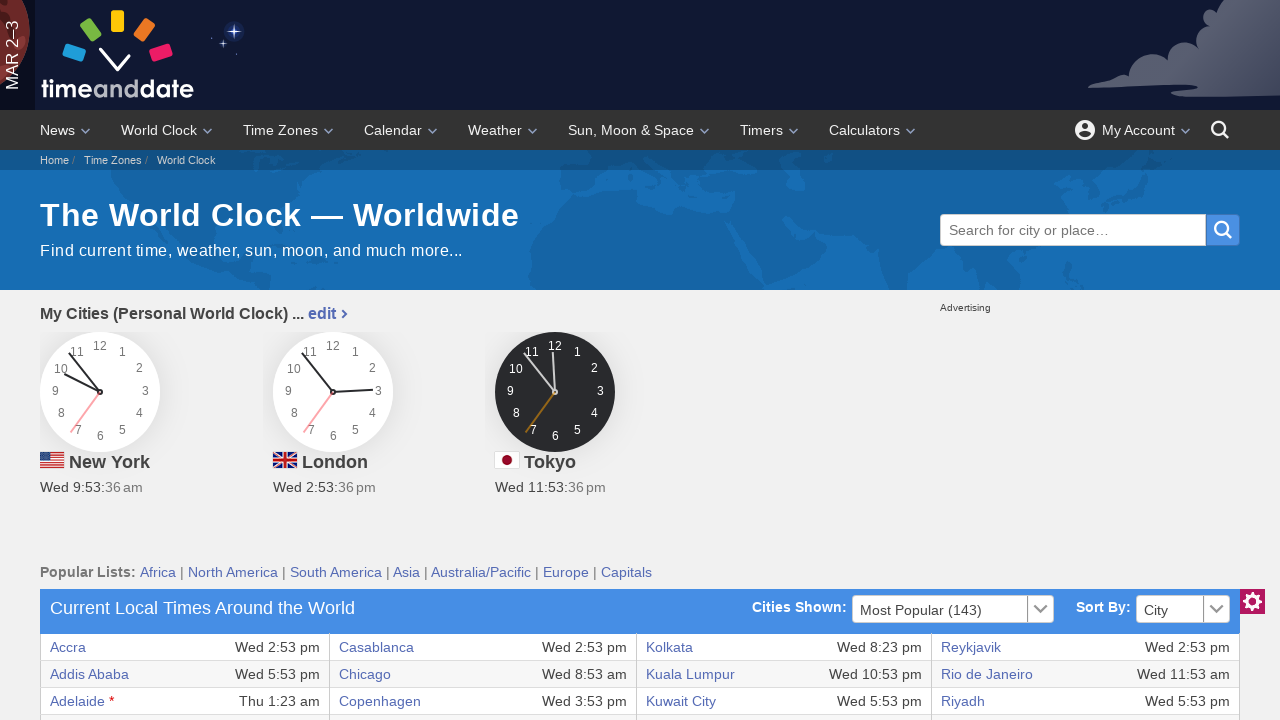

Accessed cell content: 'Wed 9:53 am'
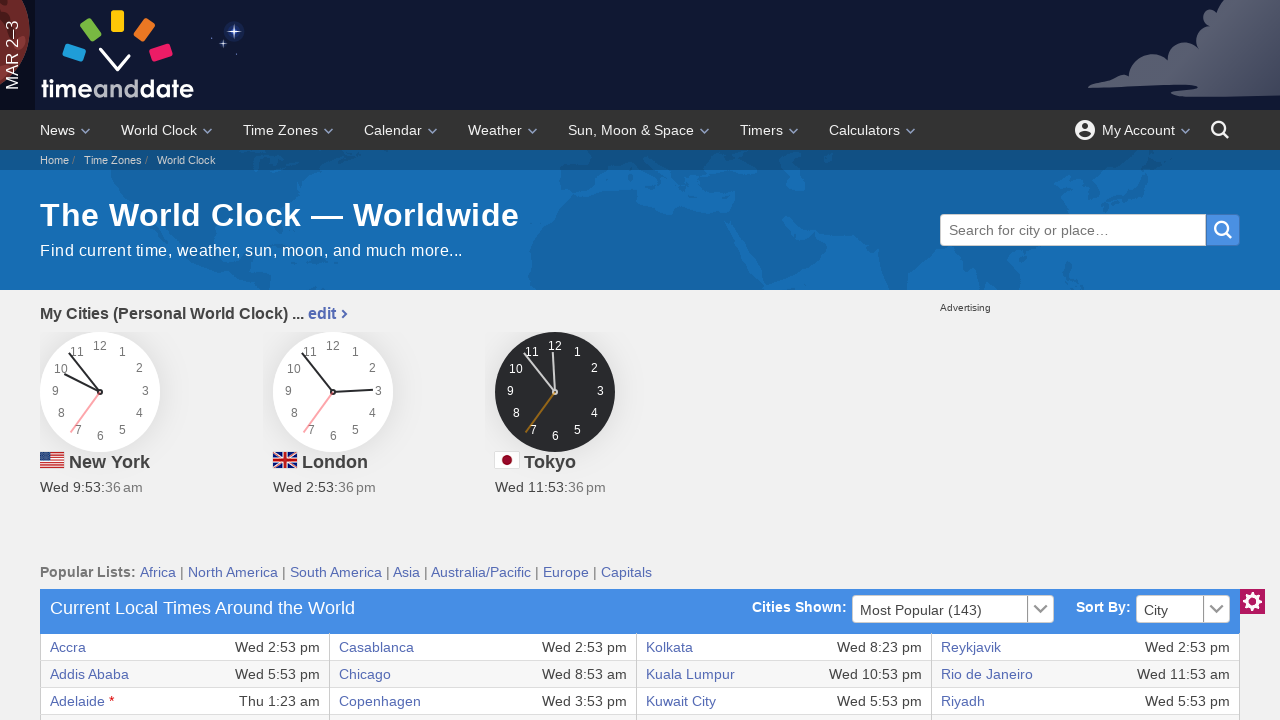

Accessed cell content: 'Frankfurt'
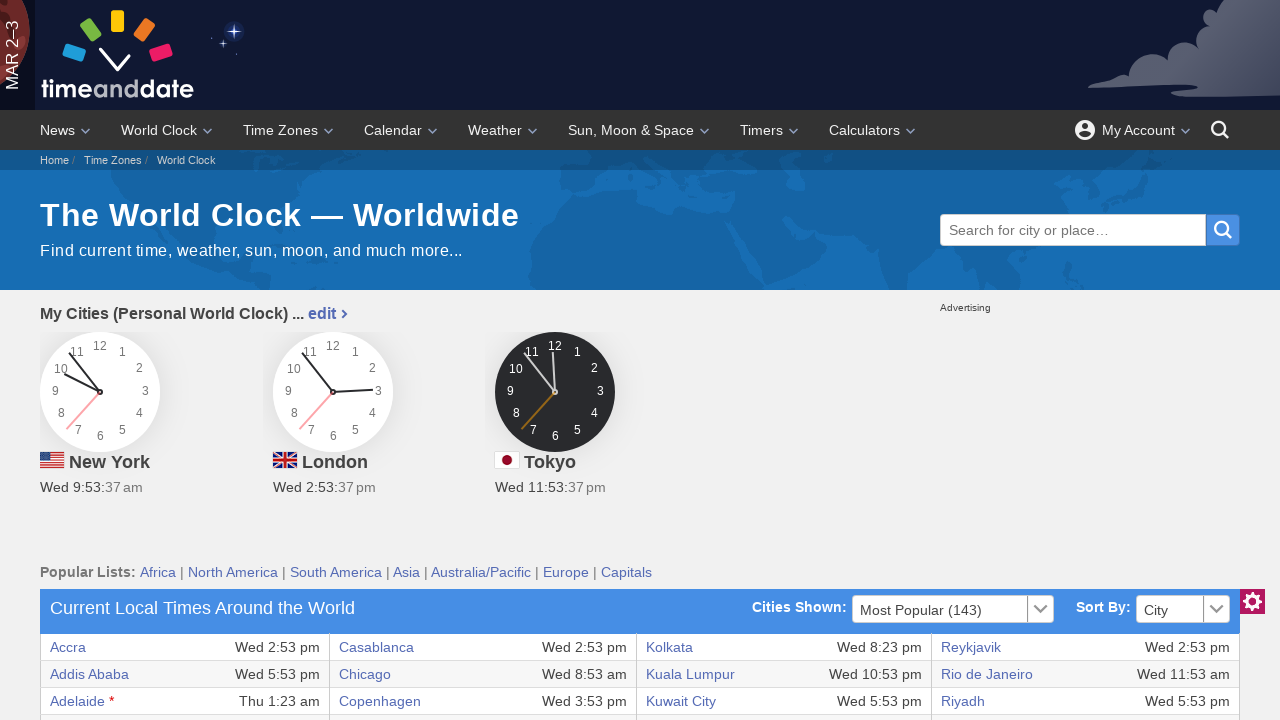

Accessed cell content: 'Wed 3:53 pm'
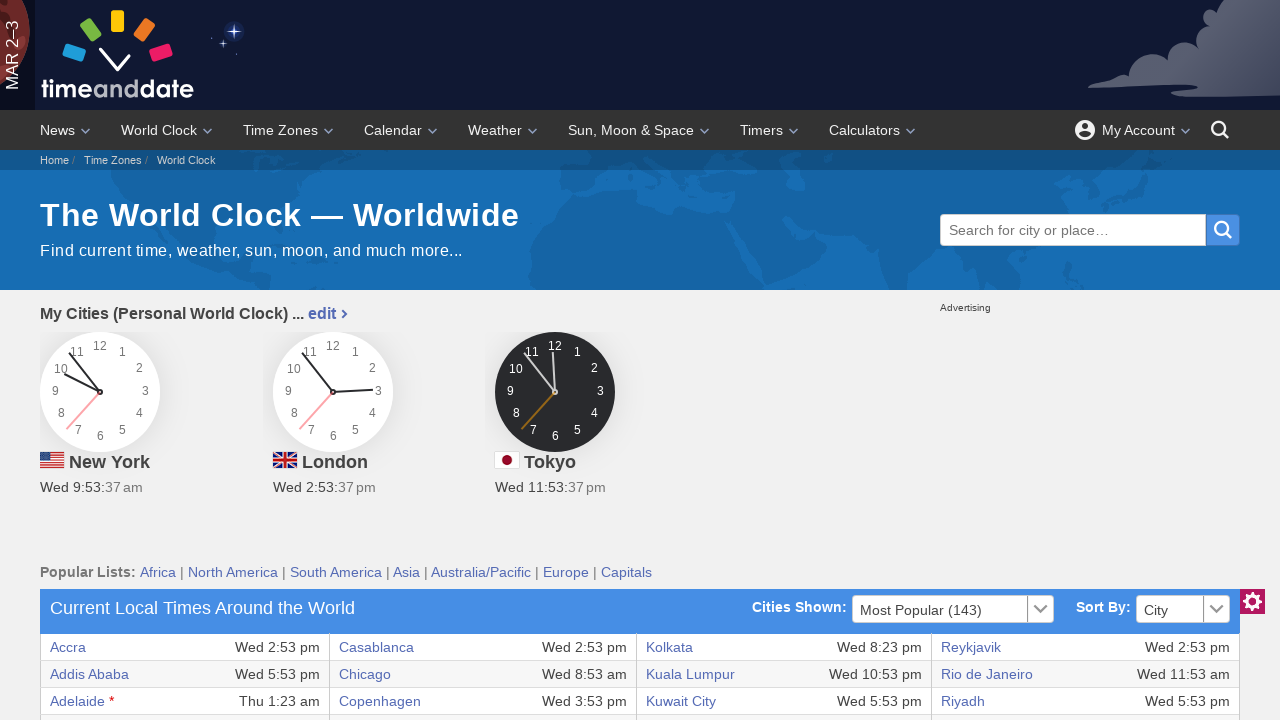

Accessed cell content: 'Managua'
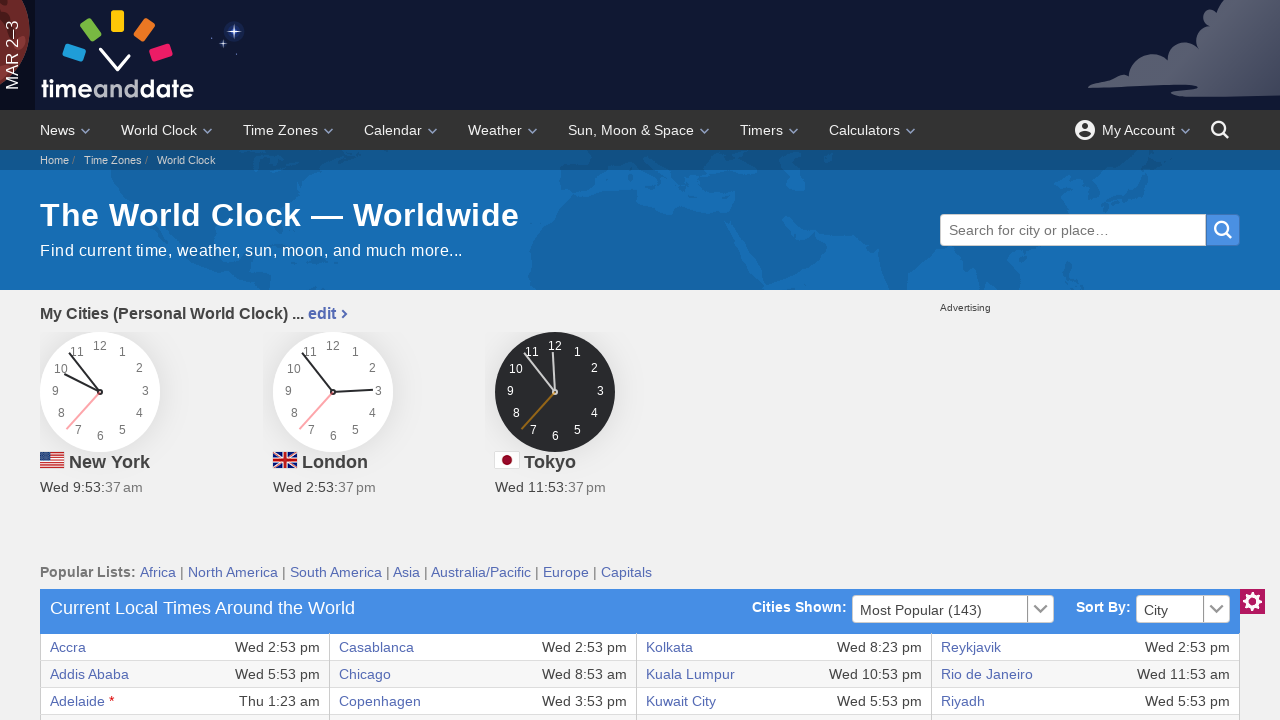

Accessed cell content: 'Wed 8:53 am'
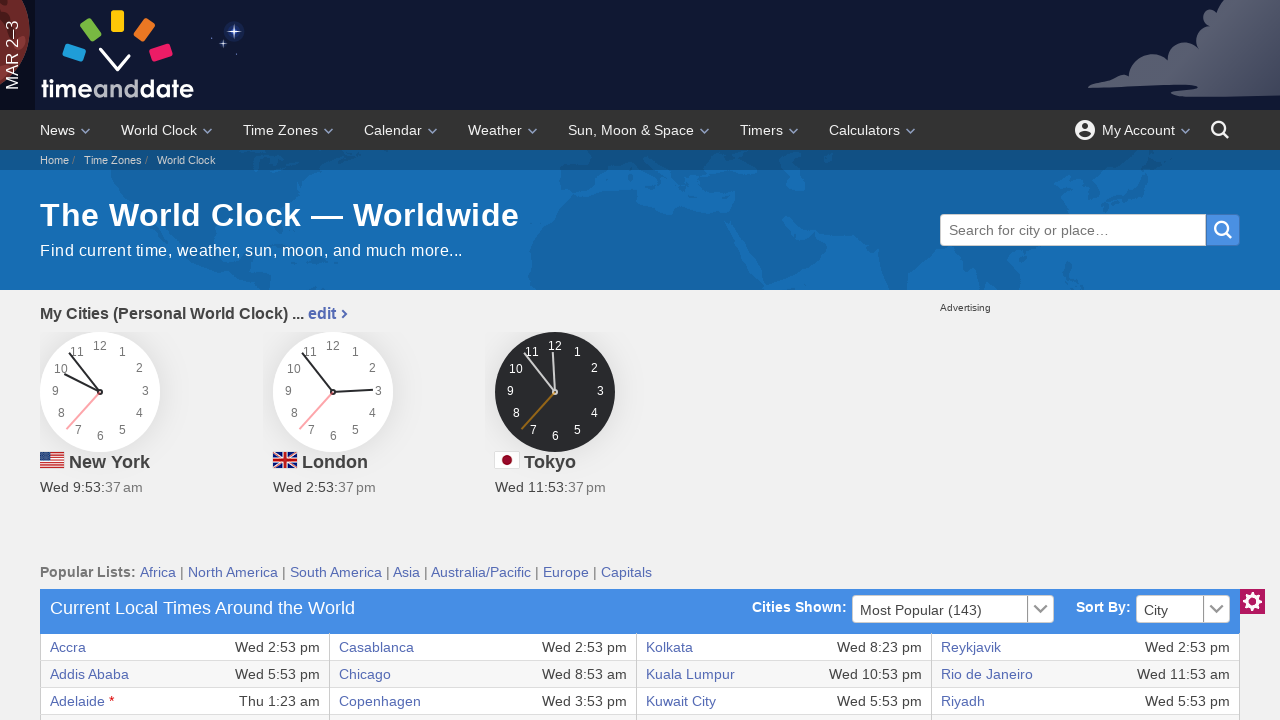

Accessed cell content: 'Shanghai'
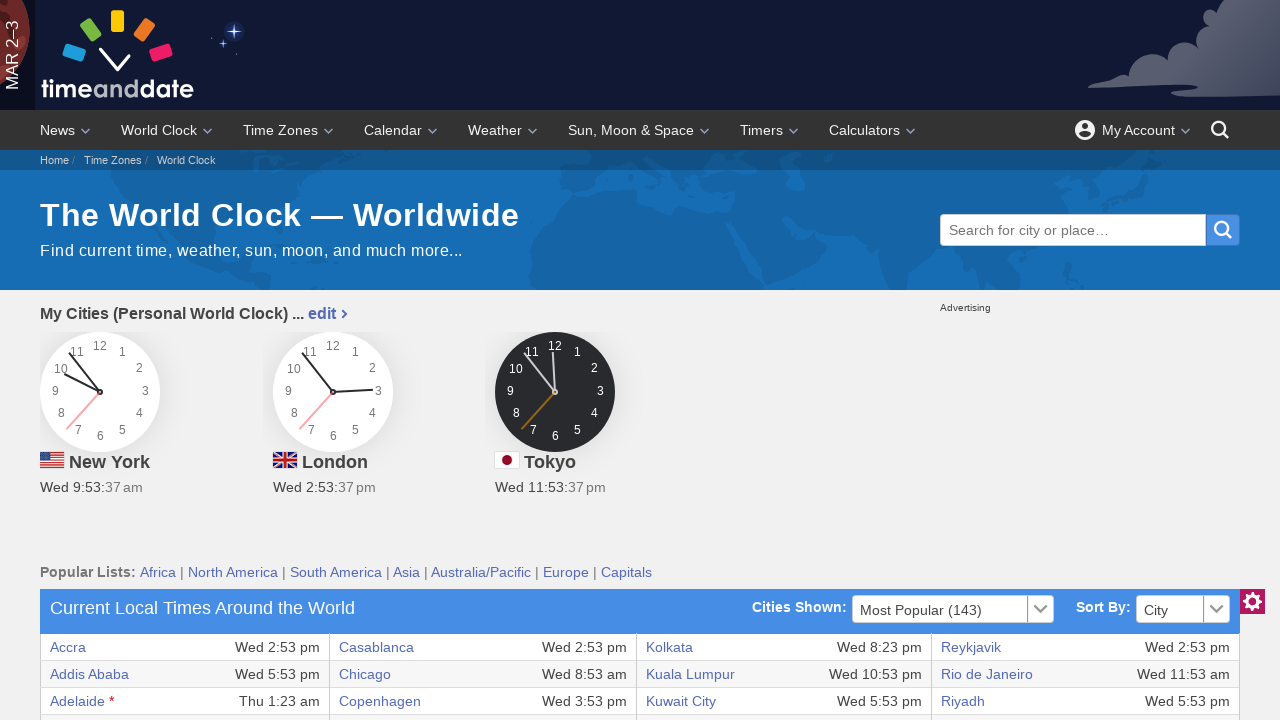

Accessed cell content: 'Wed 10:53 pm'
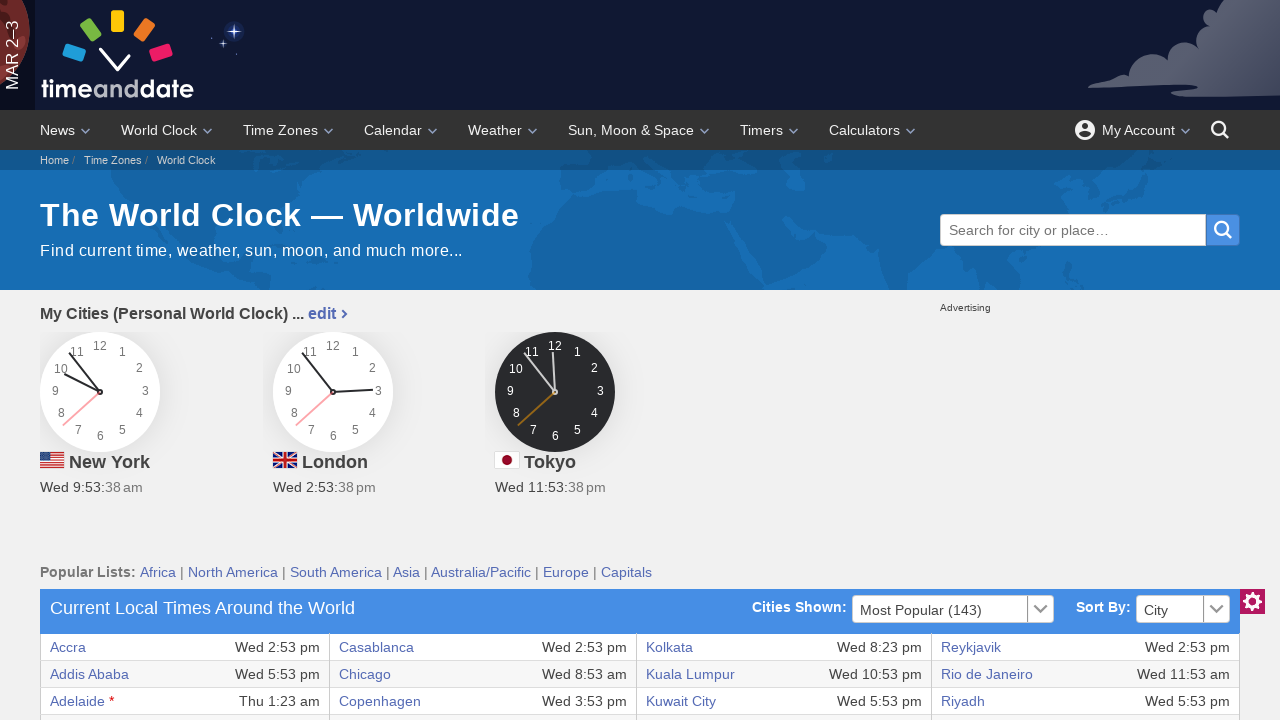

Retrieved cells from current row - found 8 cells
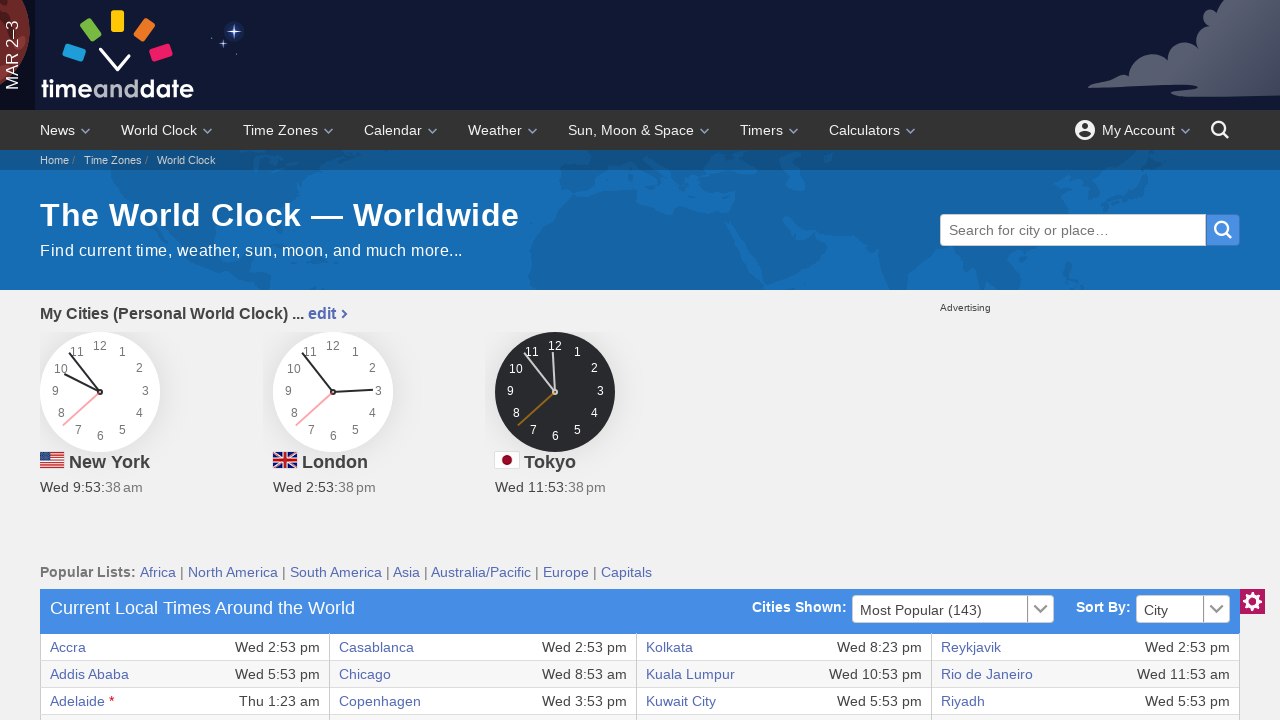

Accessed cell content: 'Auckland *'
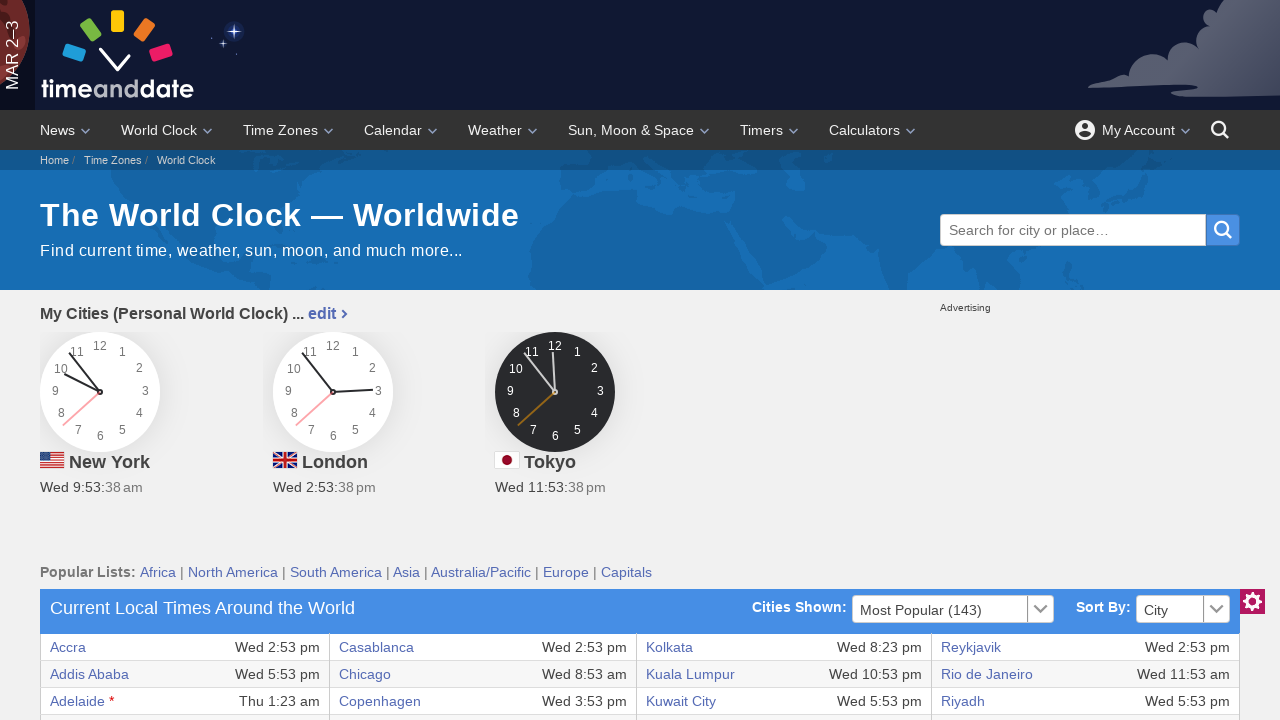

Accessed cell content: 'Thu 3:53 am'
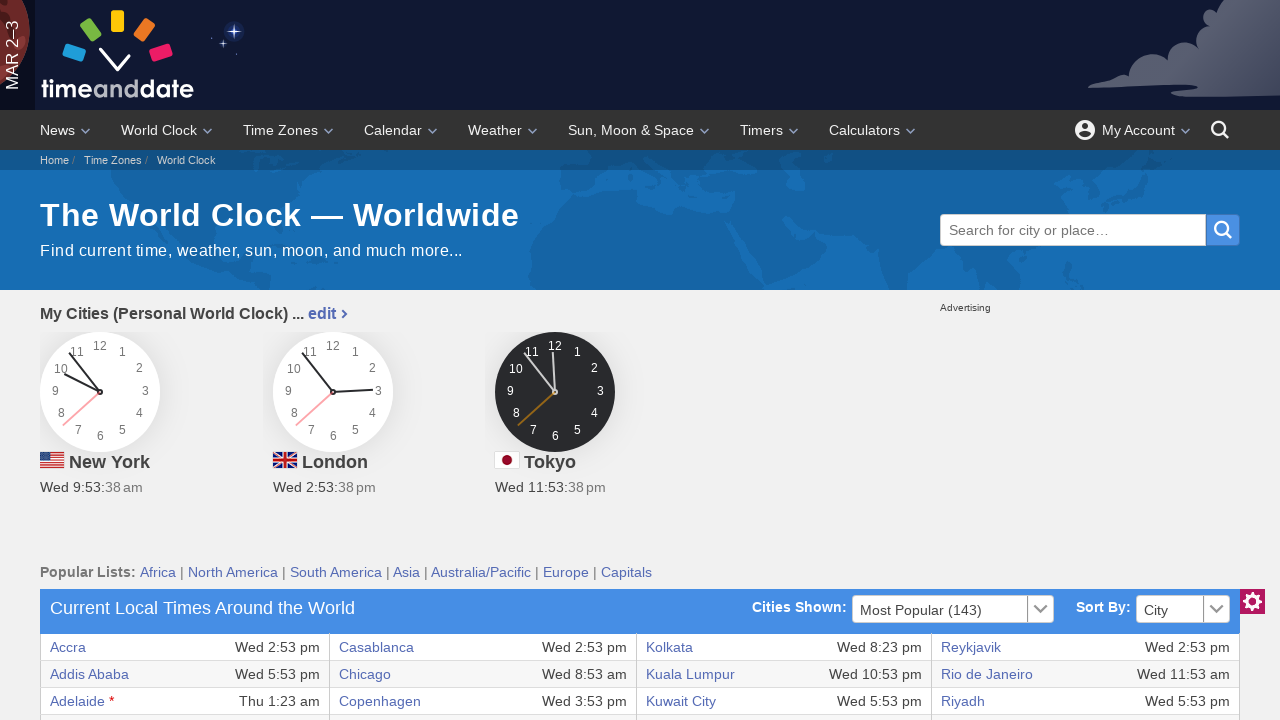

Accessed cell content: 'Guatemala City'
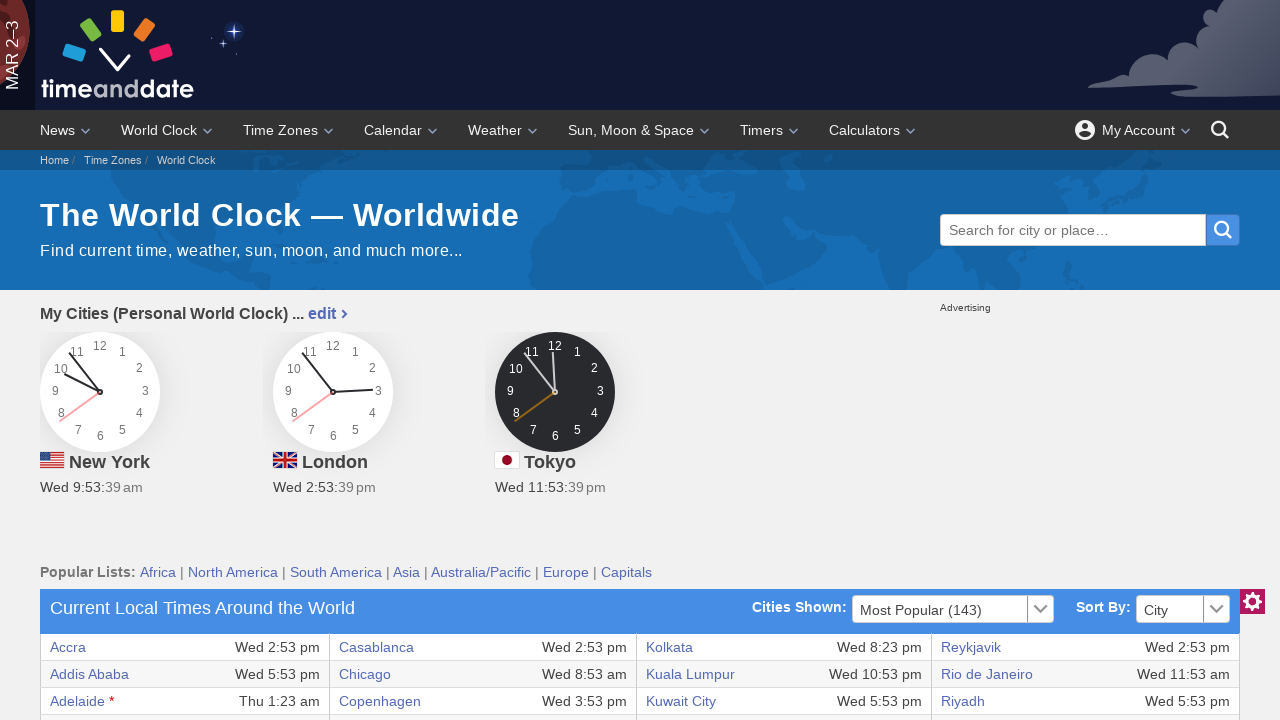

Accessed cell content: 'Wed 8:53 am'
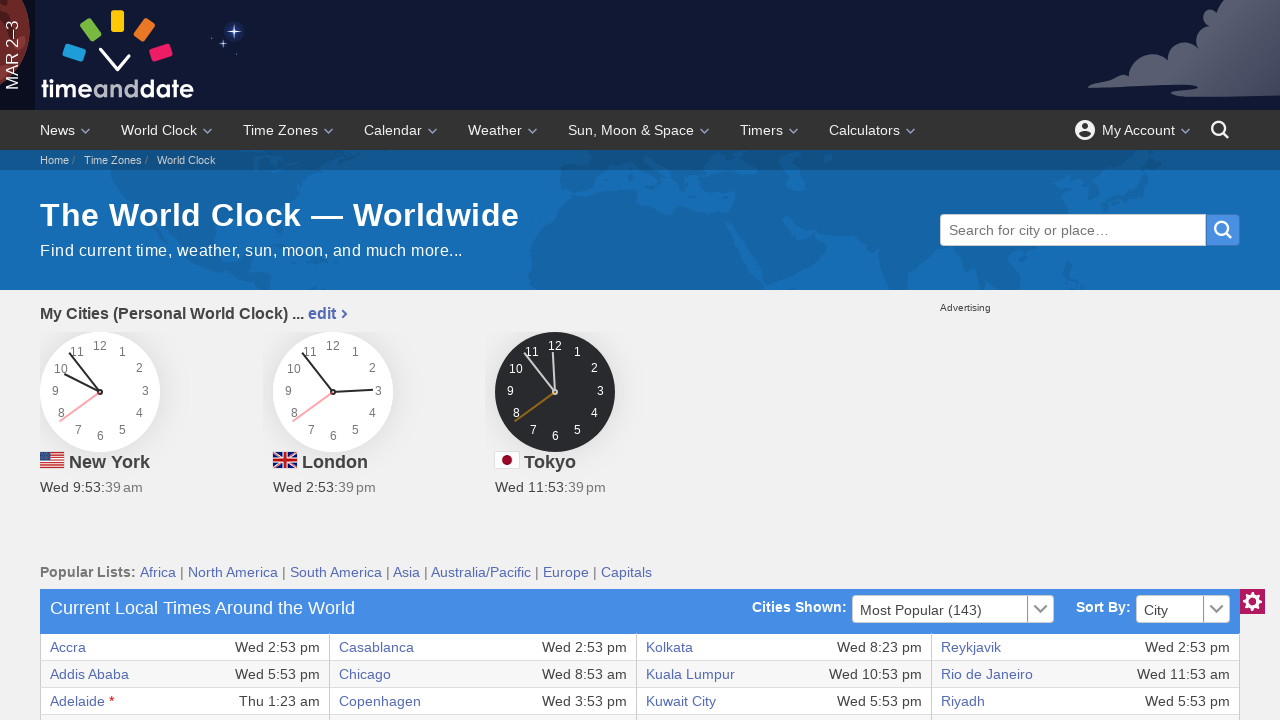

Accessed cell content: 'Manila'
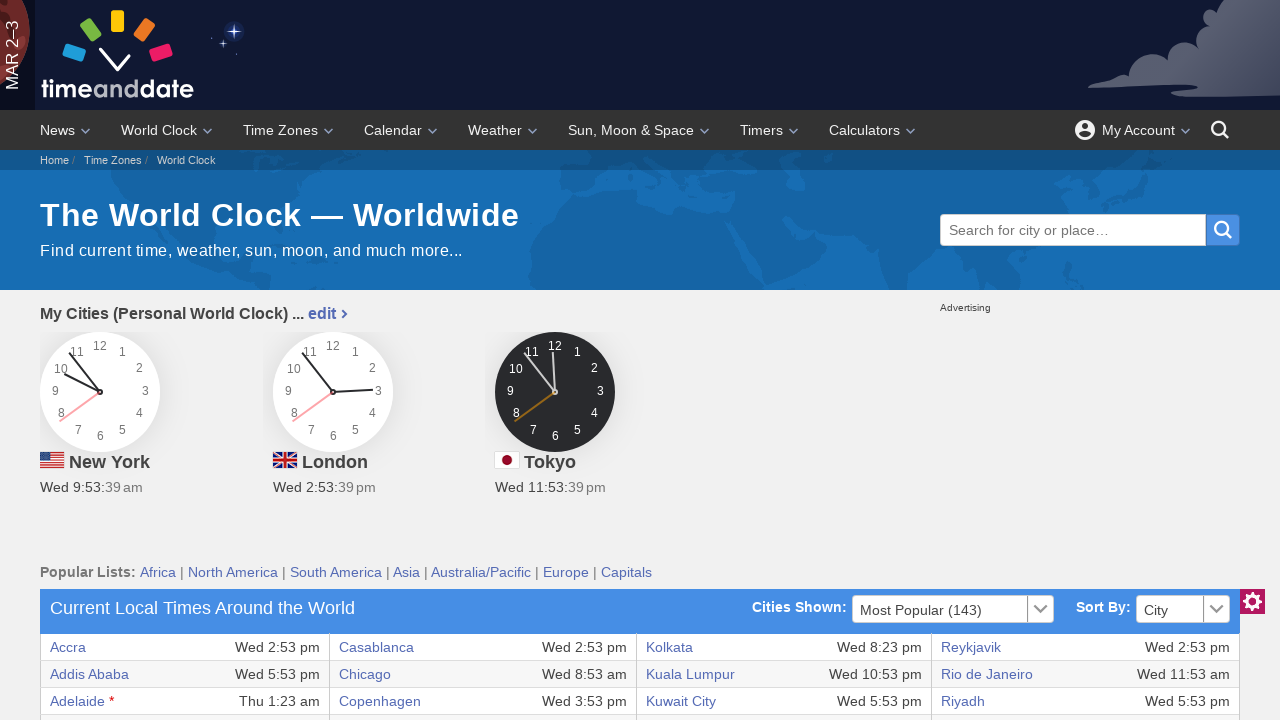

Accessed cell content: 'Wed 10:53 pm'
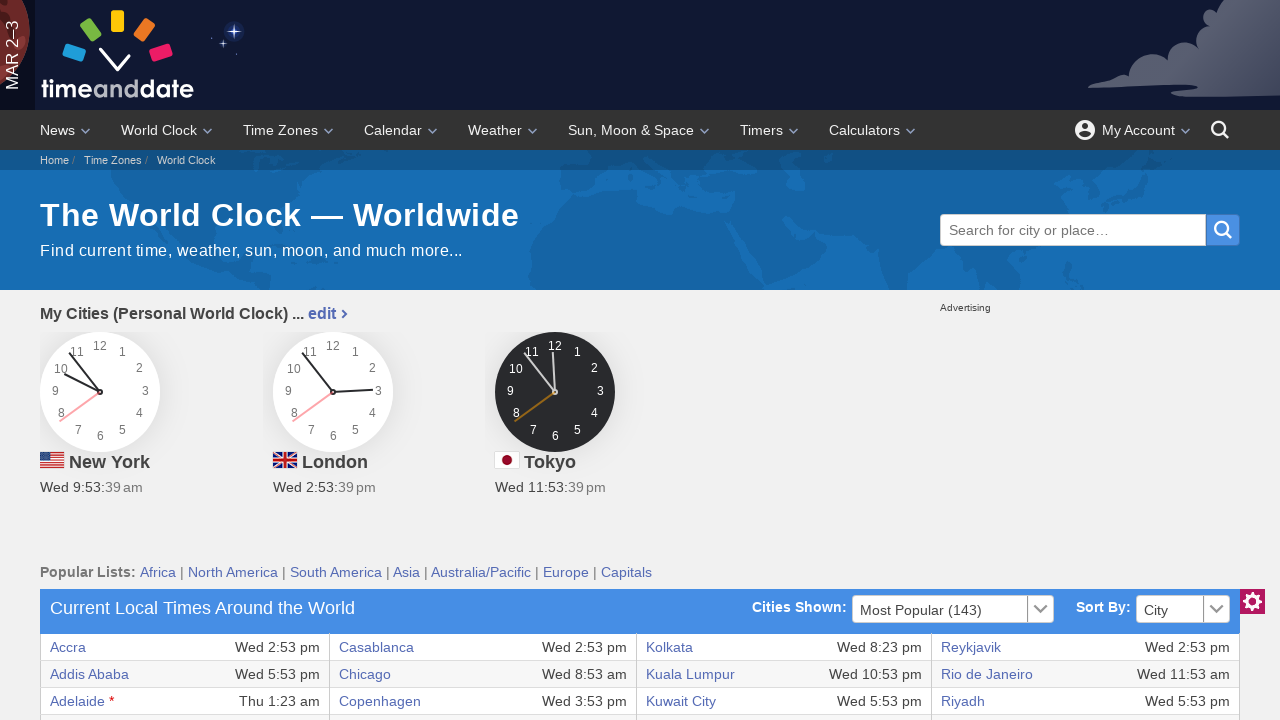

Accessed cell content: 'Singapore'
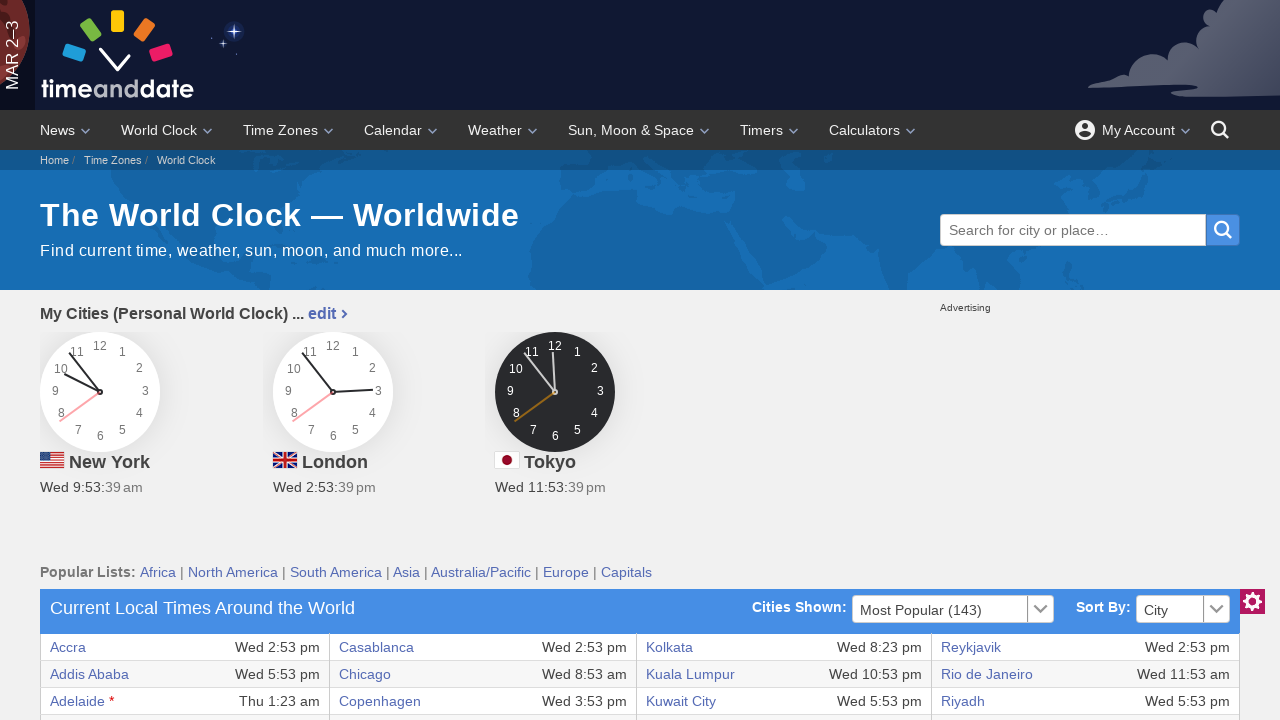

Accessed cell content: 'Wed 10:53 pm'
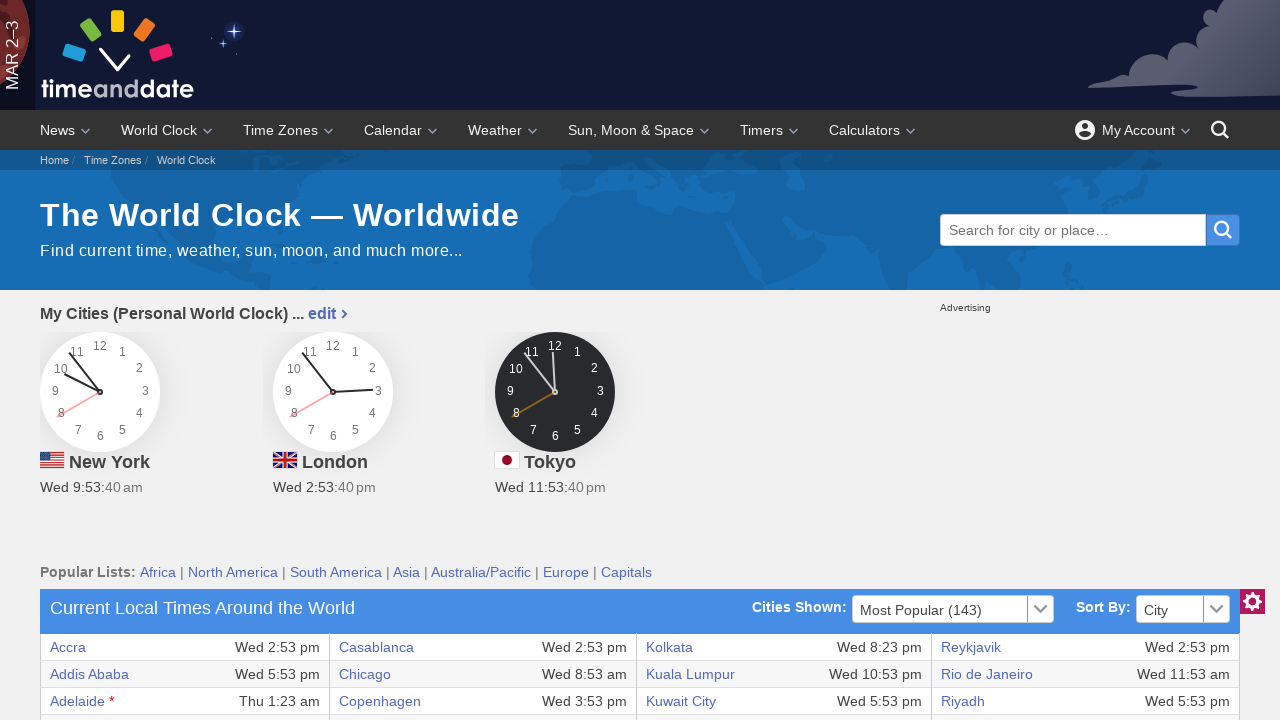

Retrieved cells from current row - found 8 cells
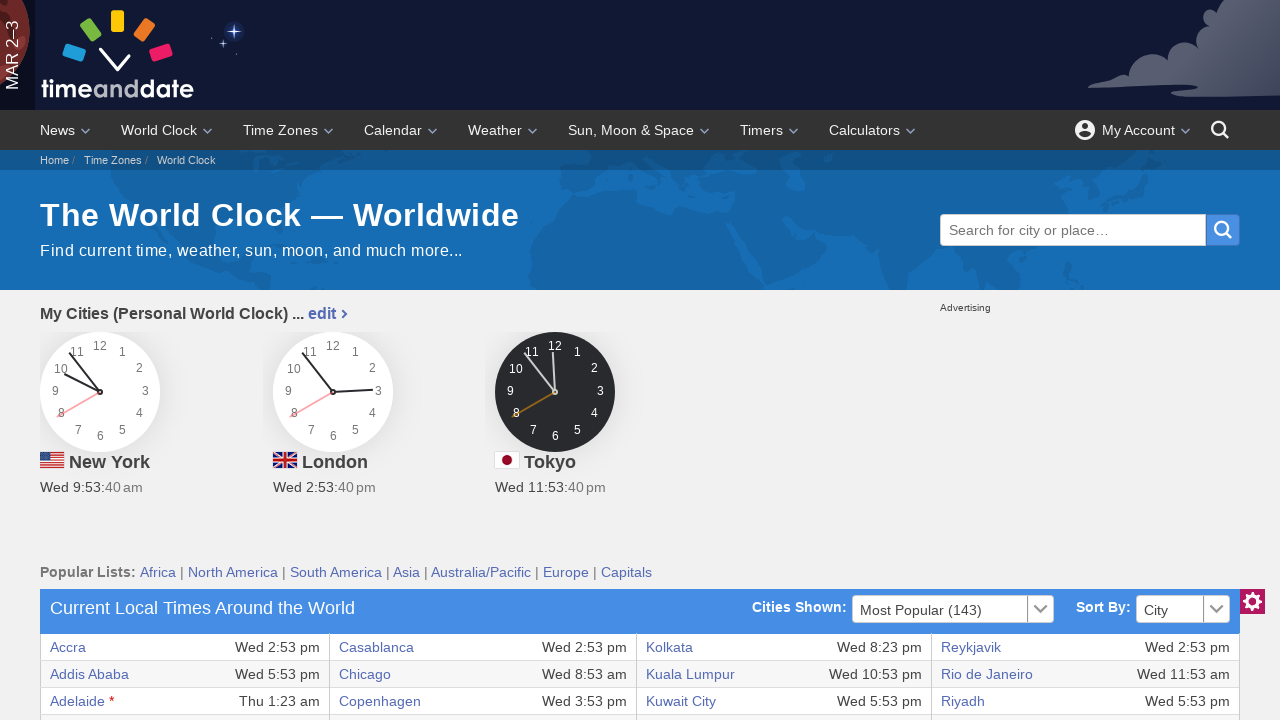

Accessed cell content: 'Baghdad'
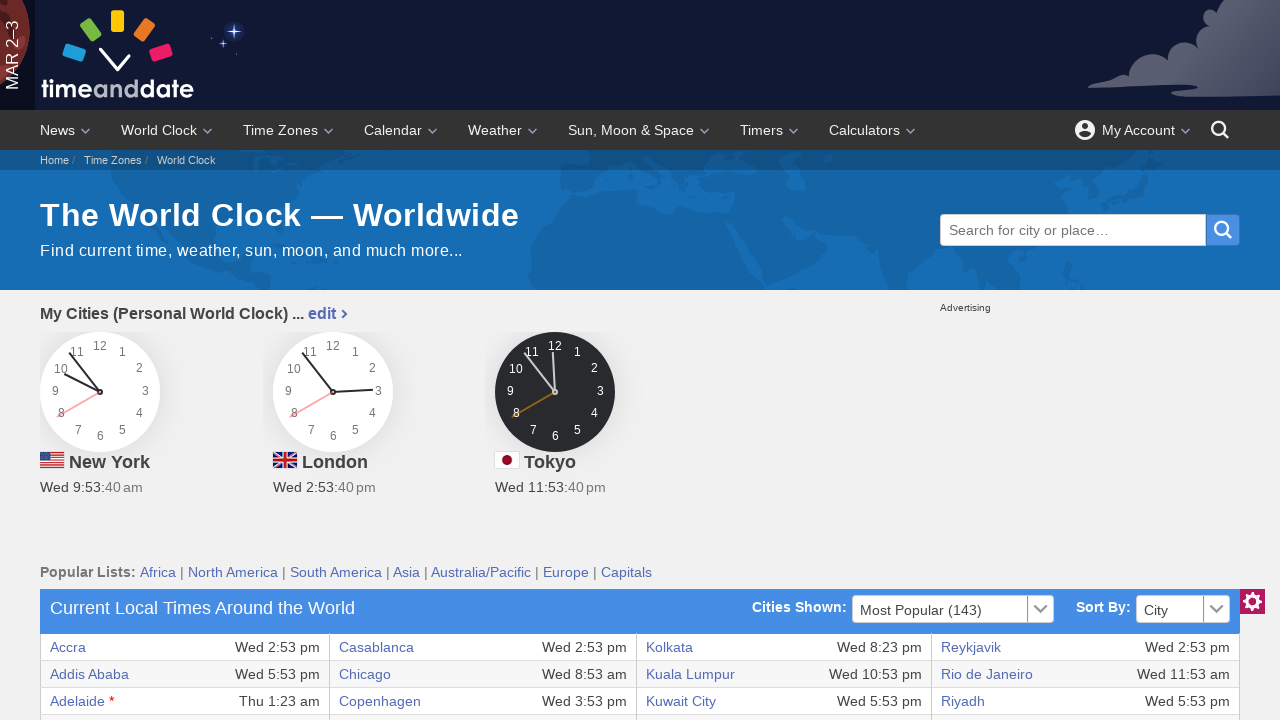

Accessed cell content: 'Wed 5:53 pm'
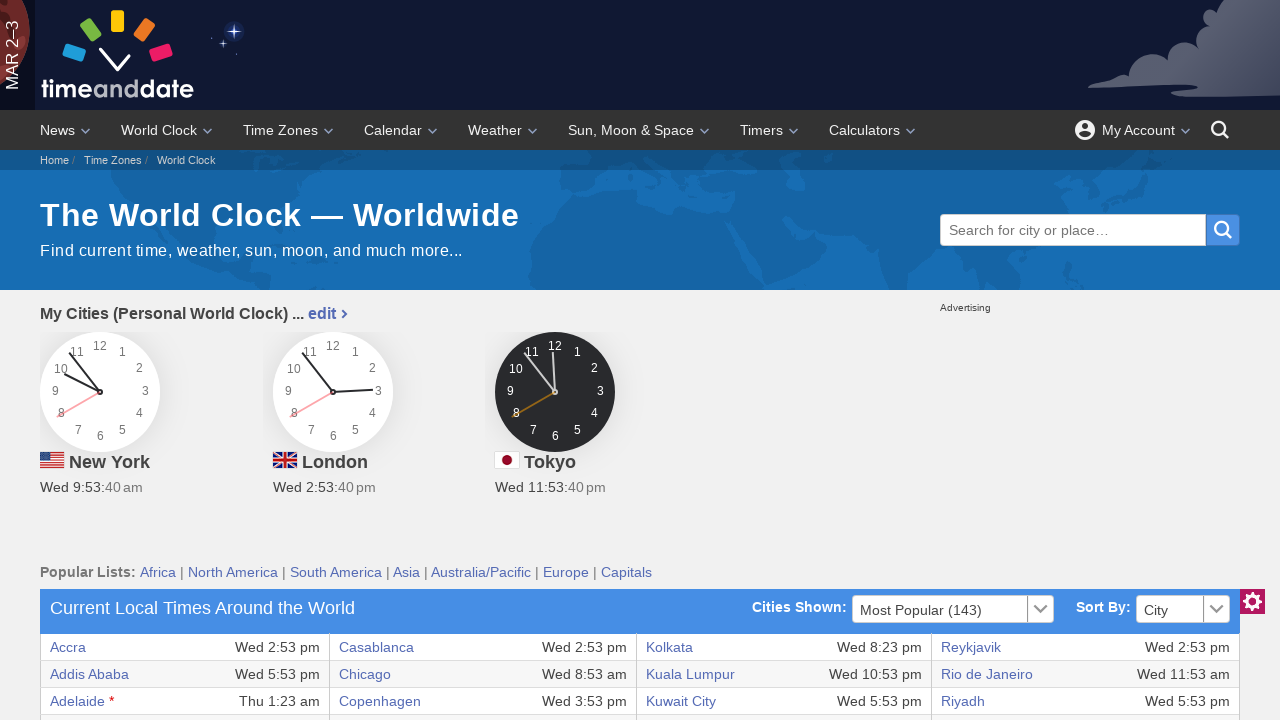

Accessed cell content: 'Halifax'
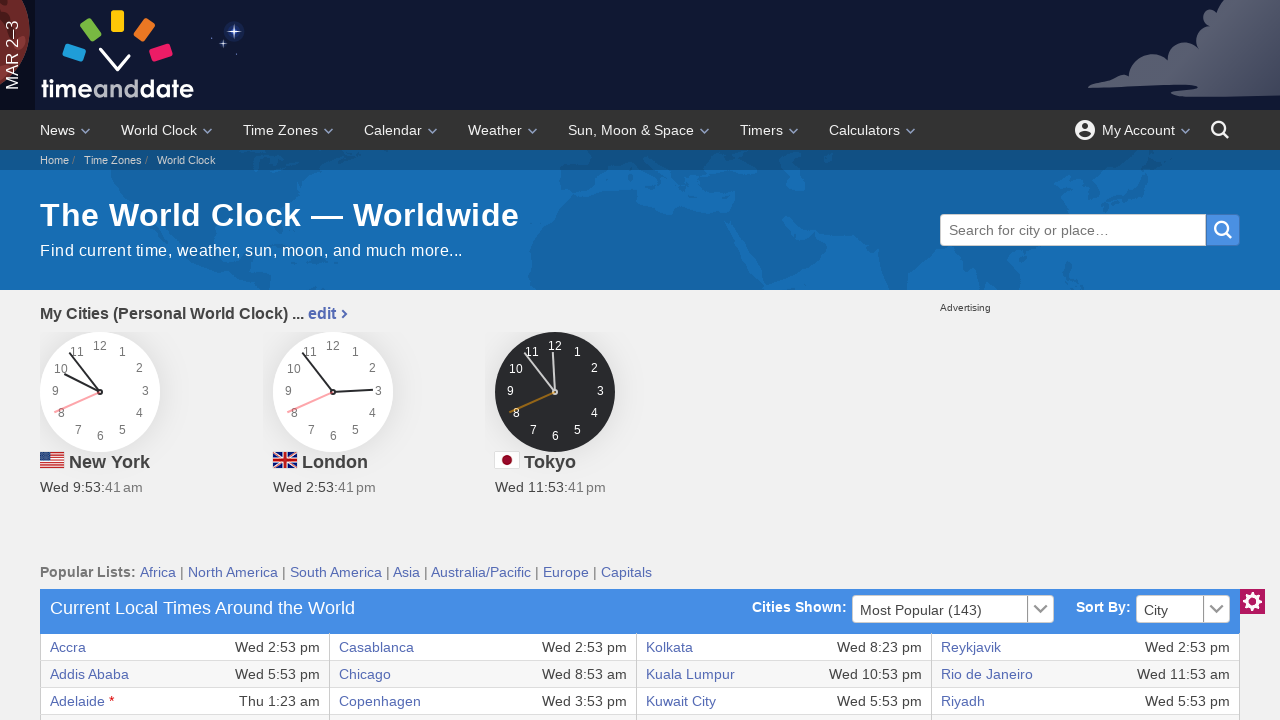

Accessed cell content: 'Wed 10:53 am'
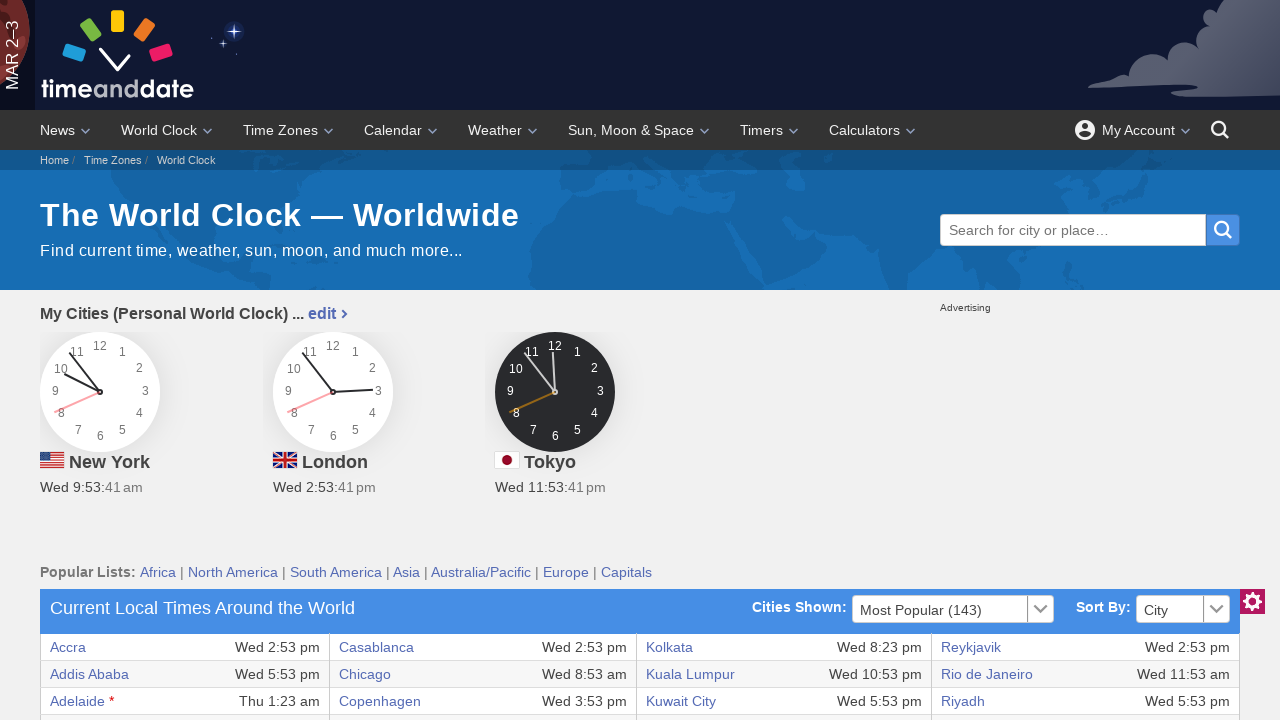

Accessed cell content: 'Melbourne *'
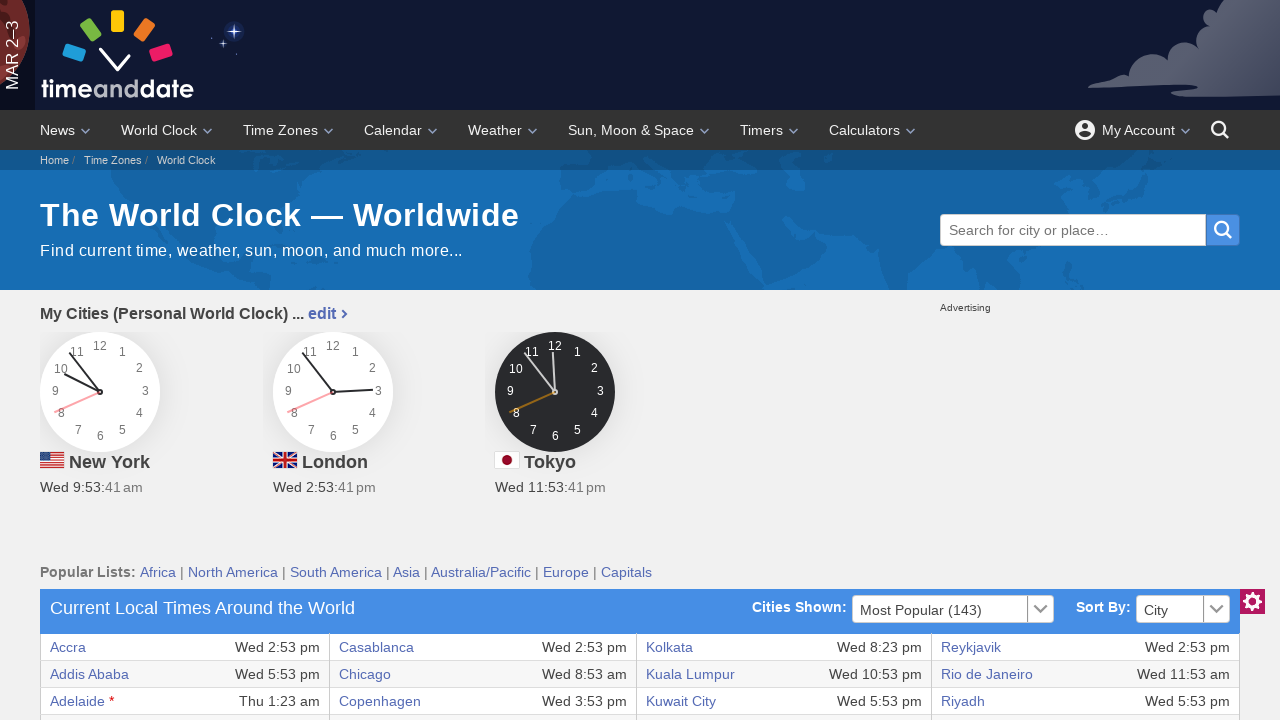

Accessed cell content: 'Thu 1:53 am'
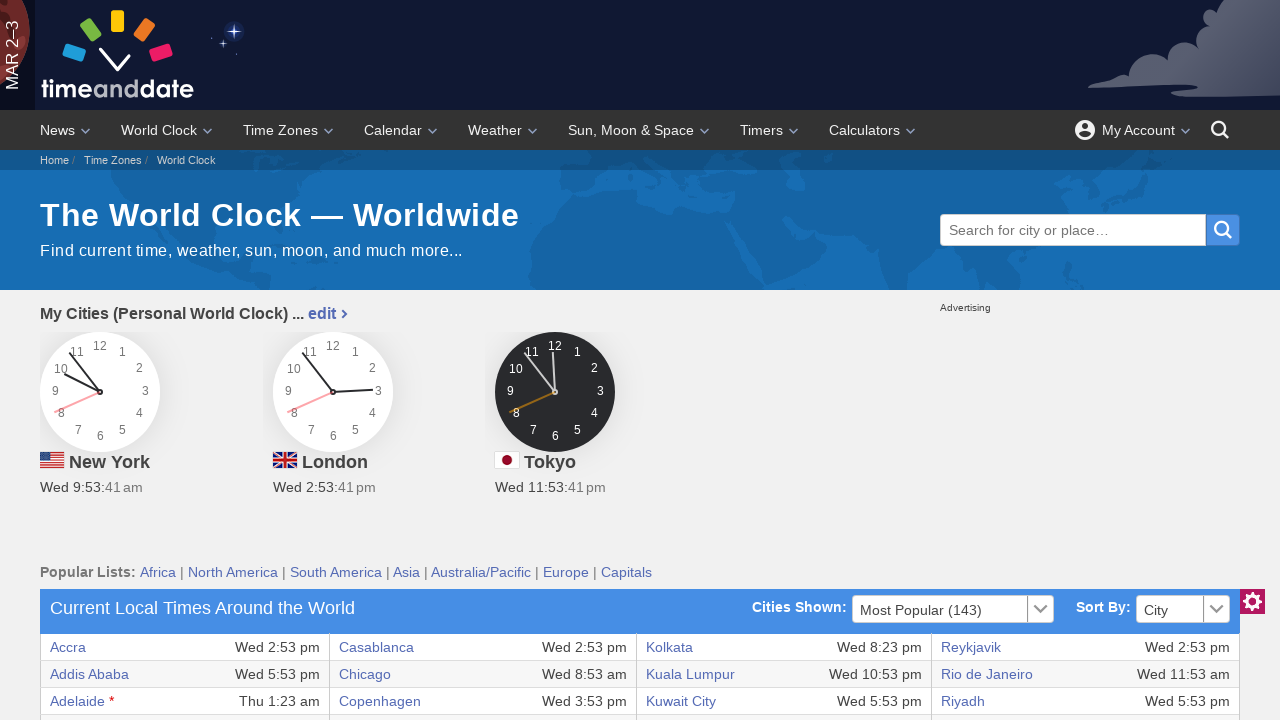

Accessed cell content: 'Sofia'
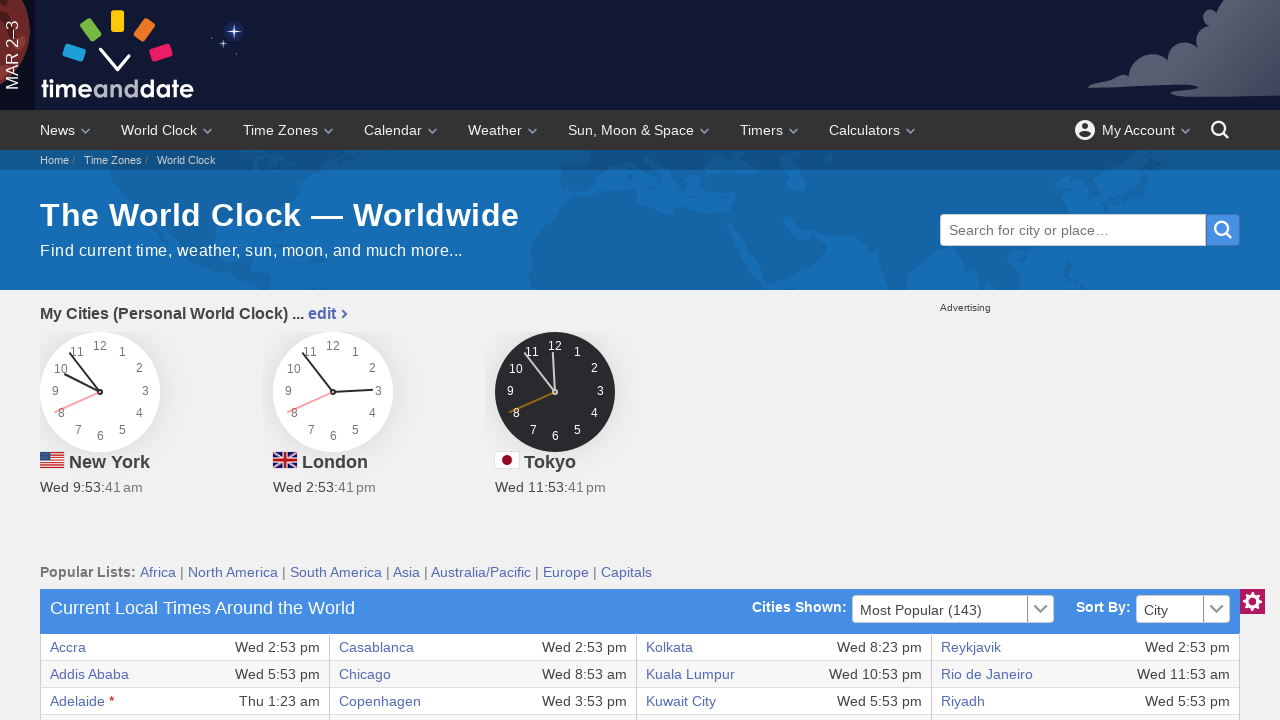

Accessed cell content: 'Wed 4:53 pm'
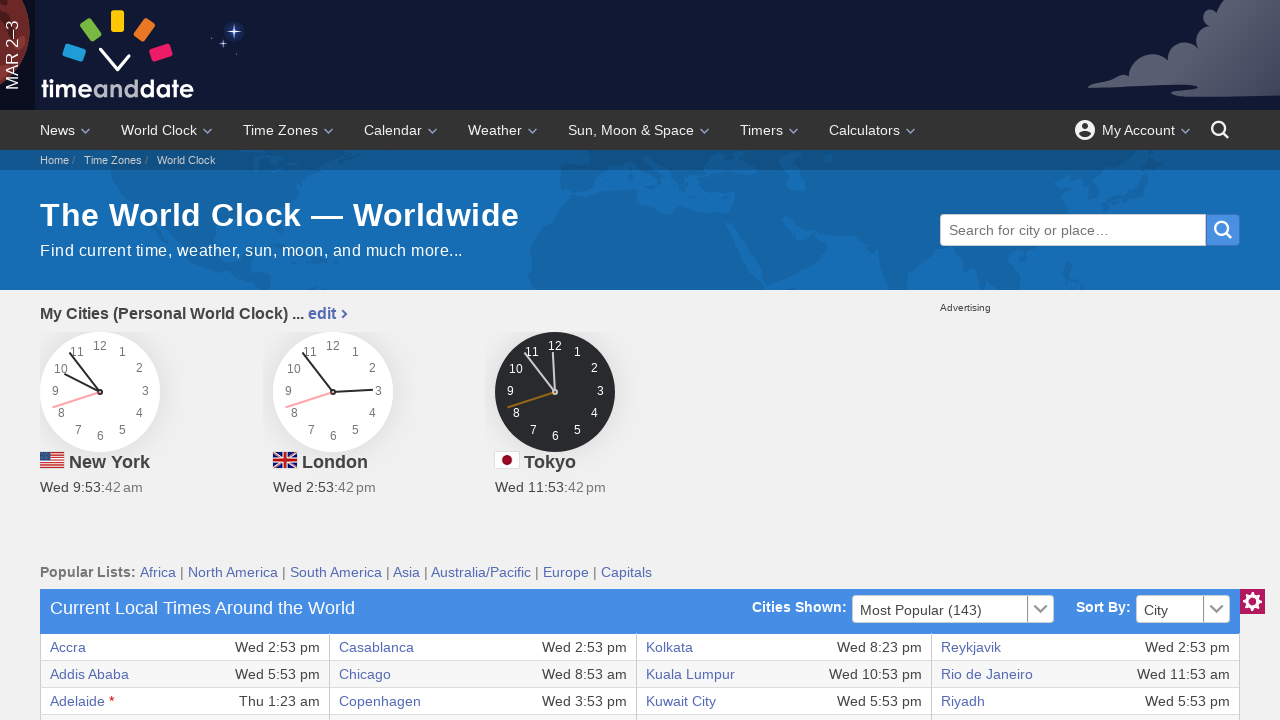

Retrieved cells from current row - found 8 cells
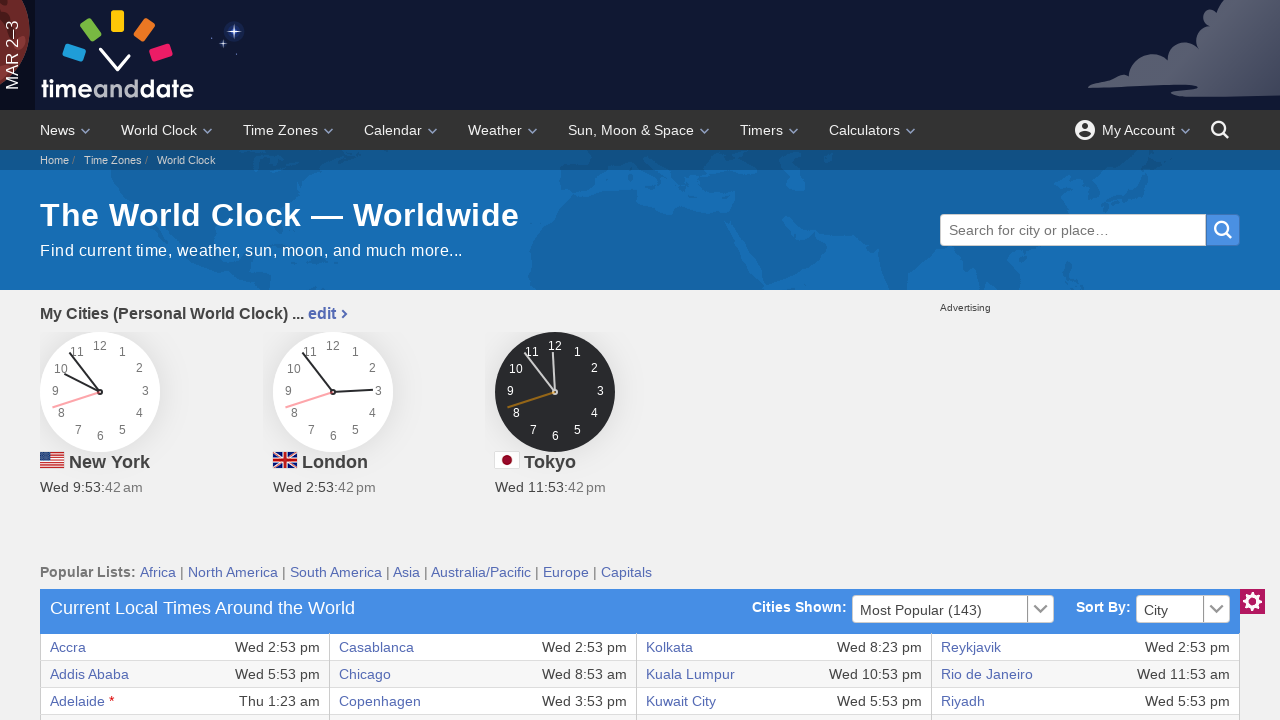

Accessed cell content: 'Bangkok'
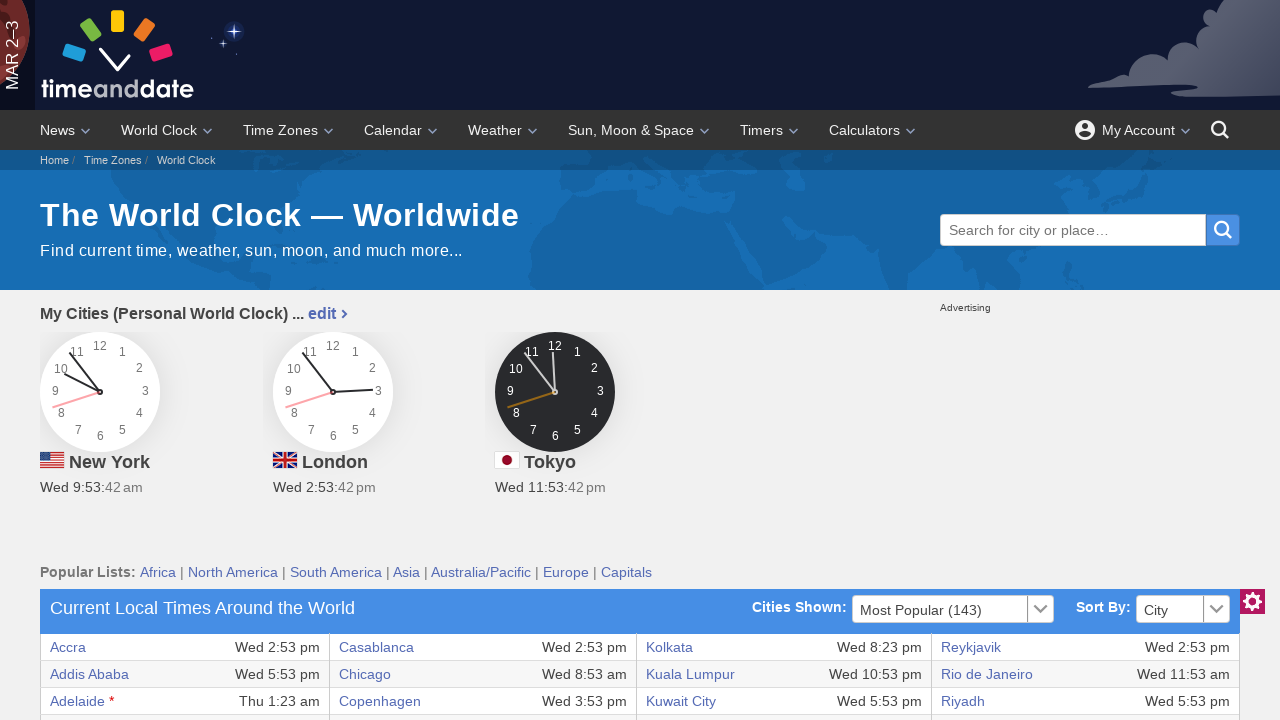

Accessed cell content: 'Wed 9:53 pm'
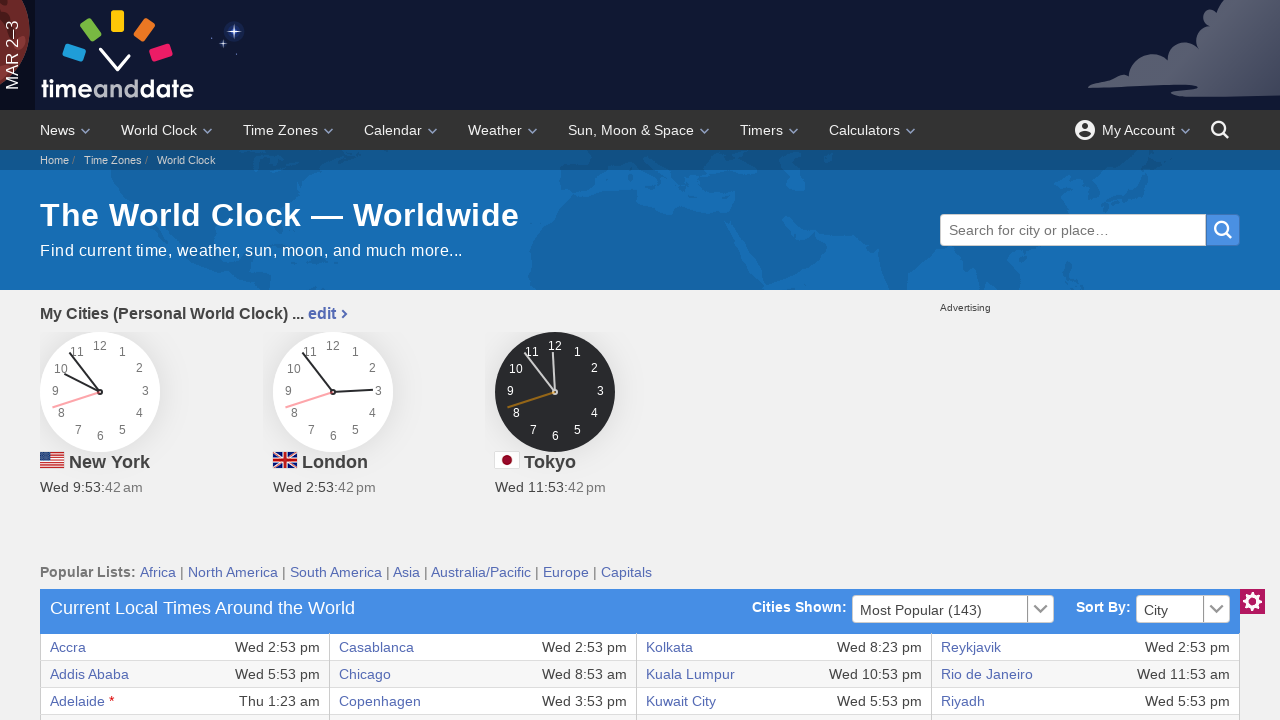

Accessed cell content: 'Hanoi'
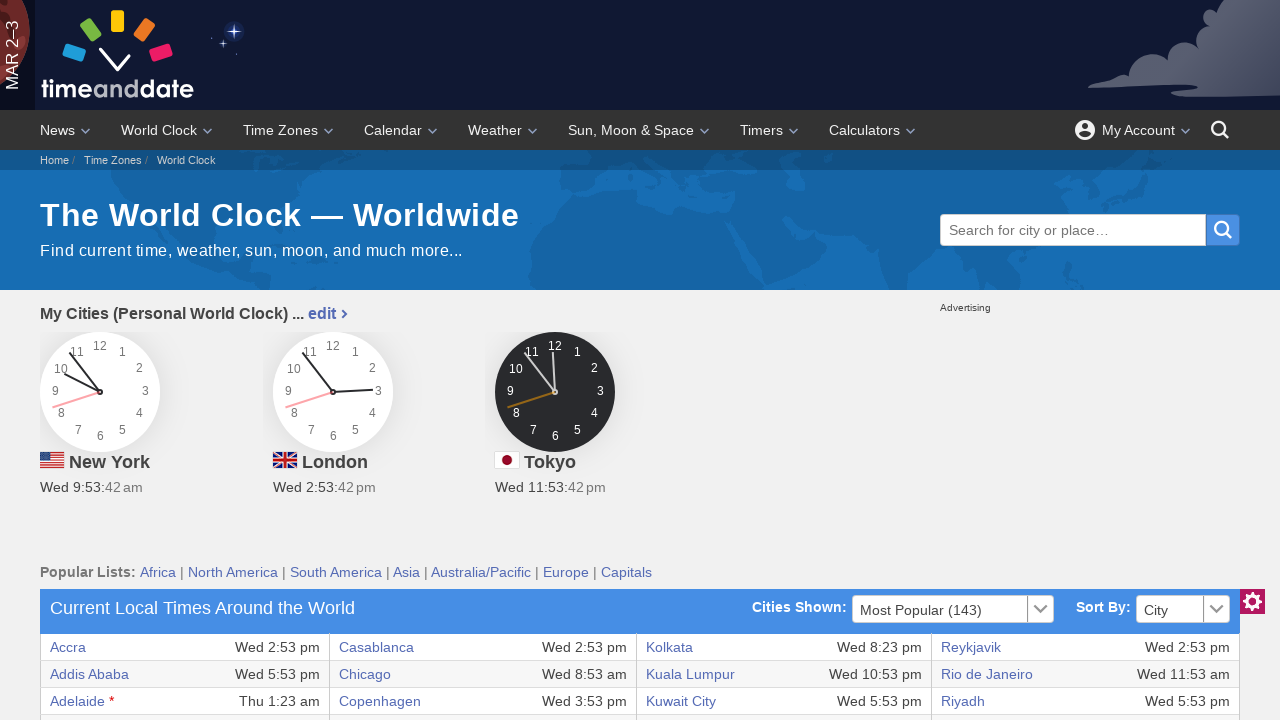

Accessed cell content: 'Wed 9:53 pm'
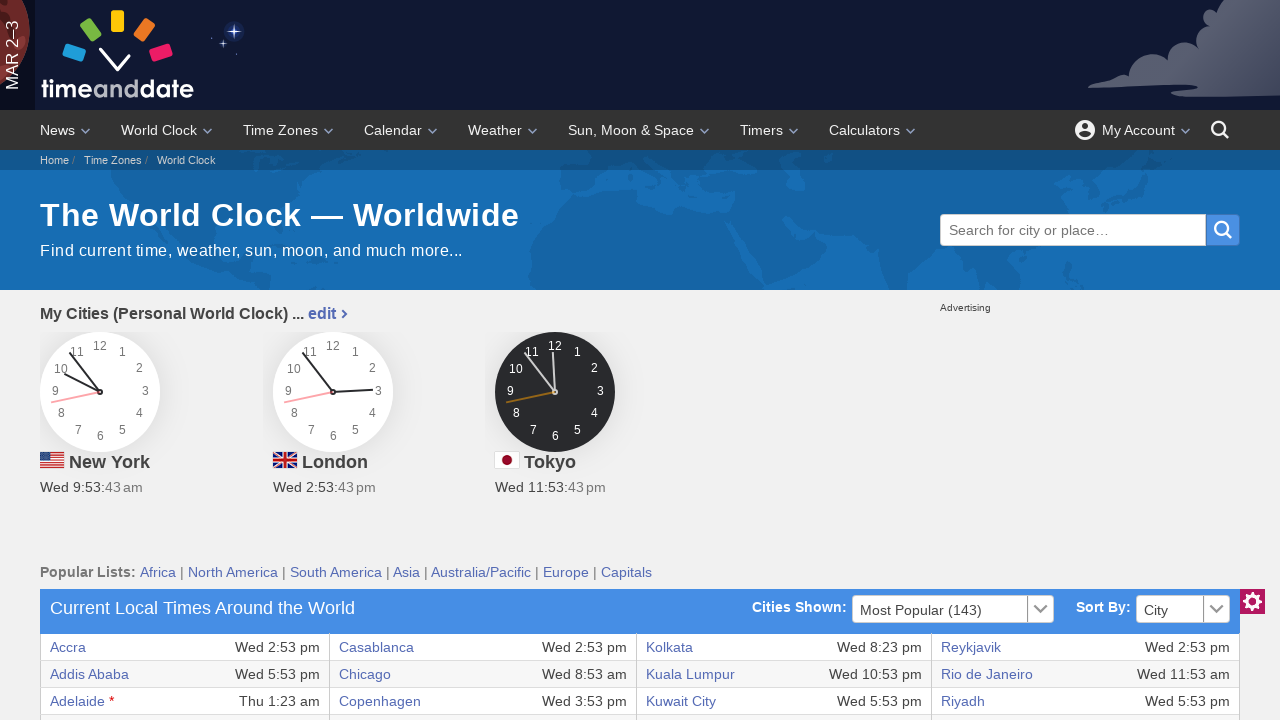

Accessed cell content: 'Mexico City'
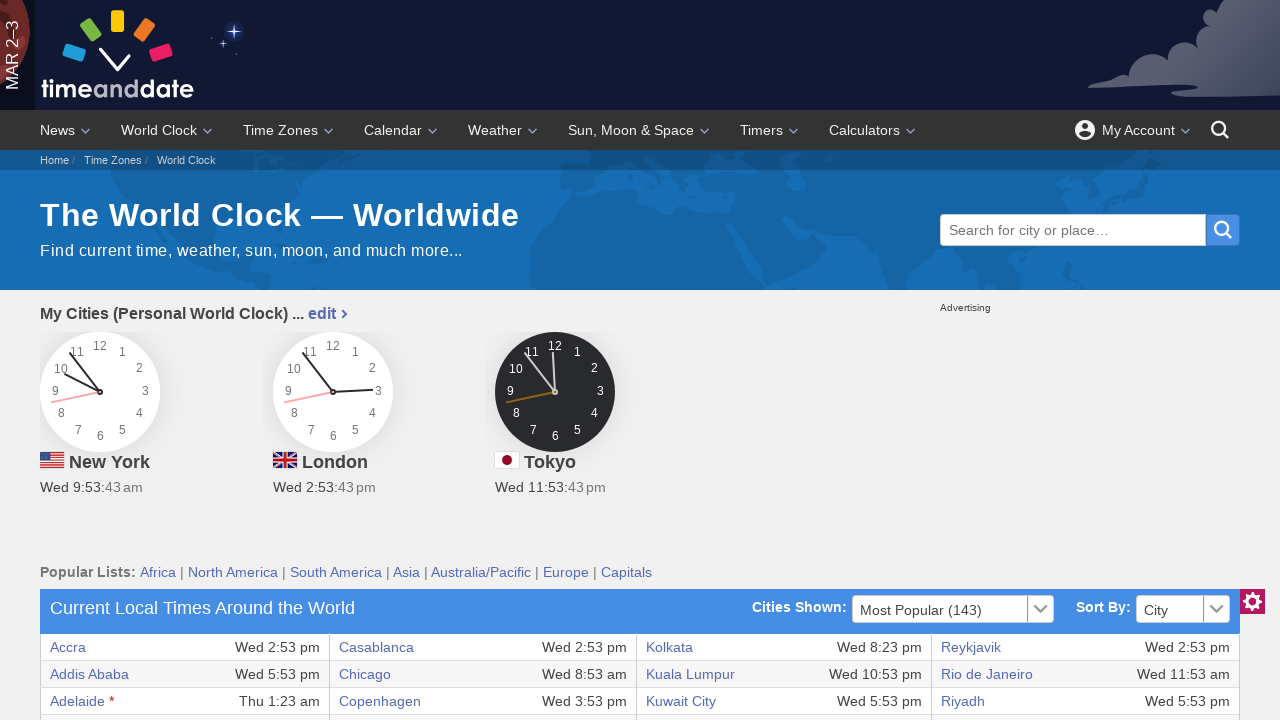

Accessed cell content: 'Wed 8:53 am'
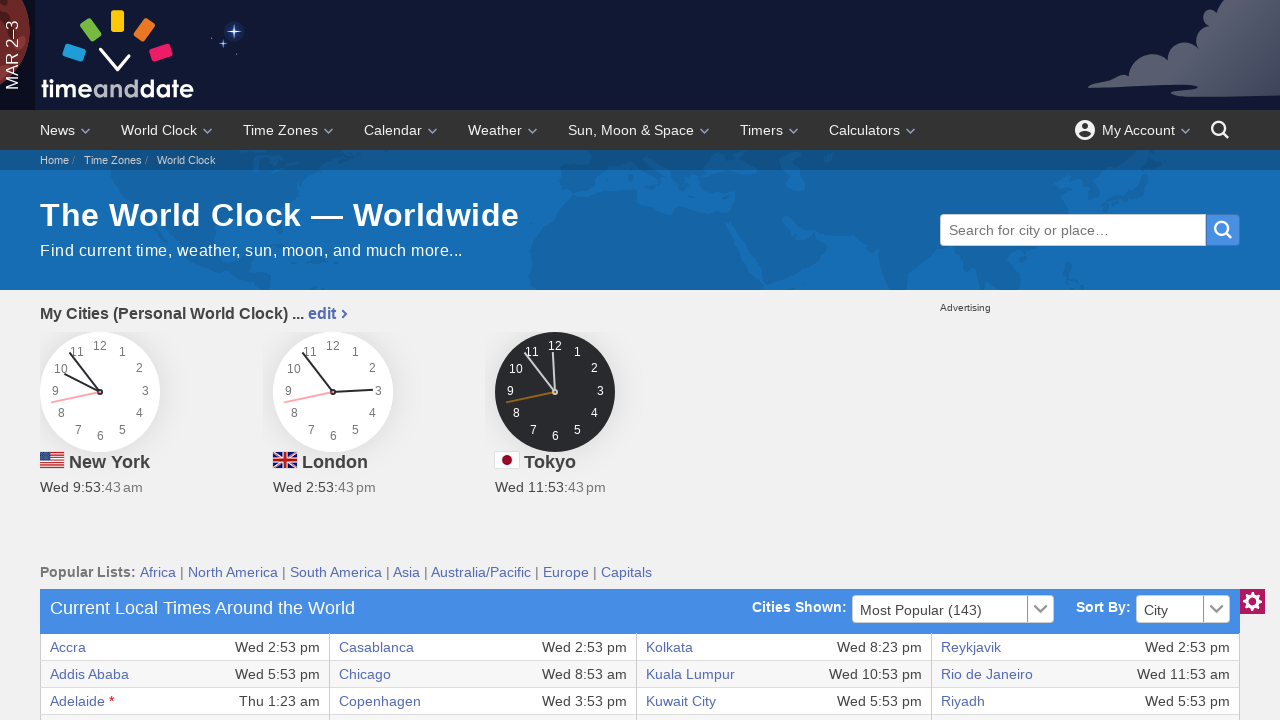

Accessed cell content: 'St. John's'
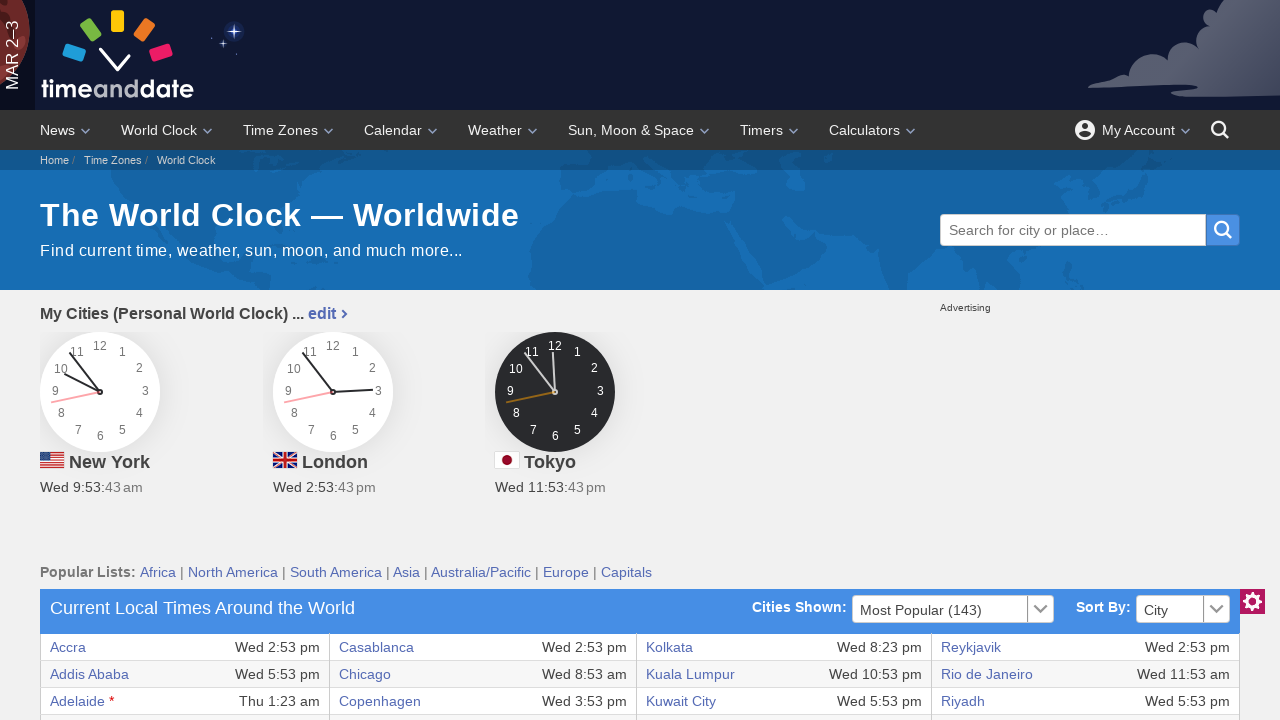

Accessed cell content: 'Wed 11:23 am'
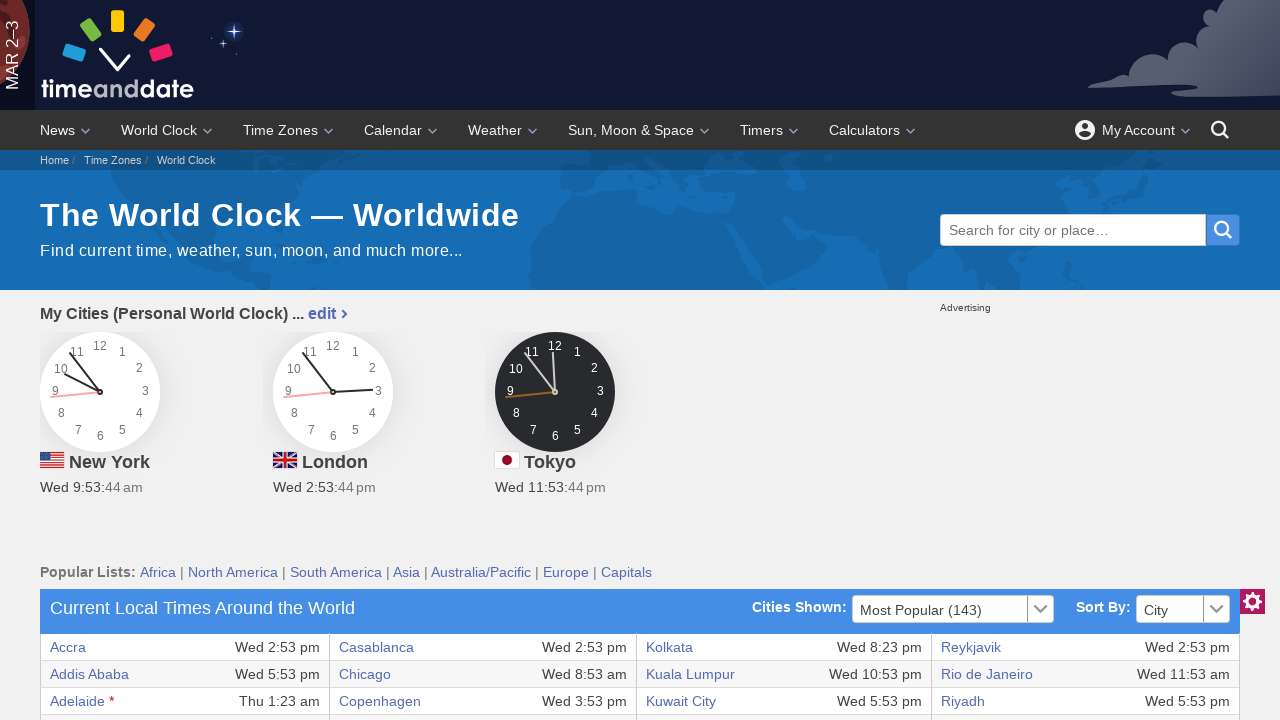

Retrieved cells from current row - found 8 cells
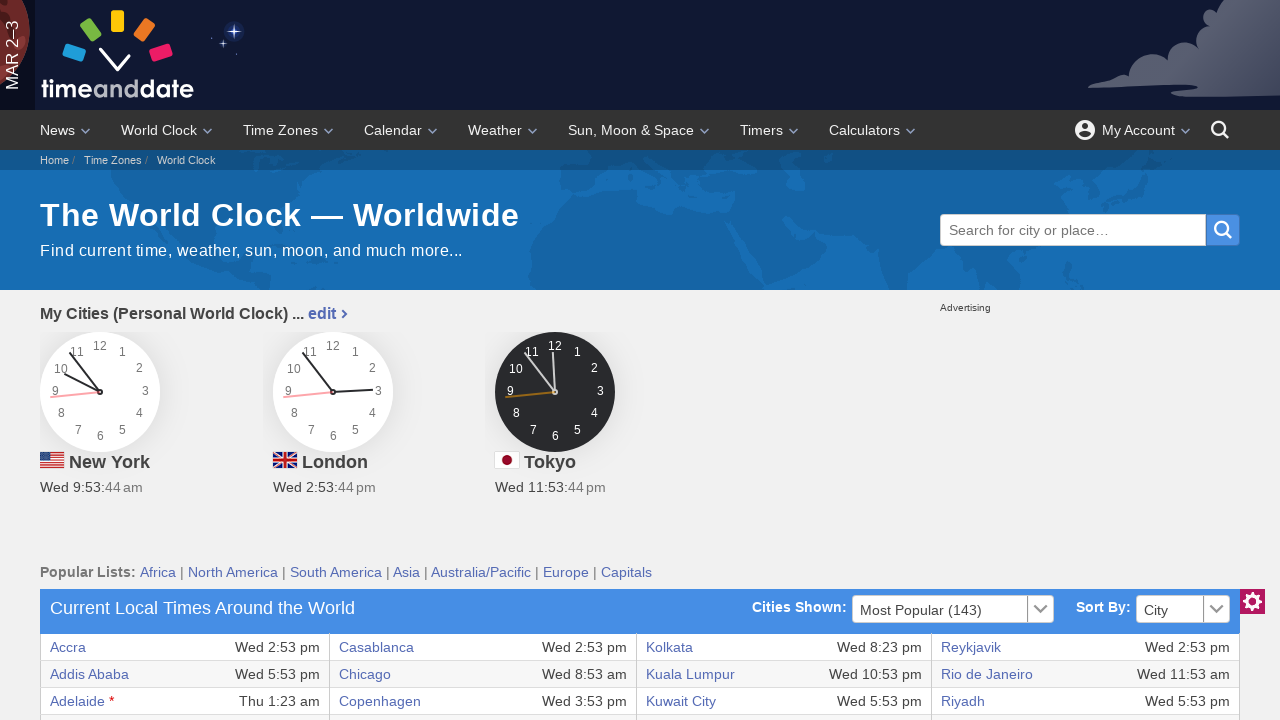

Accessed cell content: 'Barcelona'
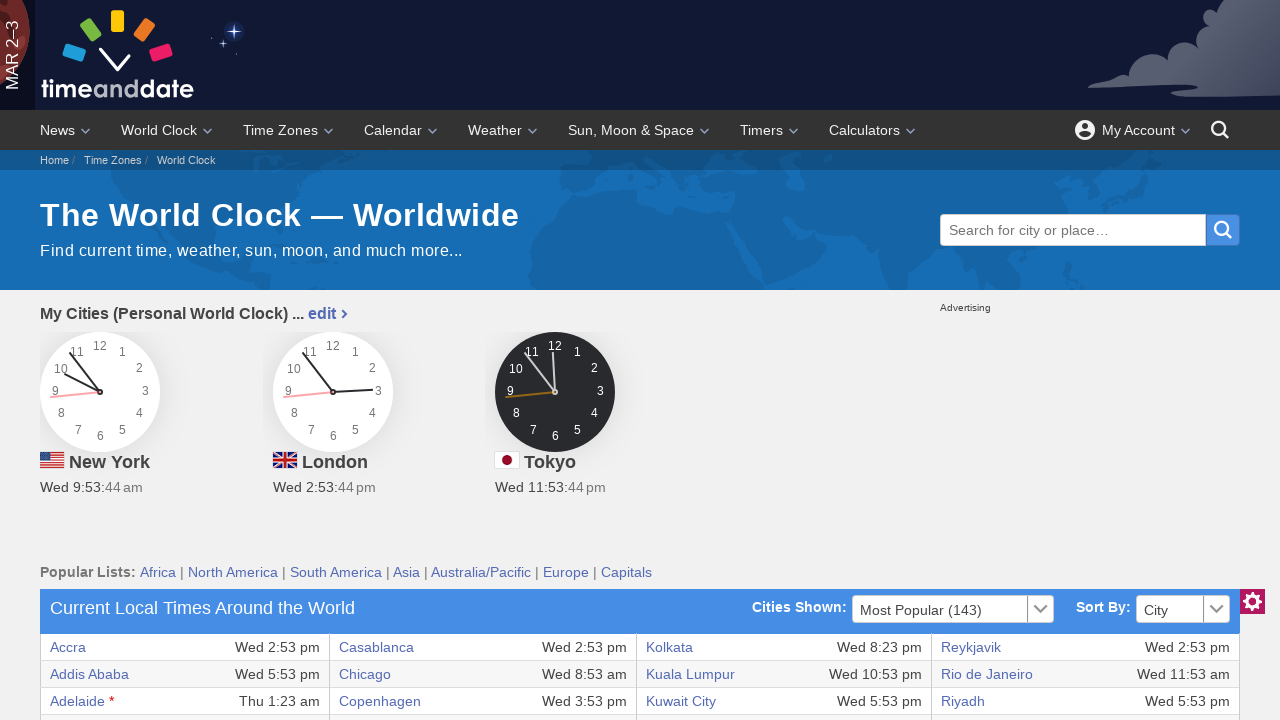

Accessed cell content: 'Wed 3:53 pm'
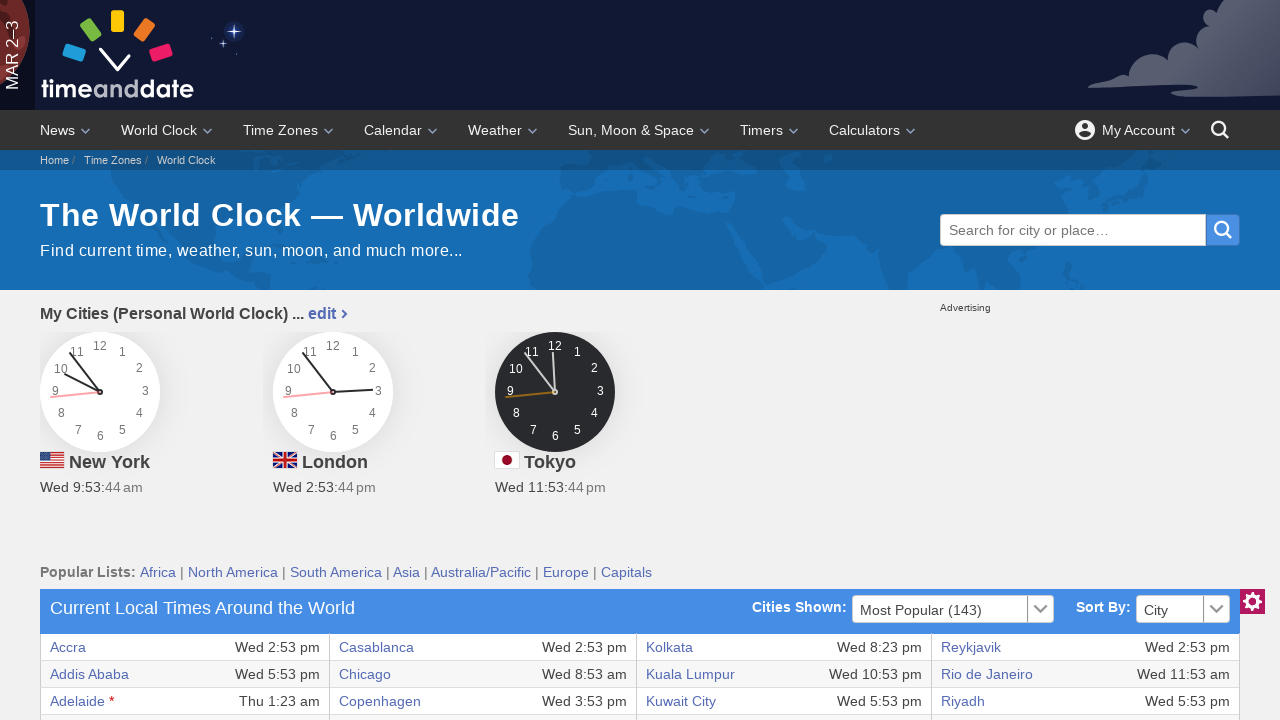

Accessed cell content: 'Harare'
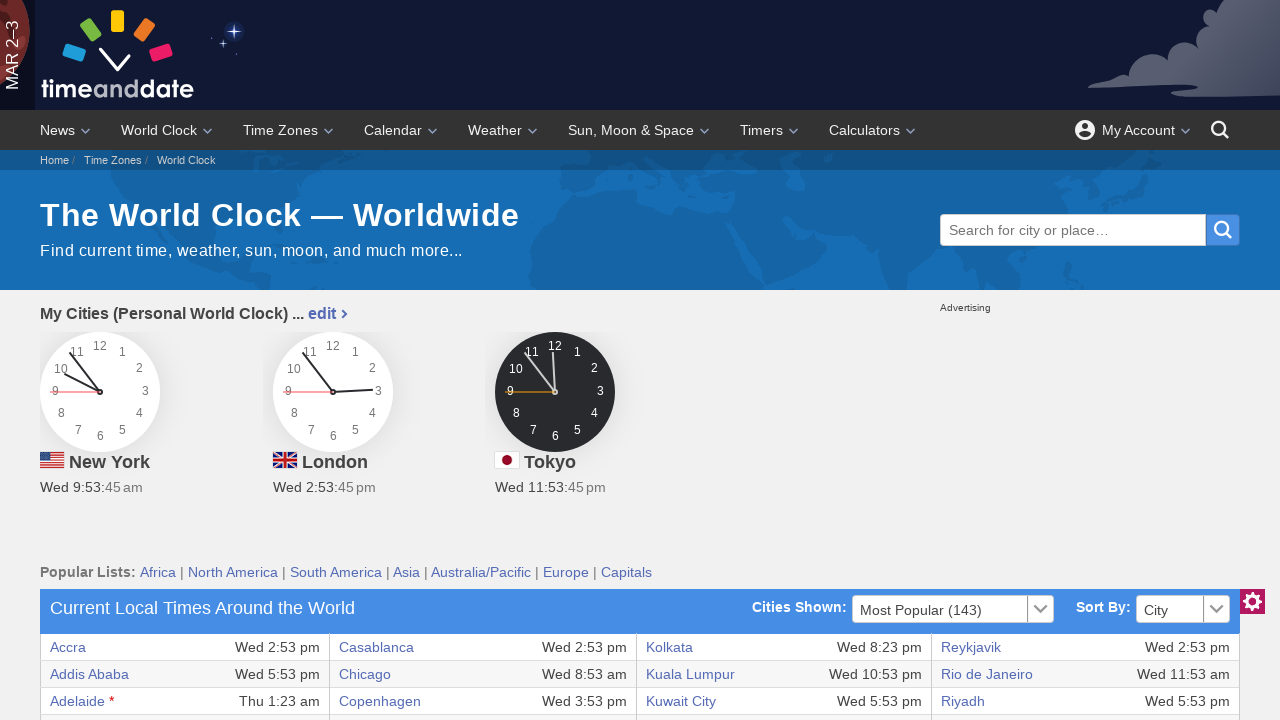

Accessed cell content: 'Wed 4:53 pm'
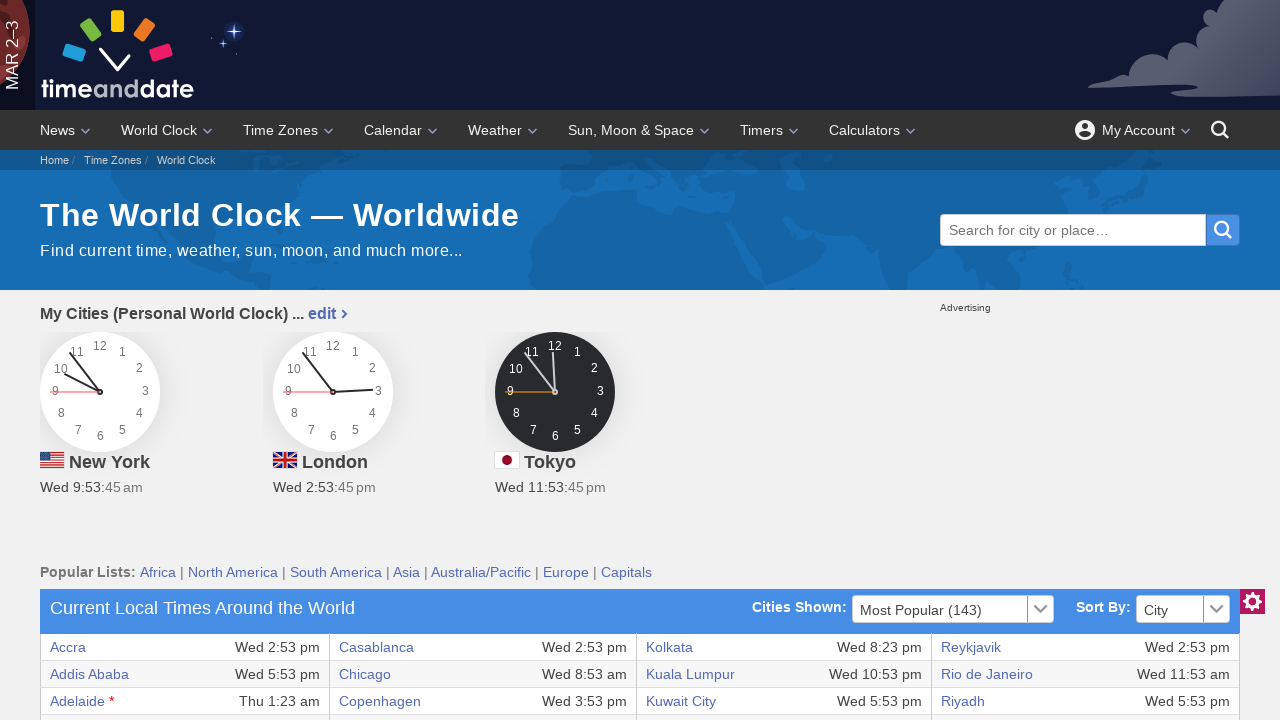

Accessed cell content: 'Miami'
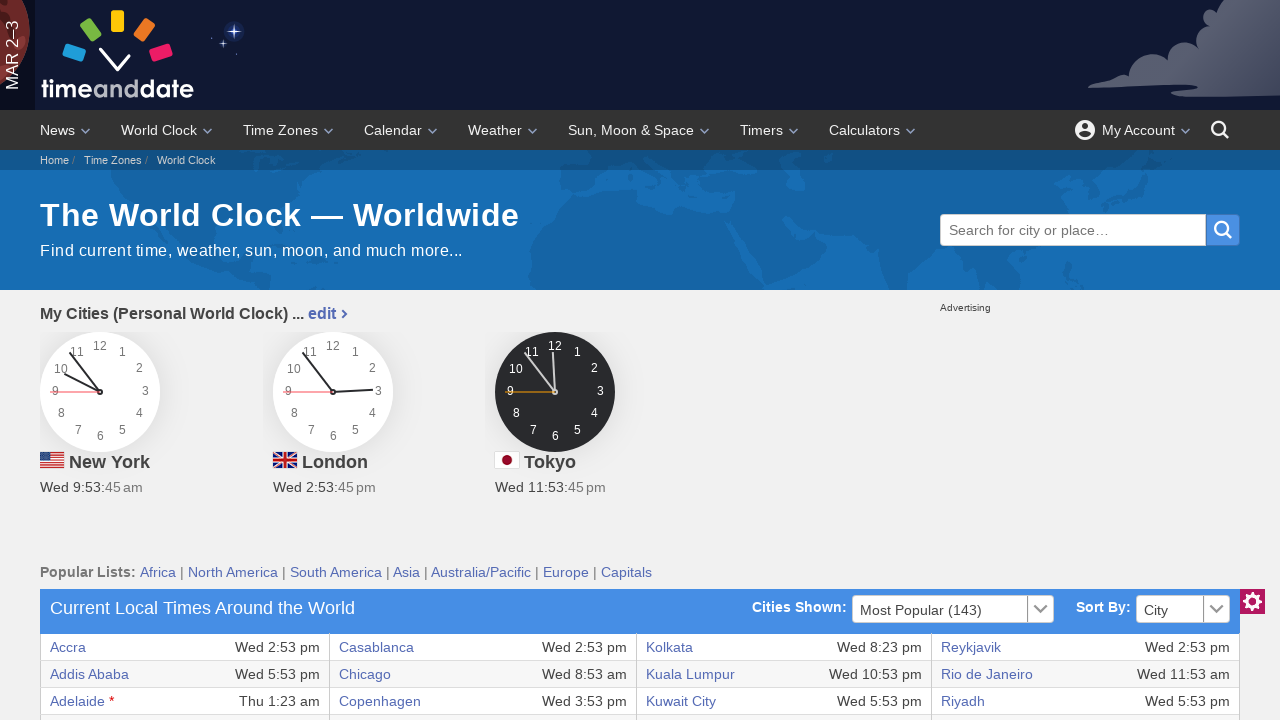

Accessed cell content: 'Wed 9:53 am'
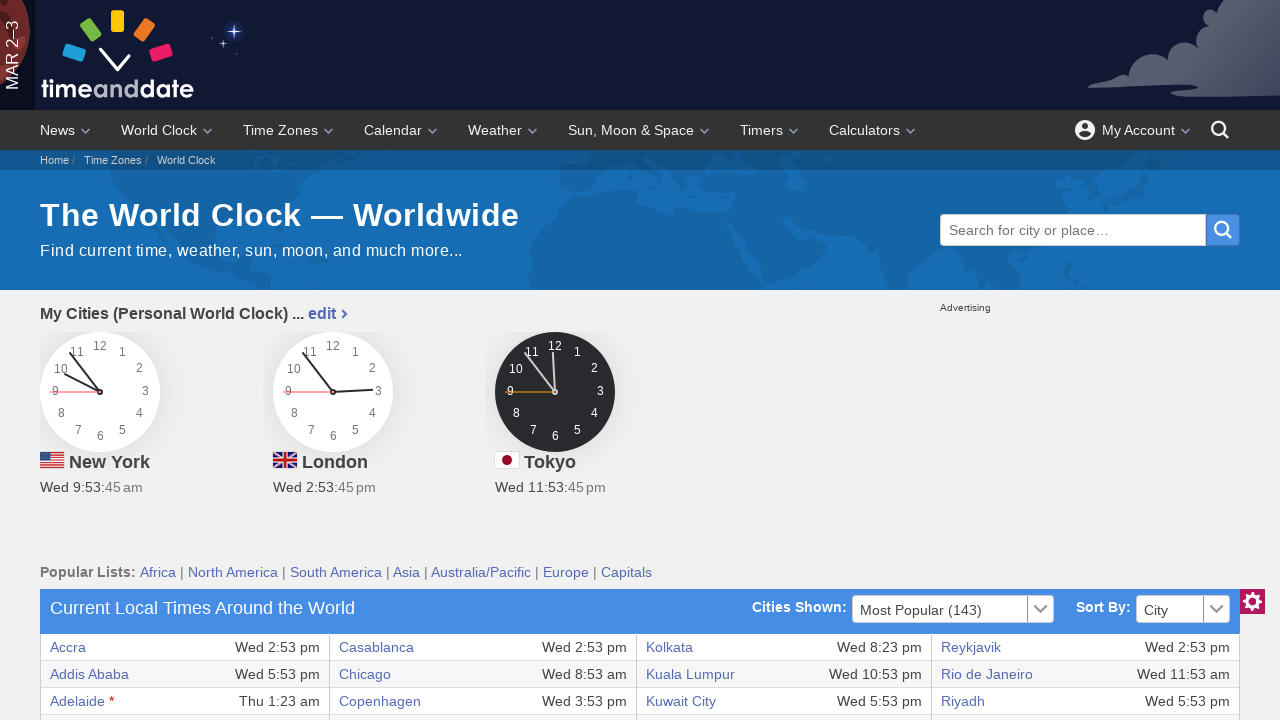

Accessed cell content: 'Stockholm'
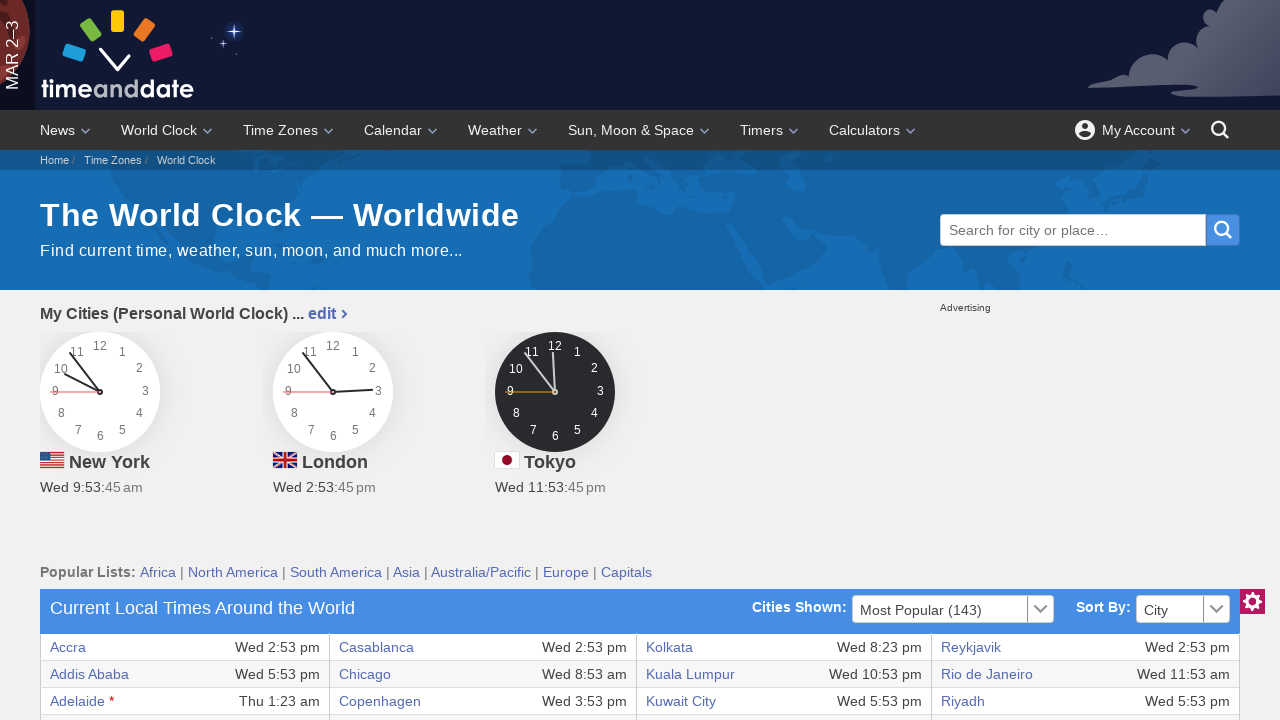

Accessed cell content: 'Wed 3:53 pm'
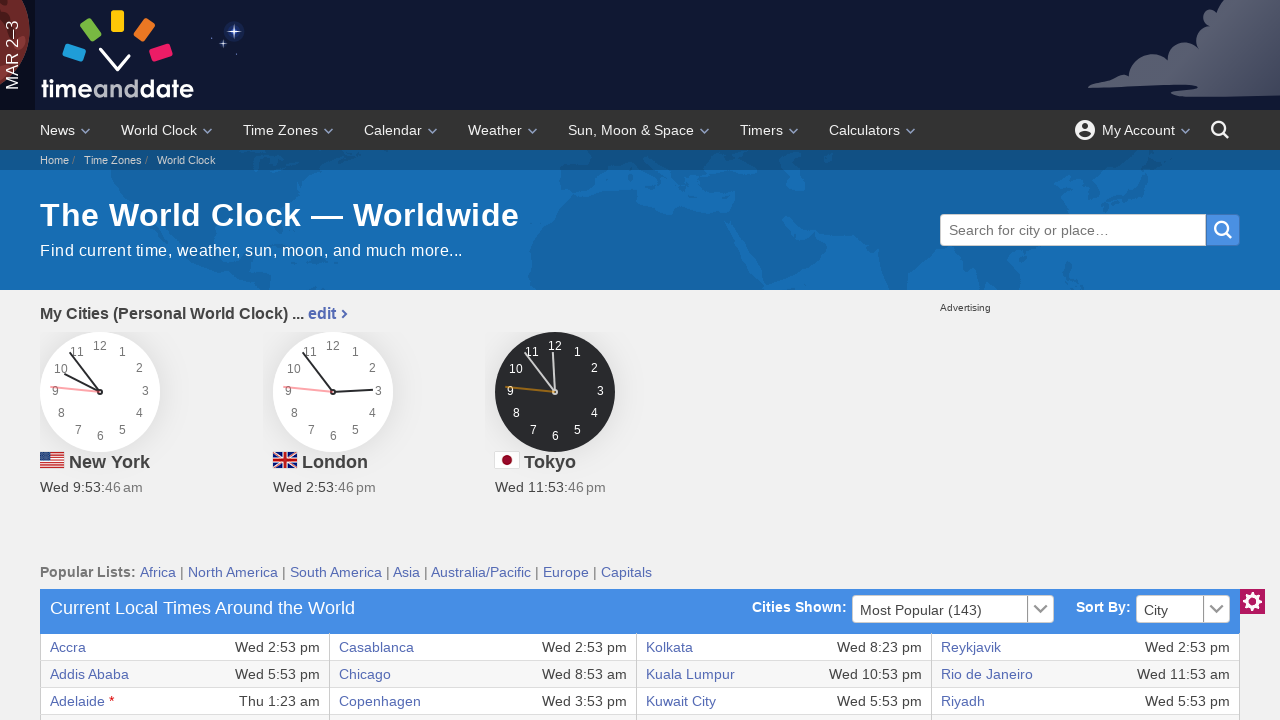

Retrieved cells from current row - found 8 cells
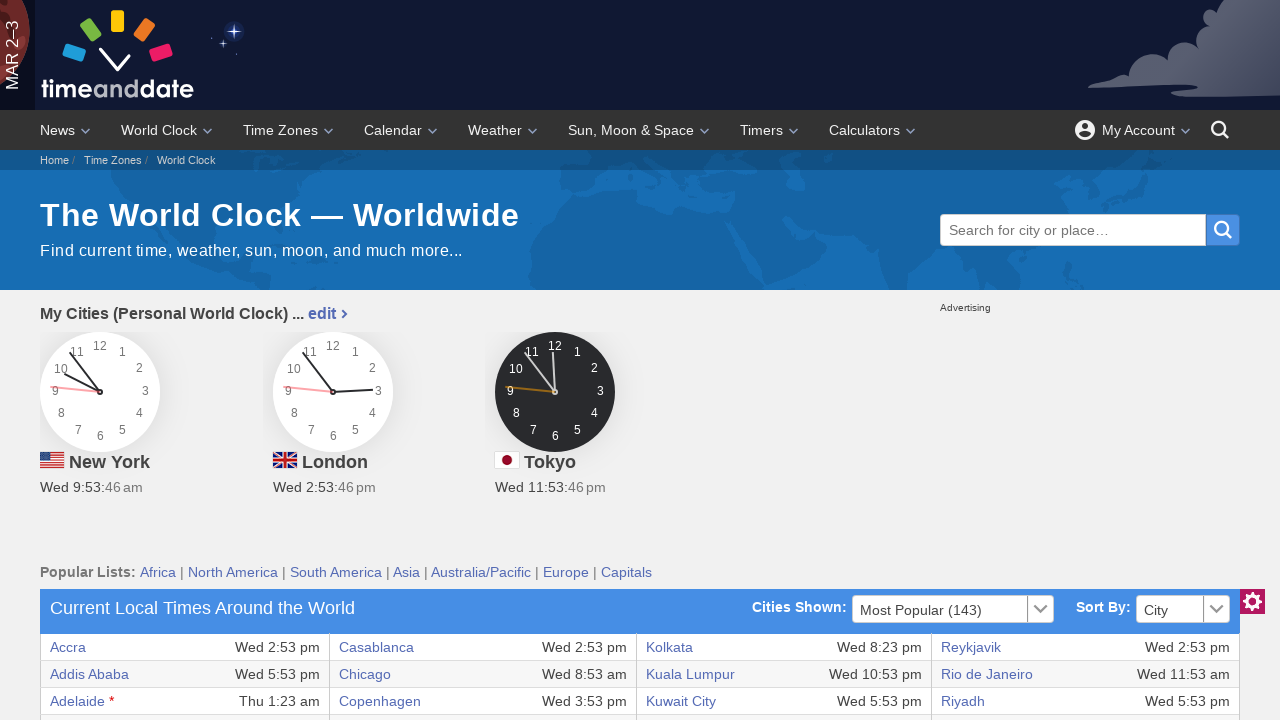

Accessed cell content: 'Beijing'
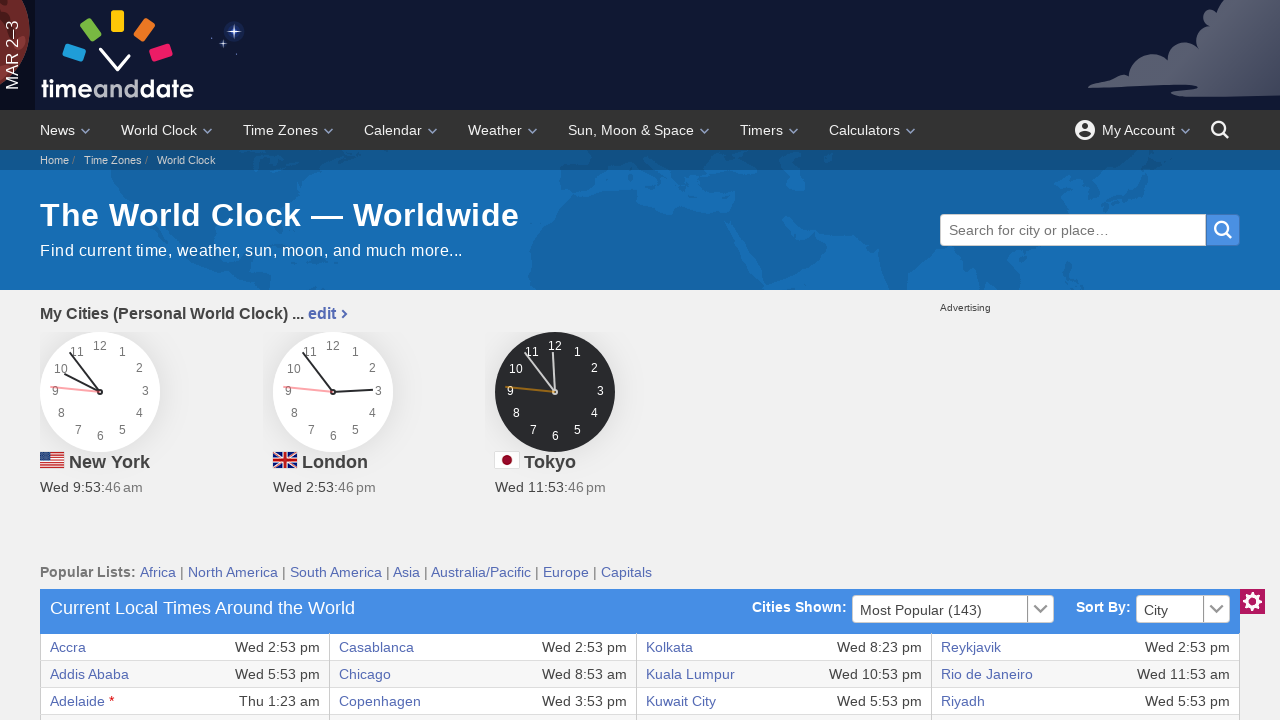

Accessed cell content: 'Wed 10:53 pm'
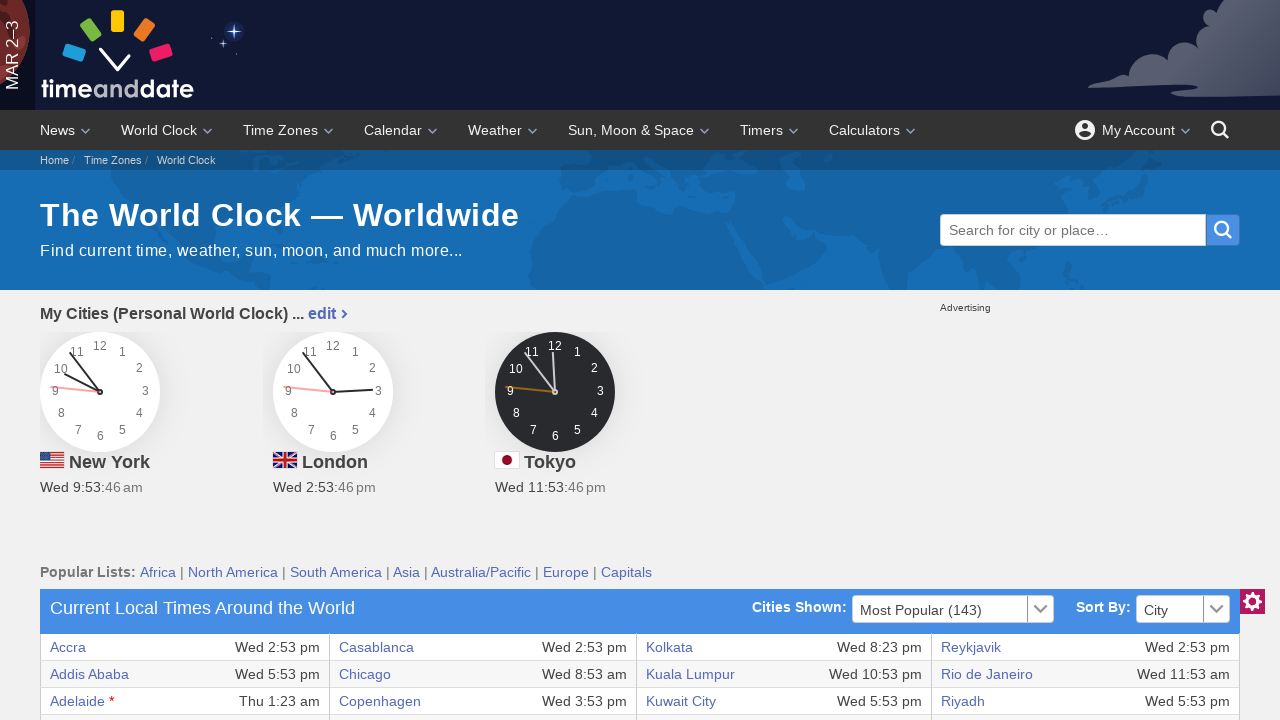

Accessed cell content: 'Havana'
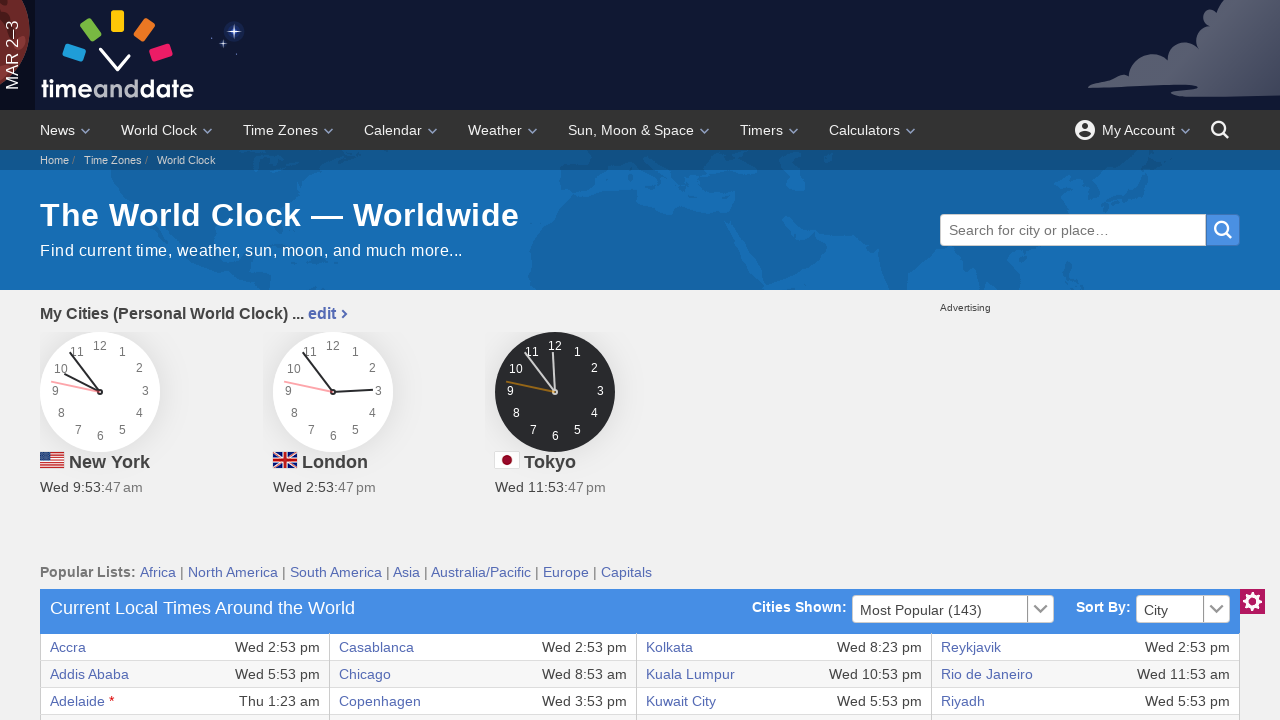

Accessed cell content: 'Wed 9:53 am'
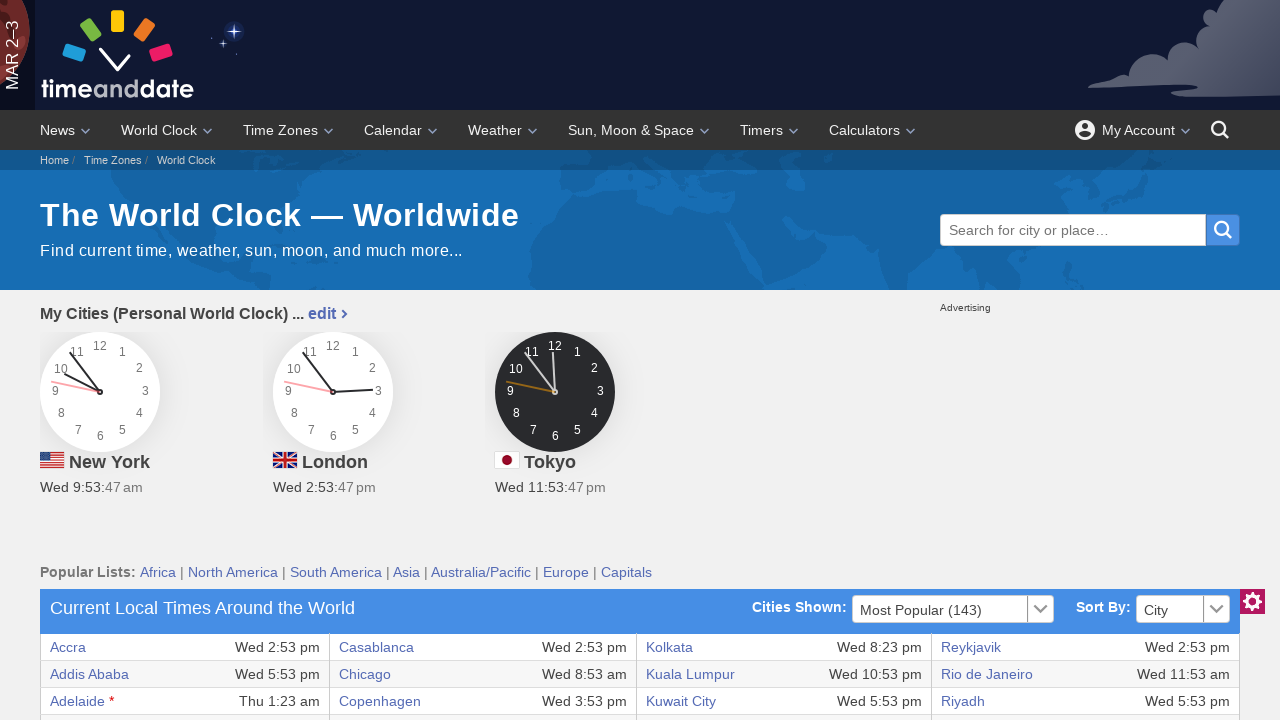

Accessed cell content: 'Minneapolis'
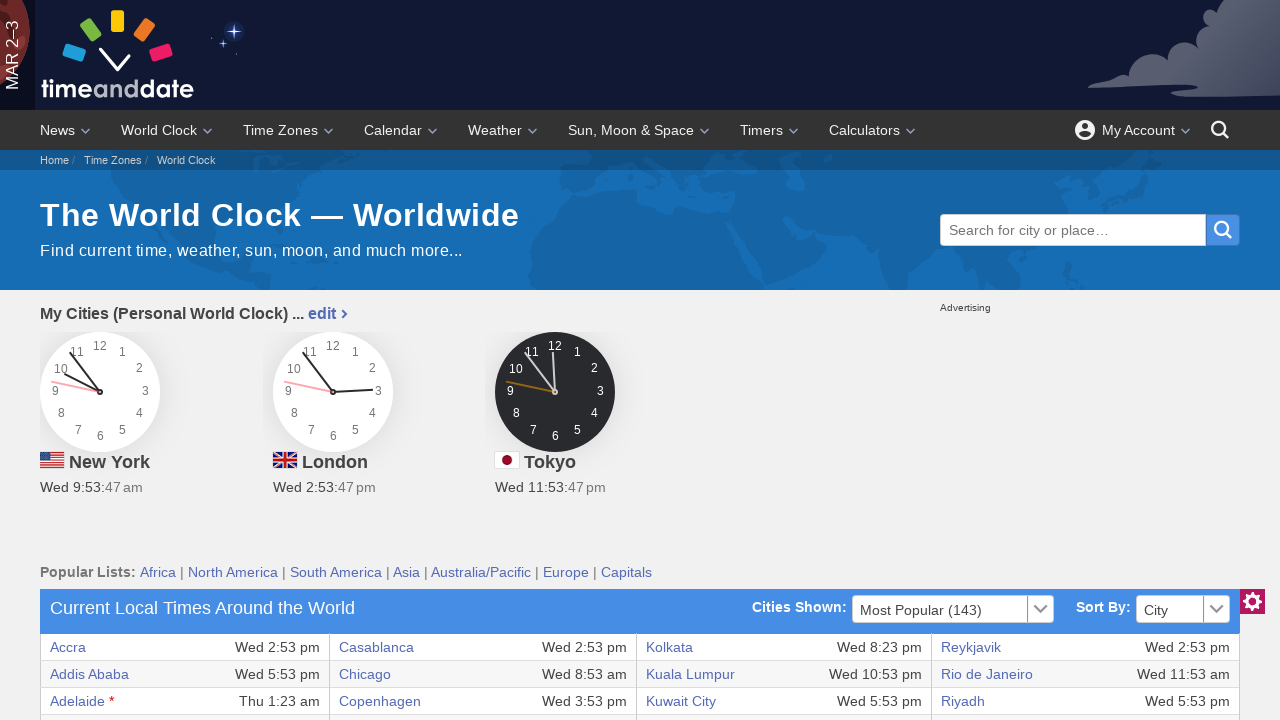

Accessed cell content: 'Wed 8:53 am'
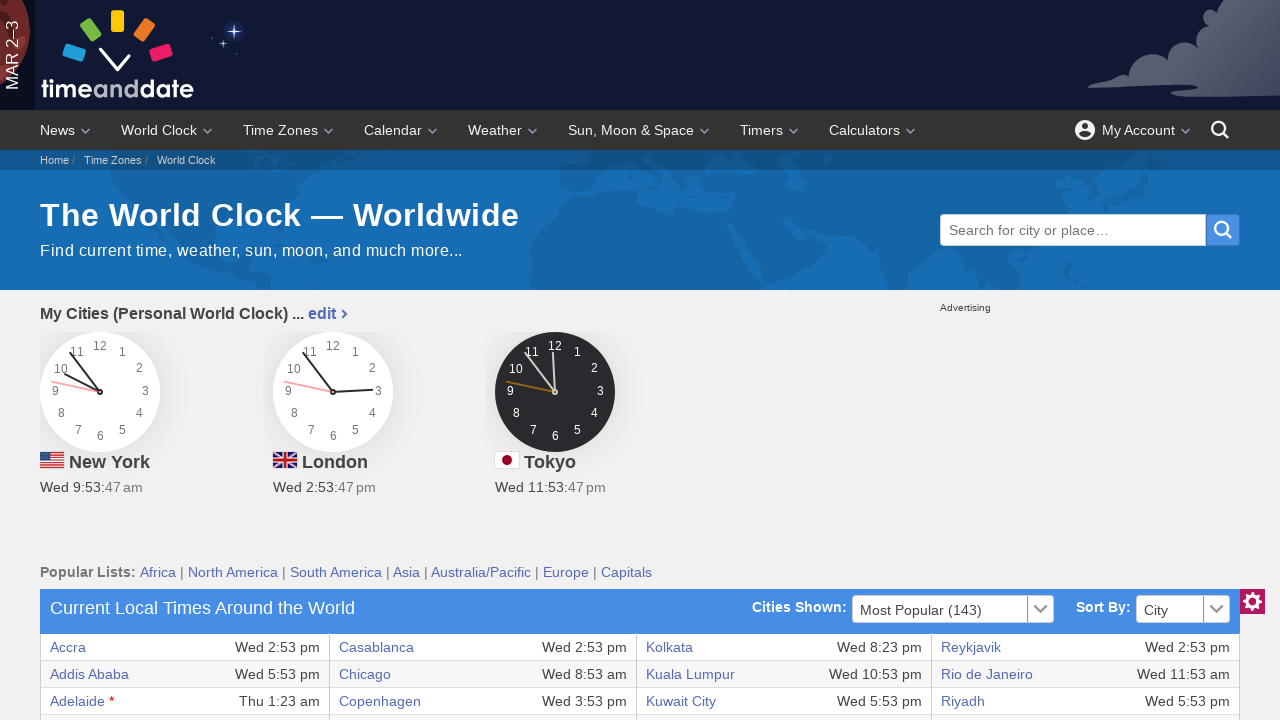

Accessed cell content: 'Suva'
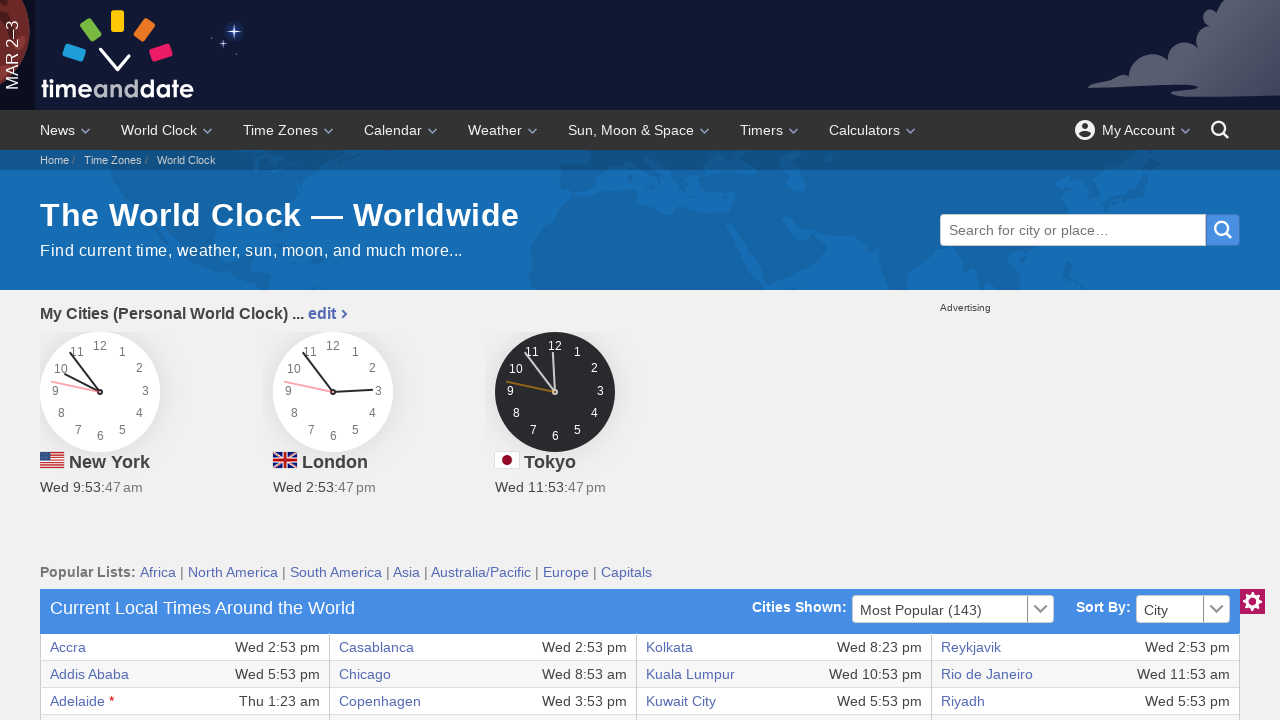

Accessed cell content: 'Thu 2:53 am'
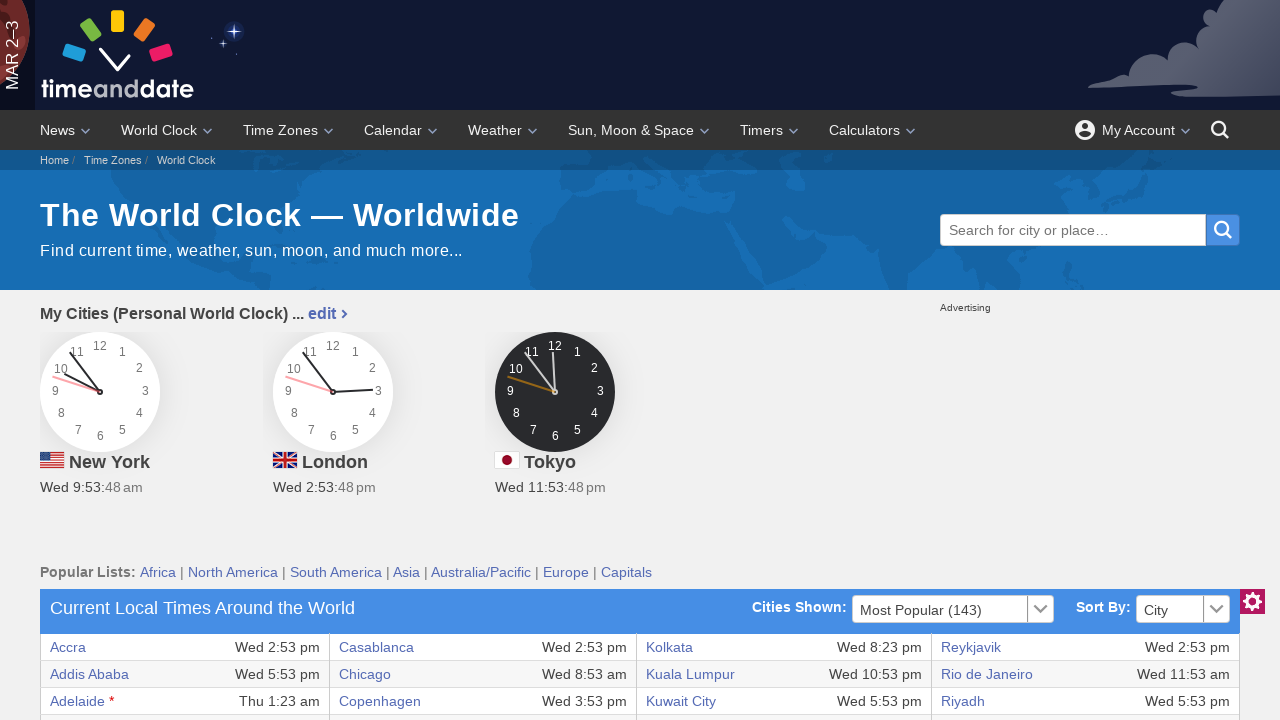

Retrieved cells from current row - found 8 cells
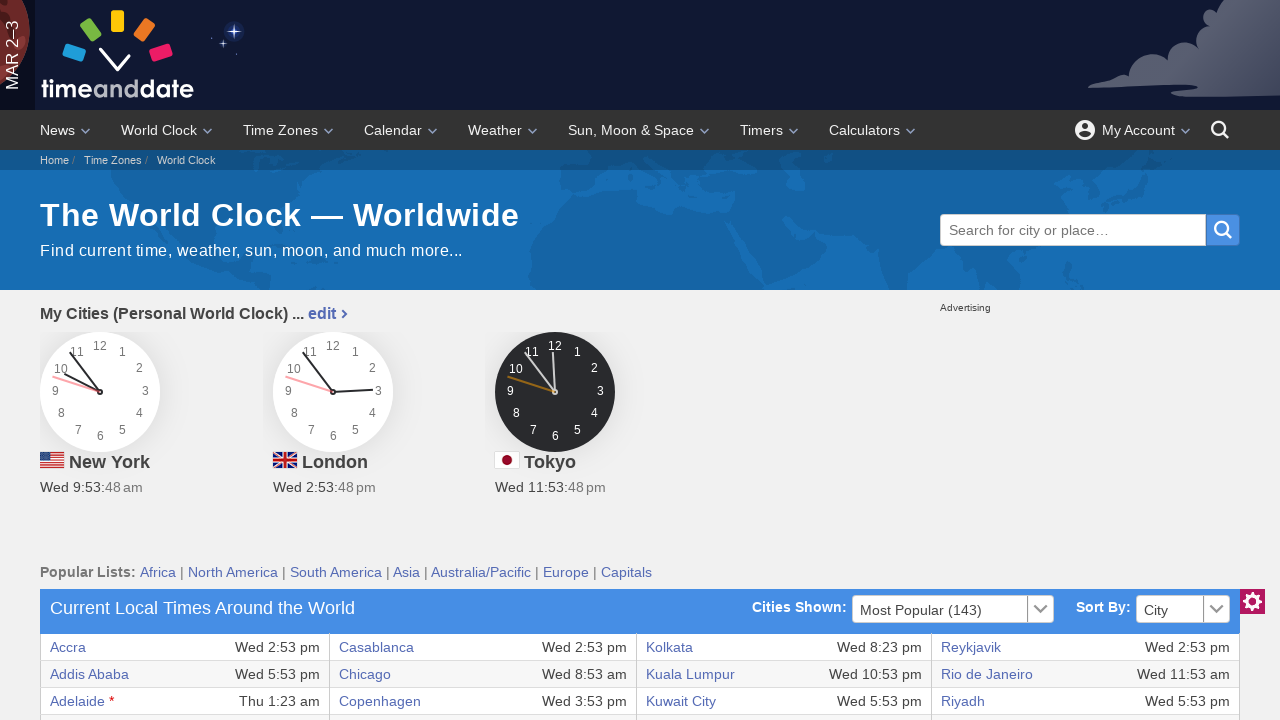

Accessed cell content: 'Beirut'
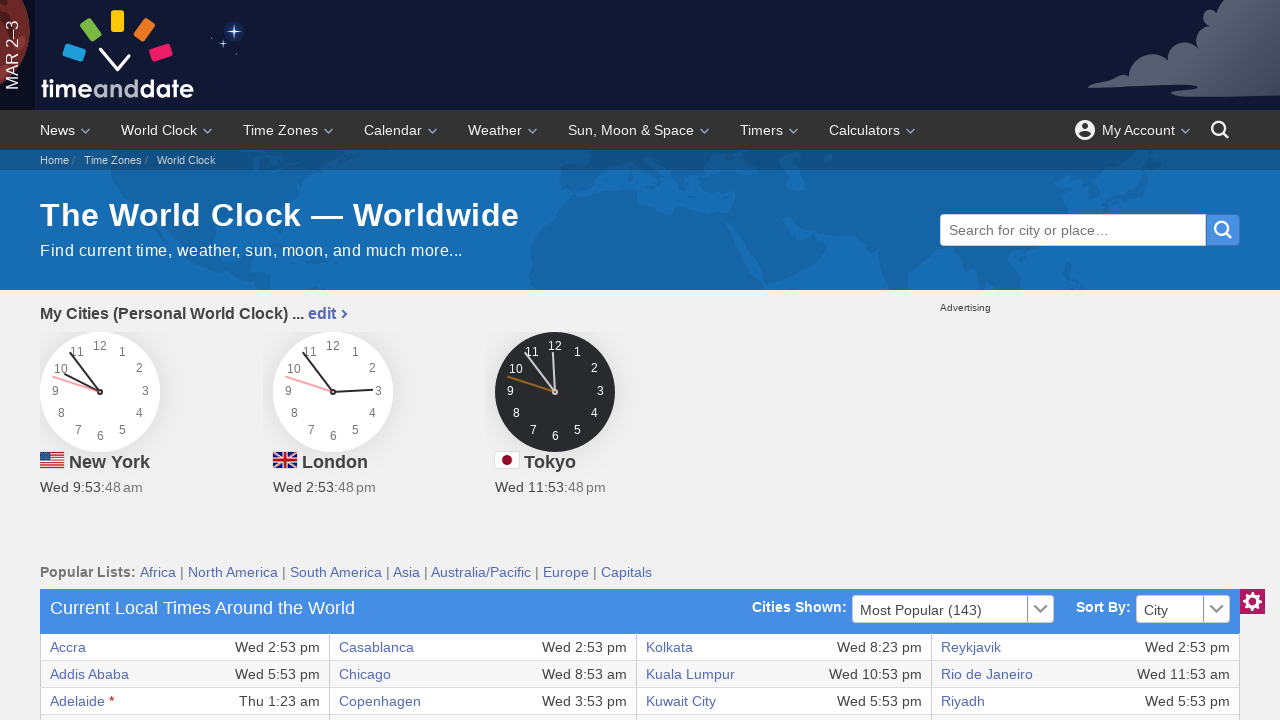

Accessed cell content: 'Wed 4:53 pm'
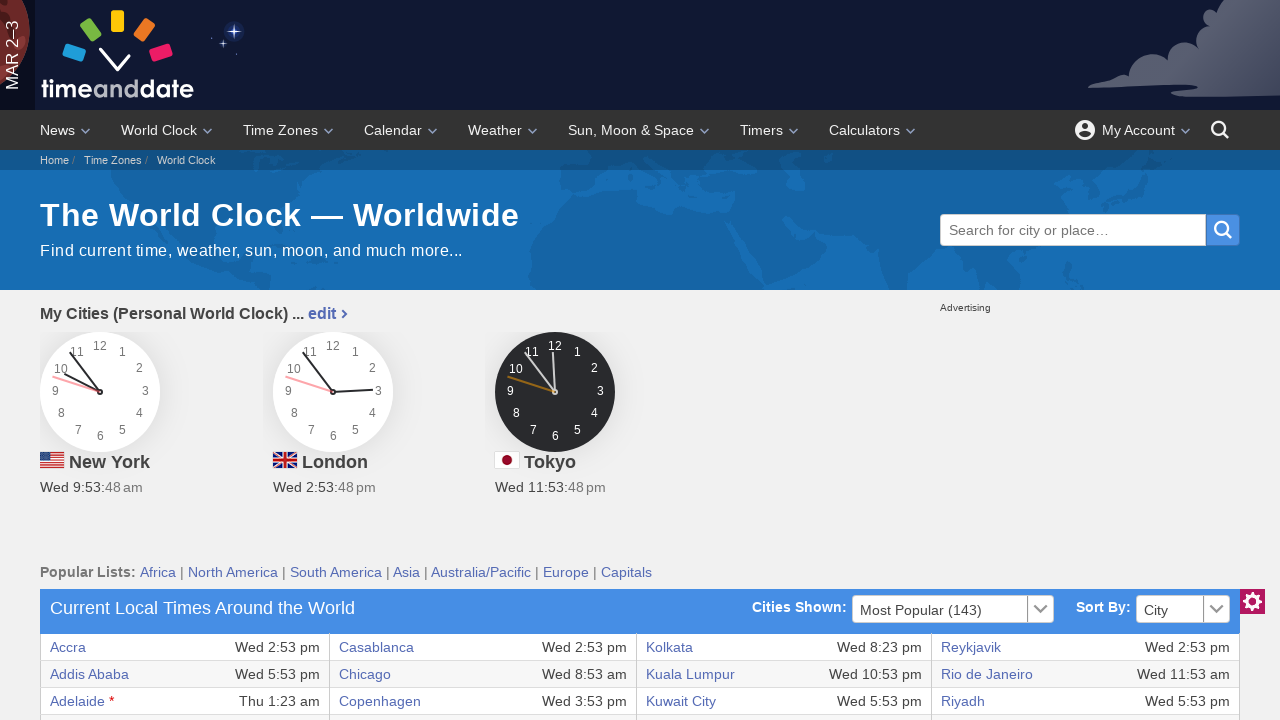

Accessed cell content: 'Helsinki'
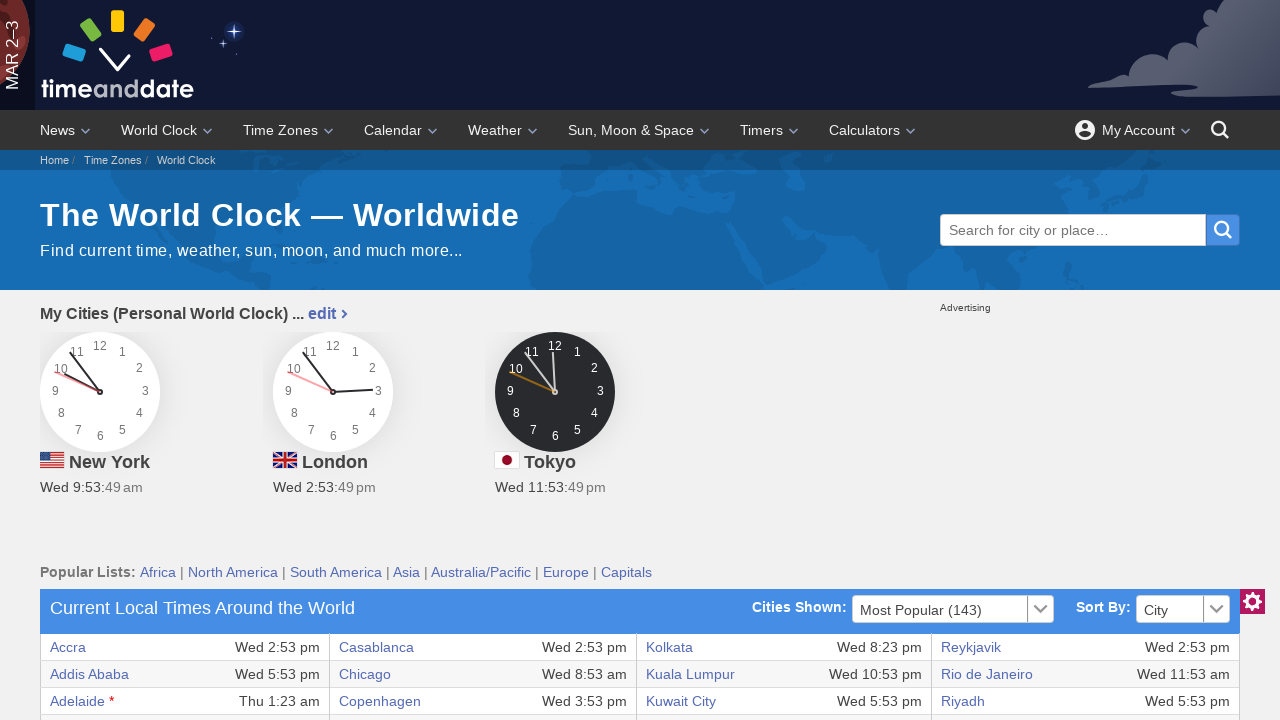

Accessed cell content: 'Wed 4:53 pm'
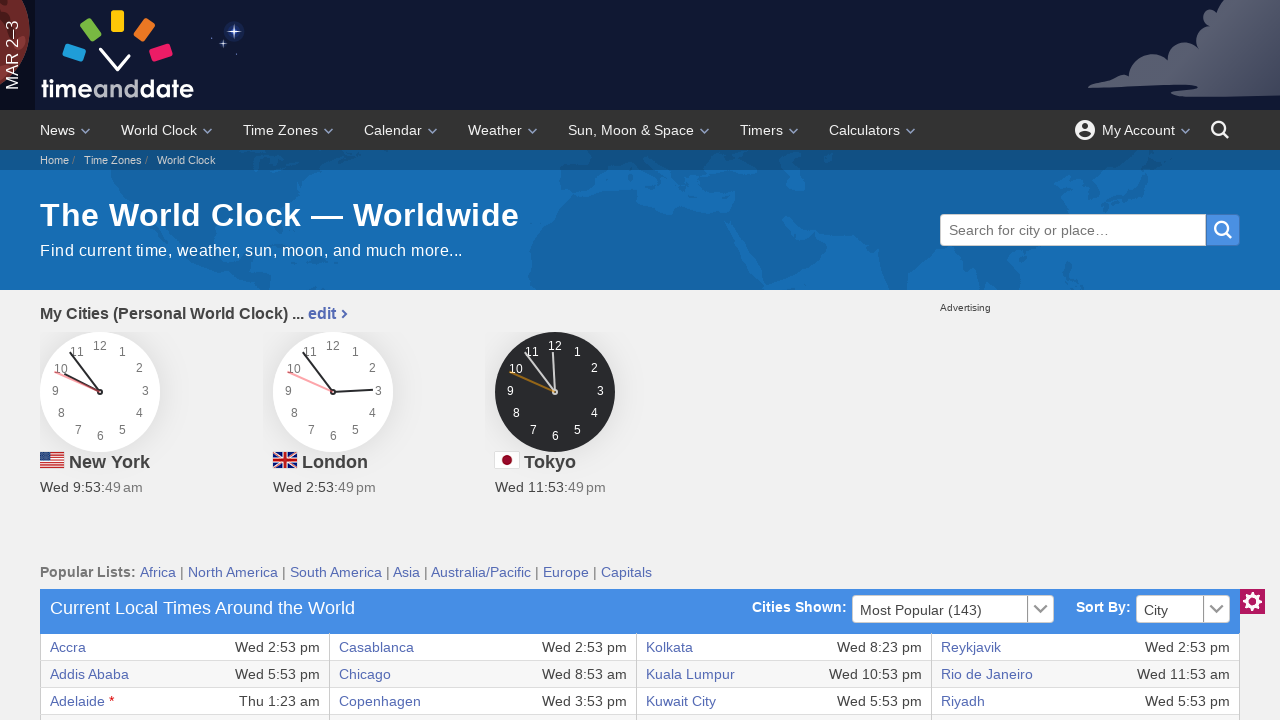

Accessed cell content: 'Minsk'
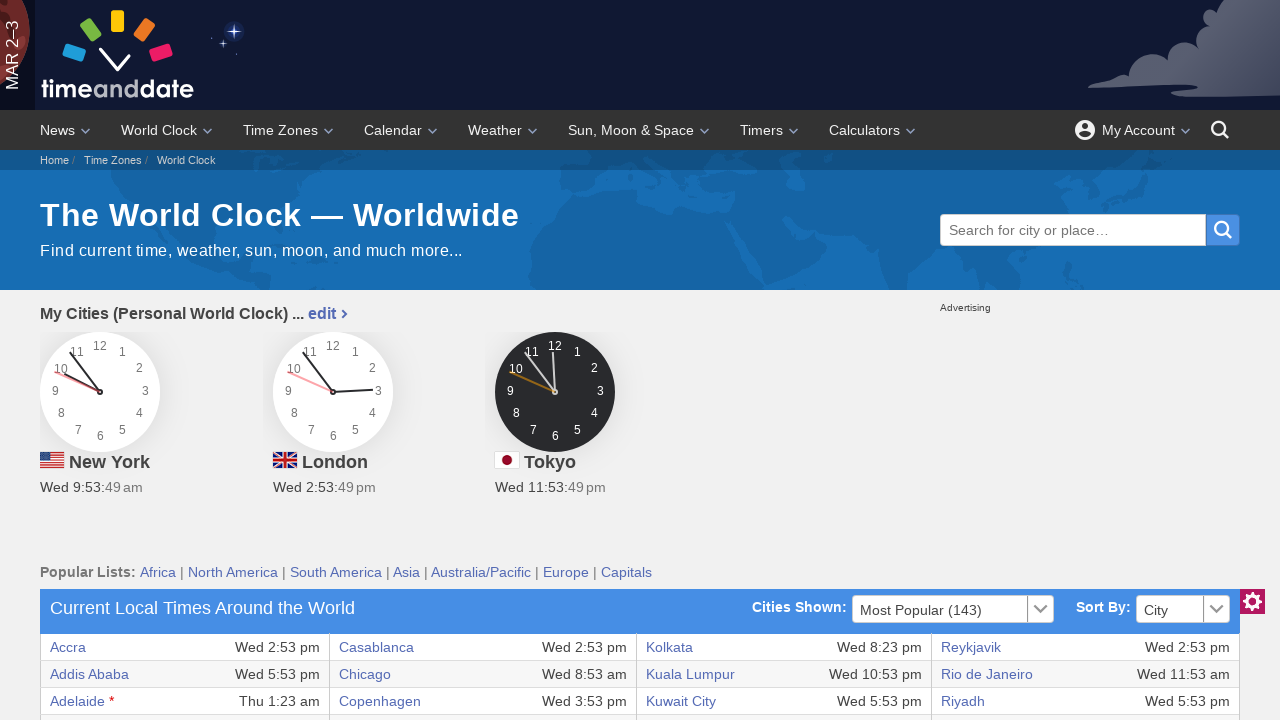

Accessed cell content: 'Wed 5:53 pm'
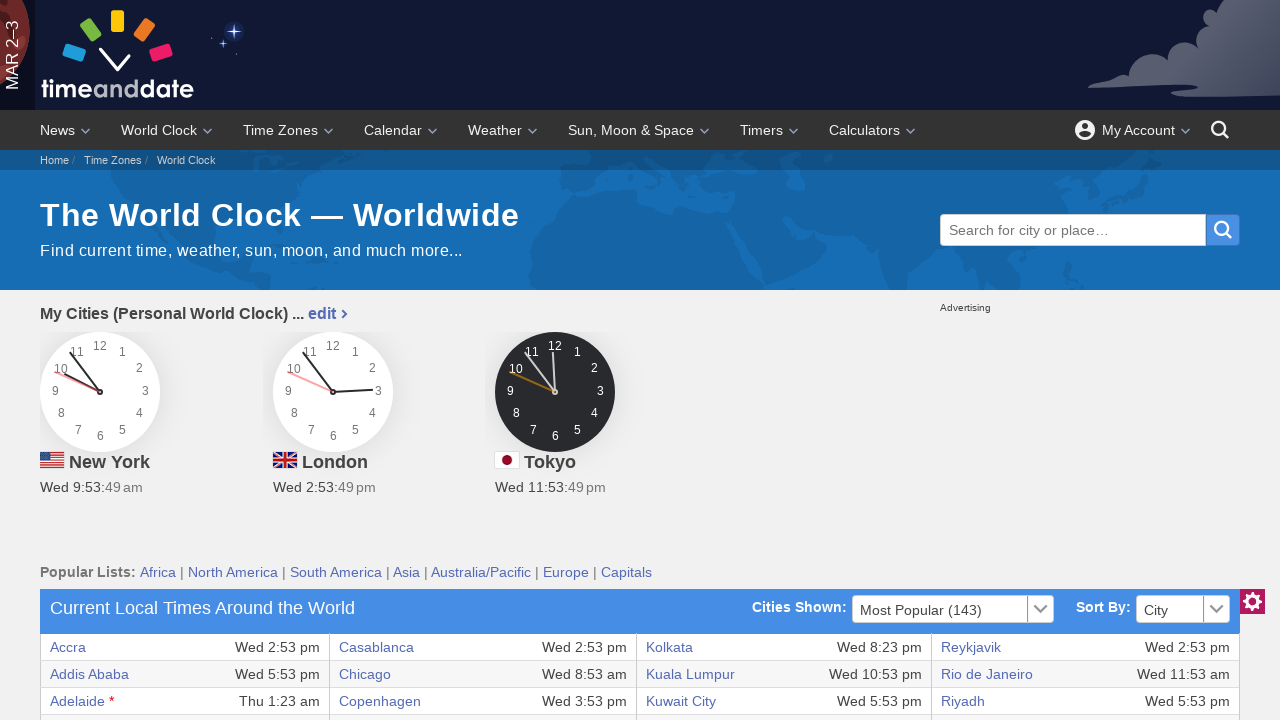

Accessed cell content: 'Sydney *'
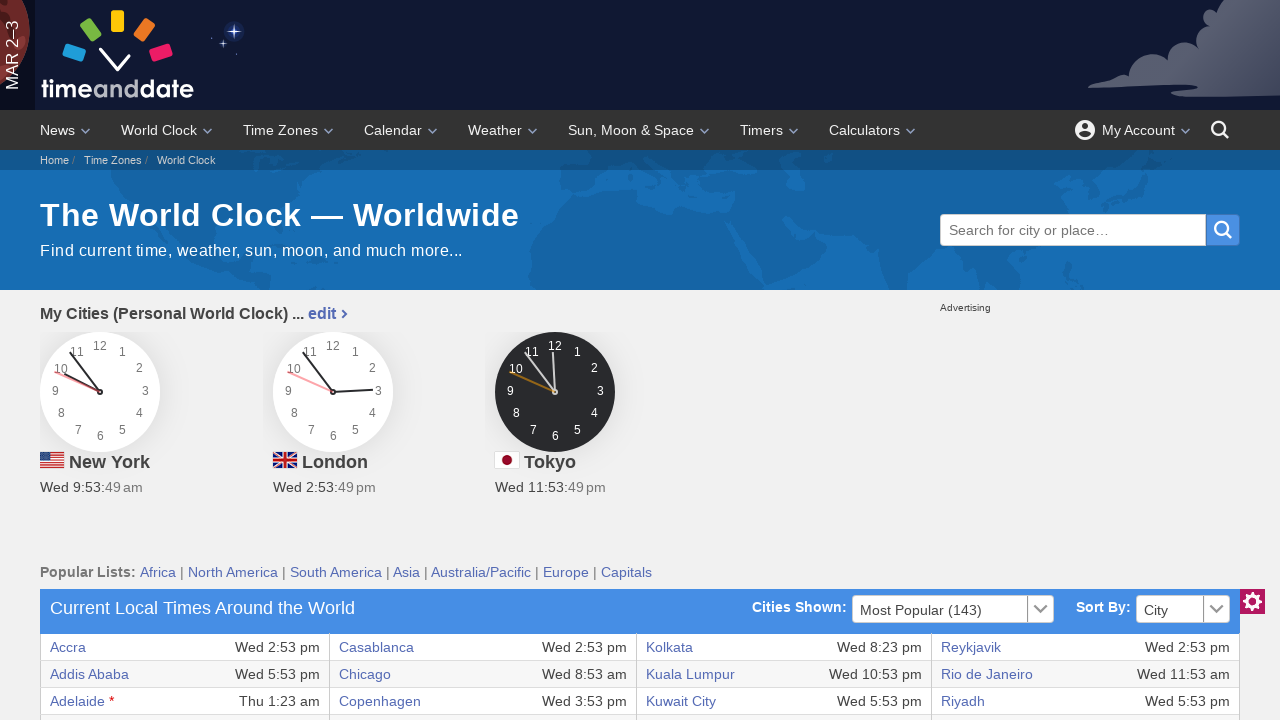

Accessed cell content: 'Thu 1:53 am'
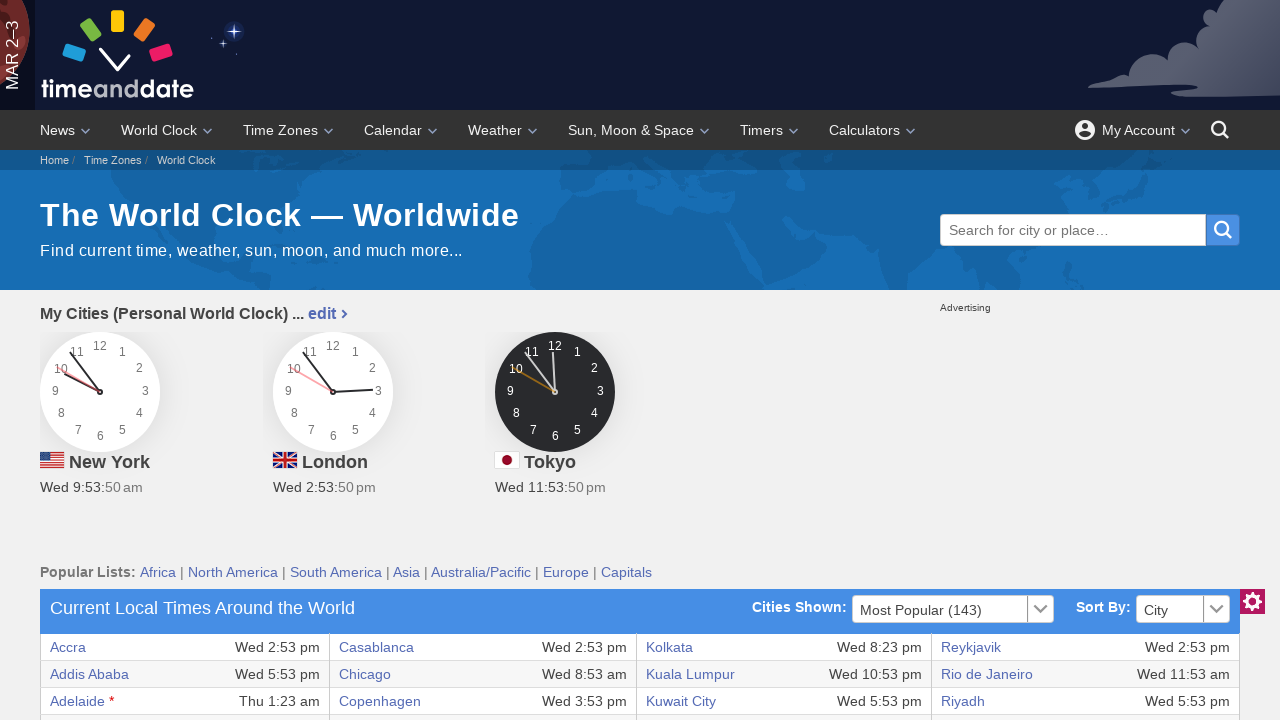

Retrieved cells from current row - found 8 cells
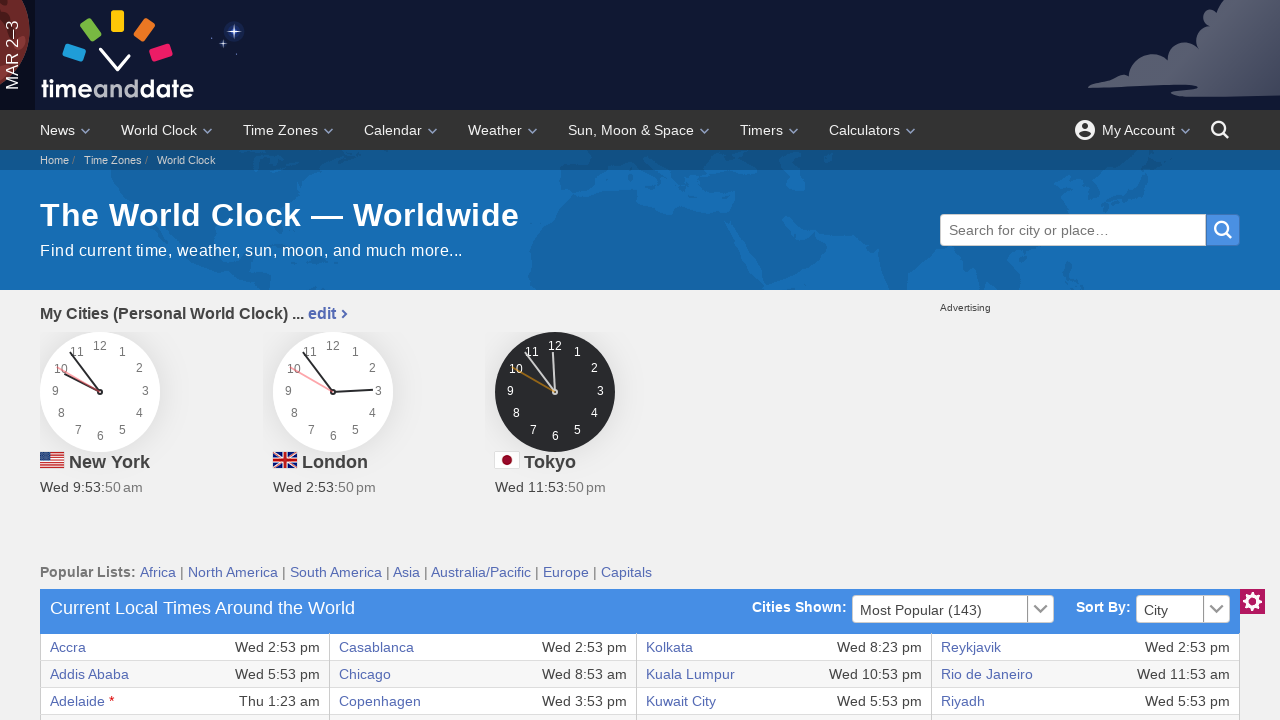

Accessed cell content: 'Belgrade'
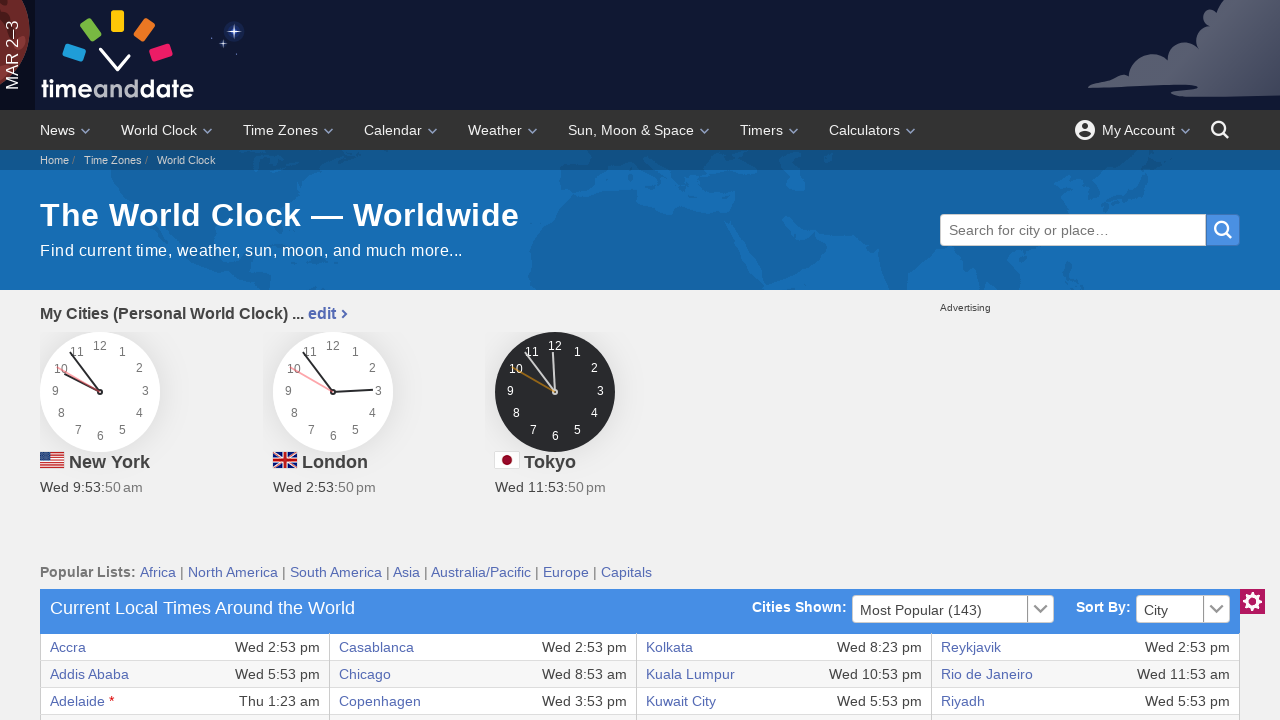

Accessed cell content: 'Wed 3:53 pm'
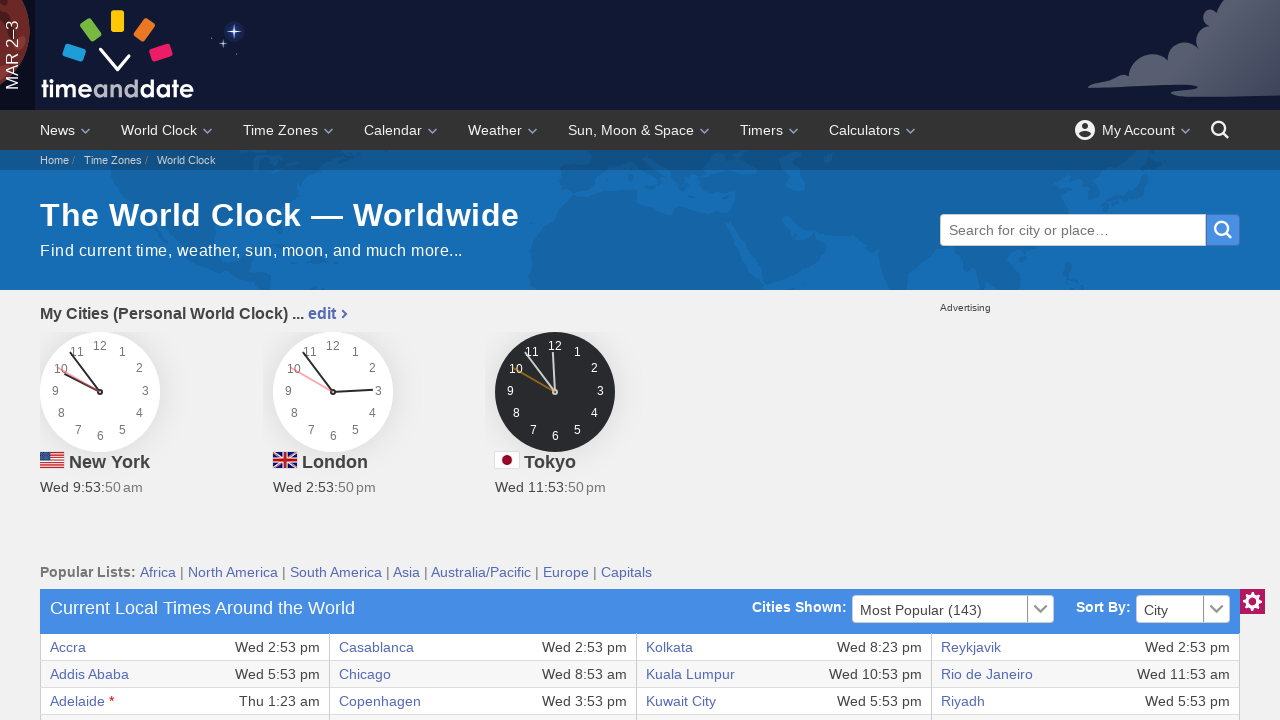

Accessed cell content: 'Hong Kong'
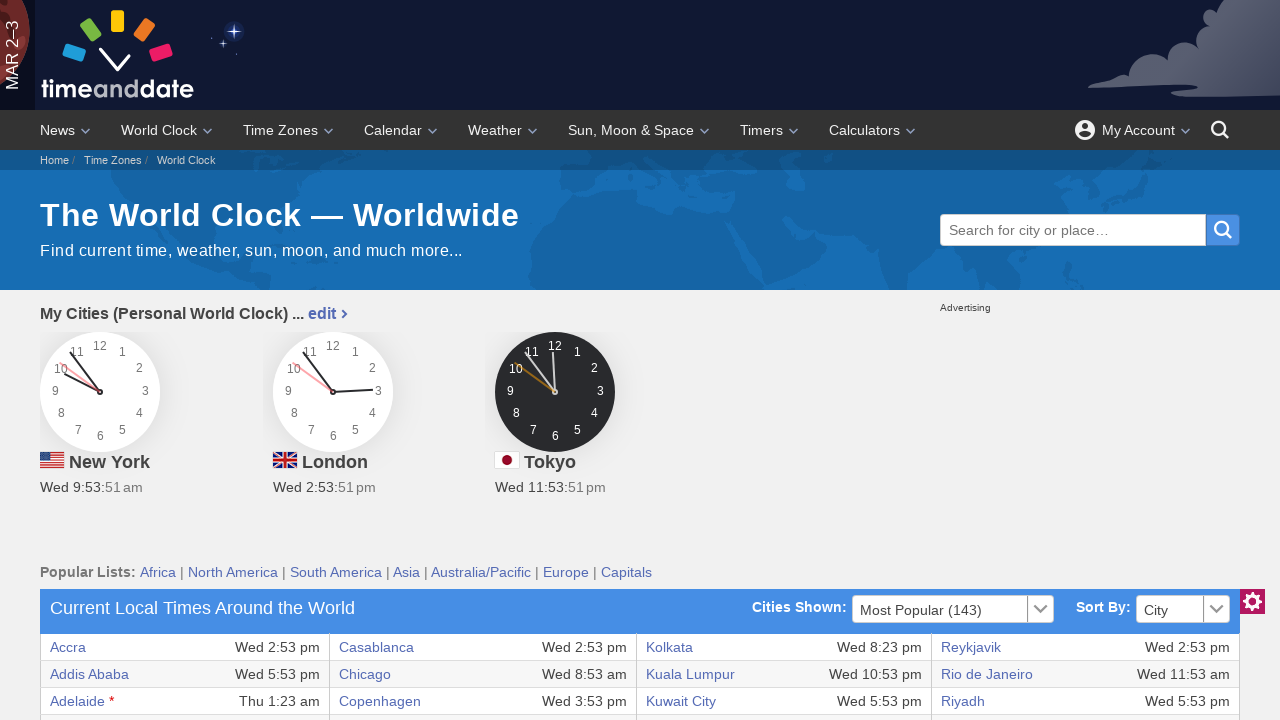

Accessed cell content: 'Wed 10:53 pm'
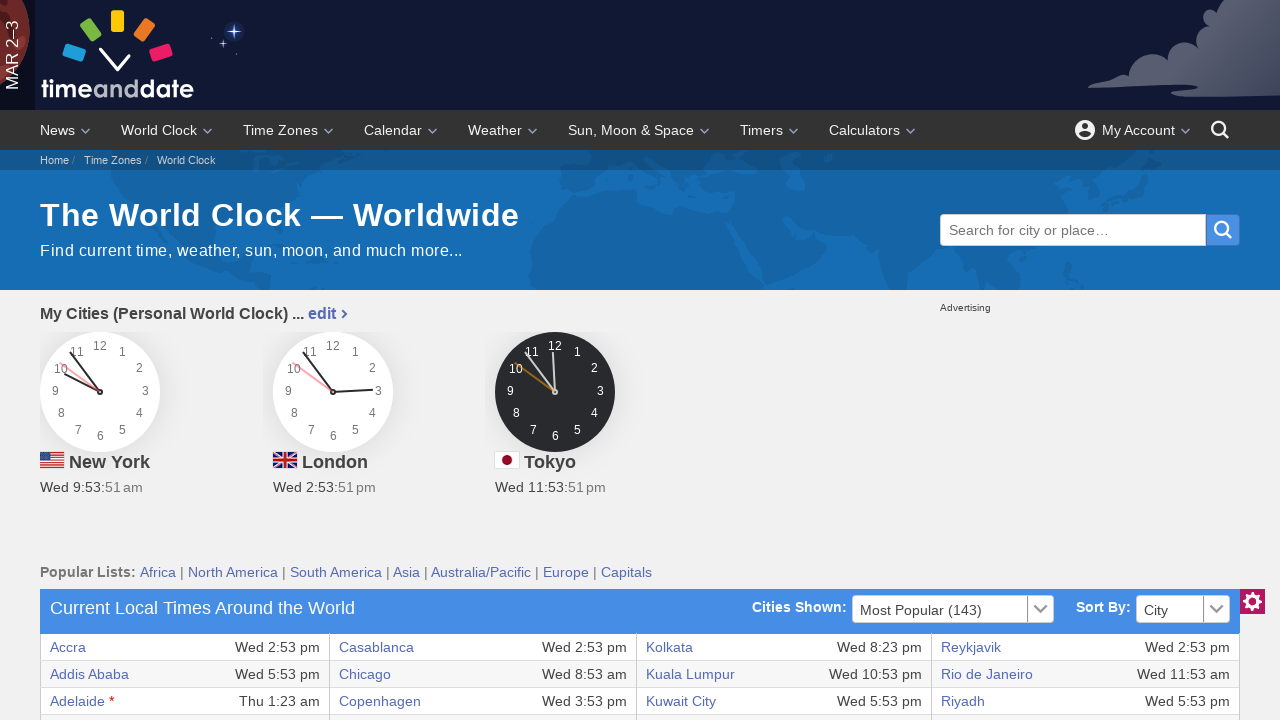

Accessed cell content: 'Montevideo'
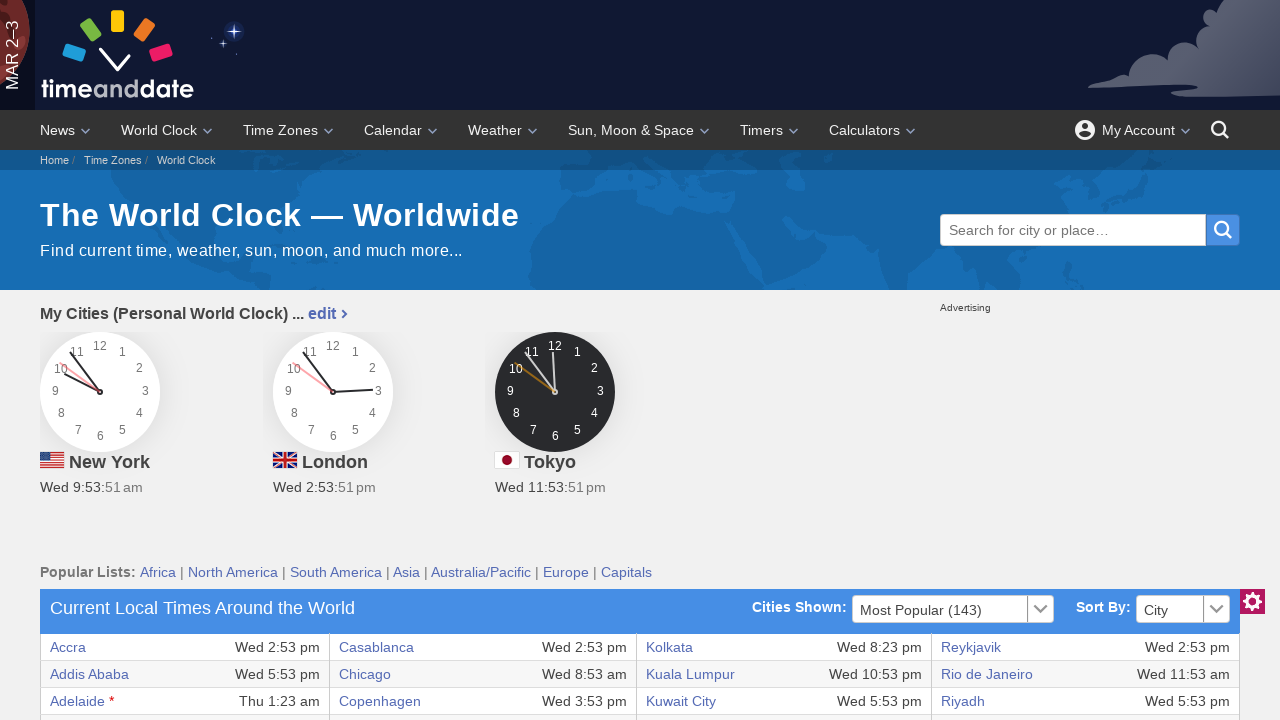

Accessed cell content: 'Wed 11:53 am'
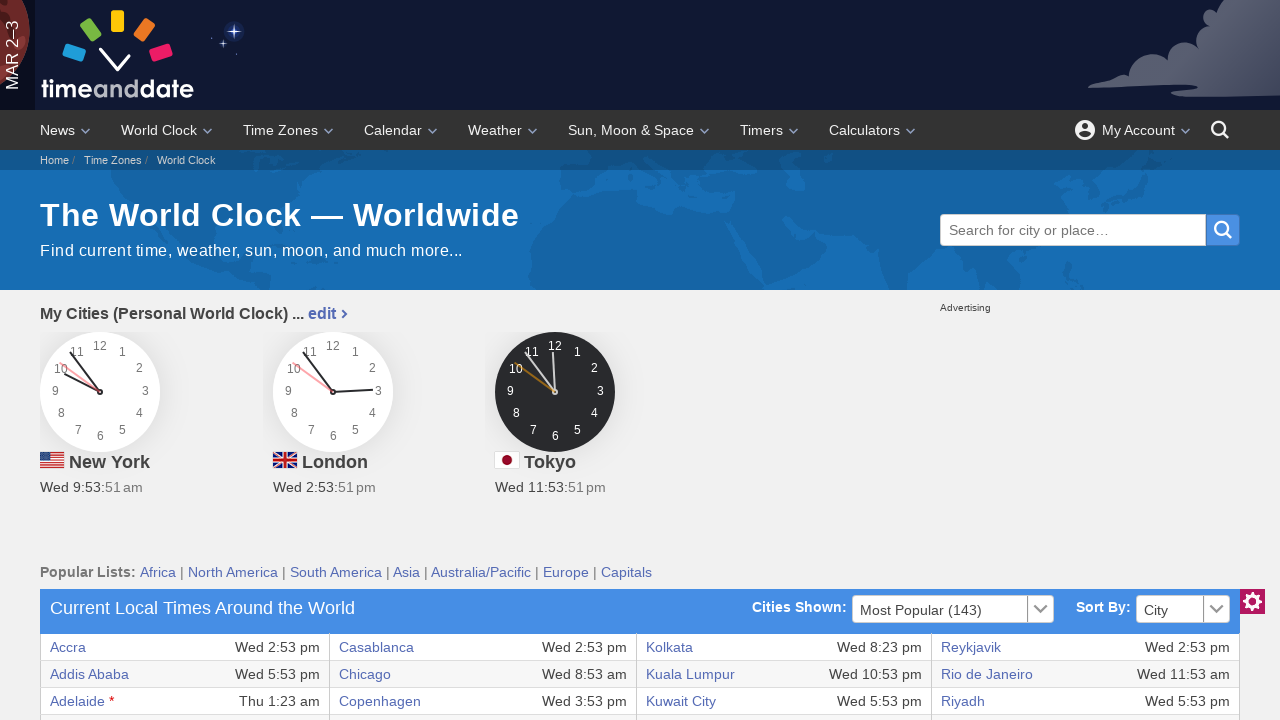

Accessed cell content: 'Taipei'
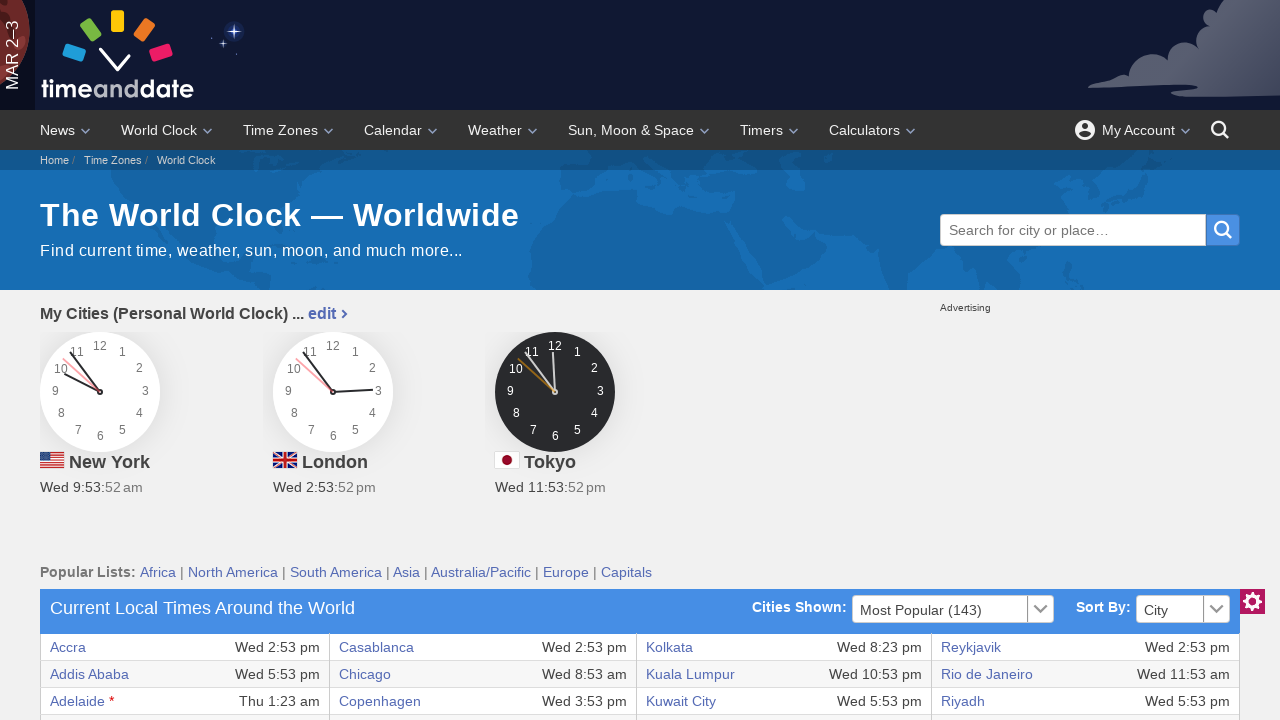

Accessed cell content: 'Wed 10:53 pm'
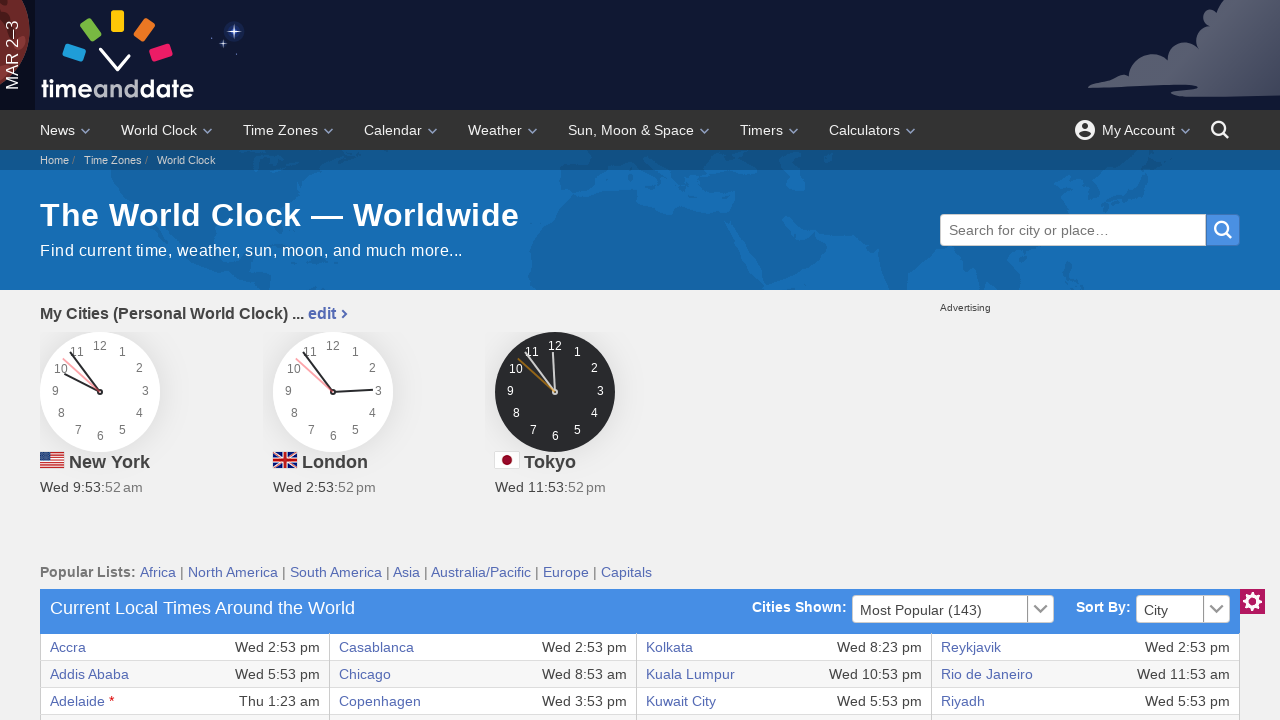

Retrieved cells from current row - found 8 cells
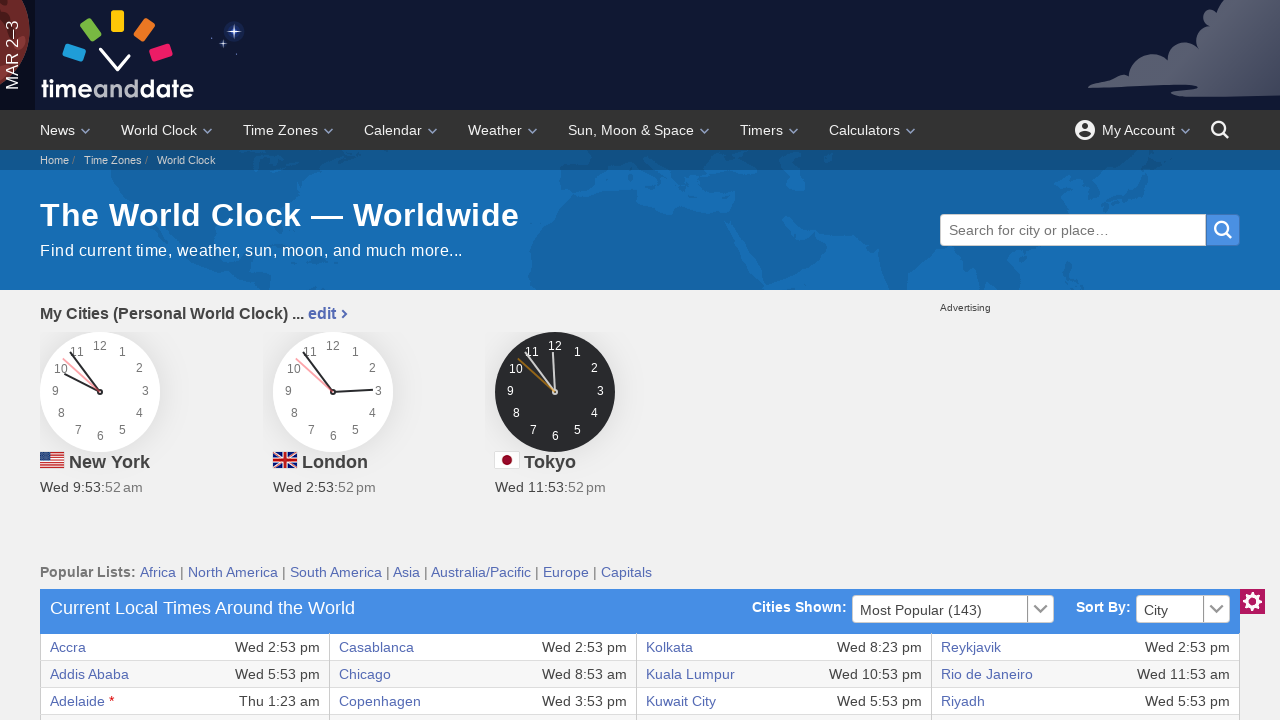

Accessed cell content: 'Bengaluru'
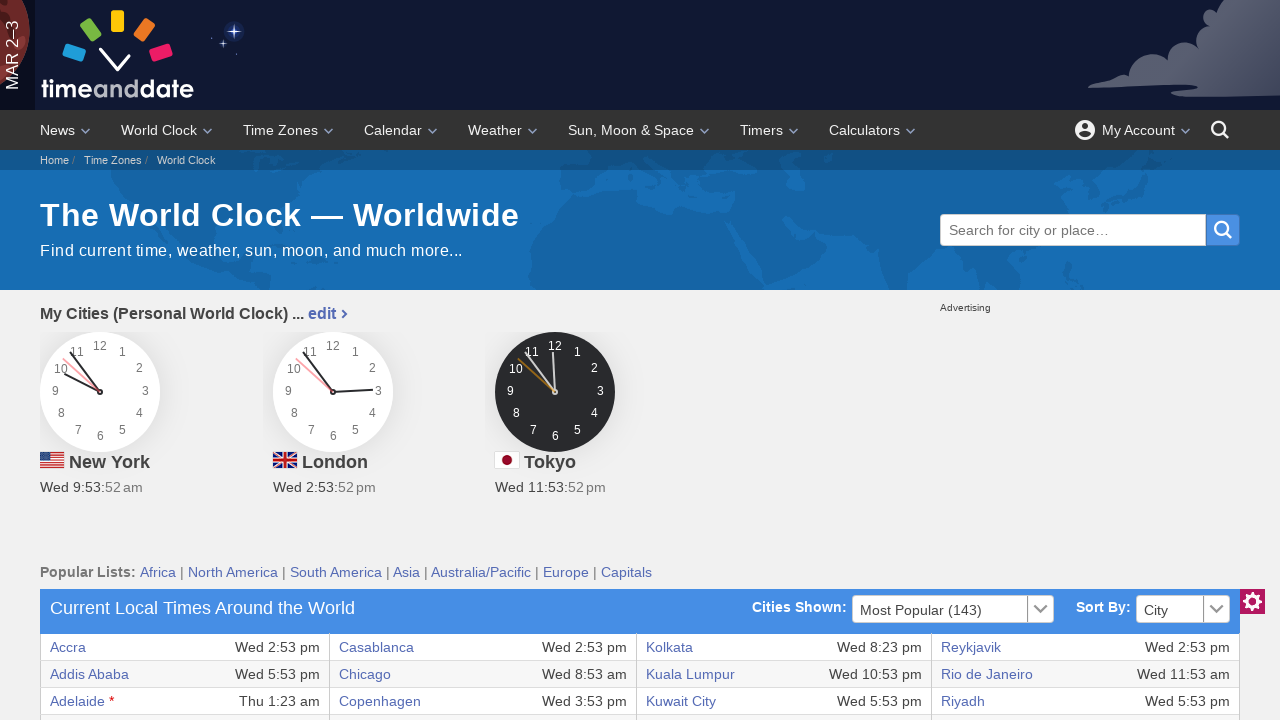

Accessed cell content: 'Wed 8:23 pm'
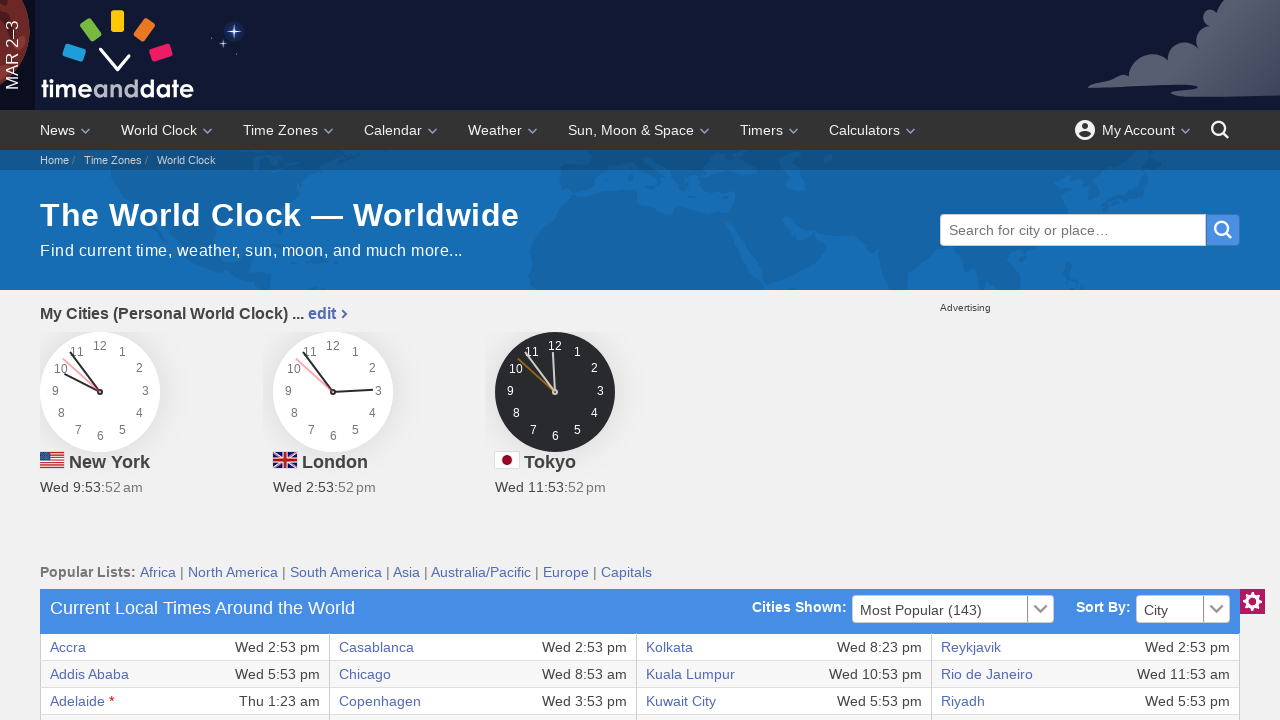

Accessed cell content: 'Honolulu'
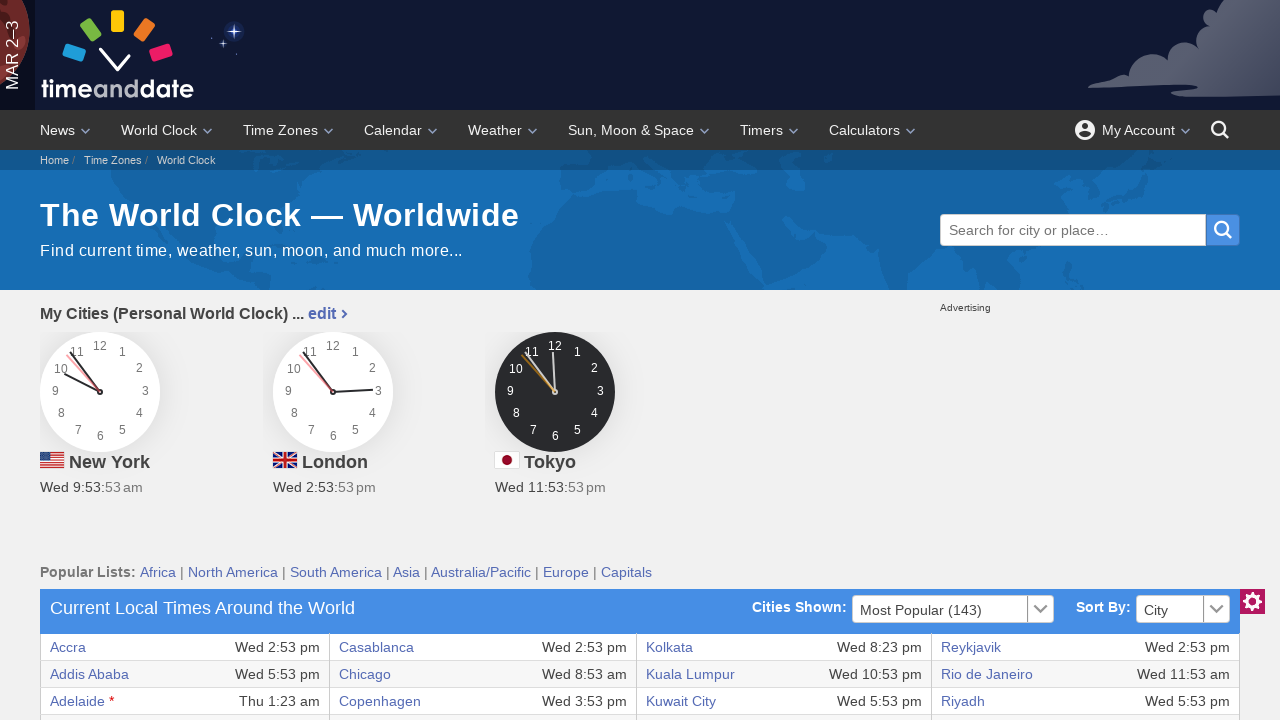

Accessed cell content: 'Wed 4:53 am'
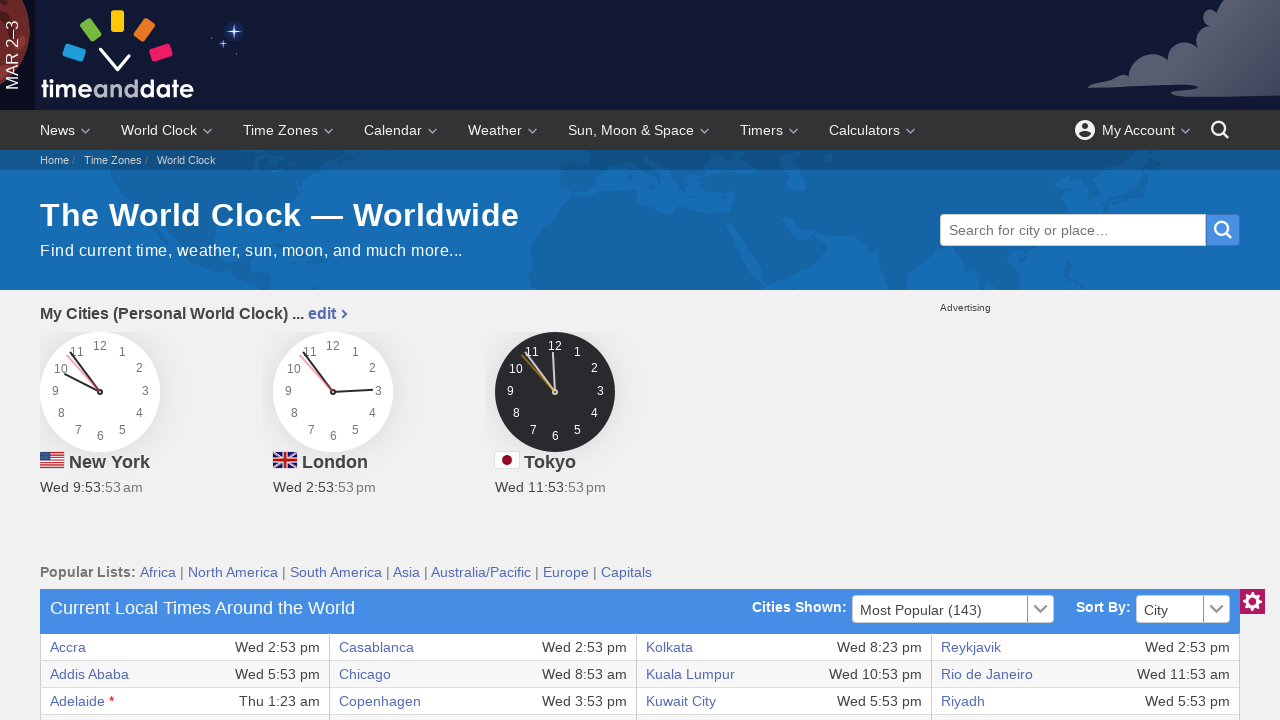

Accessed cell content: 'Montréal'
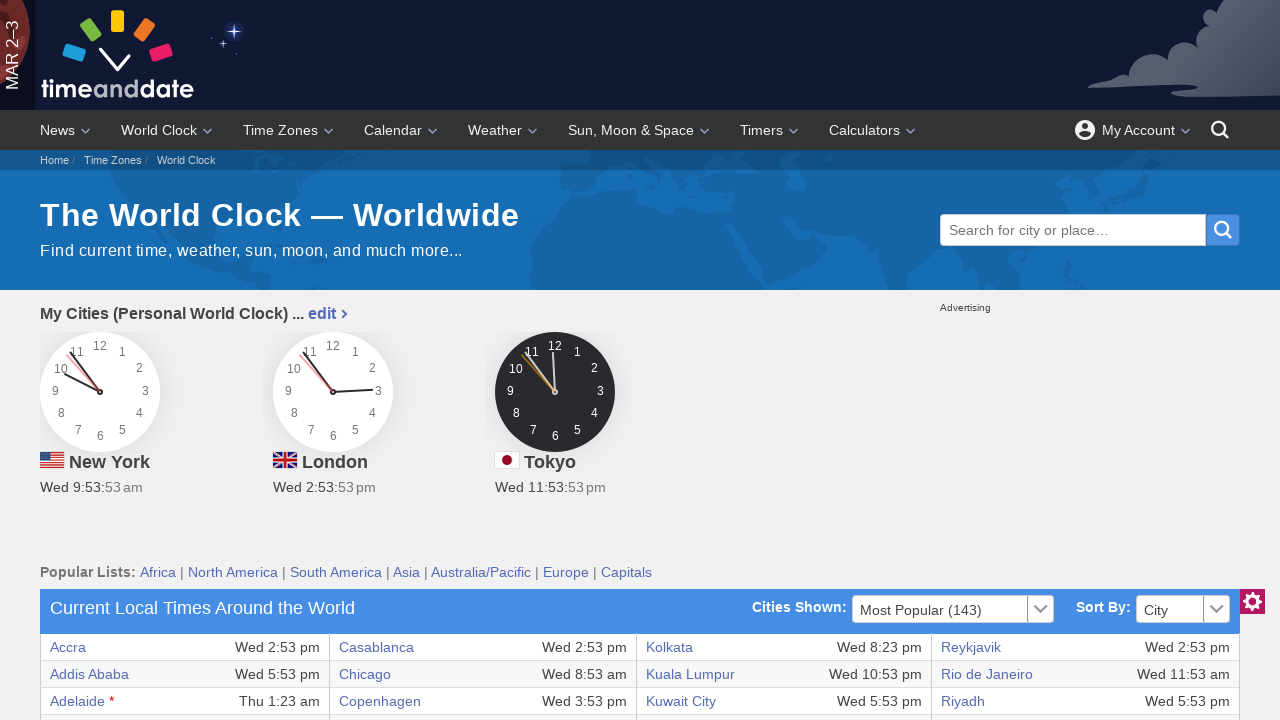

Accessed cell content: 'Wed 9:53 am'
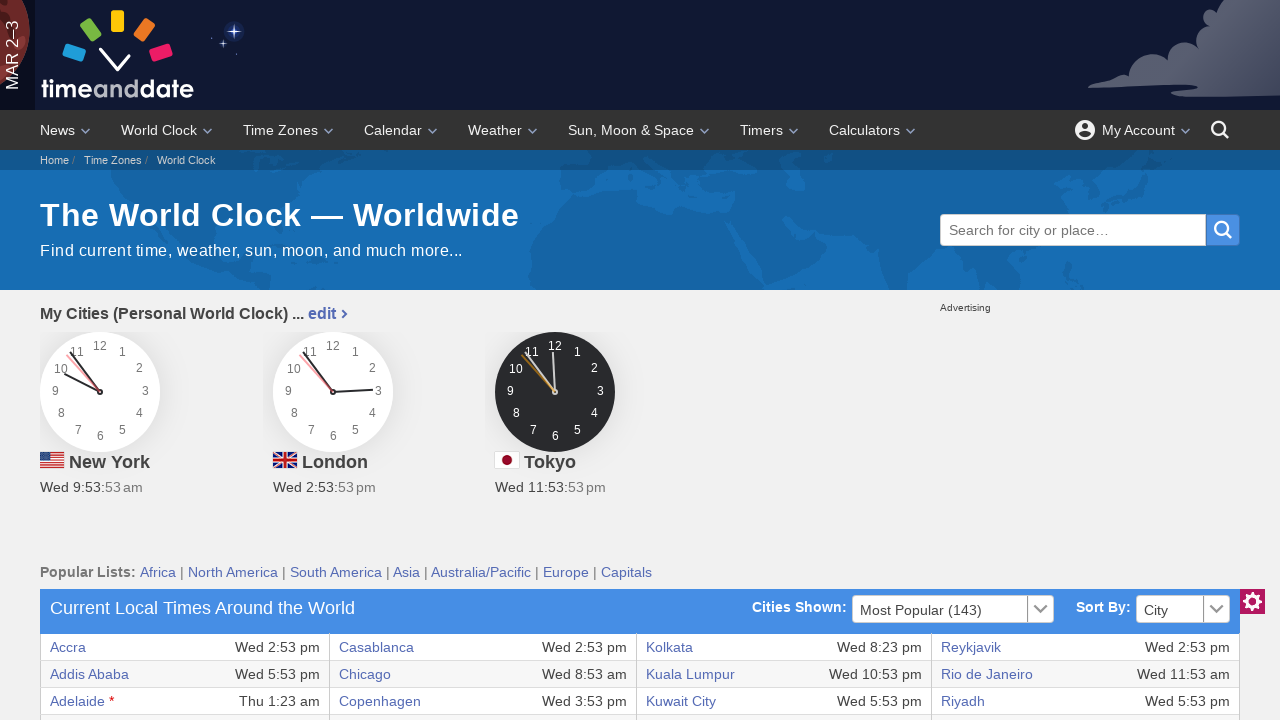

Accessed cell content: 'Tallinn'
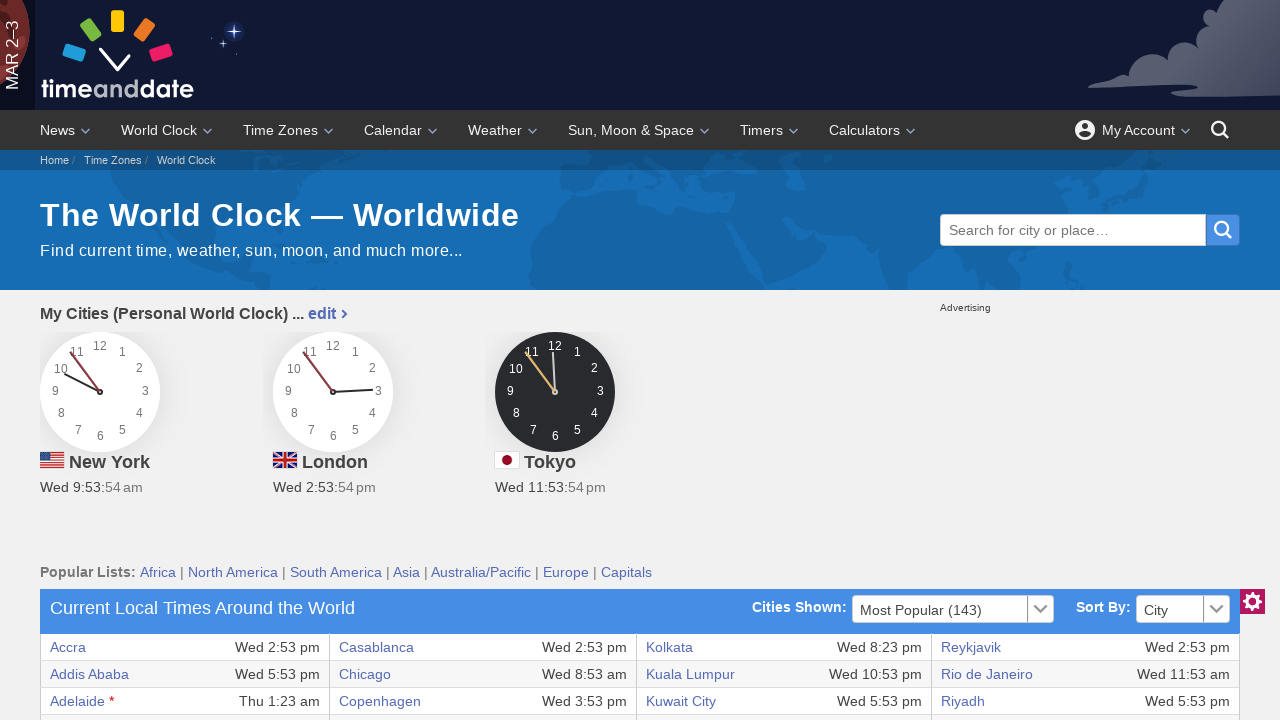

Accessed cell content: 'Wed 4:53 pm'
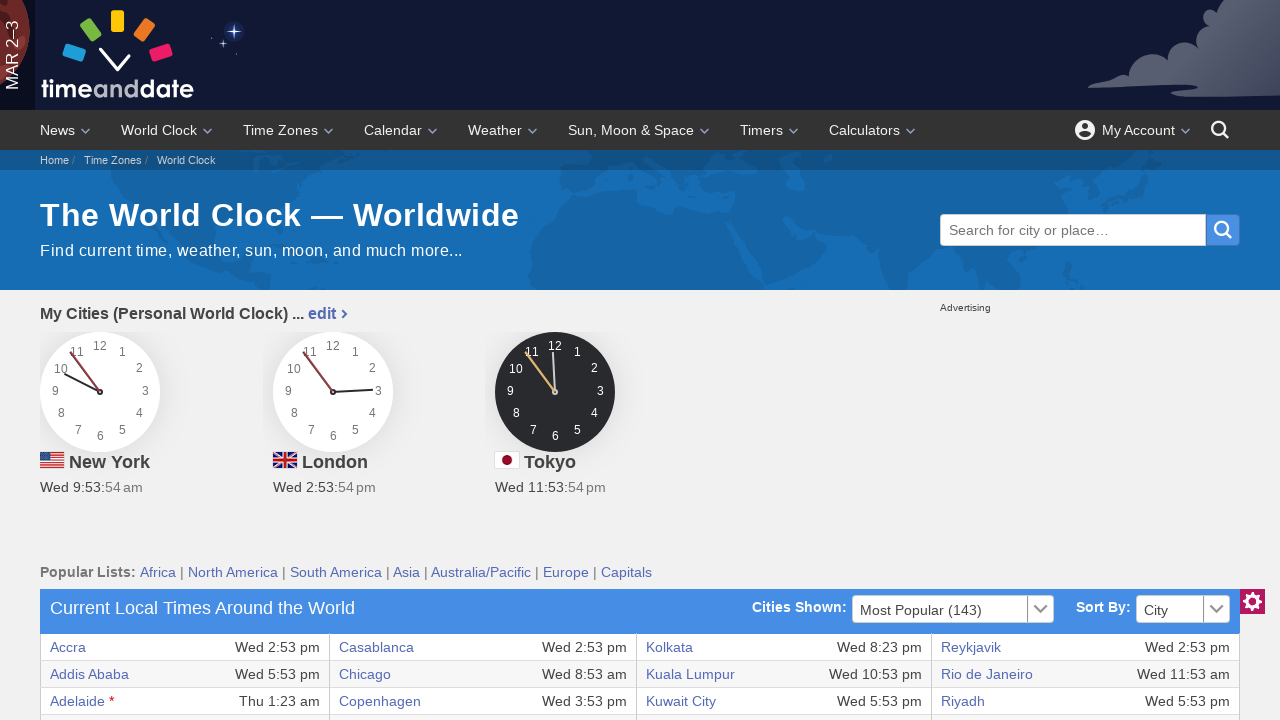

Retrieved cells from current row - found 8 cells
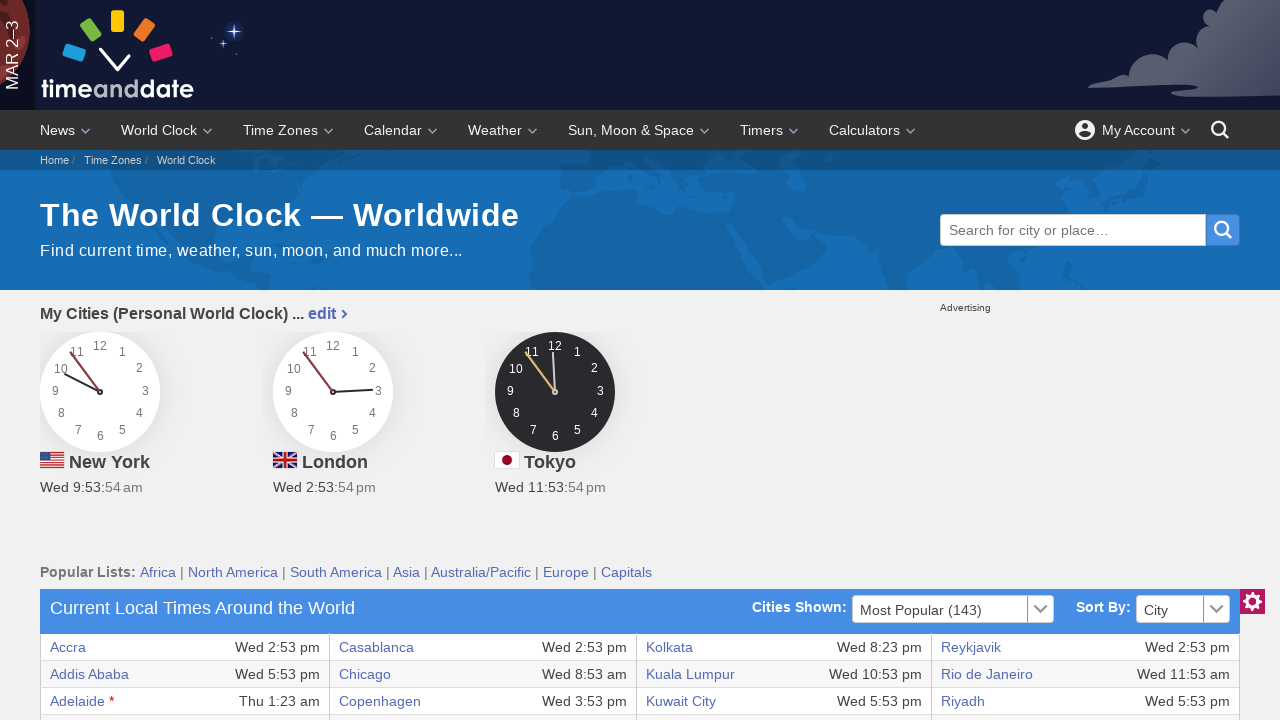

Accessed cell content: 'Berlin'
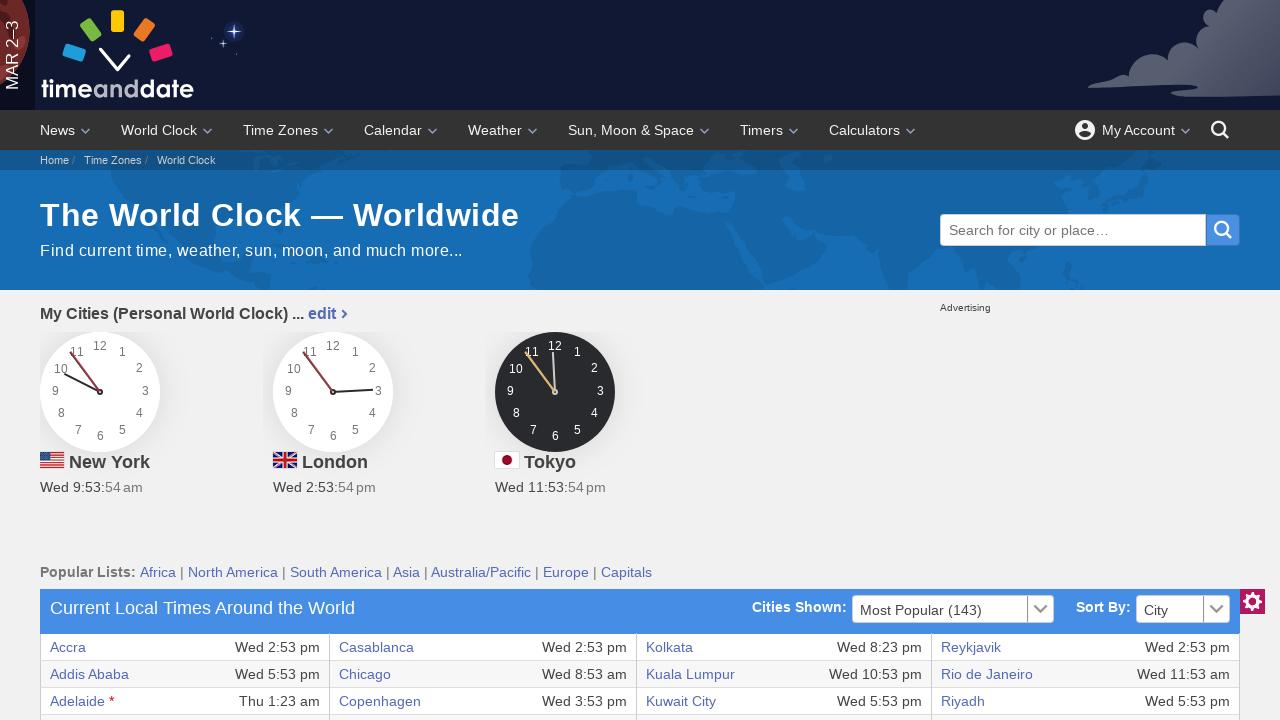

Accessed cell content: 'Wed 3:53 pm'
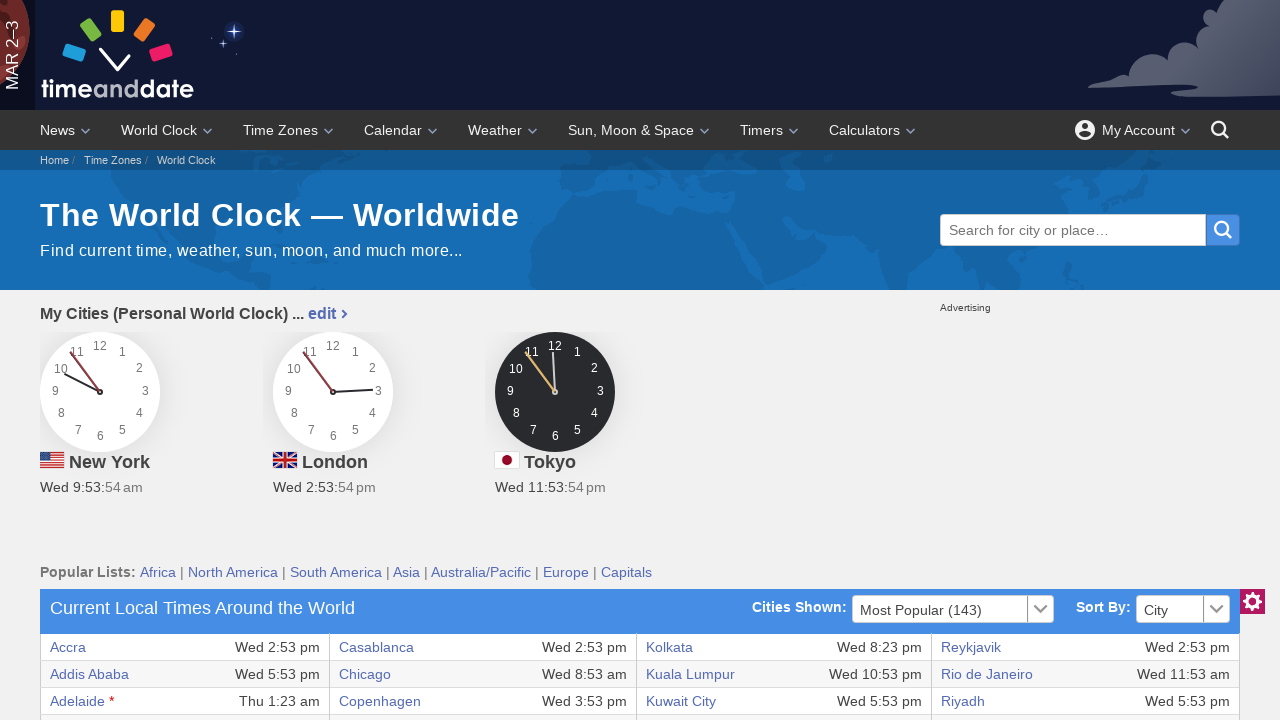

Accessed cell content: 'Houston'
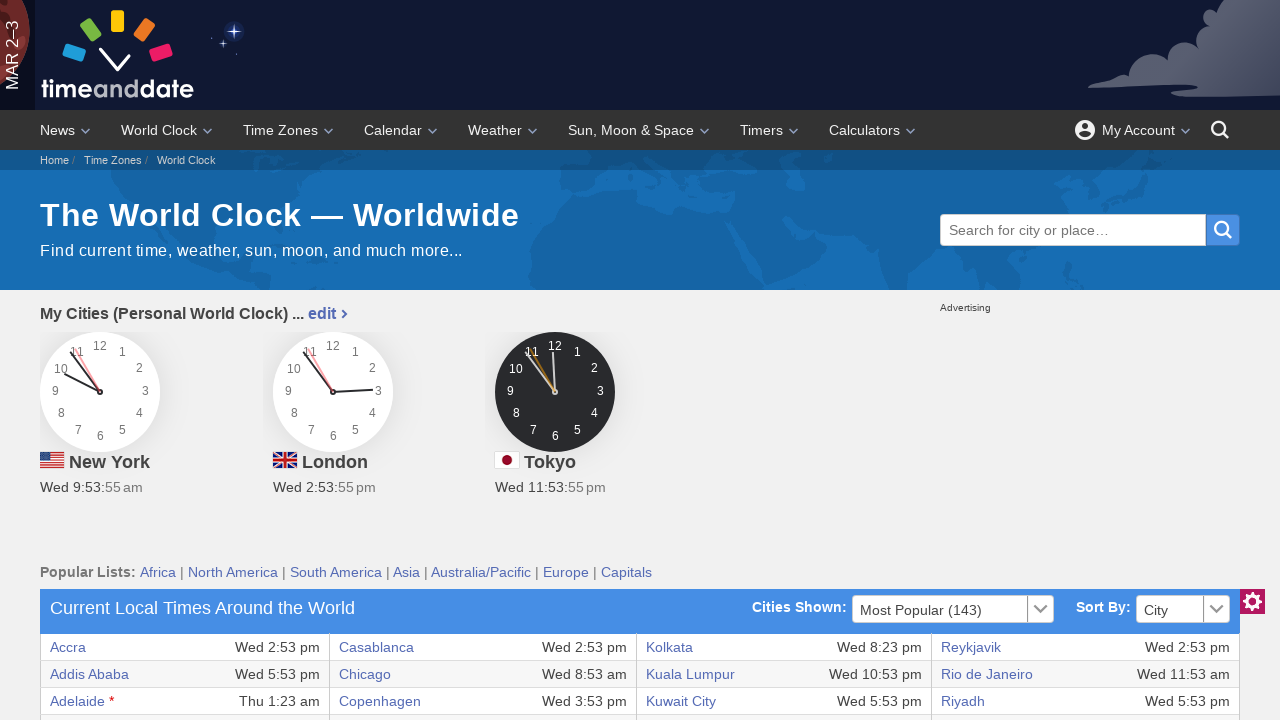

Accessed cell content: 'Wed 8:53 am'
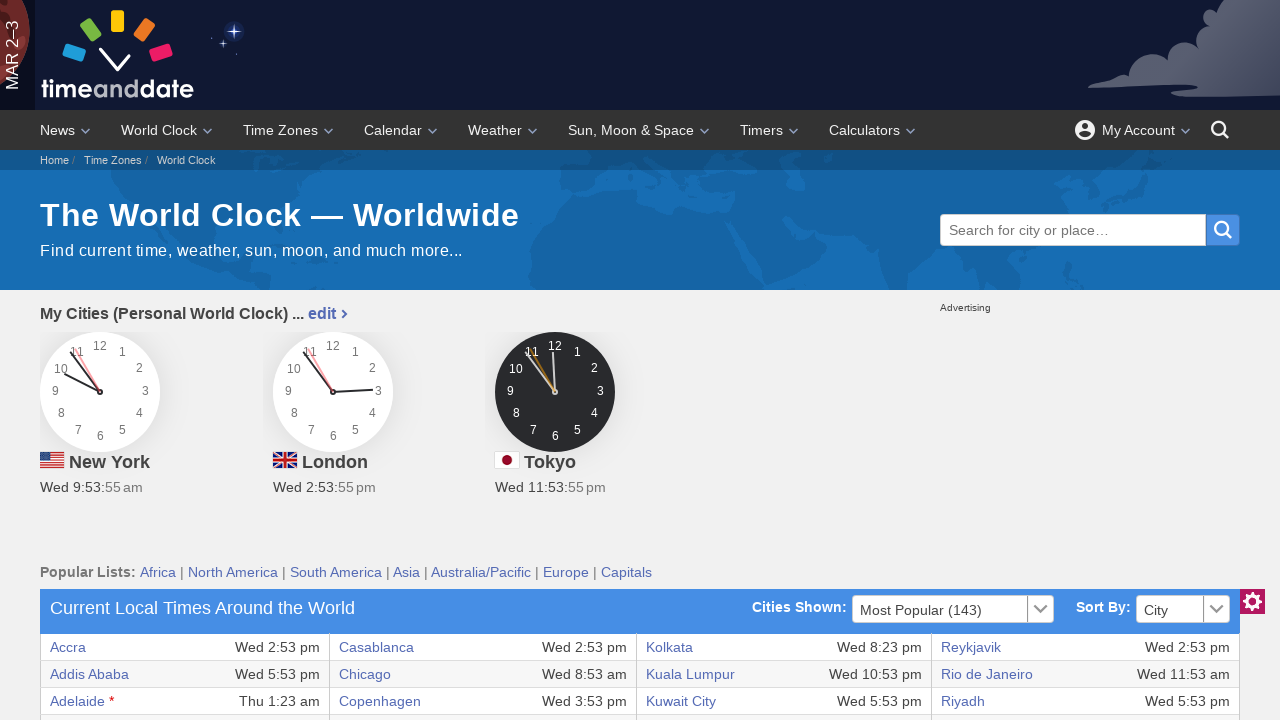

Accessed cell content: 'Moscow'
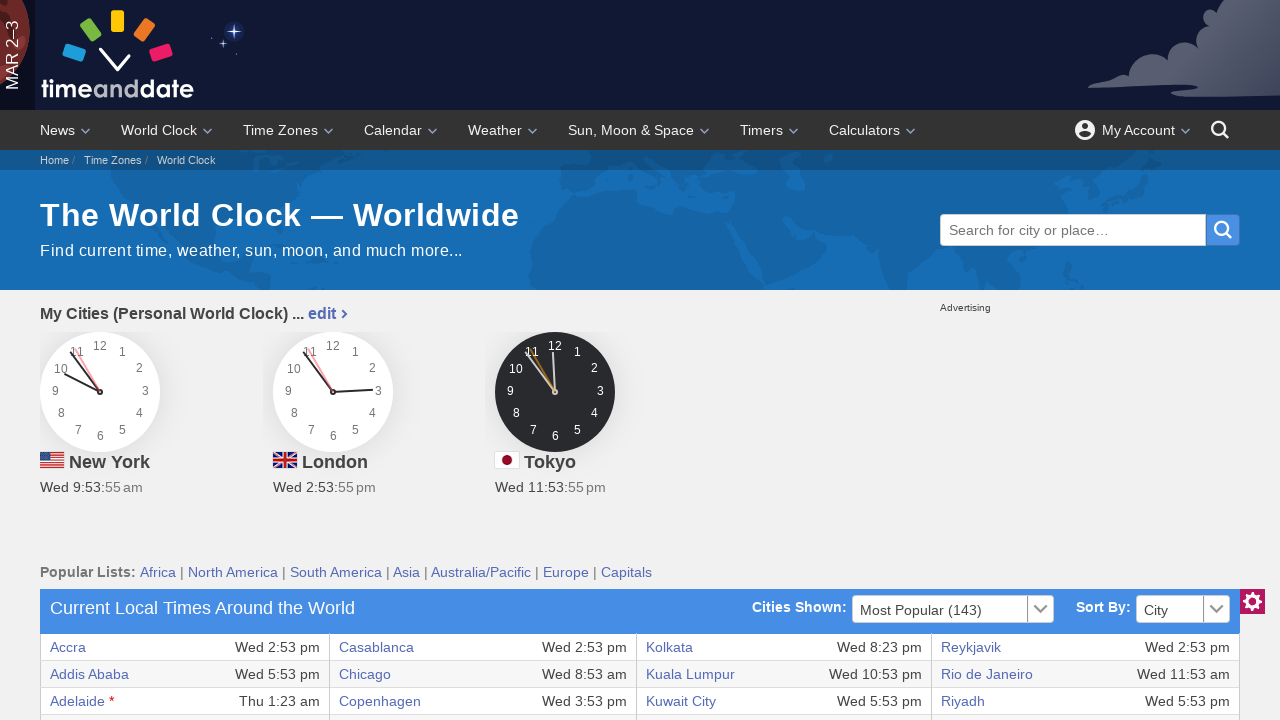

Accessed cell content: 'Wed 5:53 pm'
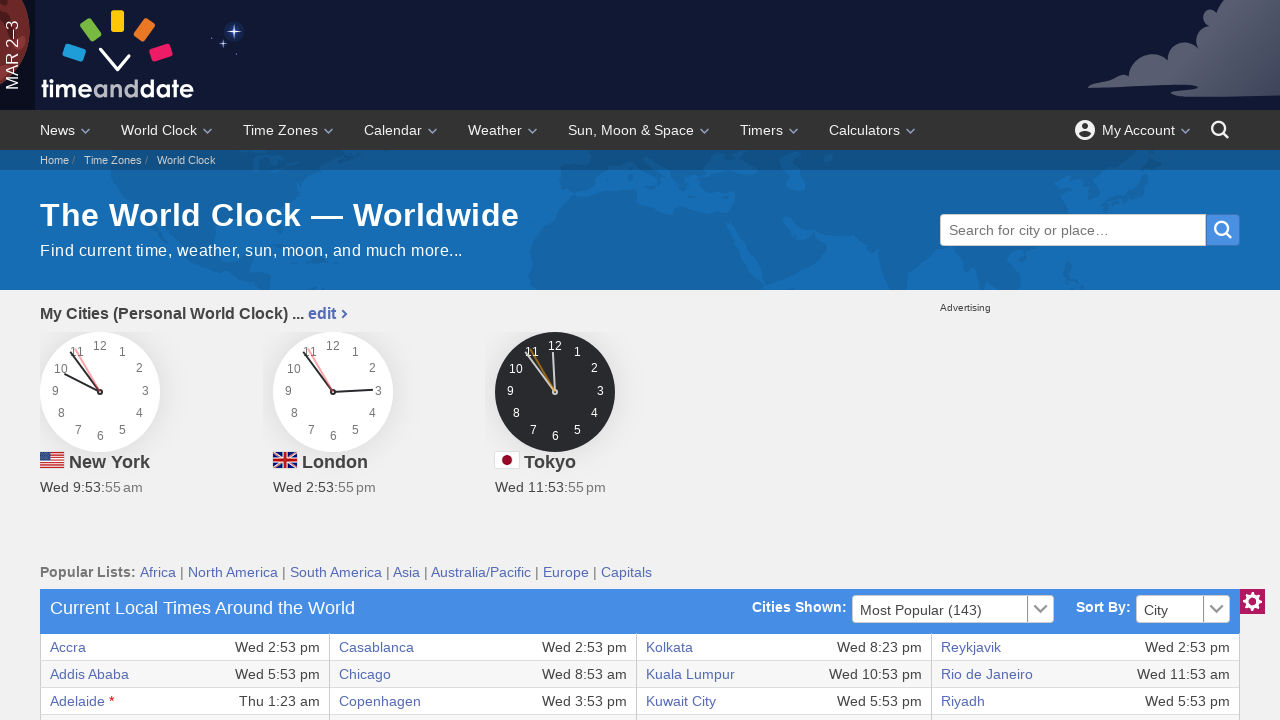

Accessed cell content: 'Tashkent'
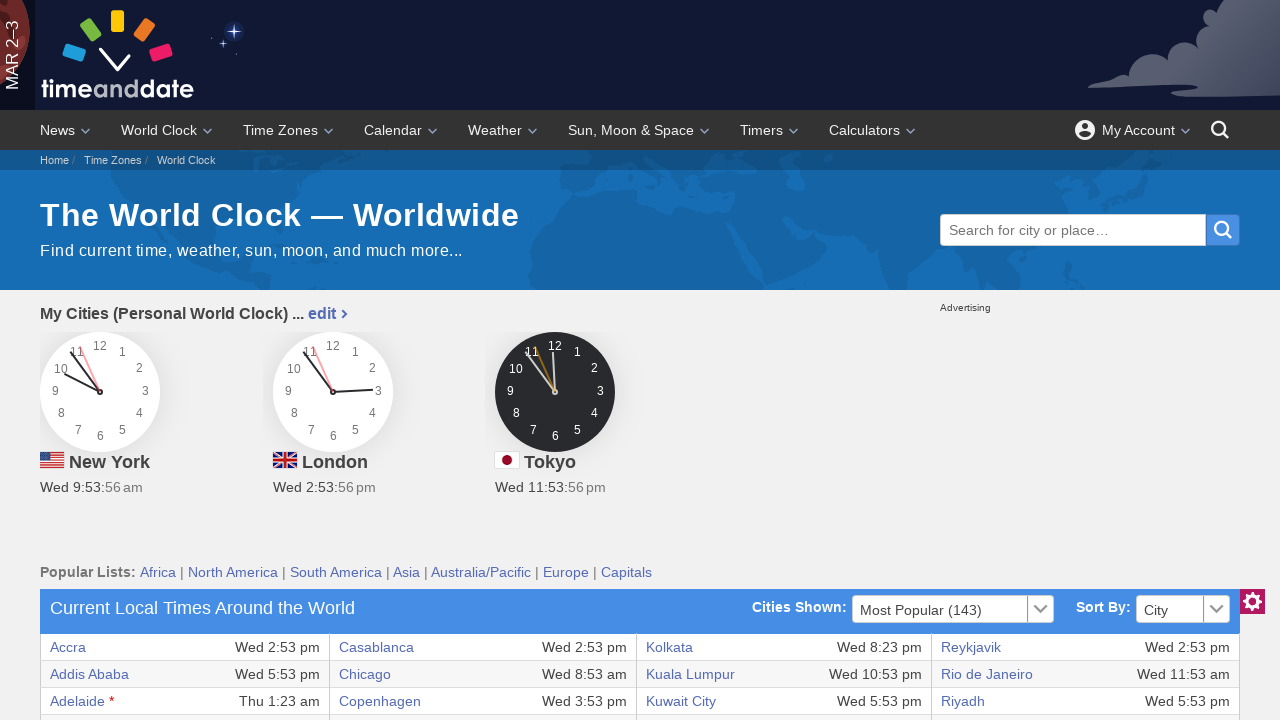

Accessed cell content: 'Wed 7:53 pm'
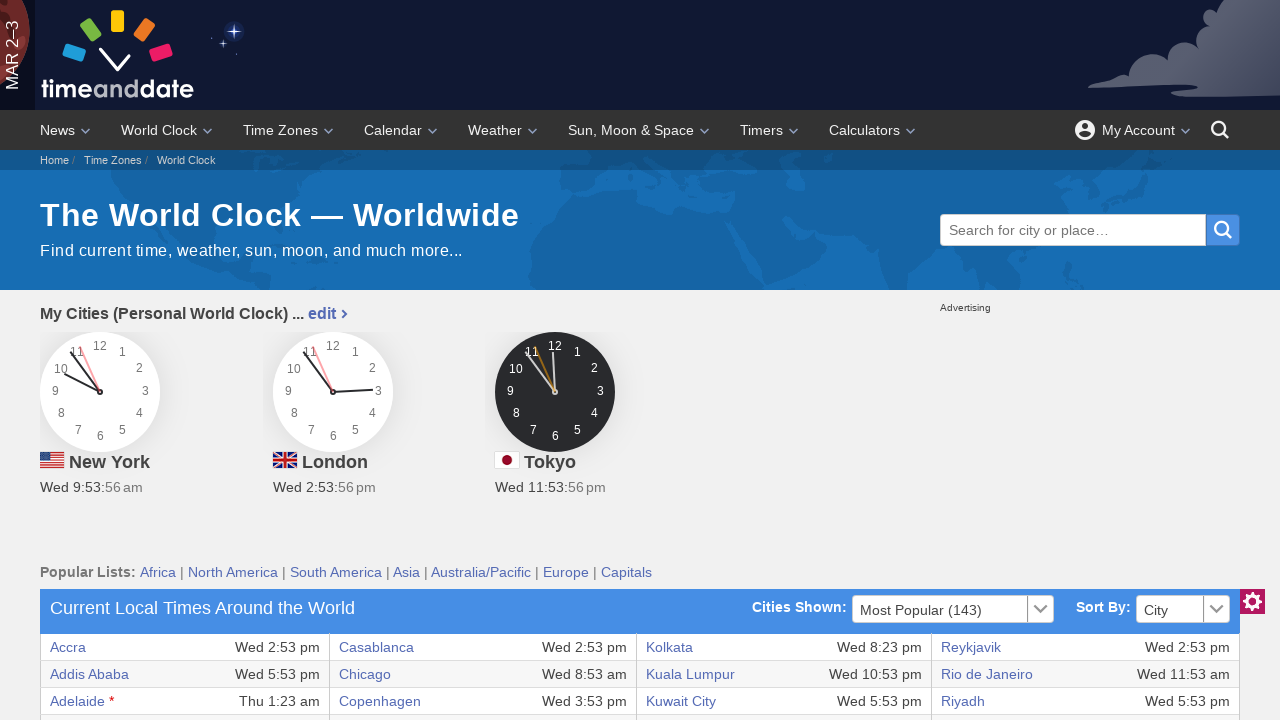

Retrieved cells from current row - found 8 cells
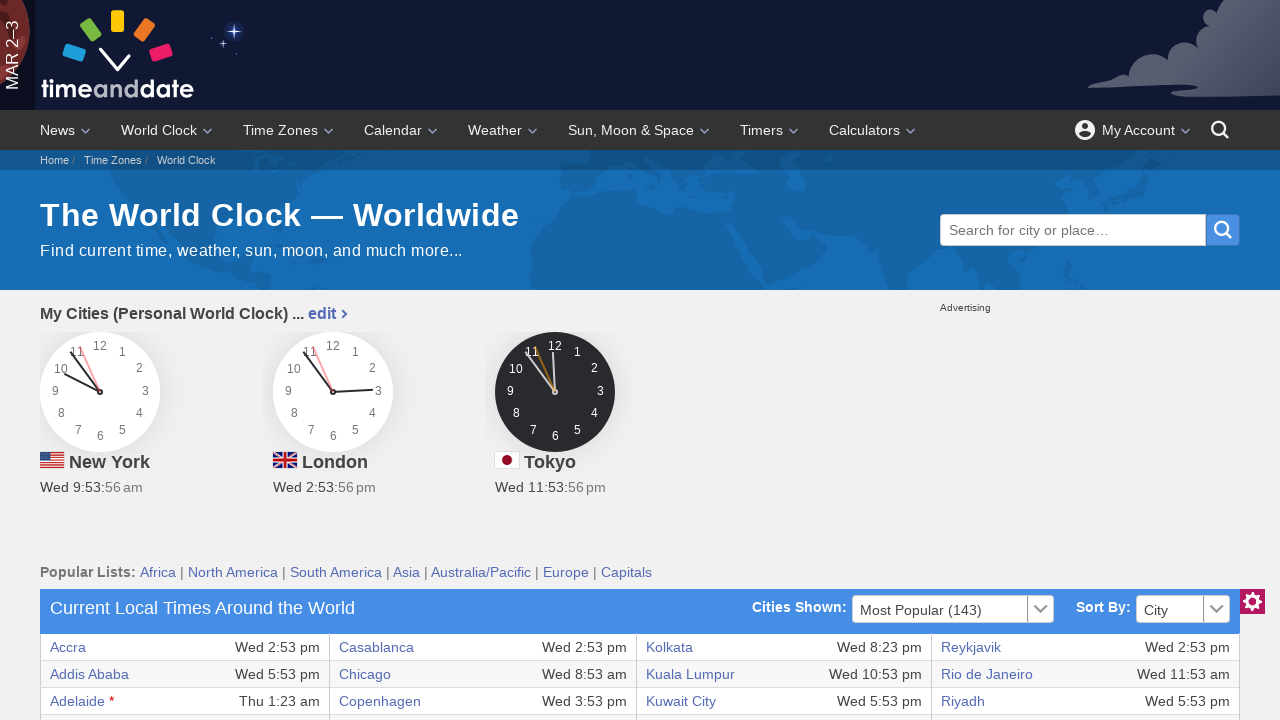

Accessed cell content: 'Bogota'
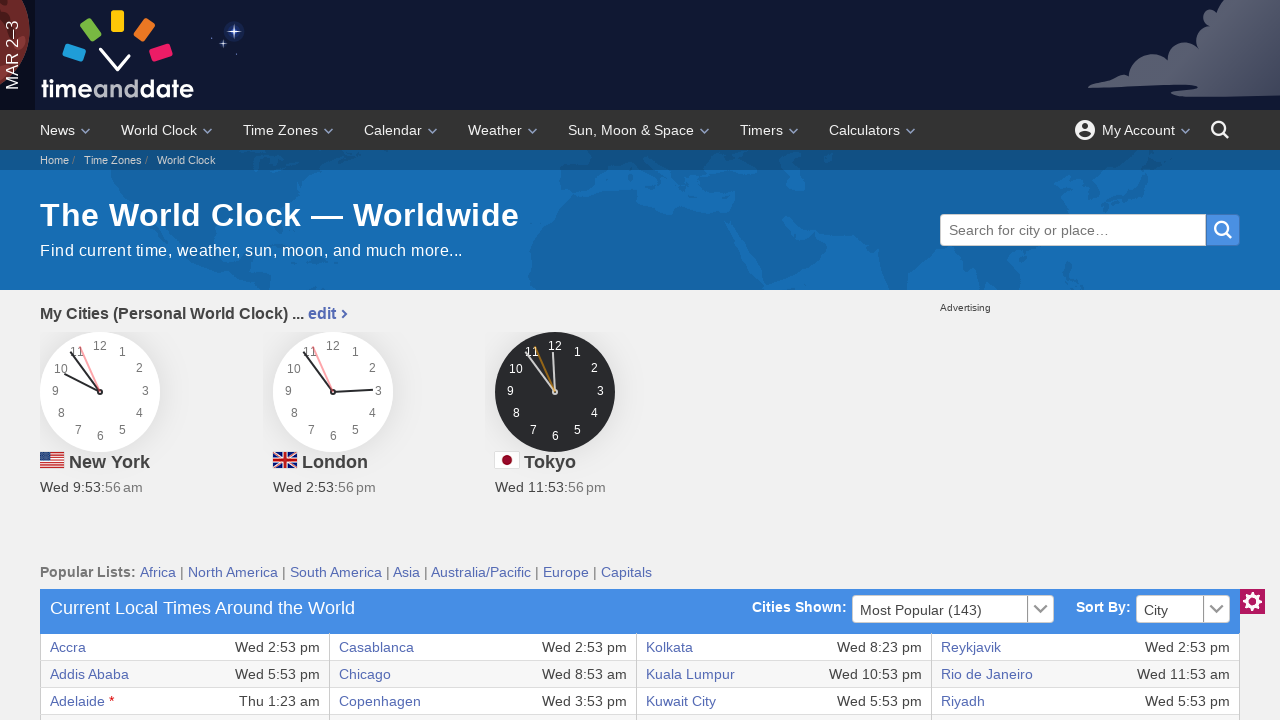

Accessed cell content: 'Wed 9:53 am'
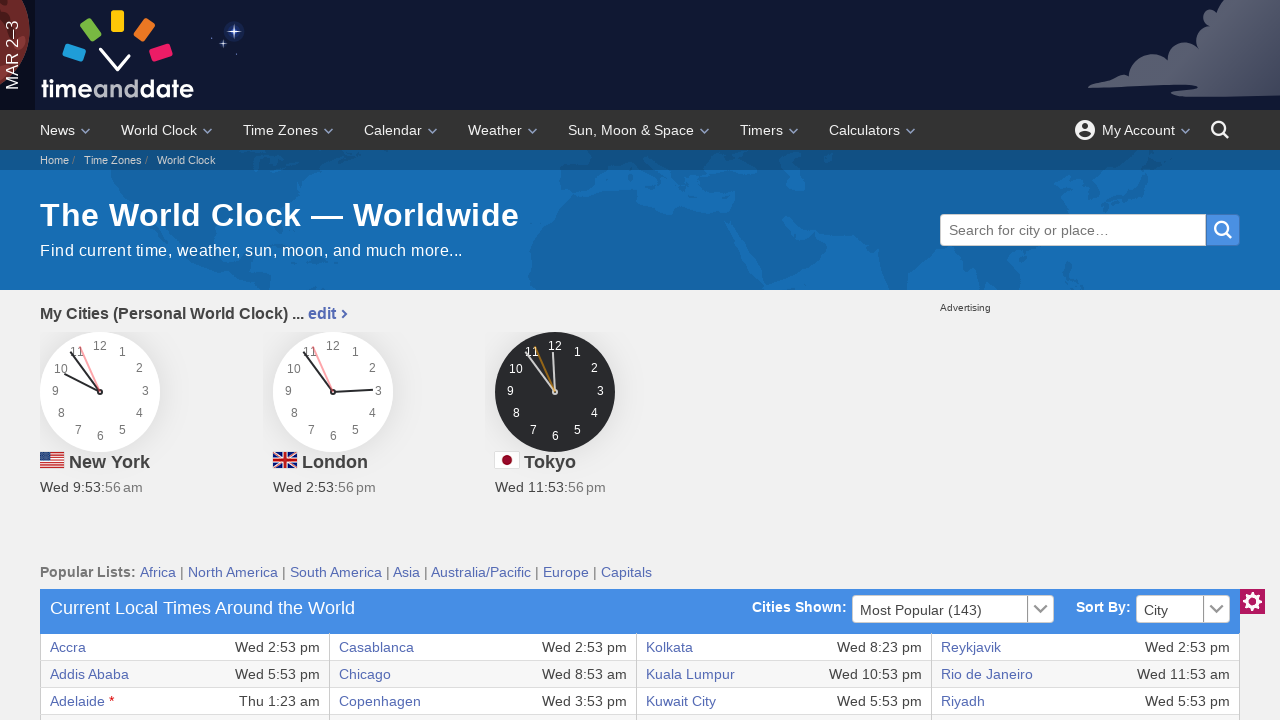

Accessed cell content: 'Indianapolis'
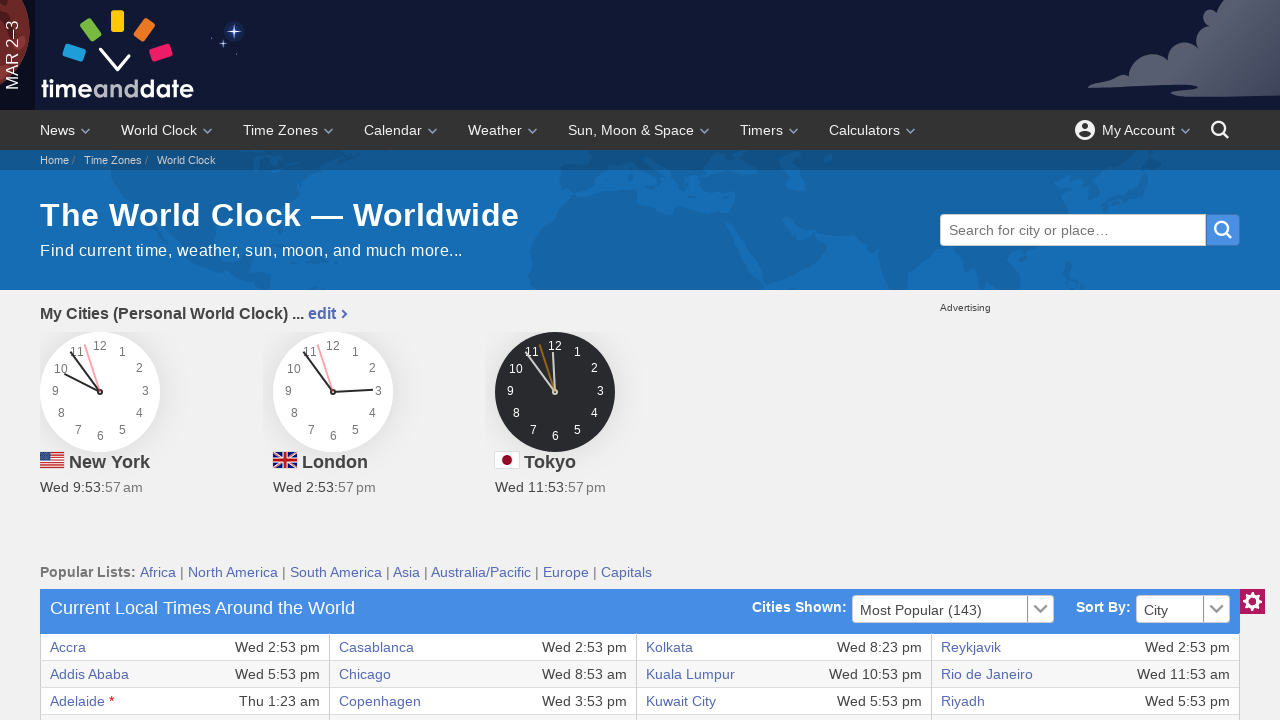

Accessed cell content: 'Wed 9:53 am'
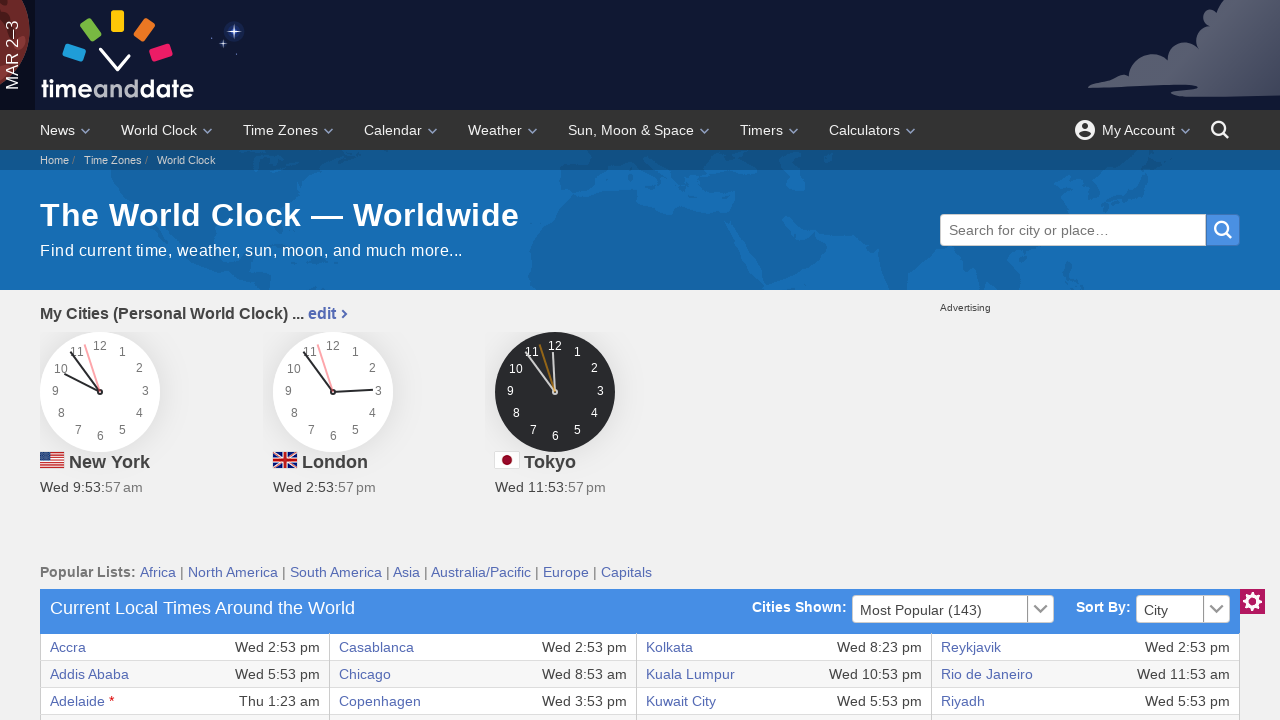

Accessed cell content: 'Mumbai'
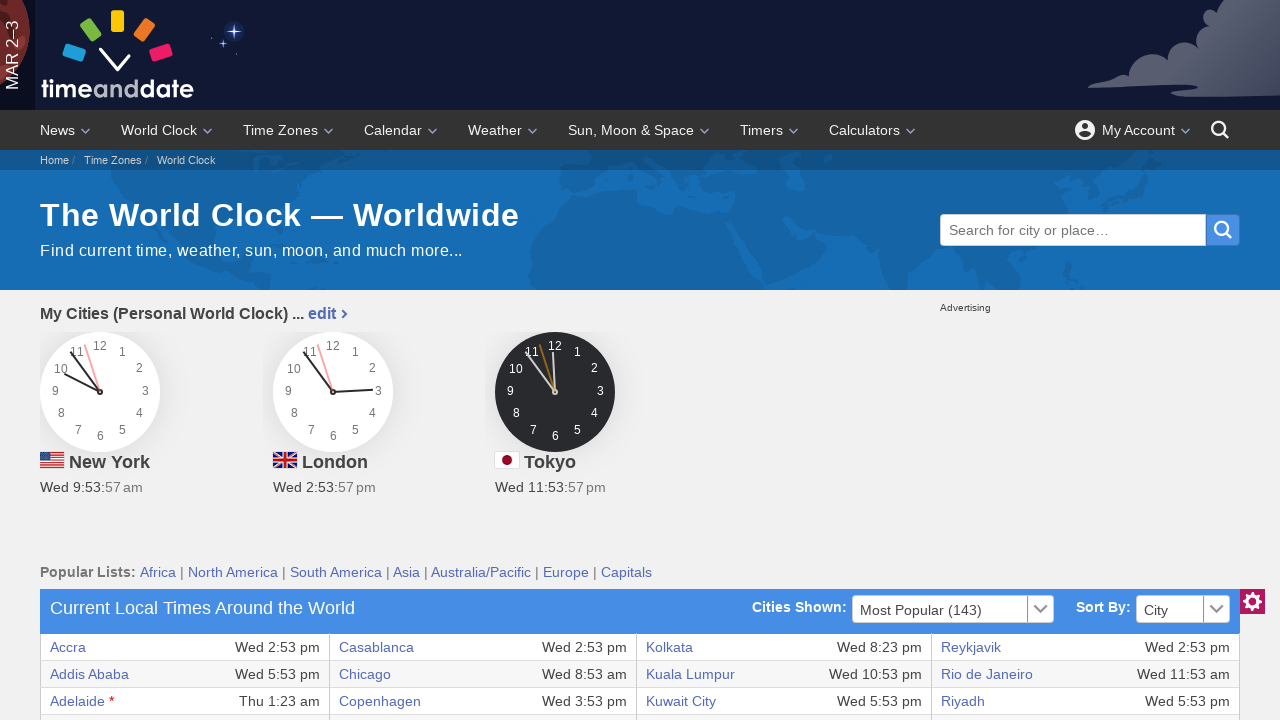

Accessed cell content: 'Wed 8:23 pm'
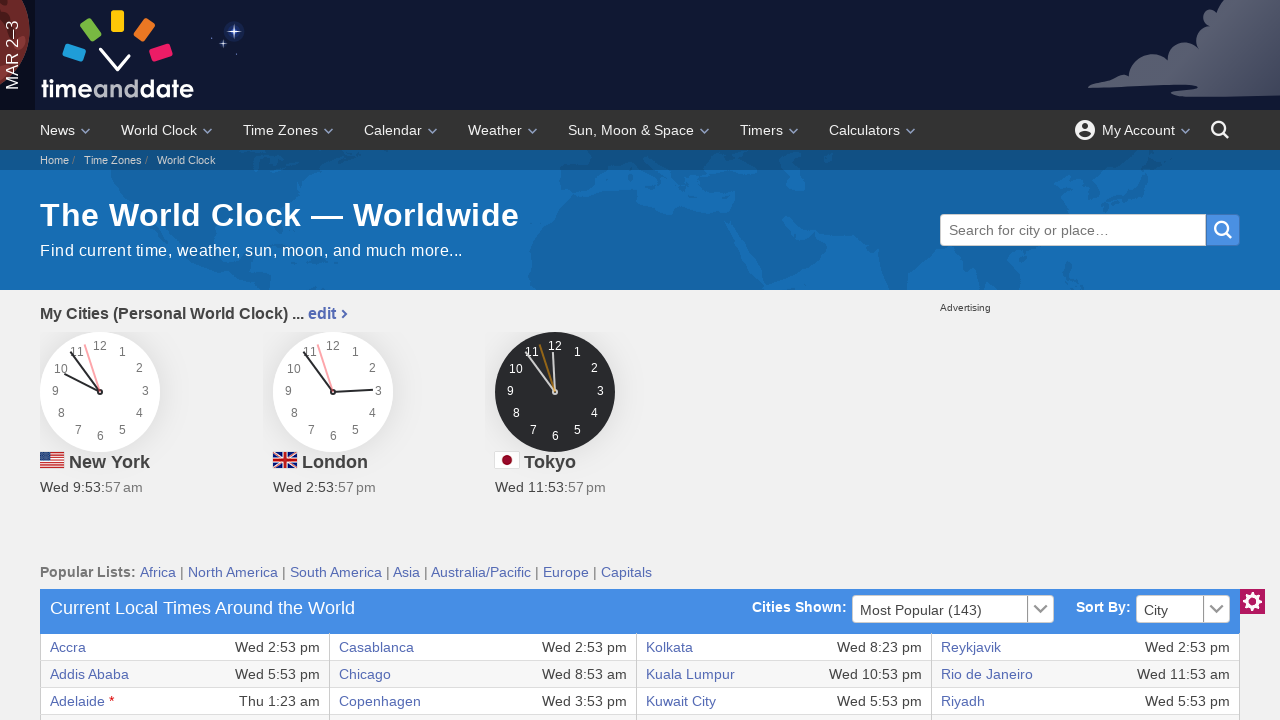

Accessed cell content: 'Tegucigalpa'
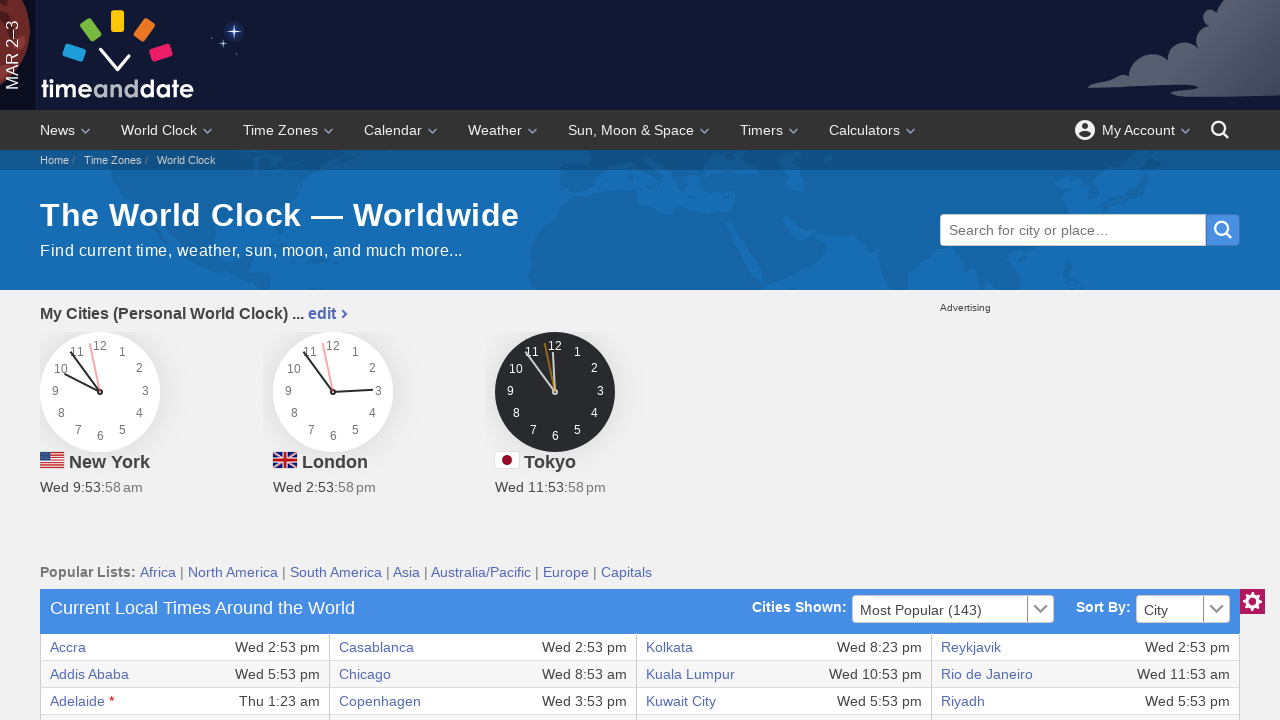

Accessed cell content: 'Wed 8:53 am'
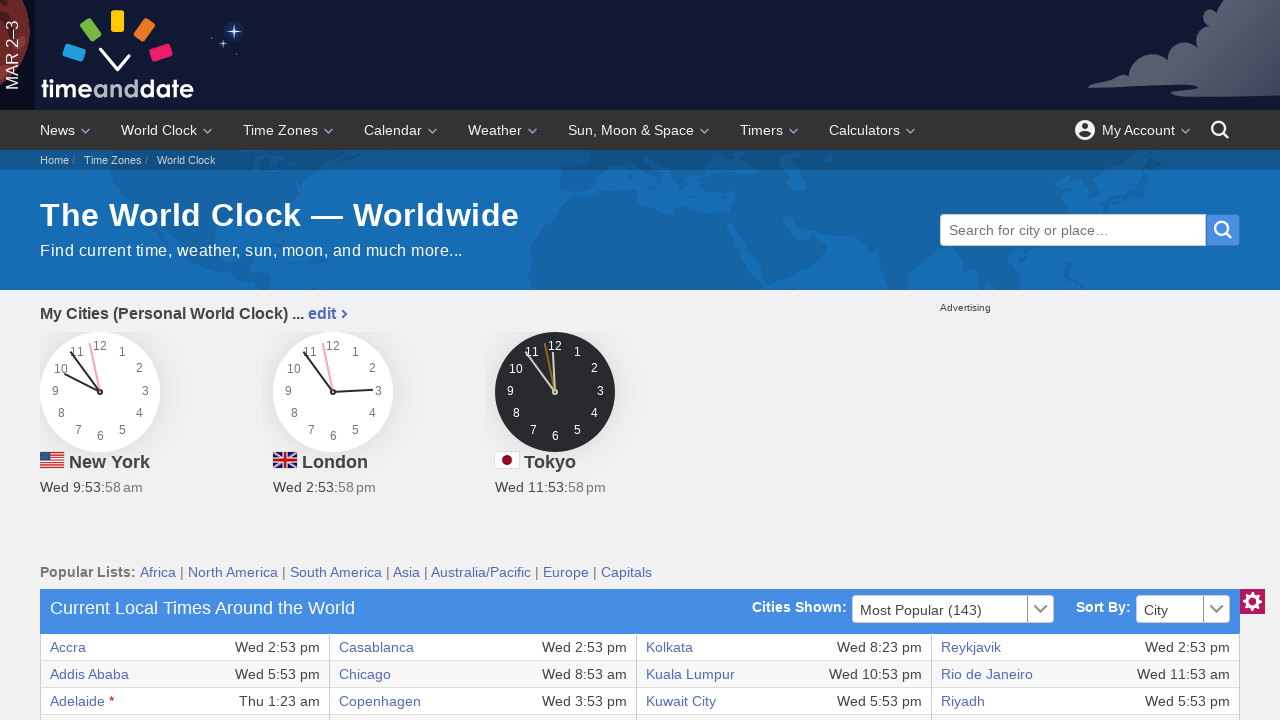

Retrieved cells from current row - found 8 cells
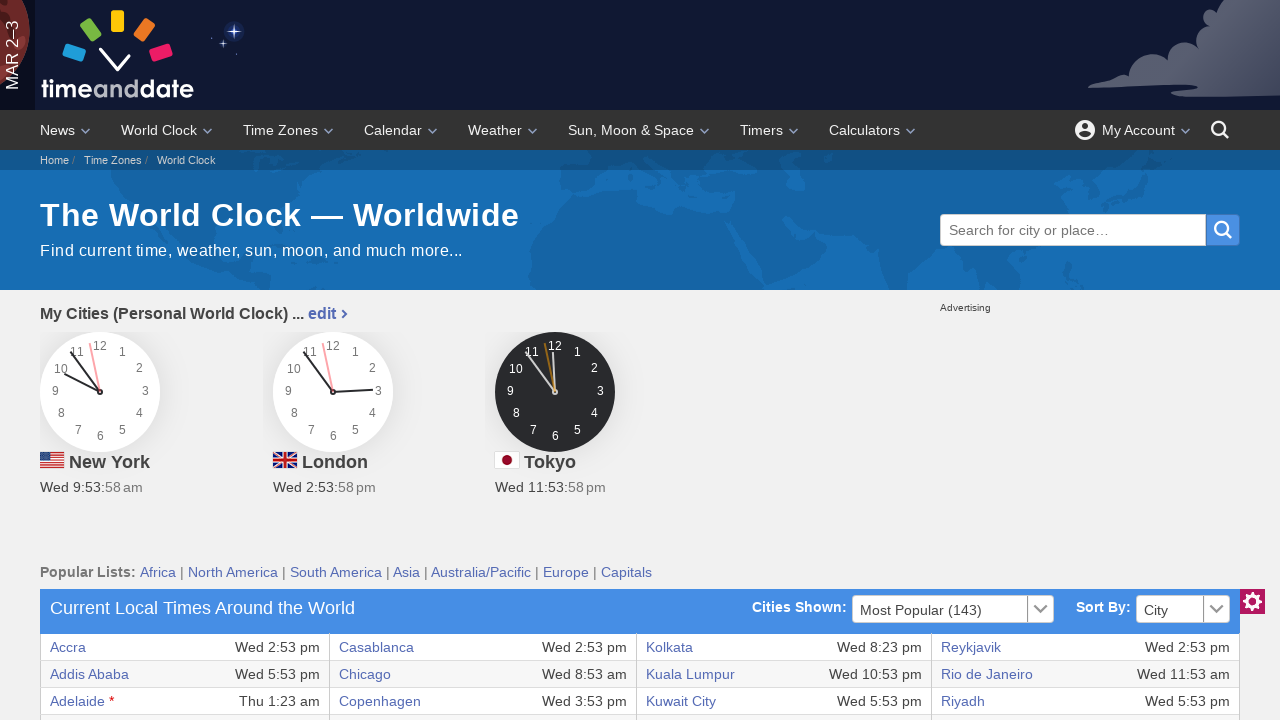

Accessed cell content: 'Boston'
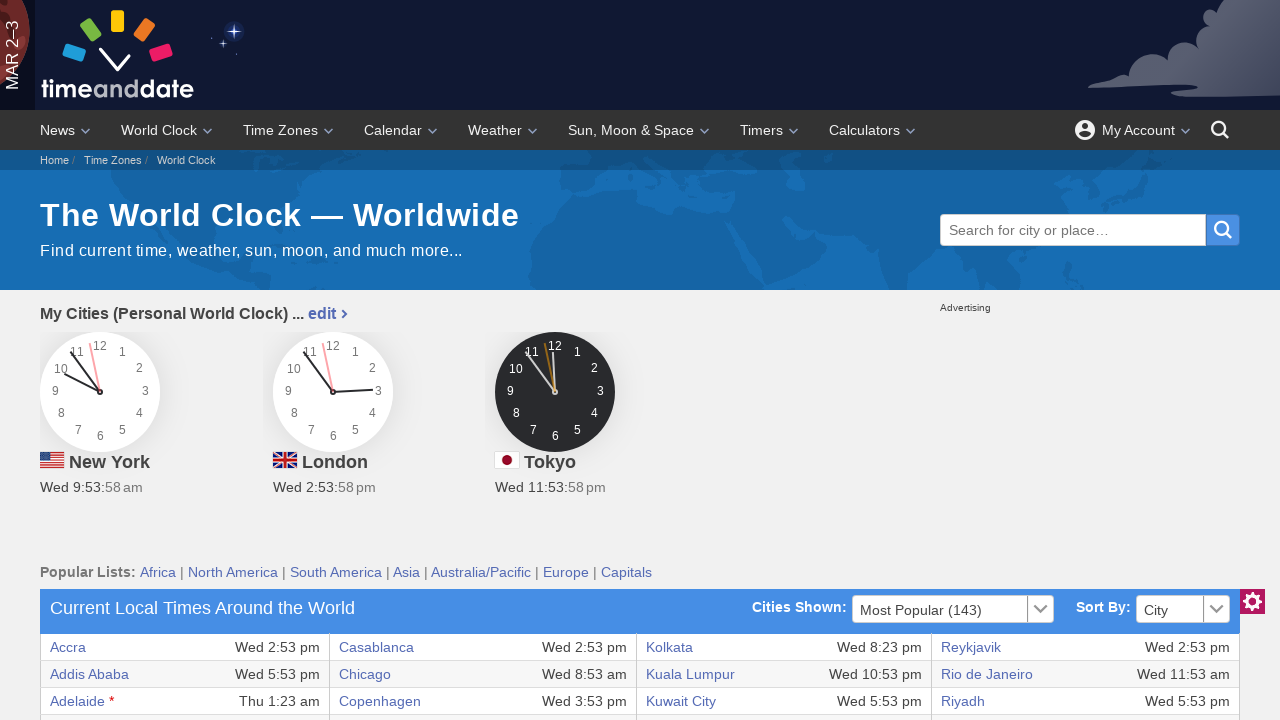

Accessed cell content: 'Wed 9:53 am'
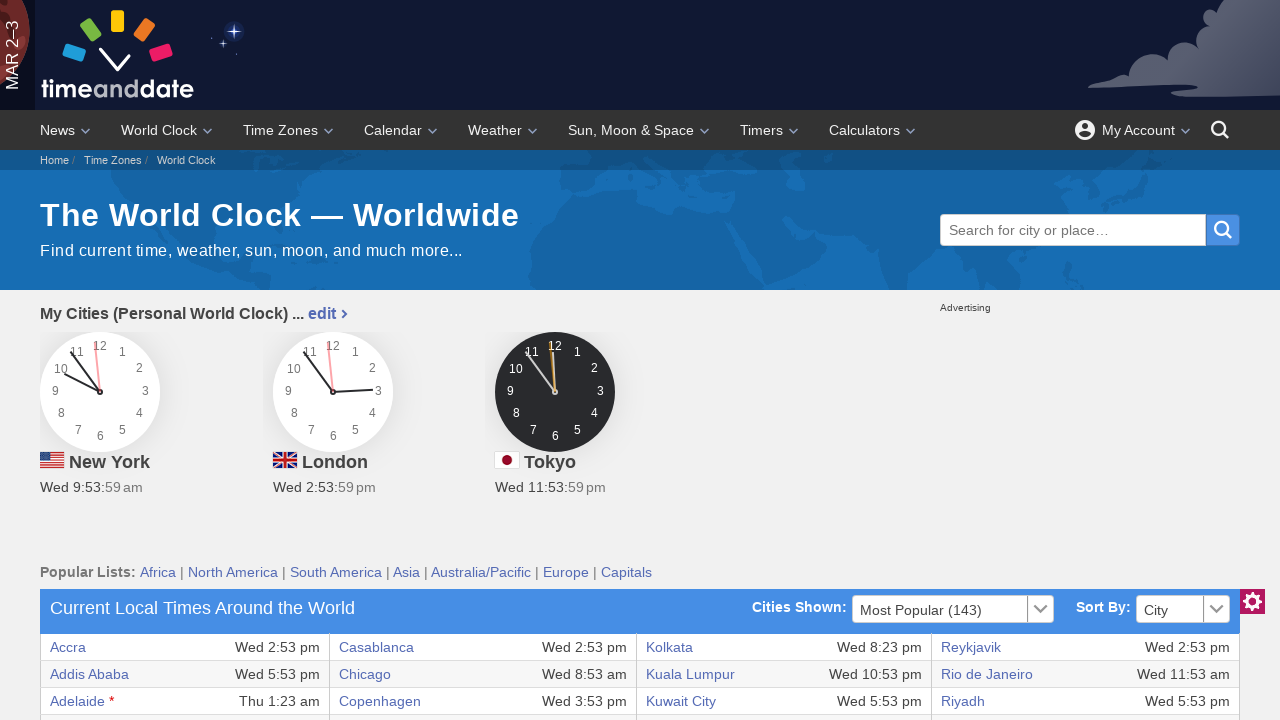

Accessed cell content: 'Islamabad'
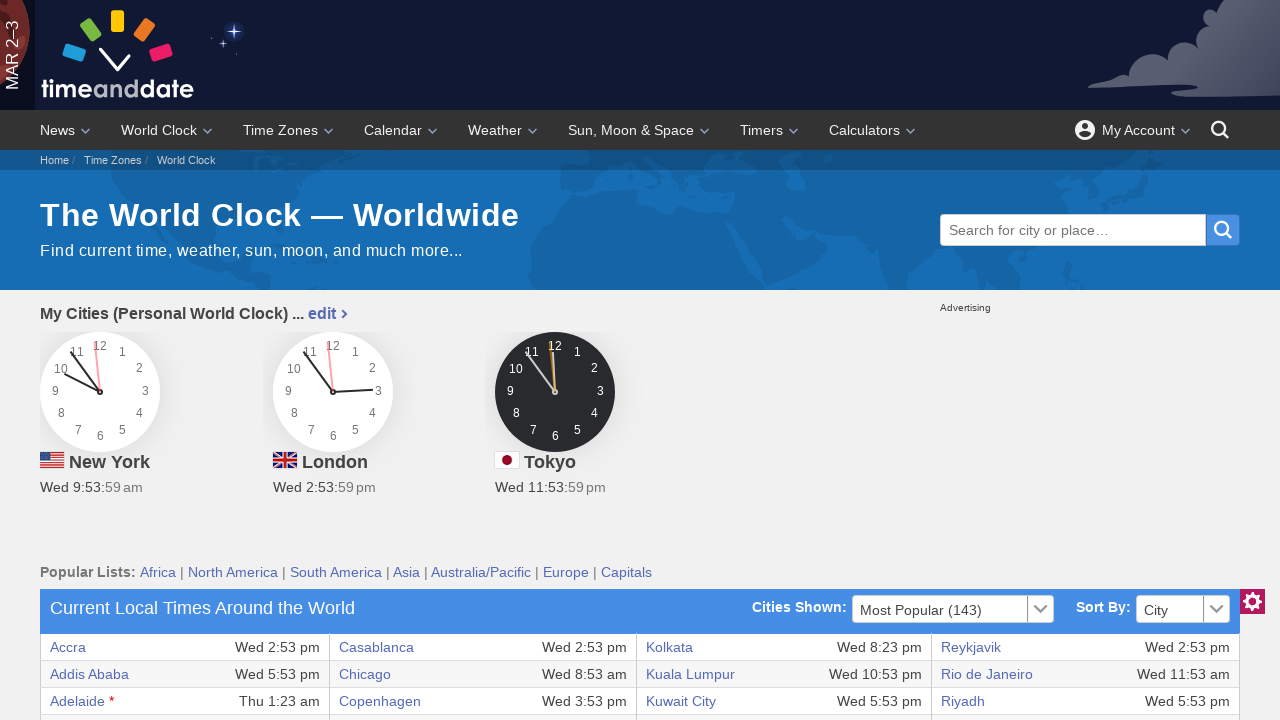

Accessed cell content: 'Wed 7:53 pm'
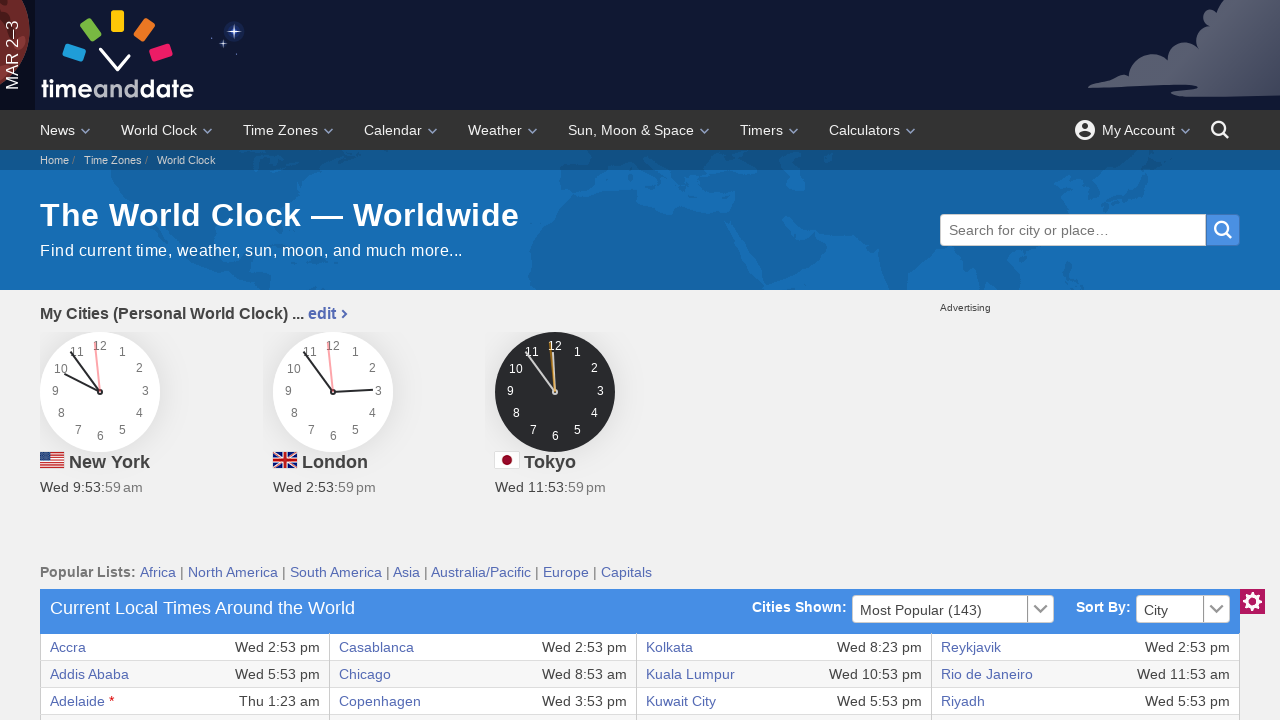

Accessed cell content: 'Nairobi'
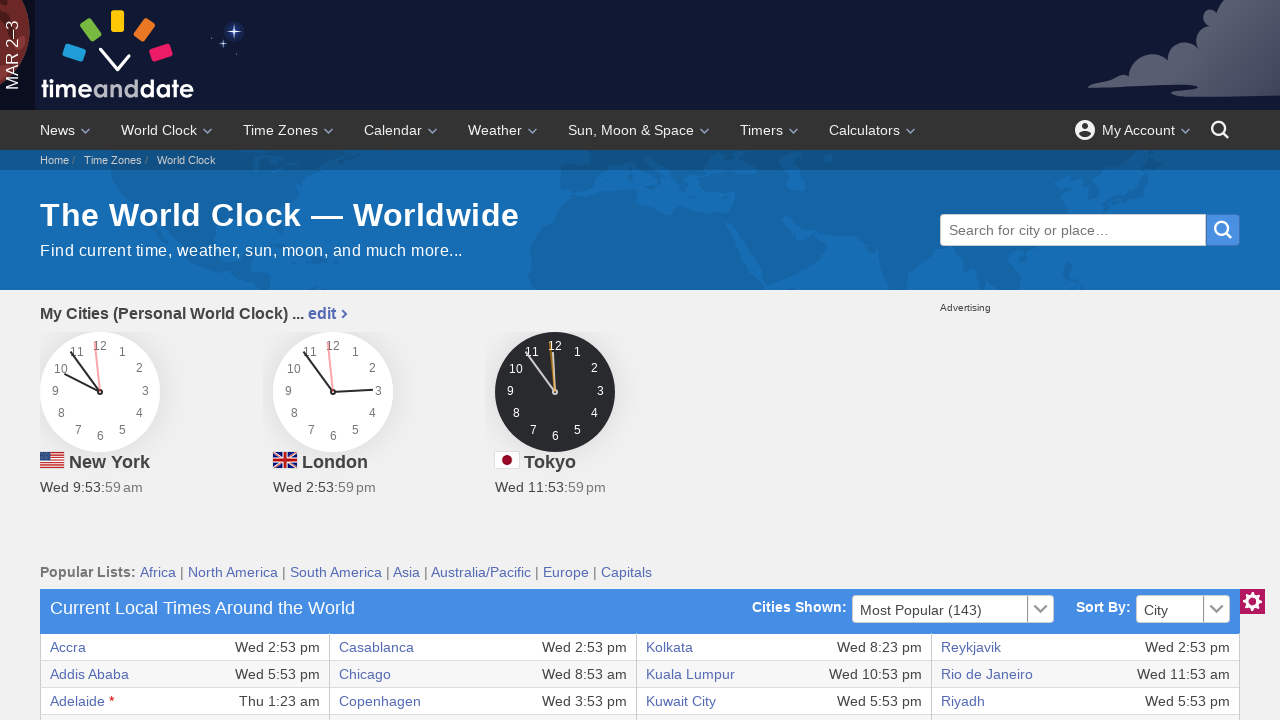

Accessed cell content: 'Wed 5:53 pm'
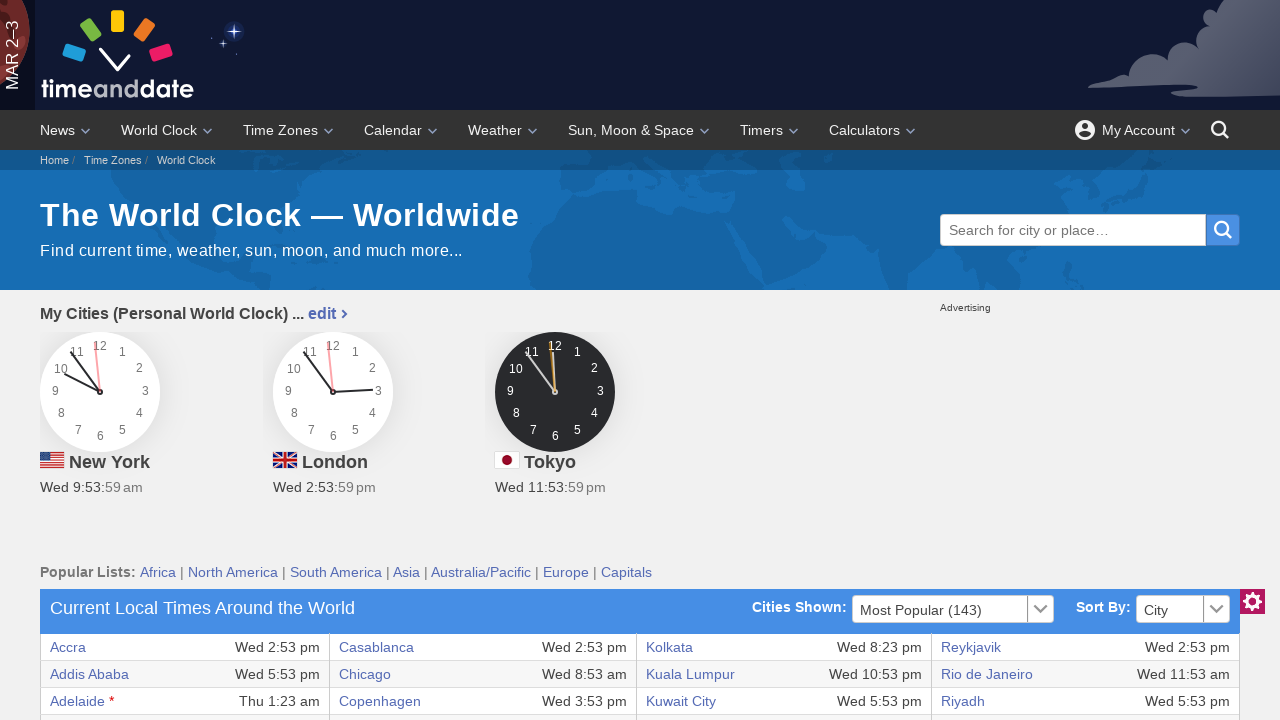

Accessed cell content: 'Tehran'
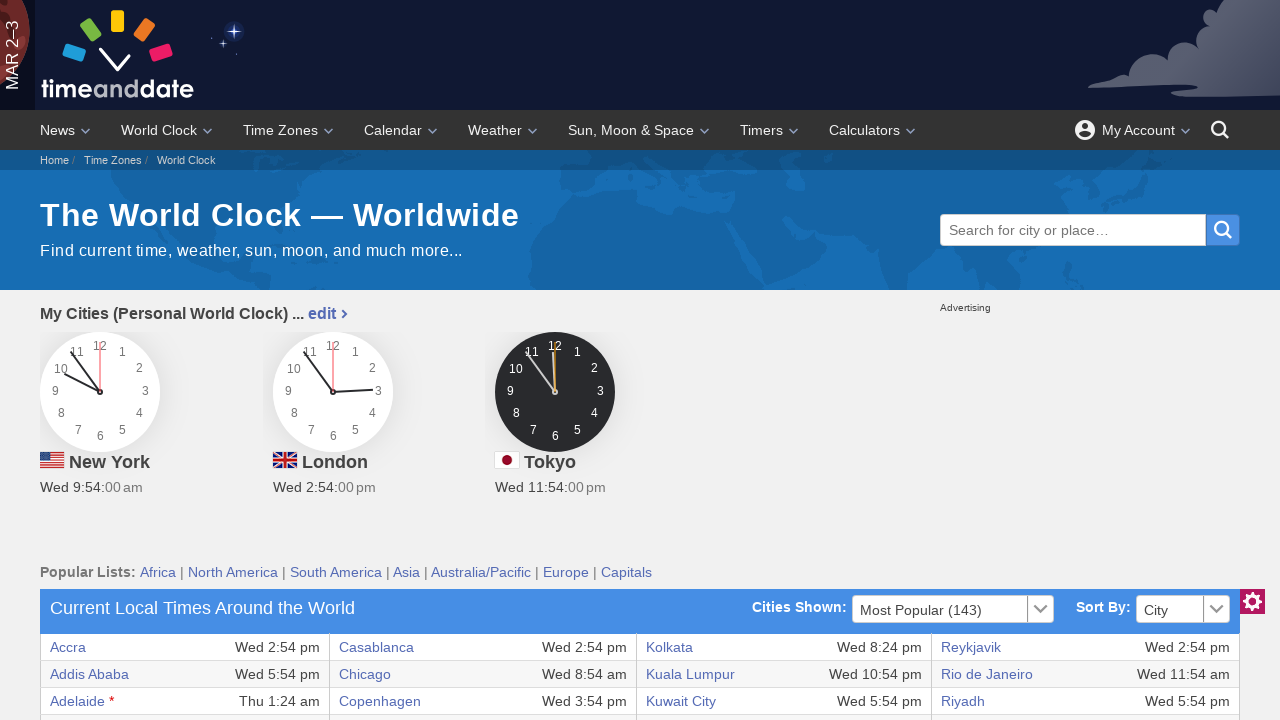

Accessed cell content: 'Wed 6:24 pm'
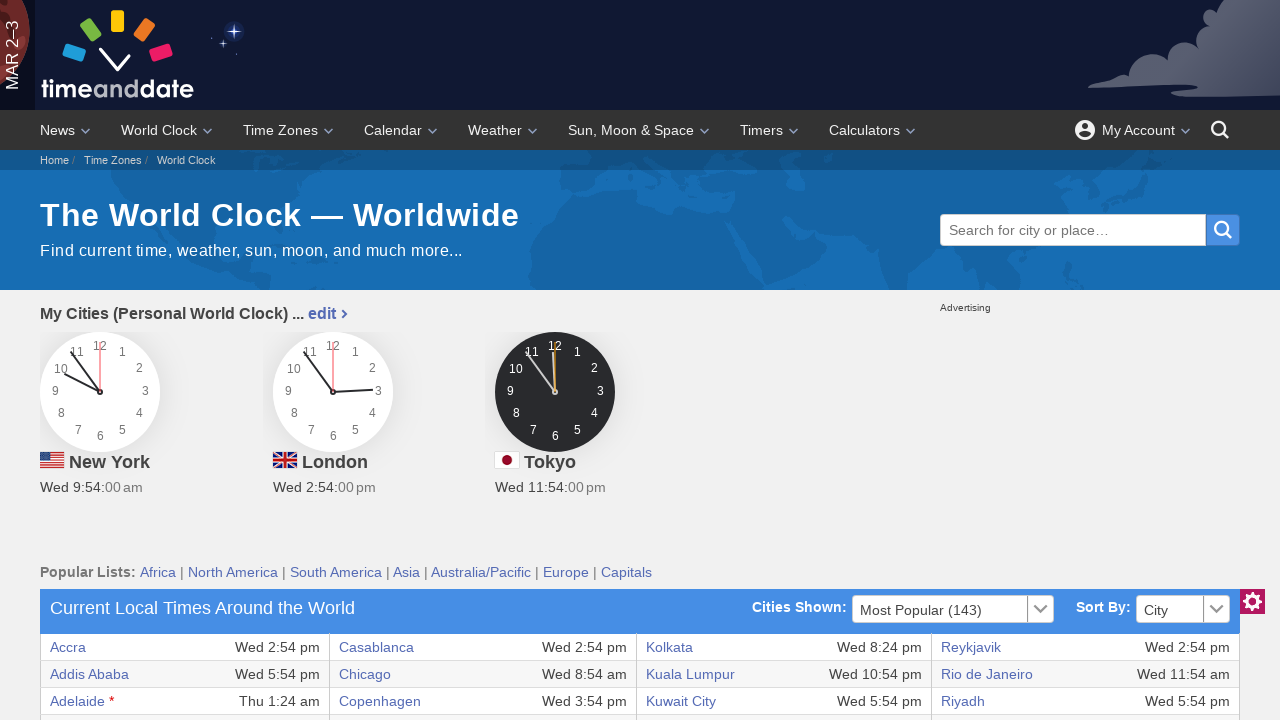

Retrieved cells from current row - found 8 cells
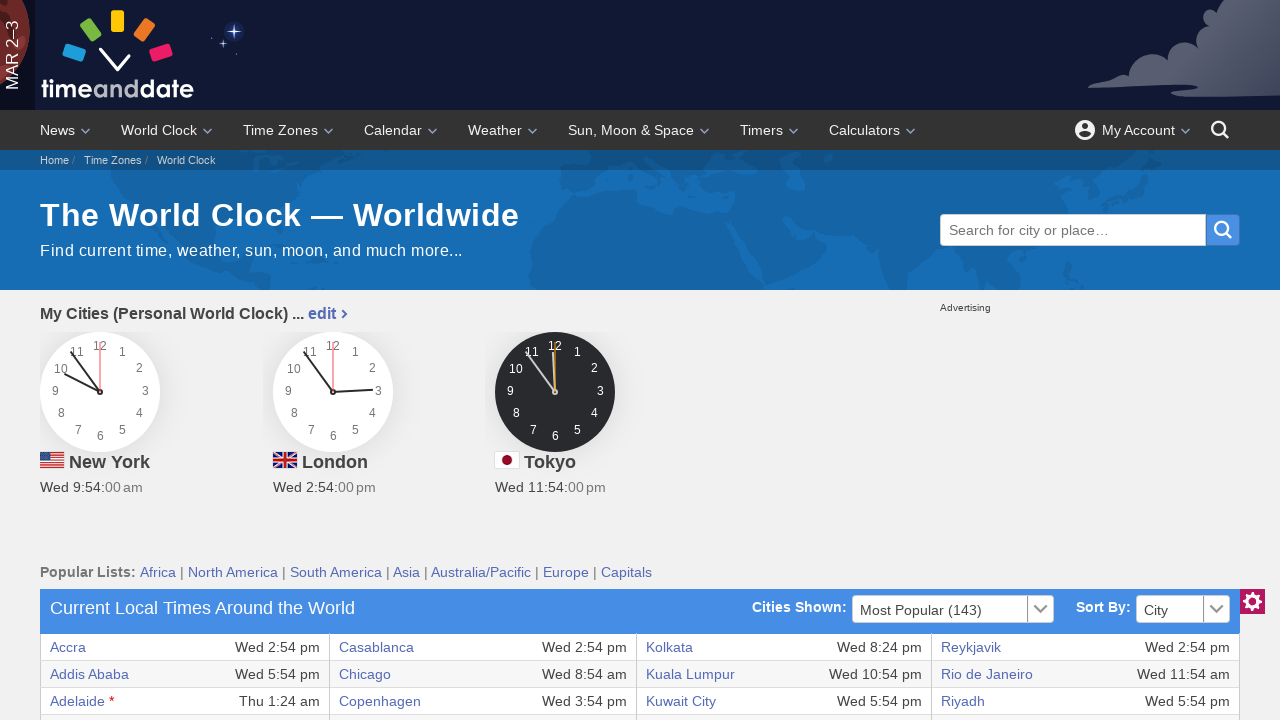

Accessed cell content: 'Brasilia'
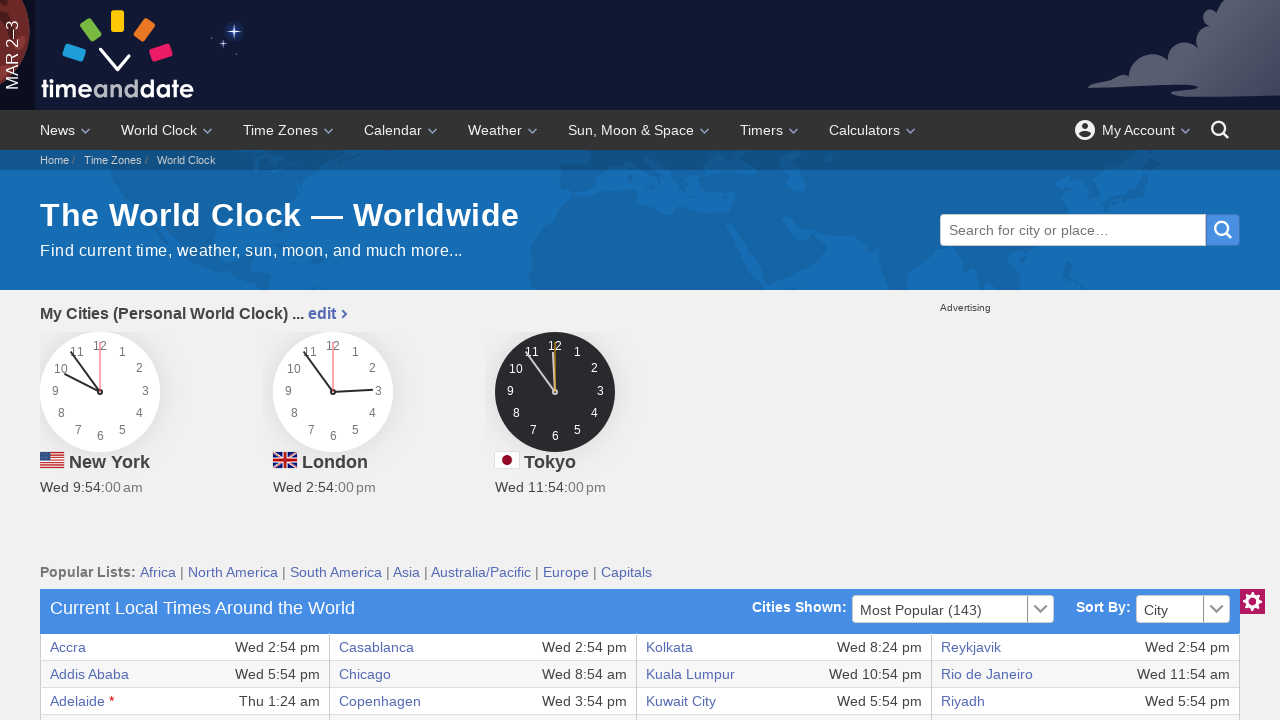

Accessed cell content: 'Wed 11:54 am'
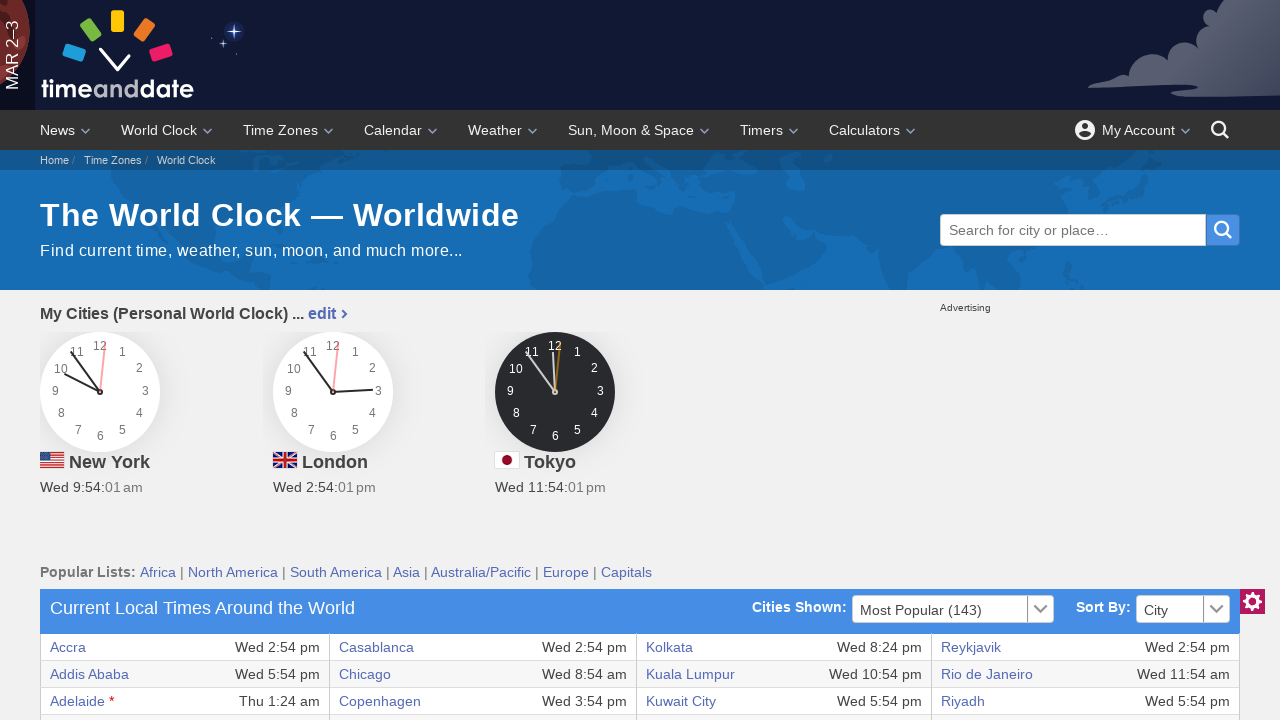

Accessed cell content: 'Istanbul'
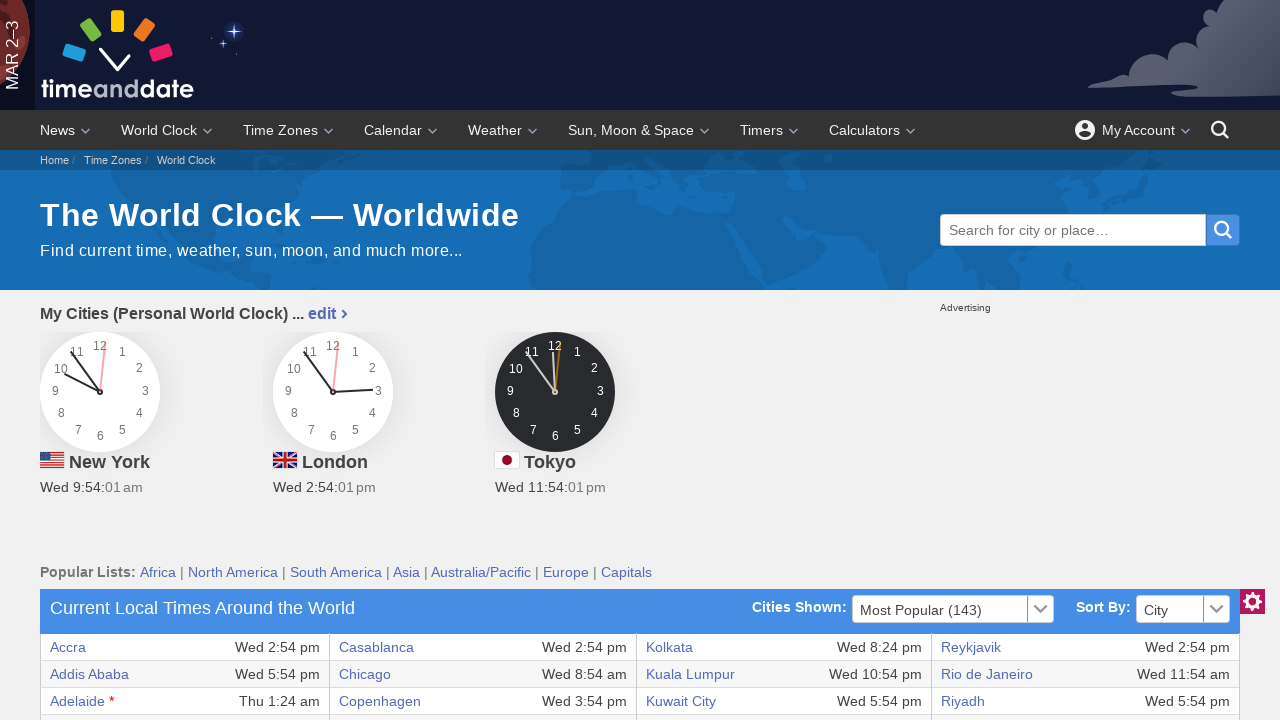

Accessed cell content: 'Wed 5:54 pm'
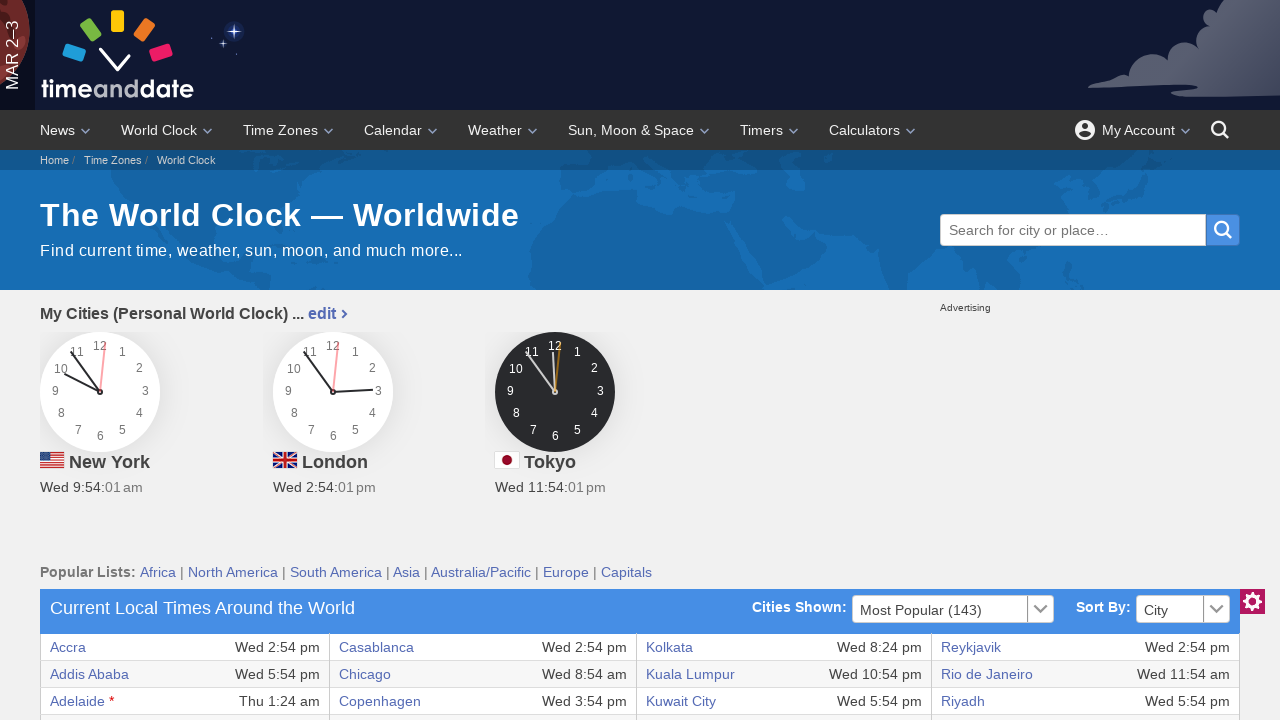

Accessed cell content: 'Nassau'
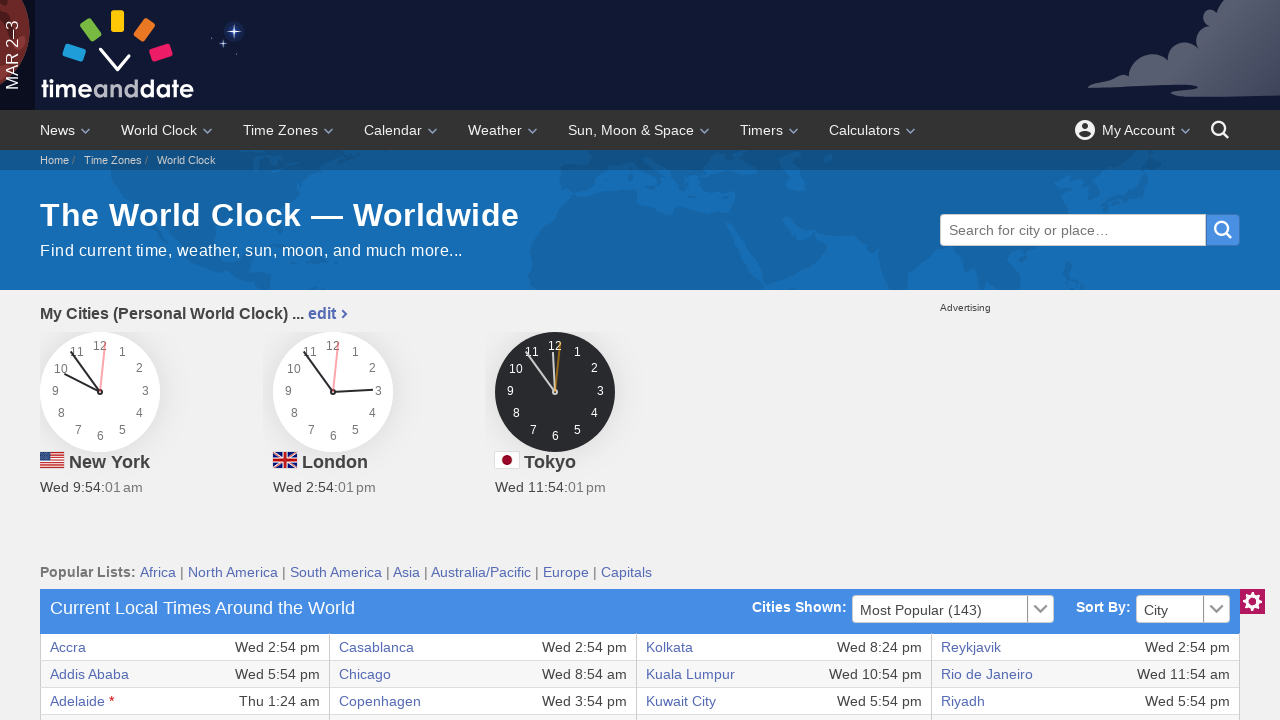

Accessed cell content: 'Wed 9:54 am'
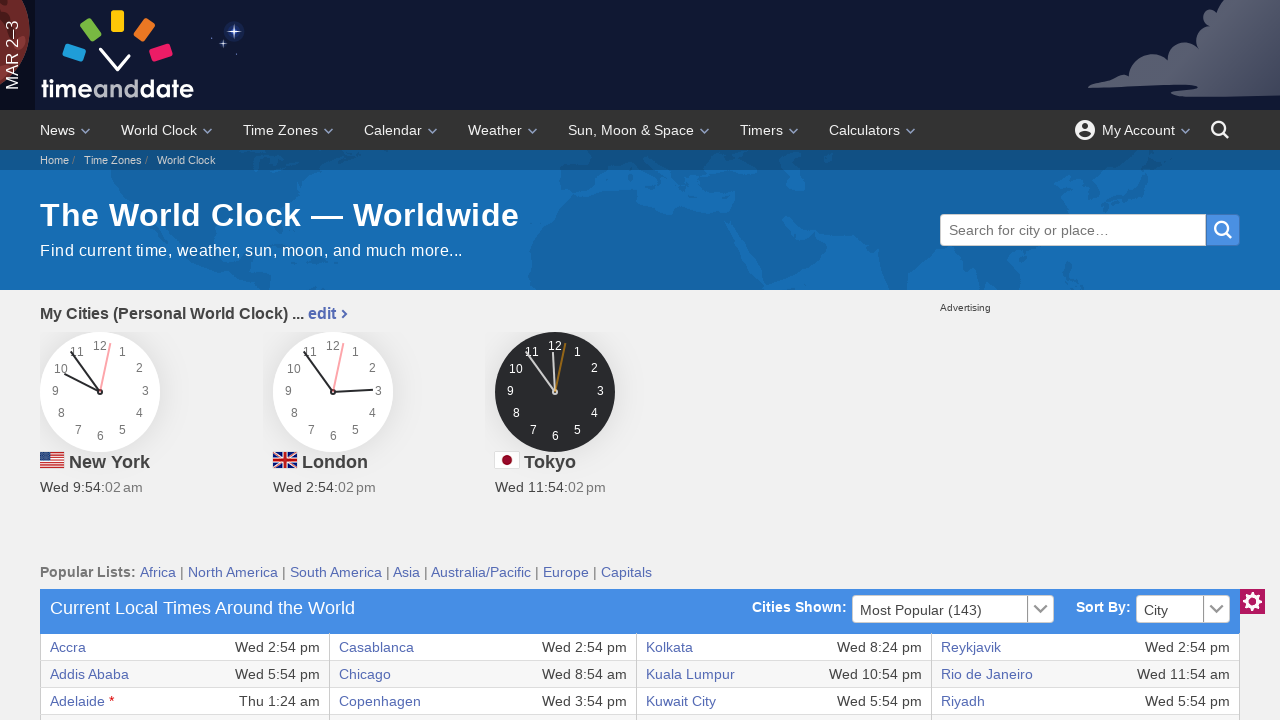

Accessed cell content: 'Tokyo'
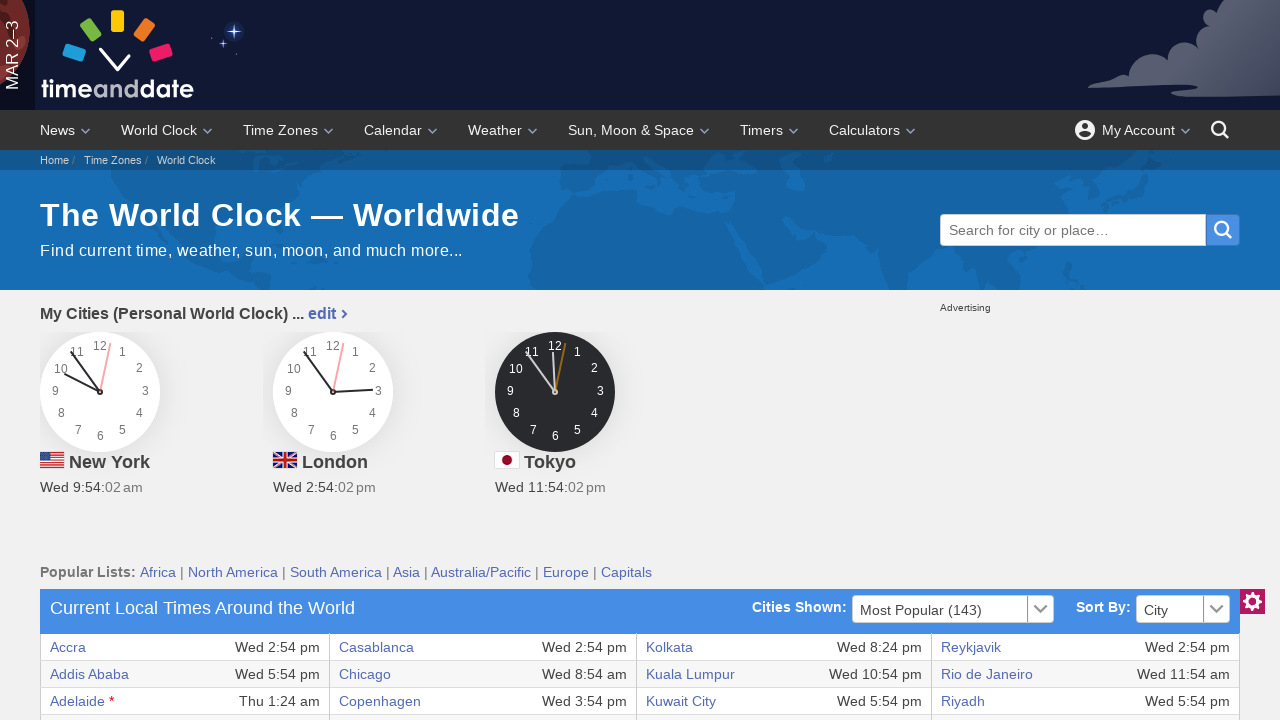

Accessed cell content: 'Wed 11:54 pm'
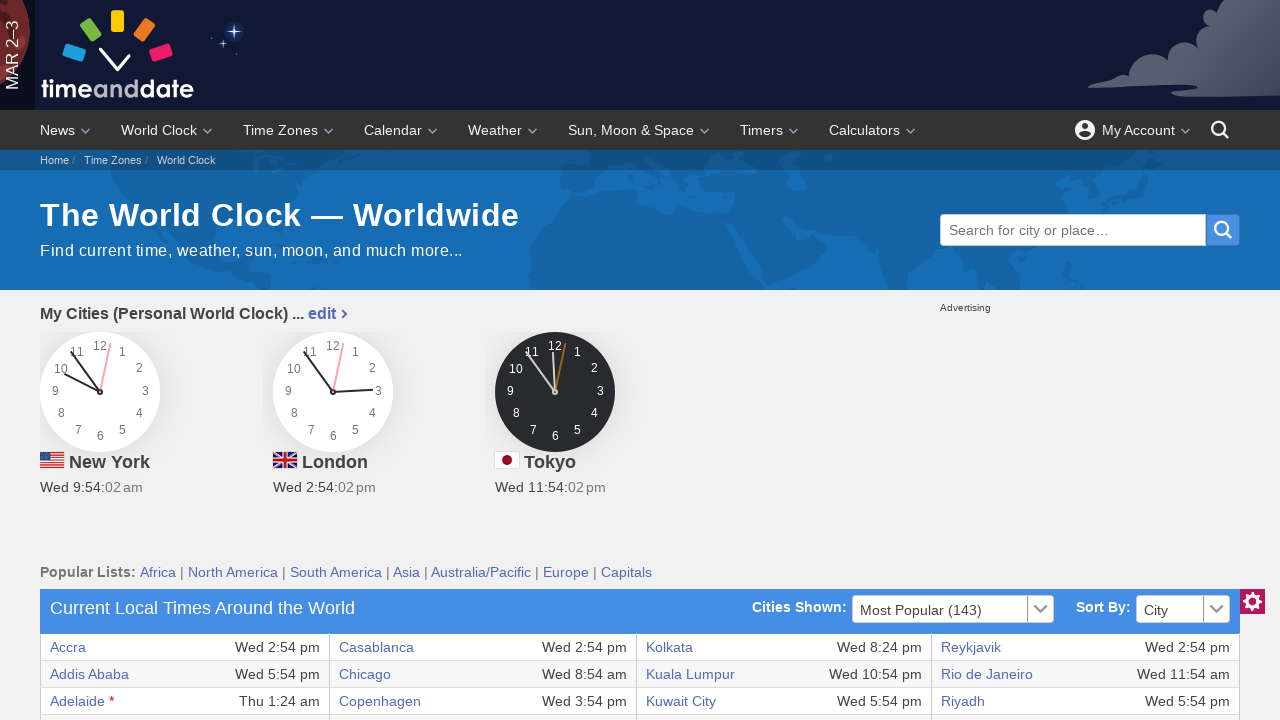

Retrieved cells from current row - found 8 cells
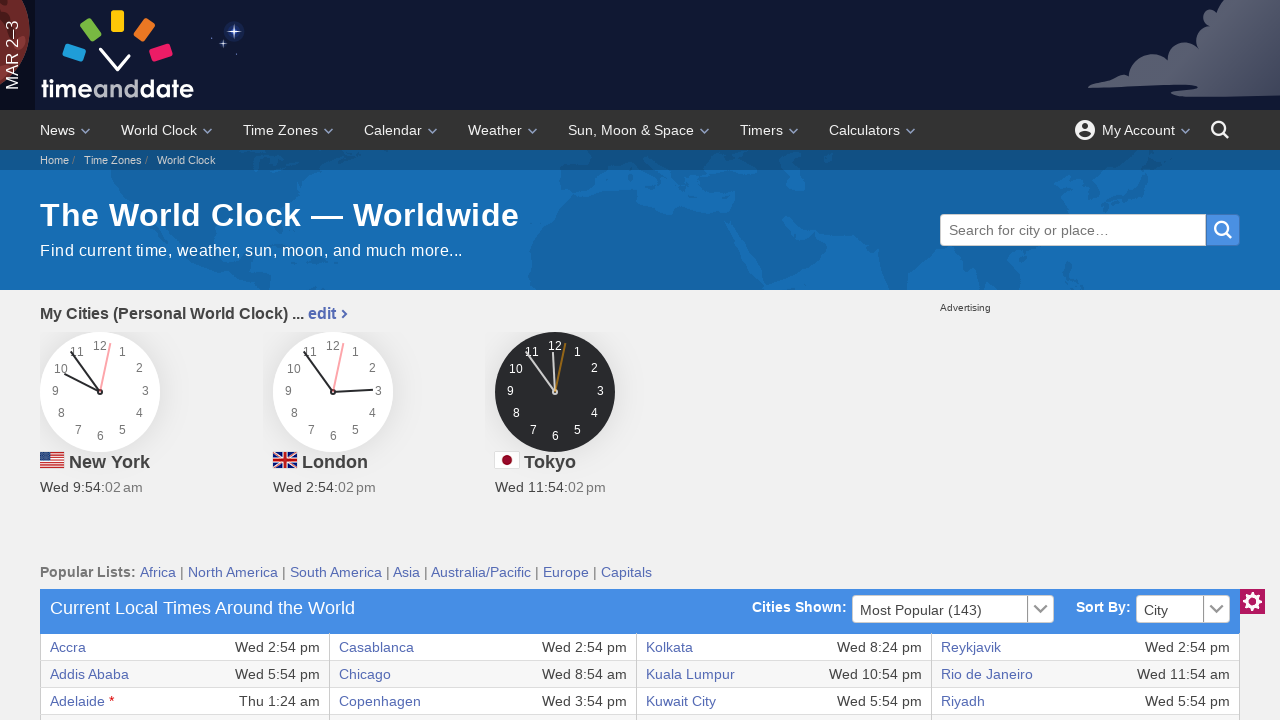

Accessed cell content: 'Brisbane'
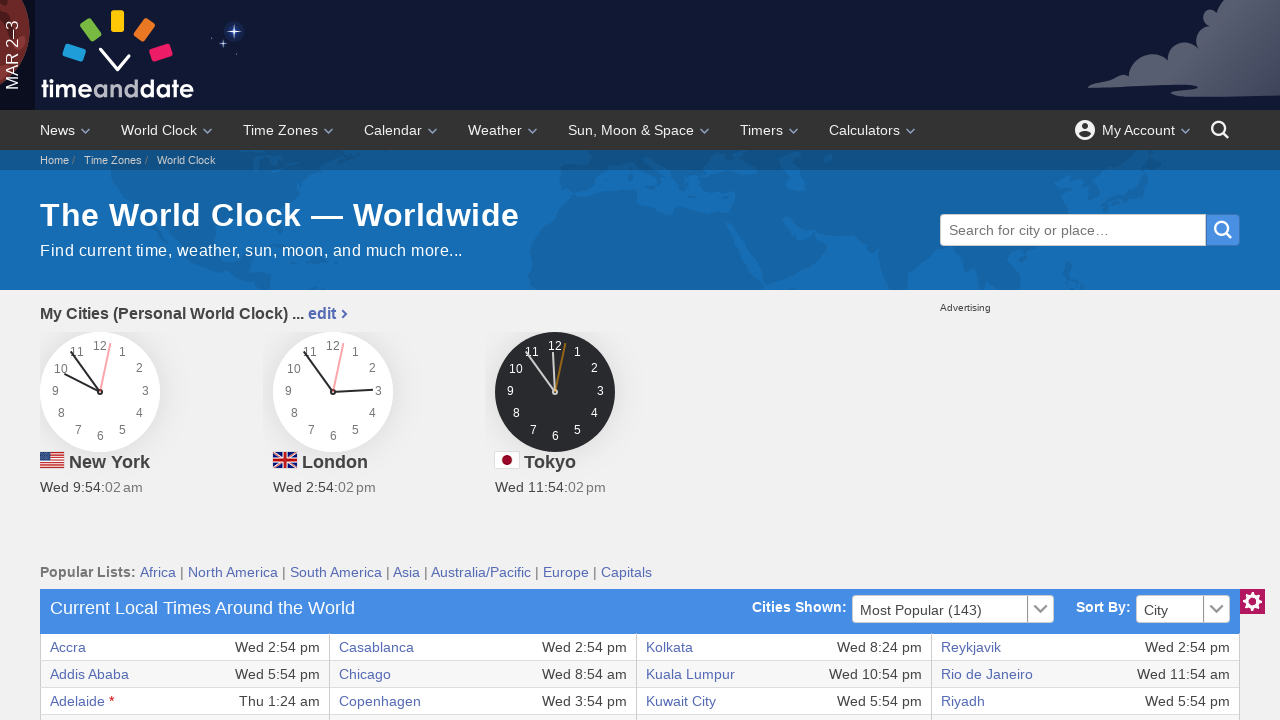

Accessed cell content: 'Thu 12:54 am'
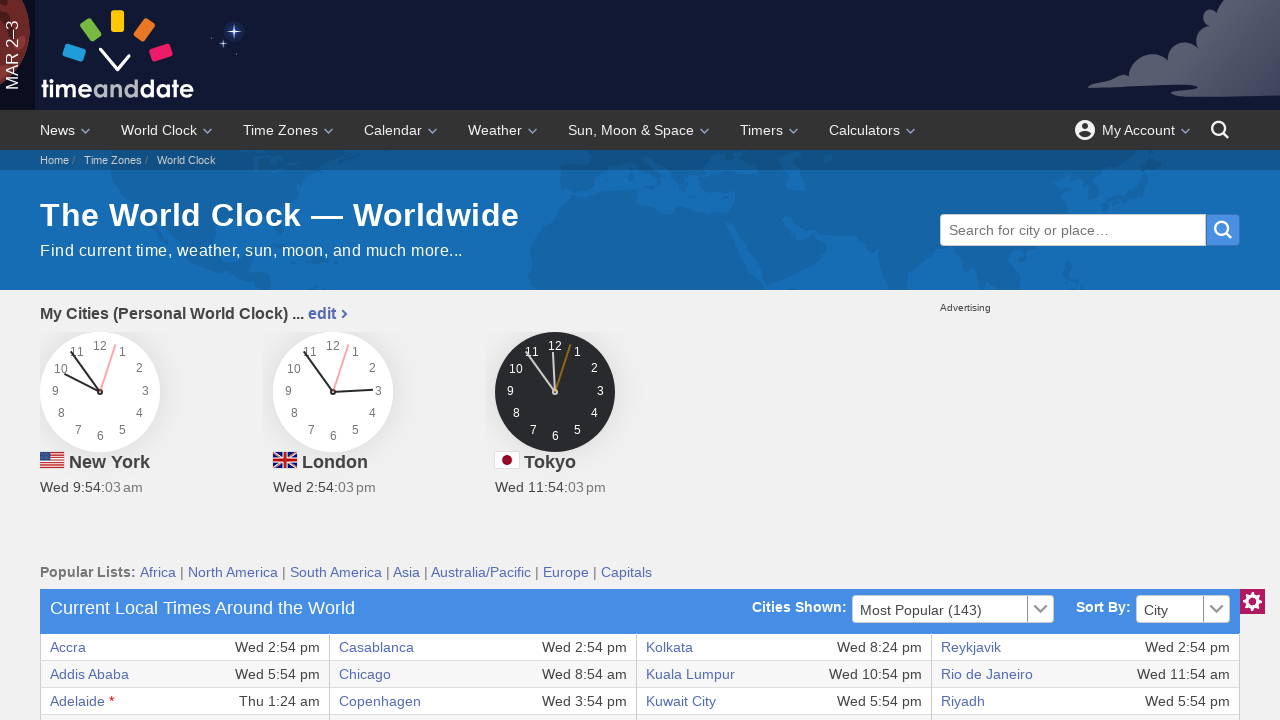

Accessed cell content: 'Jakarta'
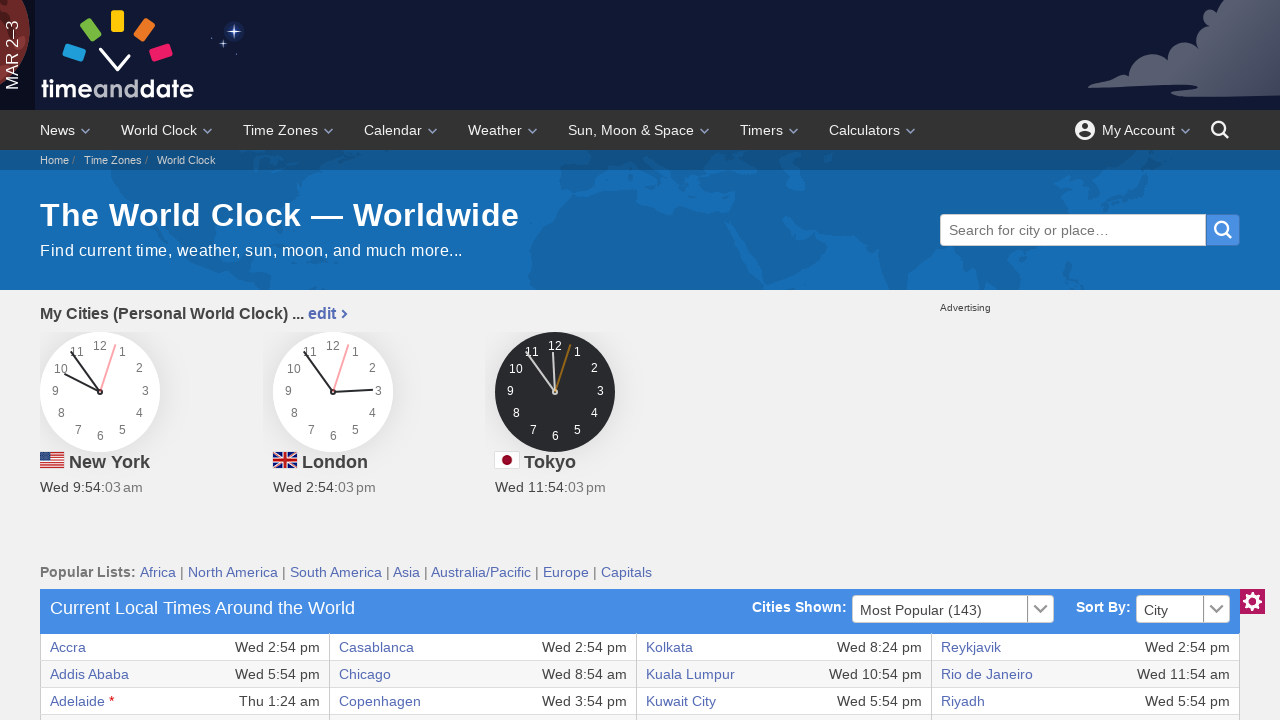

Accessed cell content: 'Wed 9:54 pm'
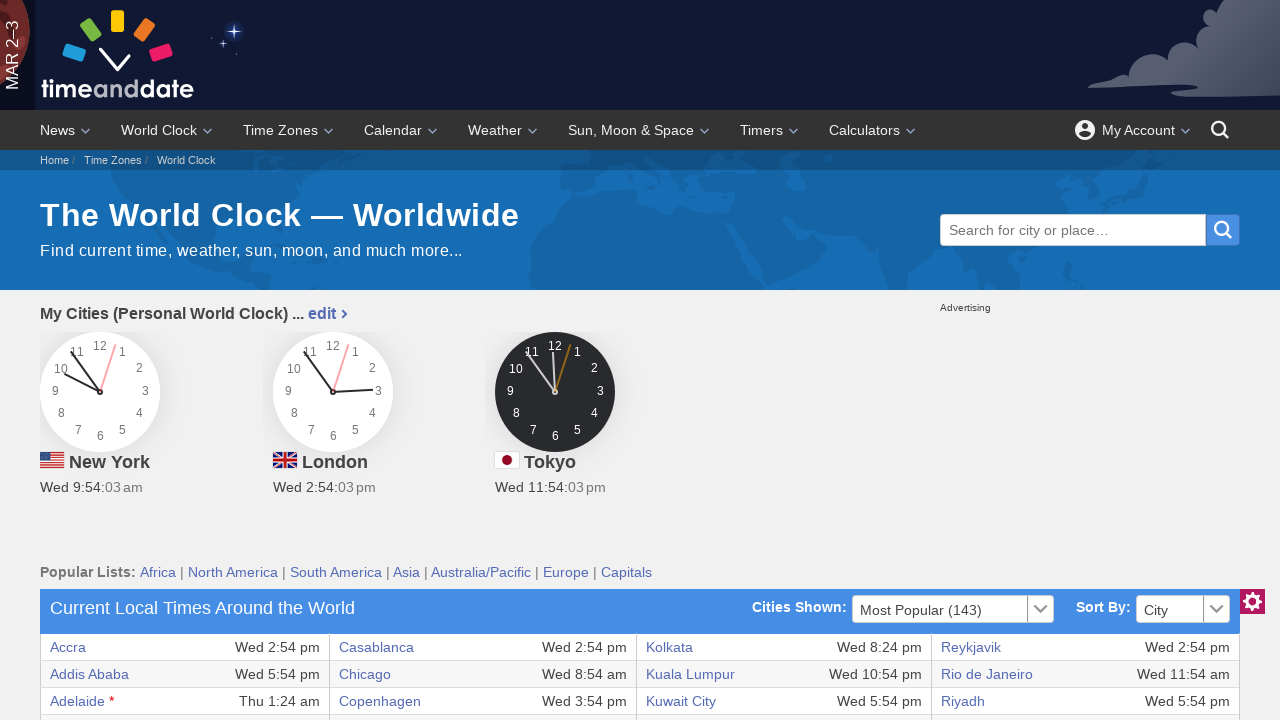

Accessed cell content: 'New Delhi'
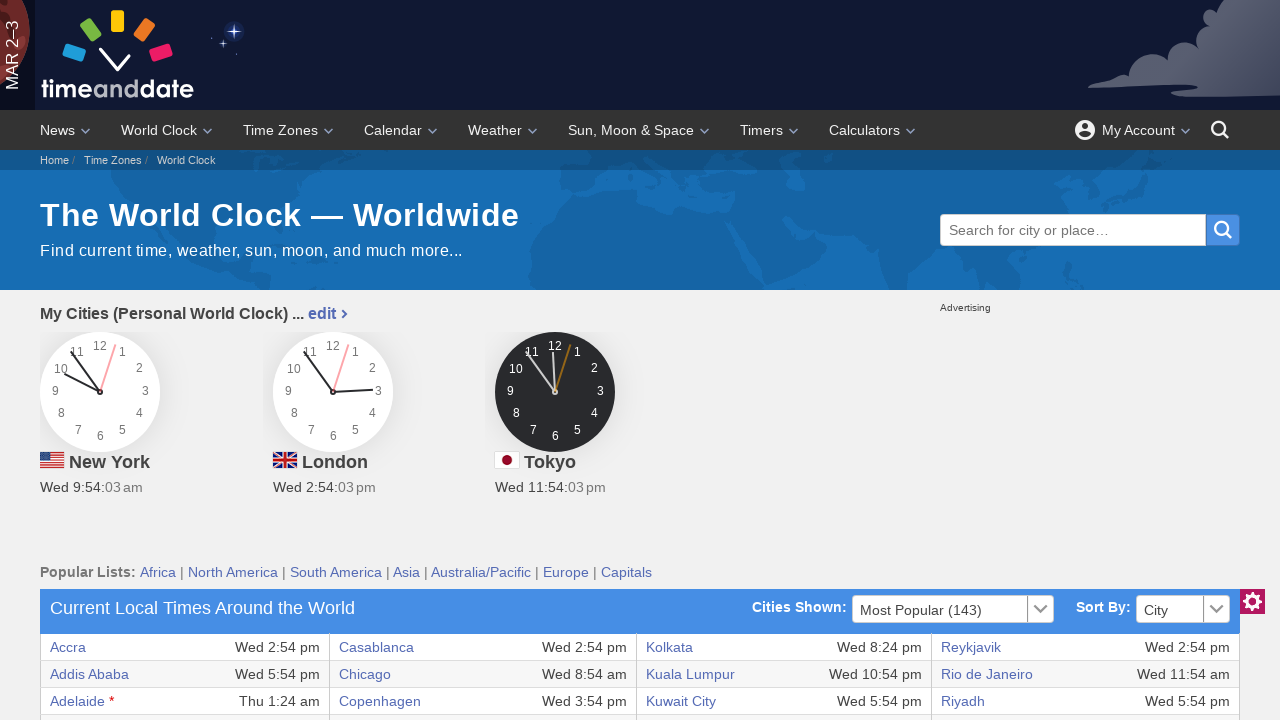

Accessed cell content: 'Wed 8:24 pm'
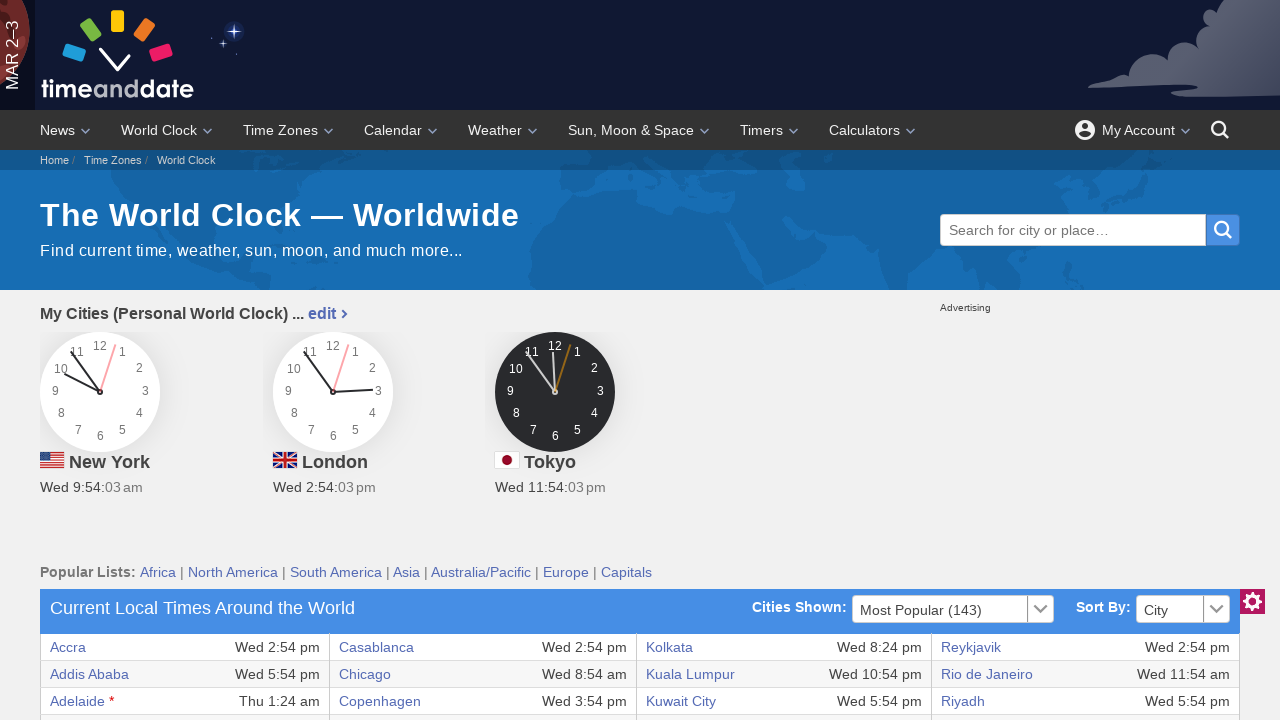

Accessed cell content: 'Toronto'
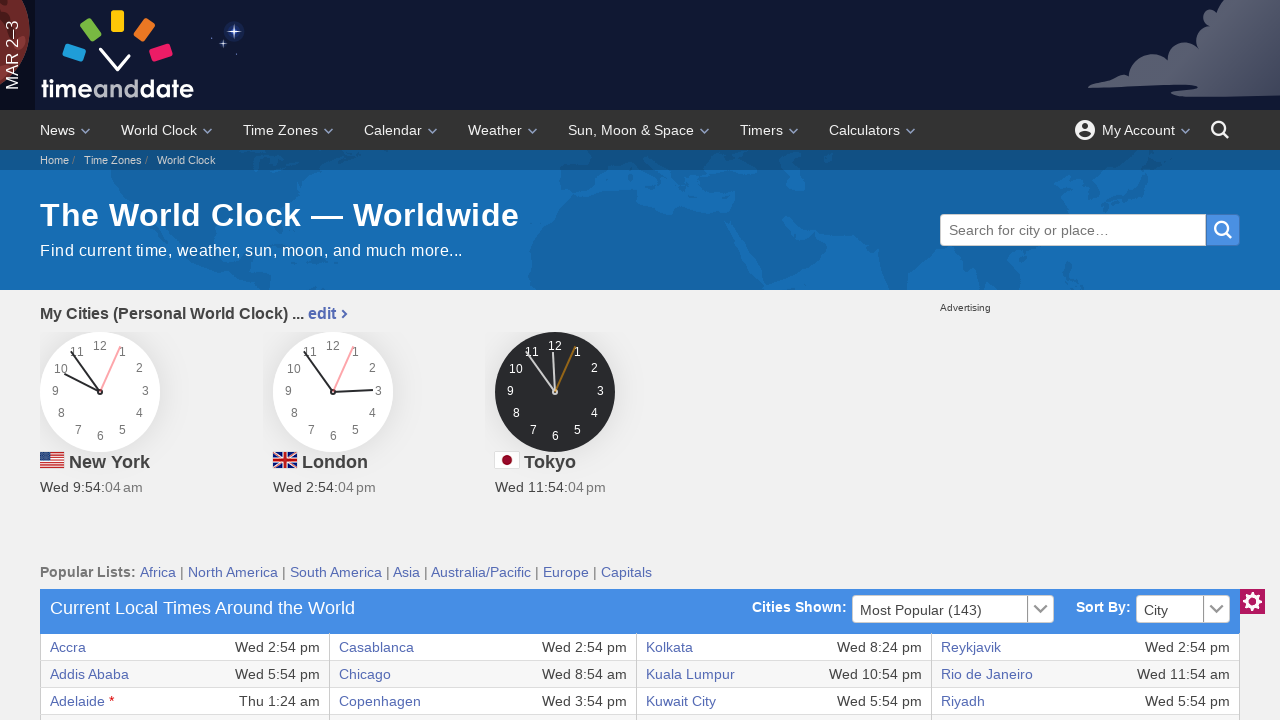

Accessed cell content: 'Wed 9:54 am'
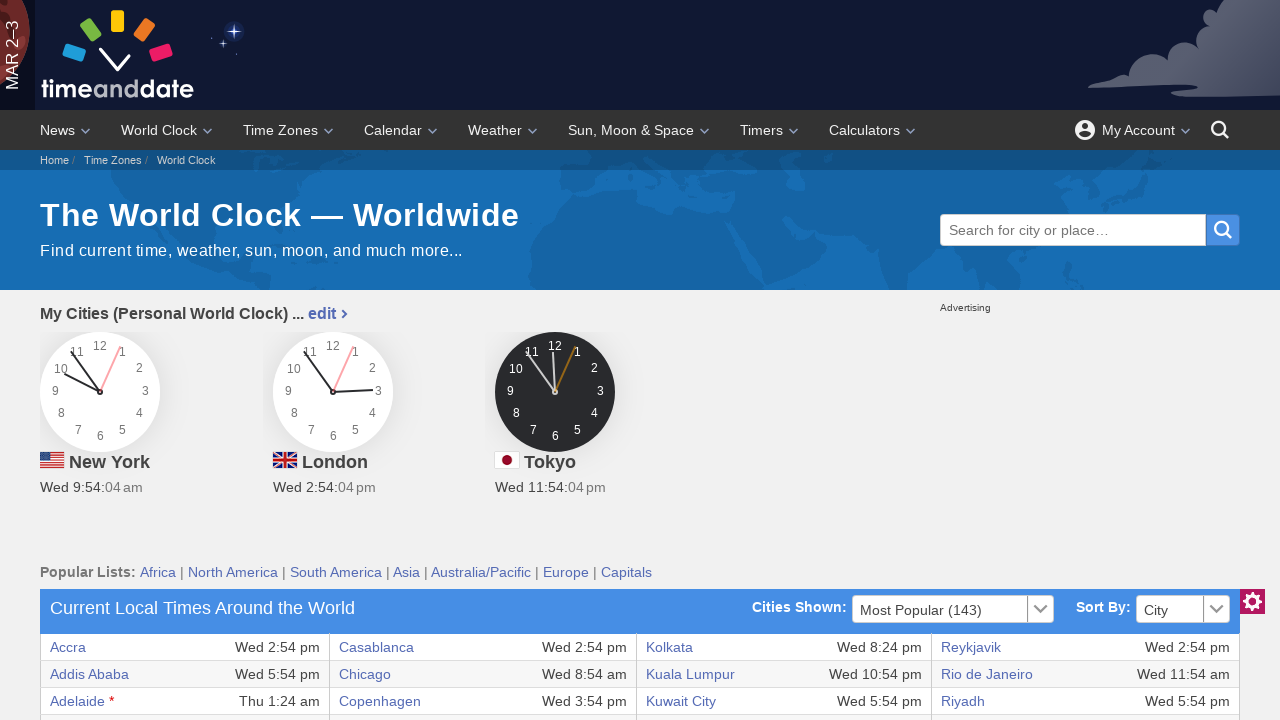

Retrieved cells from current row - found 8 cells
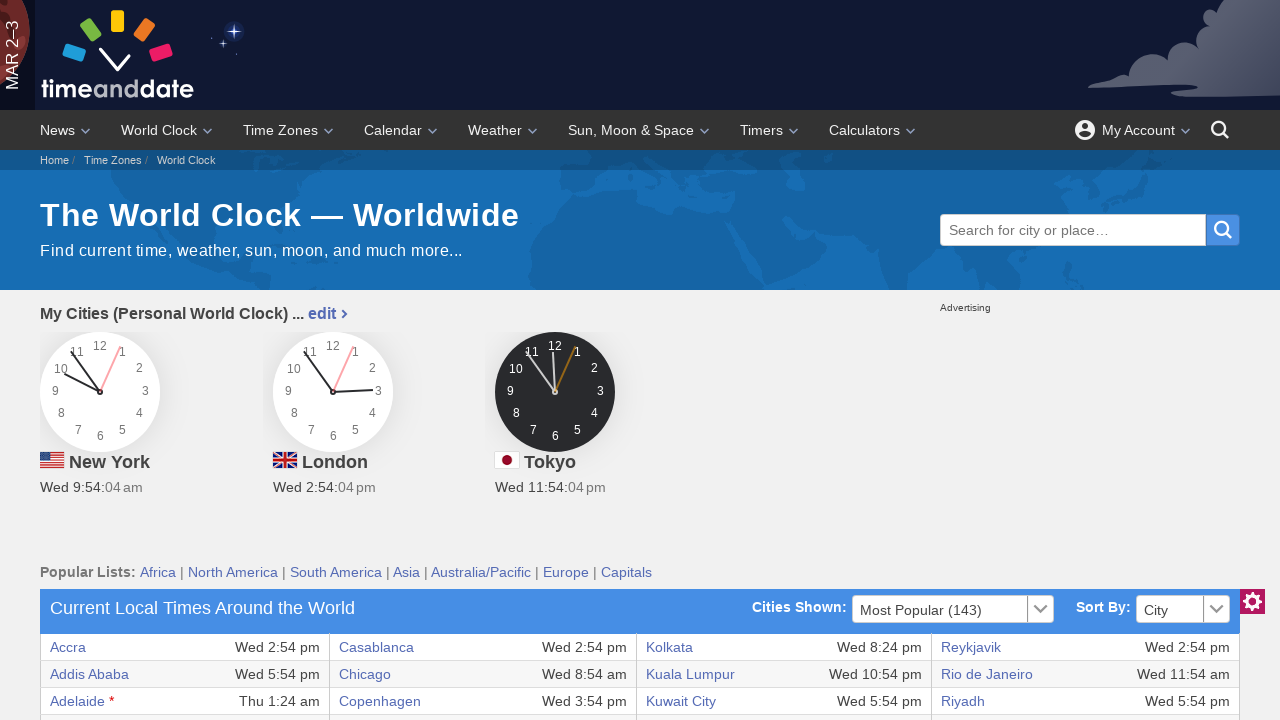

Accessed cell content: 'Brussels'
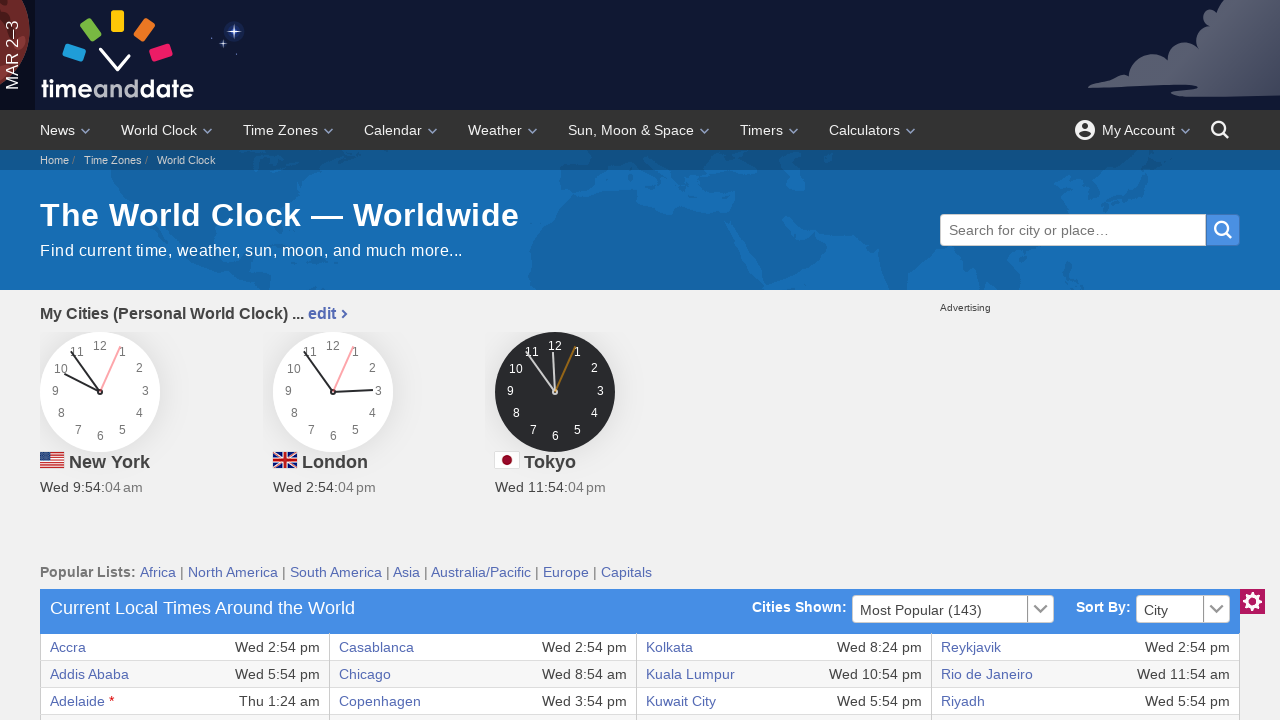

Accessed cell content: 'Wed 3:54 pm'
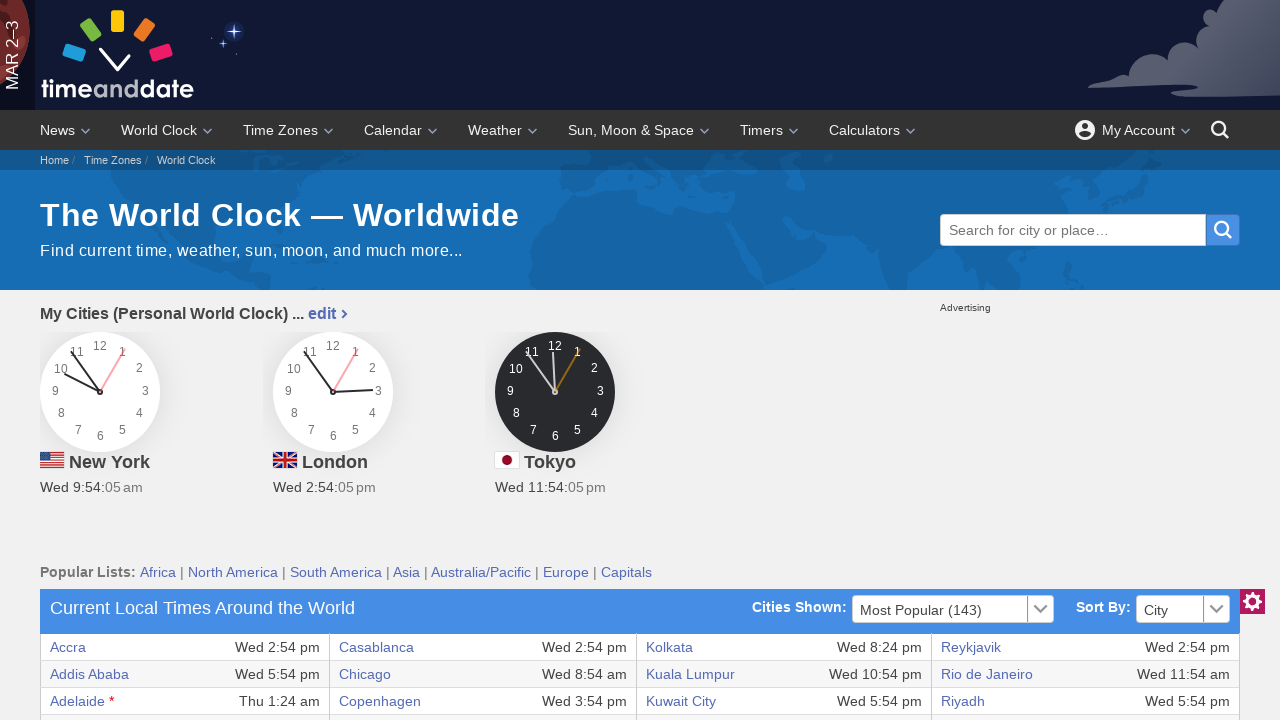

Accessed cell content: 'Jerusalem'
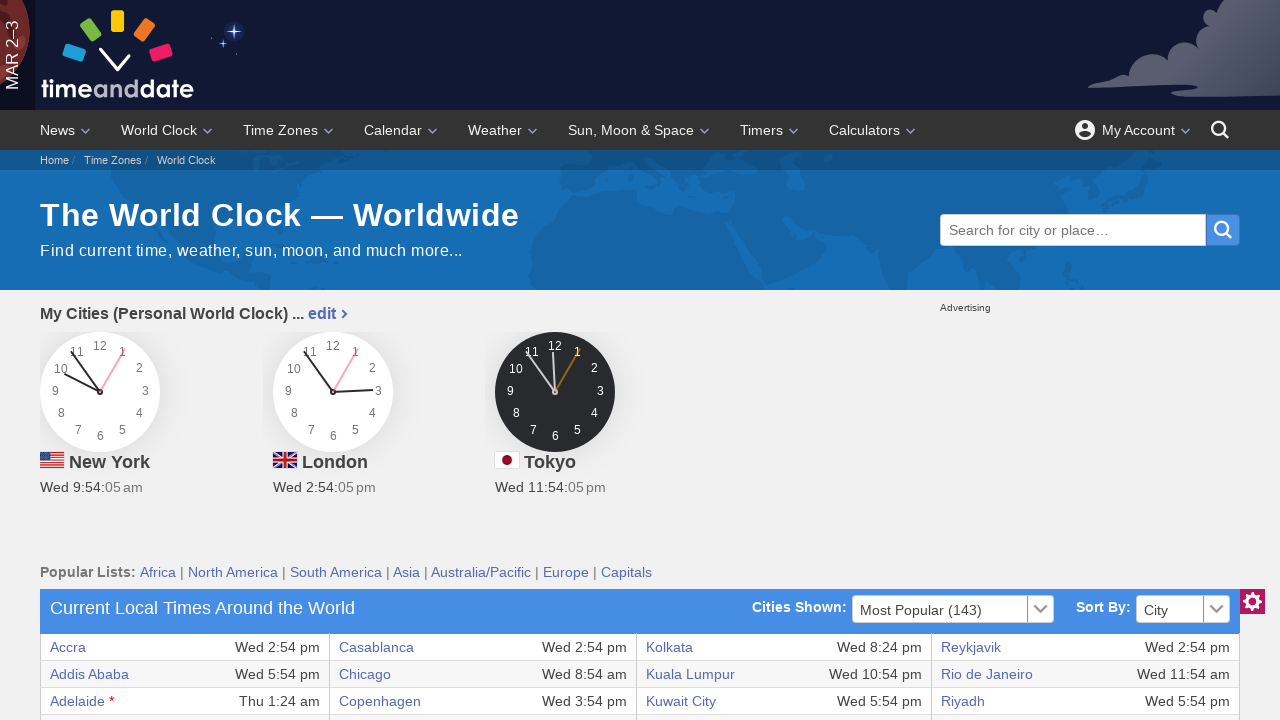

Accessed cell content: 'Wed 4:54 pm'
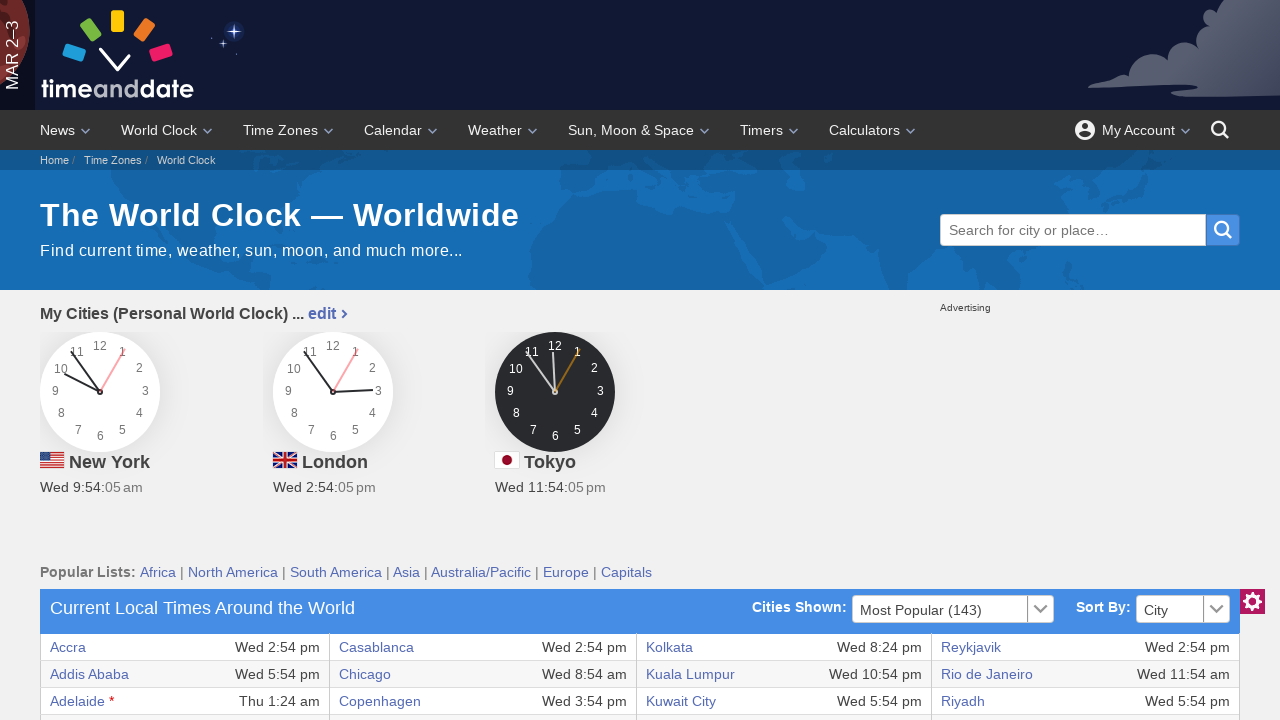

Accessed cell content: 'New Orleans'
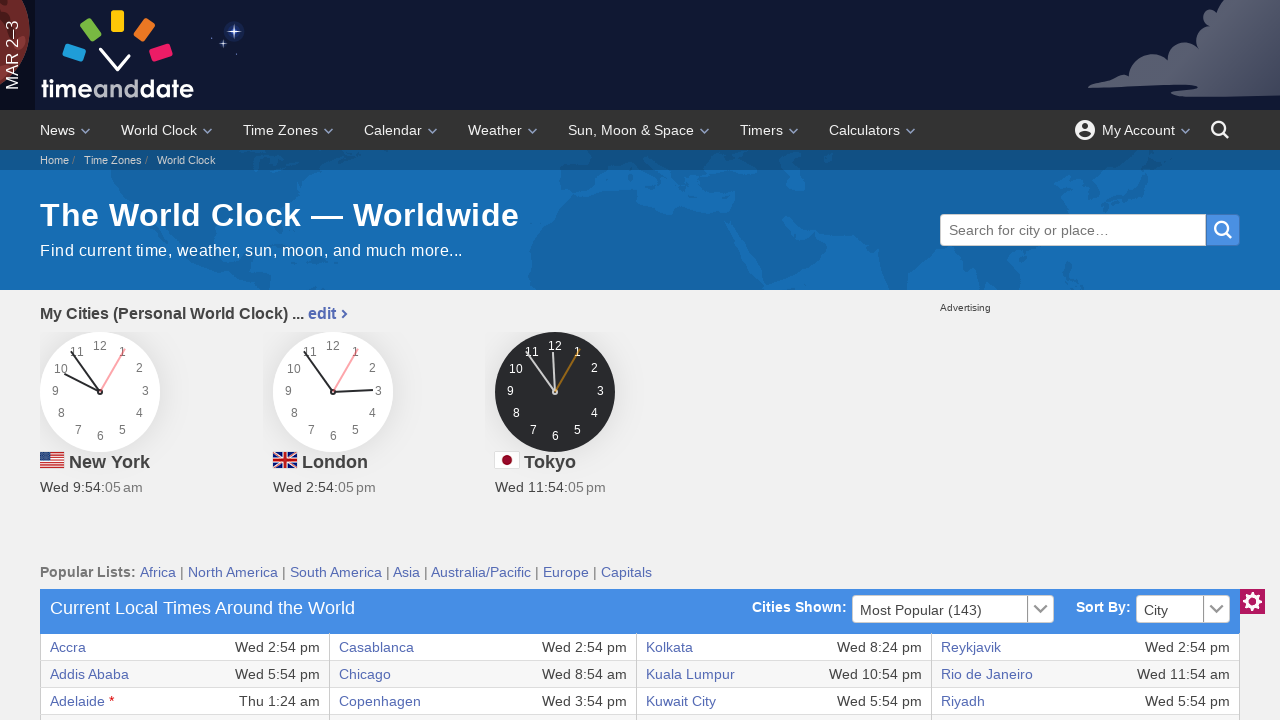

Accessed cell content: 'Wed 8:54 am'
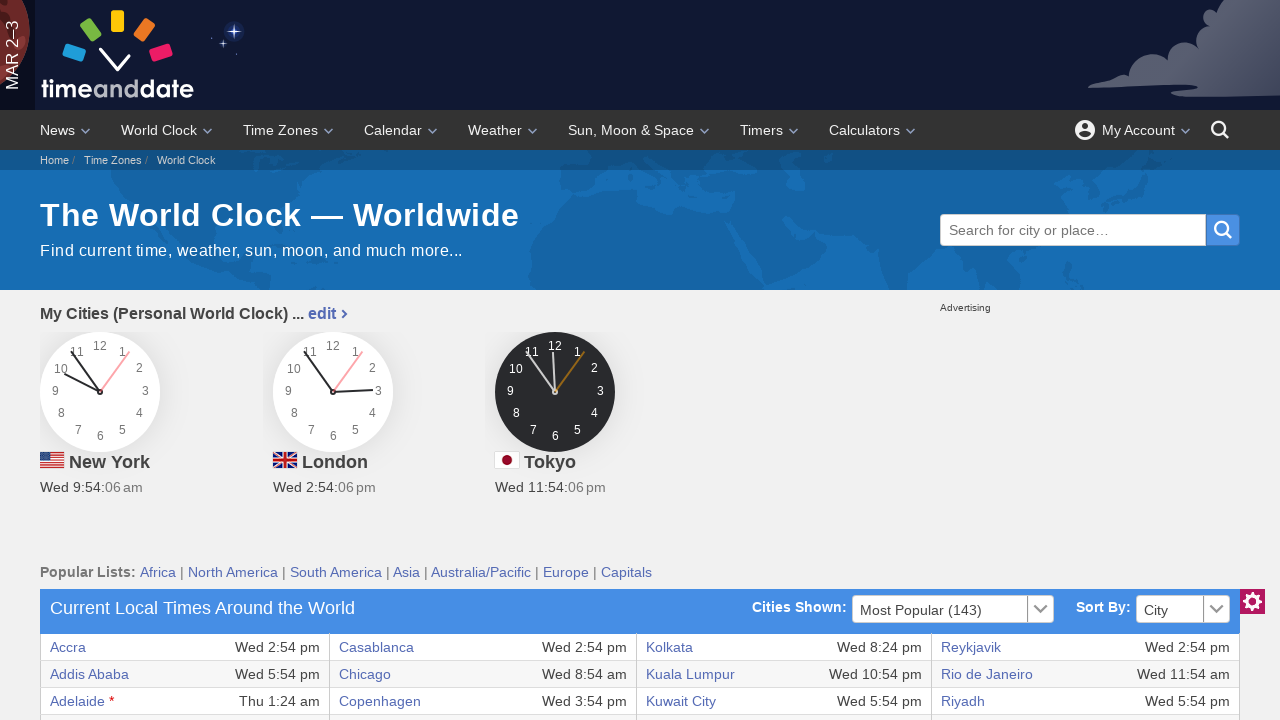

Accessed cell content: 'Vancouver'
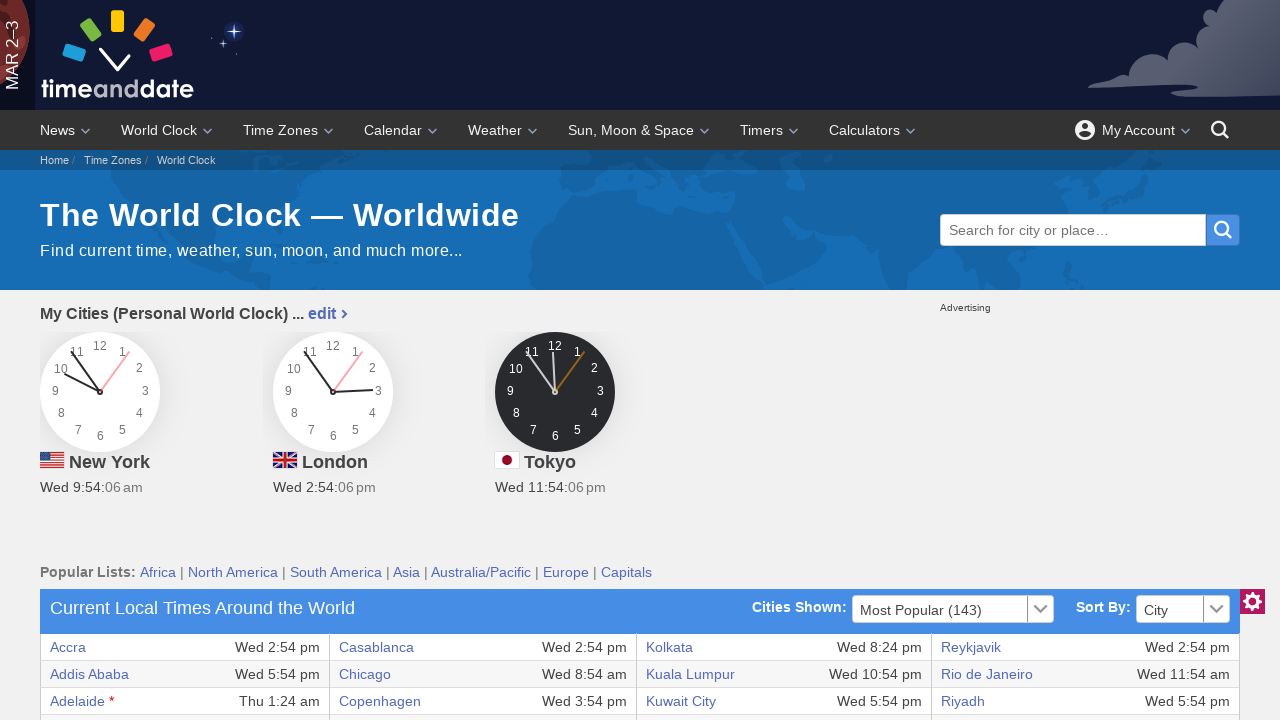

Accessed cell content: 'Wed 6:54 am'
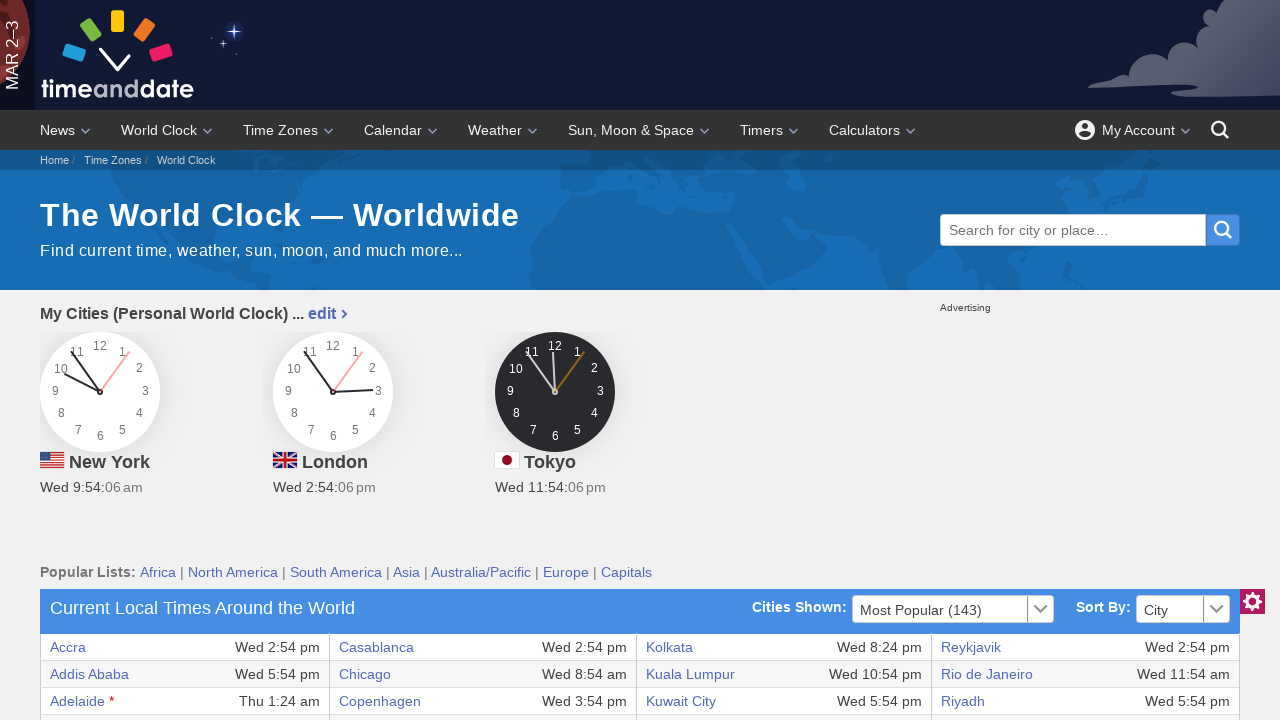

Retrieved cells from current row - found 8 cells
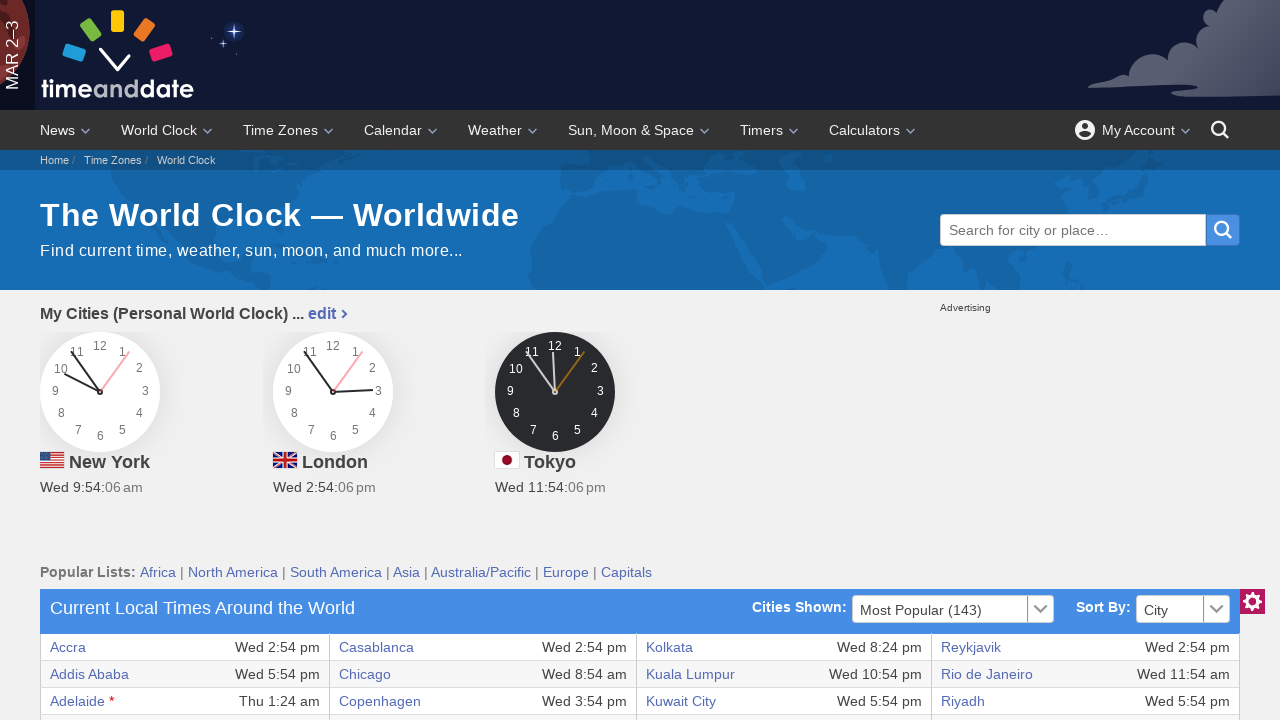

Accessed cell content: 'Bucharest'
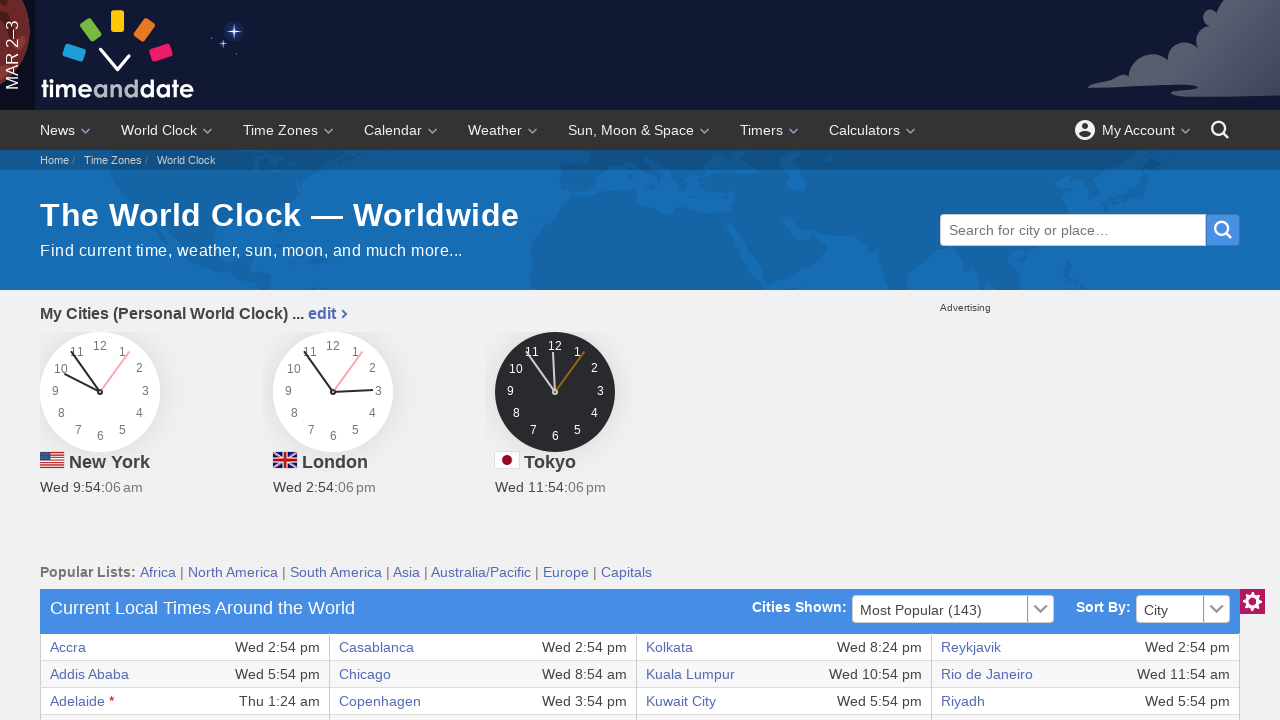

Accessed cell content: 'Wed 4:54 pm'
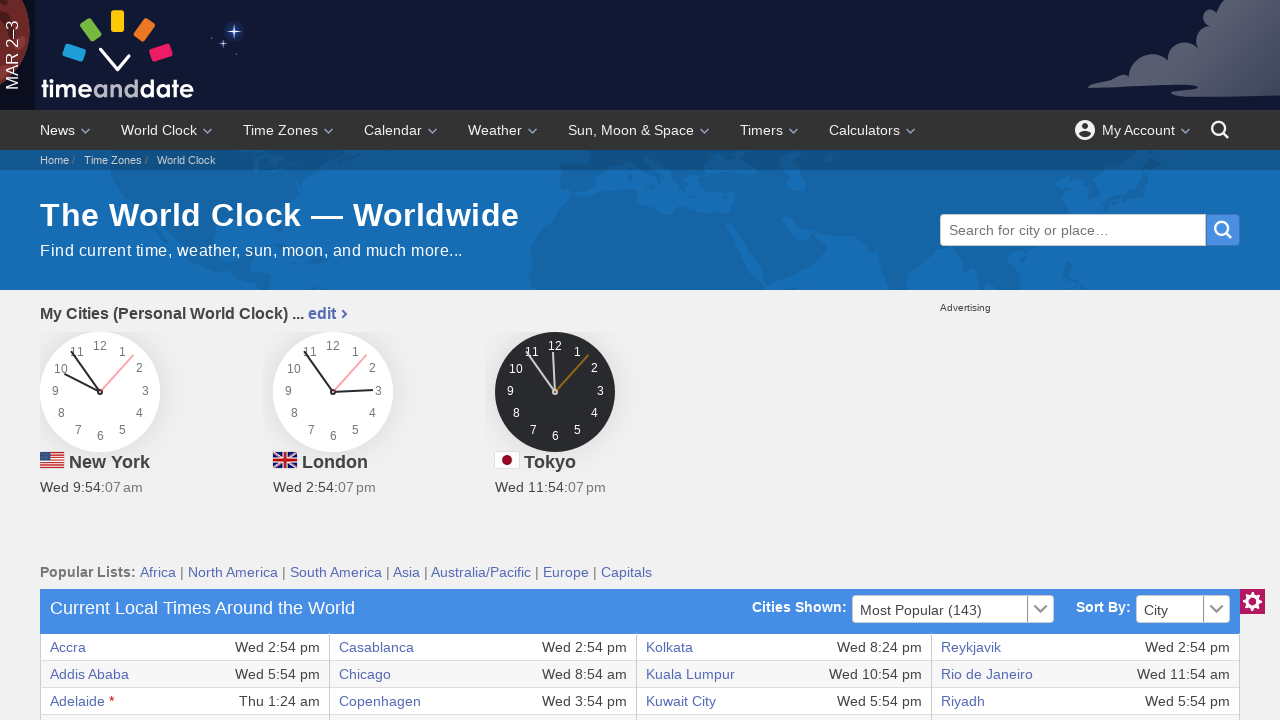

Accessed cell content: 'Johannesburg'
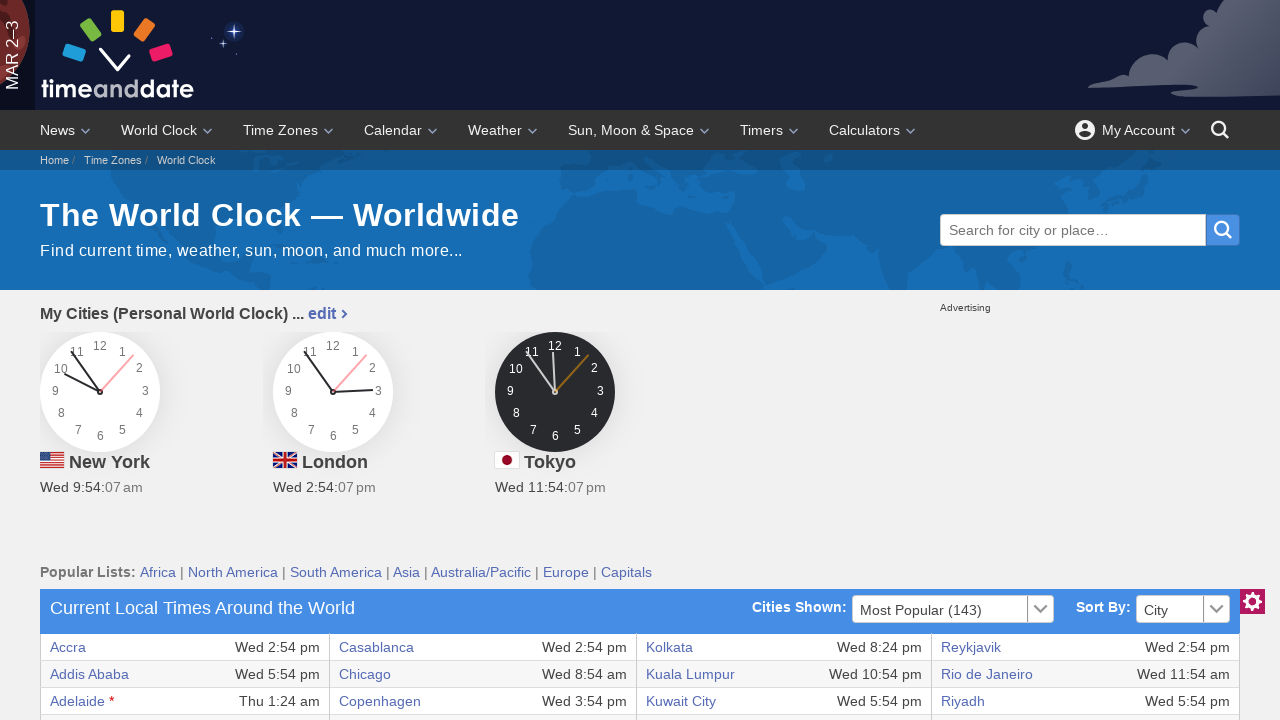

Accessed cell content: 'Wed 4:54 pm'
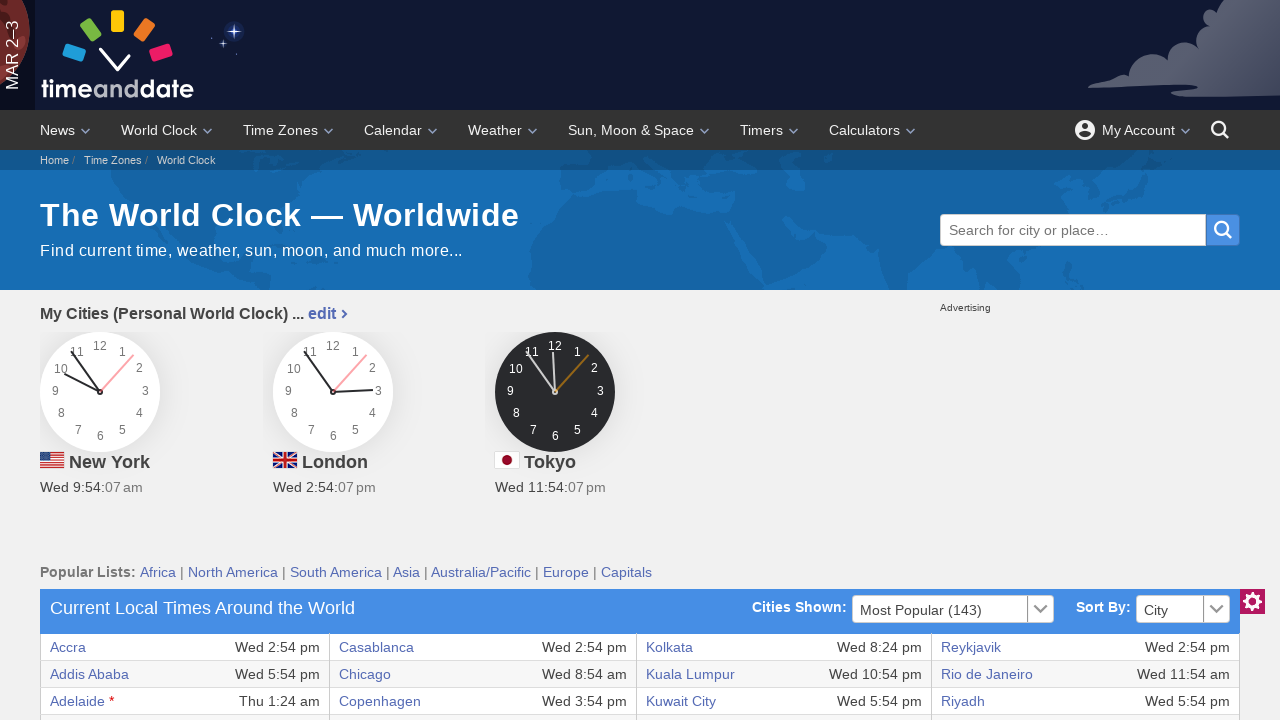

Accessed cell content: 'New York'
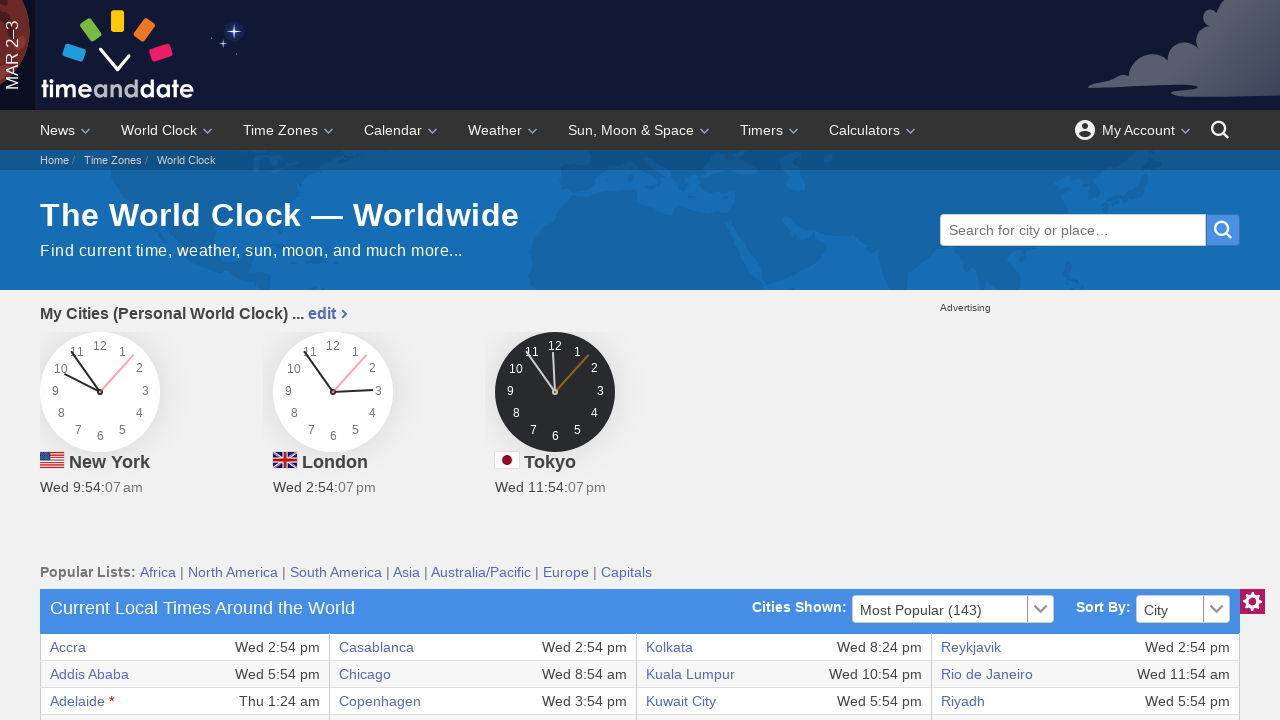

Accessed cell content: 'Wed 9:54 am'
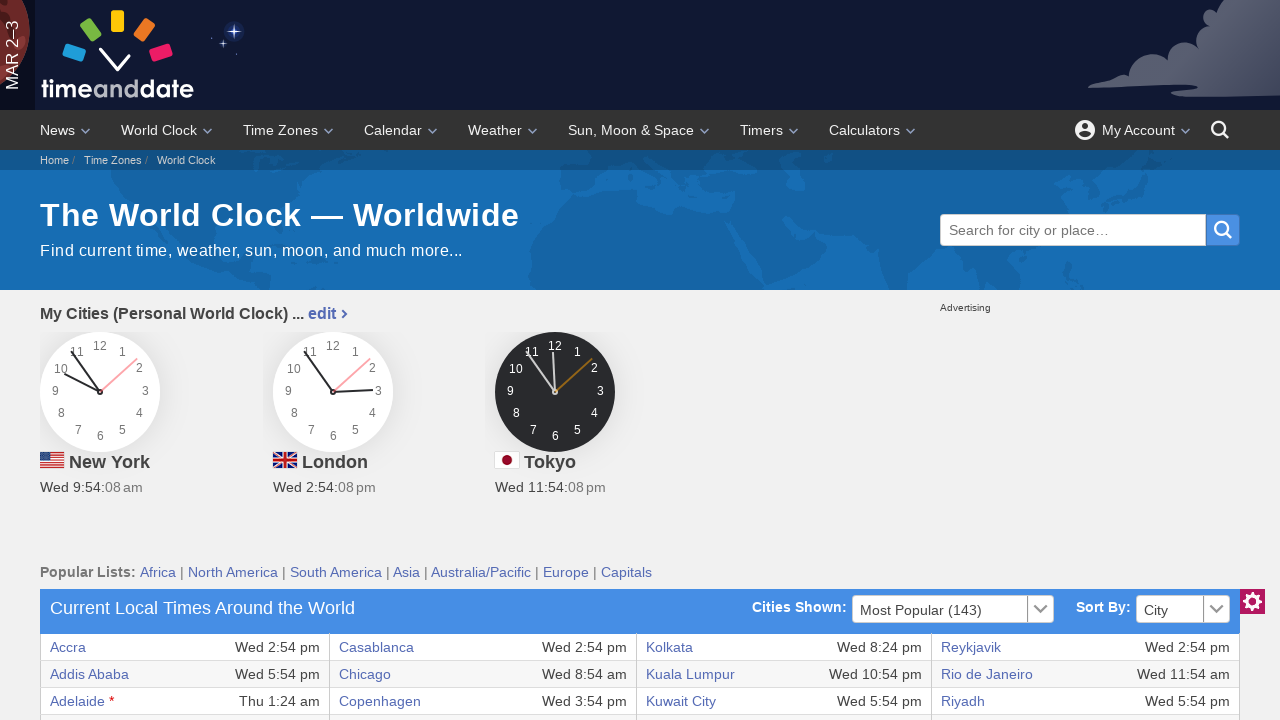

Accessed cell content: 'Vienna'
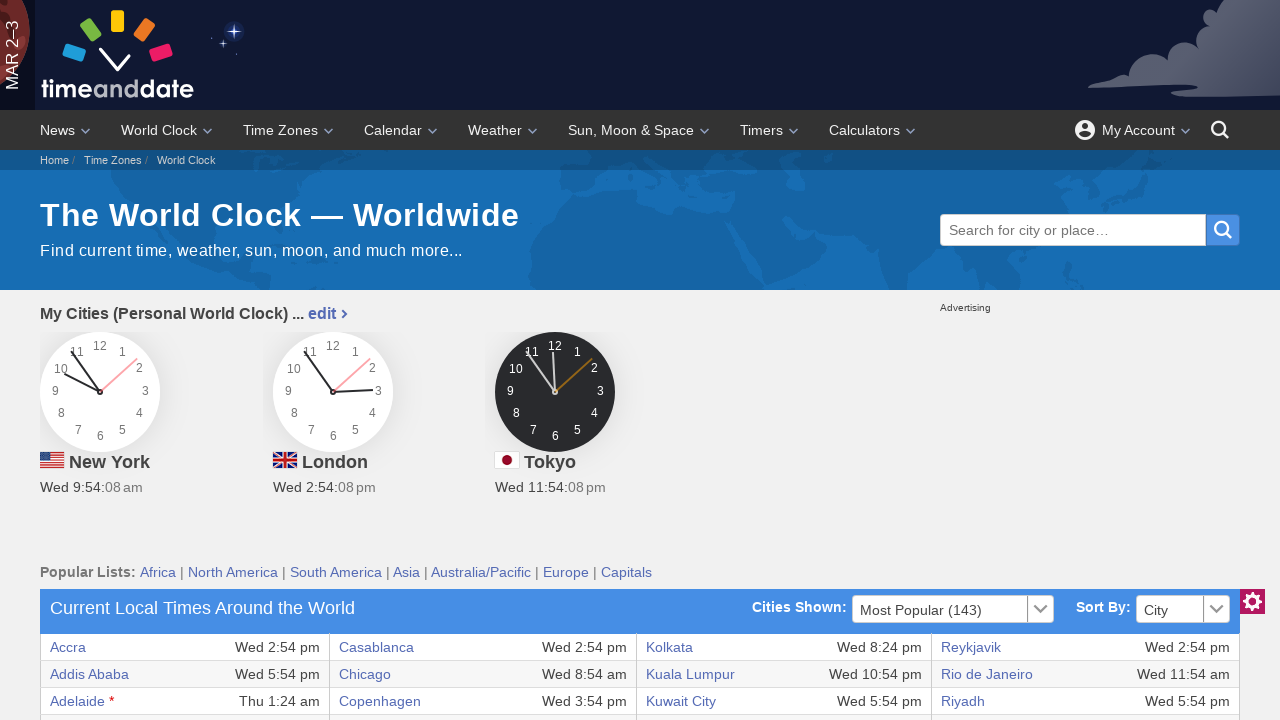

Accessed cell content: 'Wed 3:54 pm'
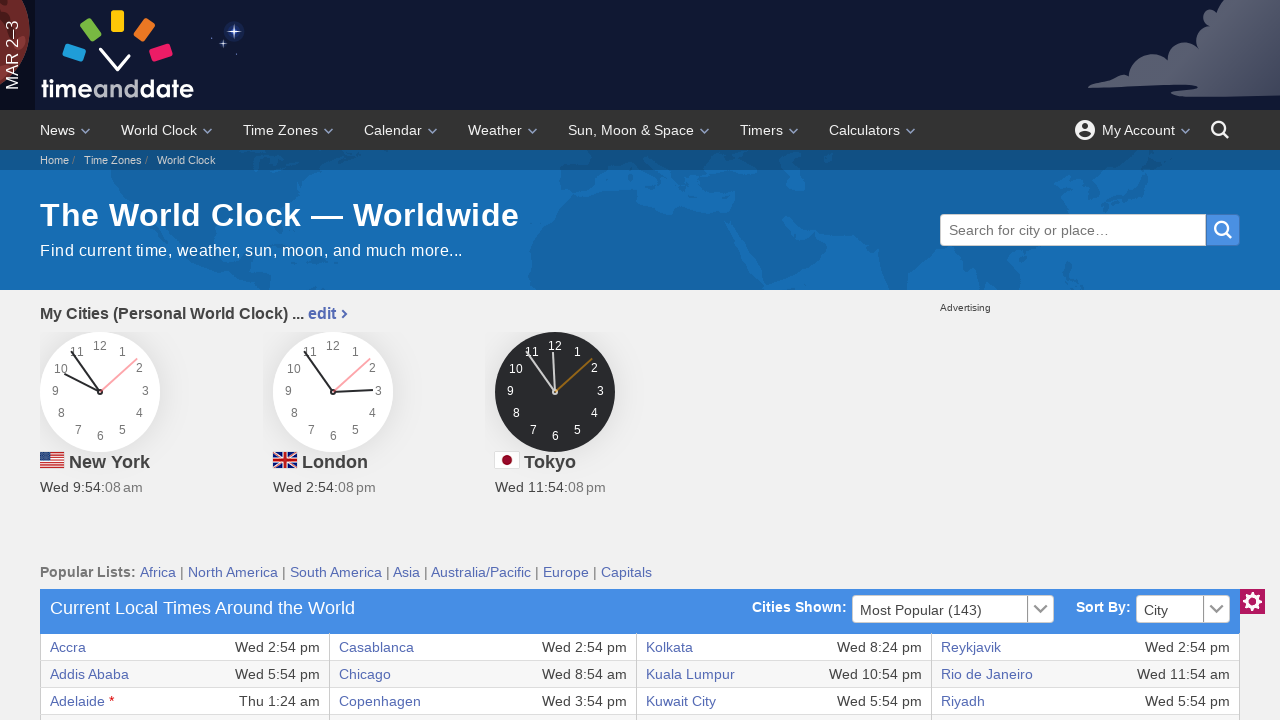

Retrieved cells from current row - found 8 cells
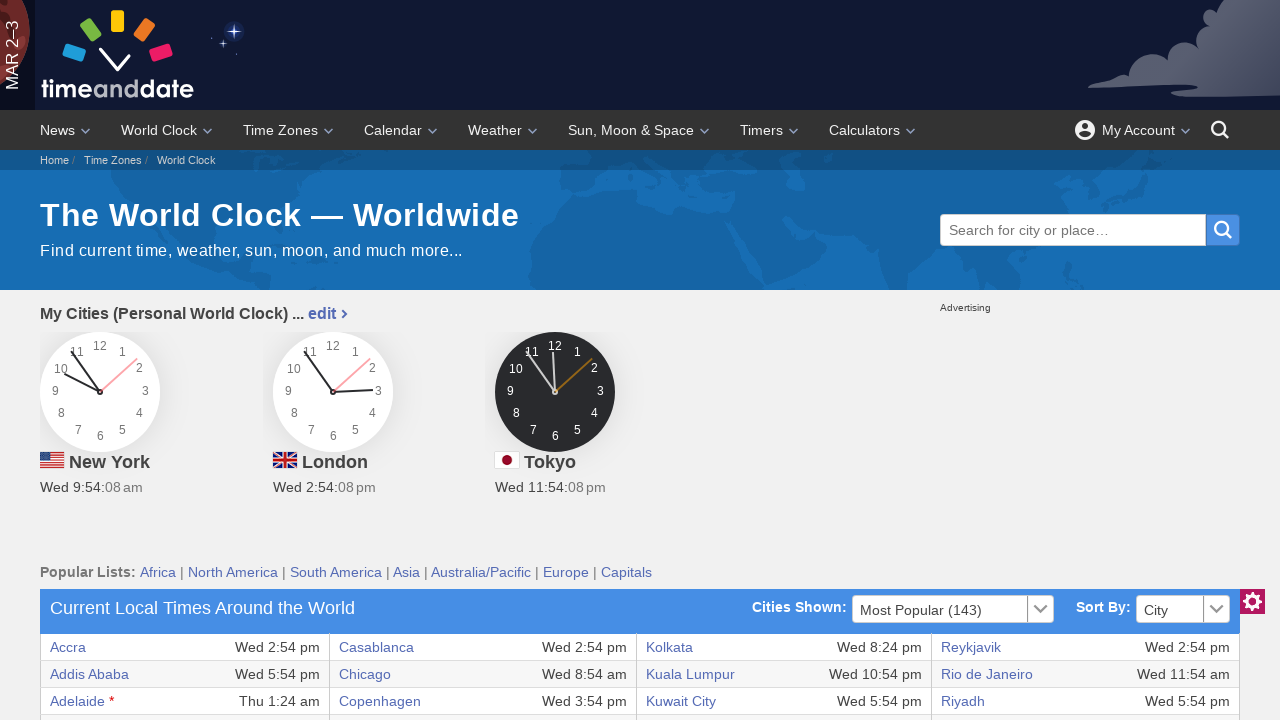

Accessed cell content: 'Budapest'
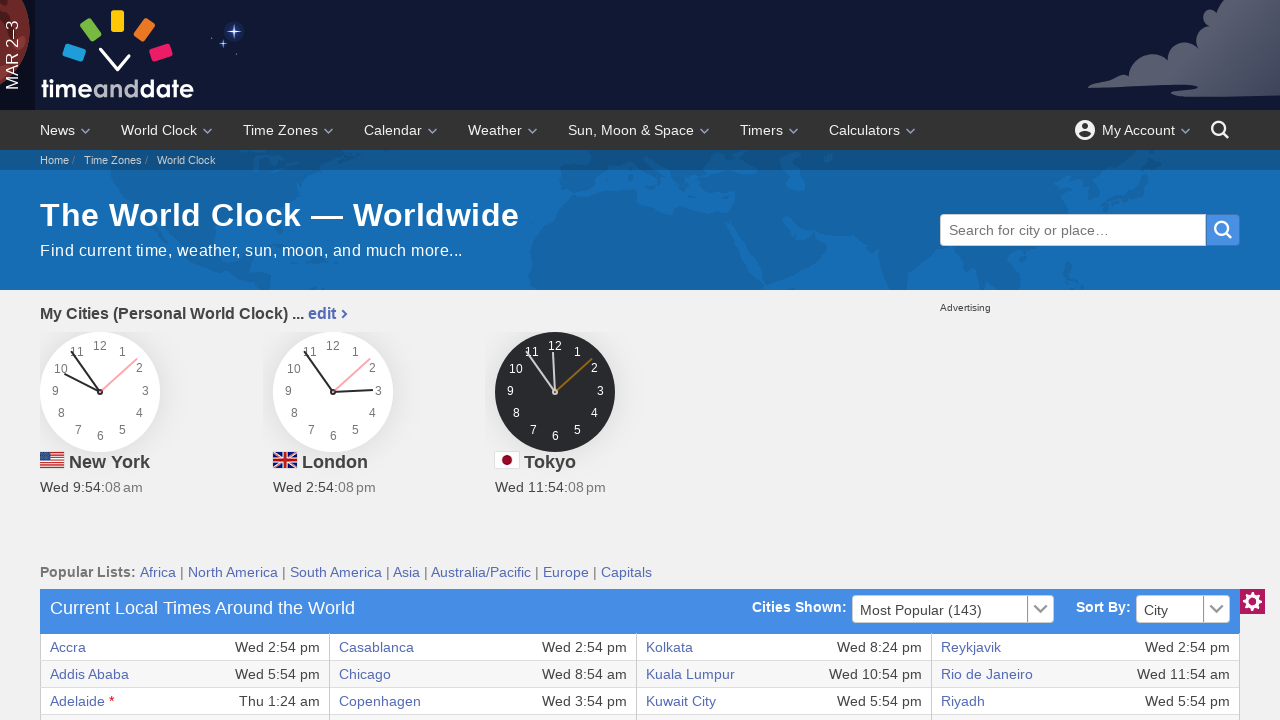

Accessed cell content: 'Wed 3:54 pm'
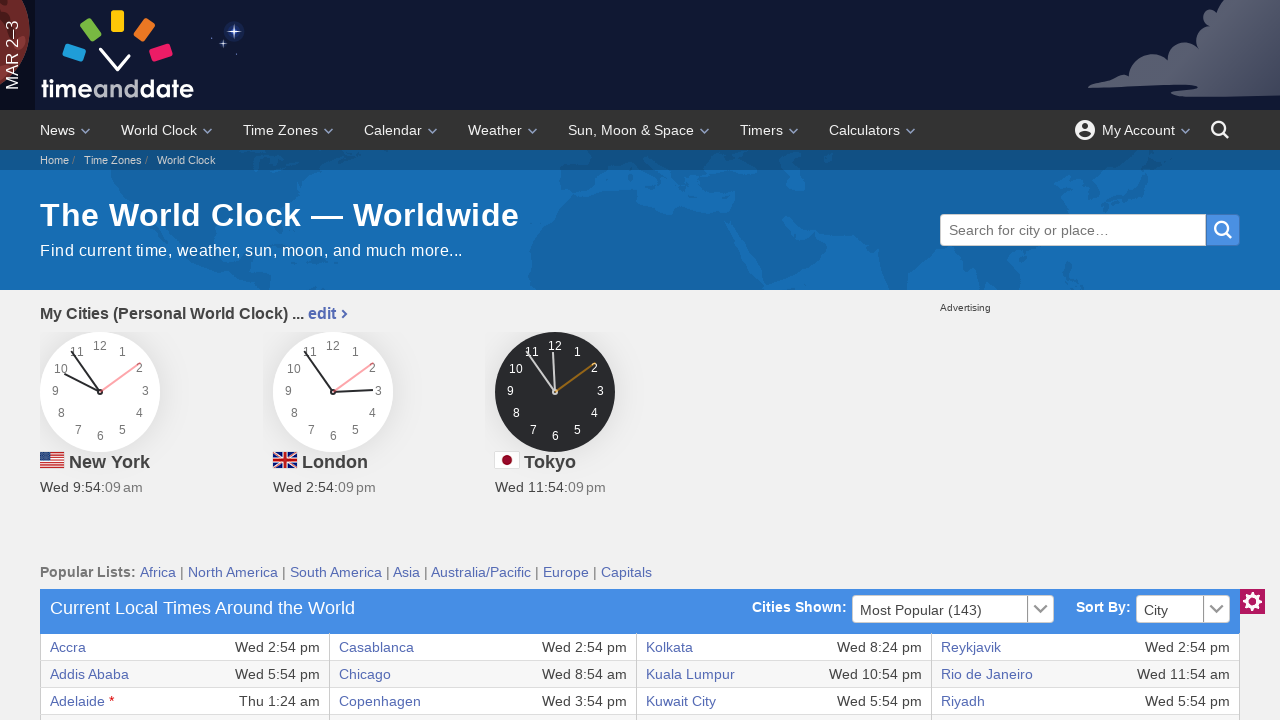

Accessed cell content: 'Kabul'
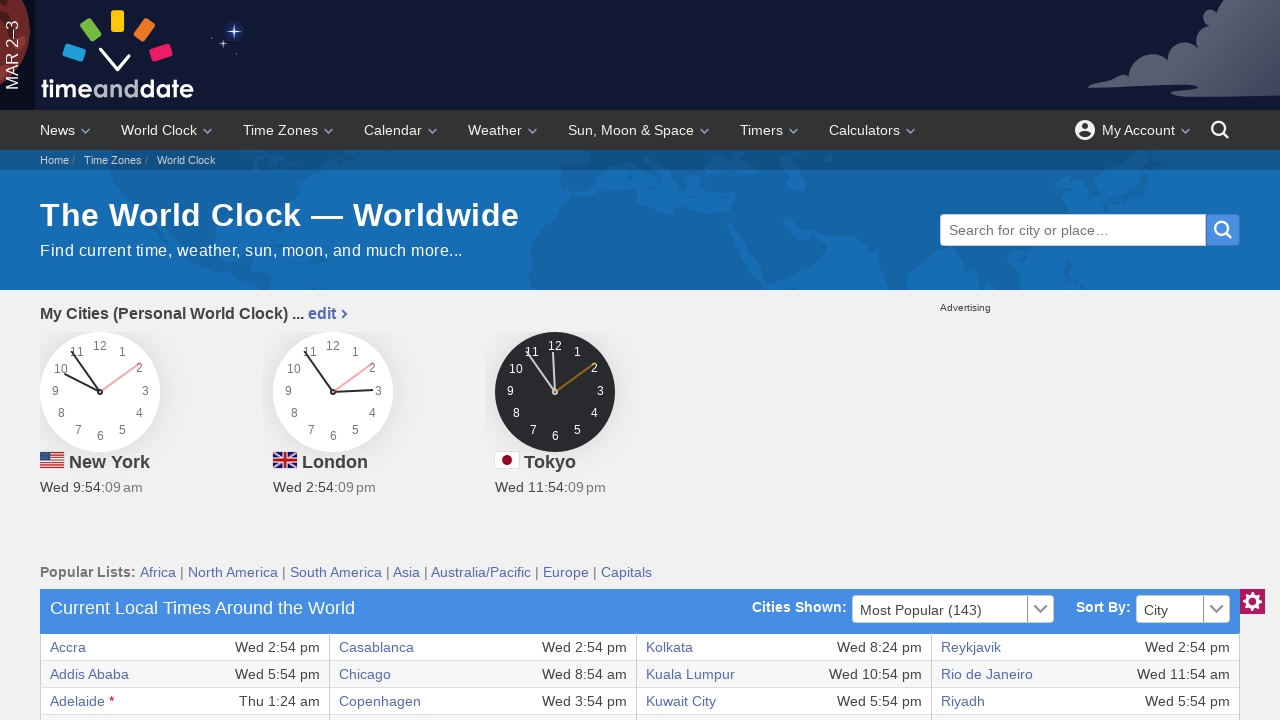

Accessed cell content: 'Wed 7:24 pm'
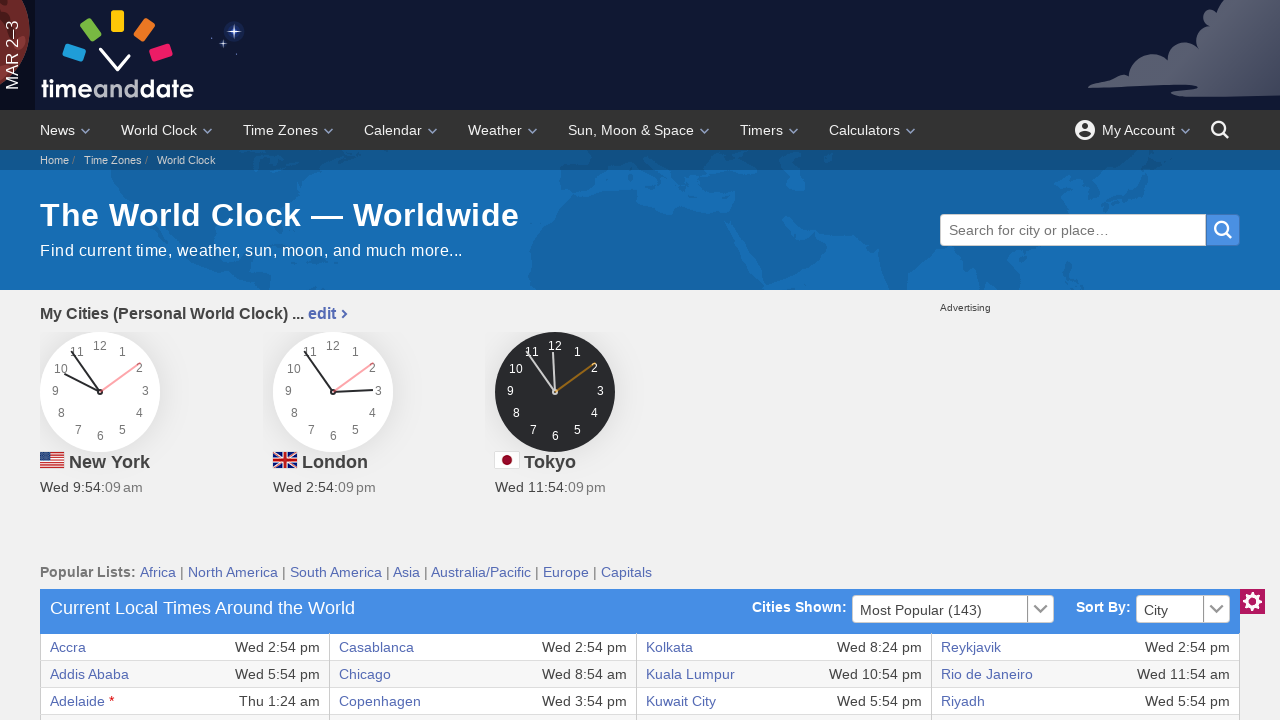

Accessed cell content: 'Oslo'
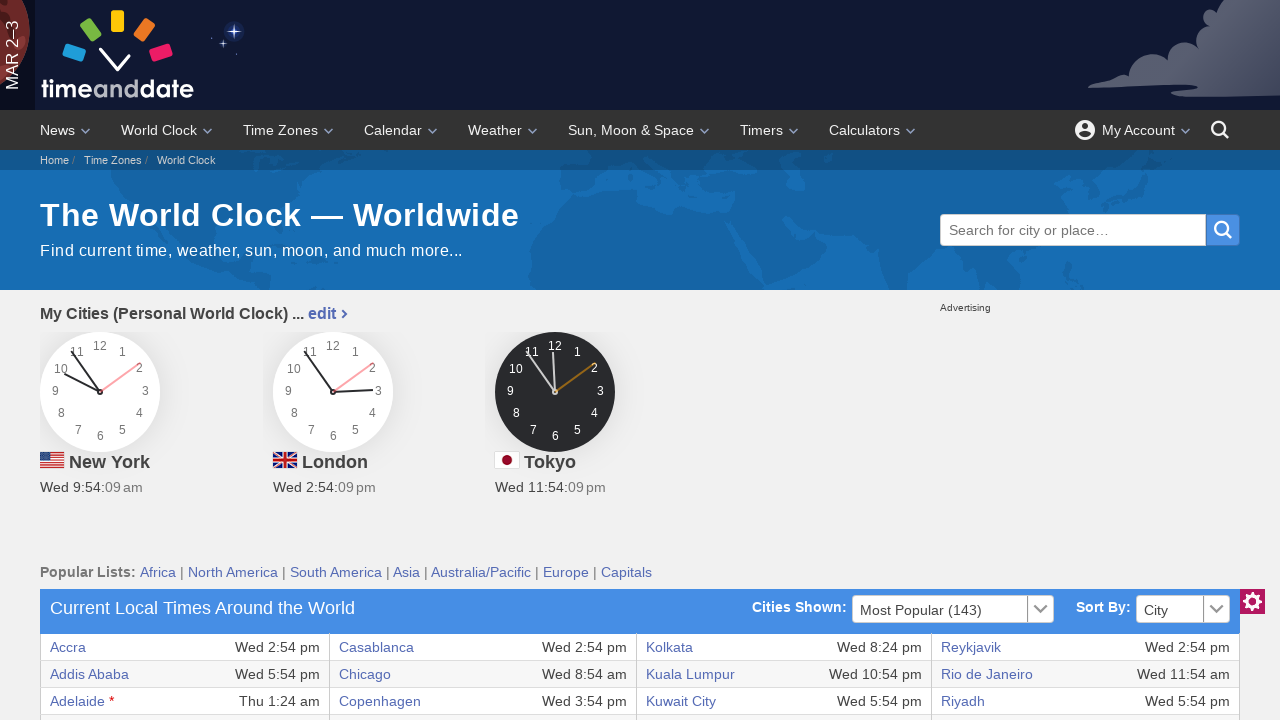

Accessed cell content: 'Wed 3:54 pm'
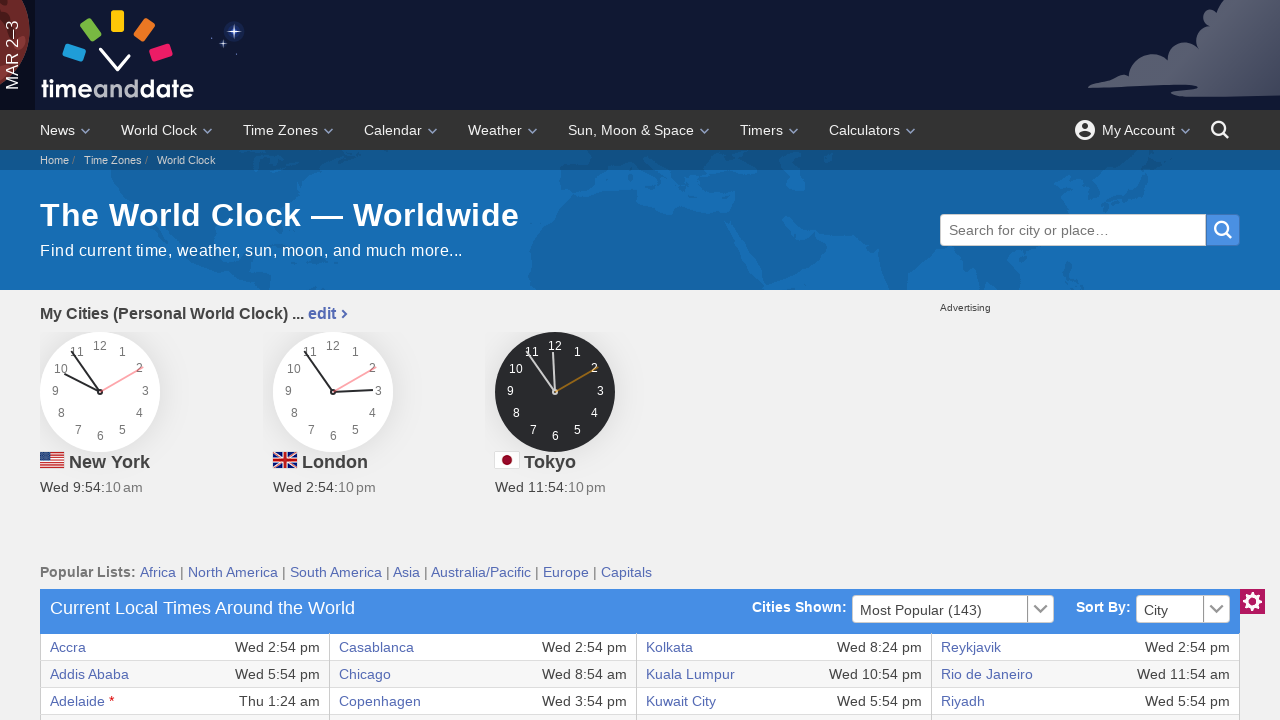

Accessed cell content: 'Warsaw'
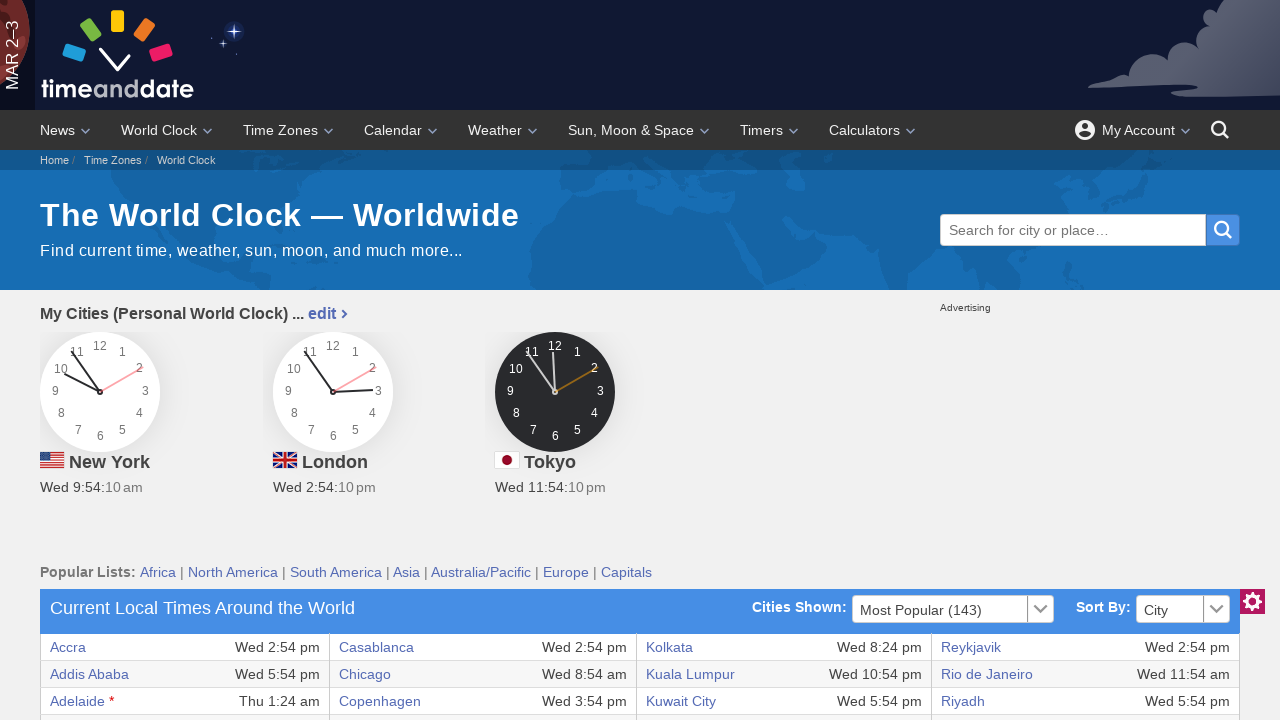

Accessed cell content: 'Wed 3:54 pm'
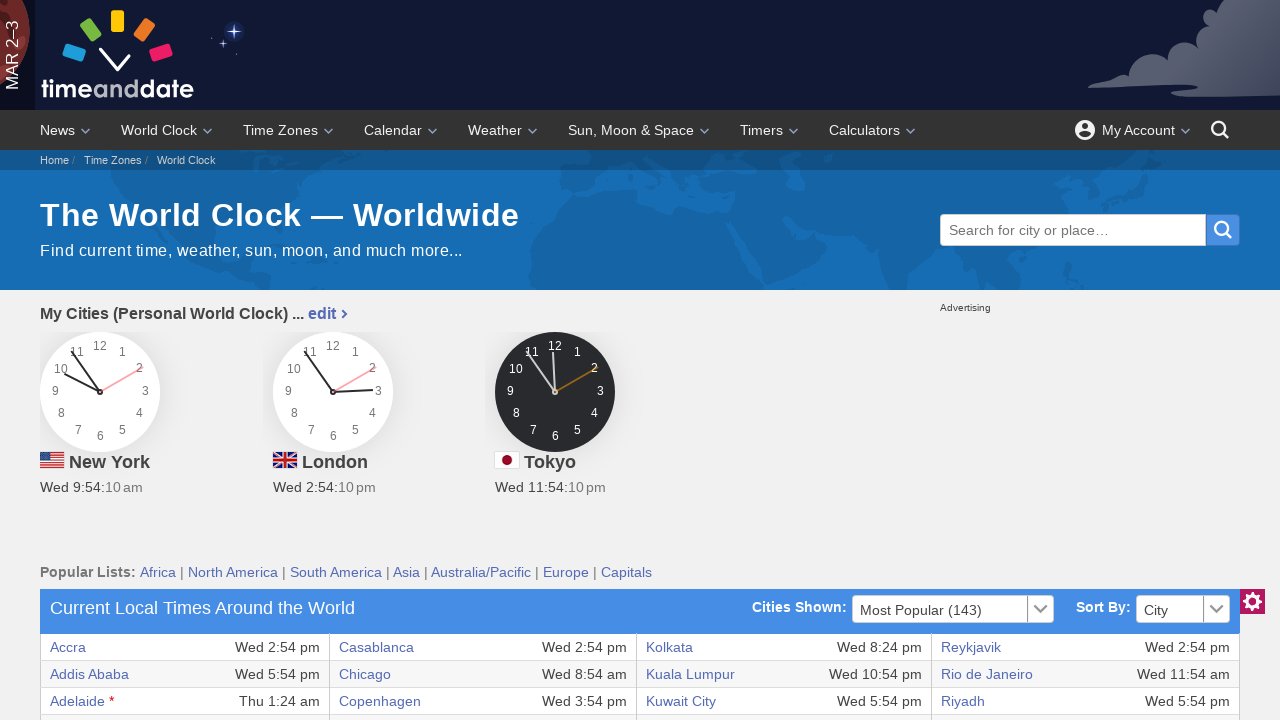

Retrieved cells from current row - found 8 cells
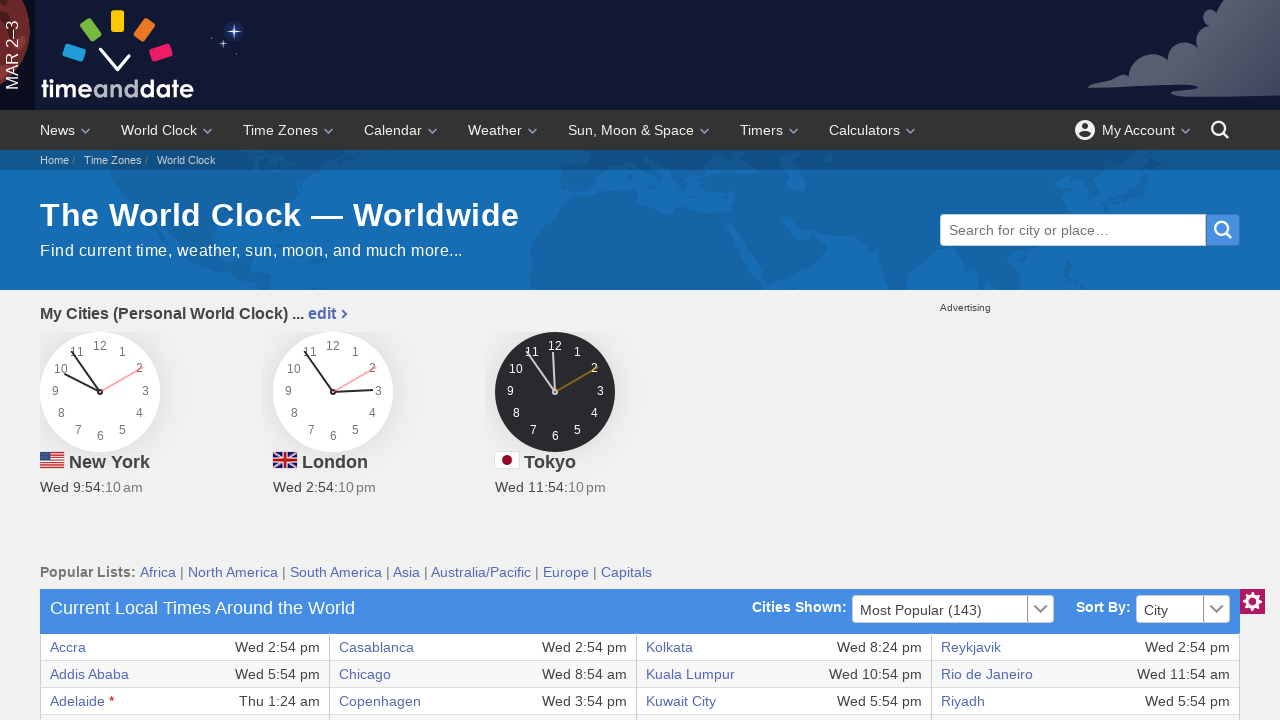

Accessed cell content: 'Buenos Aires'
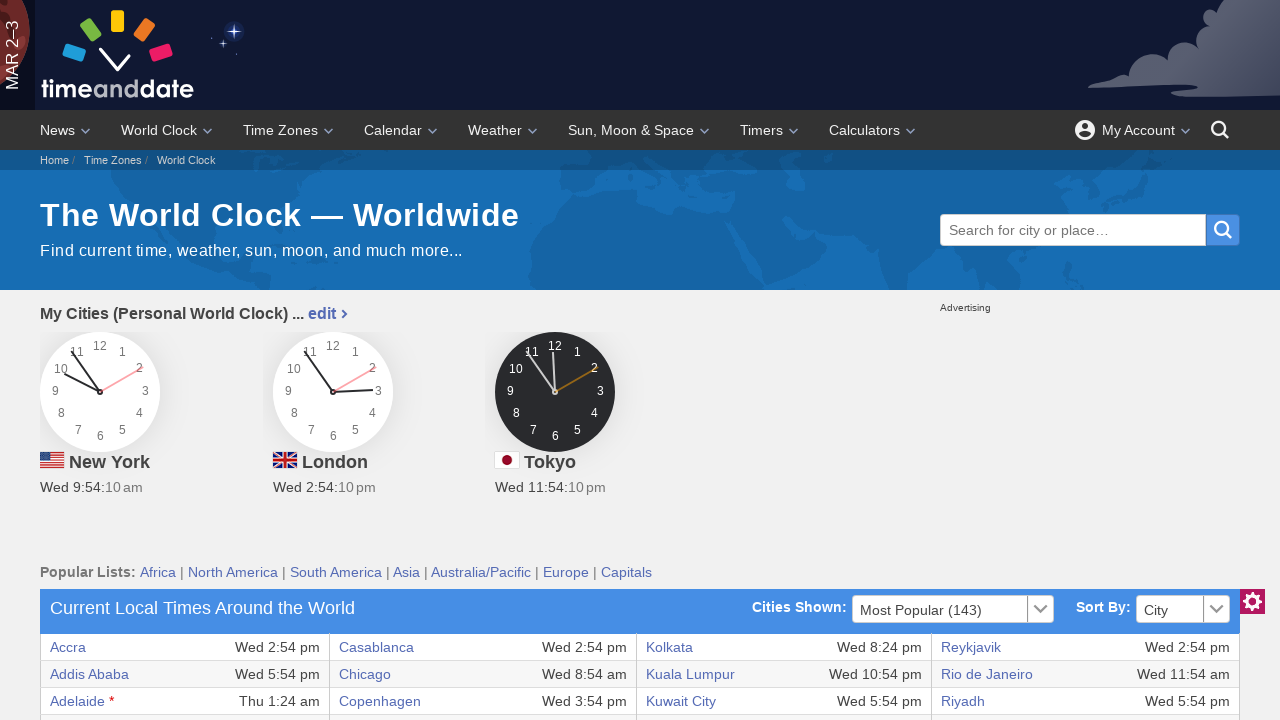

Accessed cell content: 'Wed 11:54 am'
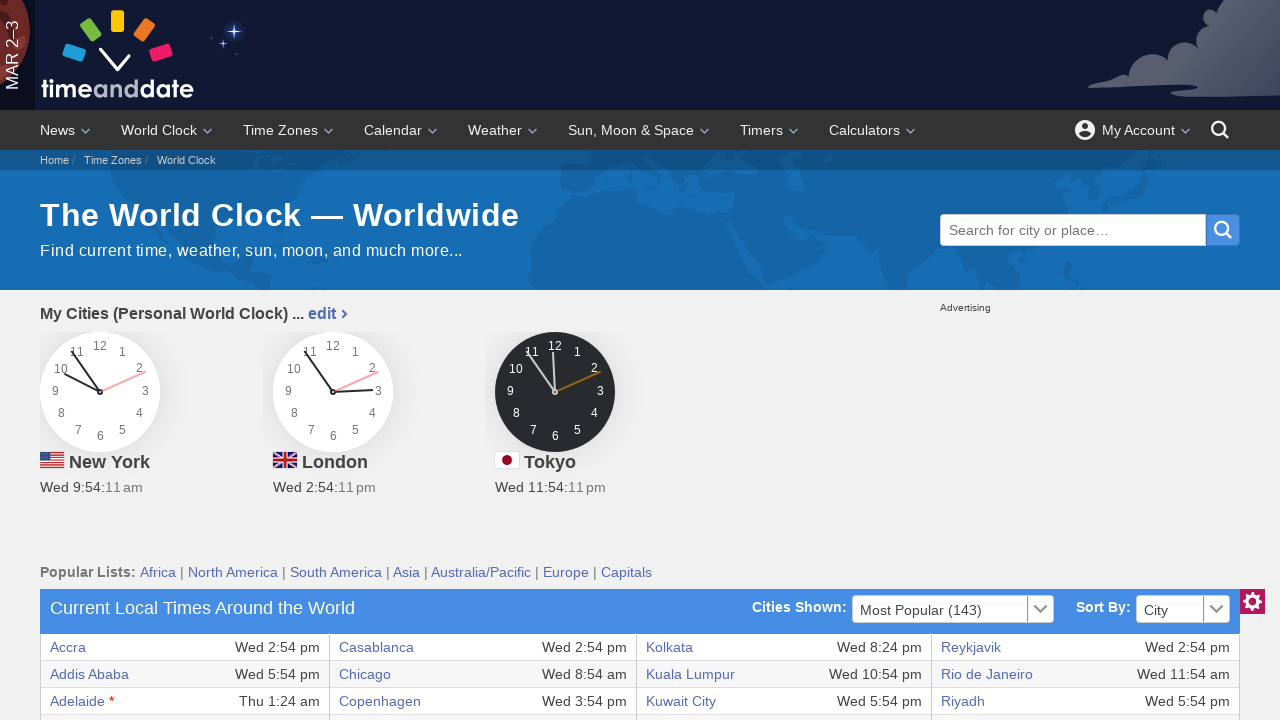

Accessed cell content: 'Karachi'
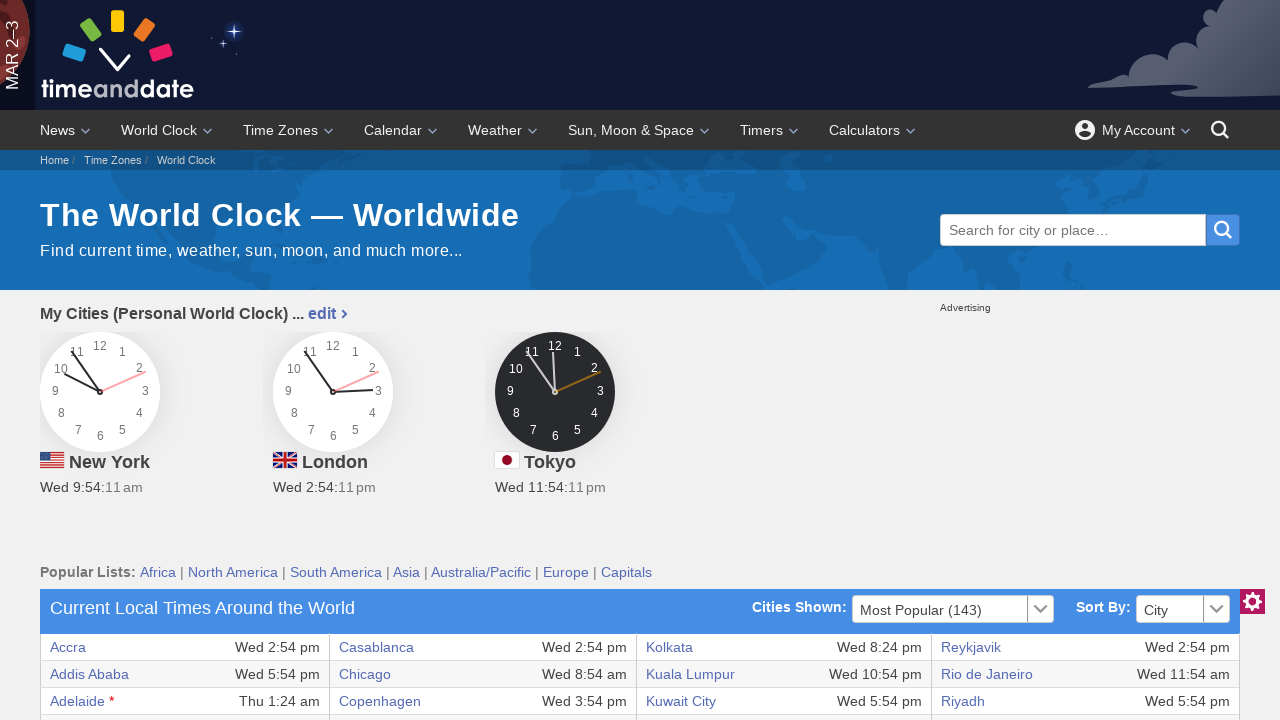

Accessed cell content: 'Wed 7:54 pm'
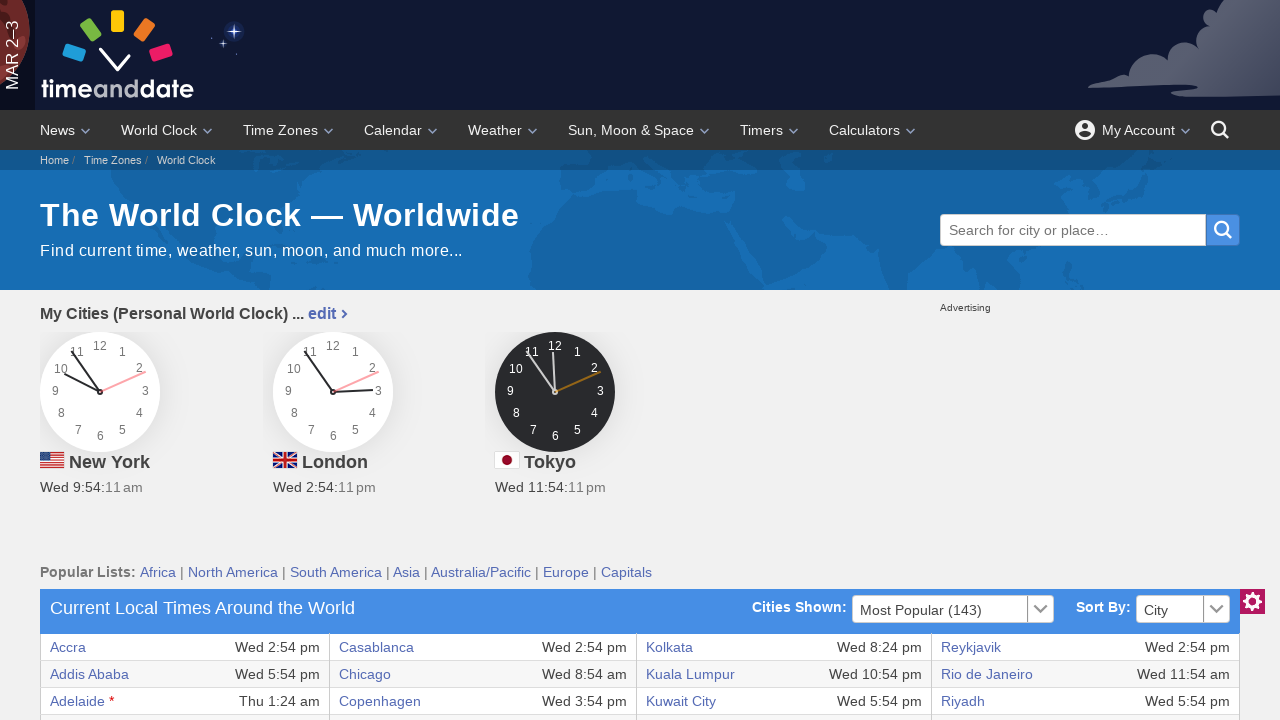

Accessed cell content: 'Ottawa'
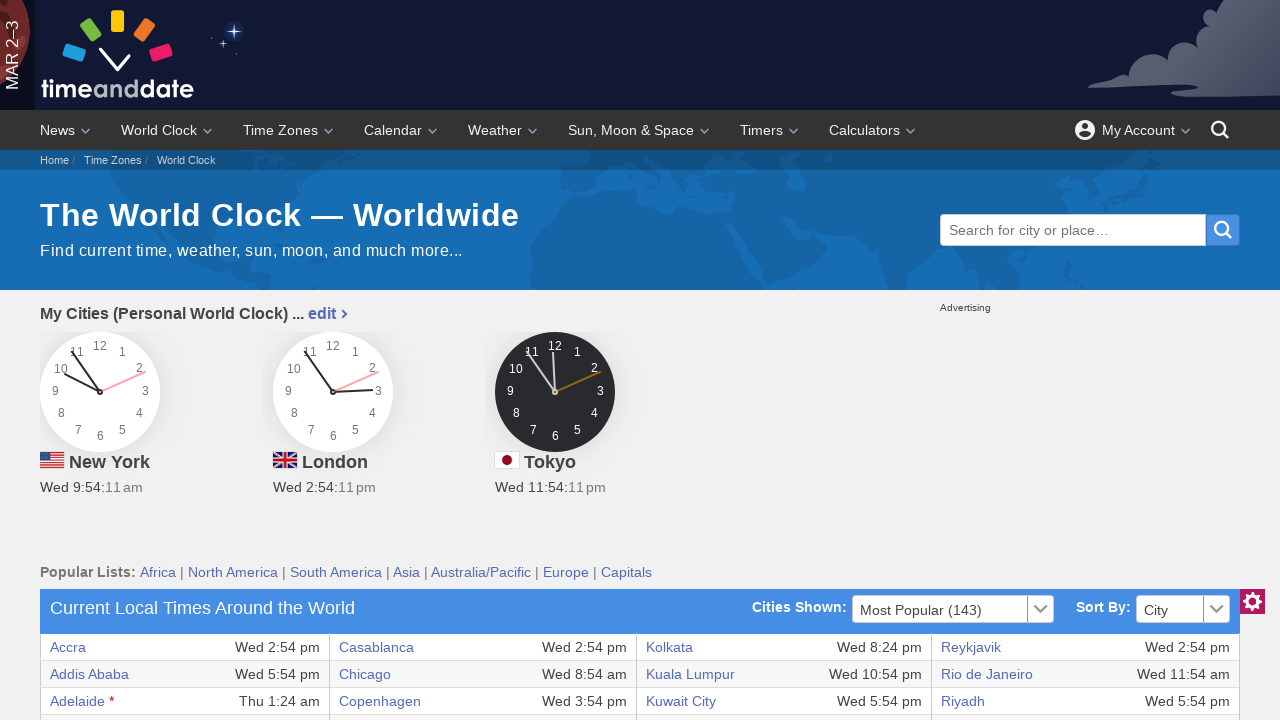

Accessed cell content: 'Wed 9:54 am'
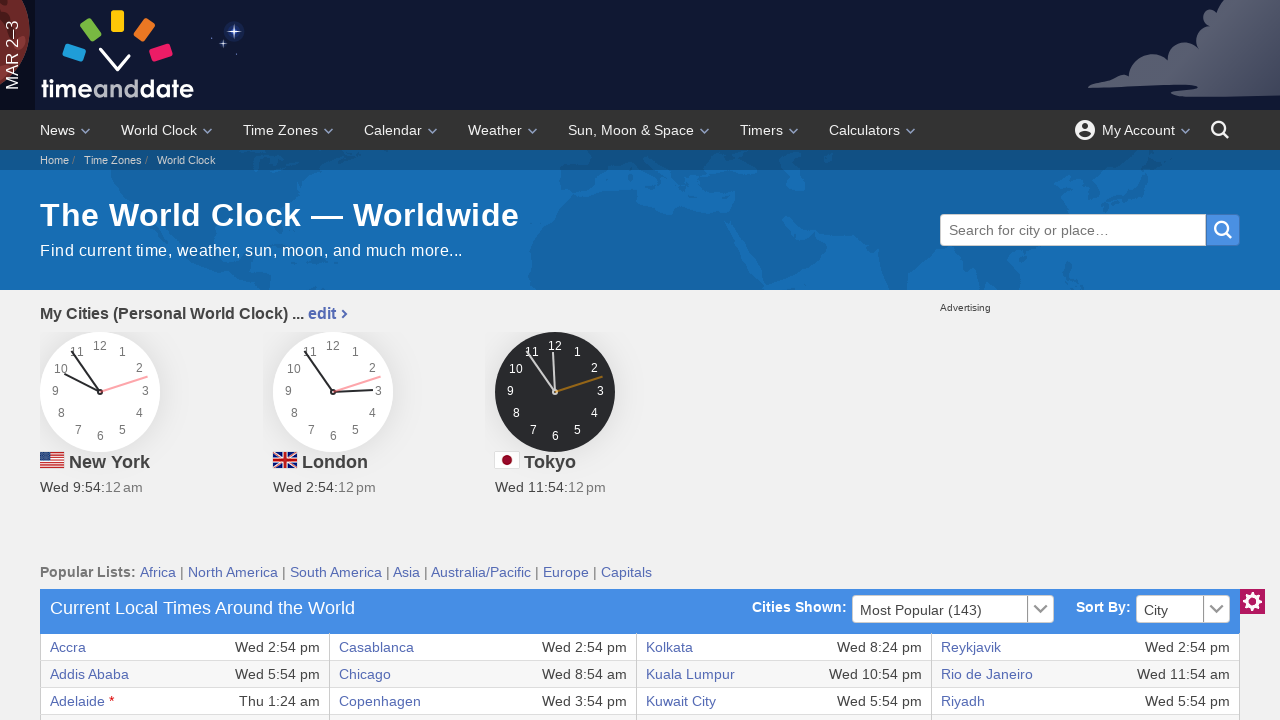

Accessed cell content: 'Washington DC'
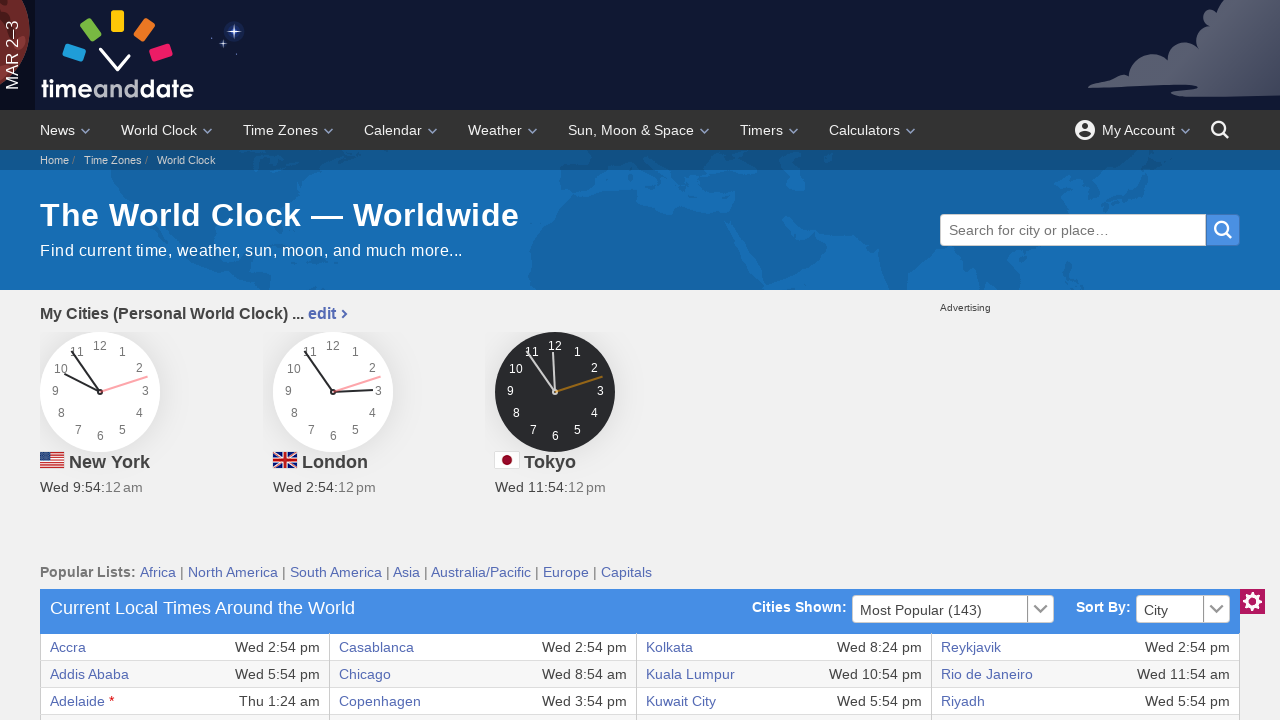

Accessed cell content: 'Wed 9:54 am'
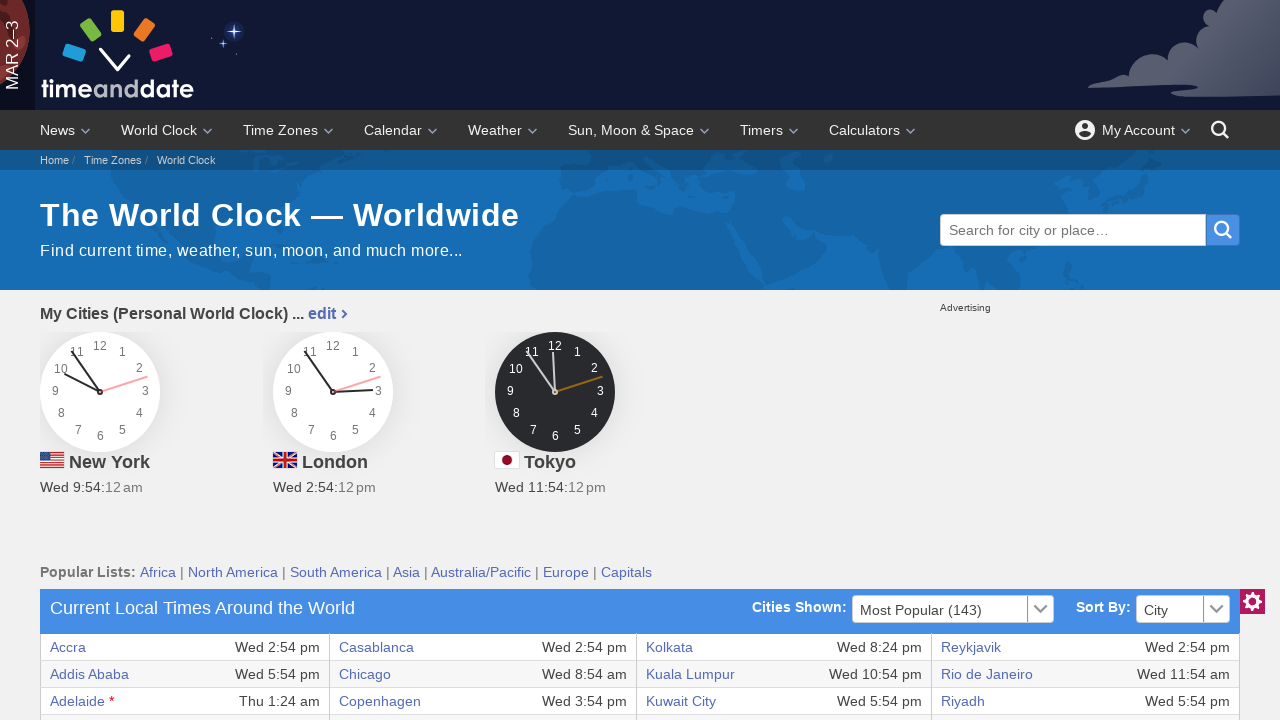

Retrieved cells from current row - found 8 cells
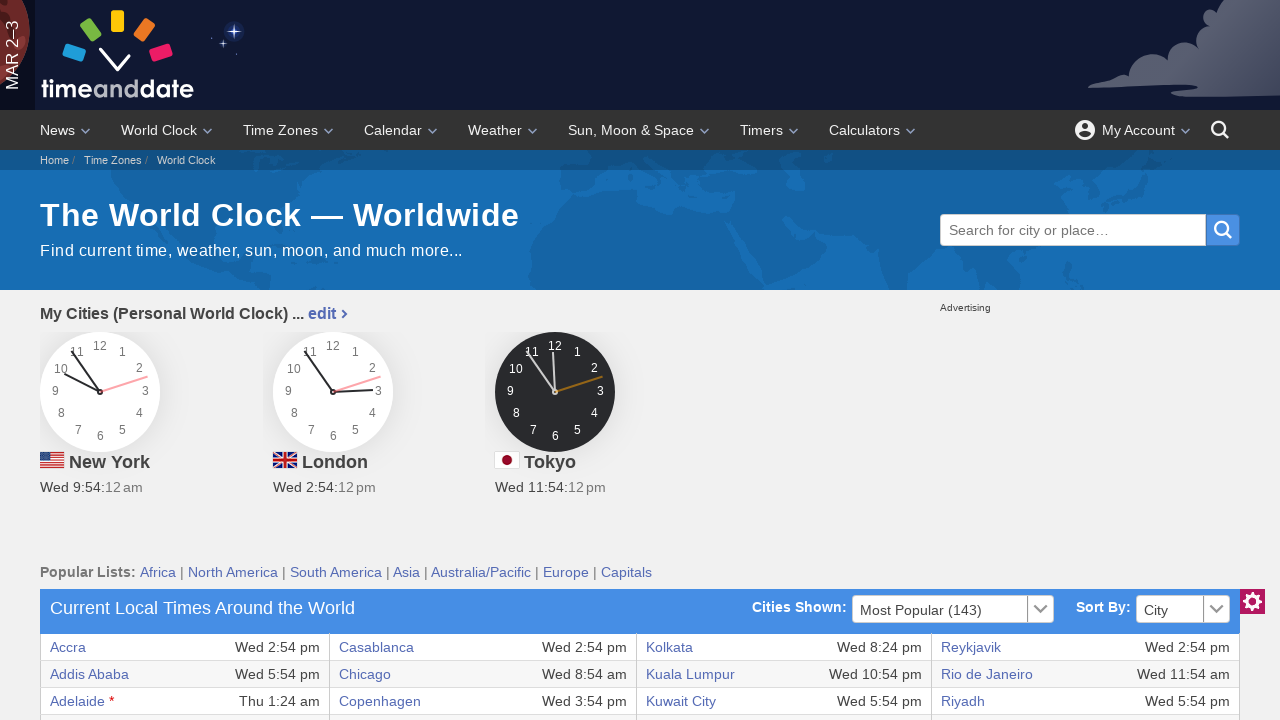

Accessed cell content: 'Cairo'
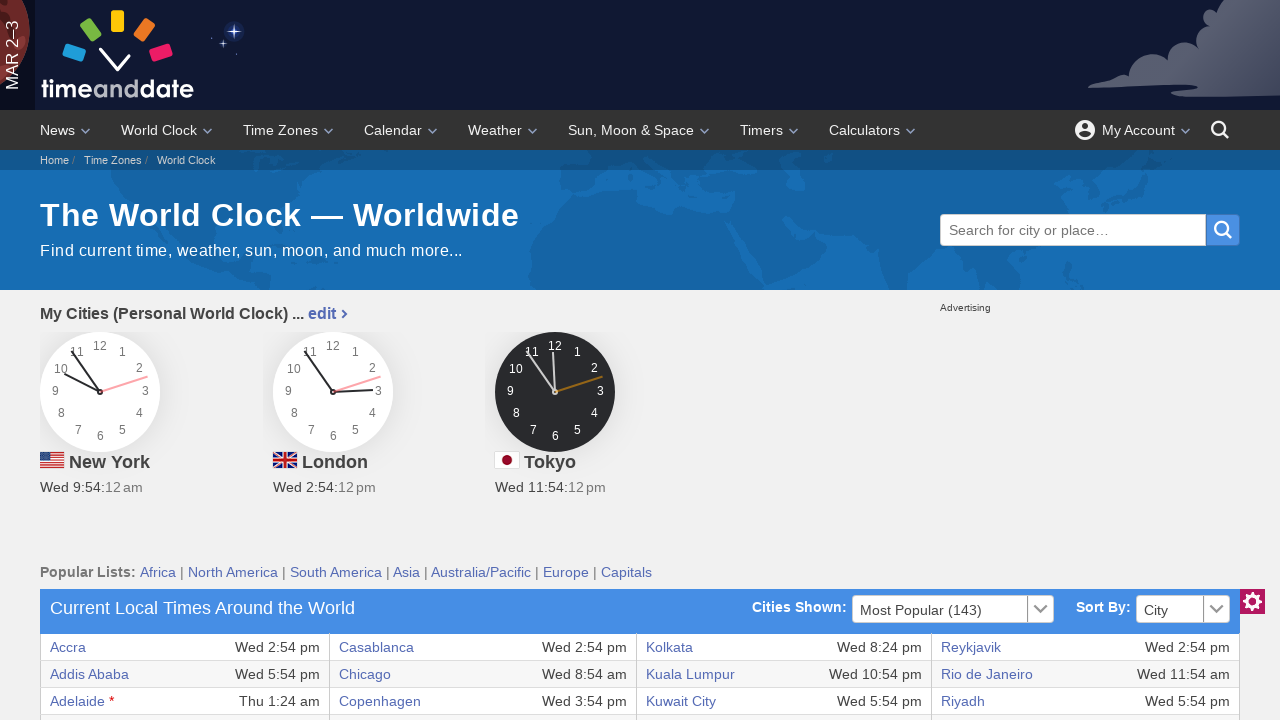

Accessed cell content: 'Wed 4:54 pm'
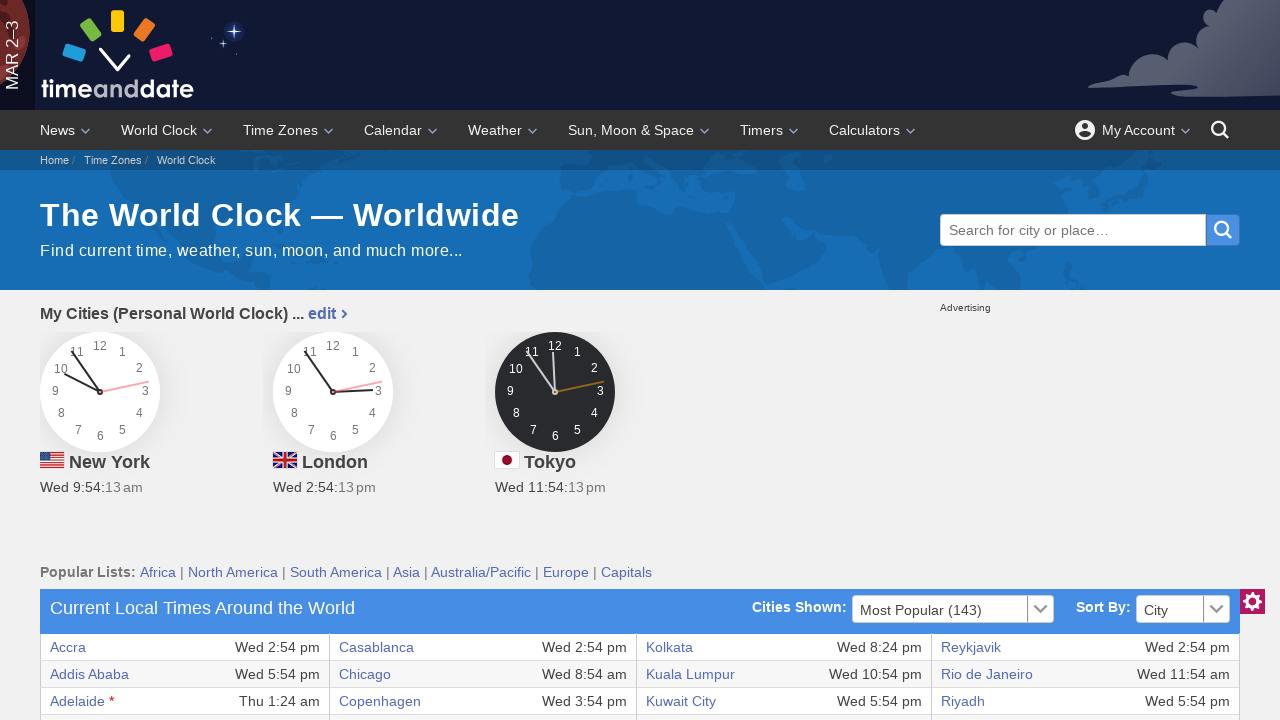

Accessed cell content: 'Kathmandu'
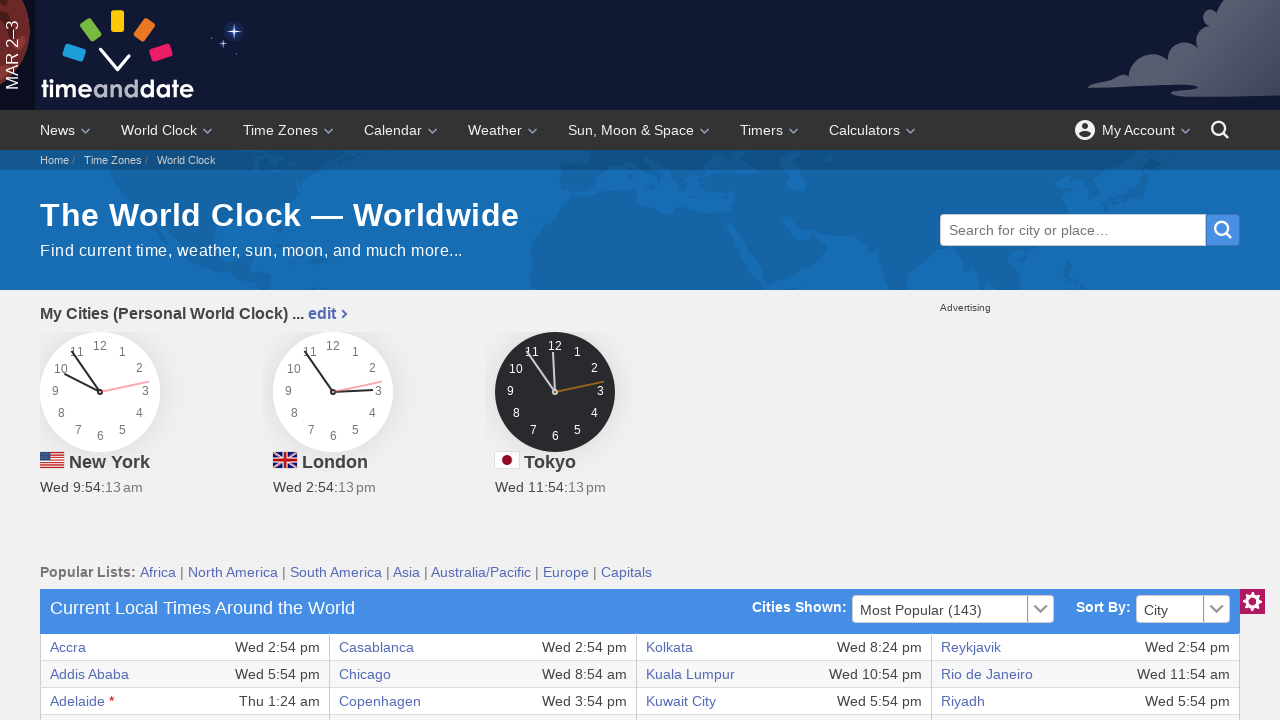

Accessed cell content: 'Wed 8:39 pm'
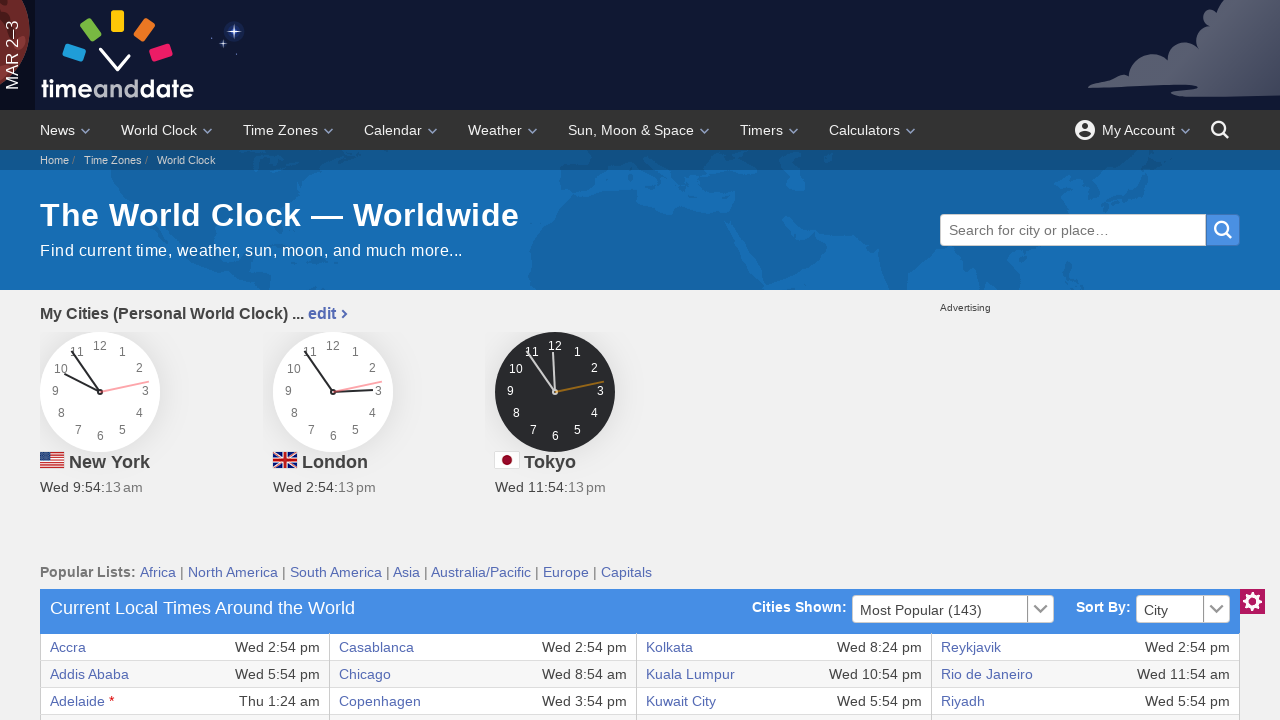

Accessed cell content: 'Paris'
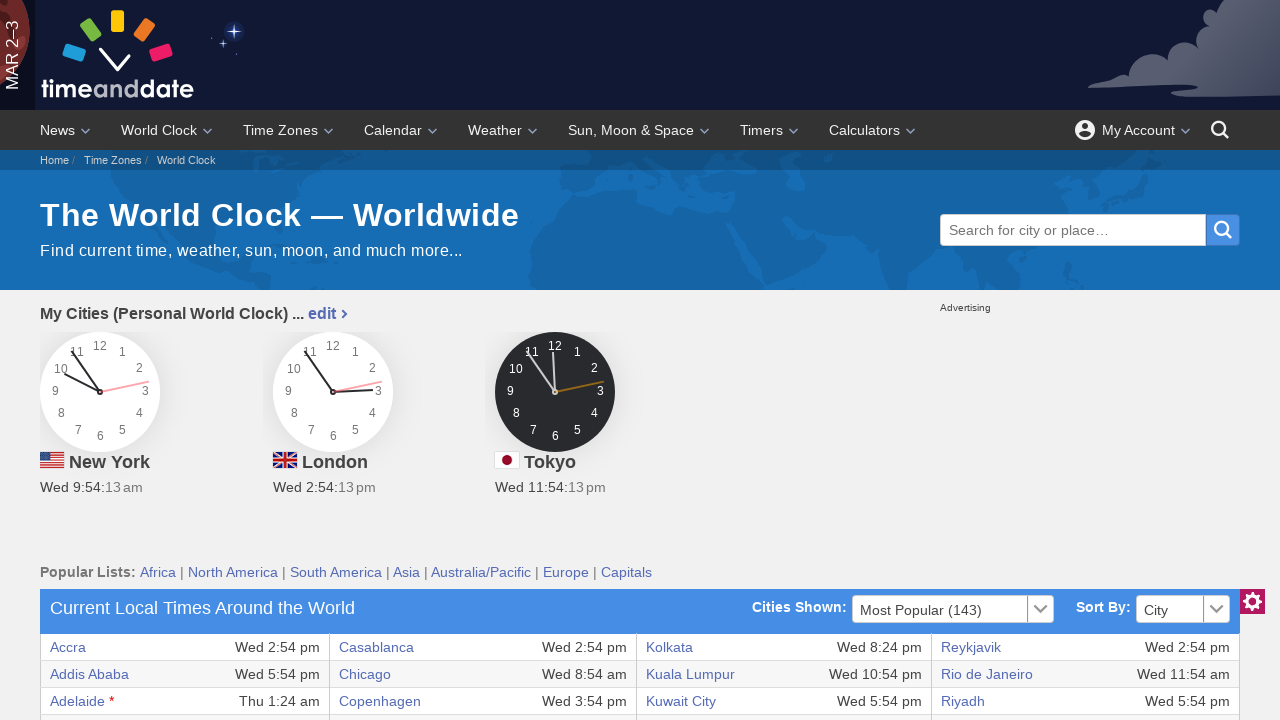

Accessed cell content: 'Wed 3:54 pm'
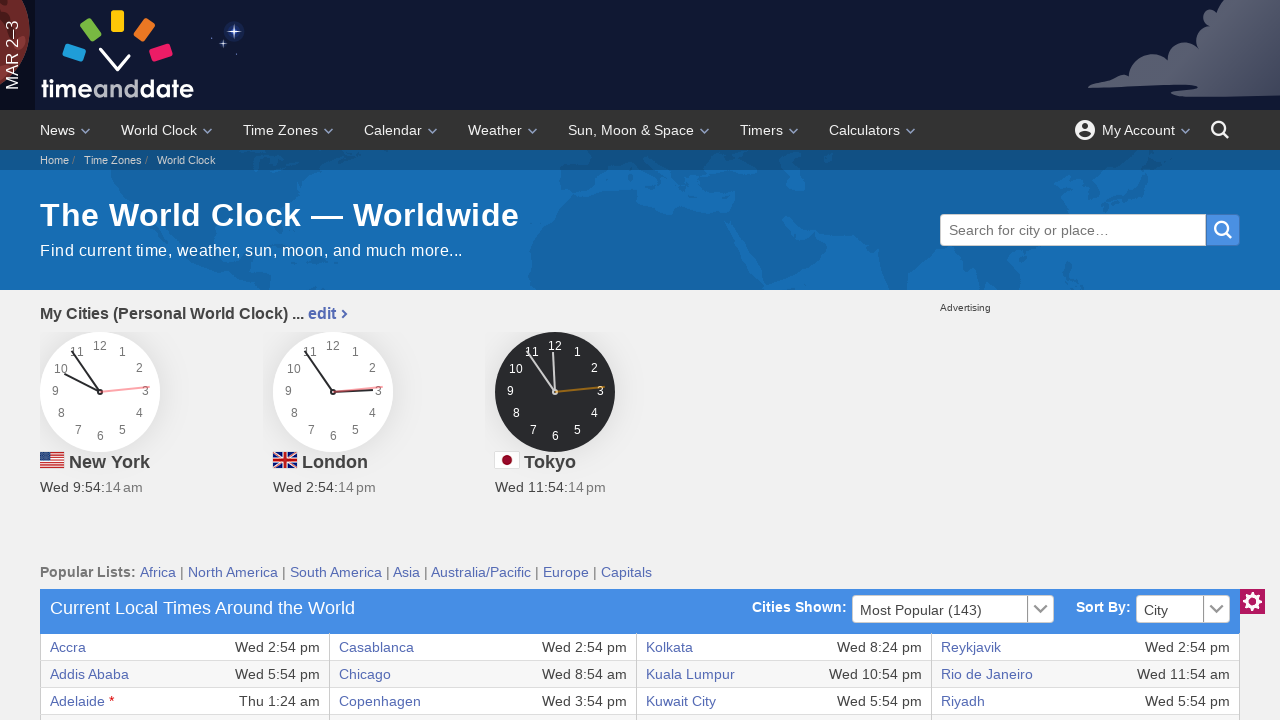

Accessed cell content: 'Winnipeg'
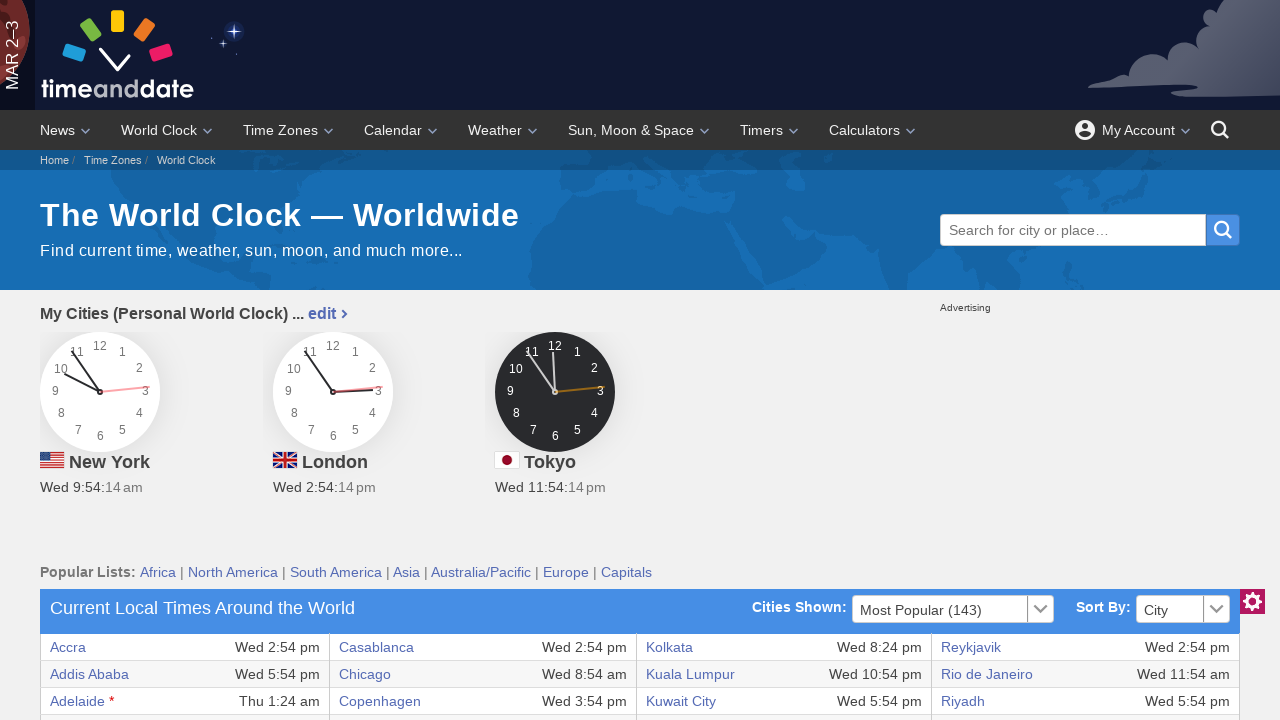

Accessed cell content: 'Wed 8:54 am'
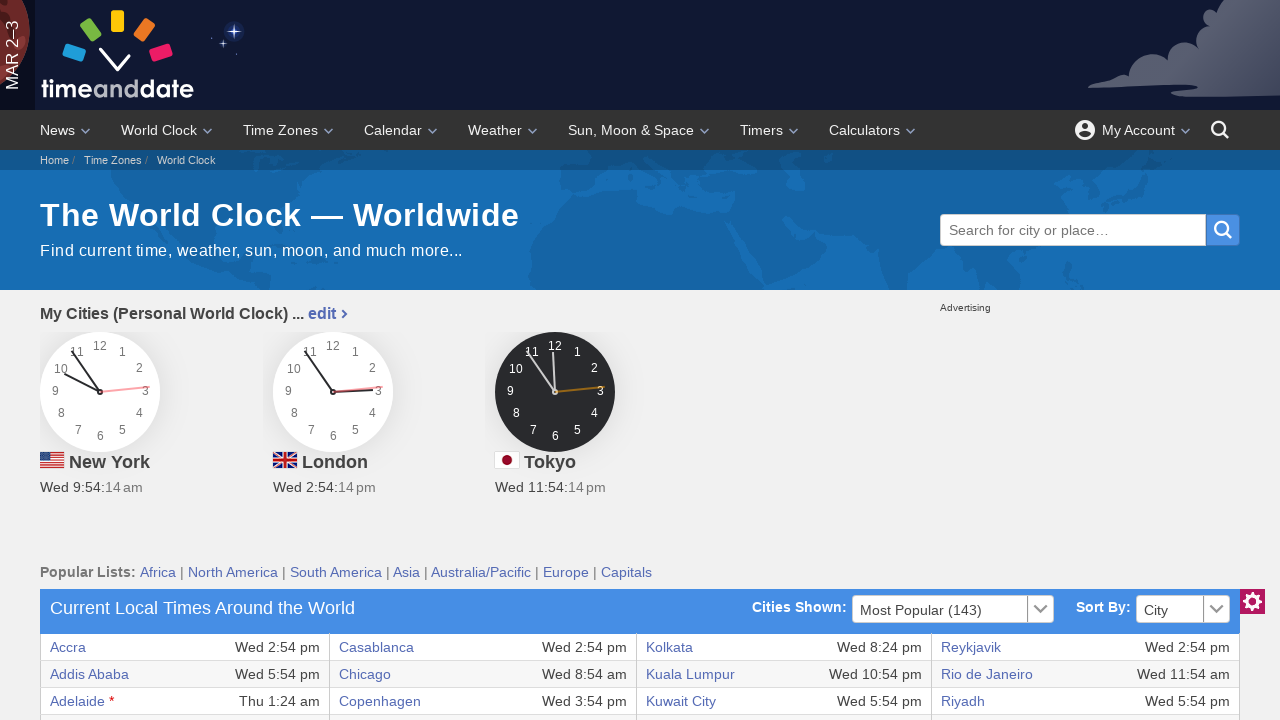

Retrieved cells from current row - found 8 cells
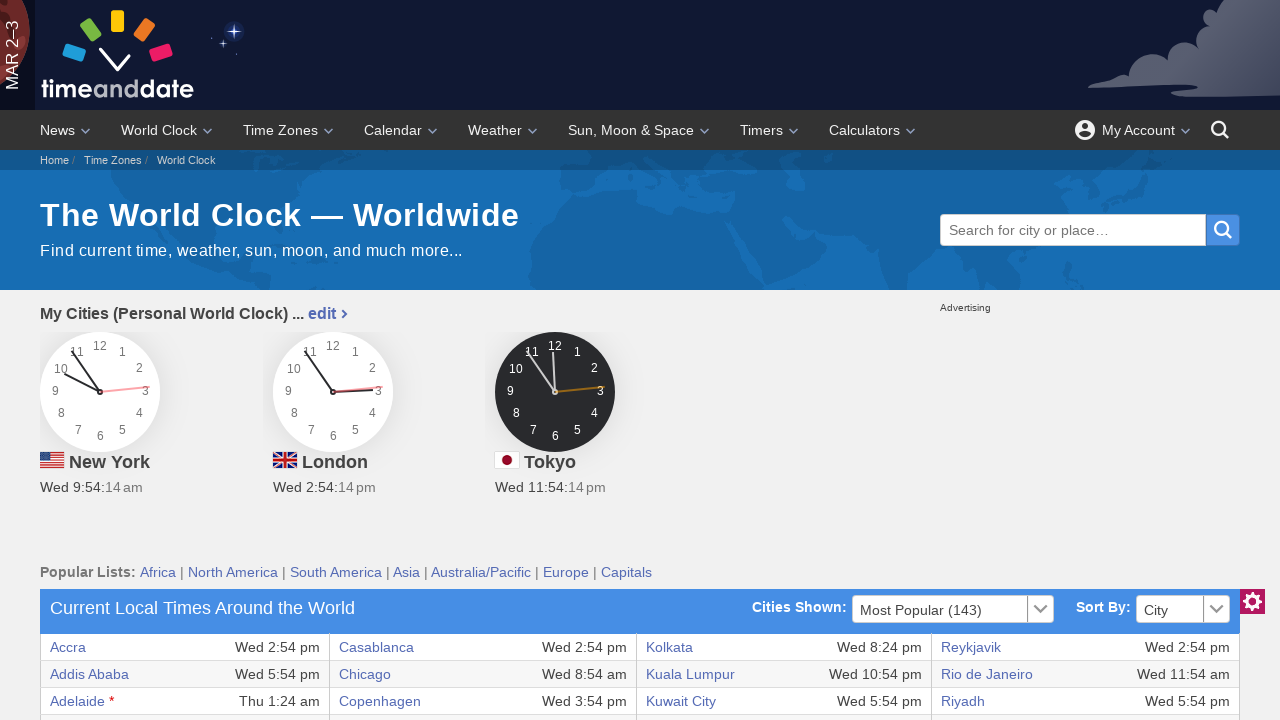

Accessed cell content: 'Calgary'
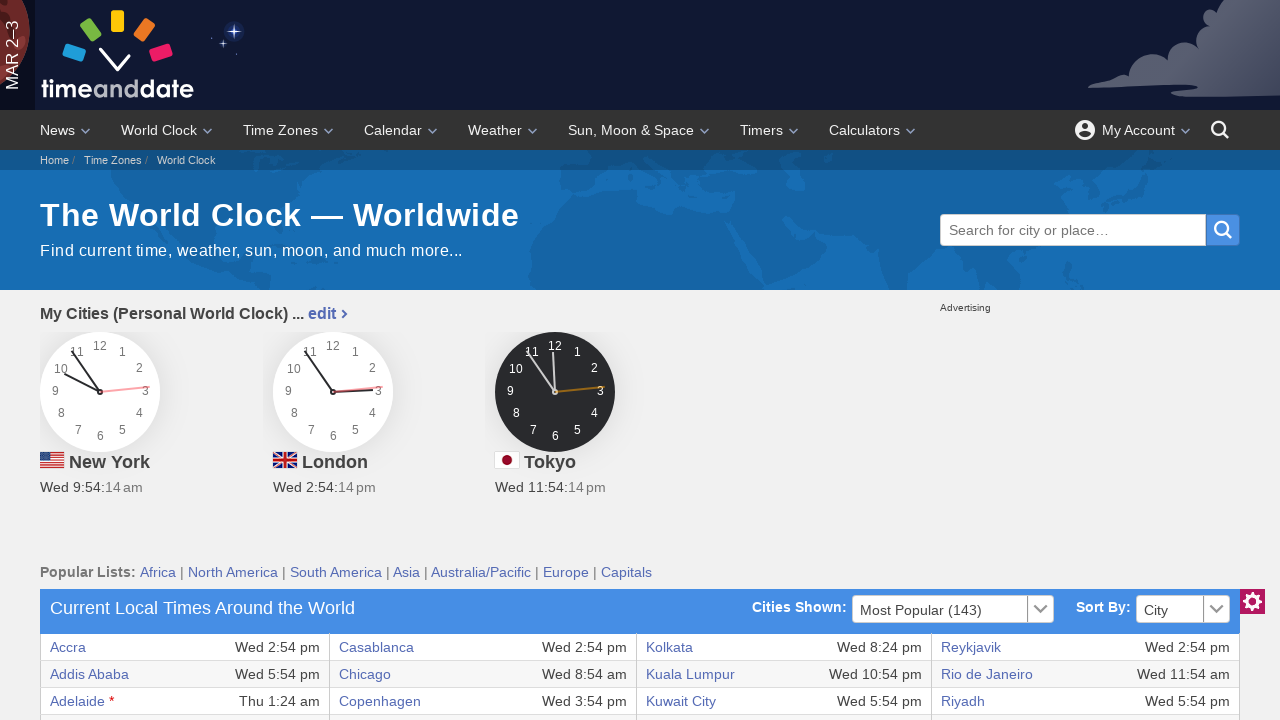

Accessed cell content: 'Wed 7:54 am'
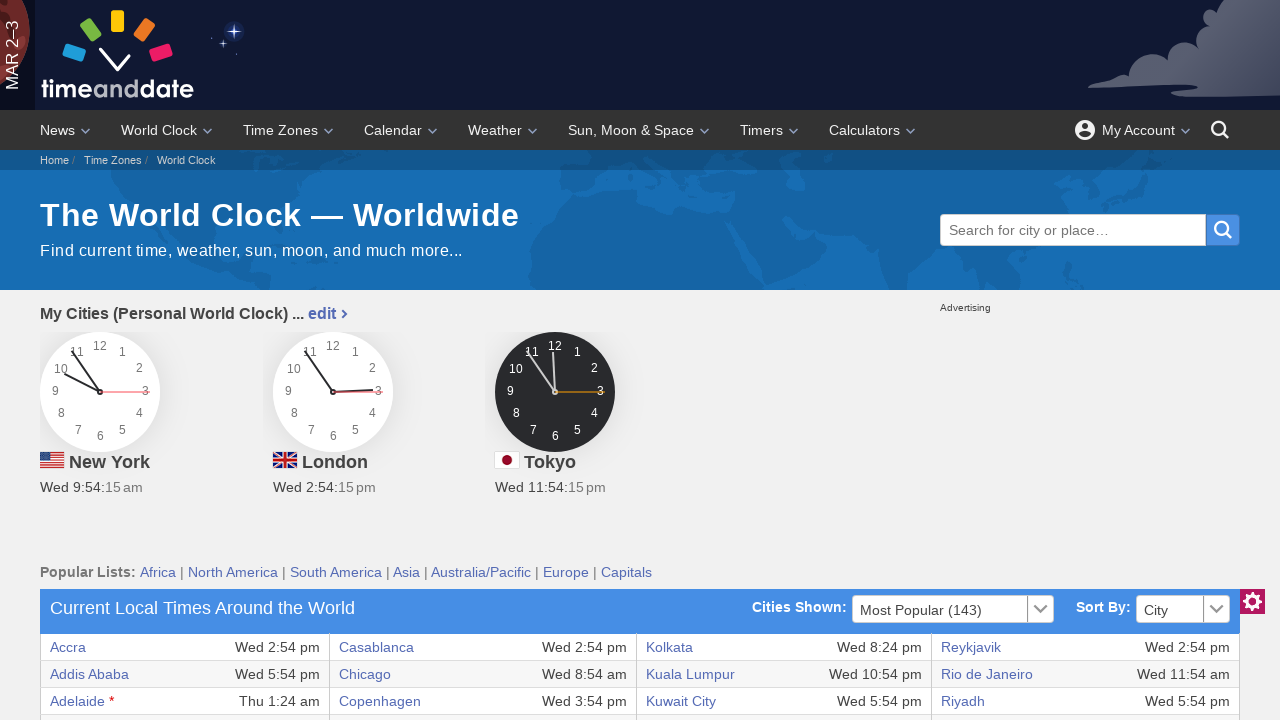

Accessed cell content: 'Khartoum'
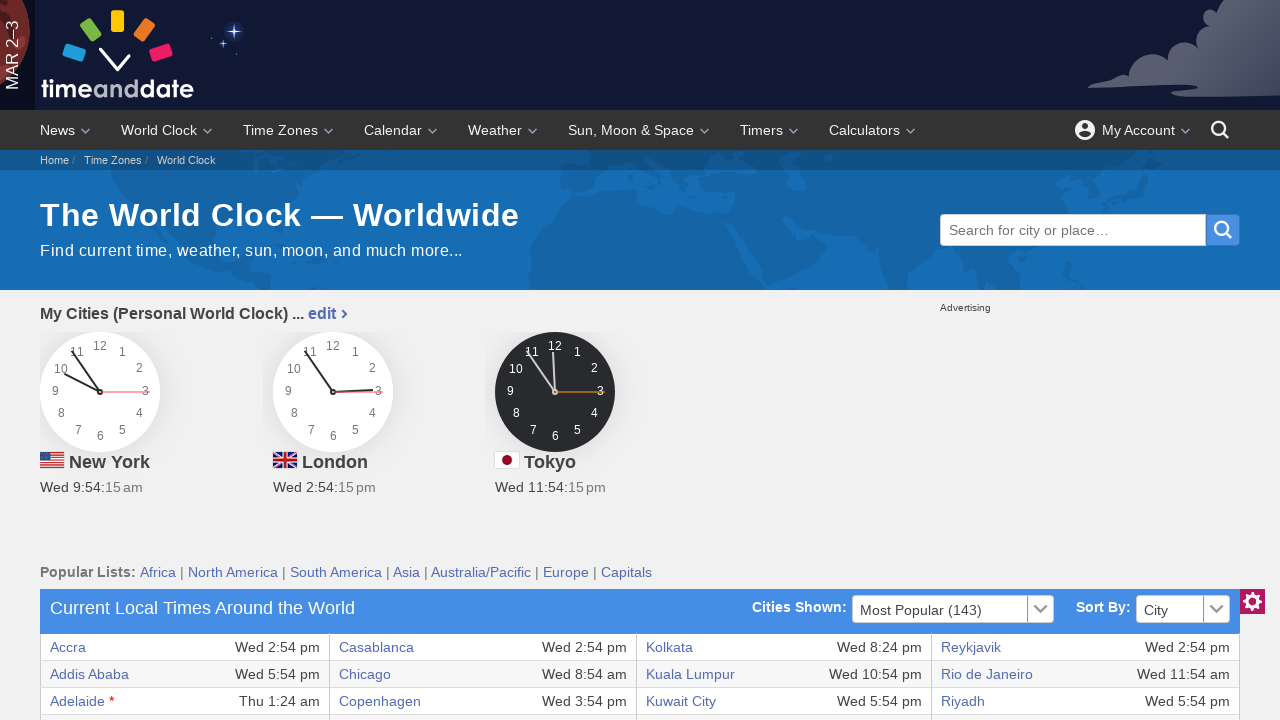

Accessed cell content: 'Wed 4:54 pm'
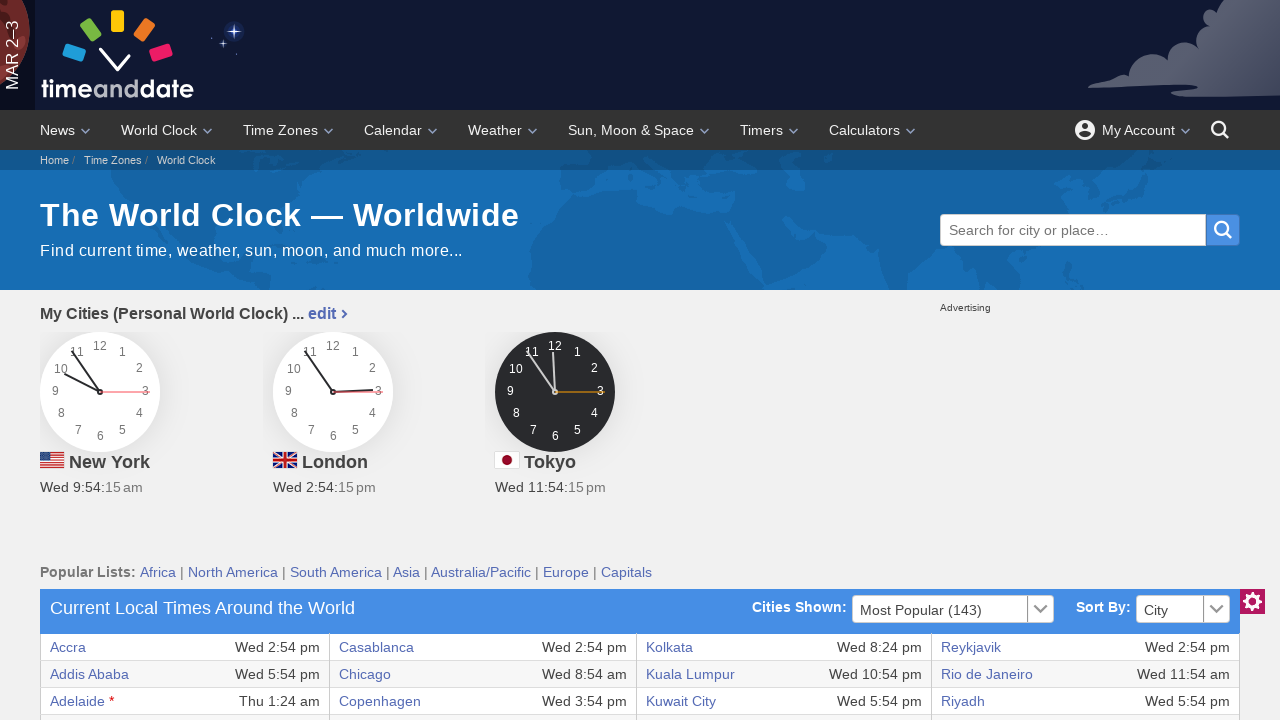

Accessed cell content: 'Perth'
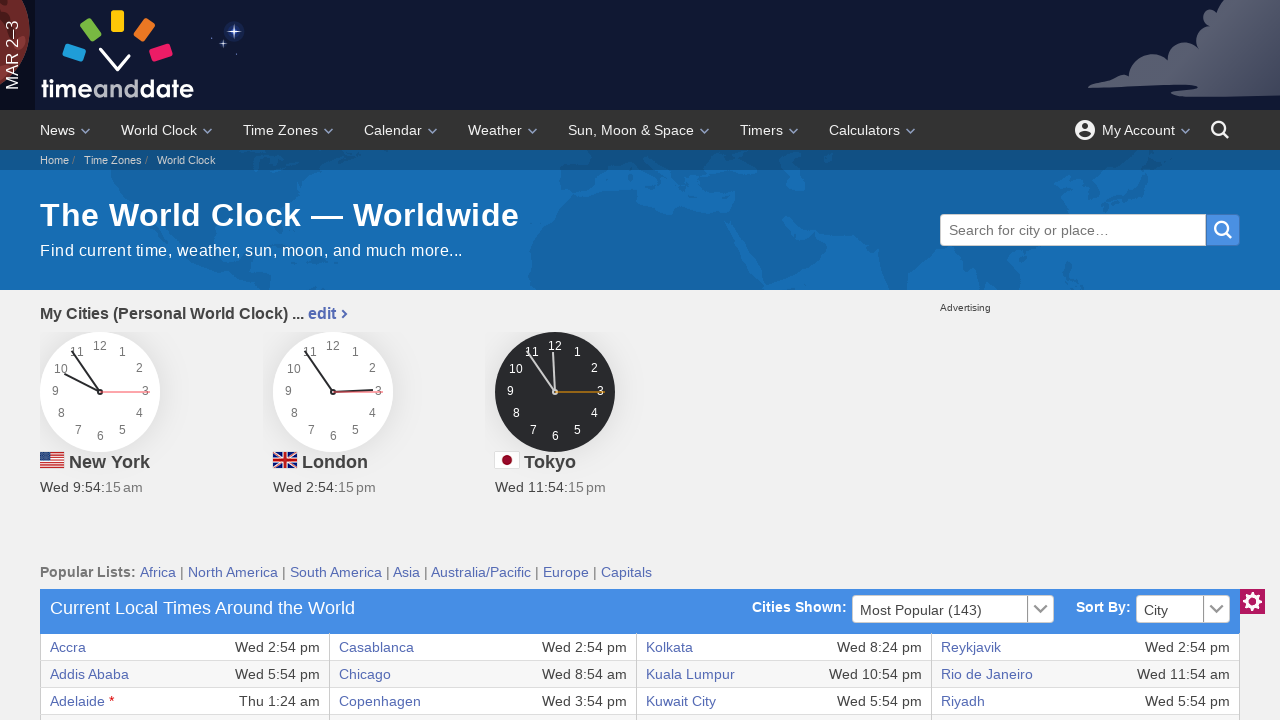

Accessed cell content: 'Wed 10:54 pm'
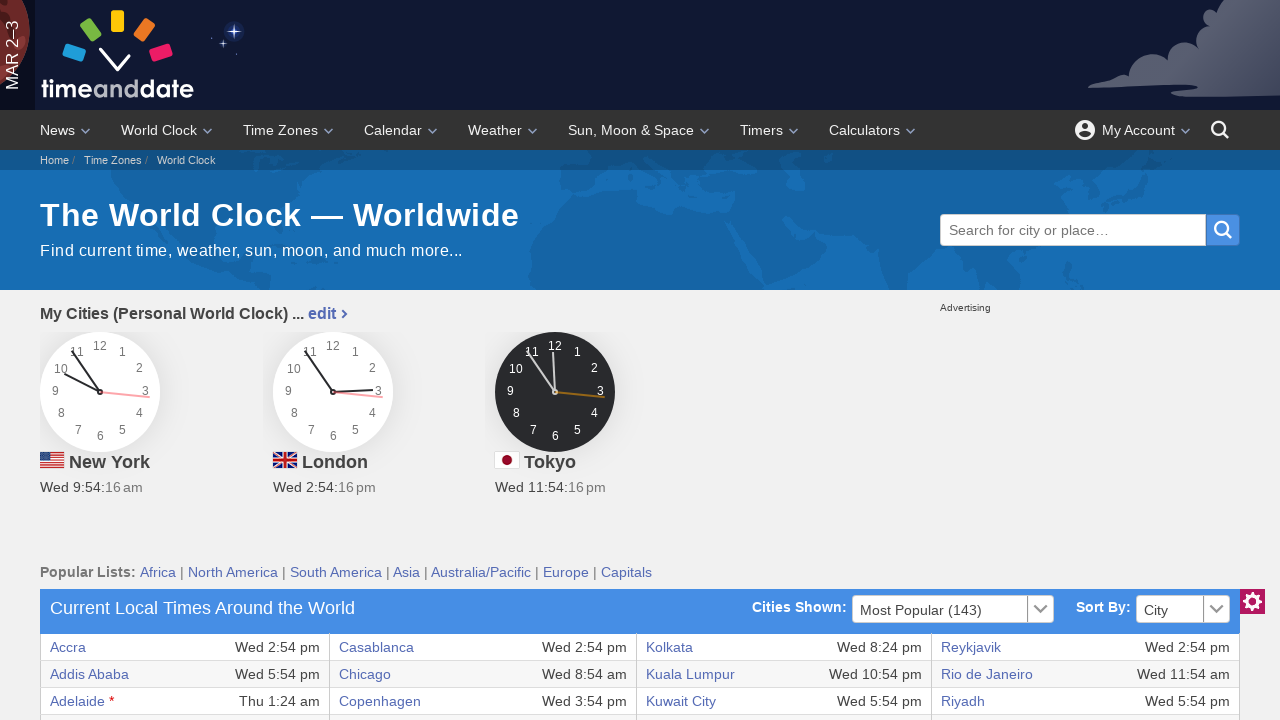

Accessed cell content: 'Yangon'
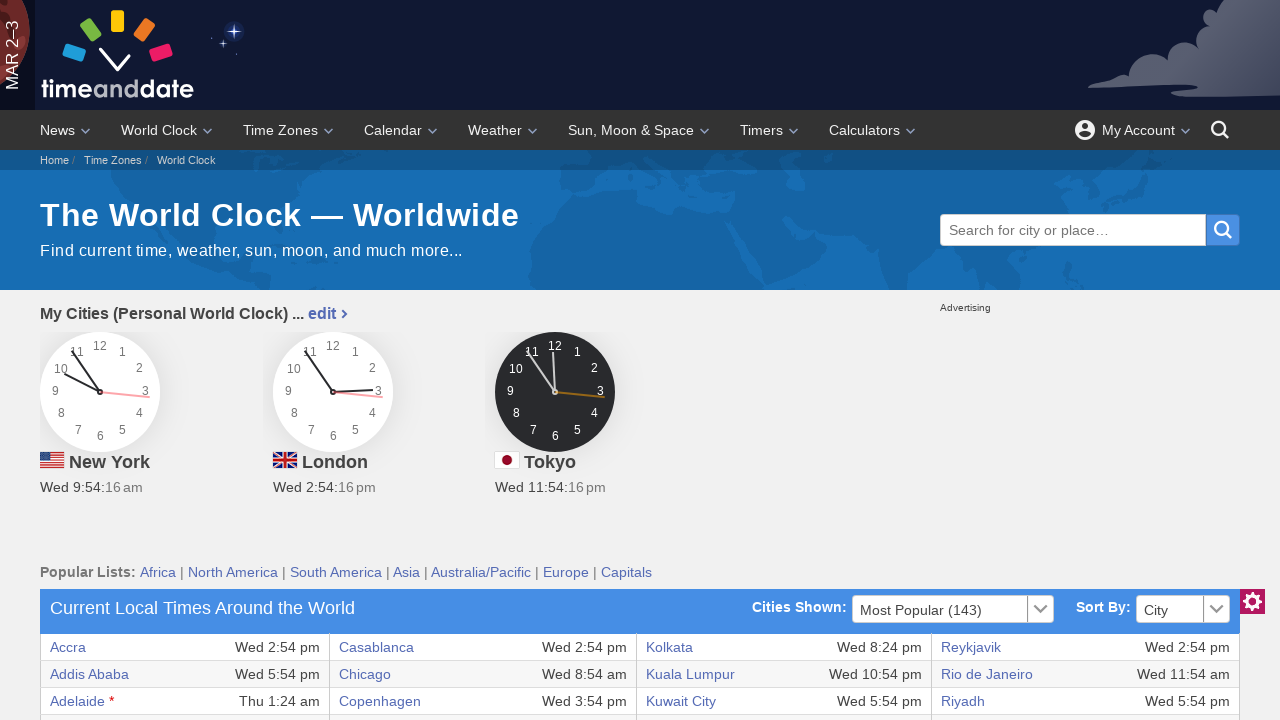

Accessed cell content: 'Wed 9:24 pm'
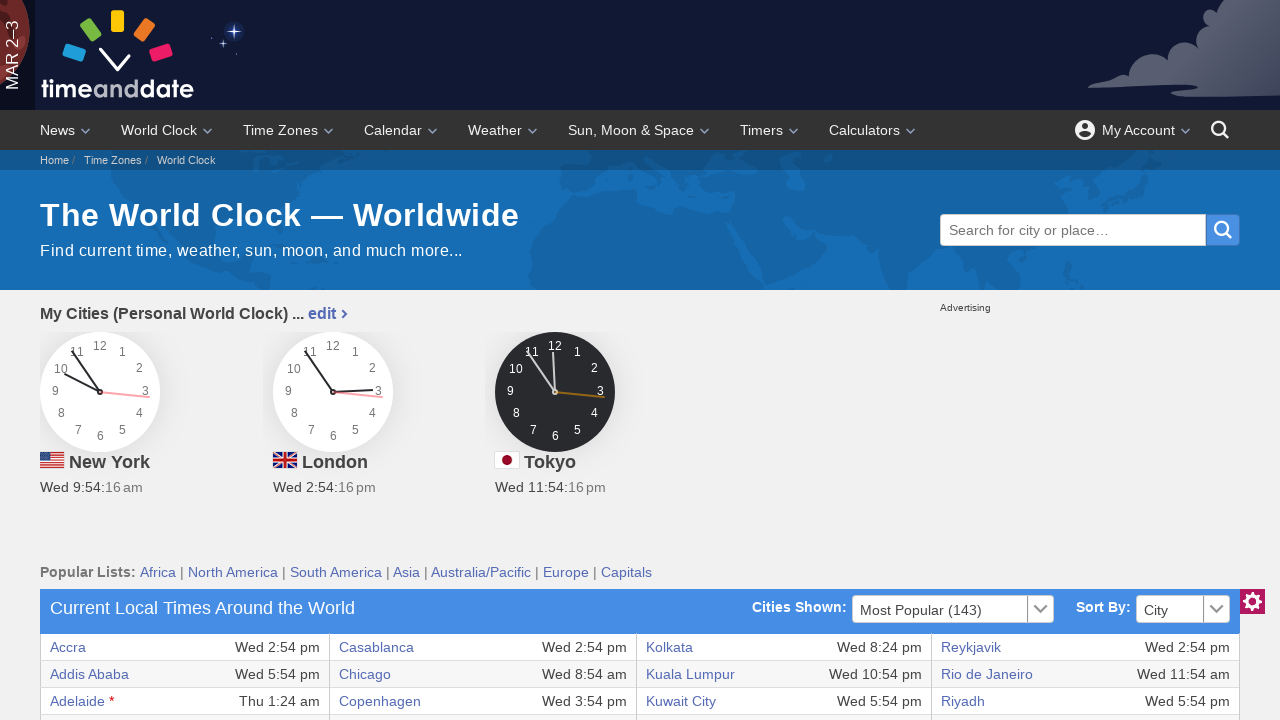

Retrieved cells from current row - found 8 cells
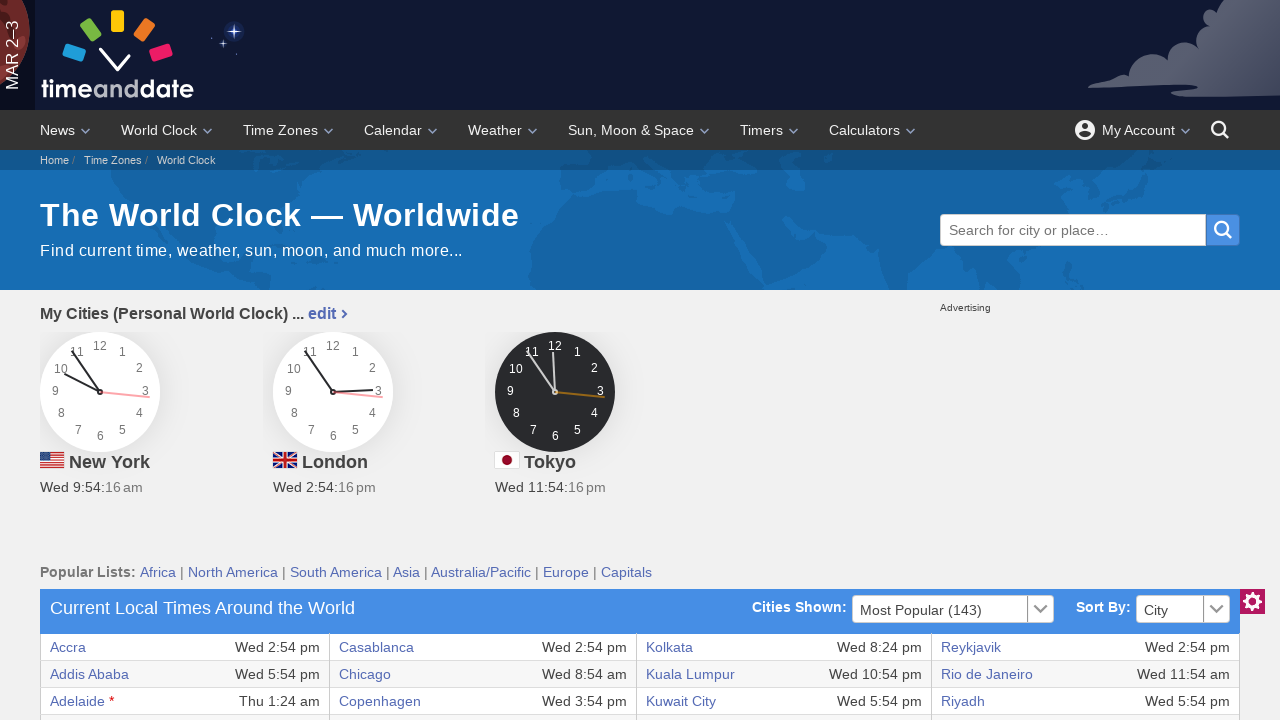

Accessed cell content: 'Canberra *'
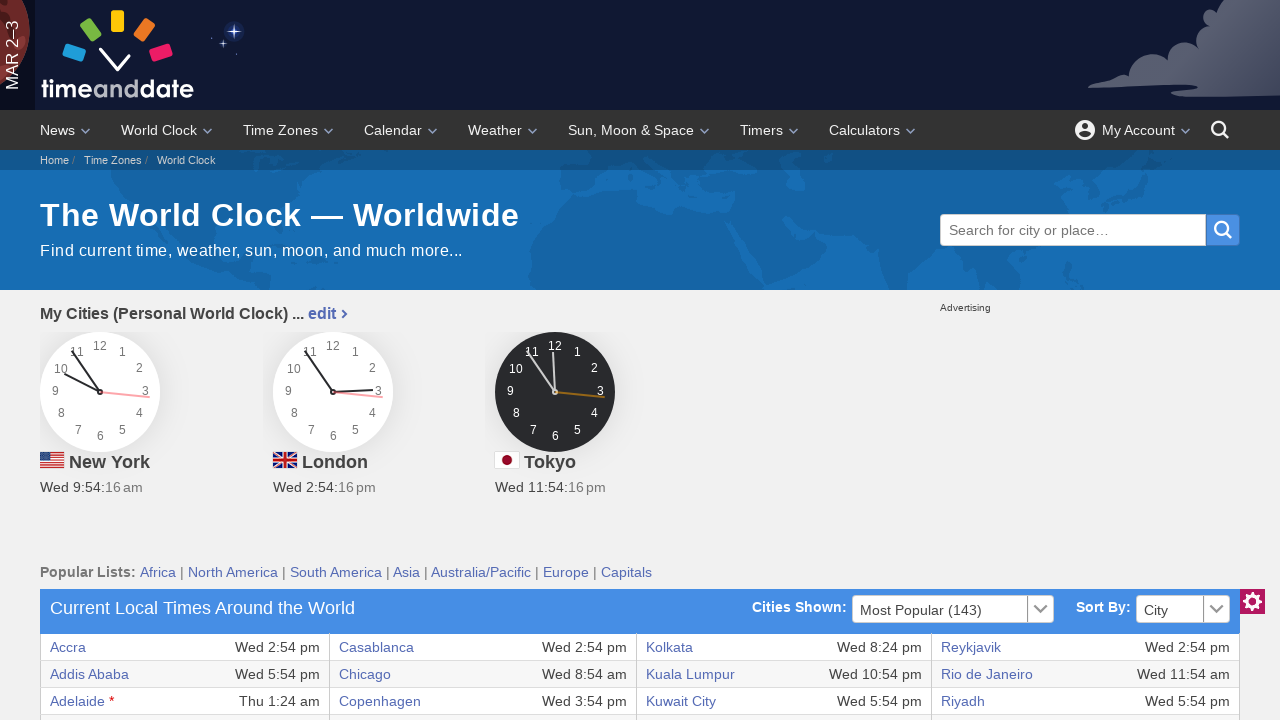

Accessed cell content: 'Thu 1:54 am'
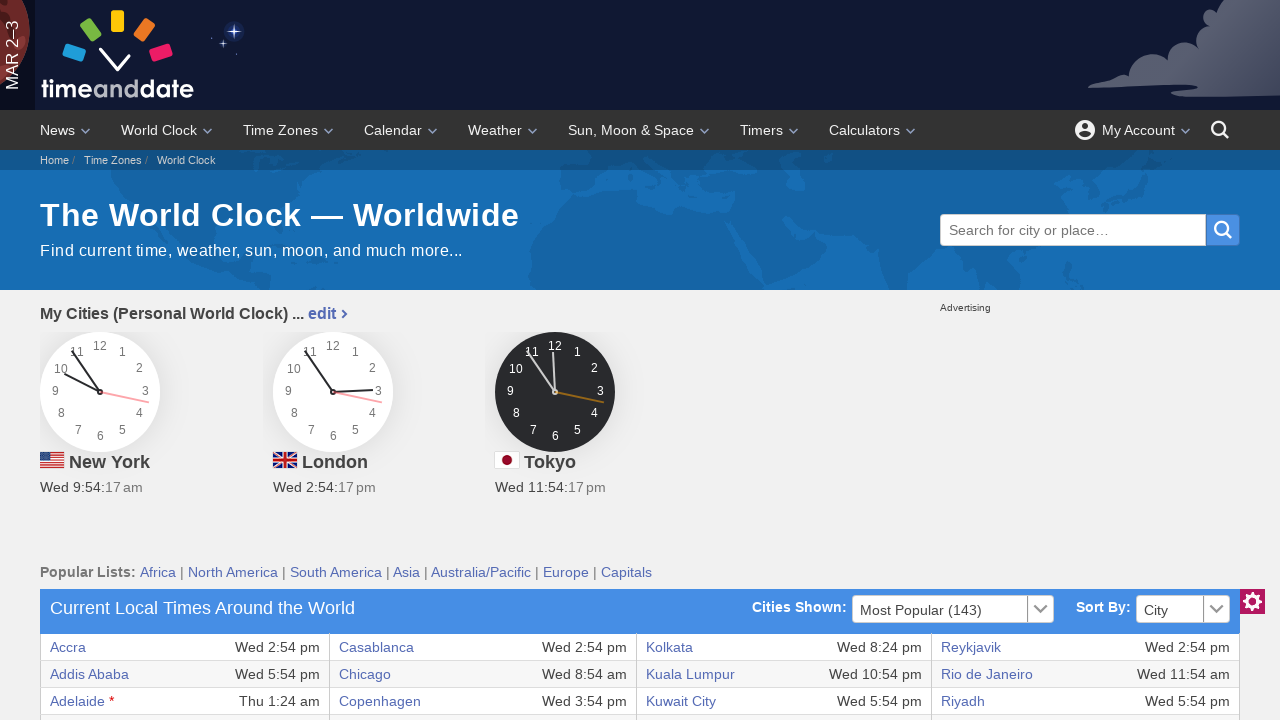

Accessed cell content: 'Kingston'
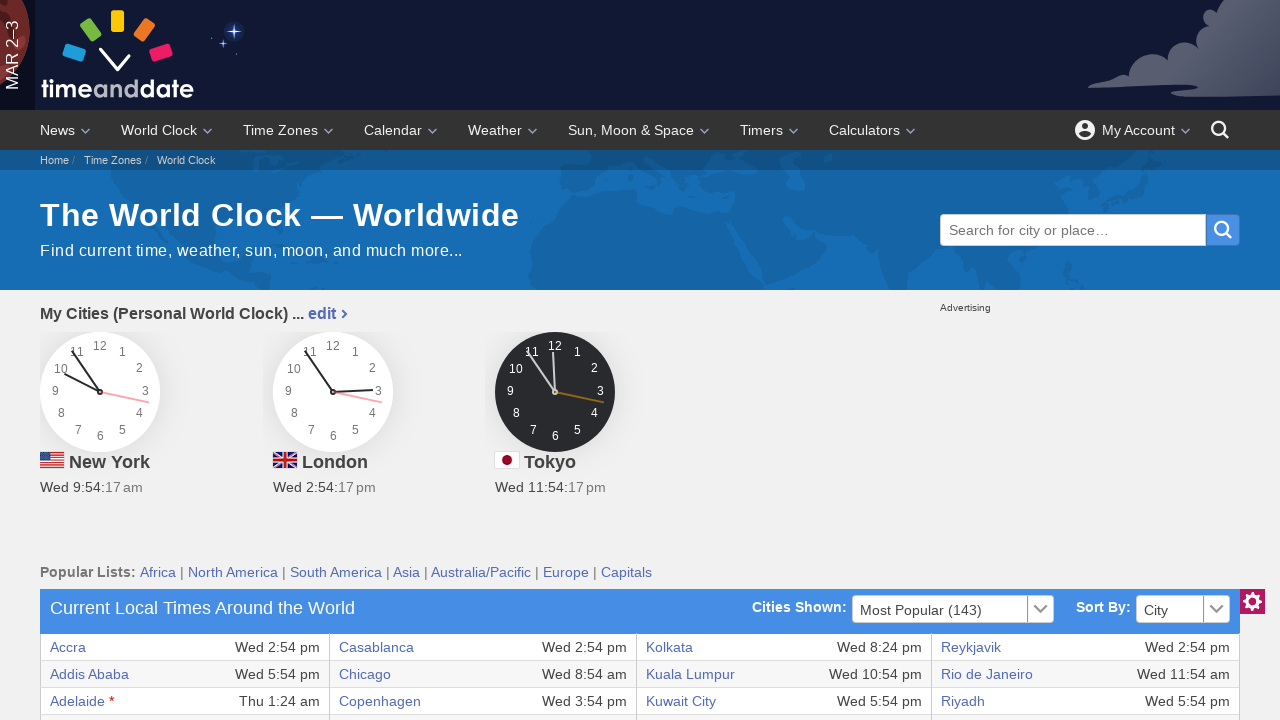

Accessed cell content: 'Wed 9:54 am'
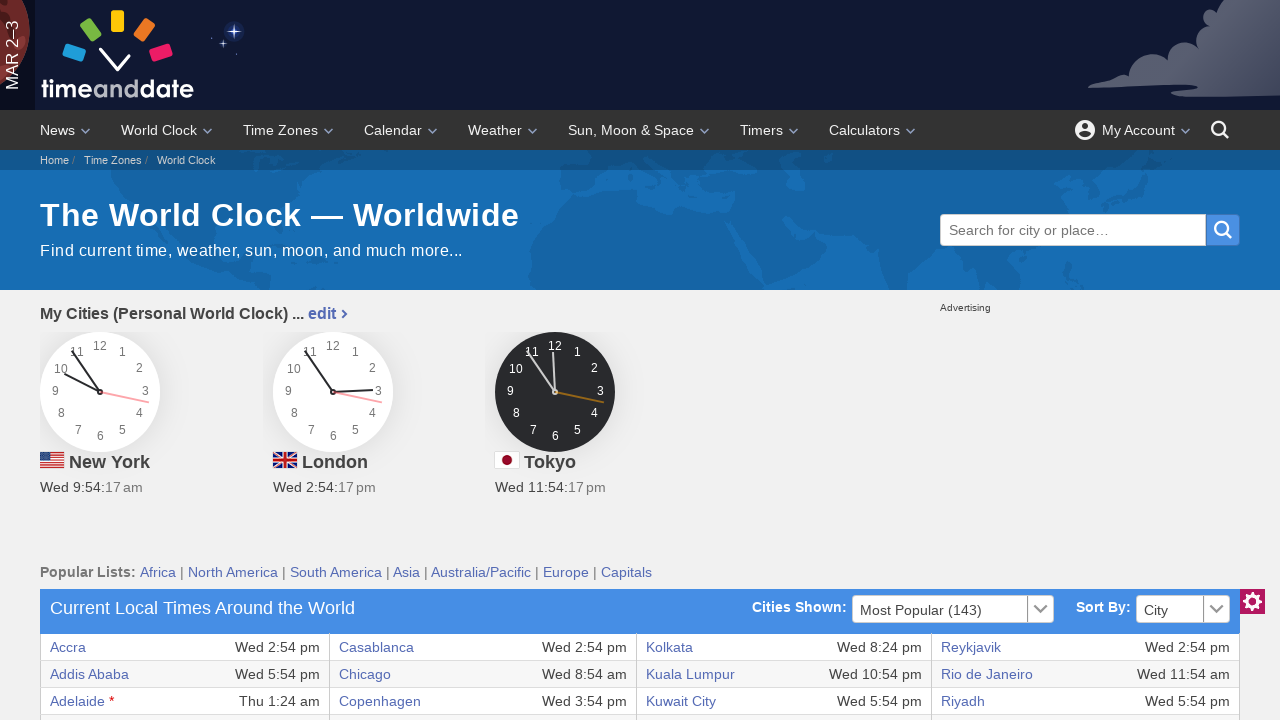

Accessed cell content: 'Philadelphia'
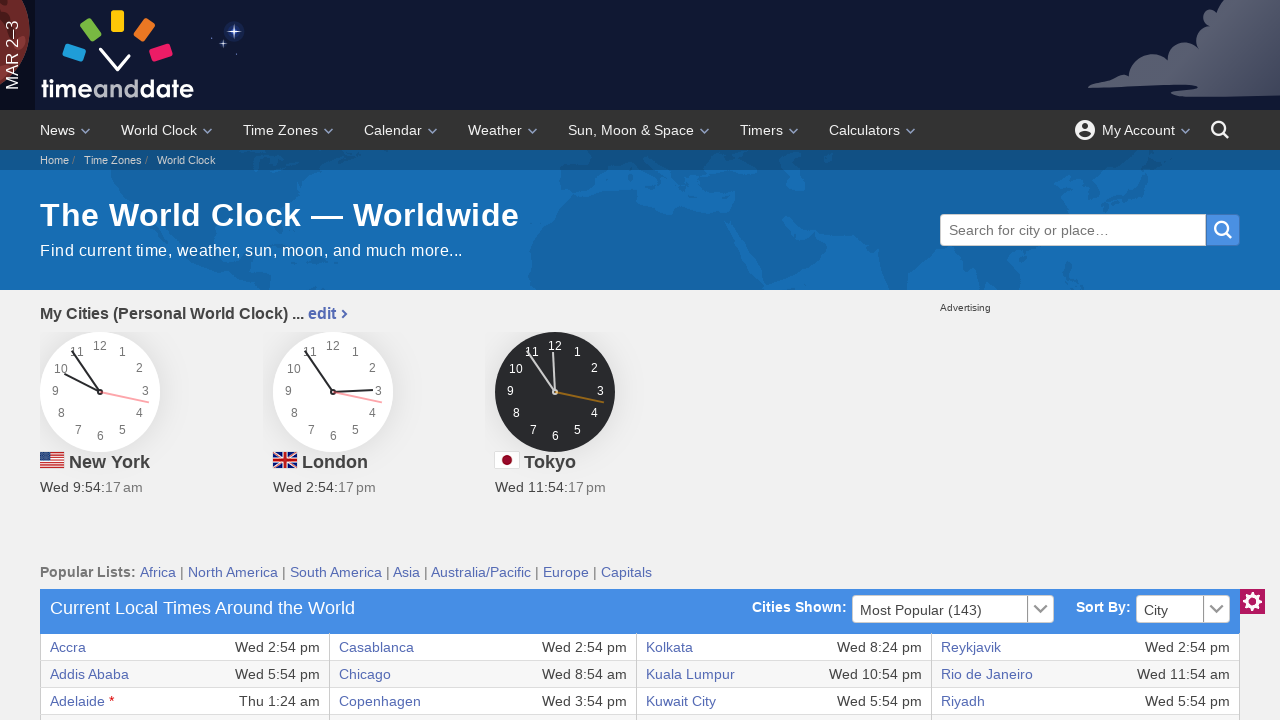

Accessed cell content: 'Wed 9:54 am'
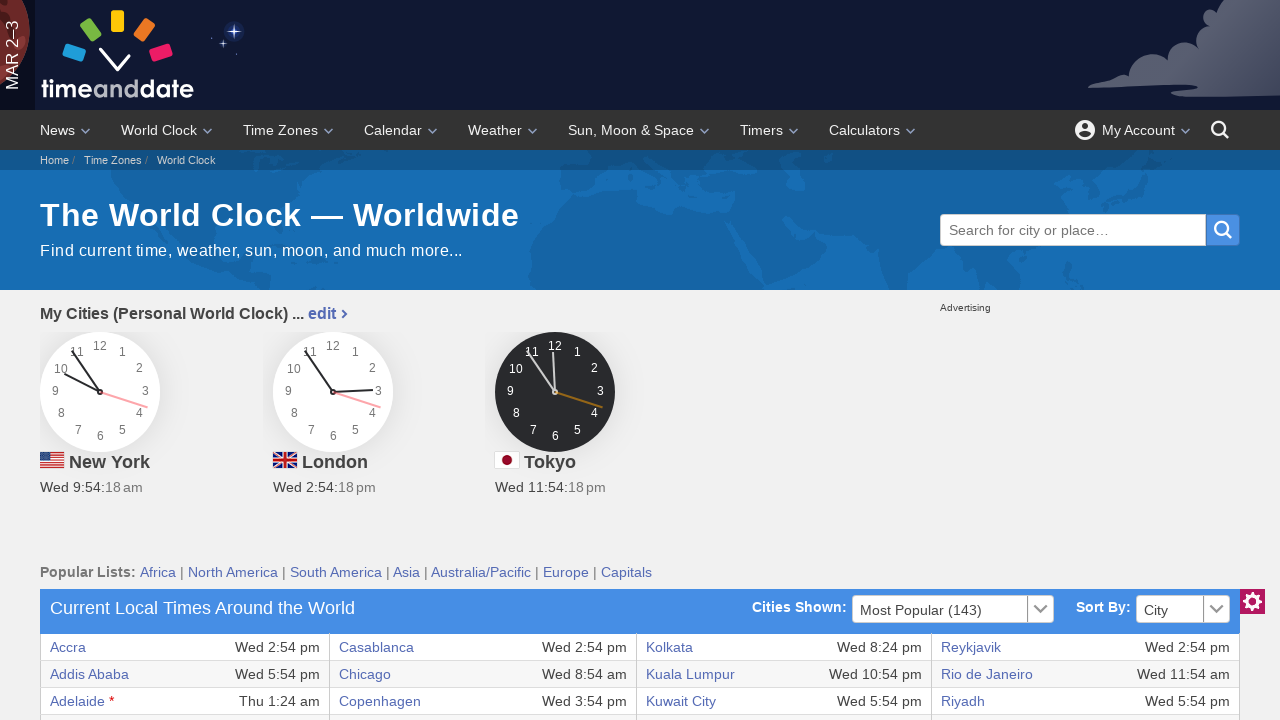

Accessed cell content: 'Zagreb'
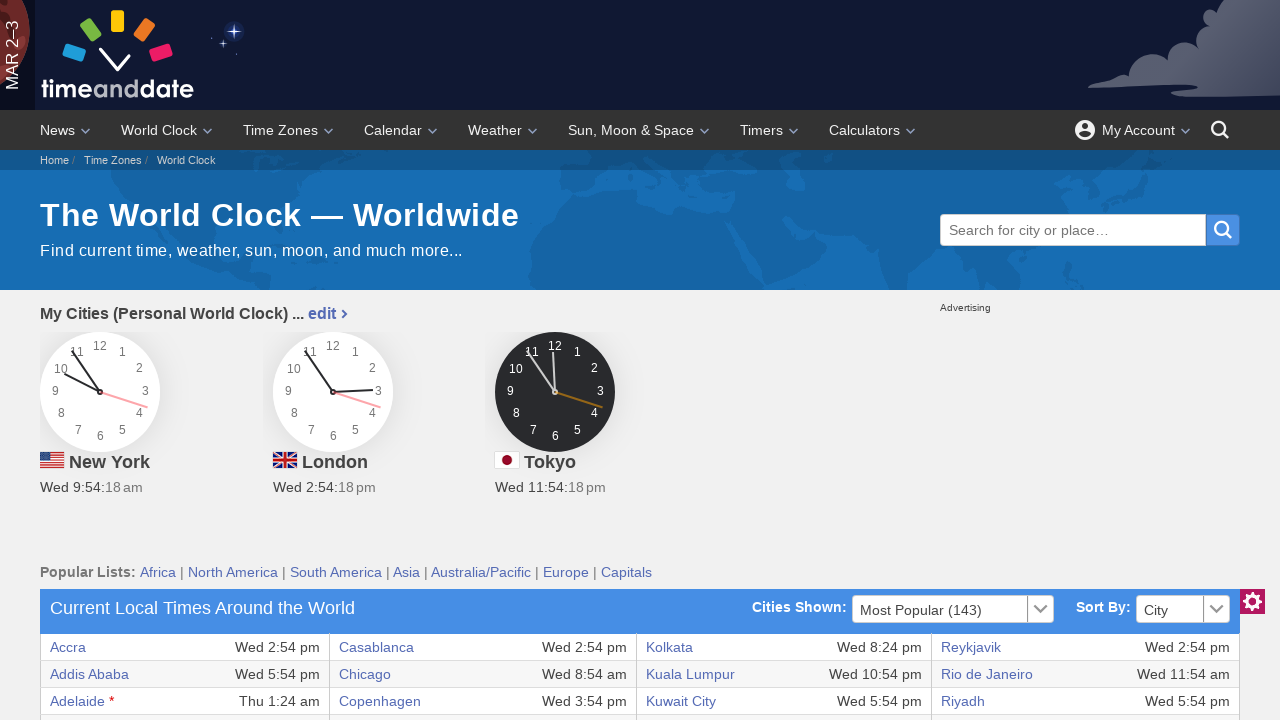

Accessed cell content: 'Wed 3:54 pm'
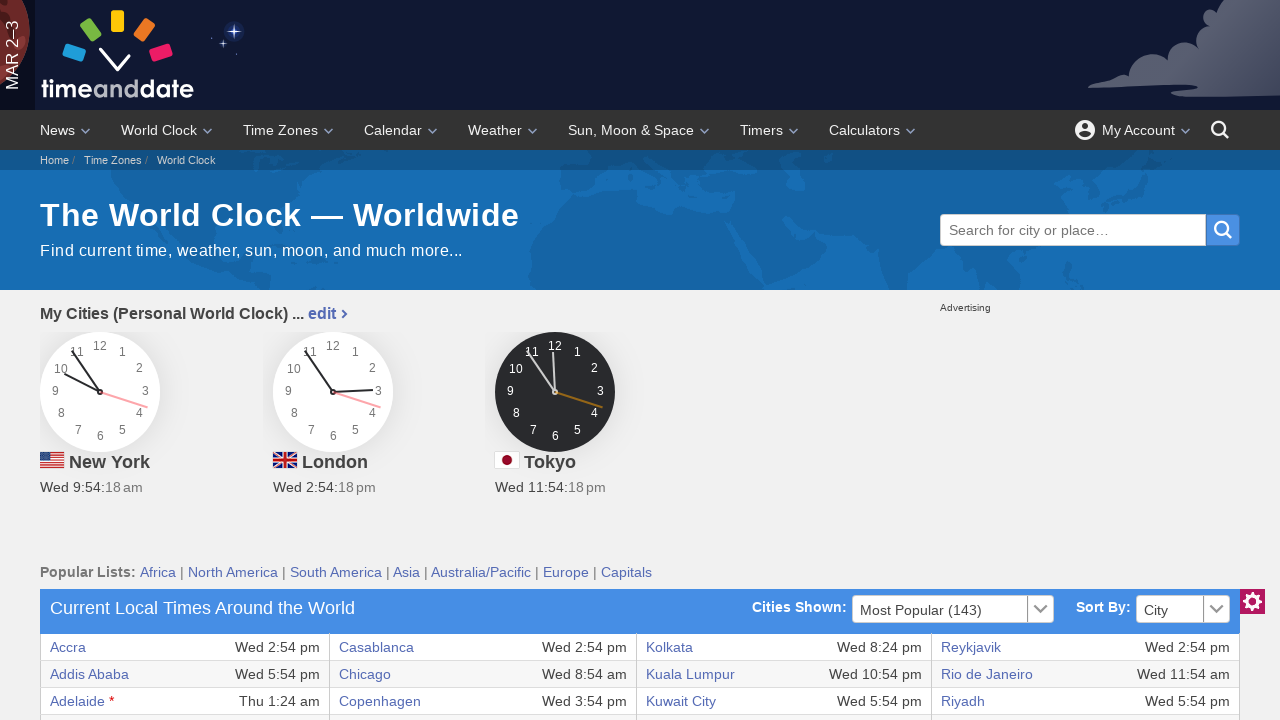

Retrieved cells from current row - found 8 cells
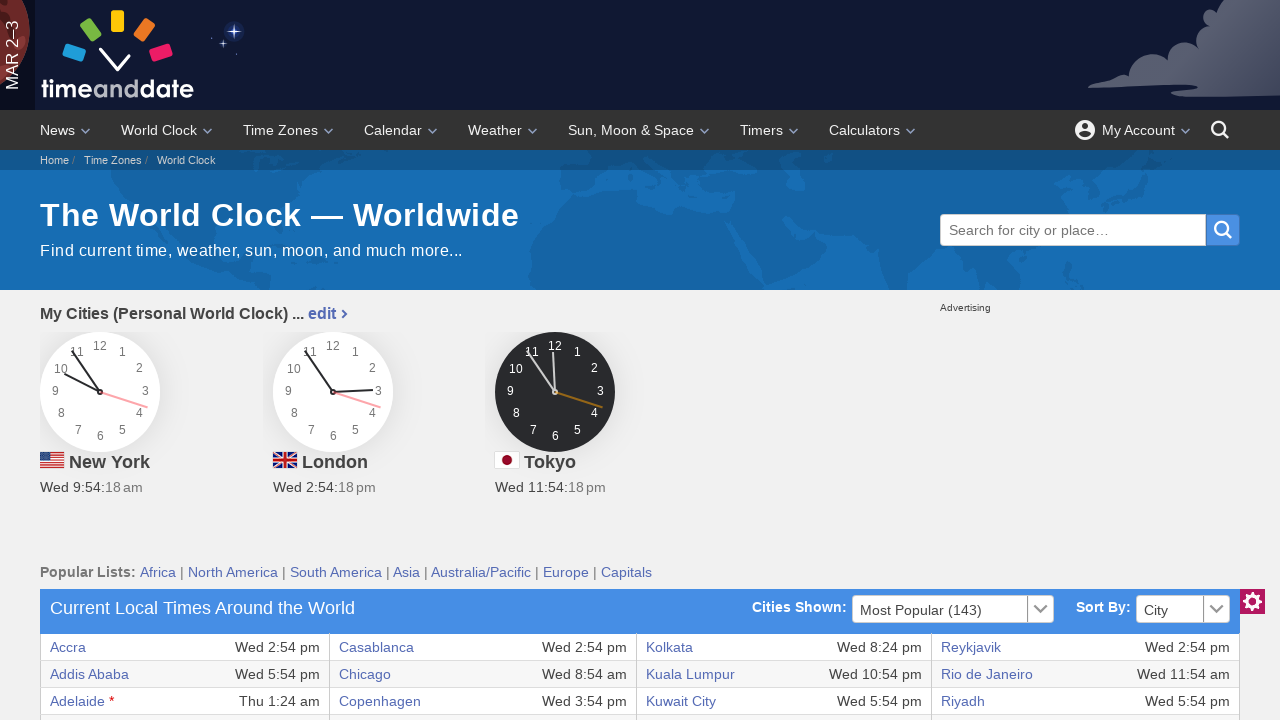

Accessed cell content: 'Cape Town'
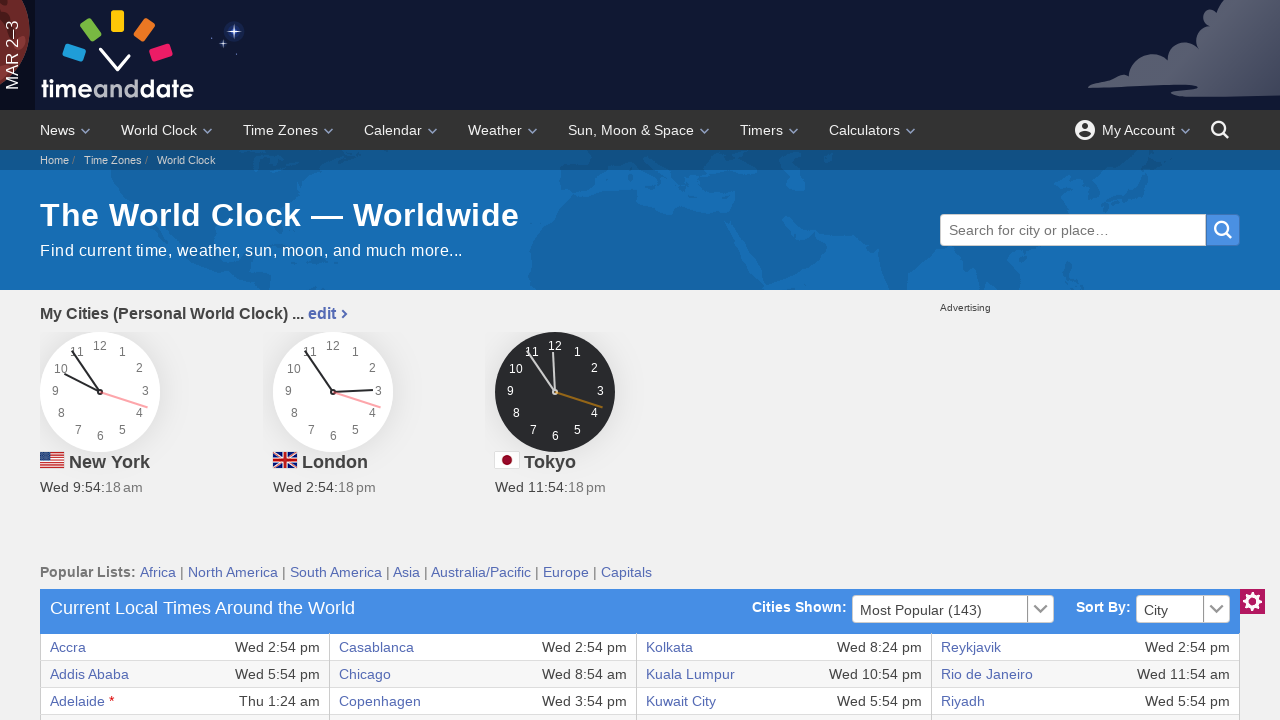

Accessed cell content: 'Wed 4:54 pm'
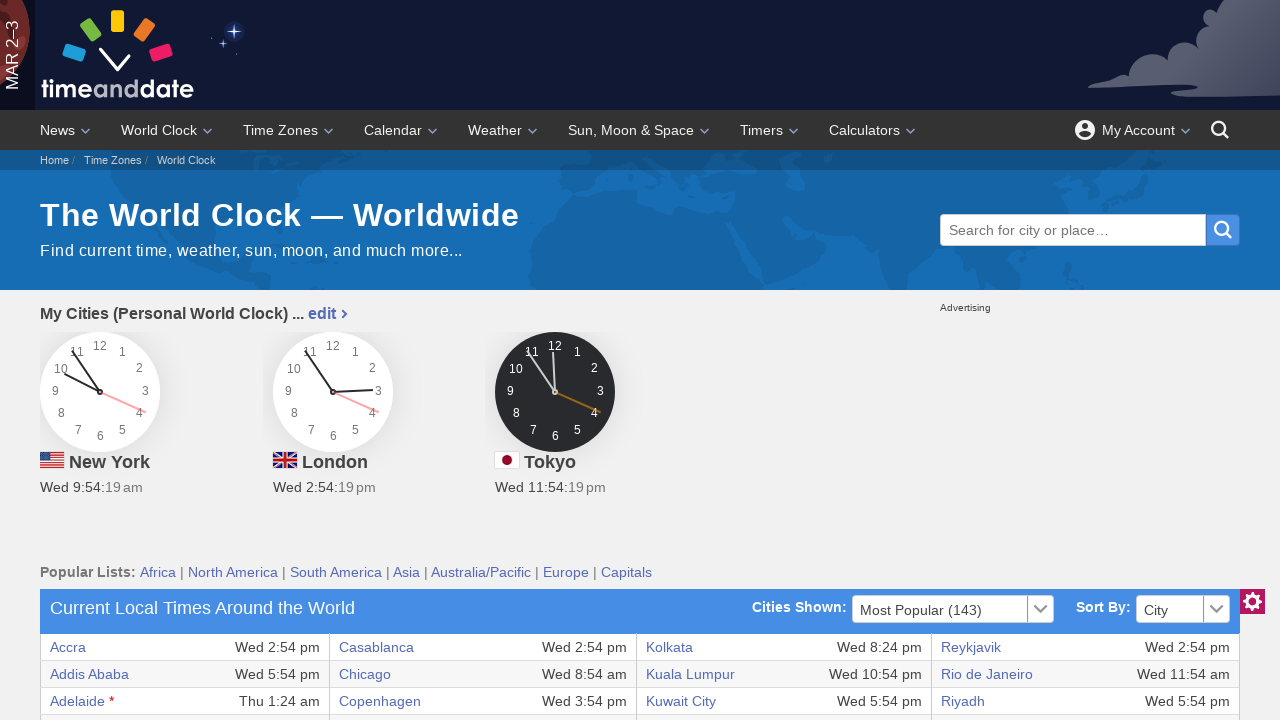

Accessed cell content: 'Kinshasa'
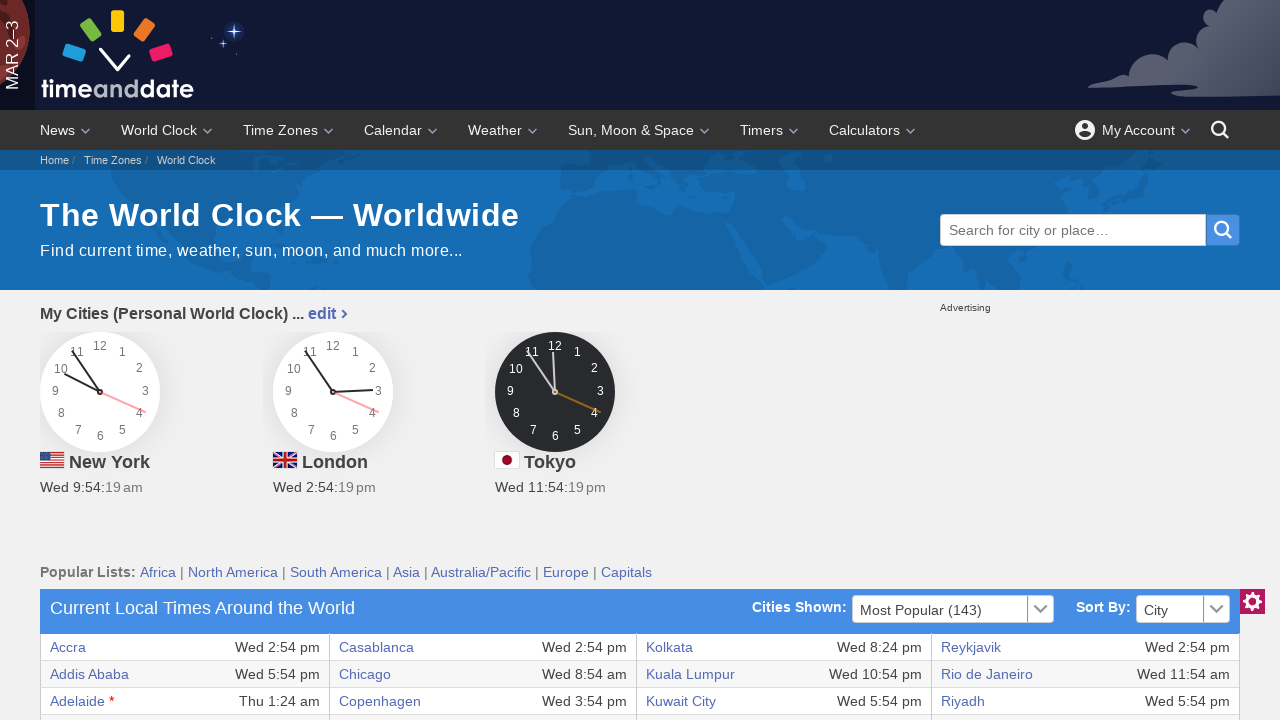

Accessed cell content: 'Wed 3:54 pm'
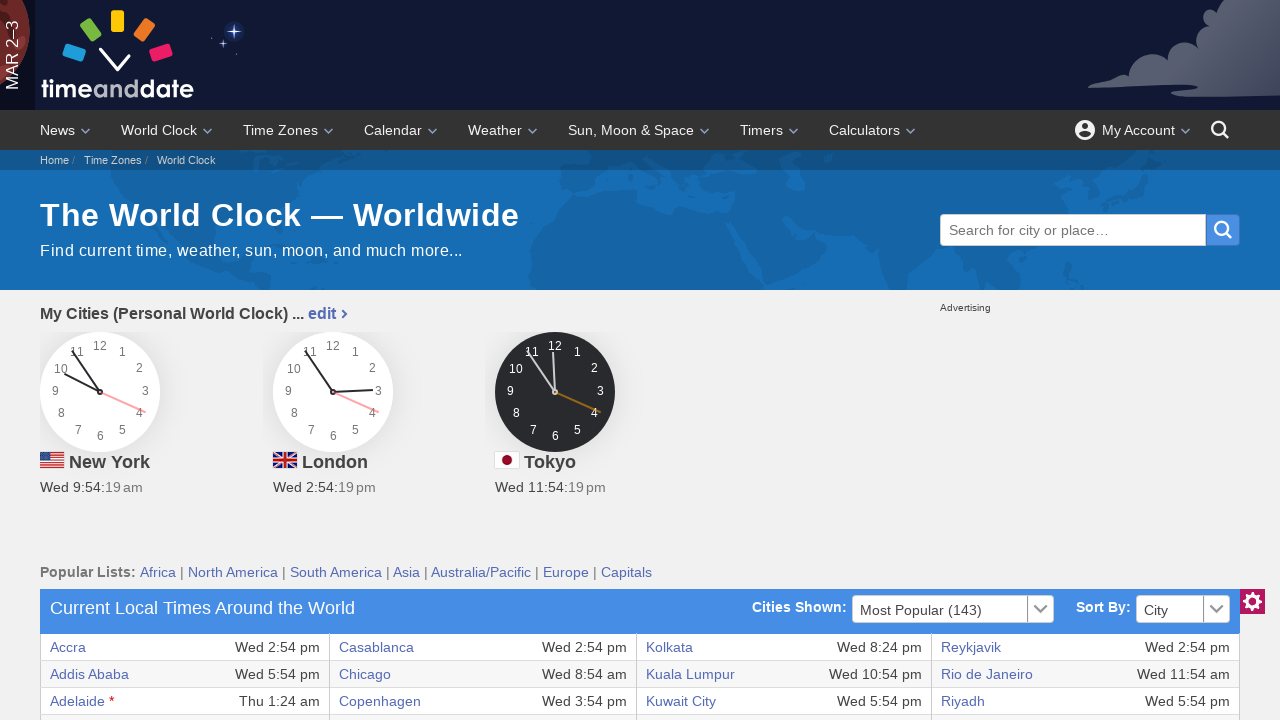

Accessed cell content: 'Phoenix'
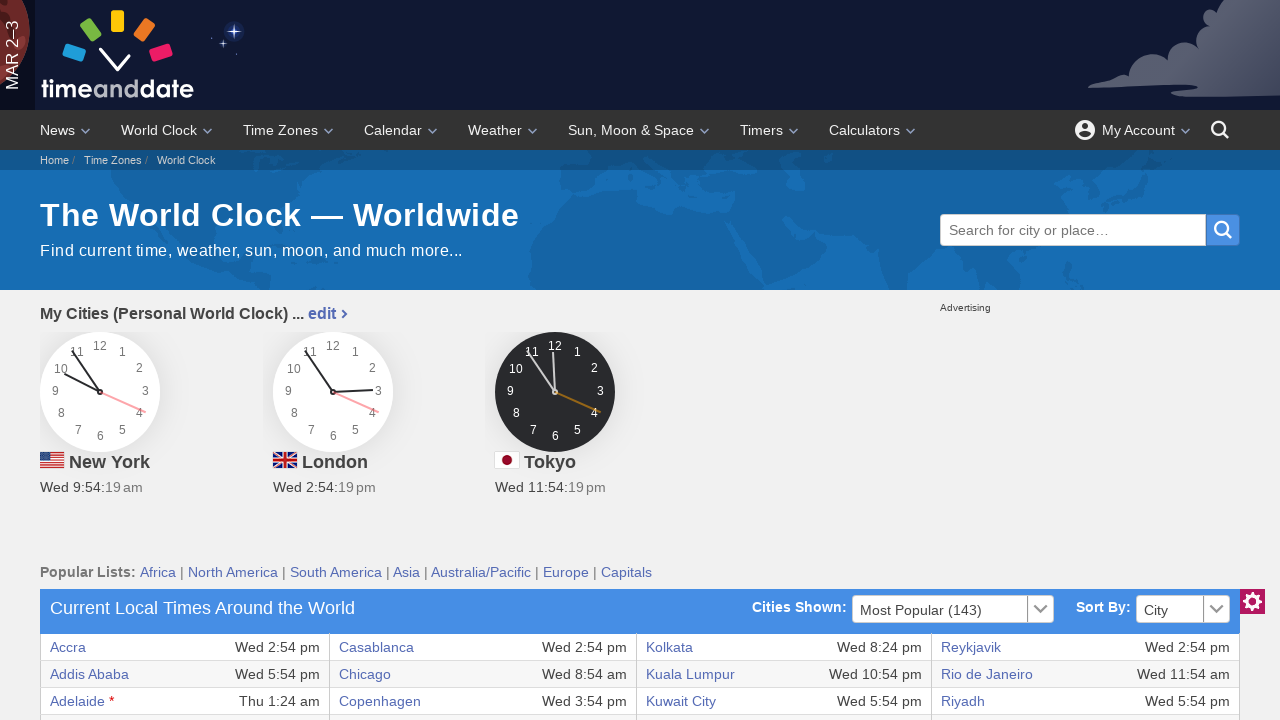

Accessed cell content: 'Wed 7:54 am'
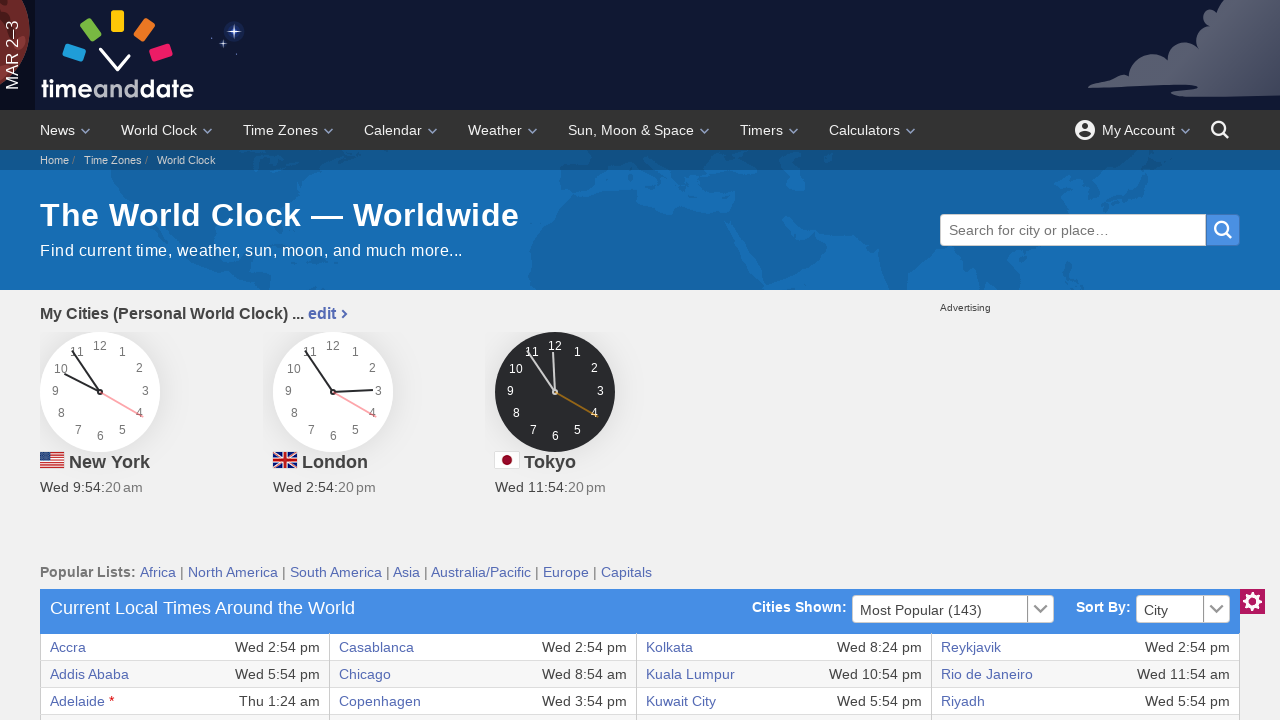

Accessed cell content: 'Zürich'
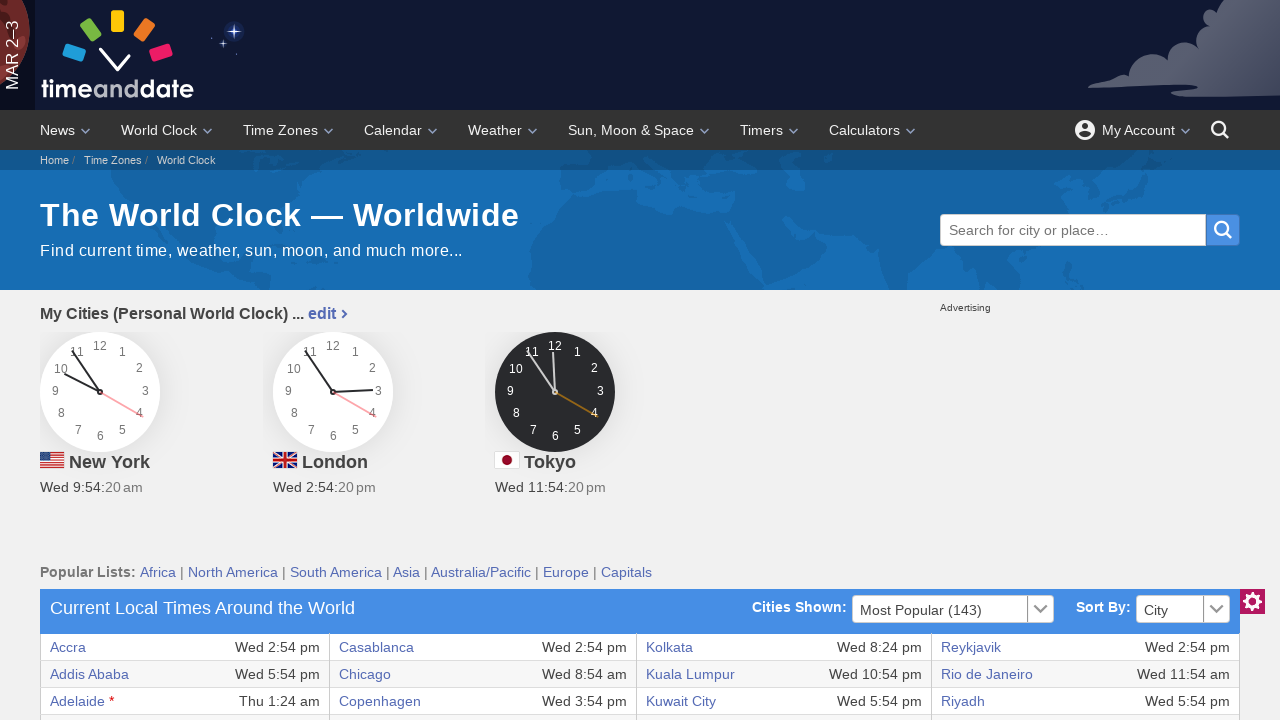

Accessed cell content: 'Wed 3:54 pm'
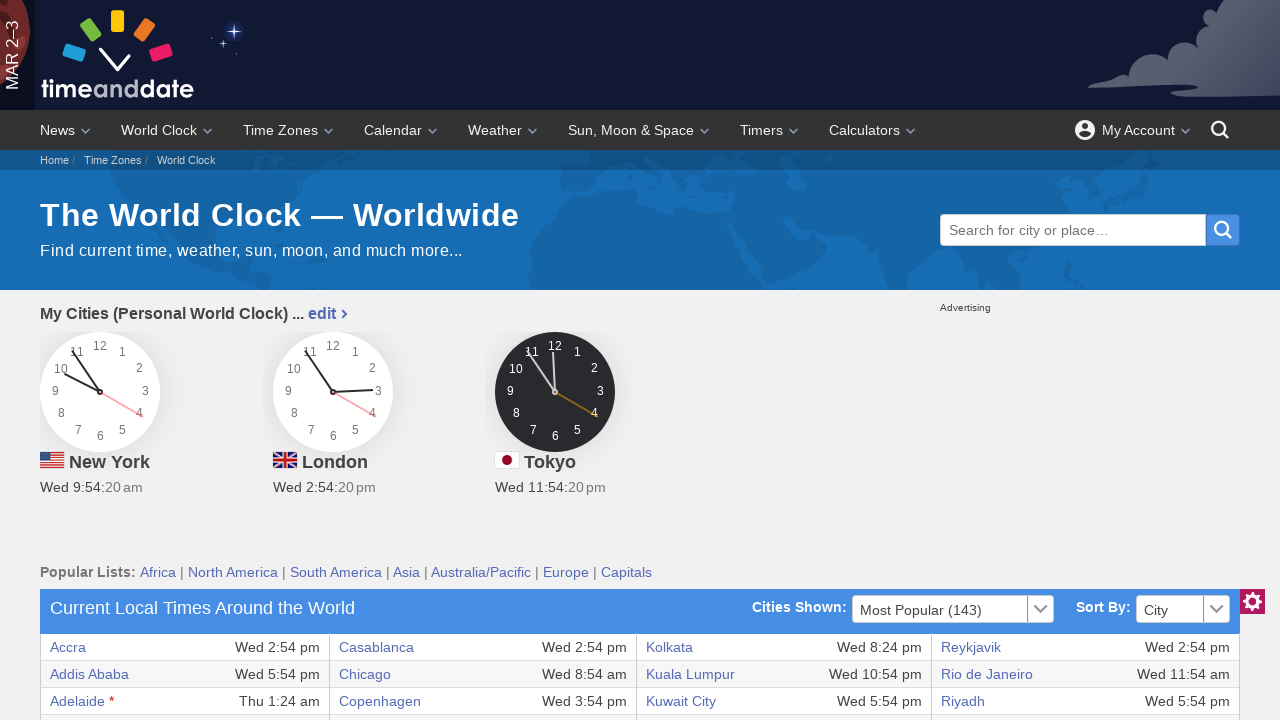

Retrieved cells from current row - found 8 cells
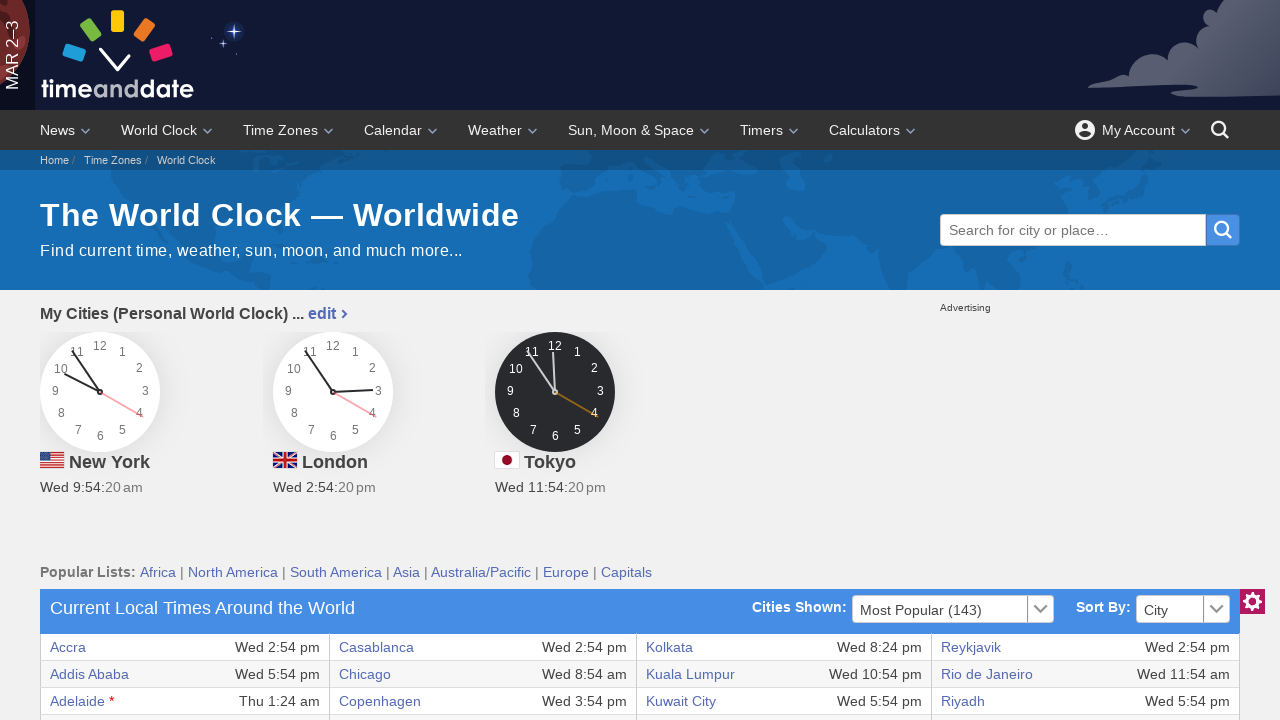

Accessed cell content: 'Caracas'
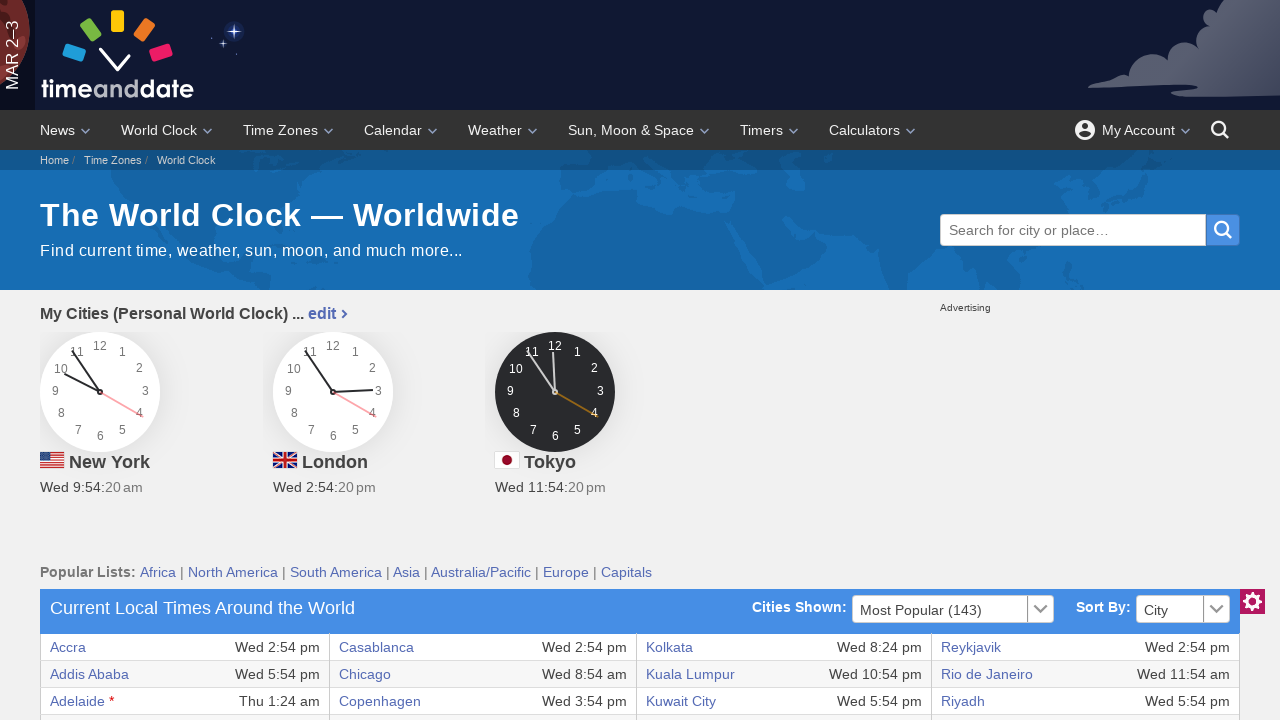

Accessed cell content: 'Wed 10:54 am'
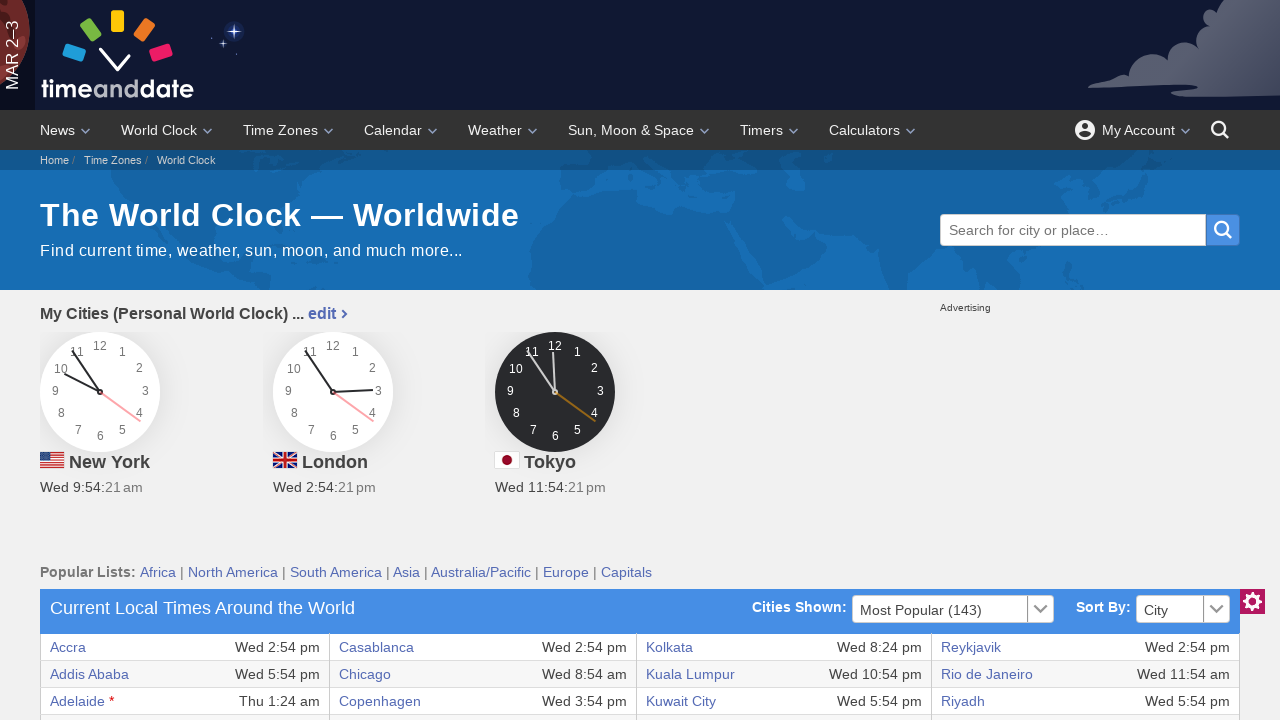

Accessed cell content: 'Kiritimati'
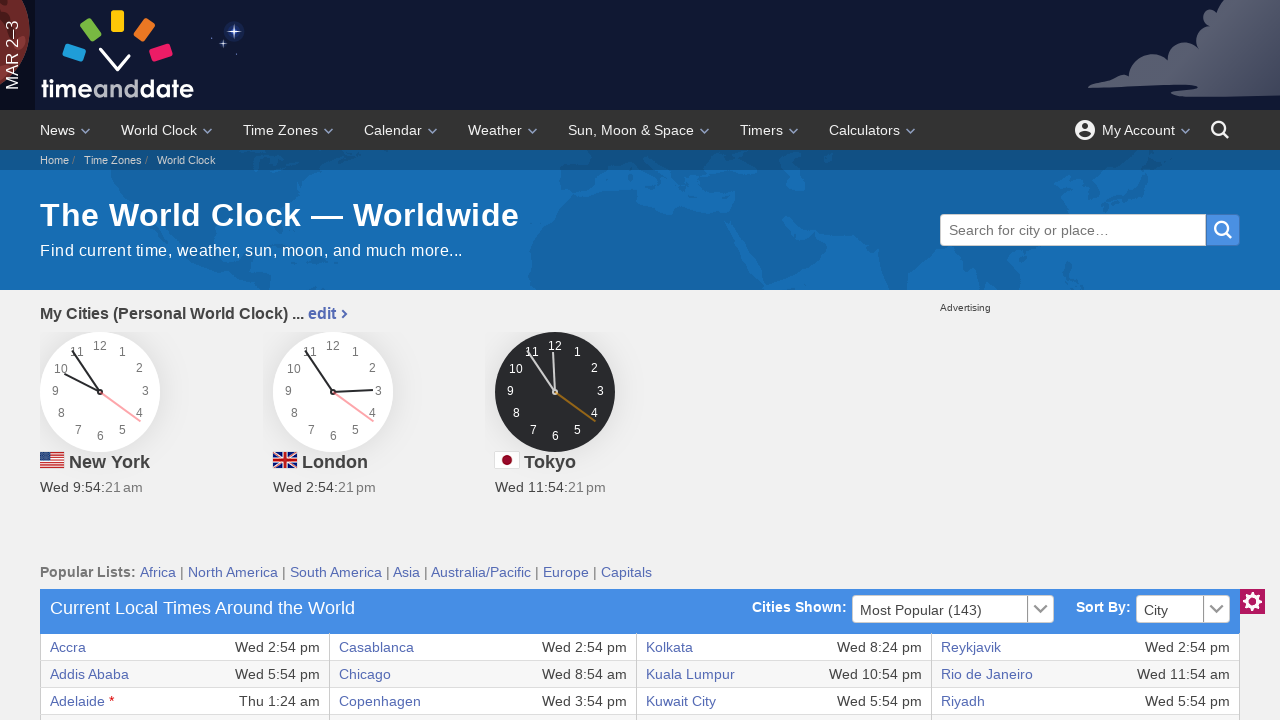

Accessed cell content: 'Thu 4:54 am'
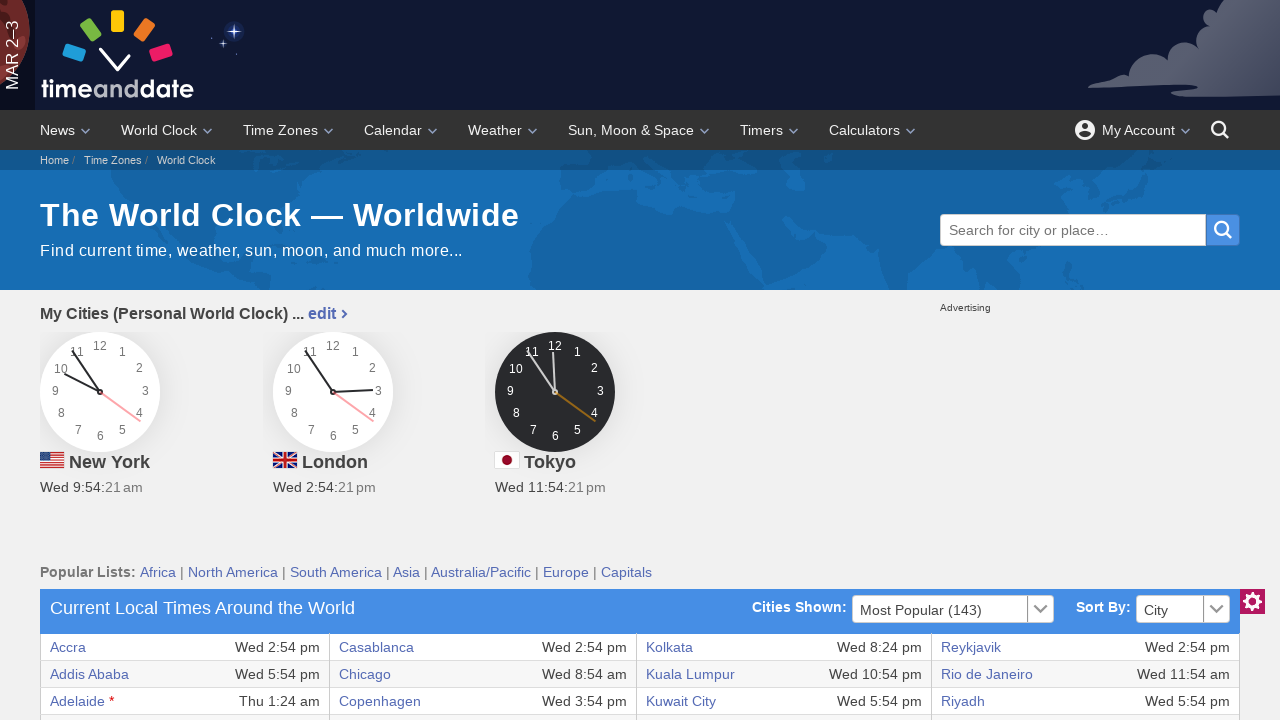

Accessed cell content: 'Prague'
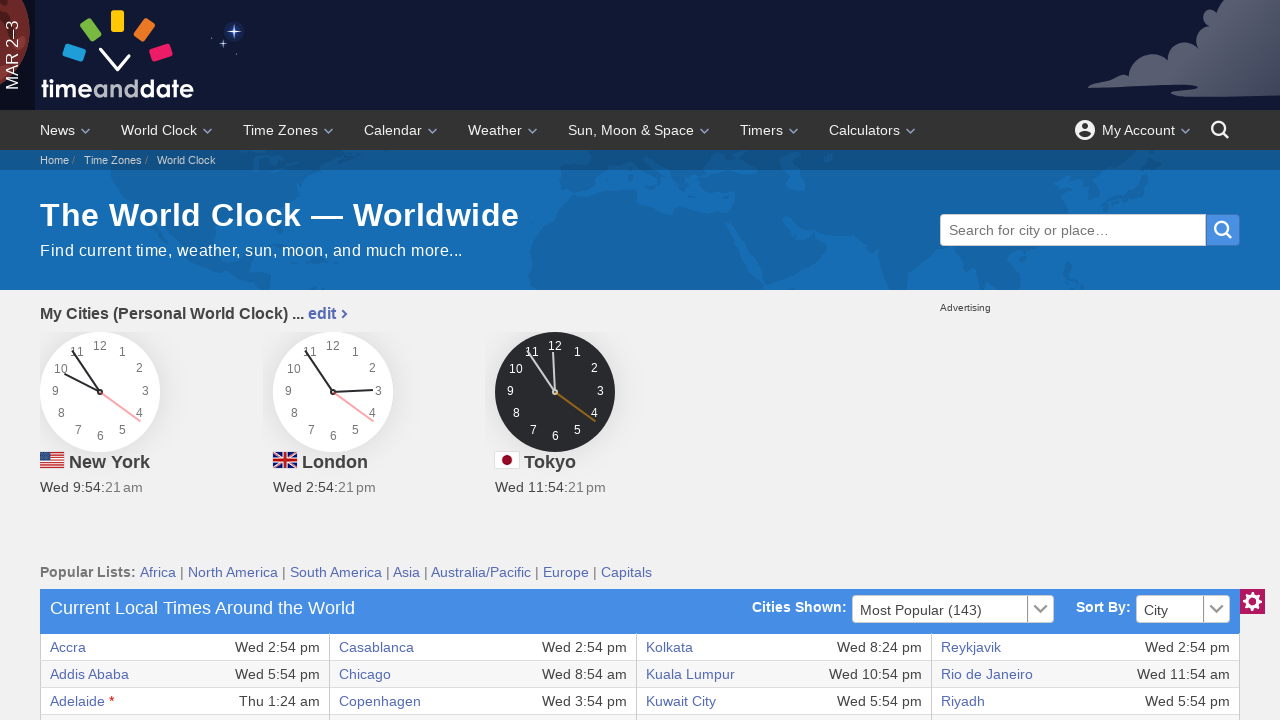

Accessed cell content: 'Wed 3:54 pm'
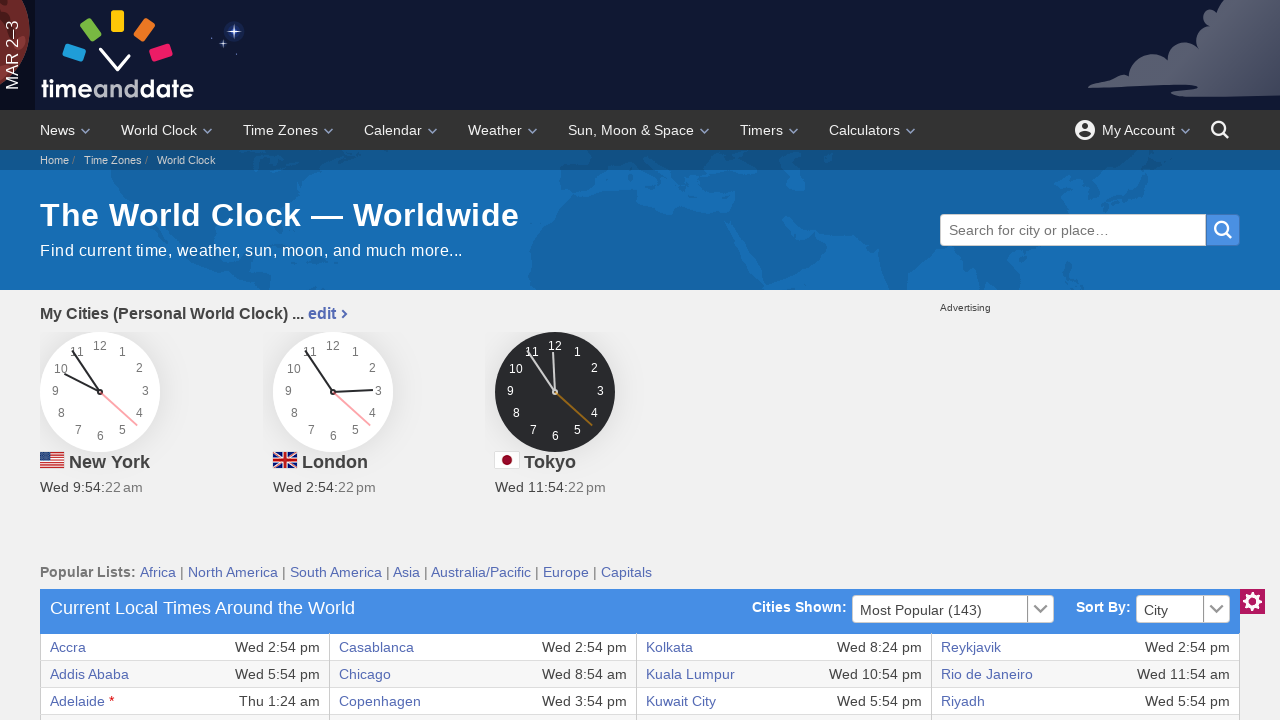

Accessed cell content: ''
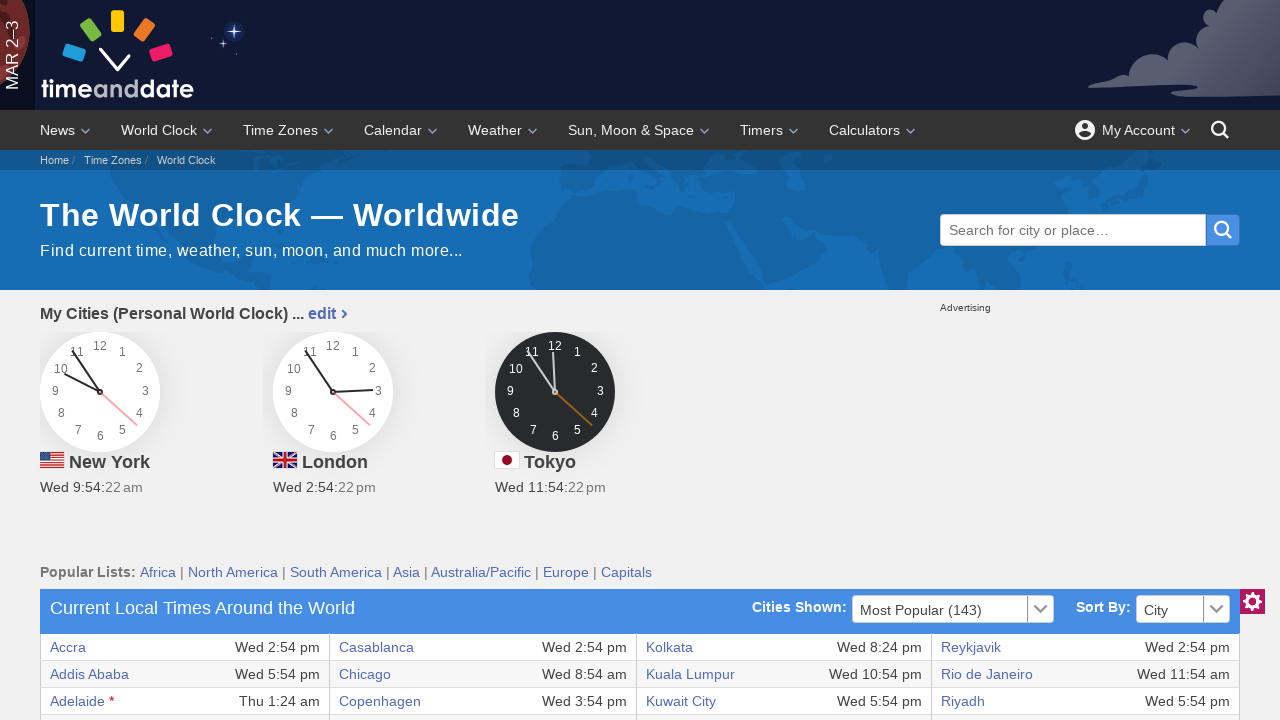

Accessed cell content: ''
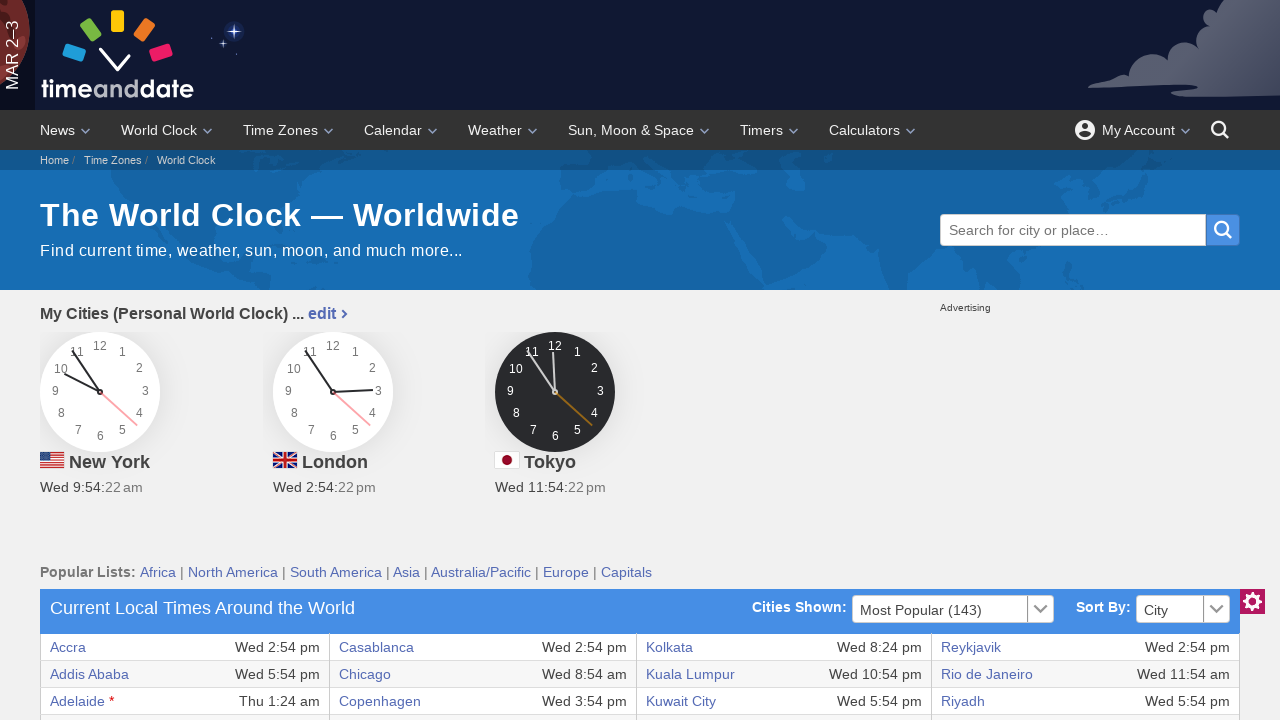

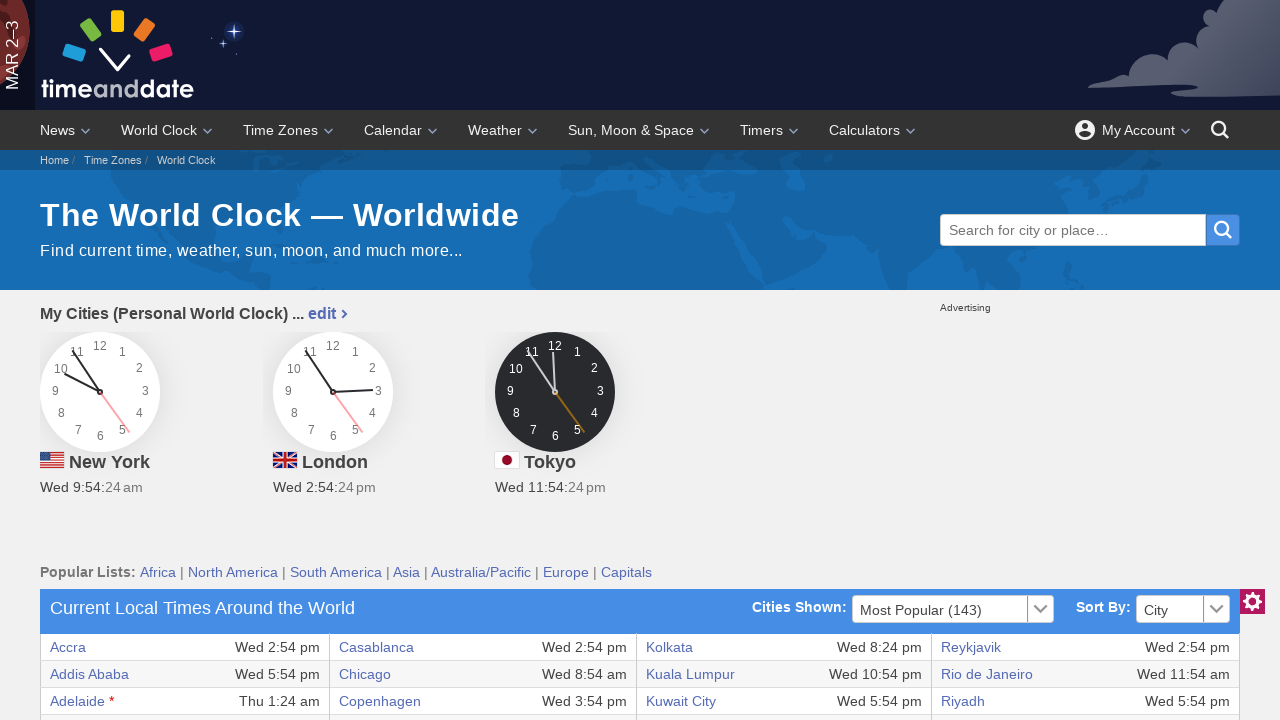